Tests that Hacker News articles on the "newest" page are sorted from newest to oldest by checking timestamps across multiple pages, verifying each subsequent article has an equal or older timestamp.

Starting URL: https://news.ycombinator.com/newest

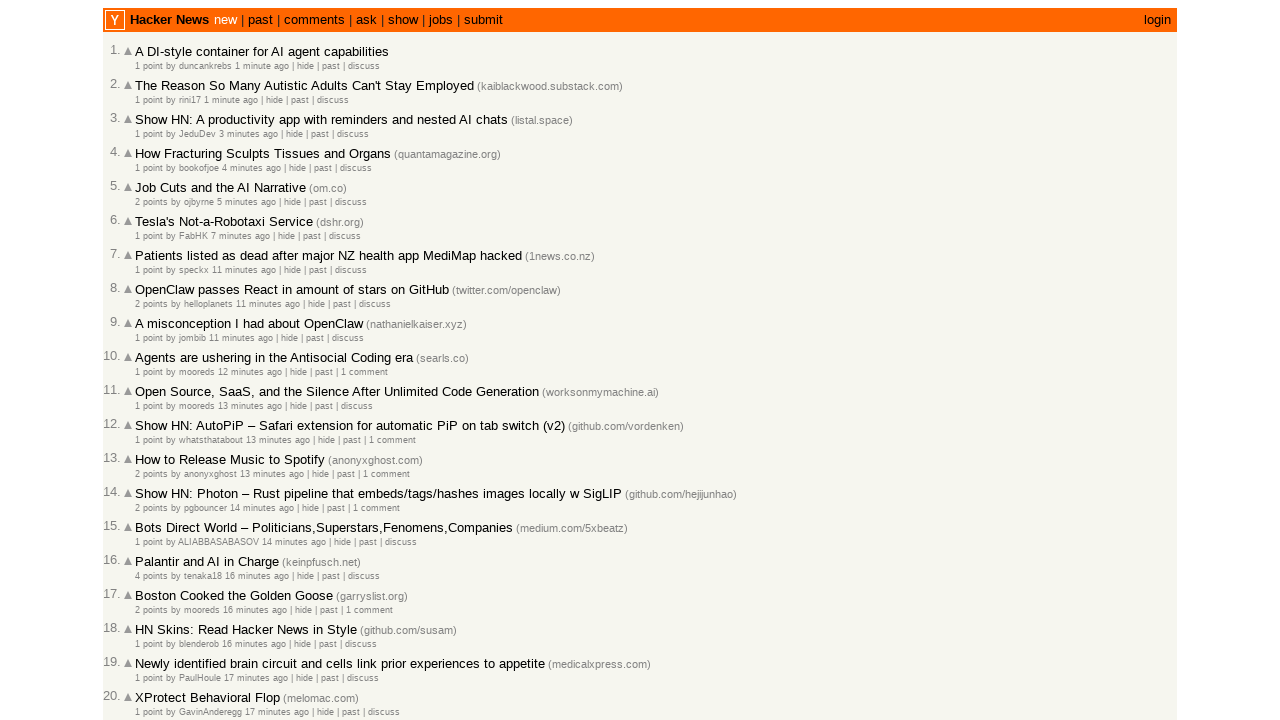

Retrieved all article timestamp elements from the page
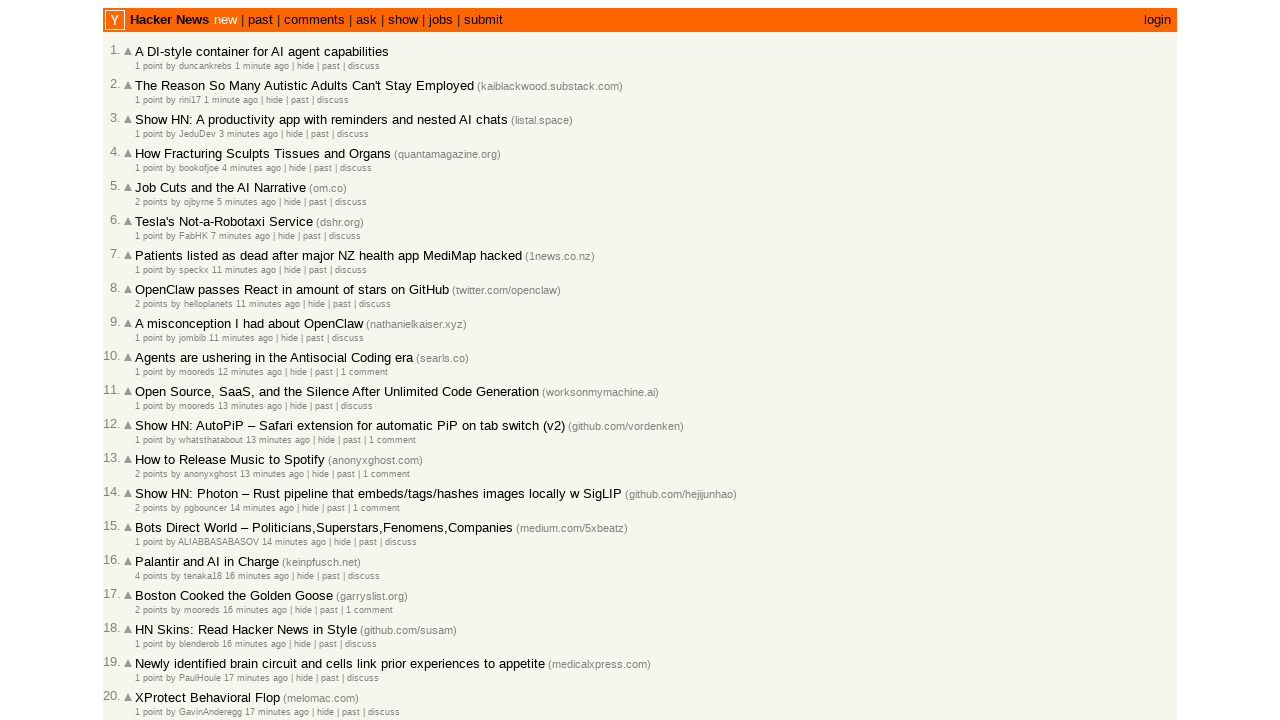

Read timestamp text: '1 minute ago' from article 1
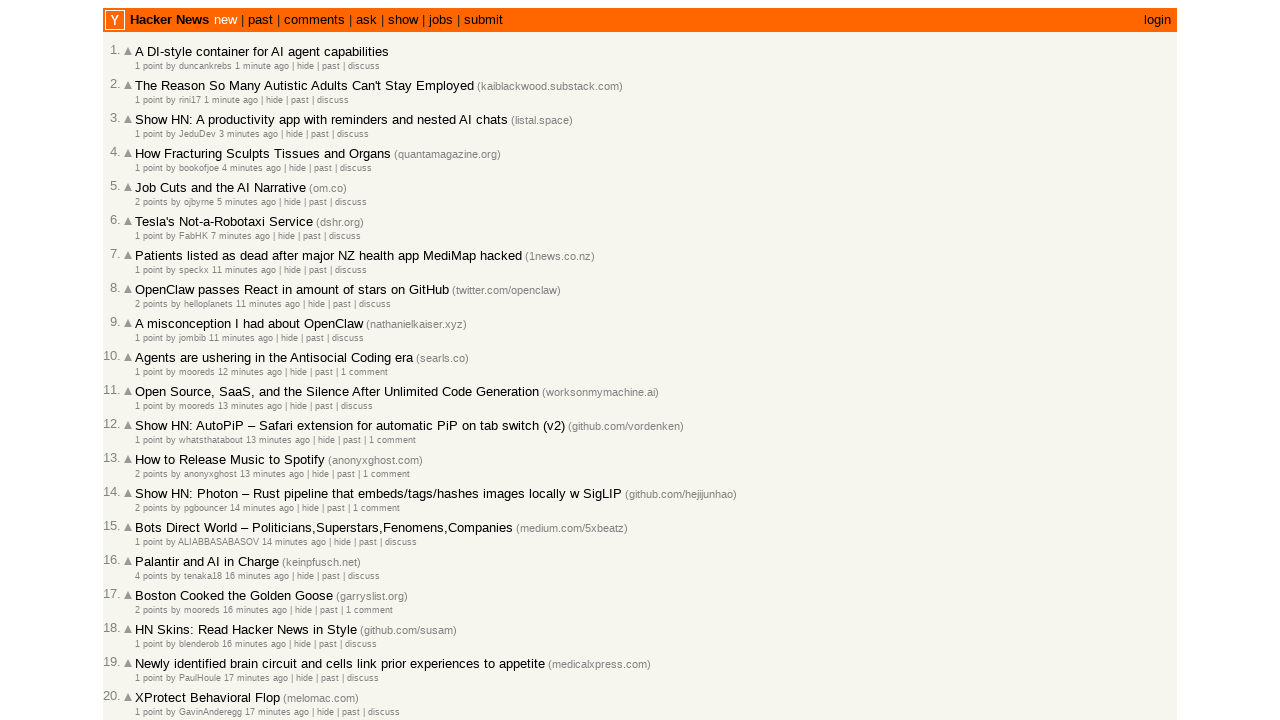

Converted timestamp '1 minute ago' to 1 minutes
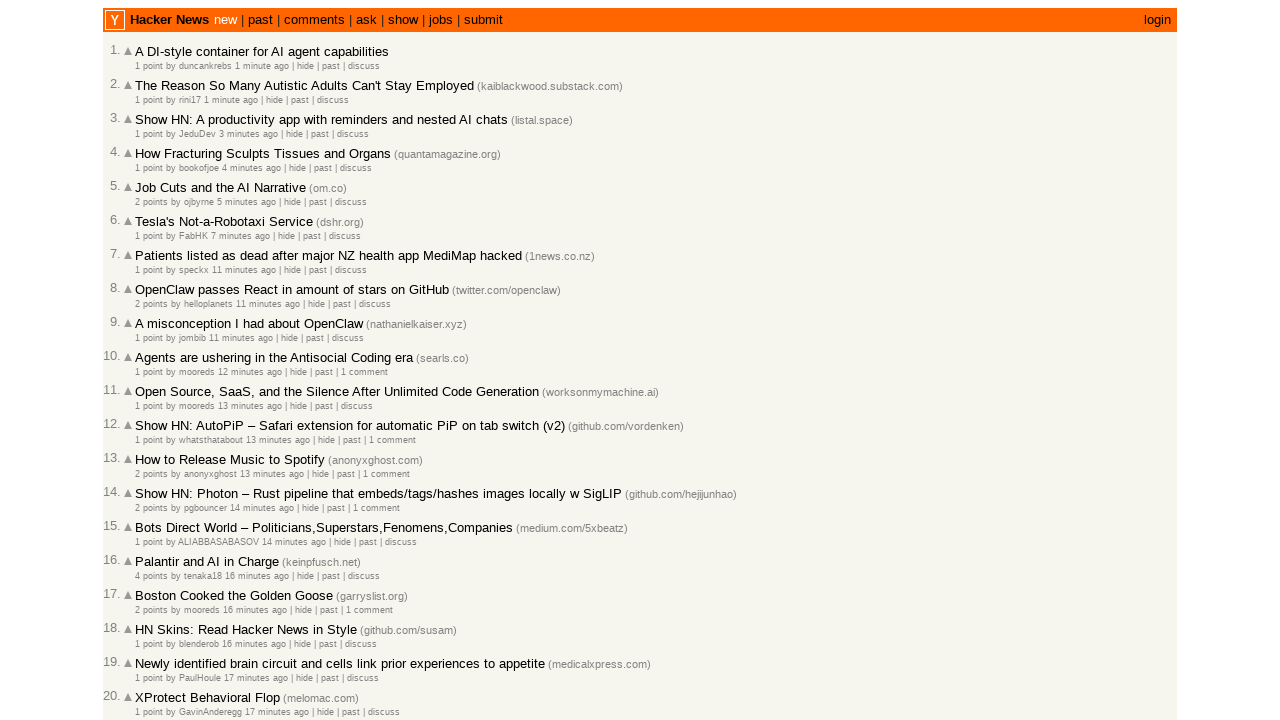

Read timestamp text: '1 minute ago' from article 2
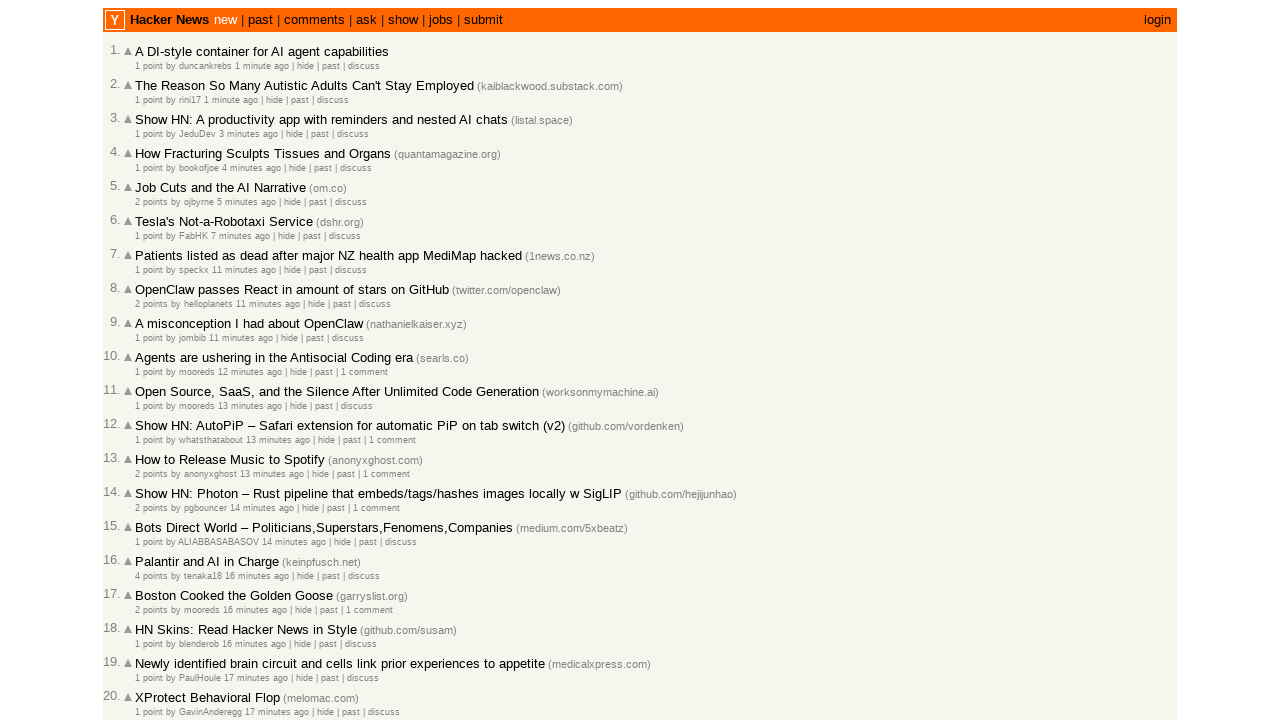

Converted timestamp '1 minute ago' to 1 minutes
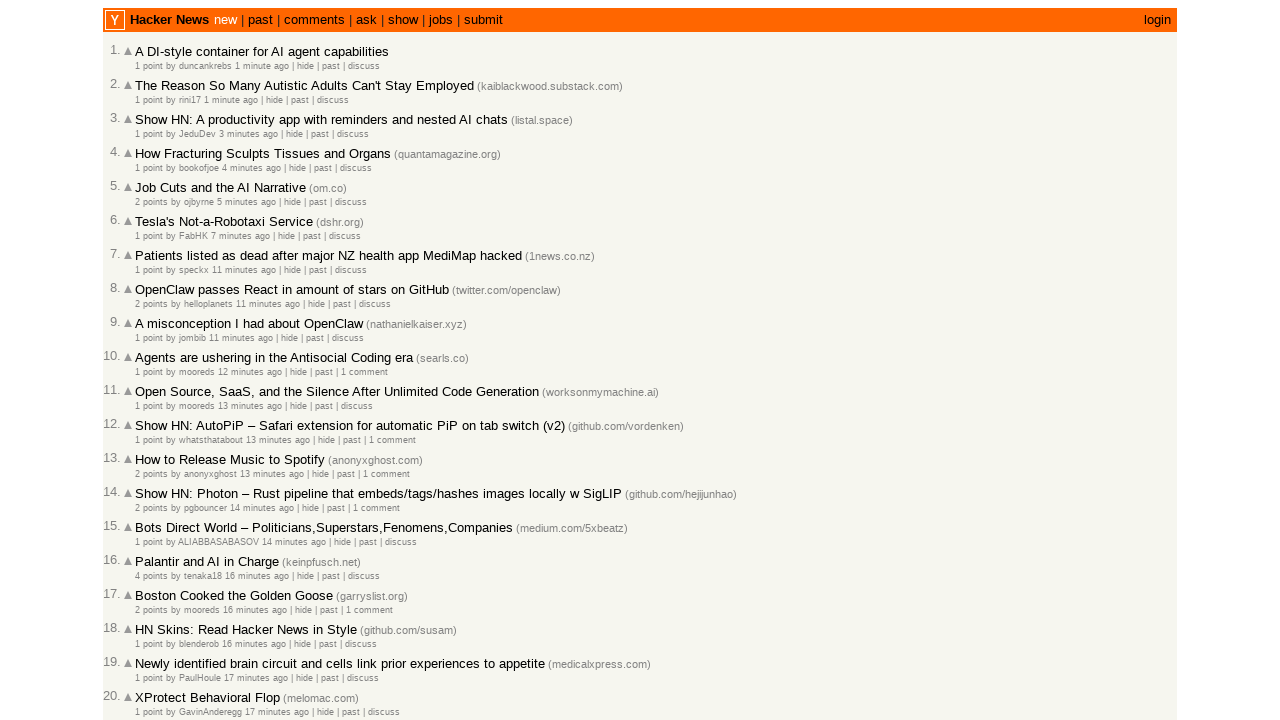

Verified article 2 is older or equal (1 >= 1 minutes)
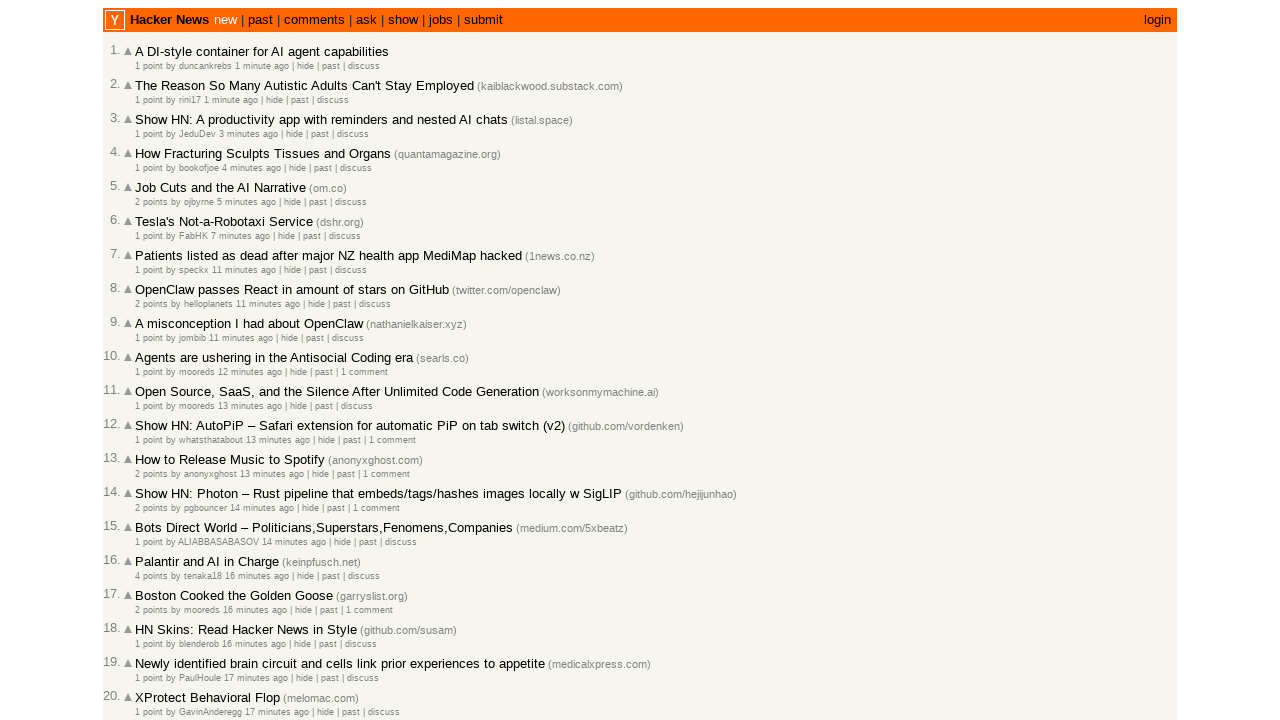

Read timestamp text: '3 minutes ago' from article 3
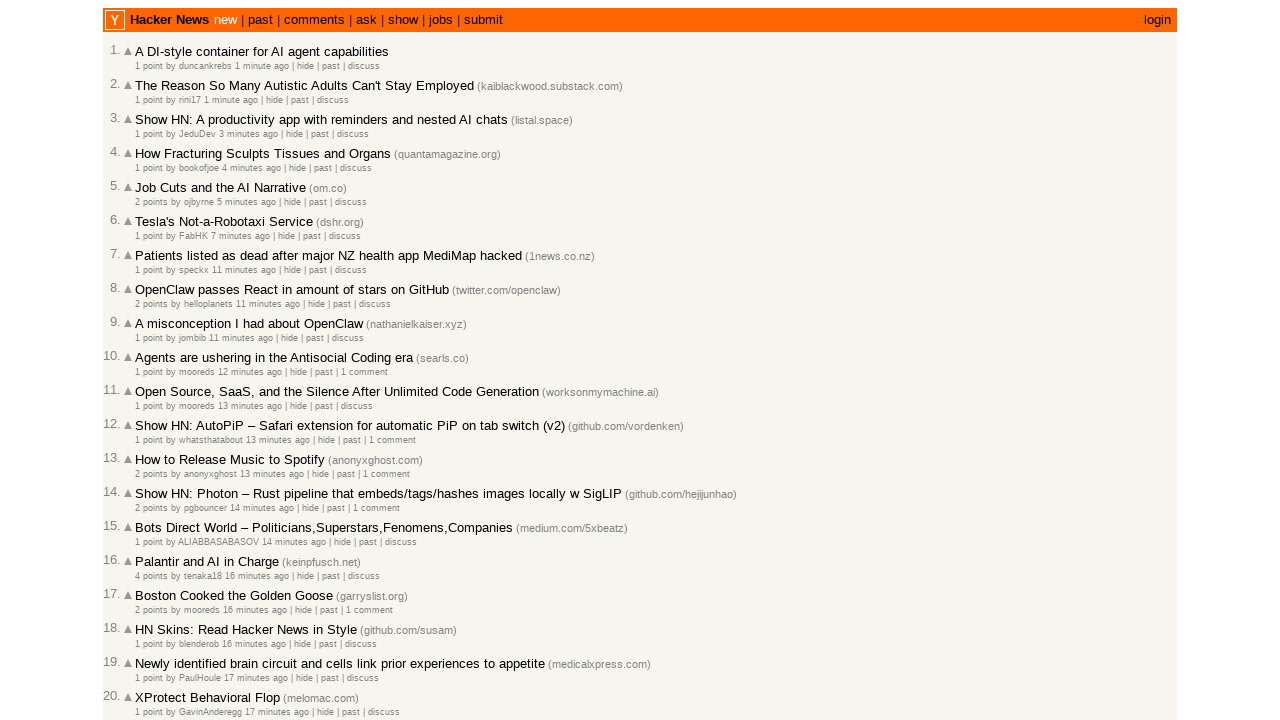

Converted timestamp '3 minutes ago' to 3 minutes
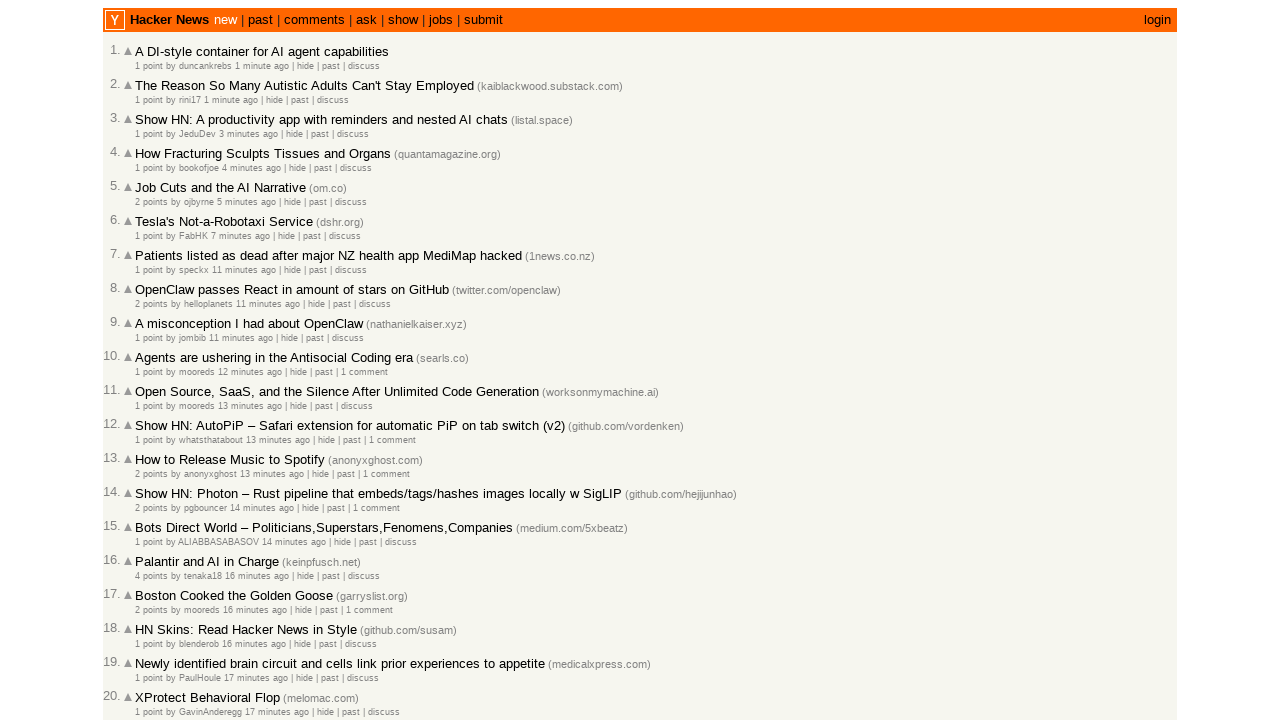

Verified article 3 is older or equal (3 >= 1 minutes)
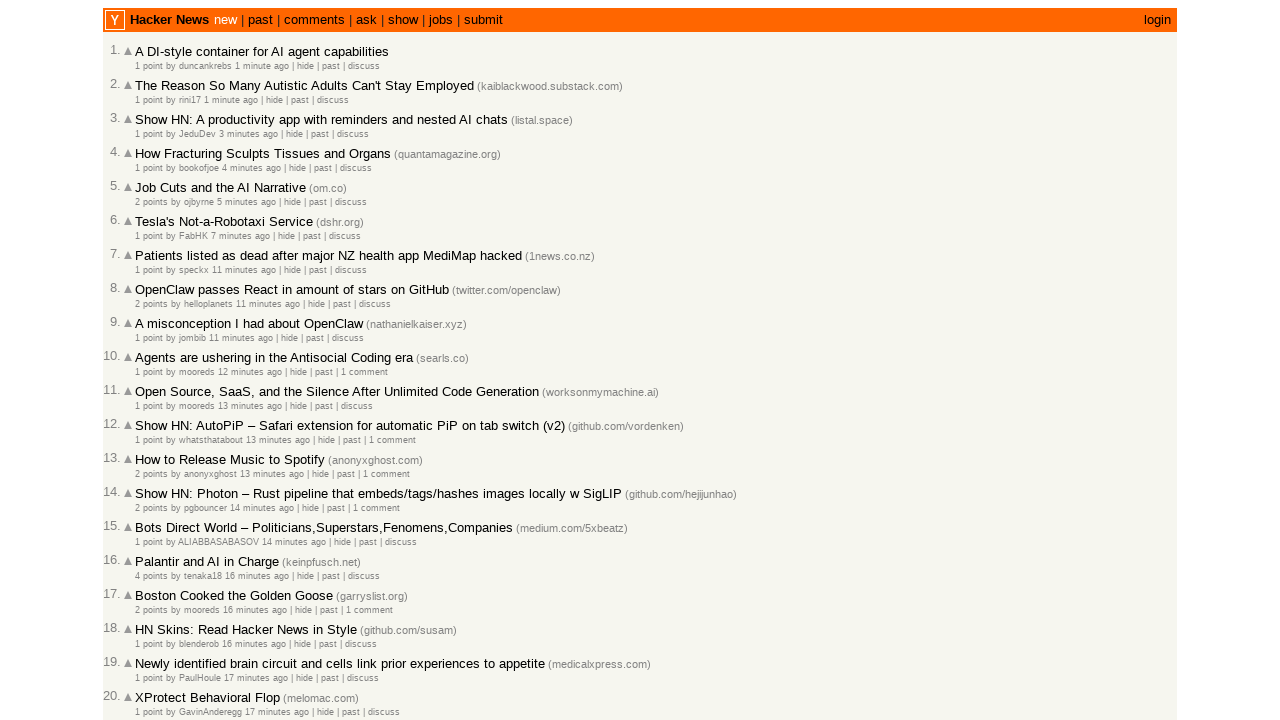

Read timestamp text: '4 minutes ago' from article 4
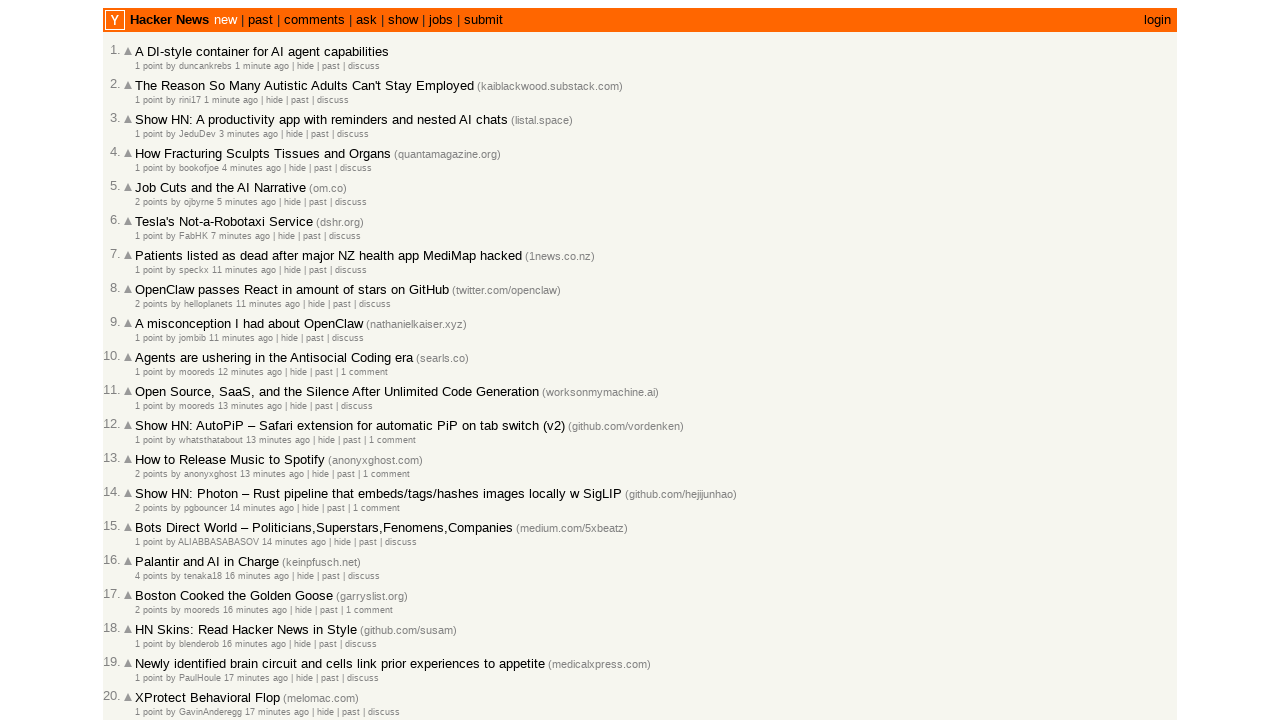

Converted timestamp '4 minutes ago' to 4 minutes
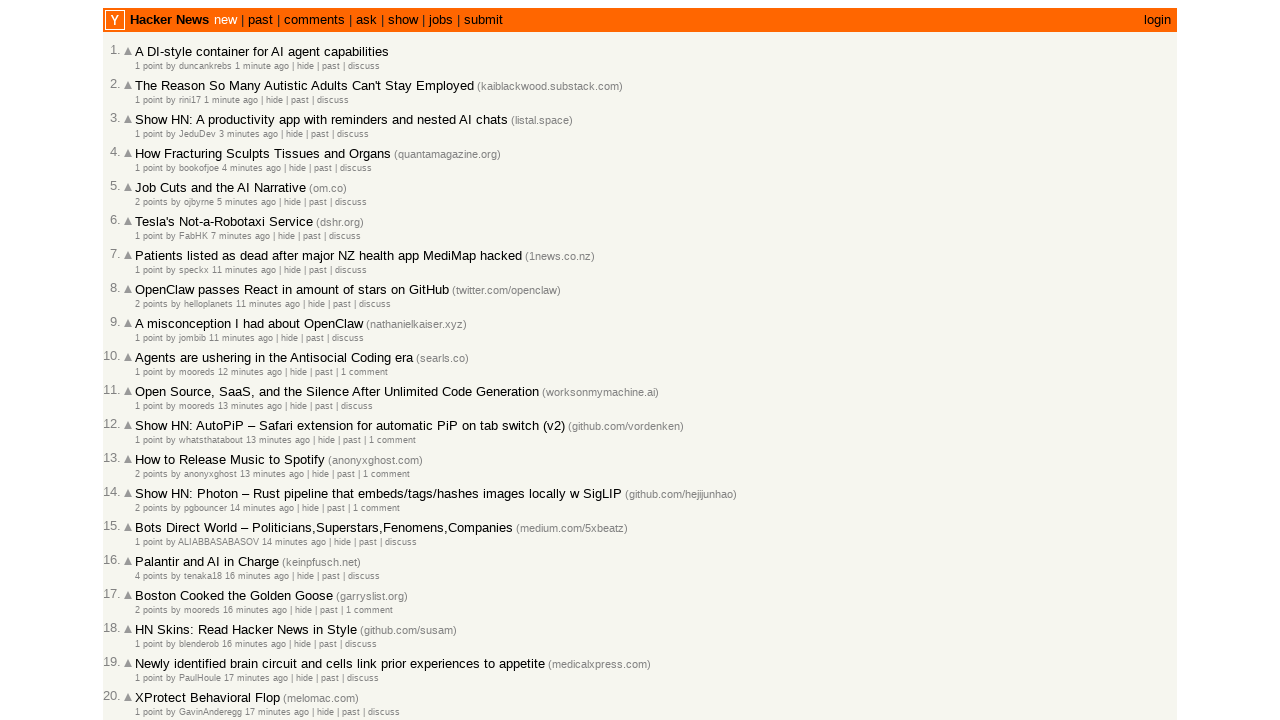

Verified article 4 is older or equal (4 >= 3 minutes)
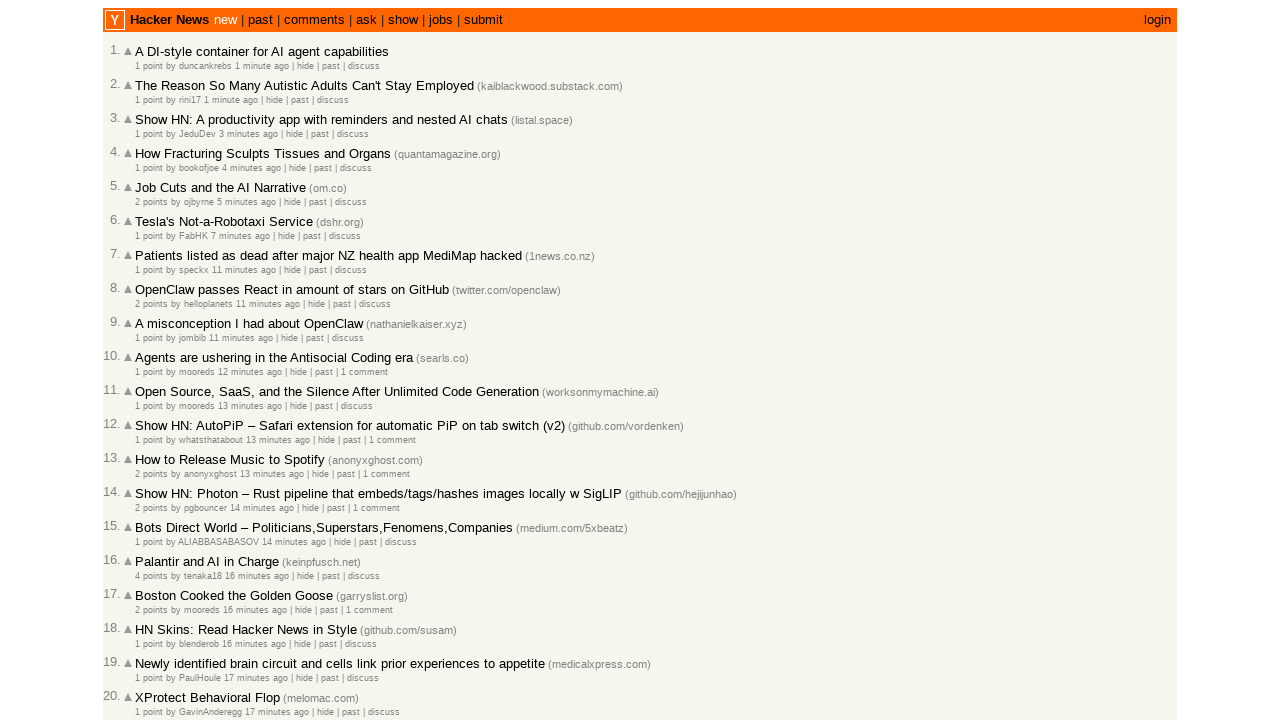

Read timestamp text: '5 minutes ago' from article 5
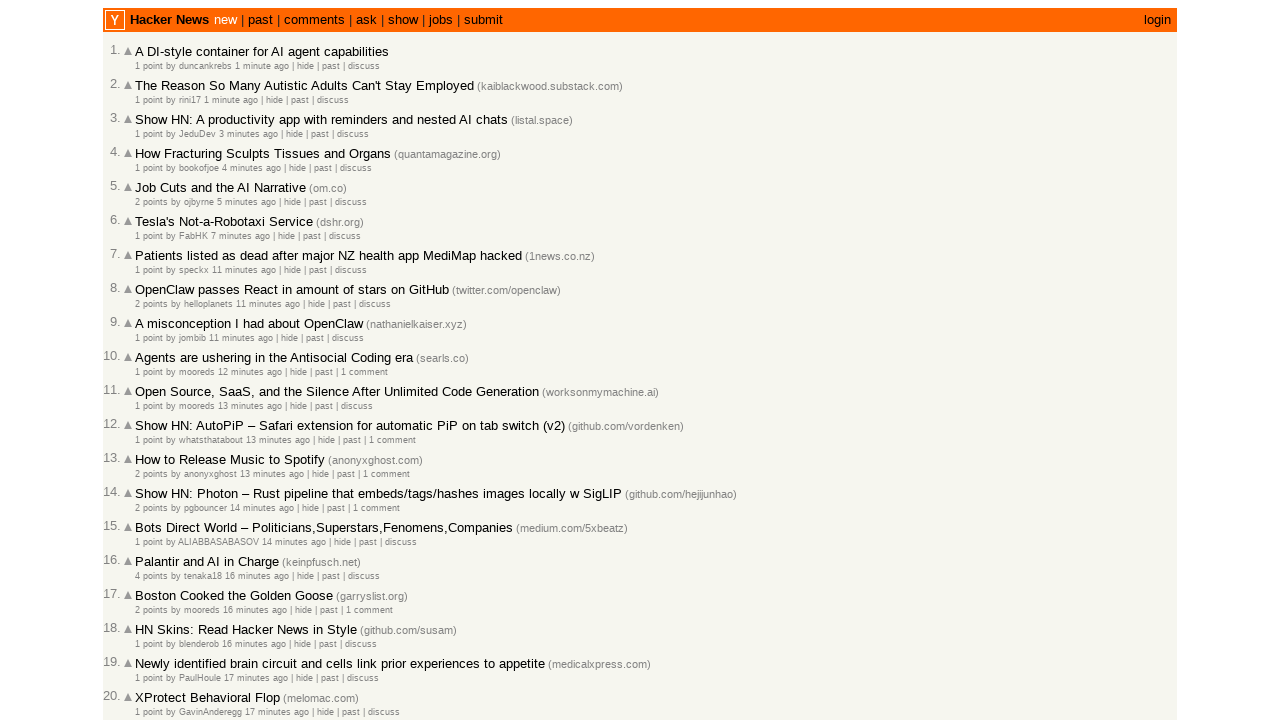

Converted timestamp '5 minutes ago' to 5 minutes
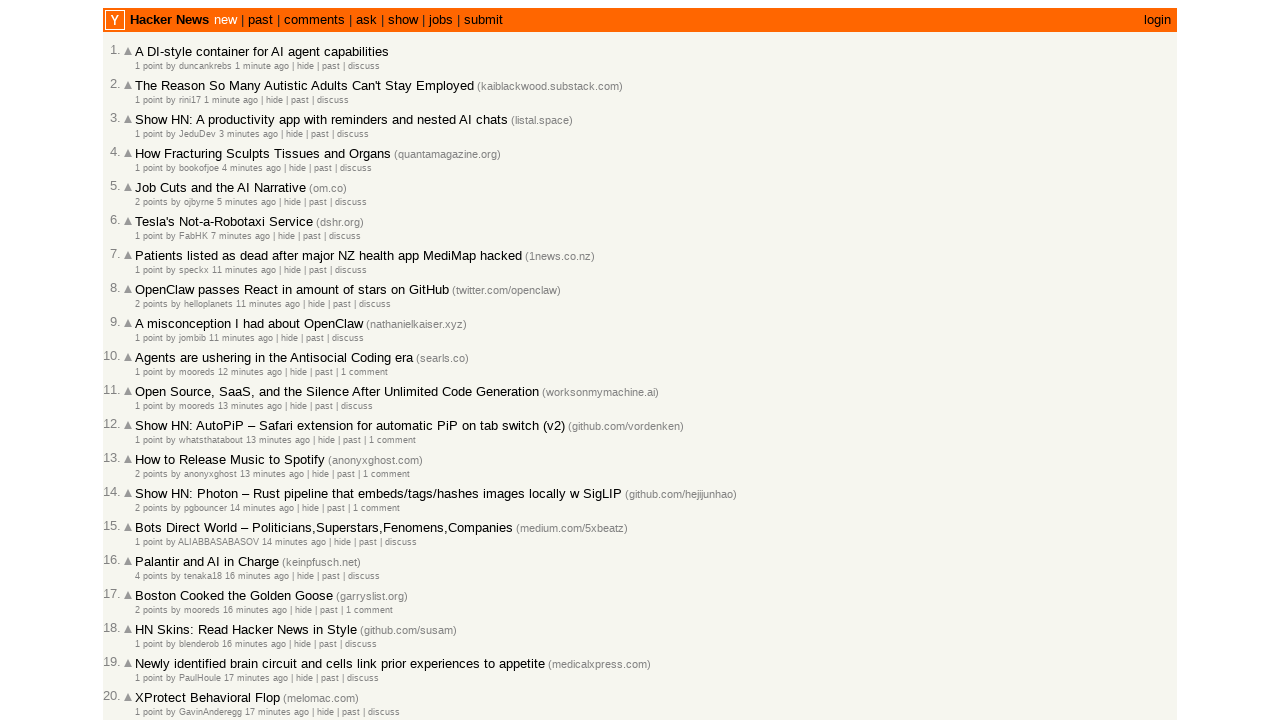

Verified article 5 is older or equal (5 >= 4 minutes)
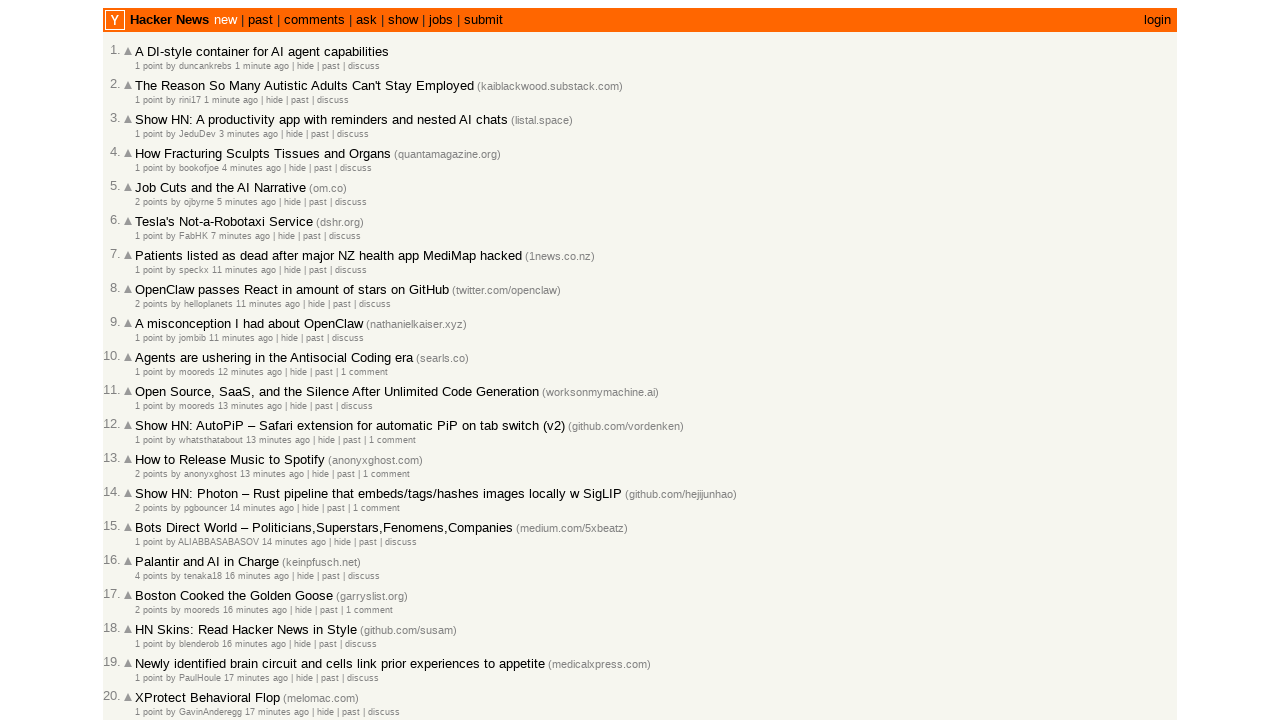

Read timestamp text: '7 minutes ago' from article 6
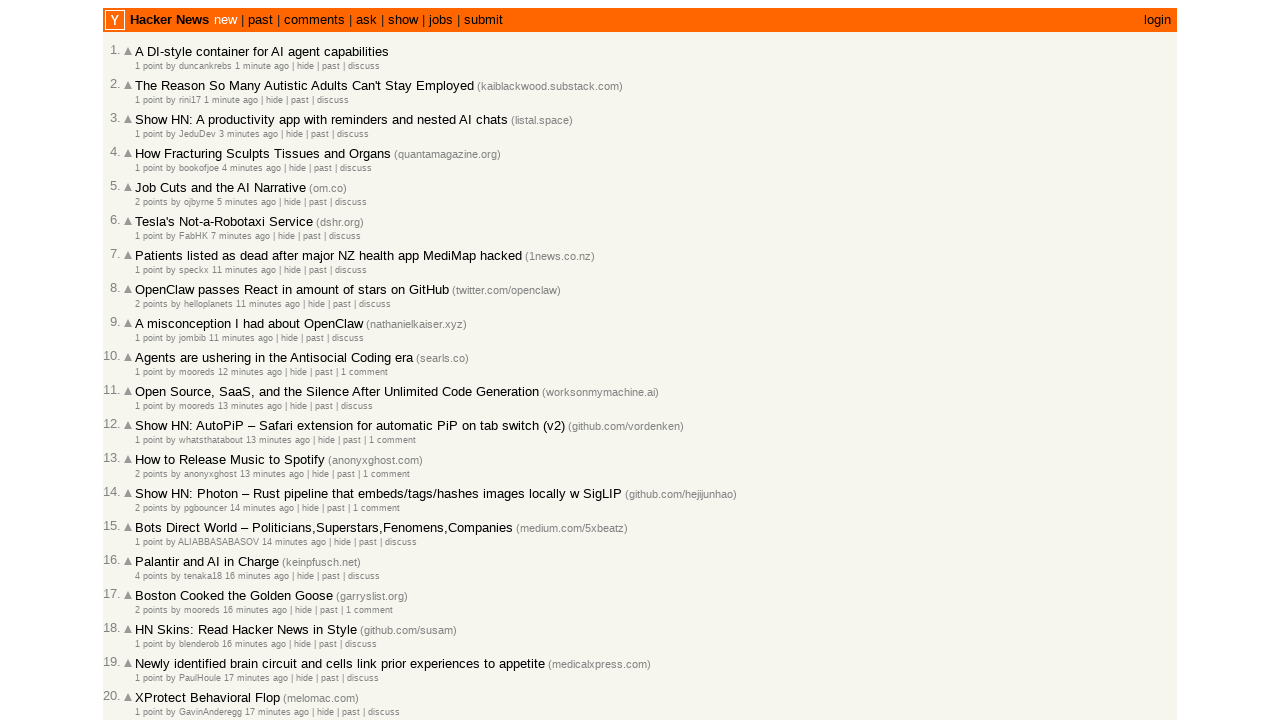

Converted timestamp '7 minutes ago' to 7 minutes
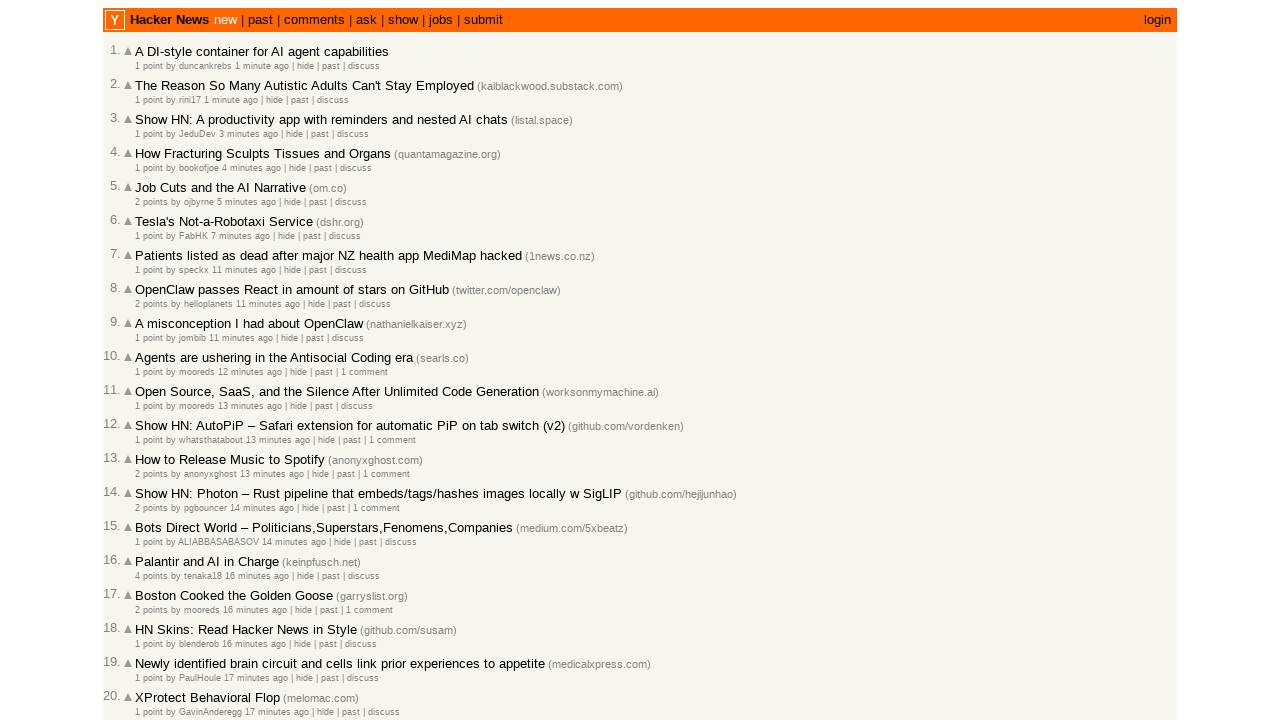

Verified article 6 is older or equal (7 >= 5 minutes)
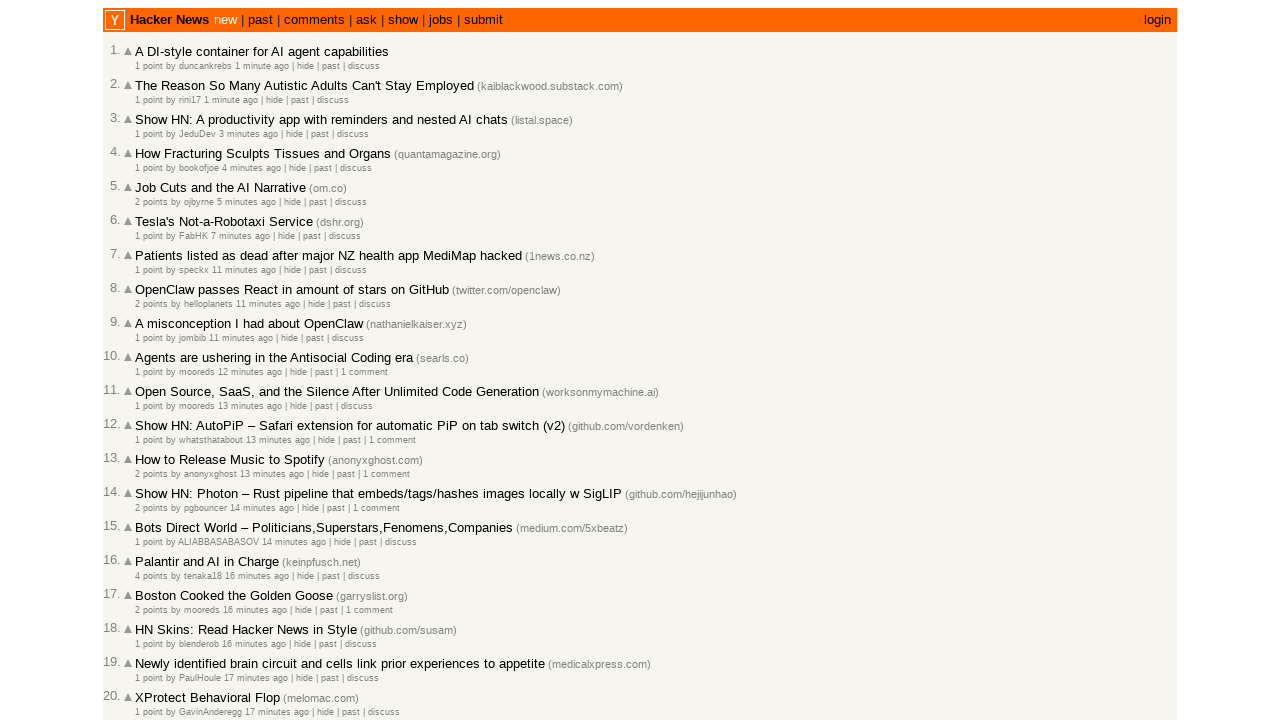

Read timestamp text: '11 minutes ago' from article 7
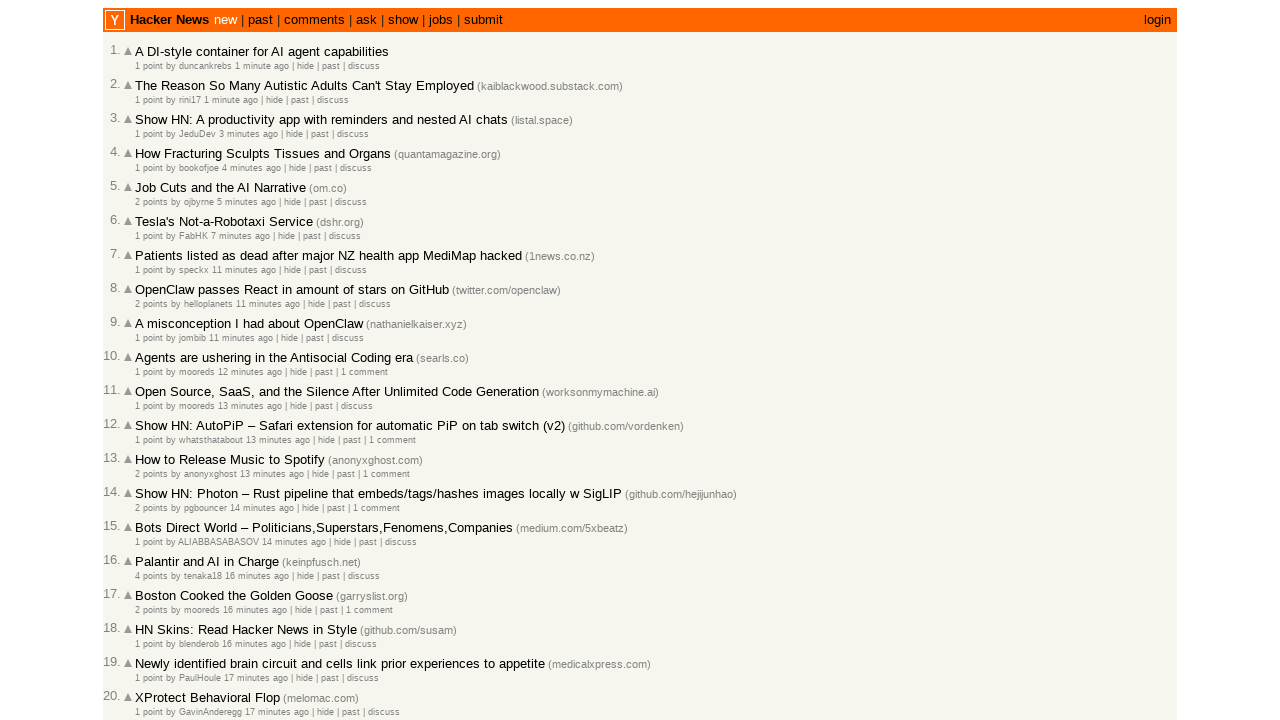

Converted timestamp '11 minutes ago' to 11 minutes
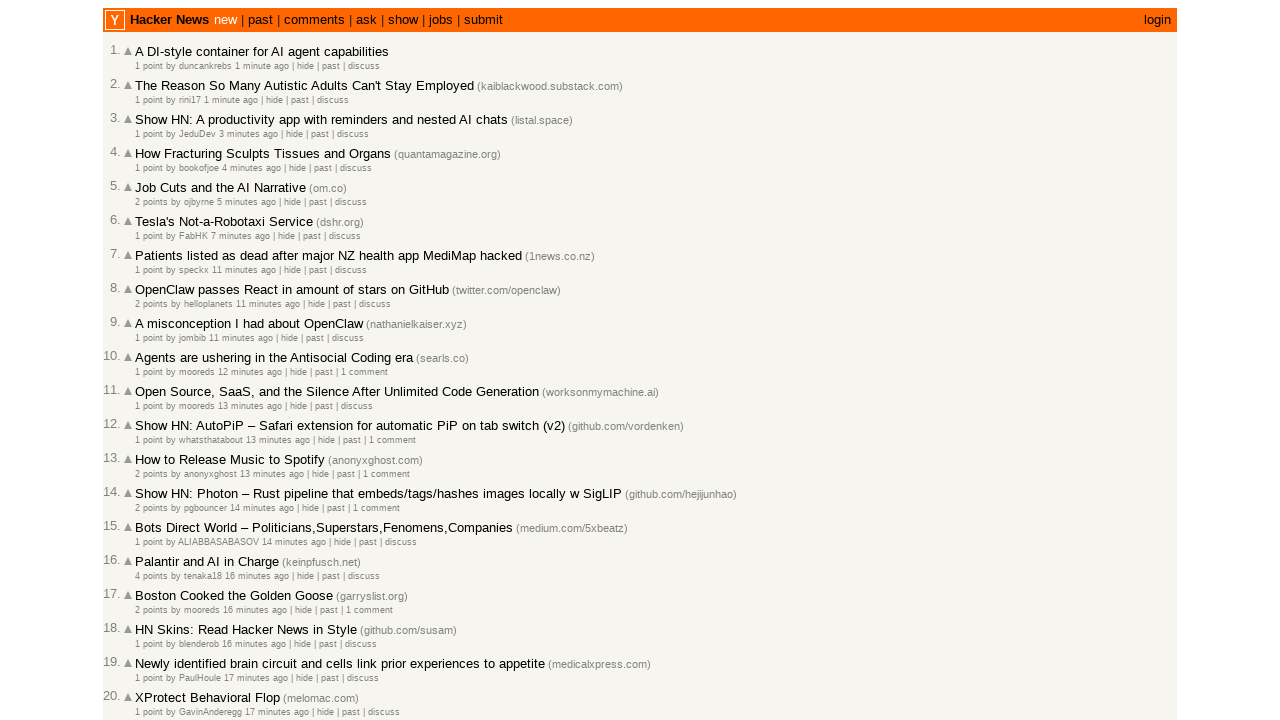

Verified article 7 is older or equal (11 >= 7 minutes)
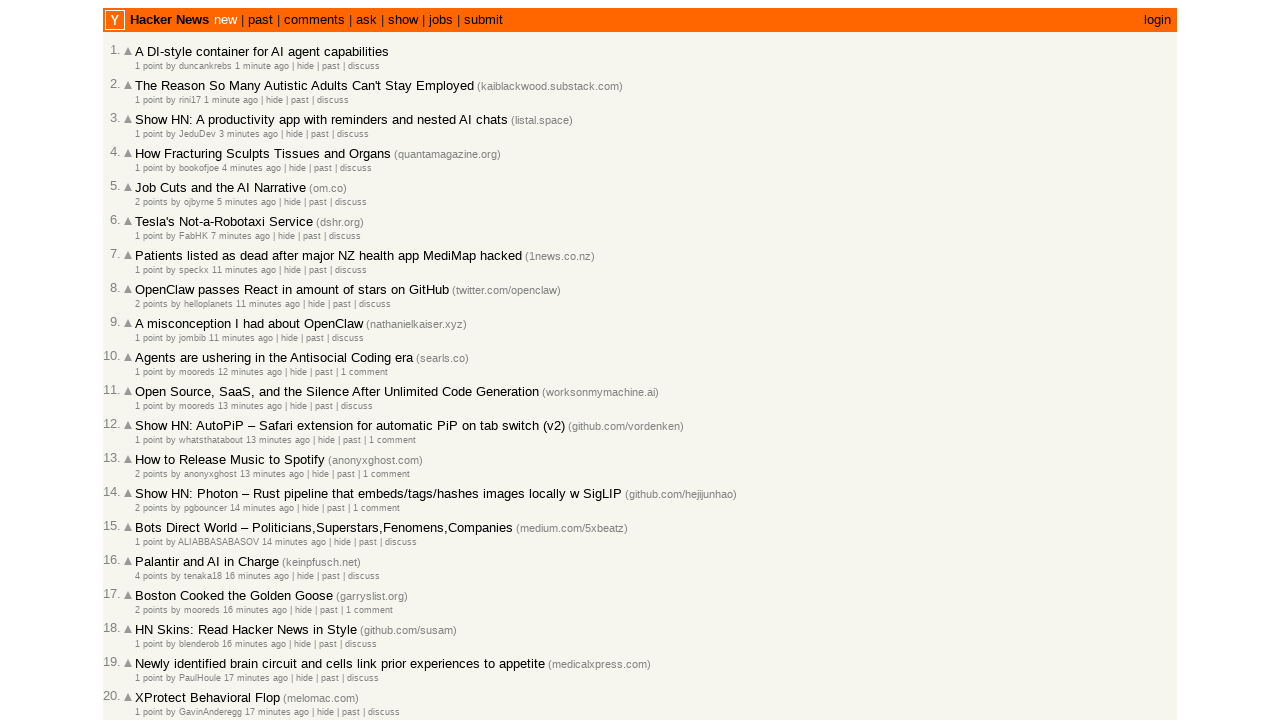

Read timestamp text: '11 minutes ago' from article 8
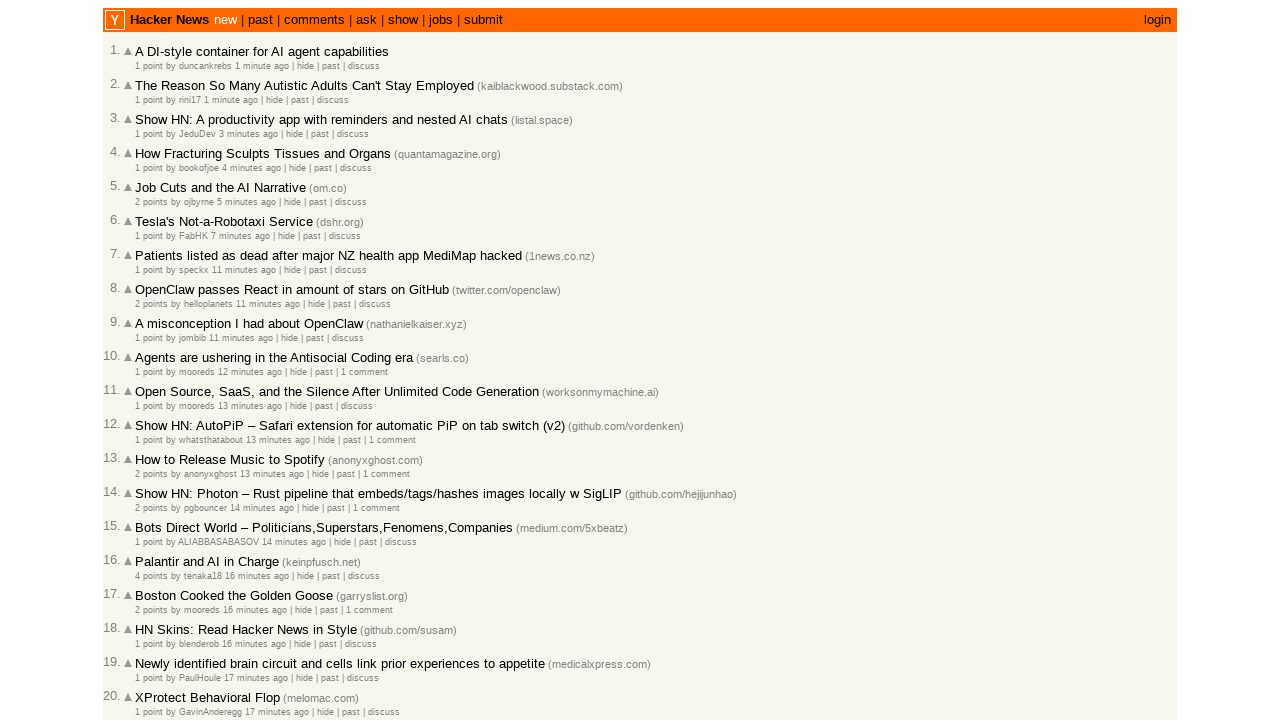

Converted timestamp '11 minutes ago' to 11 minutes
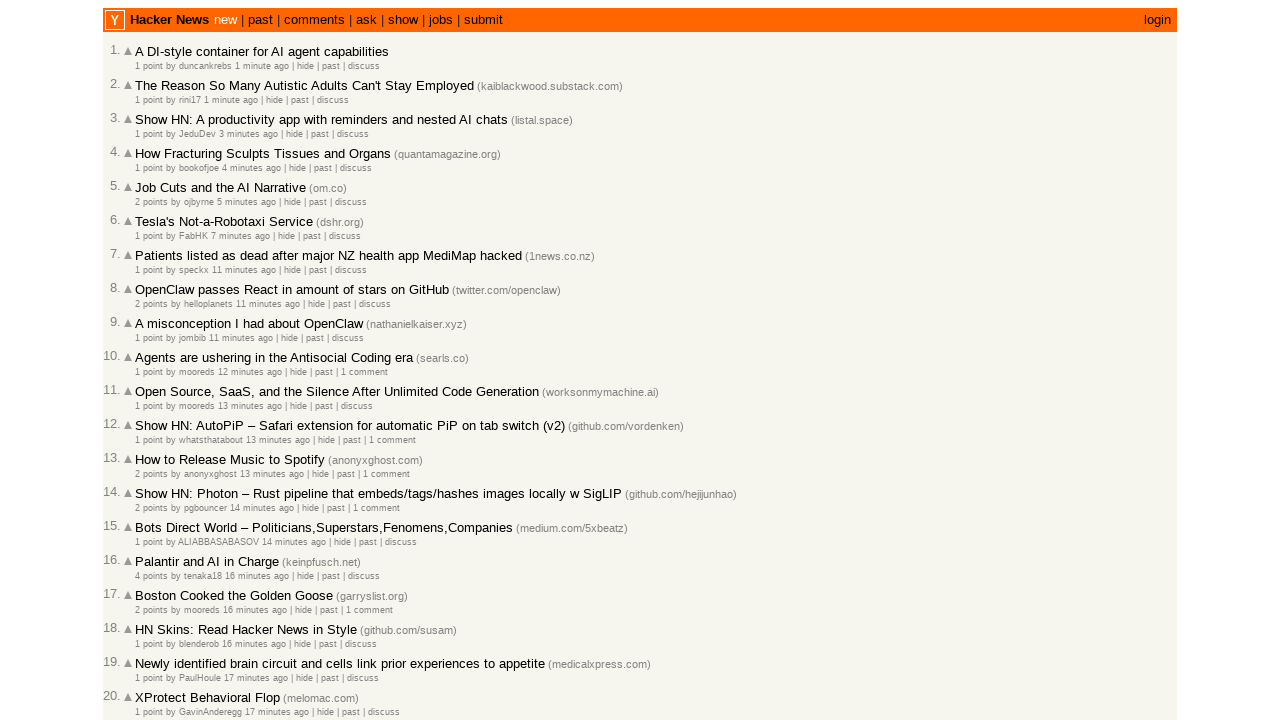

Verified article 8 is older or equal (11 >= 11 minutes)
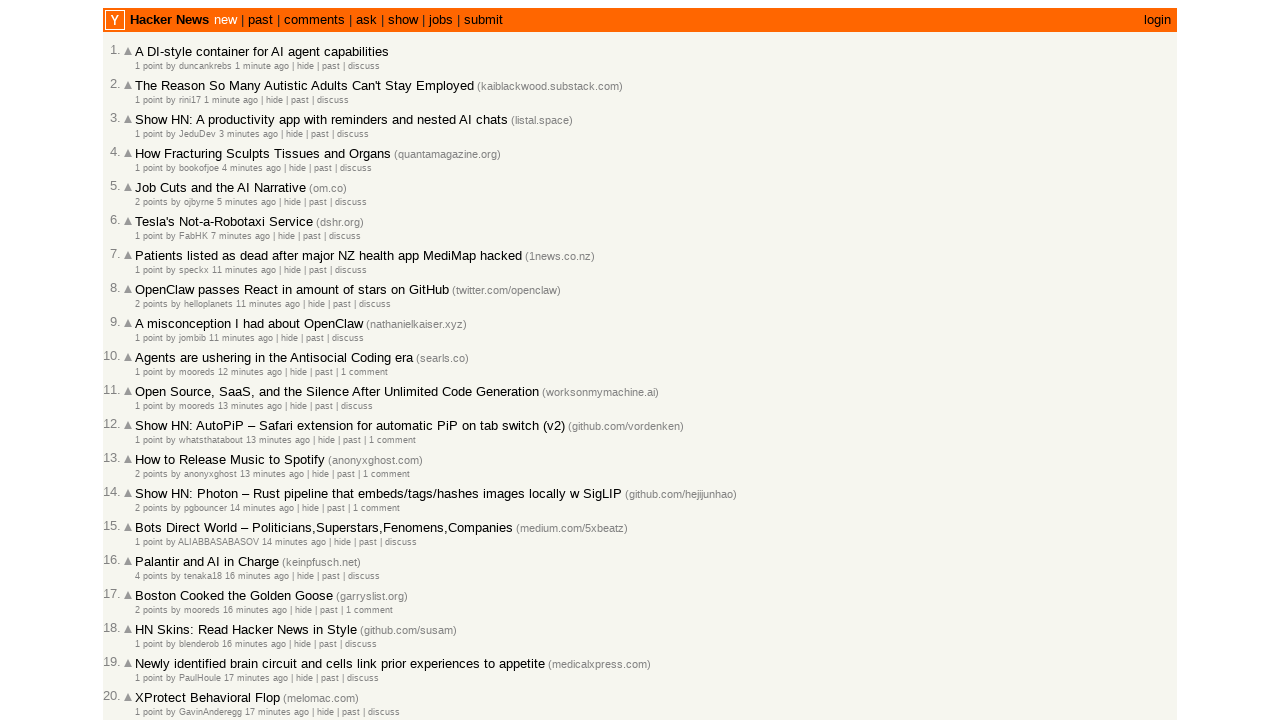

Read timestamp text: '11 minutes ago' from article 9
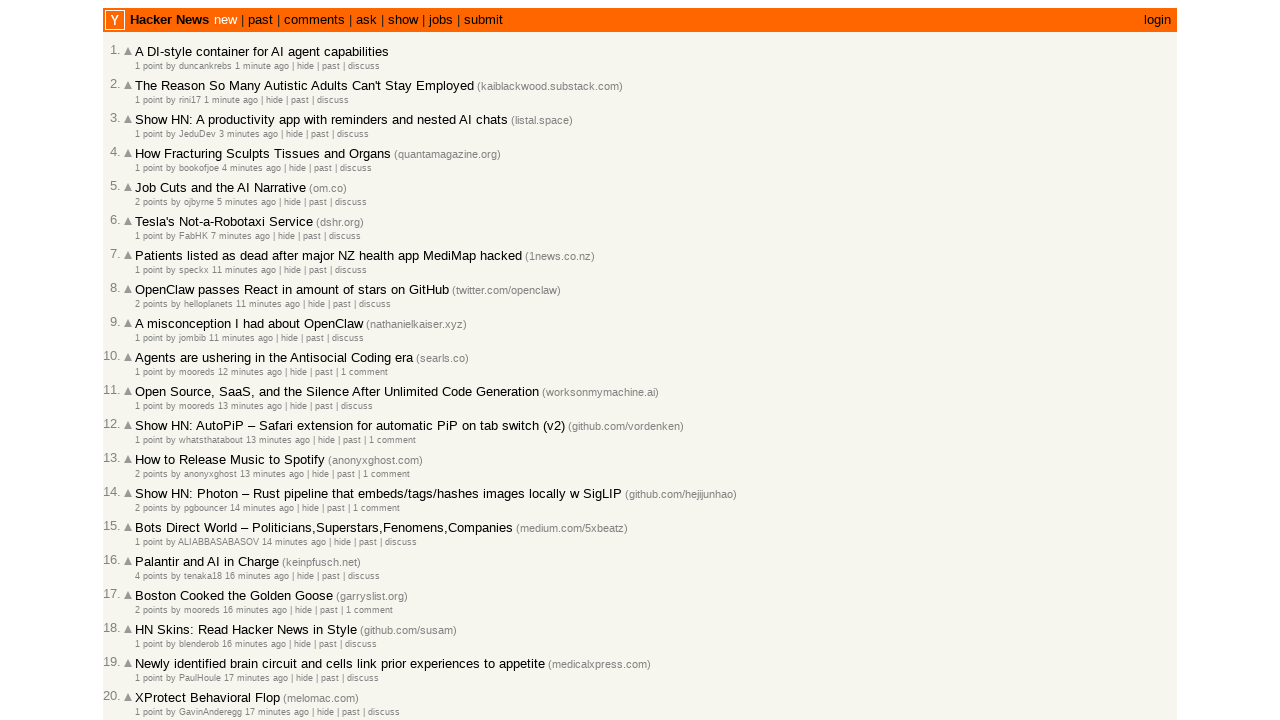

Converted timestamp '11 minutes ago' to 11 minutes
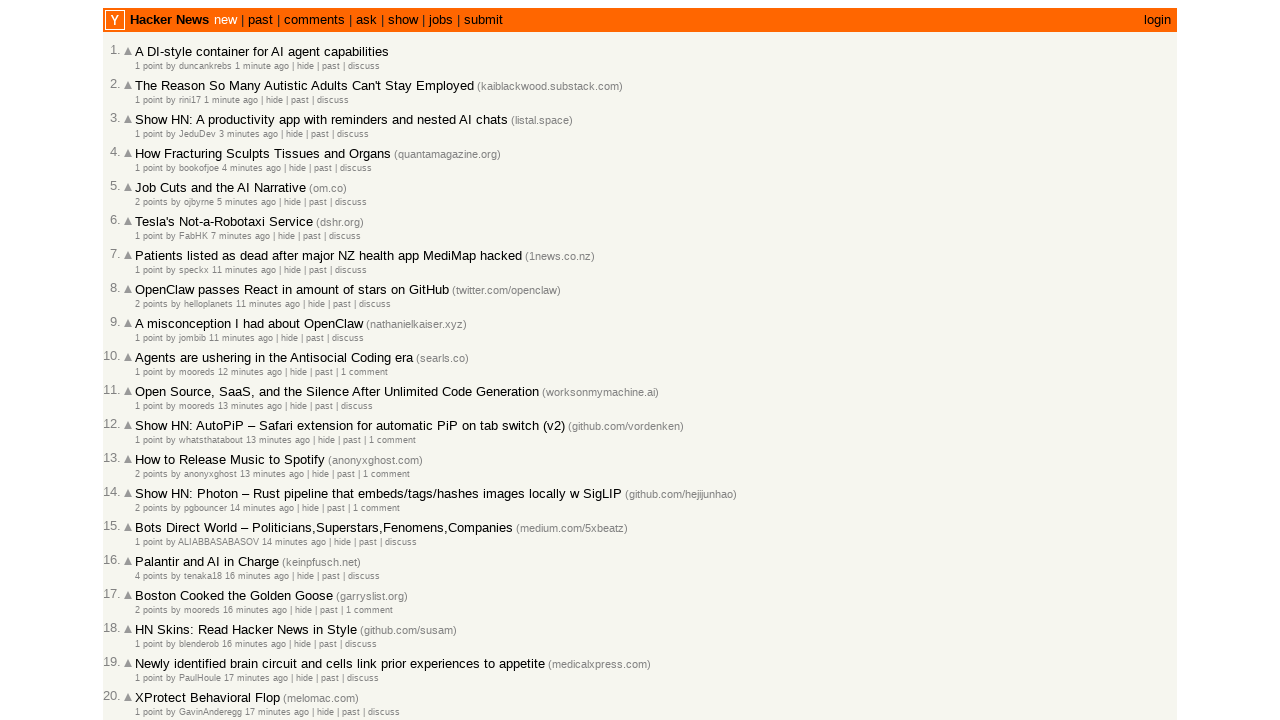

Verified article 9 is older or equal (11 >= 11 minutes)
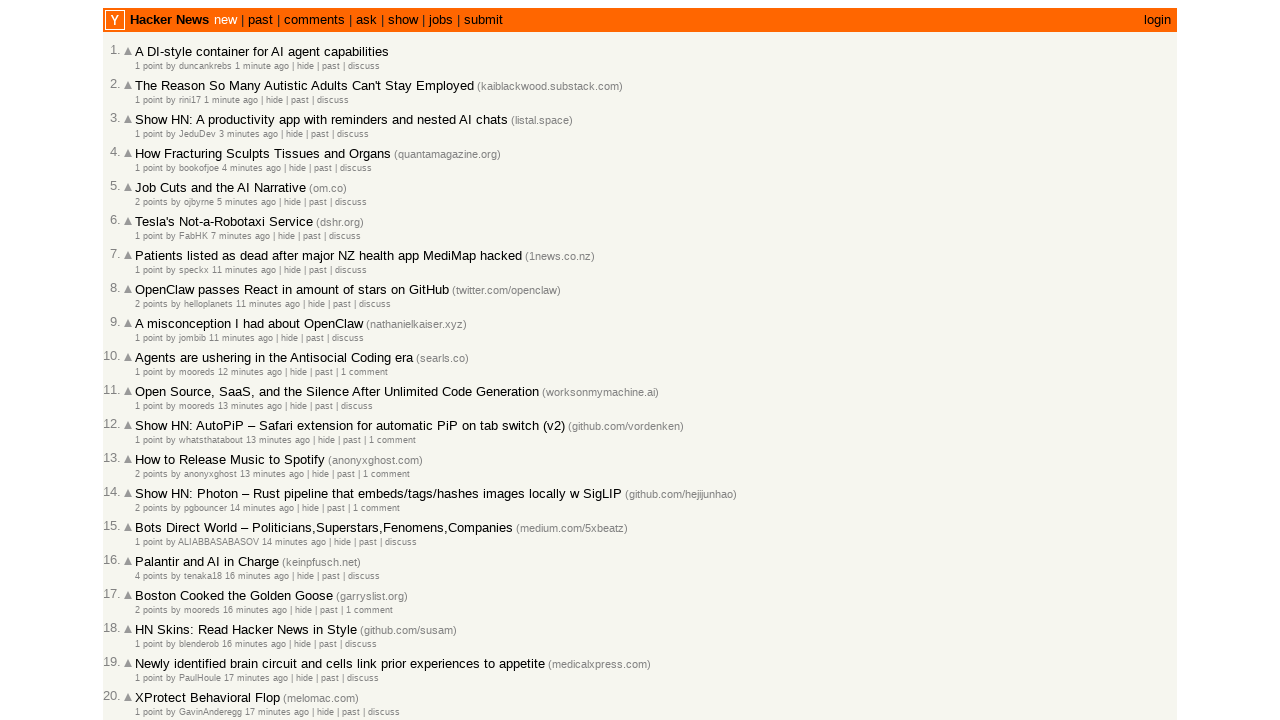

Read timestamp text: '12 minutes ago' from article 10
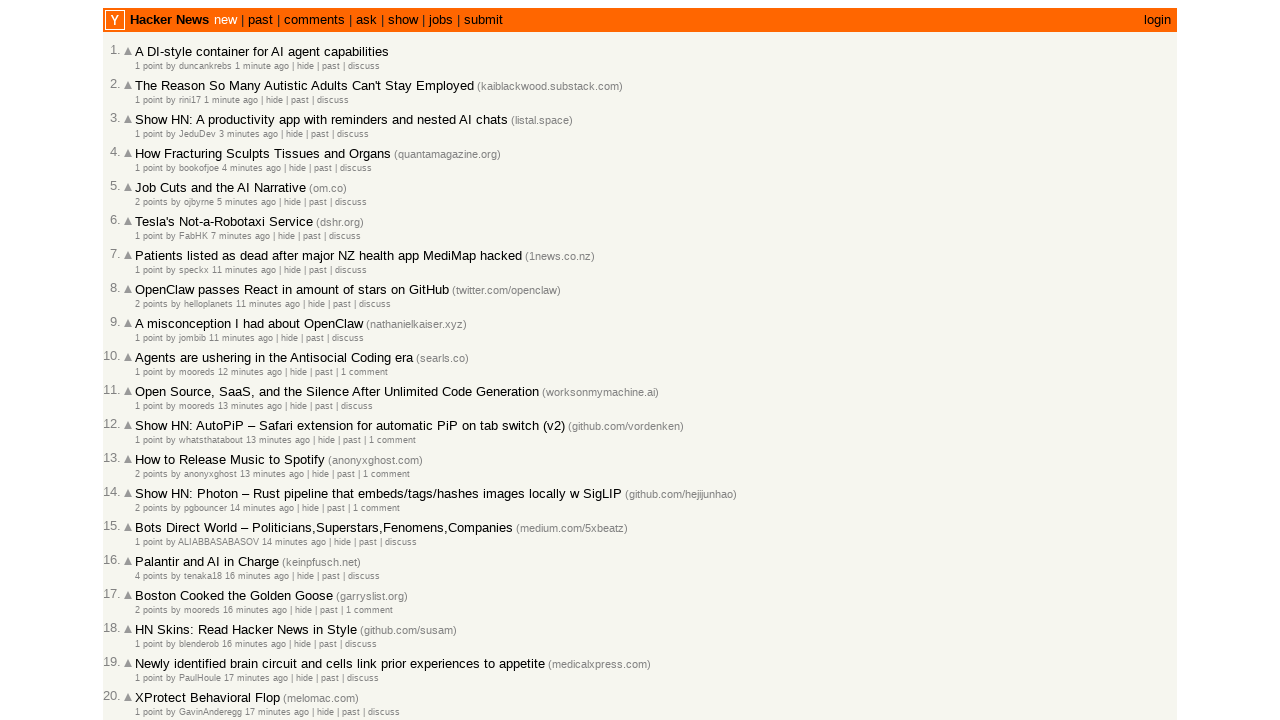

Converted timestamp '12 minutes ago' to 12 minutes
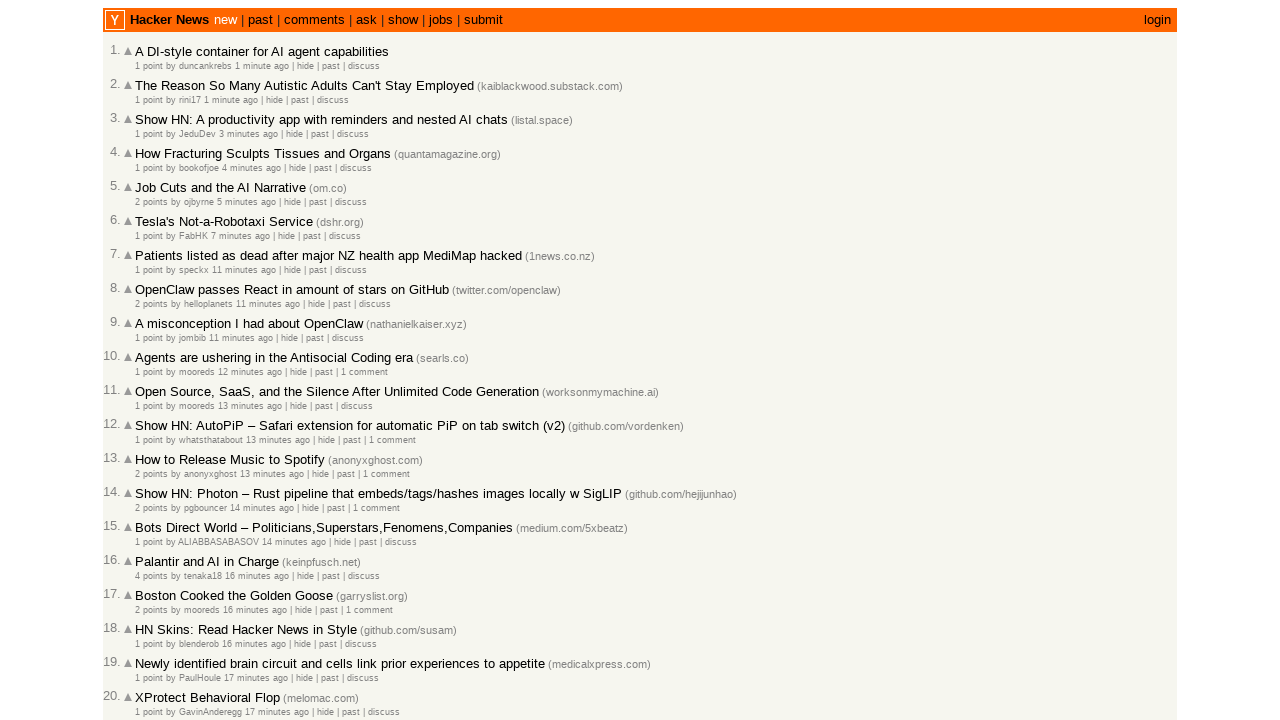

Verified article 10 is older or equal (12 >= 11 minutes)
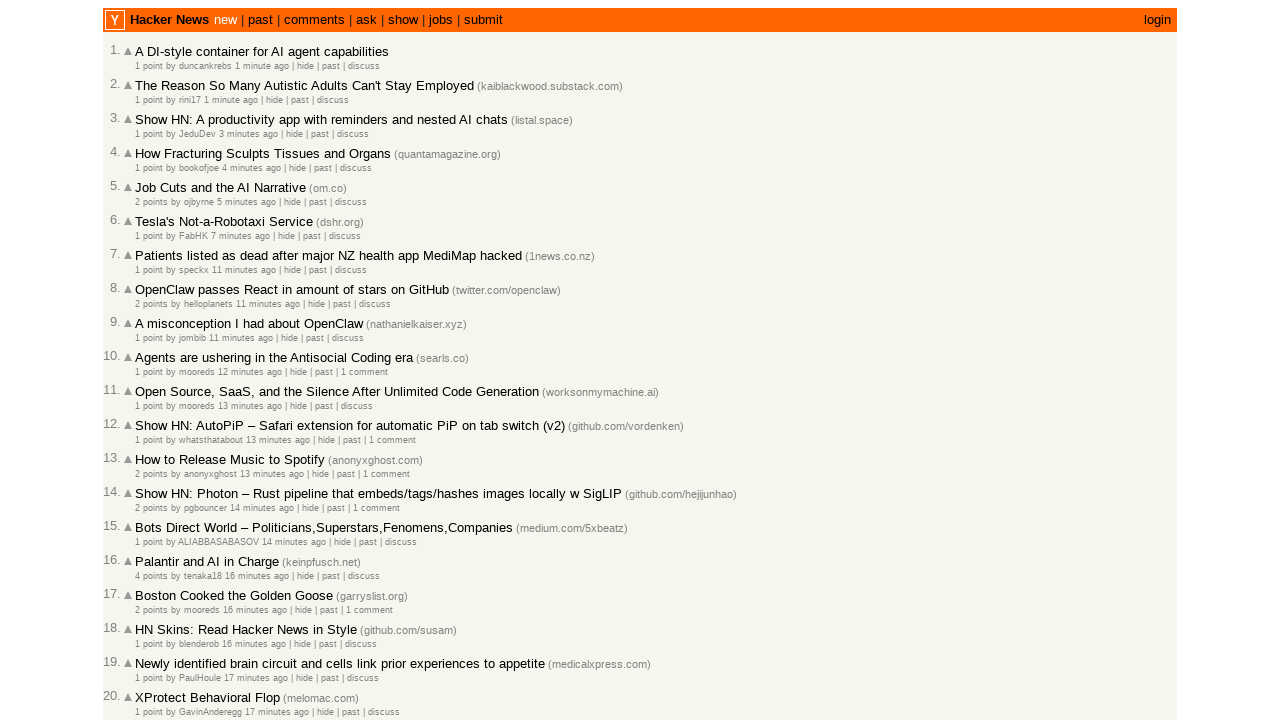

Read timestamp text: '13 minutes ago' from article 11
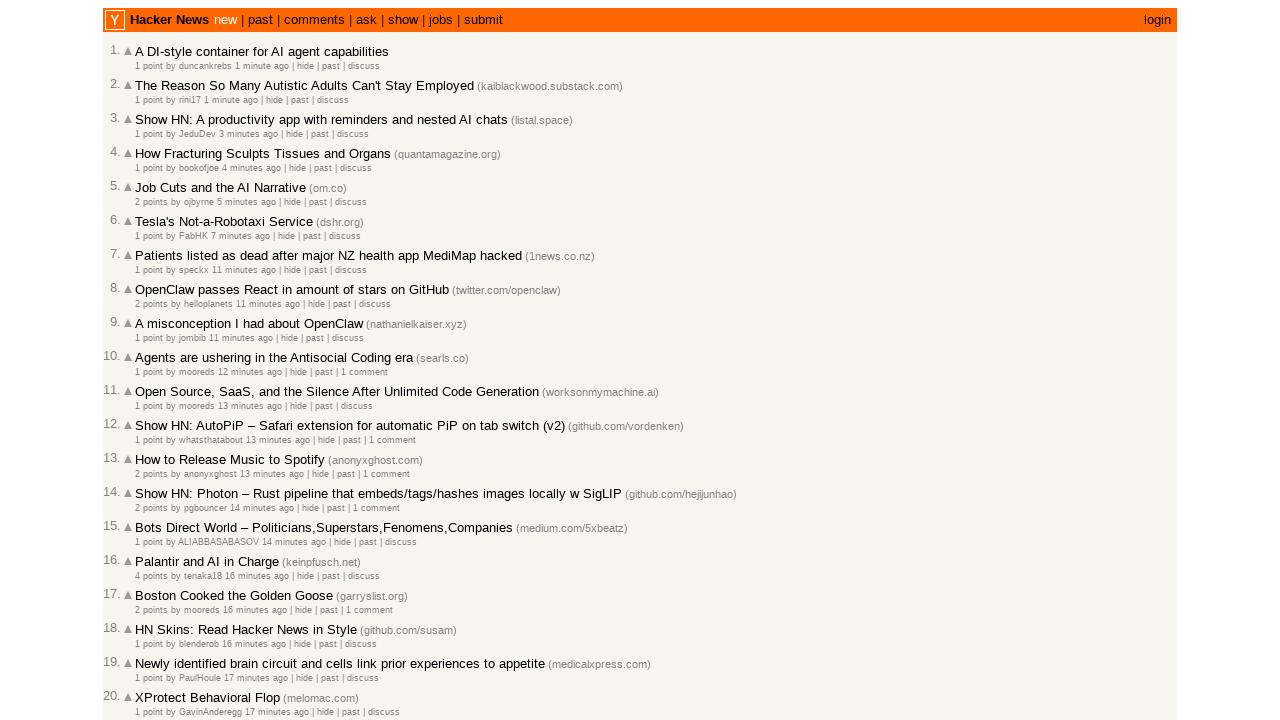

Converted timestamp '13 minutes ago' to 13 minutes
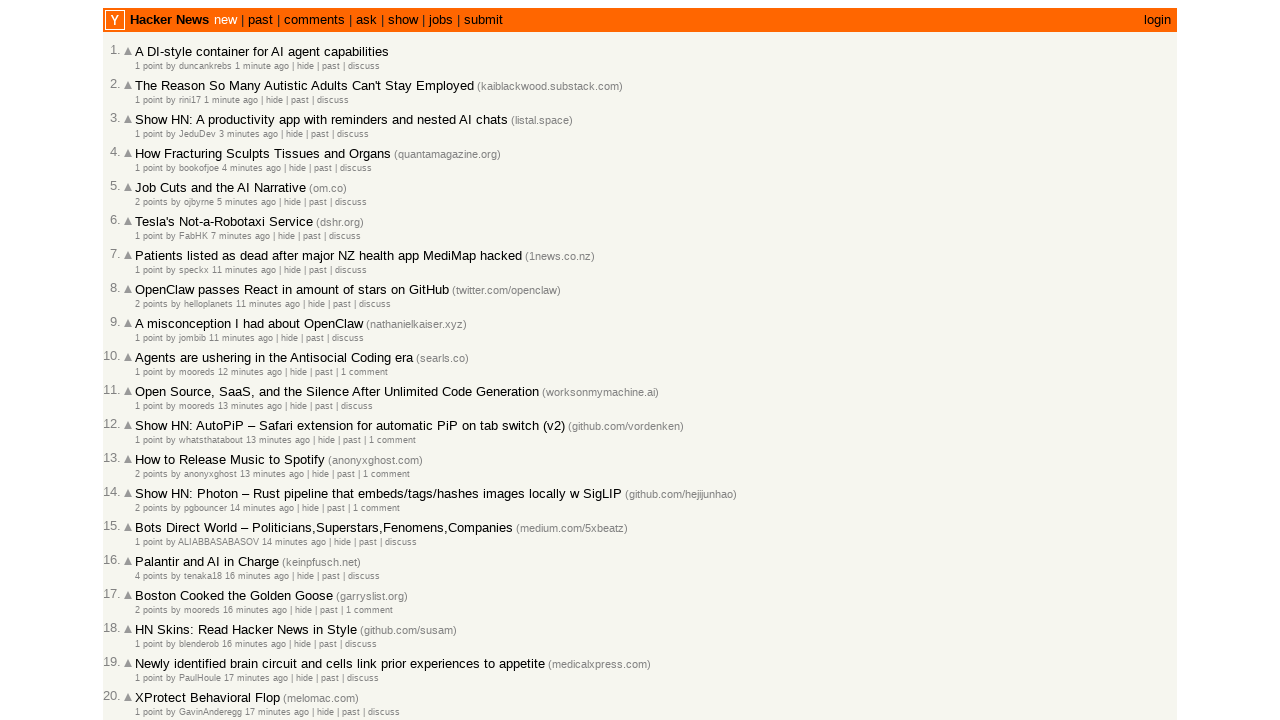

Verified article 11 is older or equal (13 >= 12 minutes)
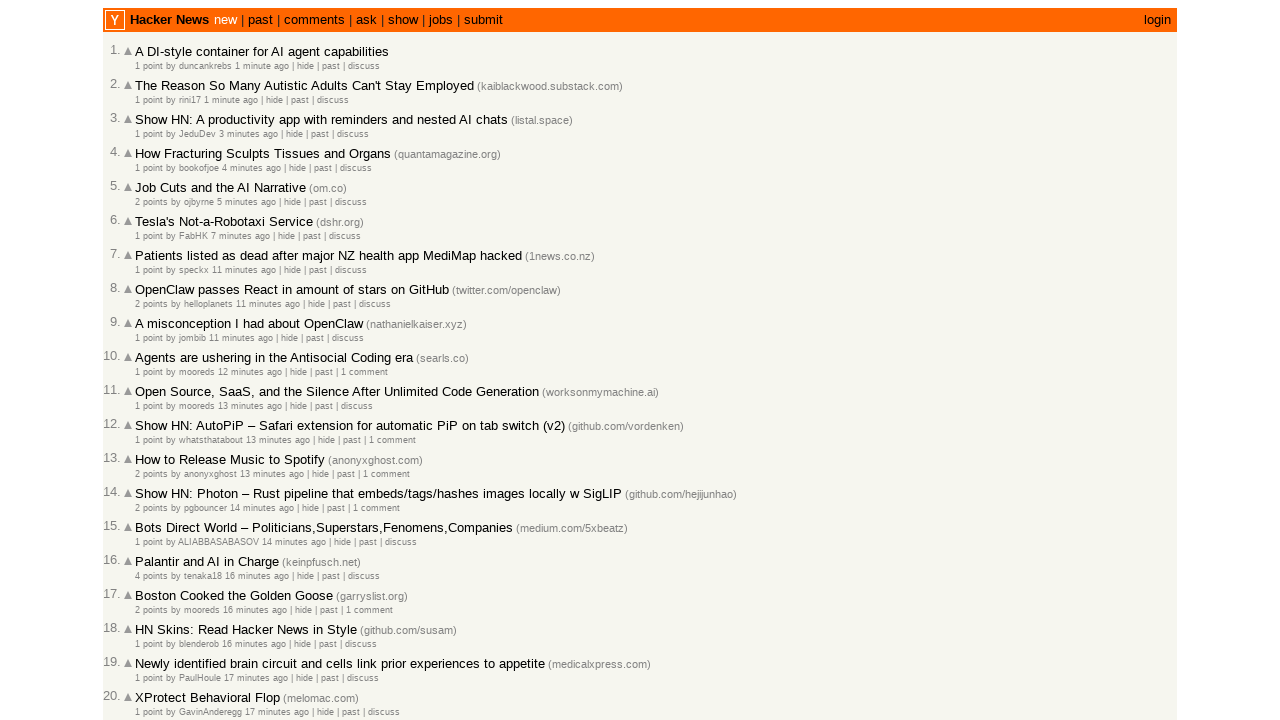

Read timestamp text: '13 minutes ago' from article 12
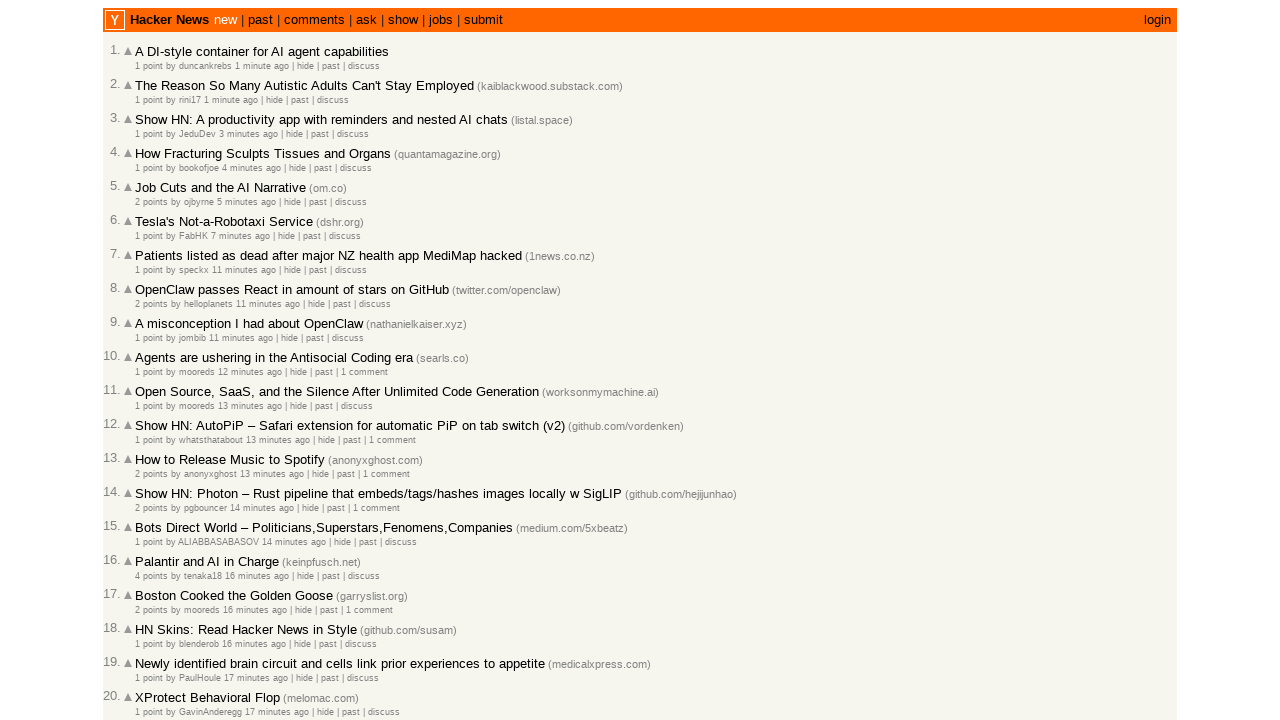

Converted timestamp '13 minutes ago' to 13 minutes
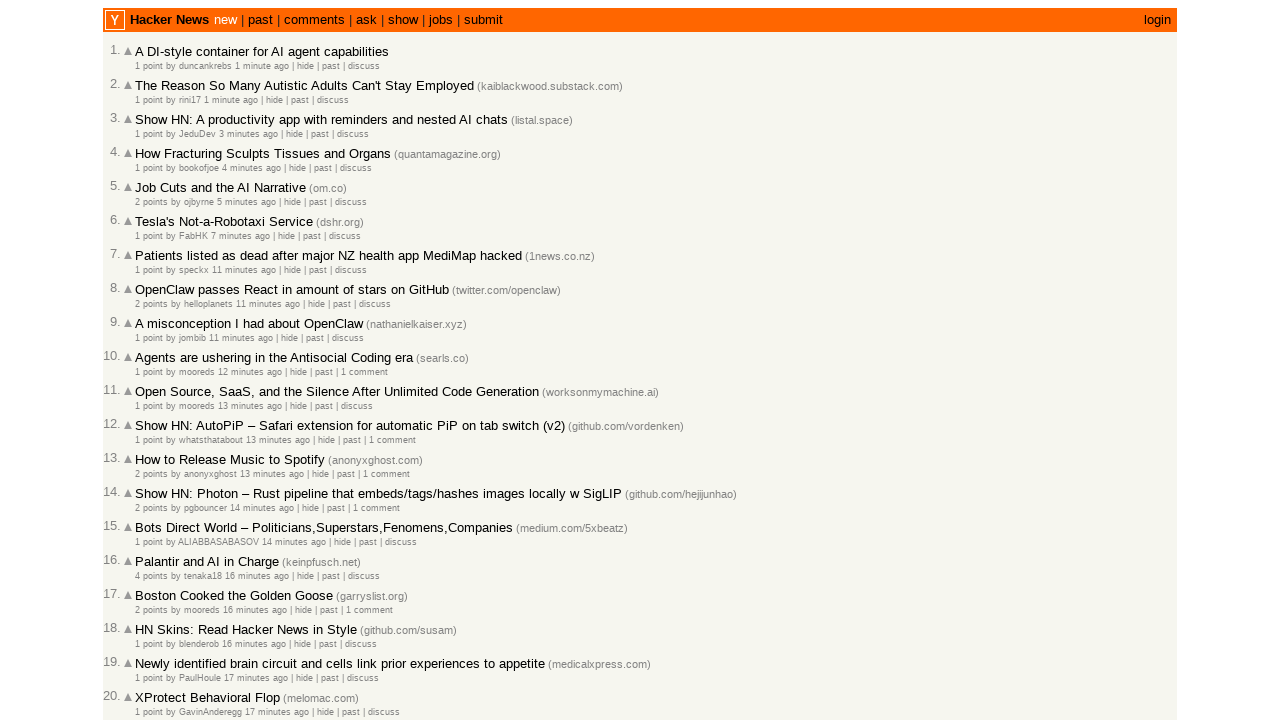

Verified article 12 is older or equal (13 >= 13 minutes)
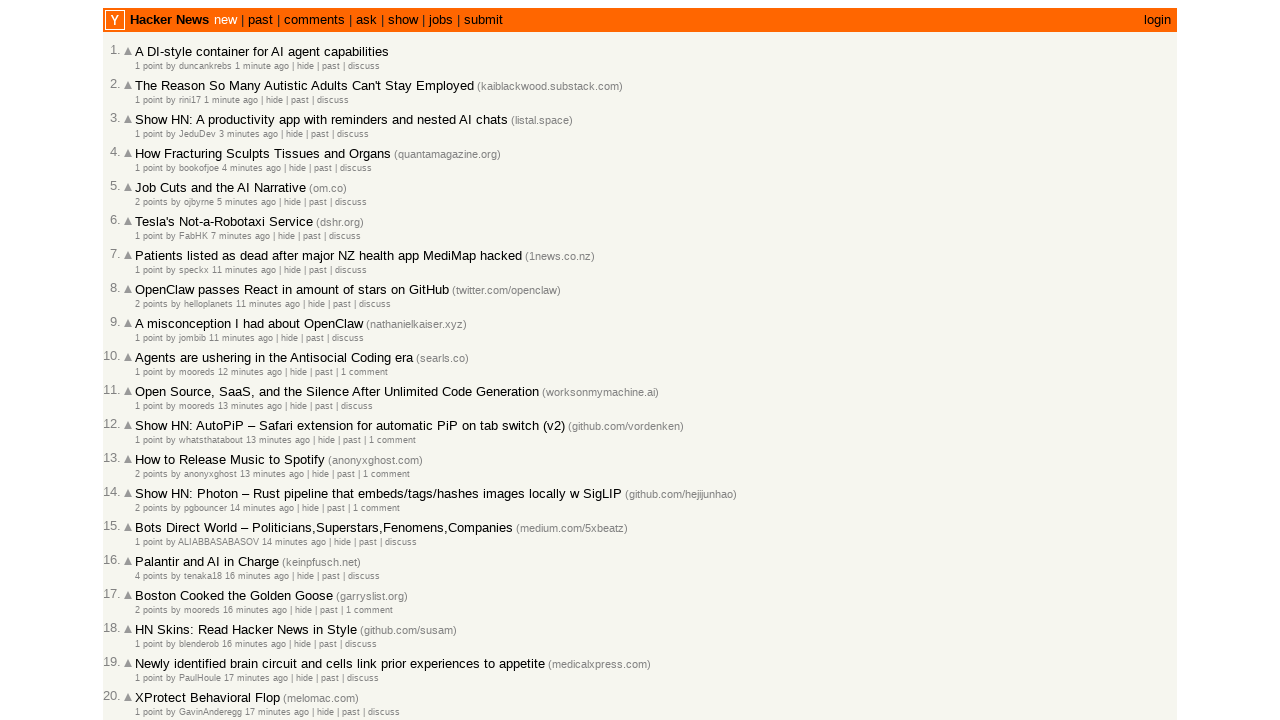

Read timestamp text: '13 minutes ago' from article 13
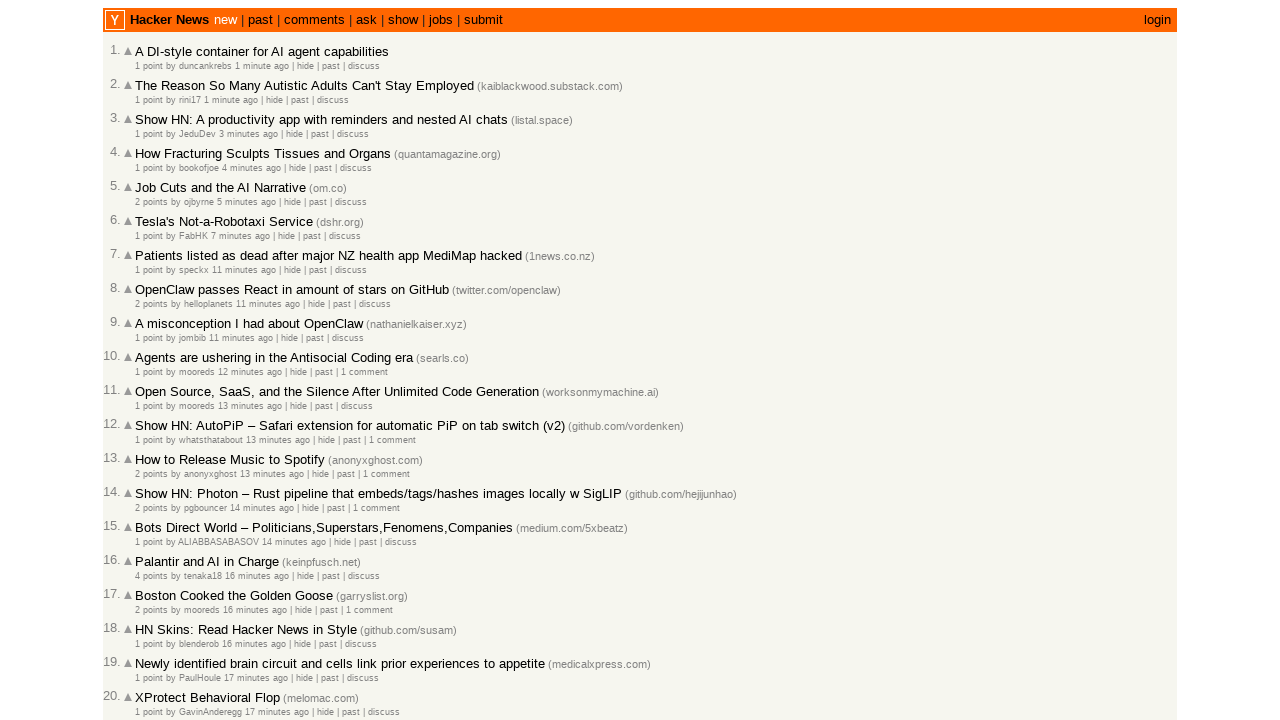

Converted timestamp '13 minutes ago' to 13 minutes
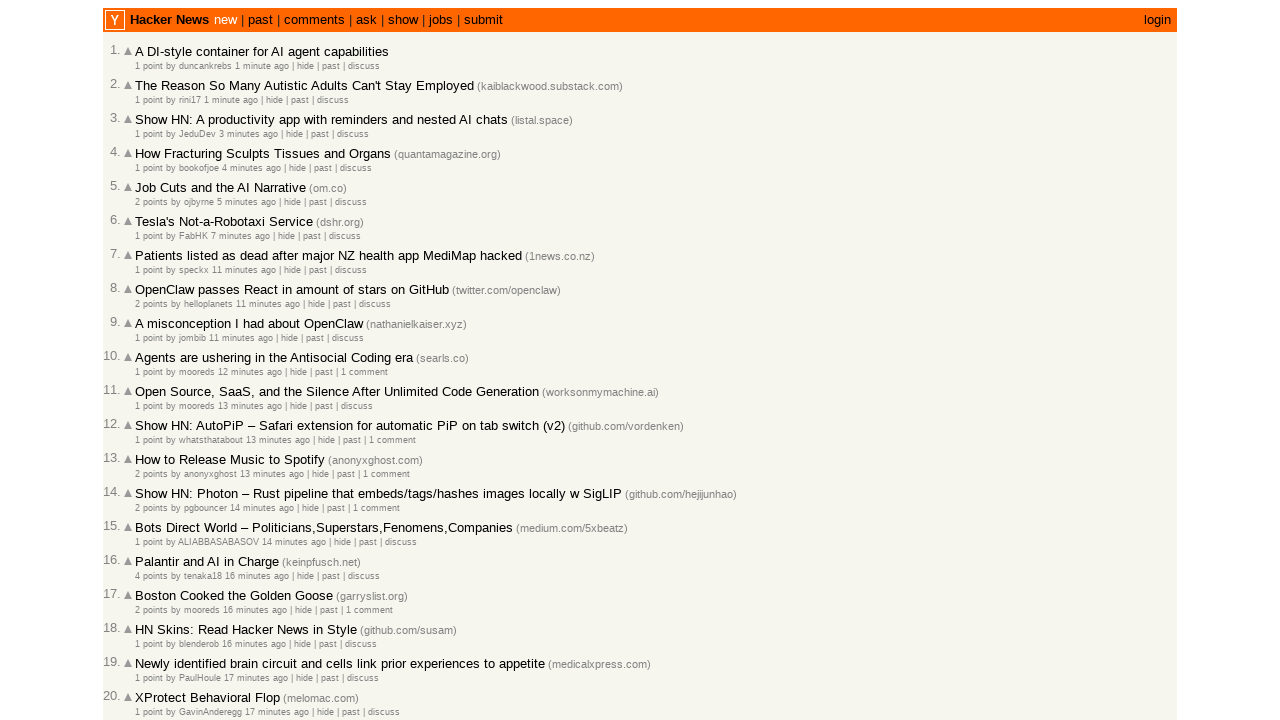

Verified article 13 is older or equal (13 >= 13 minutes)
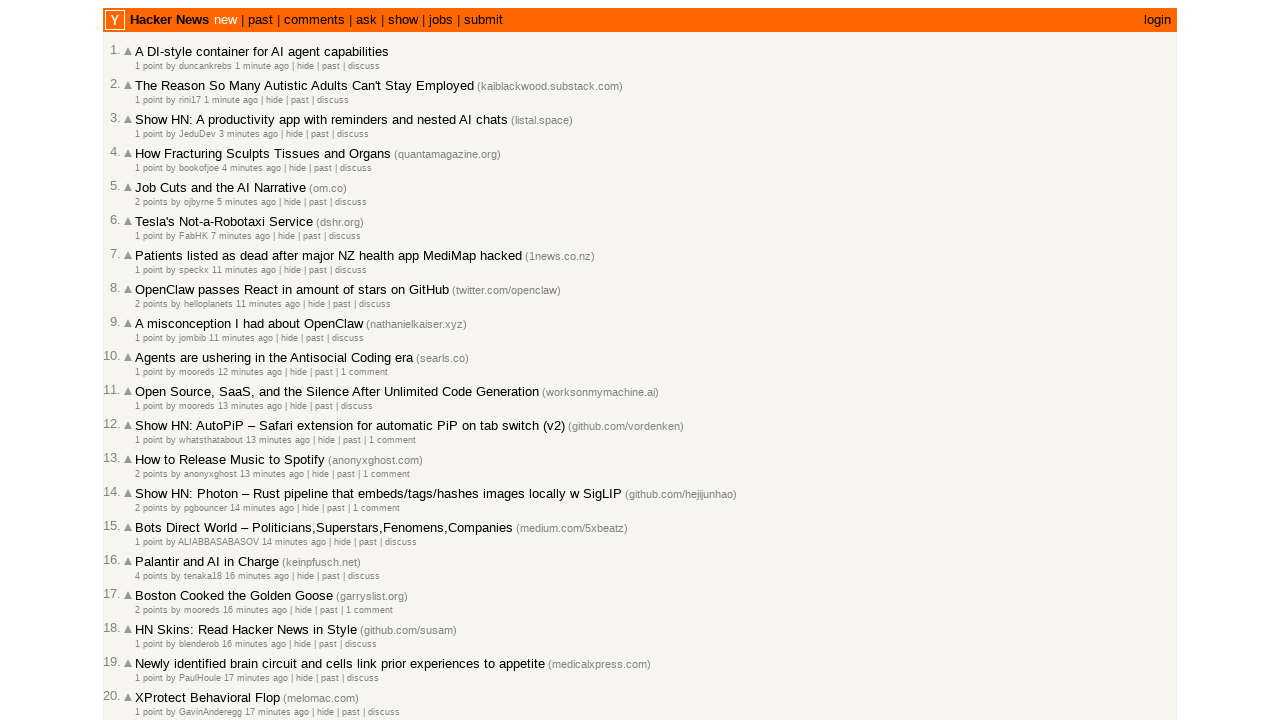

Read timestamp text: '14 minutes ago' from article 14
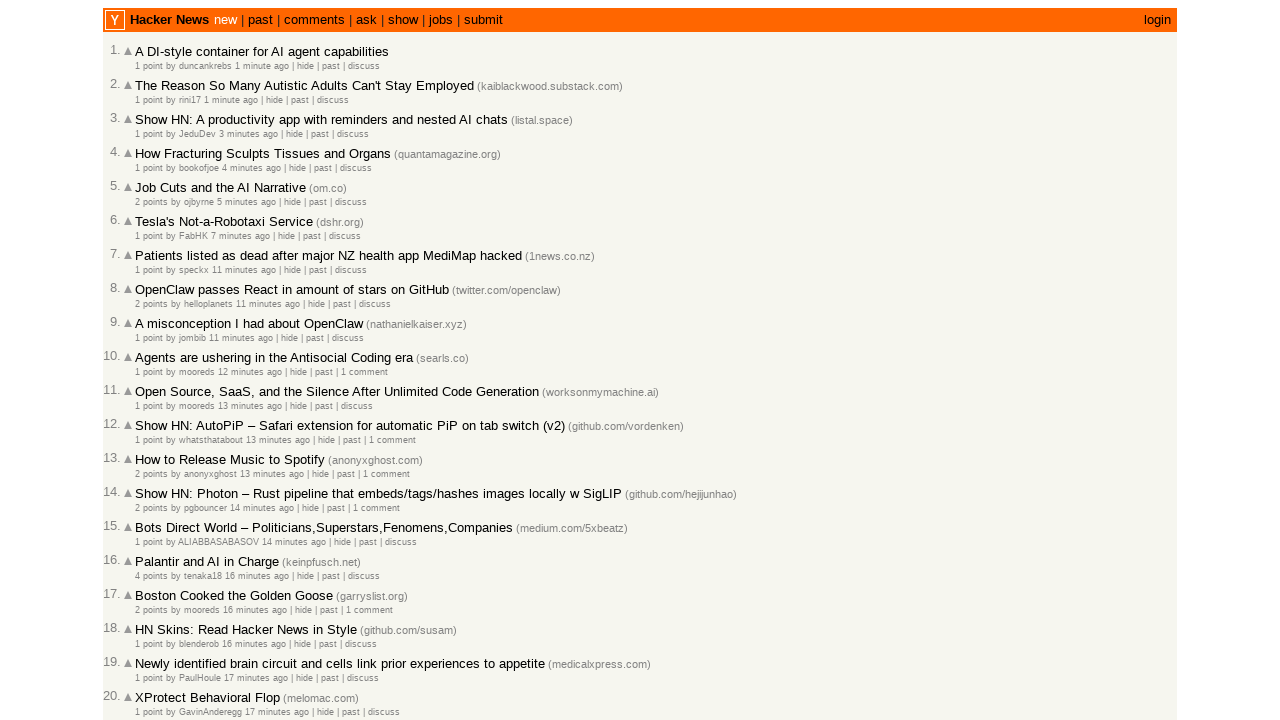

Converted timestamp '14 minutes ago' to 14 minutes
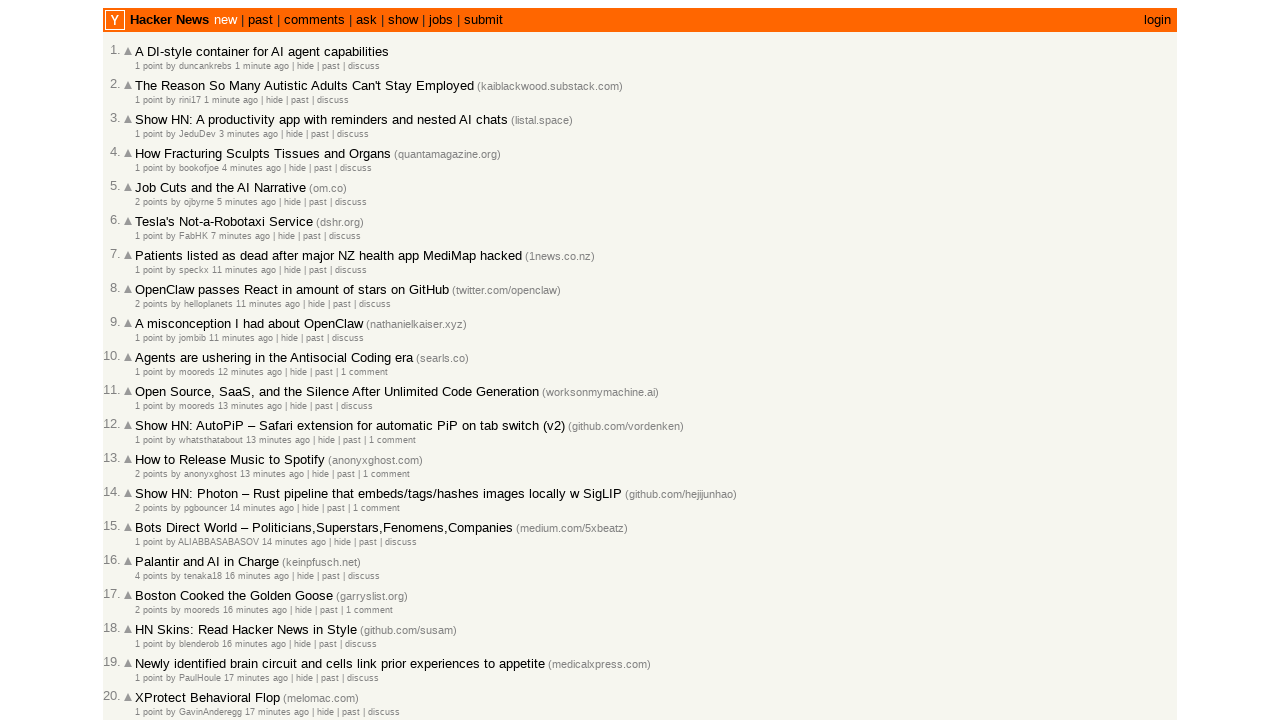

Verified article 14 is older or equal (14 >= 13 minutes)
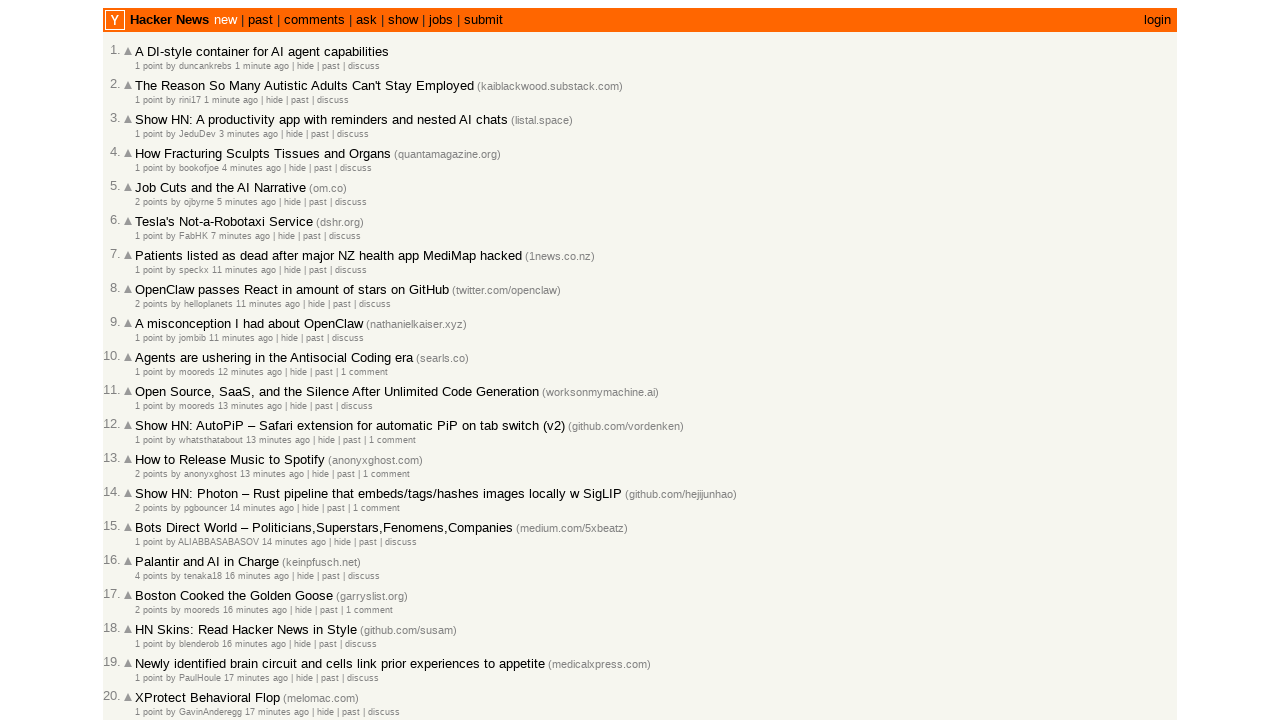

Read timestamp text: '14 minutes ago' from article 15
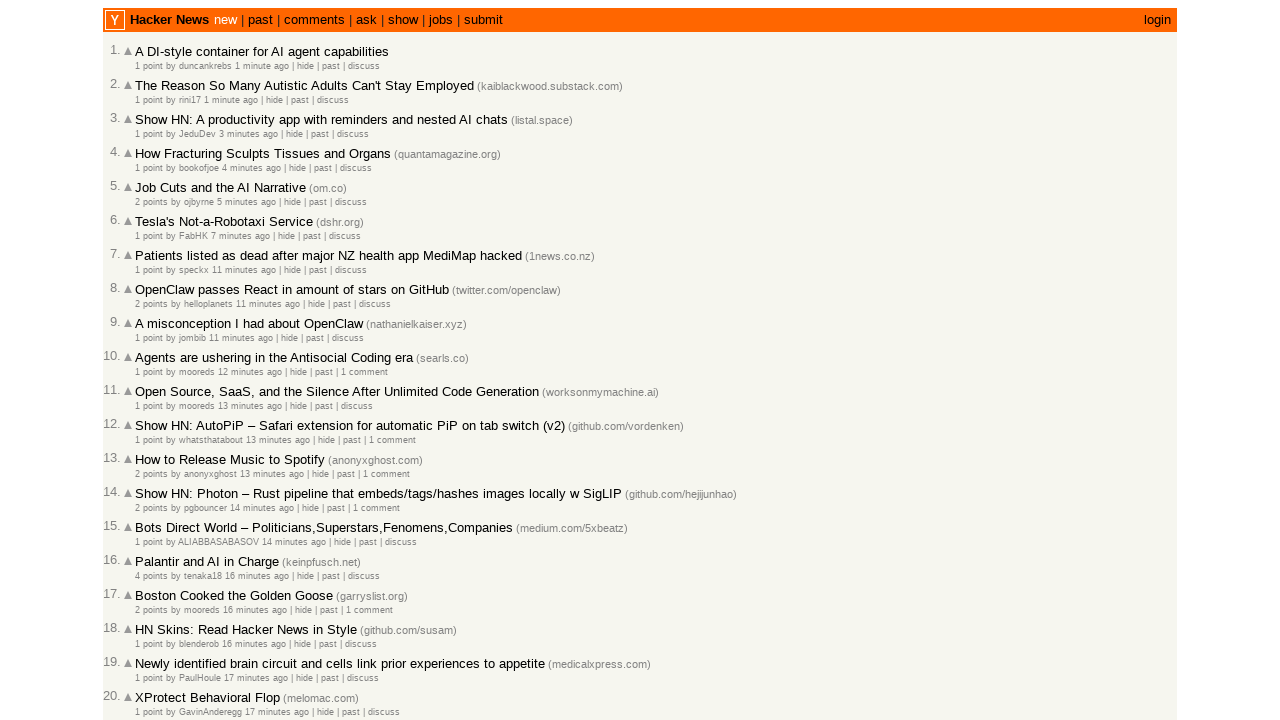

Converted timestamp '14 minutes ago' to 14 minutes
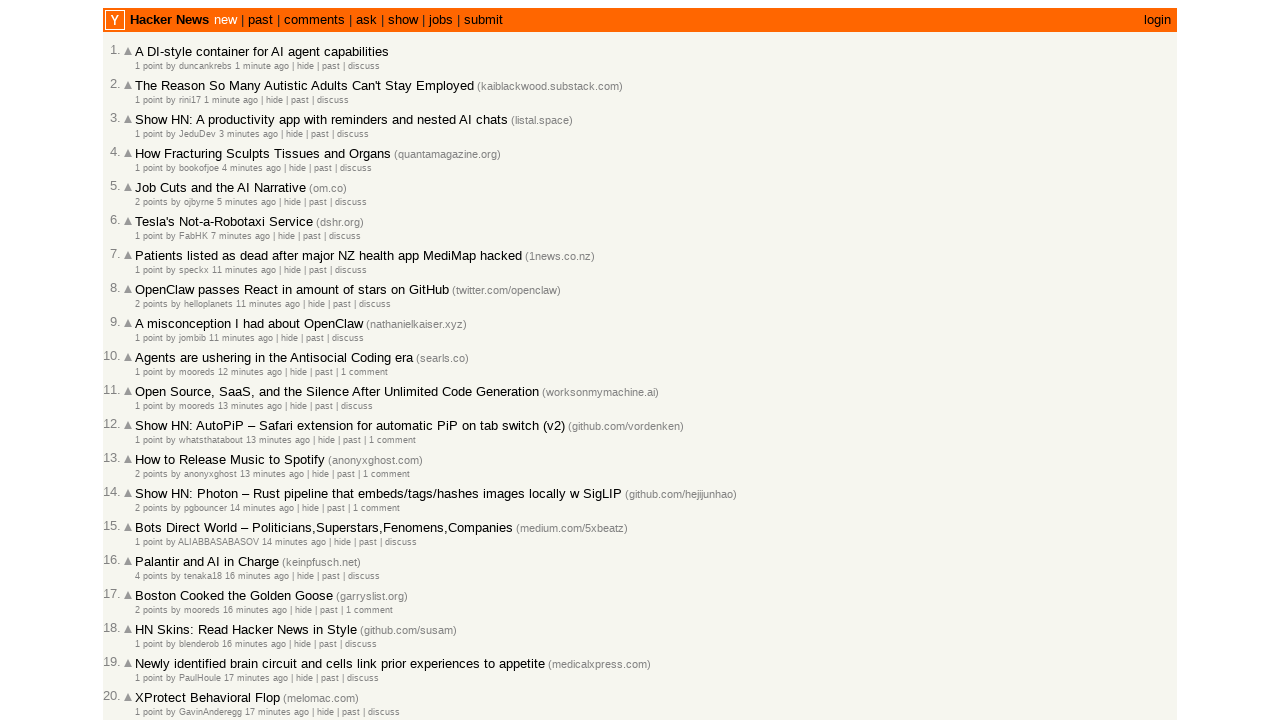

Verified article 15 is older or equal (14 >= 14 minutes)
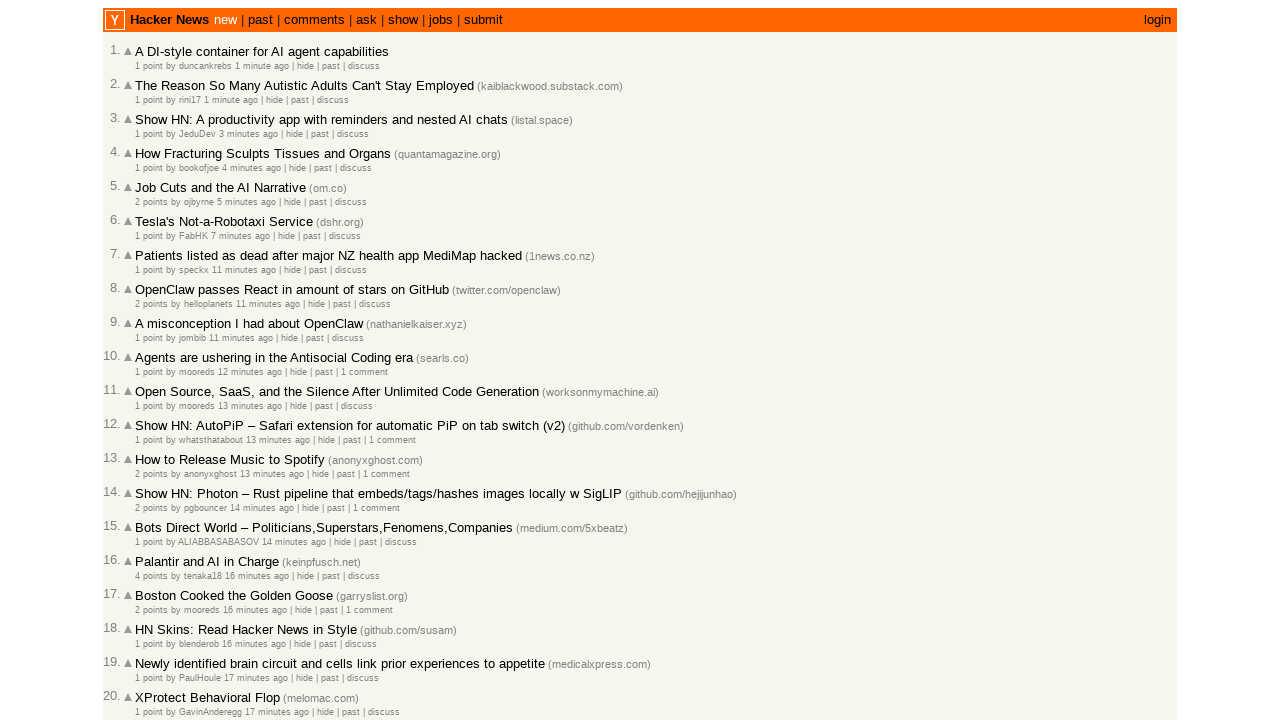

Read timestamp text: '16 minutes ago' from article 16
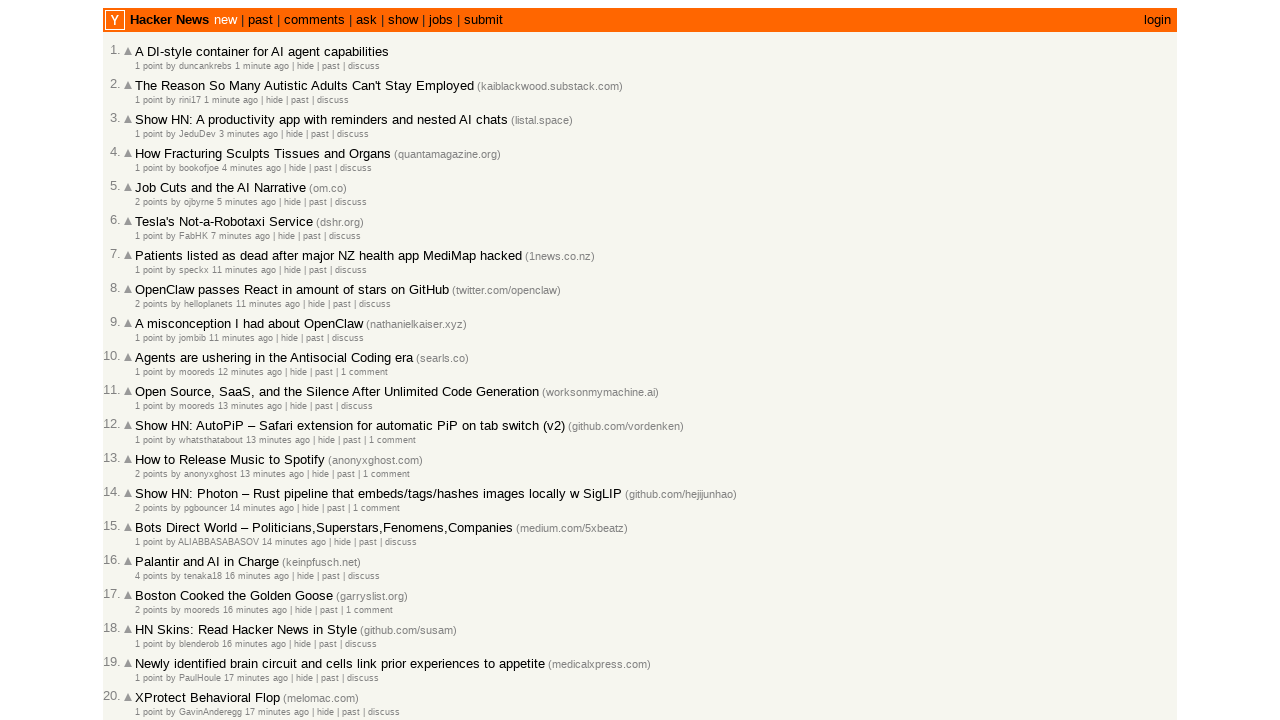

Converted timestamp '16 minutes ago' to 16 minutes
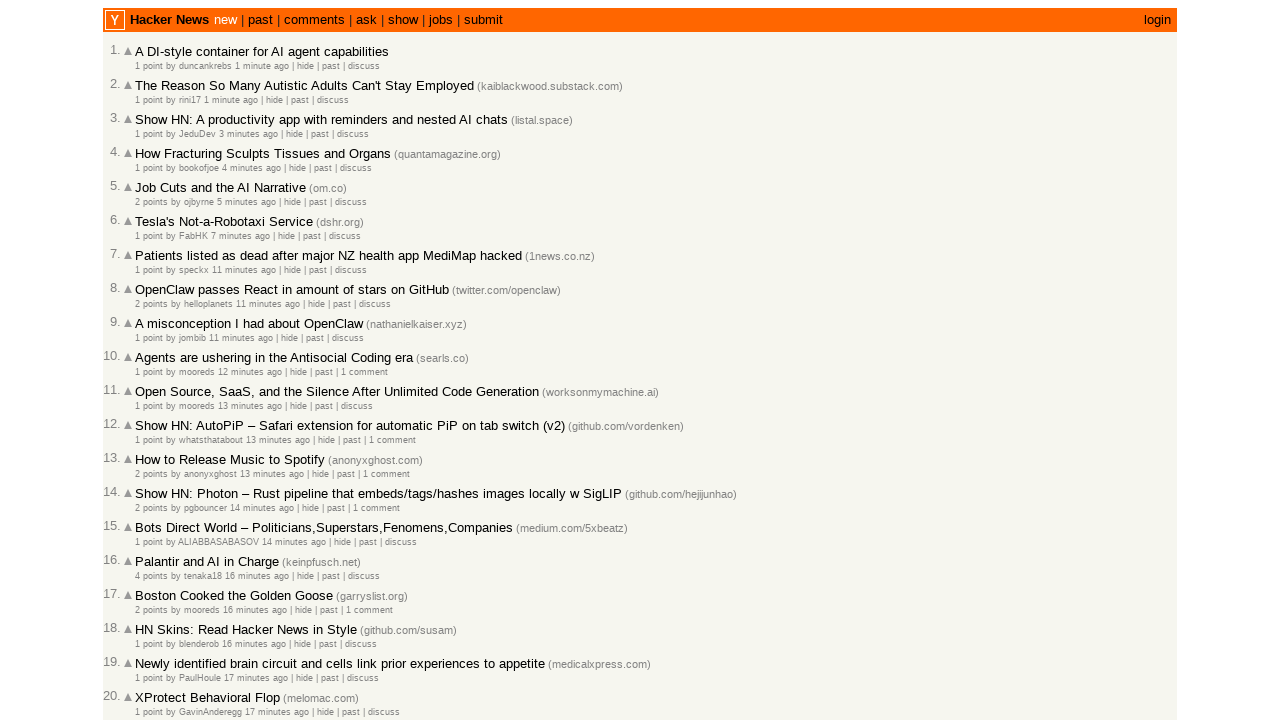

Verified article 16 is older or equal (16 >= 14 minutes)
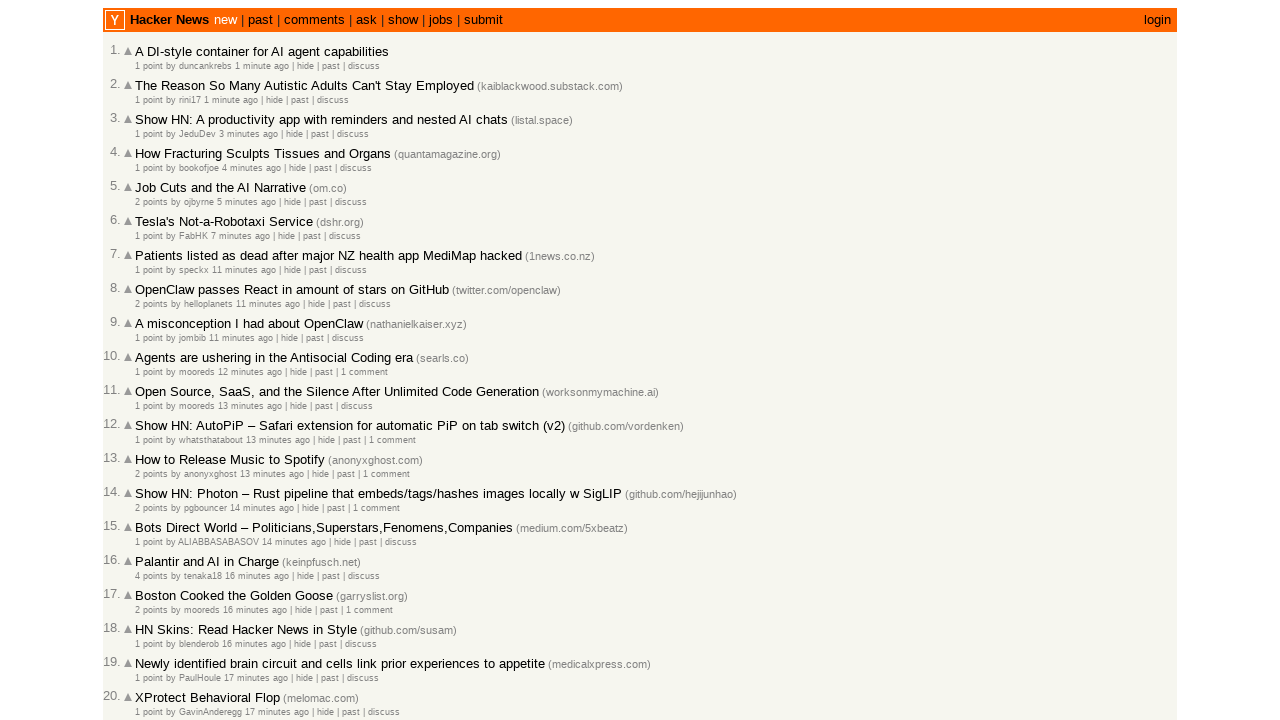

Read timestamp text: '16 minutes ago' from article 17
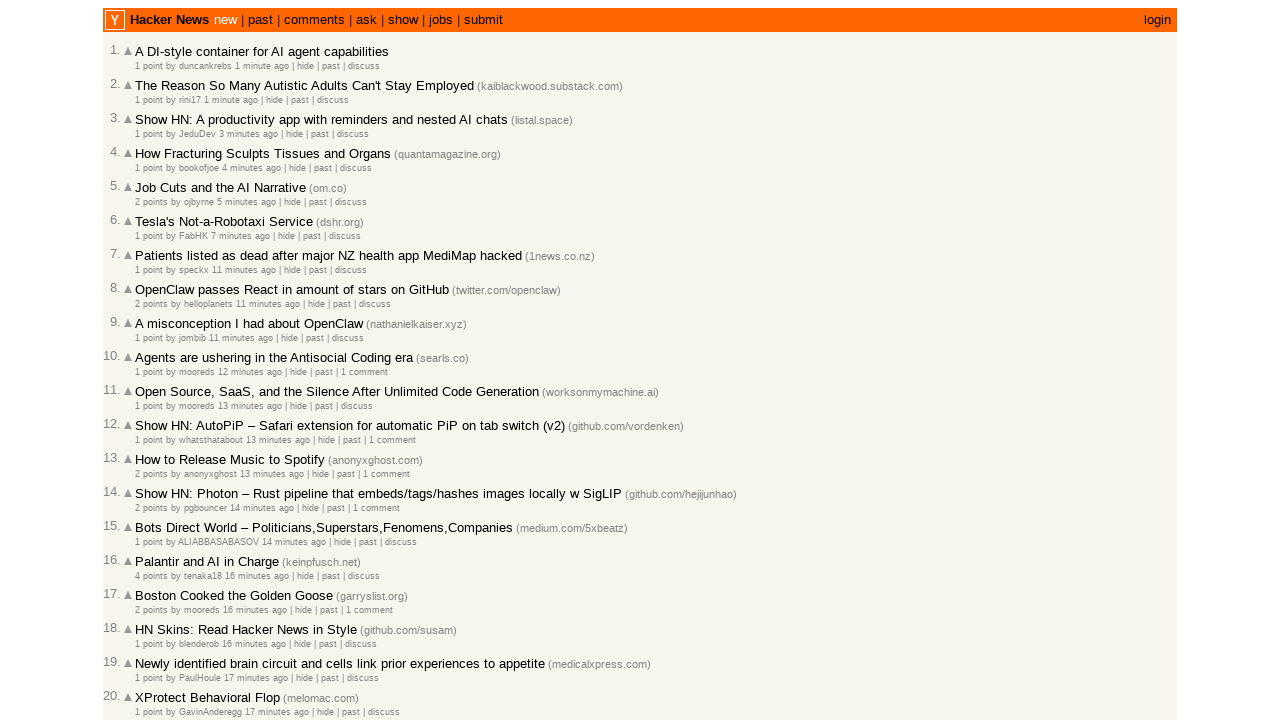

Converted timestamp '16 minutes ago' to 16 minutes
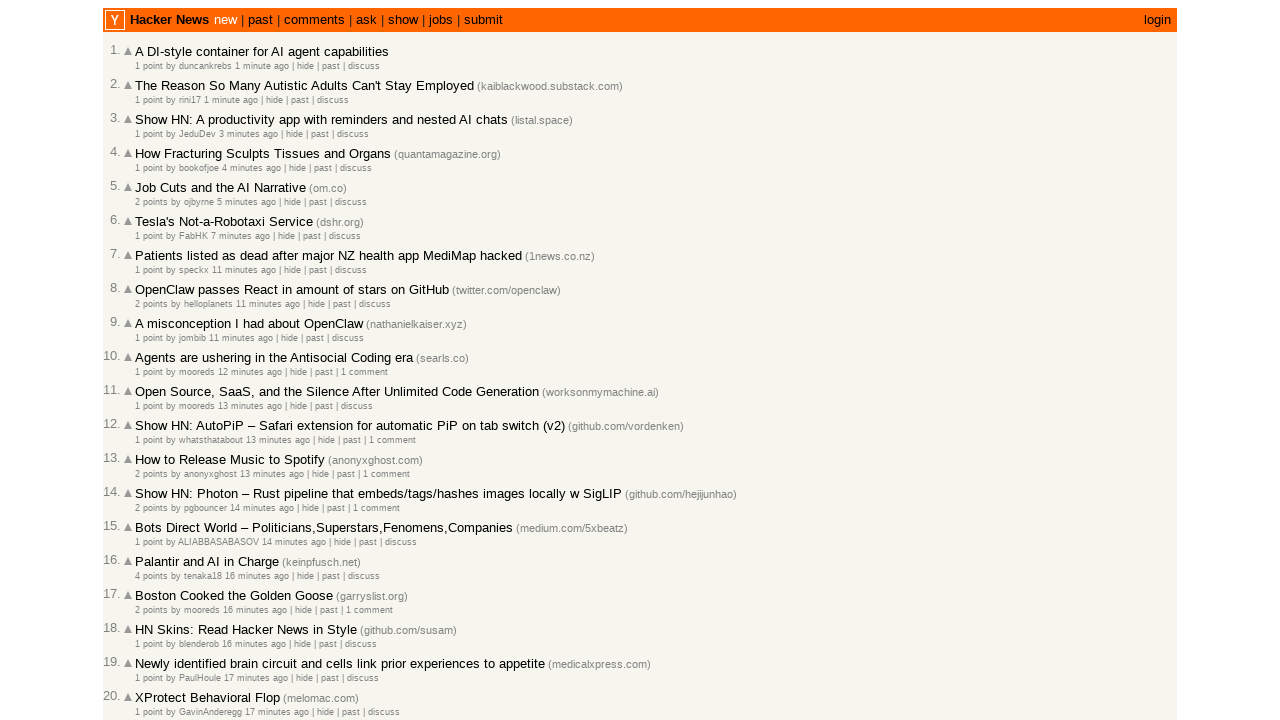

Verified article 17 is older or equal (16 >= 16 minutes)
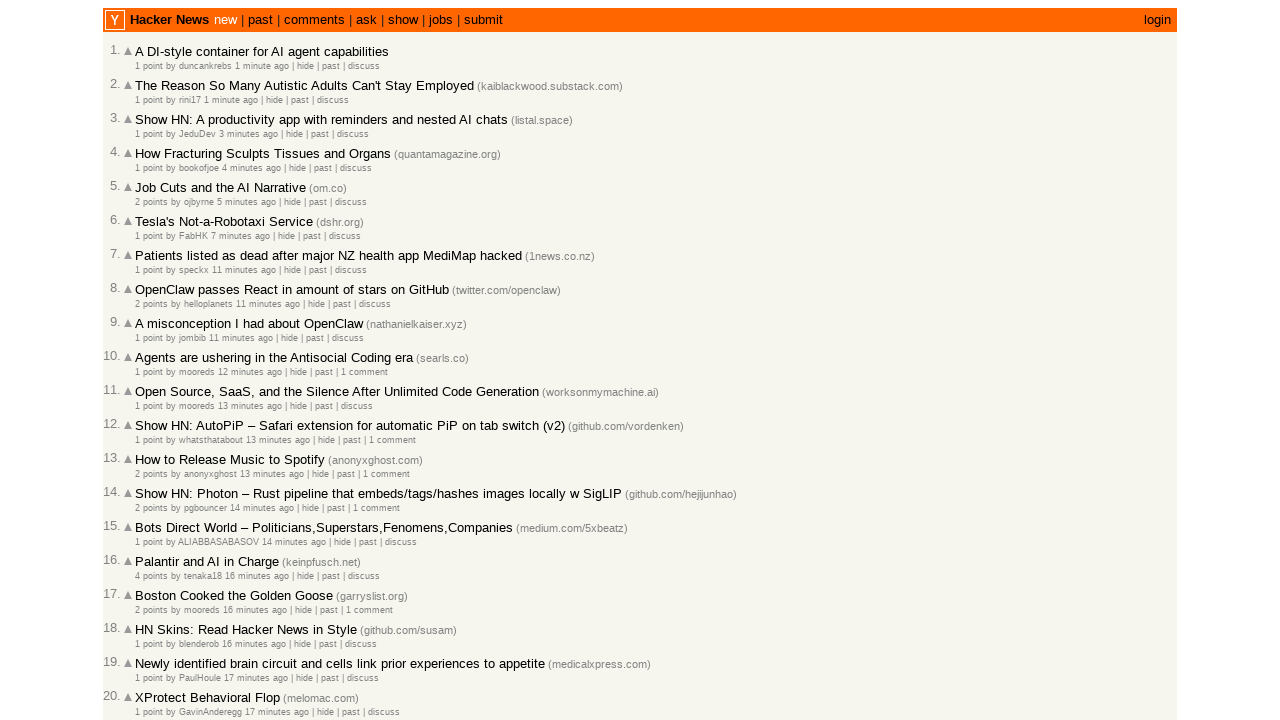

Read timestamp text: '16 minutes ago' from article 18
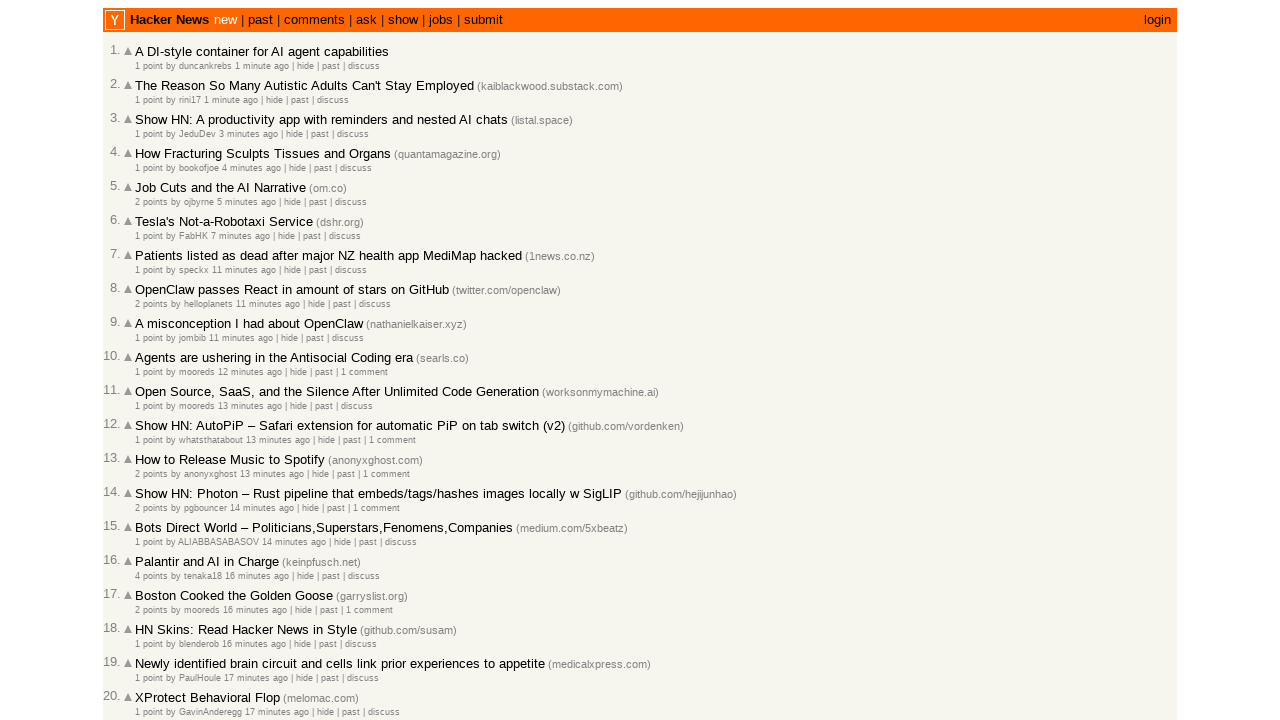

Converted timestamp '16 minutes ago' to 16 minutes
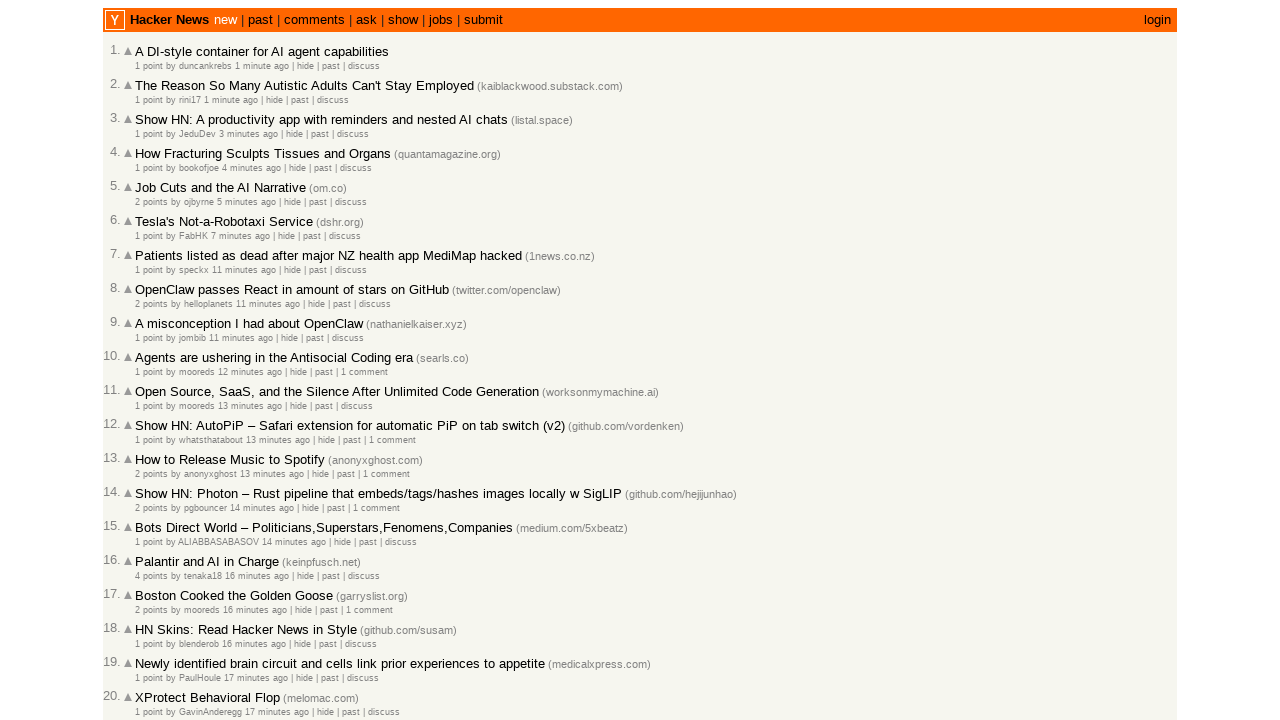

Verified article 18 is older or equal (16 >= 16 minutes)
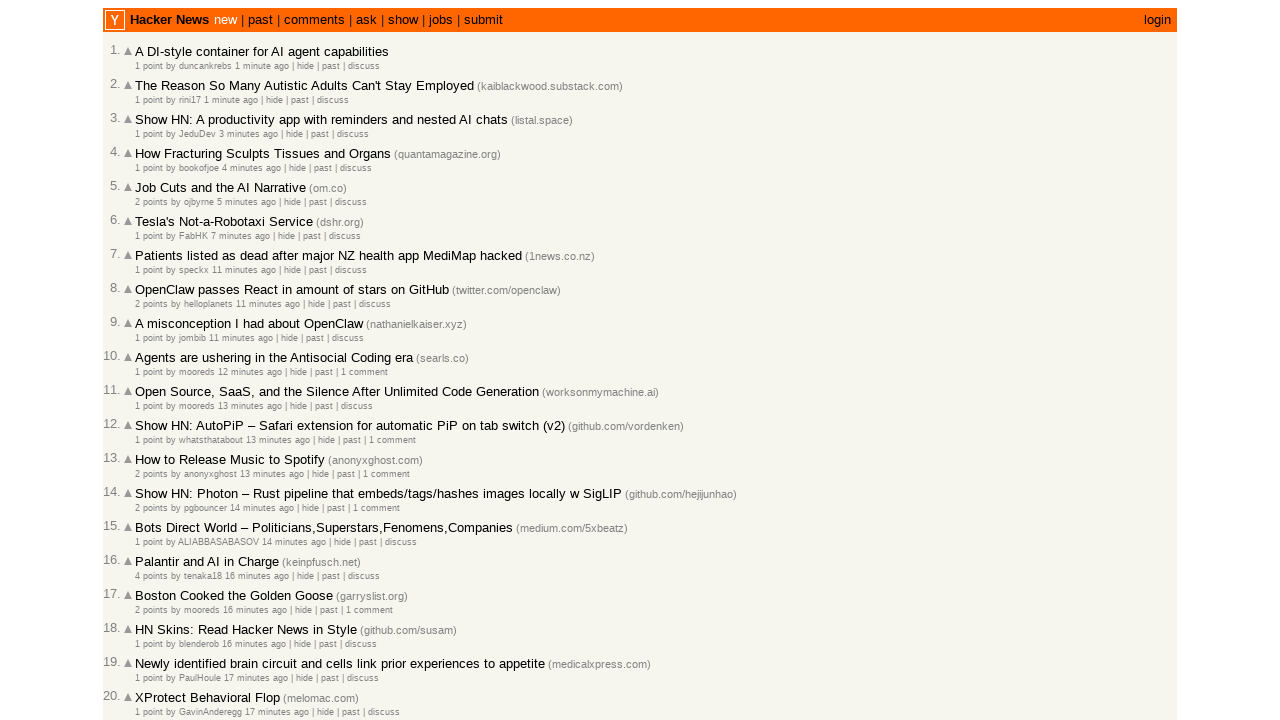

Read timestamp text: '17 minutes ago' from article 19
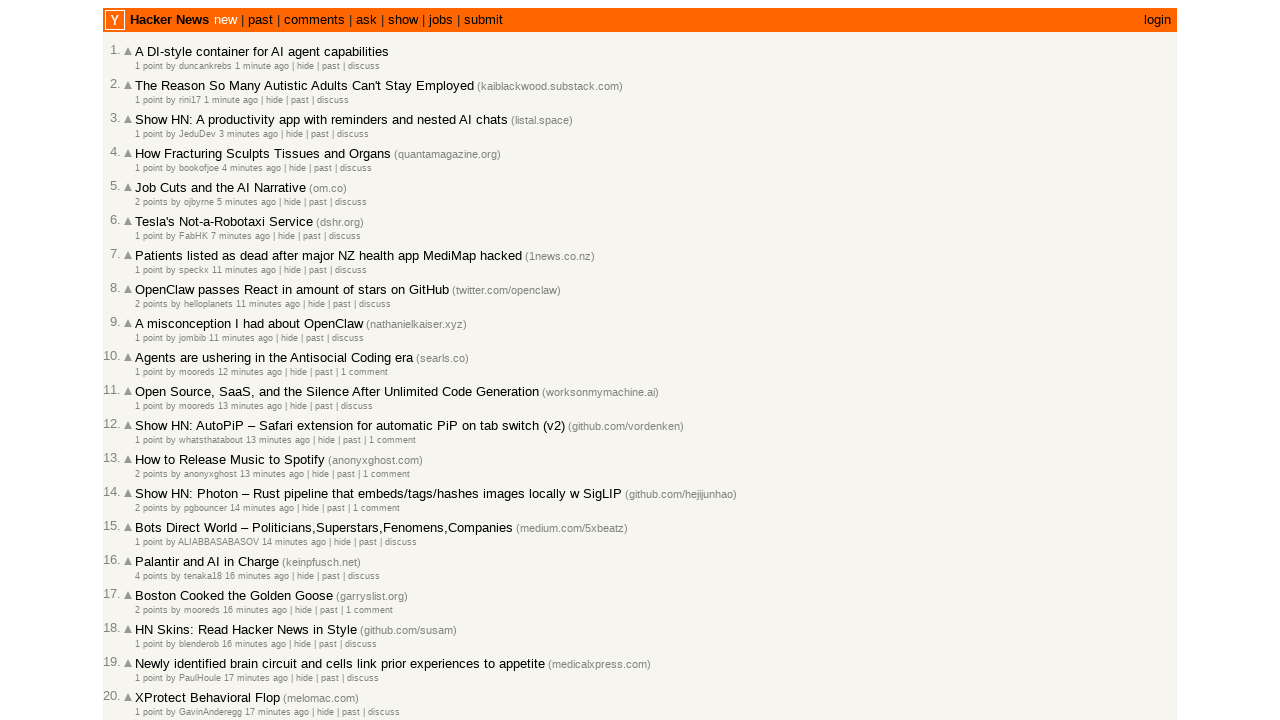

Converted timestamp '17 minutes ago' to 17 minutes
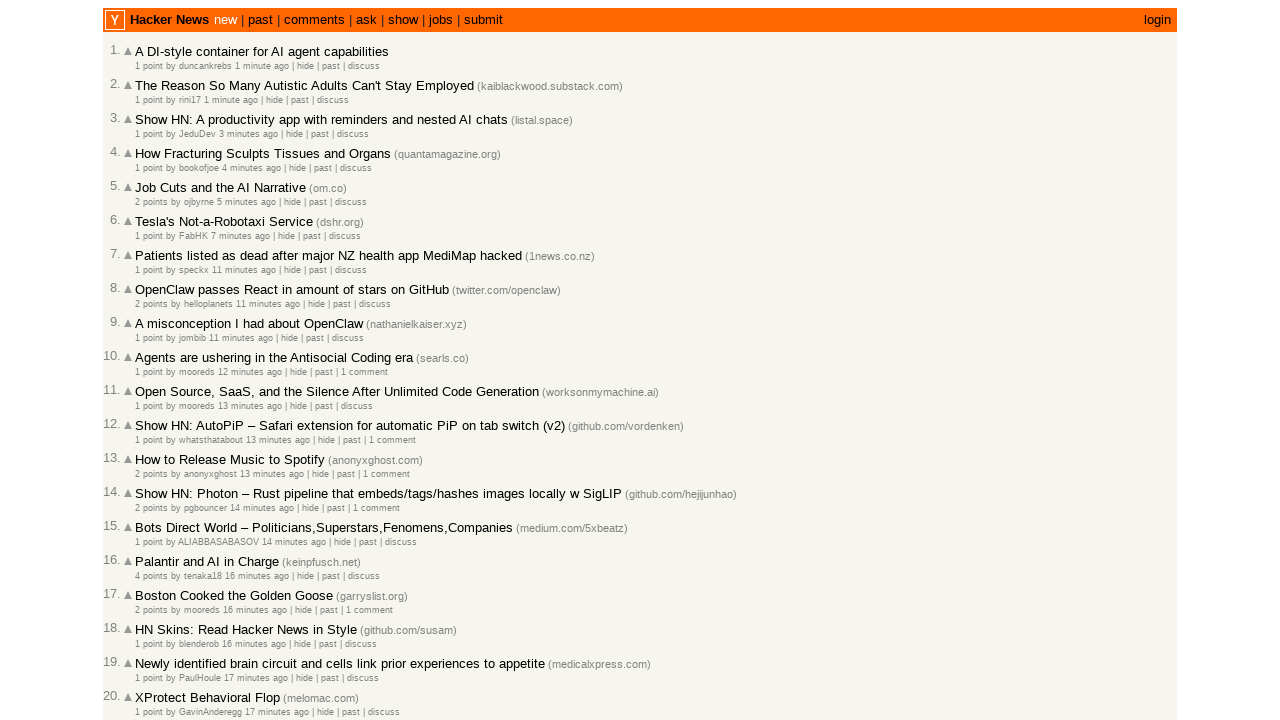

Verified article 19 is older or equal (17 >= 16 minutes)
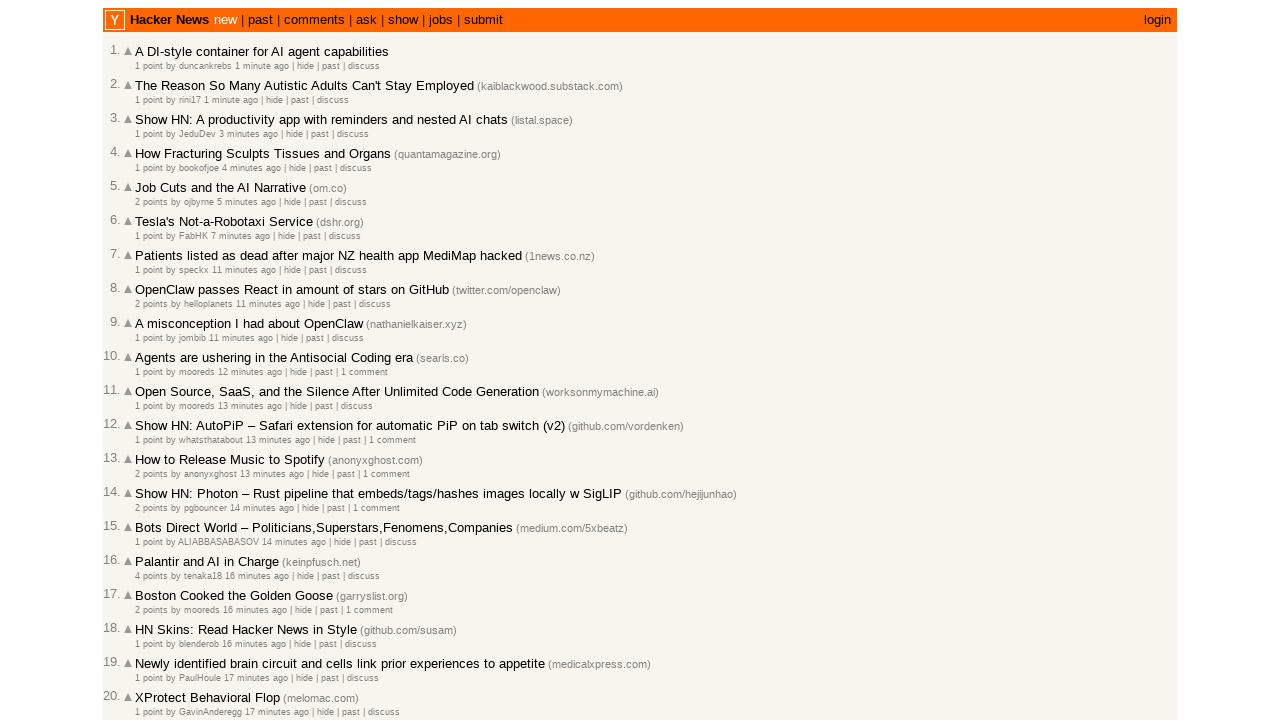

Read timestamp text: '17 minutes ago' from article 20
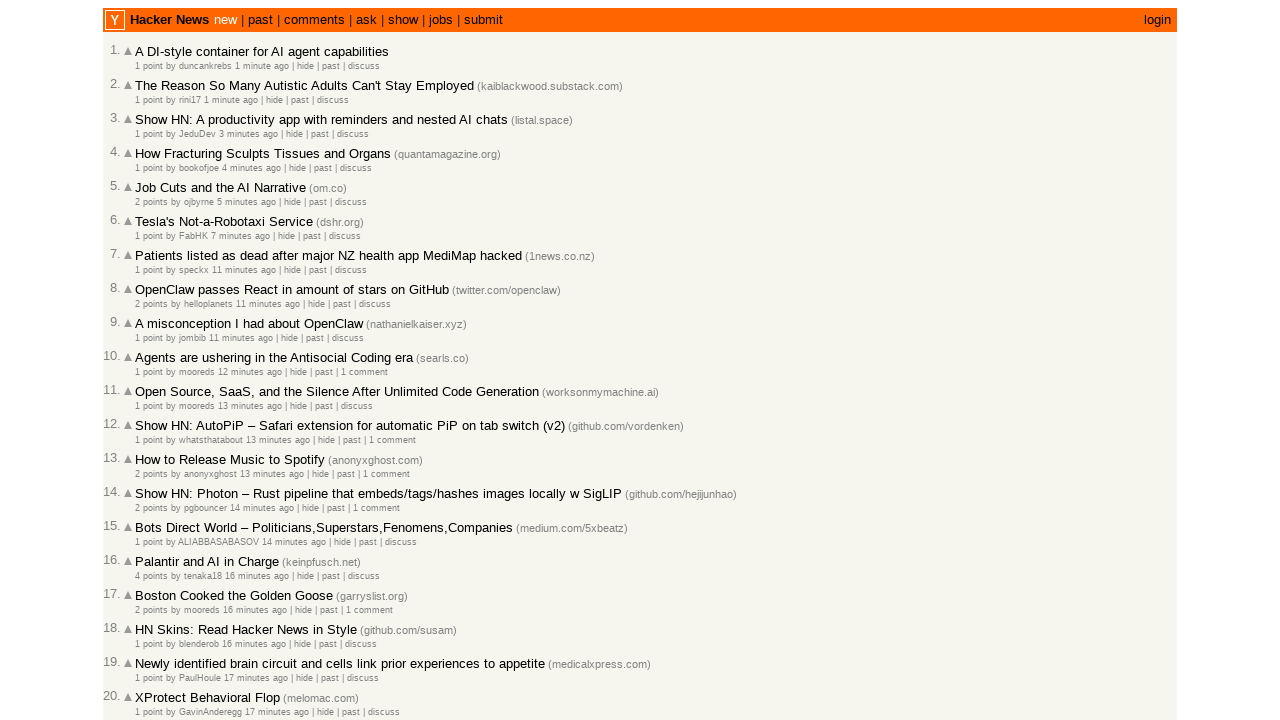

Converted timestamp '17 minutes ago' to 17 minutes
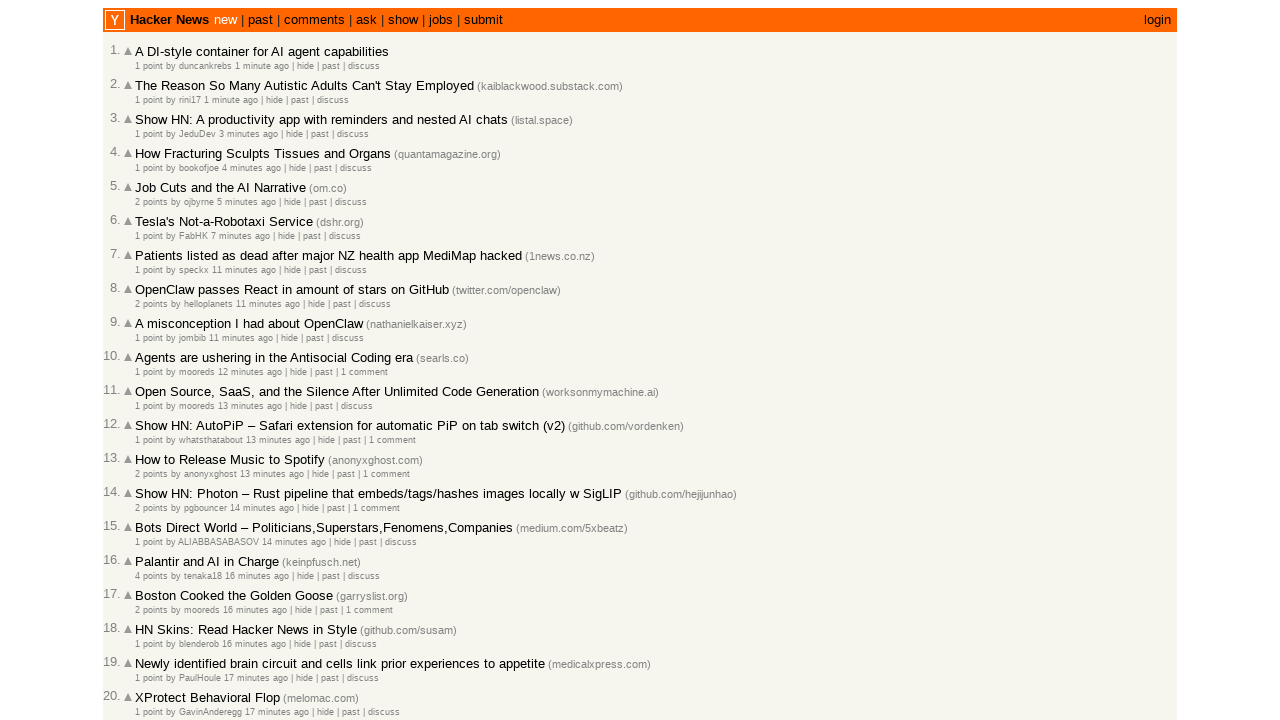

Verified article 20 is older or equal (17 >= 17 minutes)
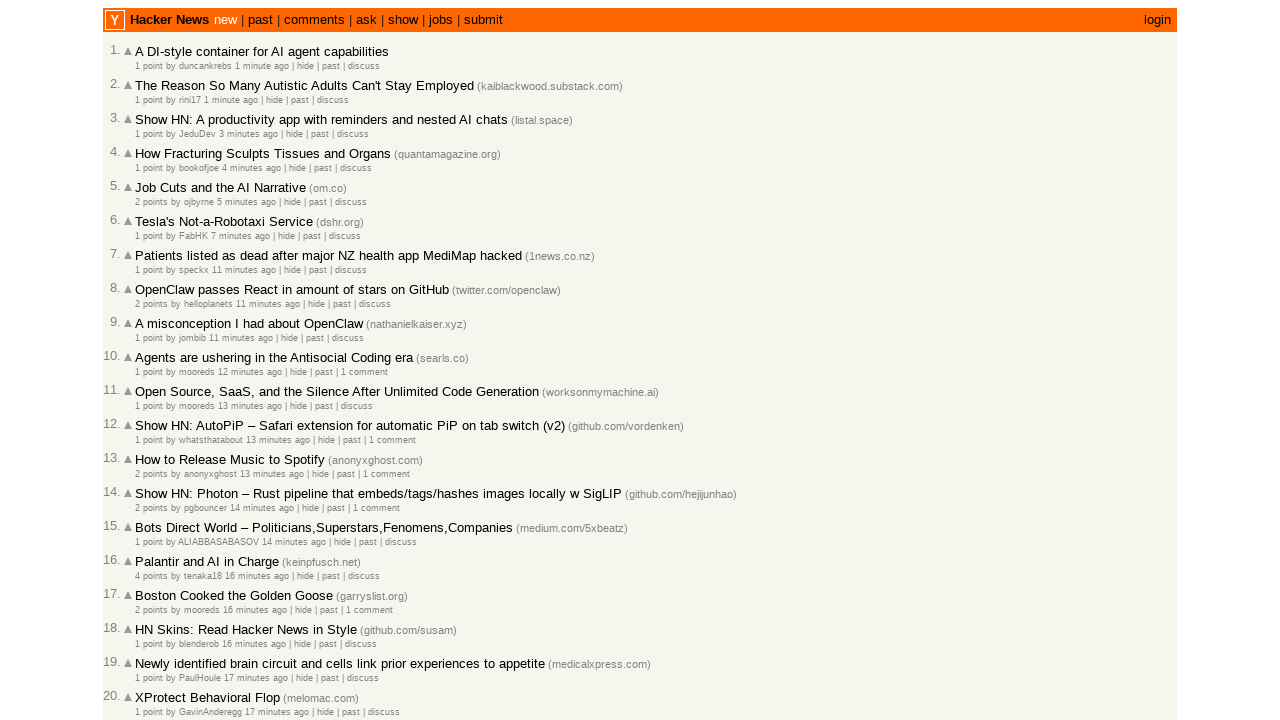

Read timestamp text: '18 minutes ago' from article 21
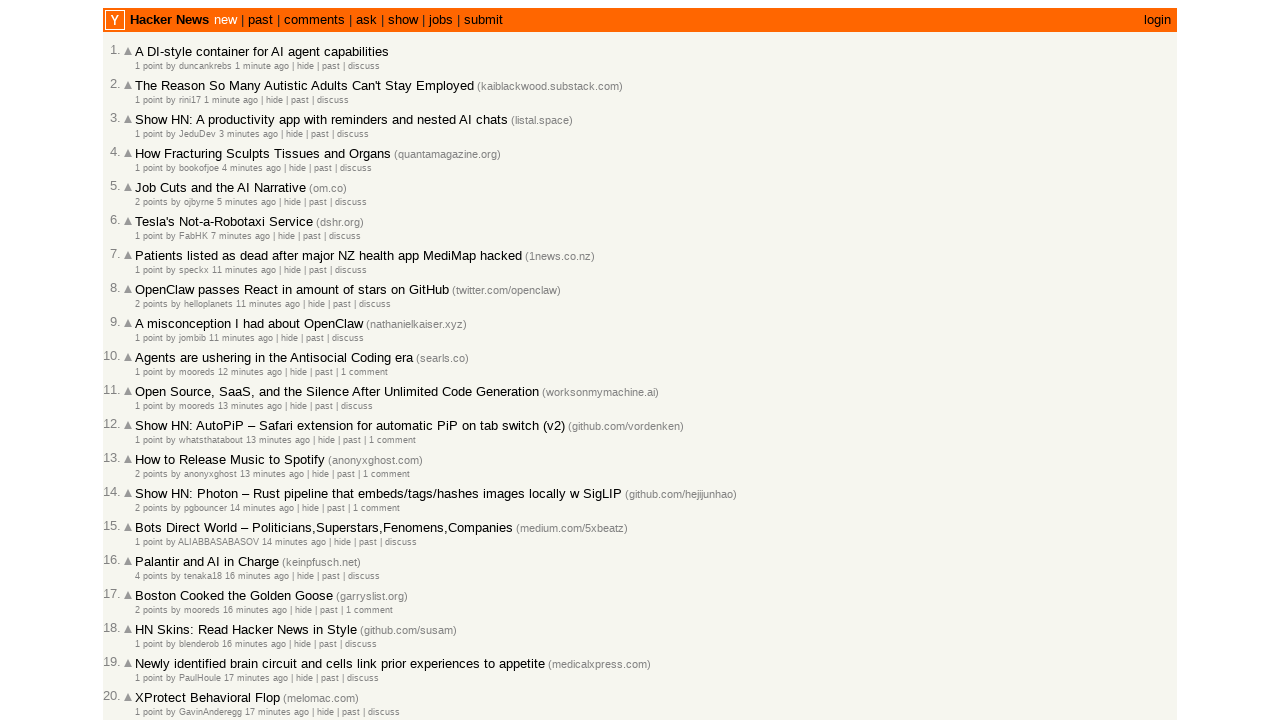

Converted timestamp '18 minutes ago' to 18 minutes
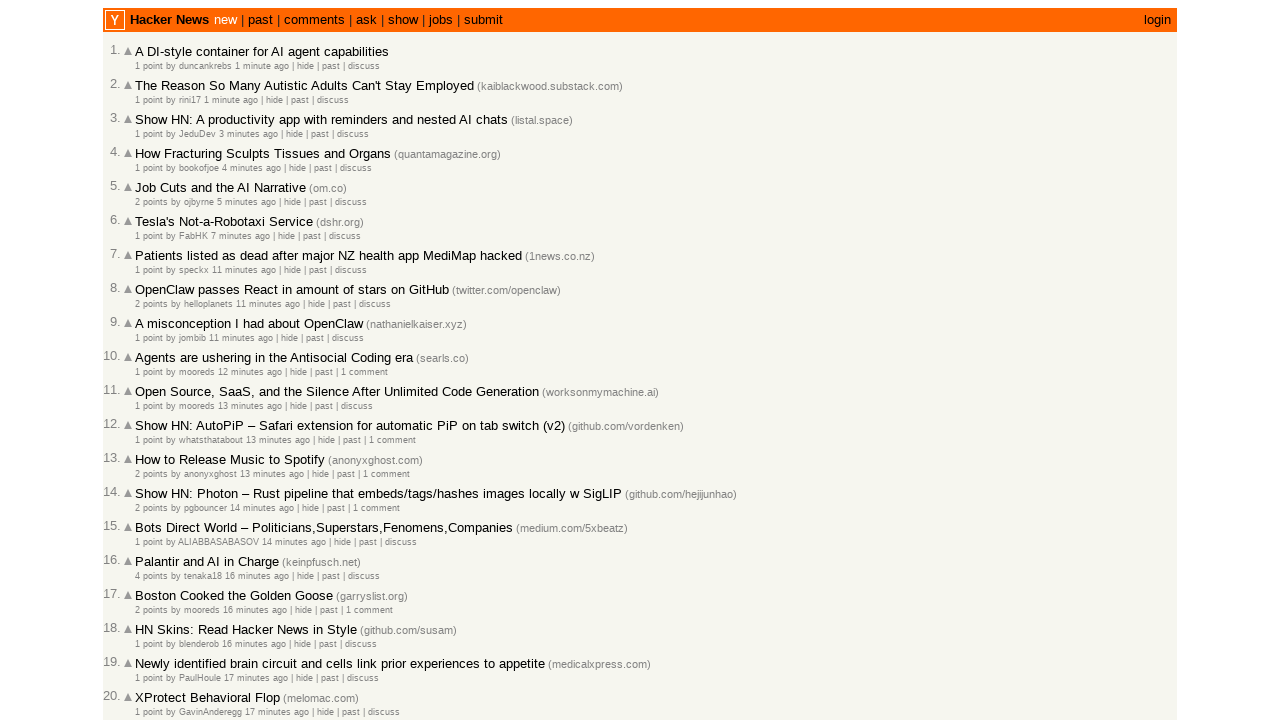

Verified article 21 is older or equal (18 >= 17 minutes)
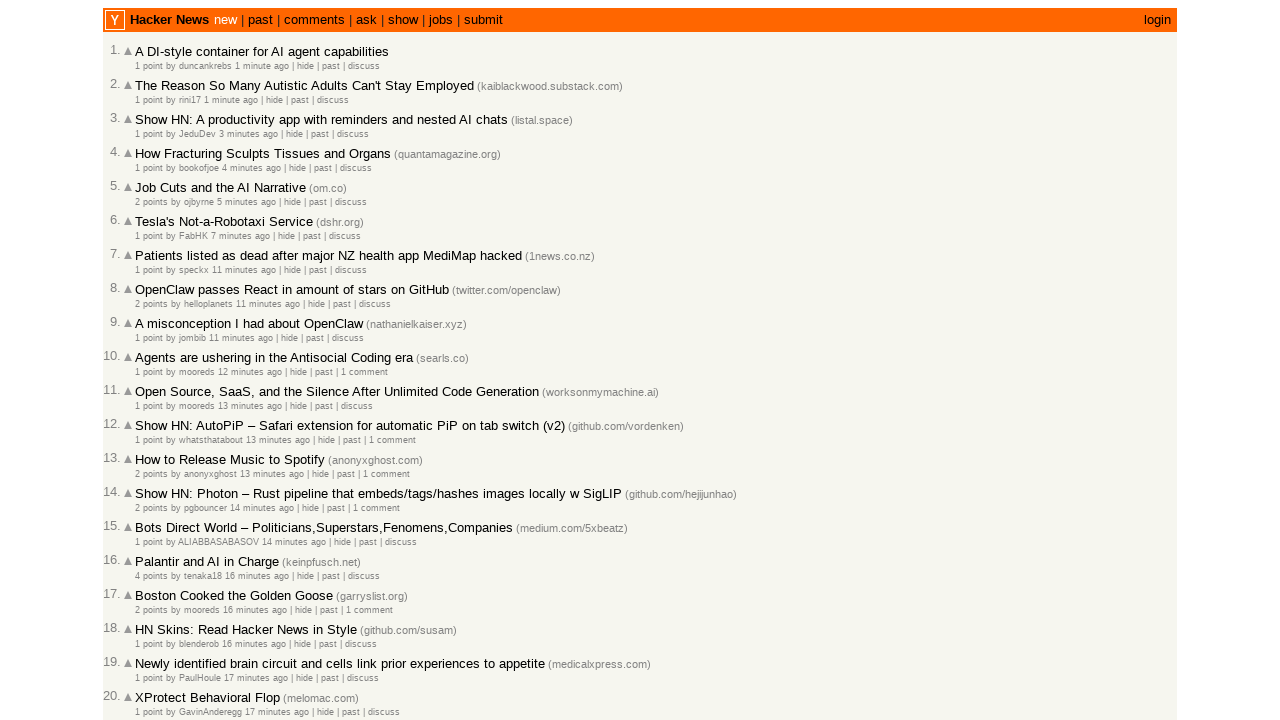

Read timestamp text: '19 minutes ago' from article 22
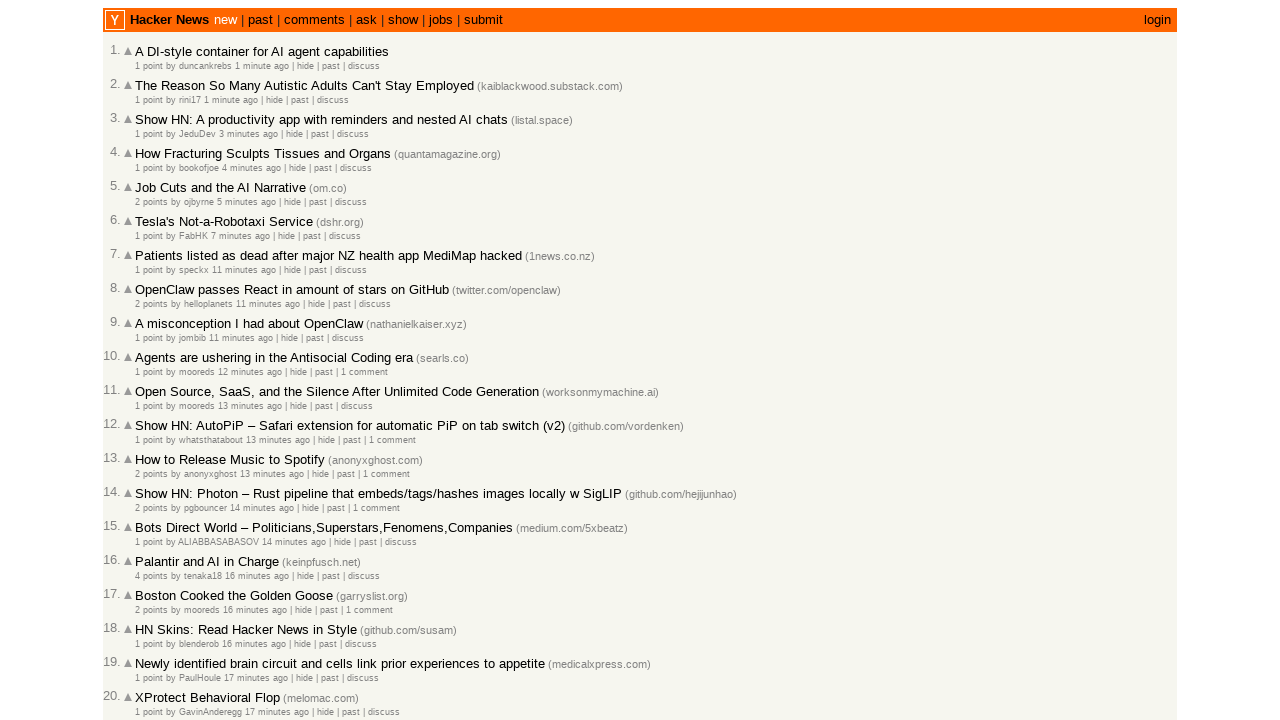

Converted timestamp '19 minutes ago' to 19 minutes
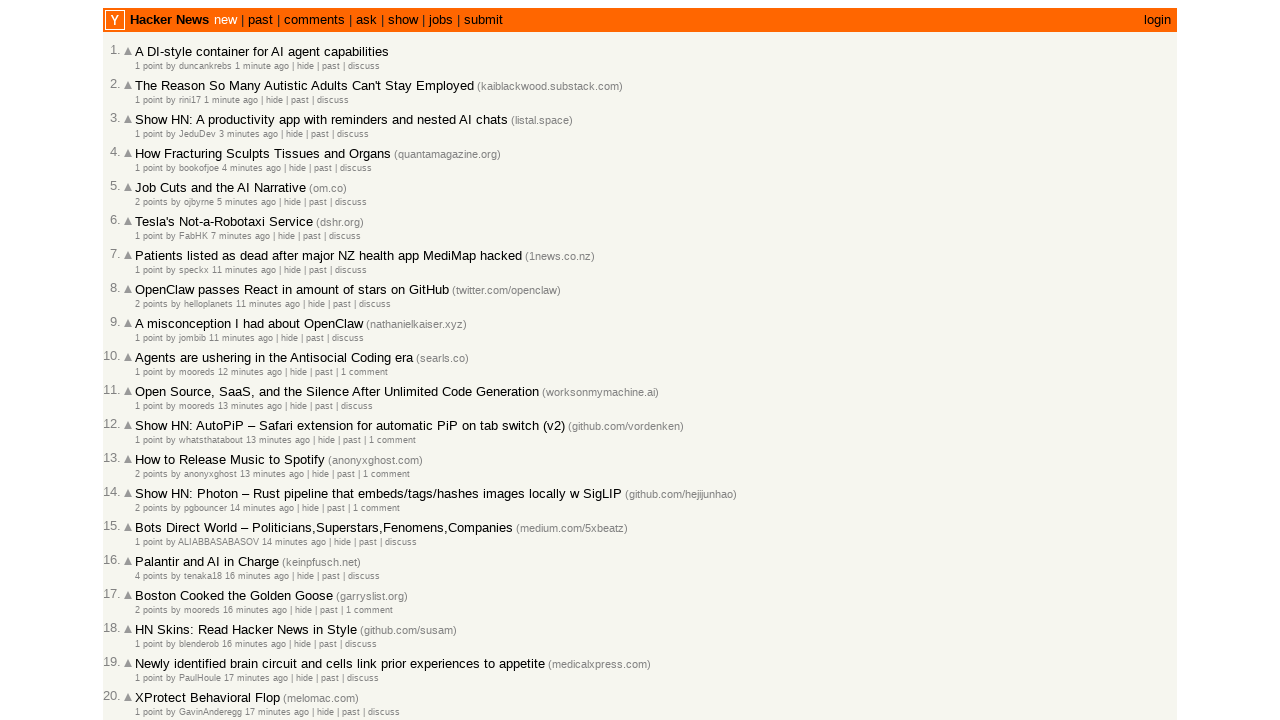

Verified article 22 is older or equal (19 >= 18 minutes)
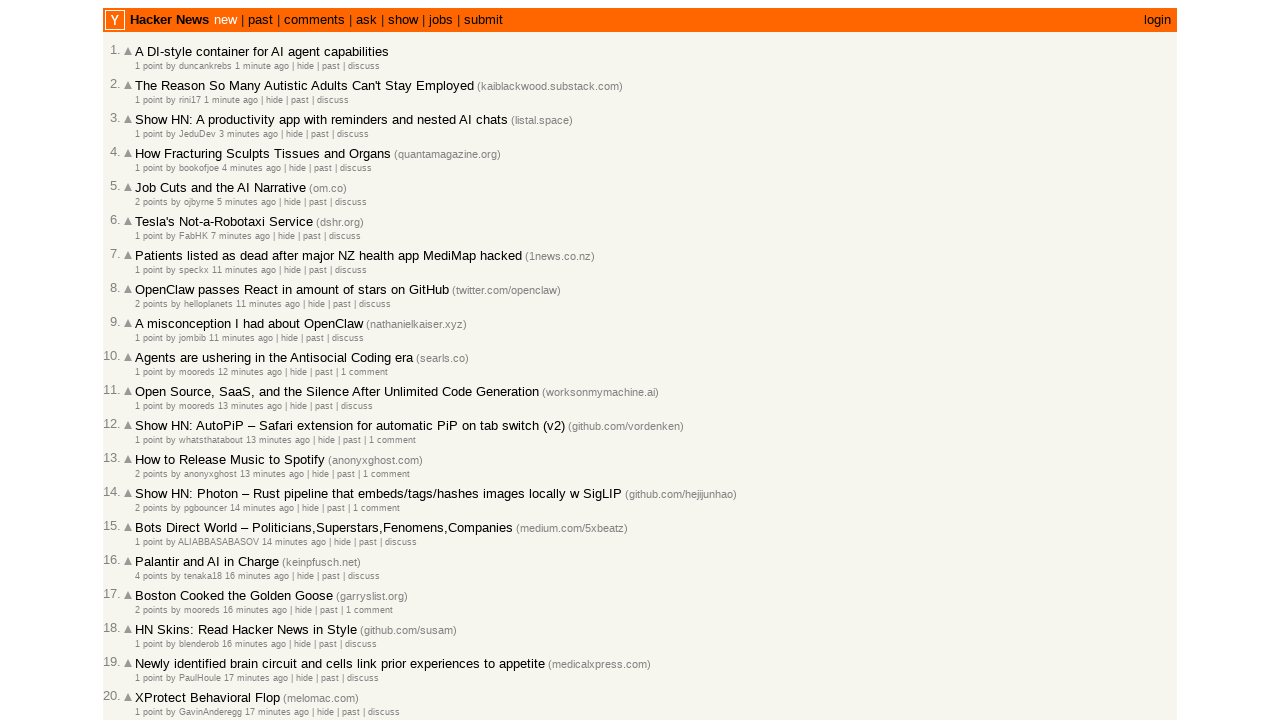

Read timestamp text: '19 minutes ago' from article 23
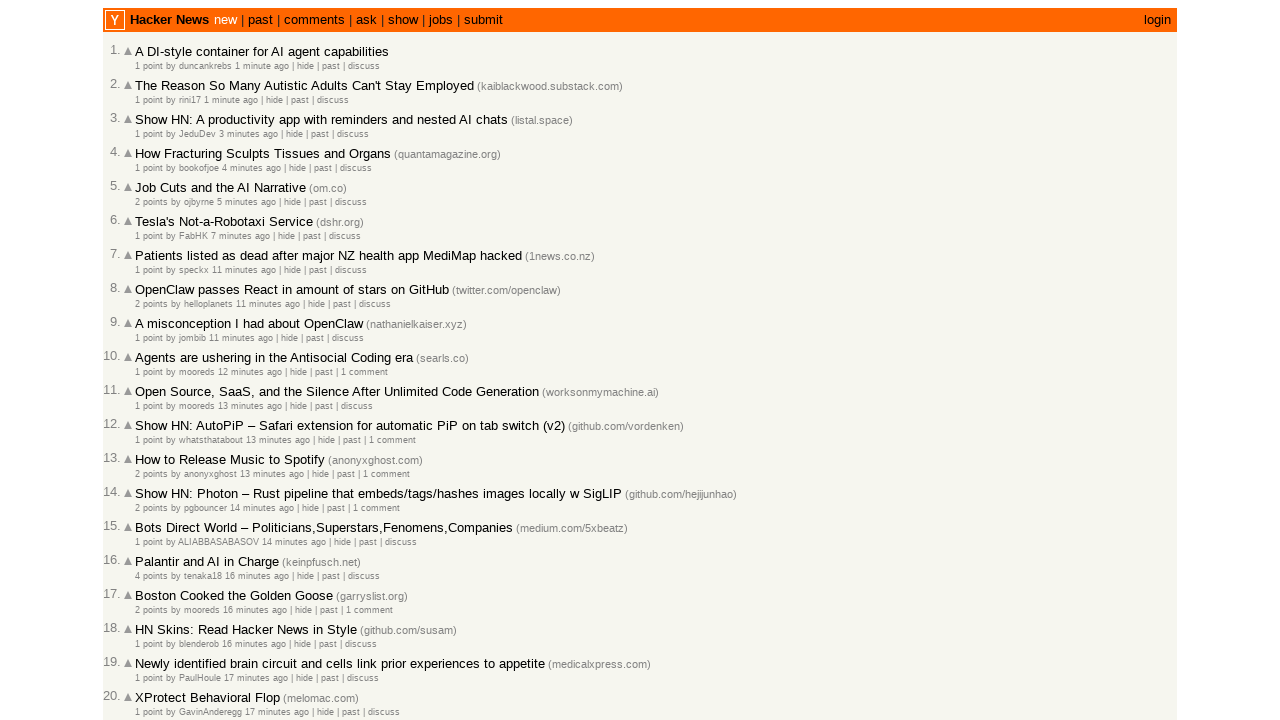

Converted timestamp '19 minutes ago' to 19 minutes
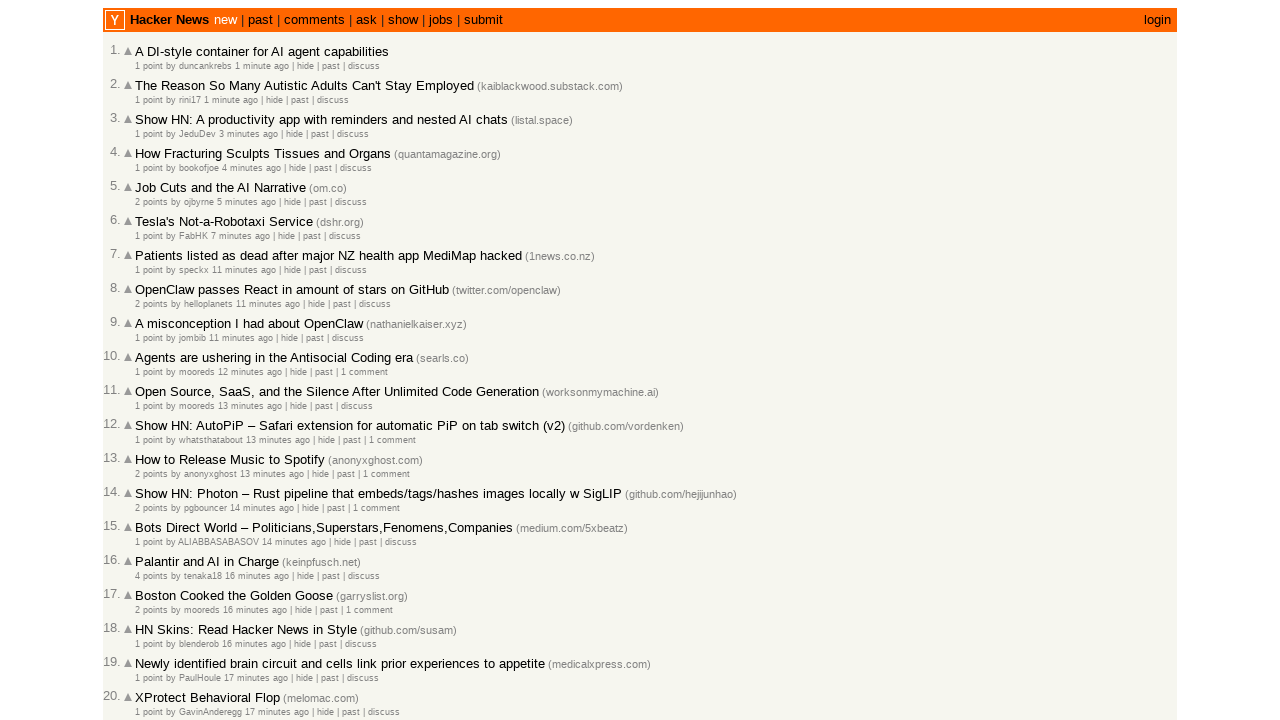

Verified article 23 is older or equal (19 >= 19 minutes)
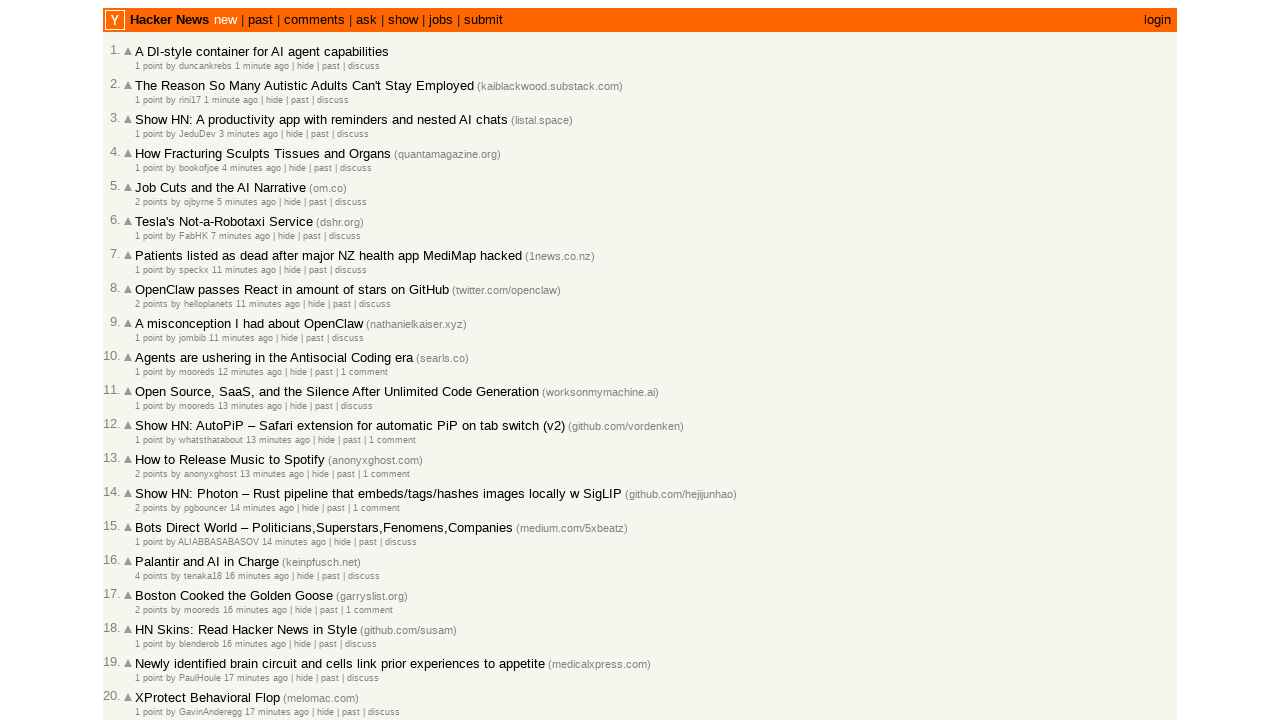

Read timestamp text: '20 minutes ago' from article 24
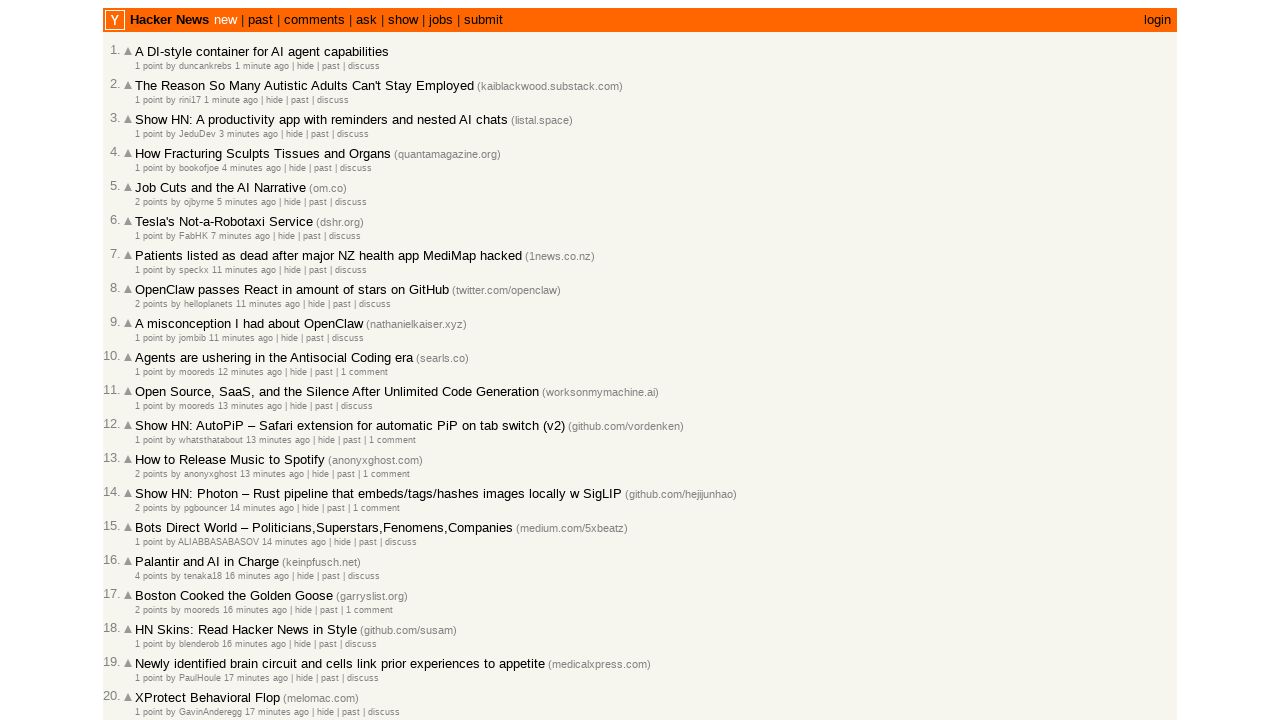

Converted timestamp '20 minutes ago' to 20 minutes
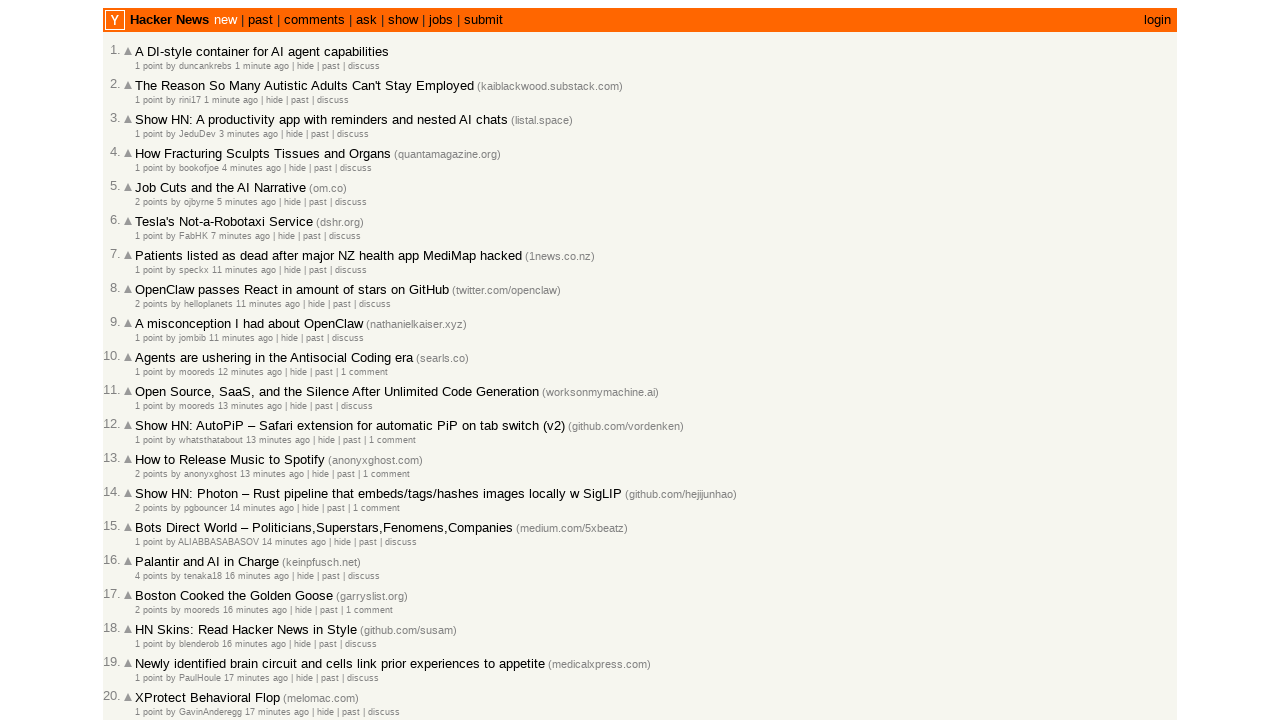

Verified article 24 is older or equal (20 >= 19 minutes)
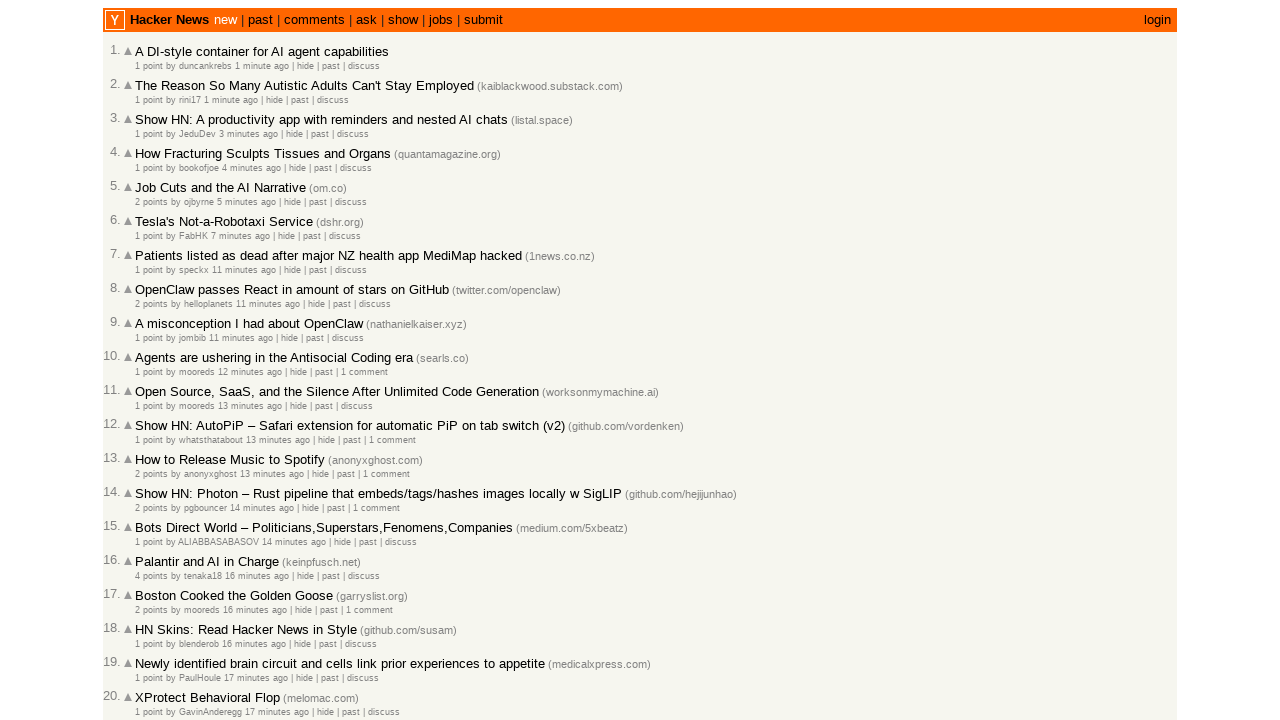

Read timestamp text: '20 minutes ago' from article 25
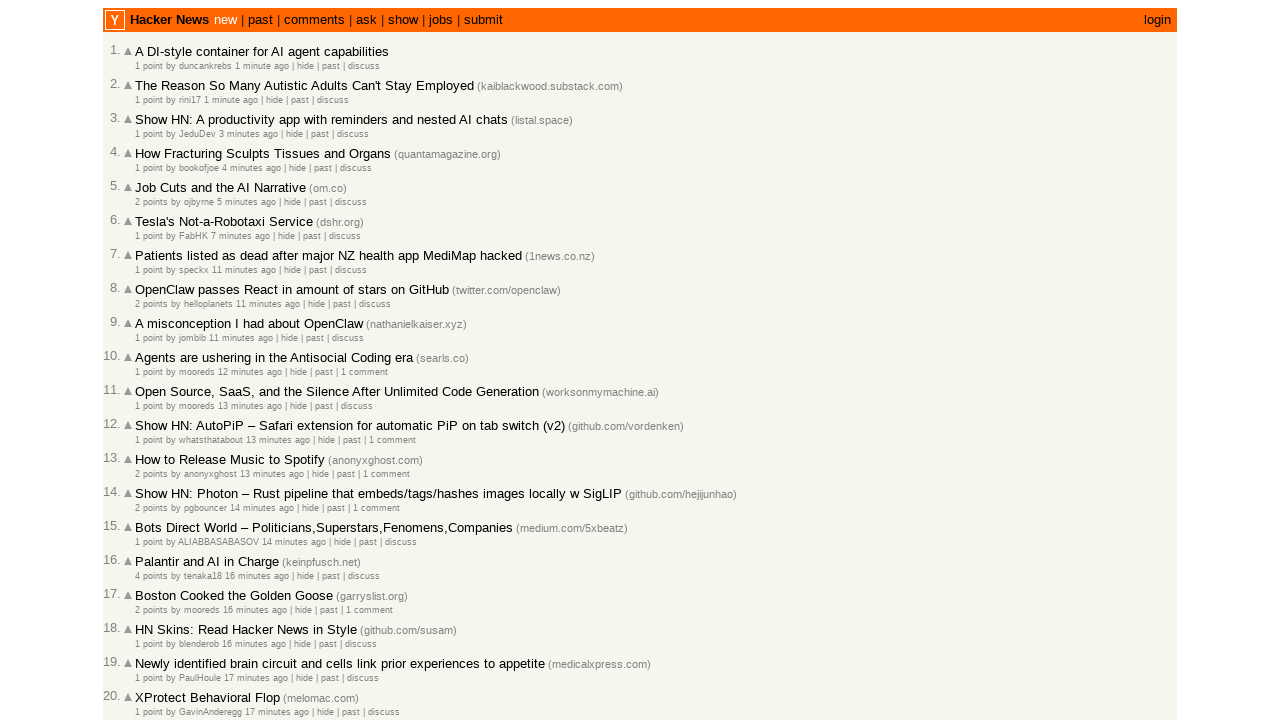

Converted timestamp '20 minutes ago' to 20 minutes
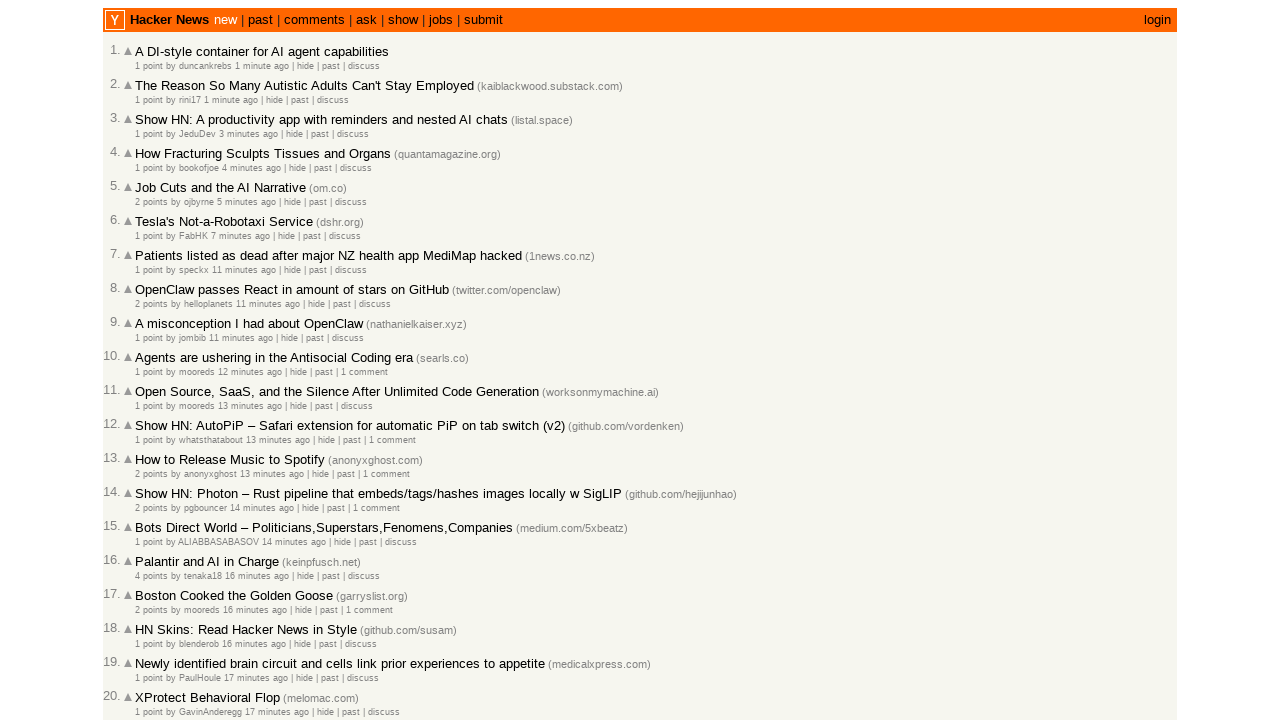

Verified article 25 is older or equal (20 >= 20 minutes)
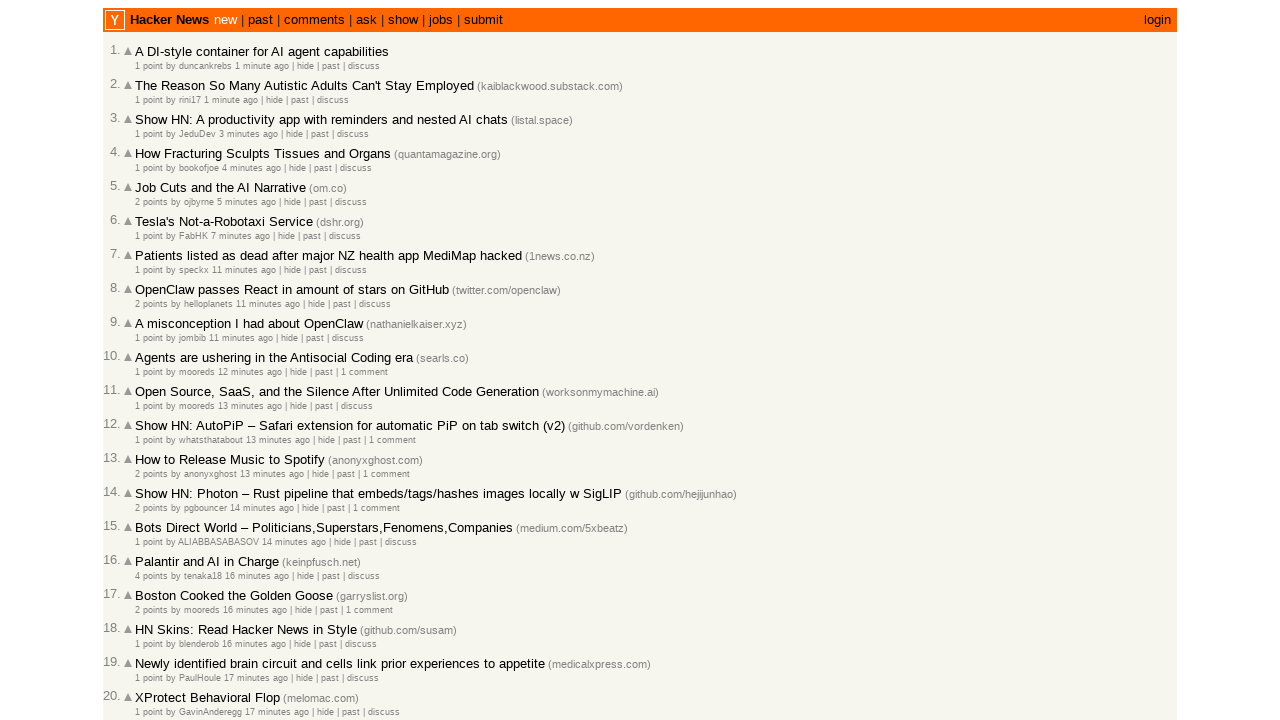

Read timestamp text: '21 minutes ago' from article 26
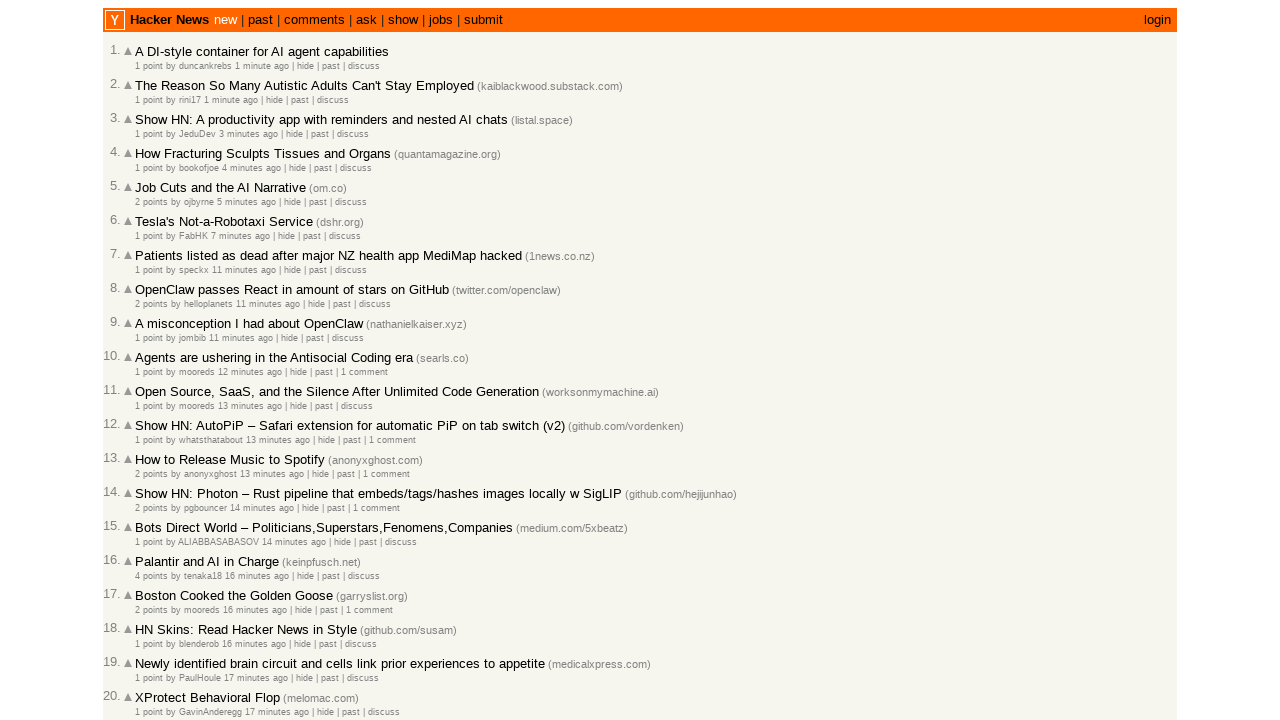

Converted timestamp '21 minutes ago' to 21 minutes
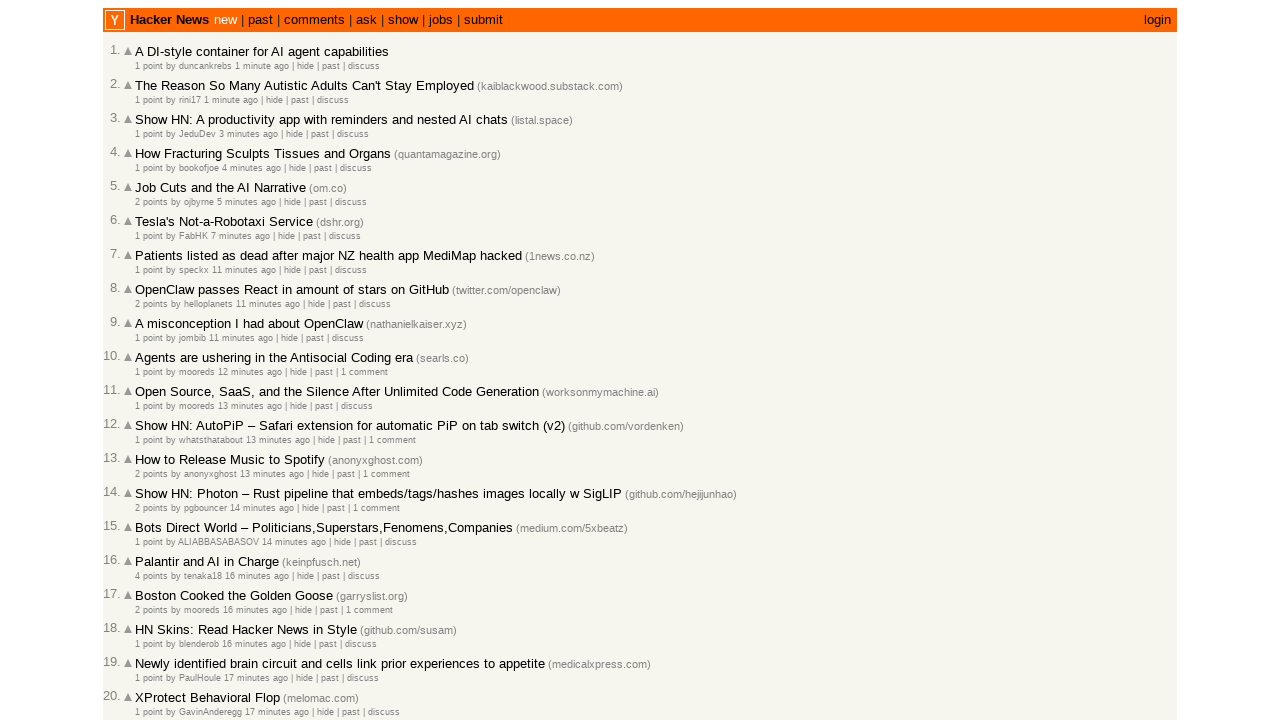

Verified article 26 is older or equal (21 >= 20 minutes)
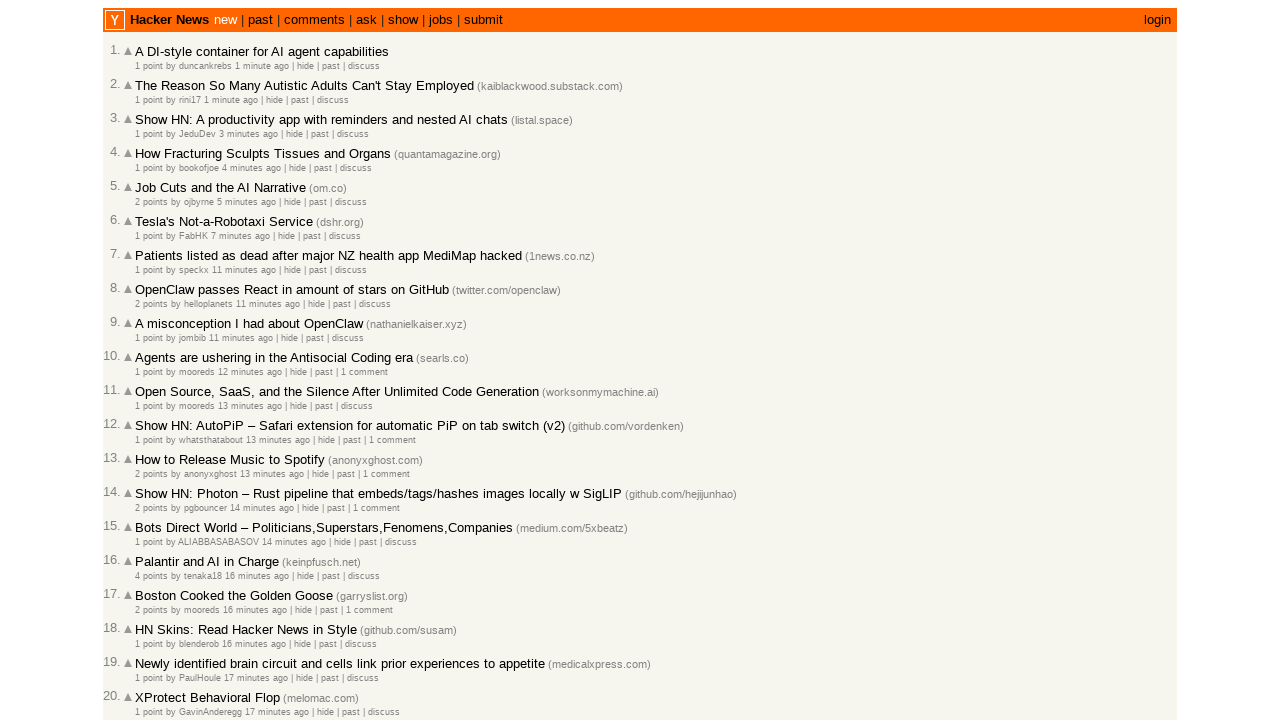

Read timestamp text: '22 minutes ago' from article 27
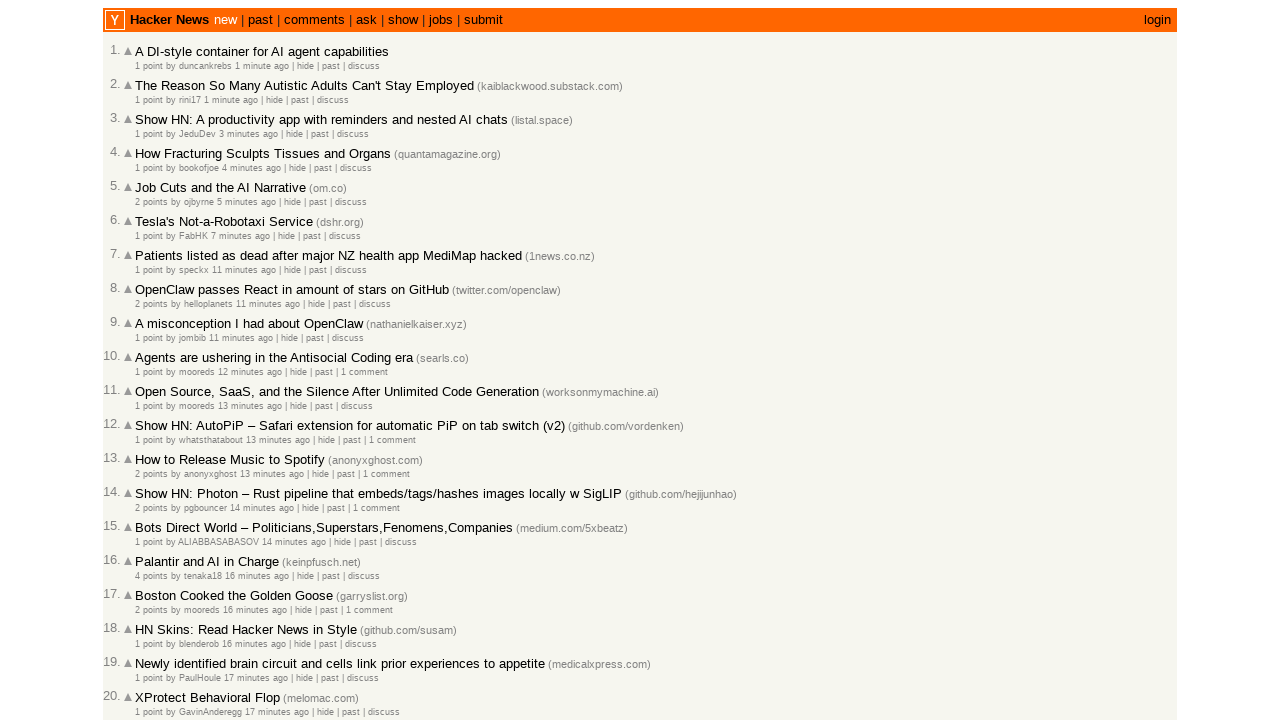

Converted timestamp '22 minutes ago' to 22 minutes
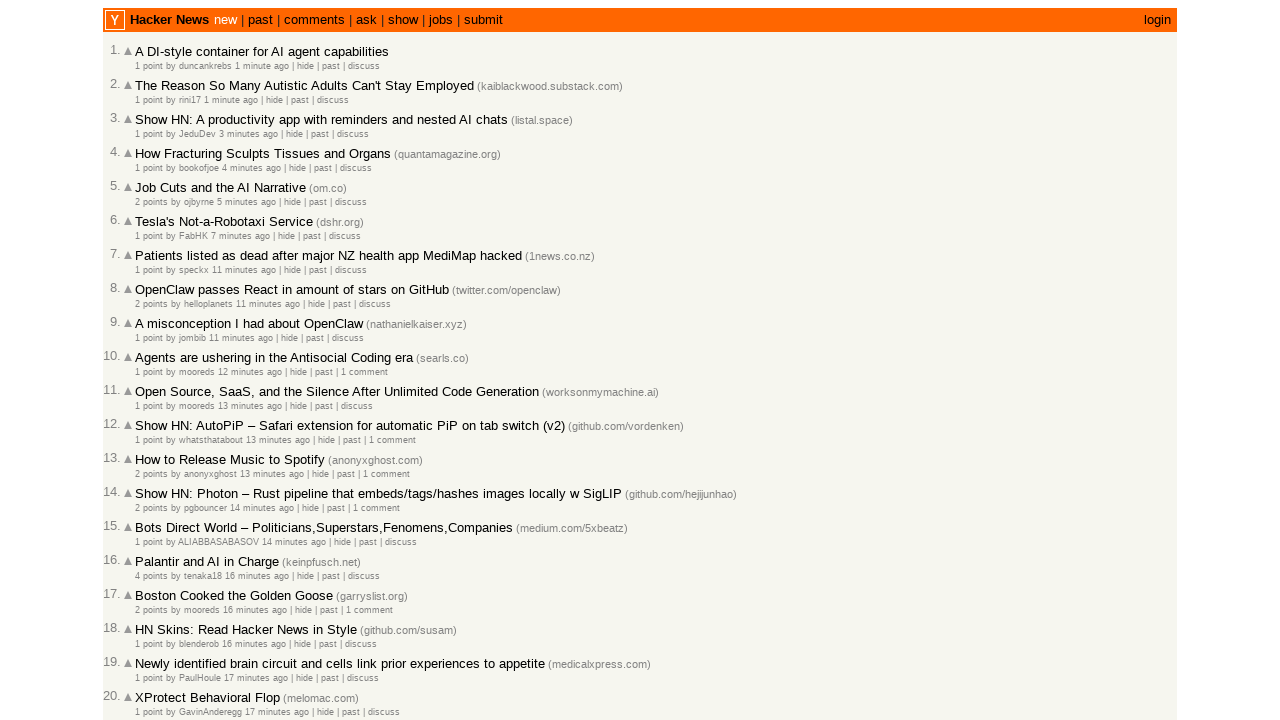

Verified article 27 is older or equal (22 >= 21 minutes)
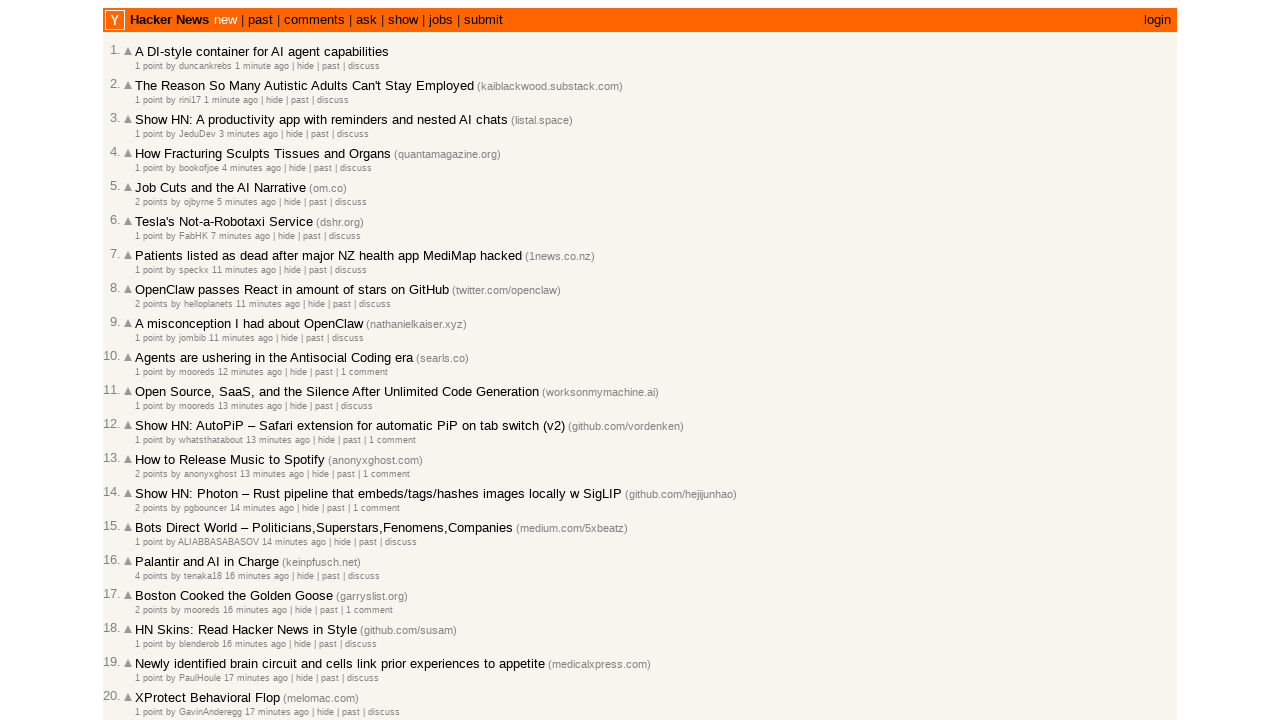

Read timestamp text: '23 minutes ago' from article 28
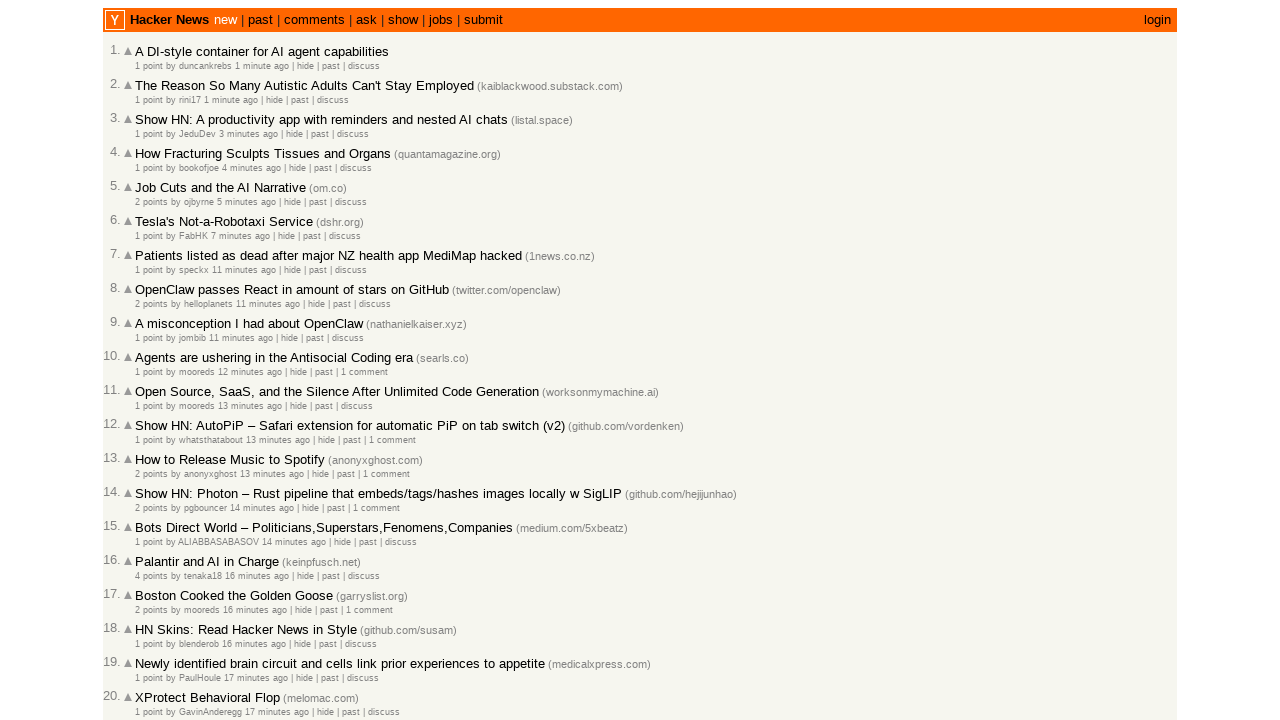

Converted timestamp '23 minutes ago' to 23 minutes
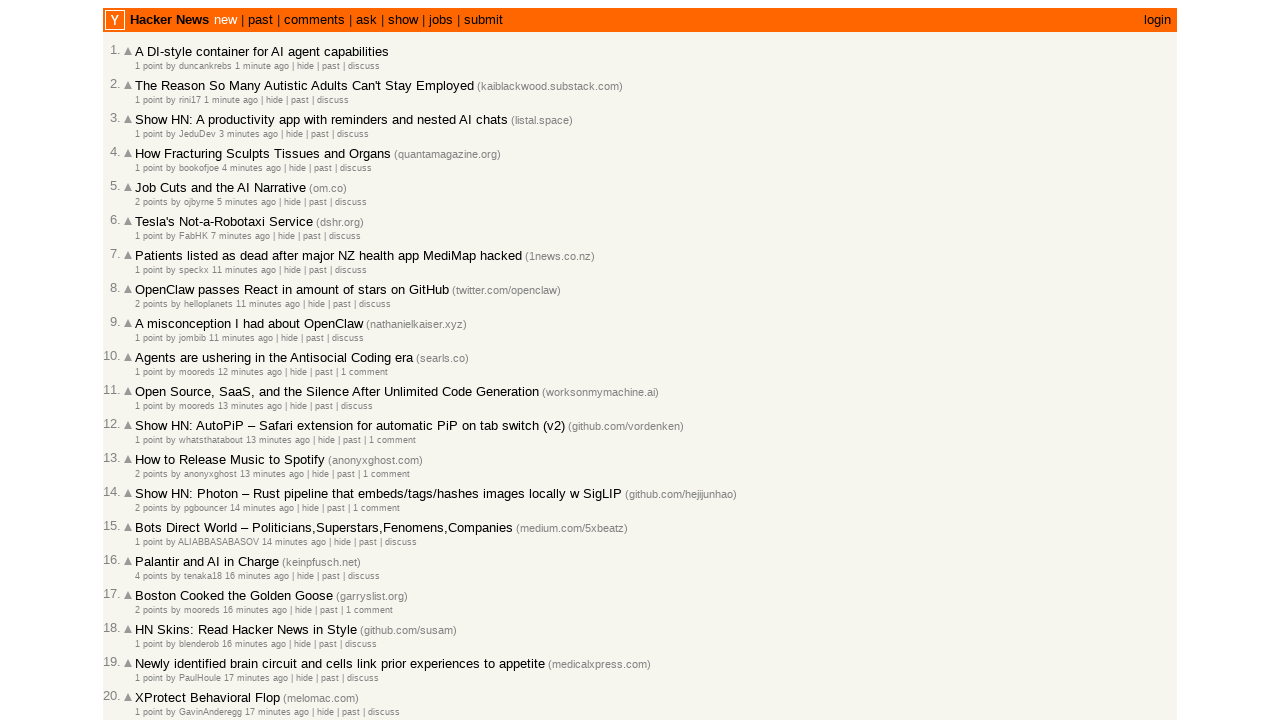

Verified article 28 is older or equal (23 >= 22 minutes)
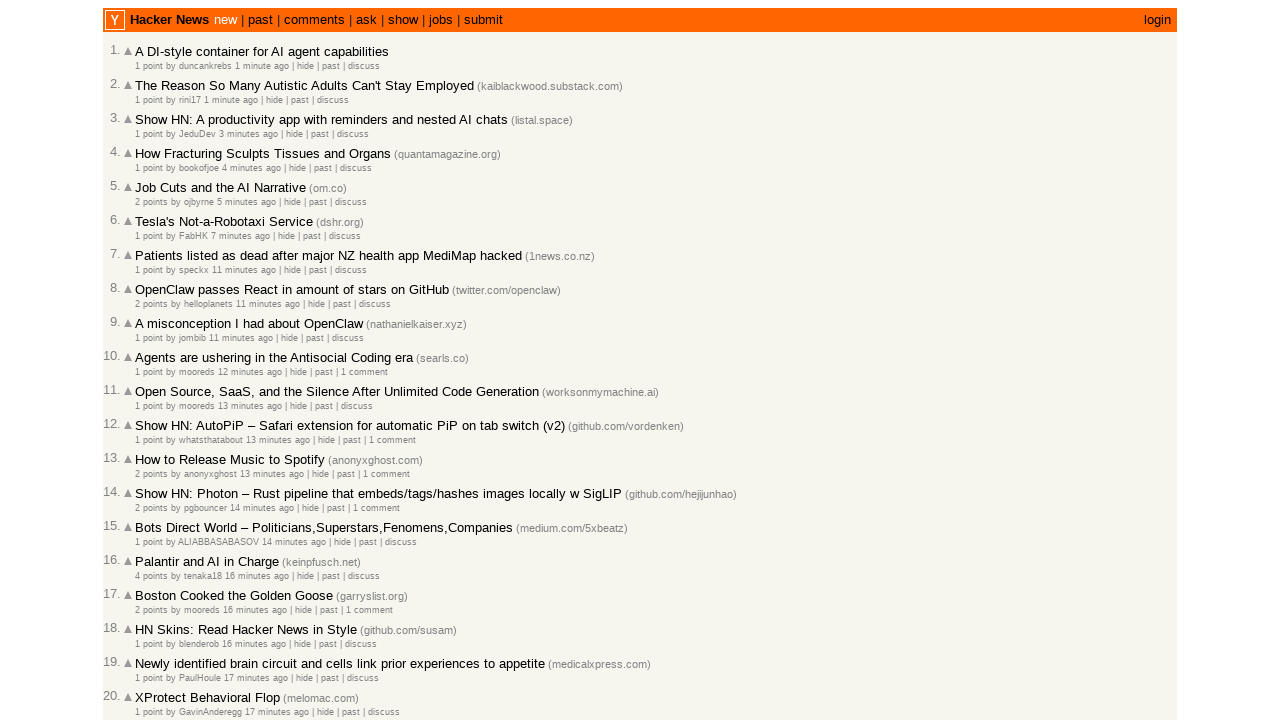

Read timestamp text: '24 minutes ago' from article 29
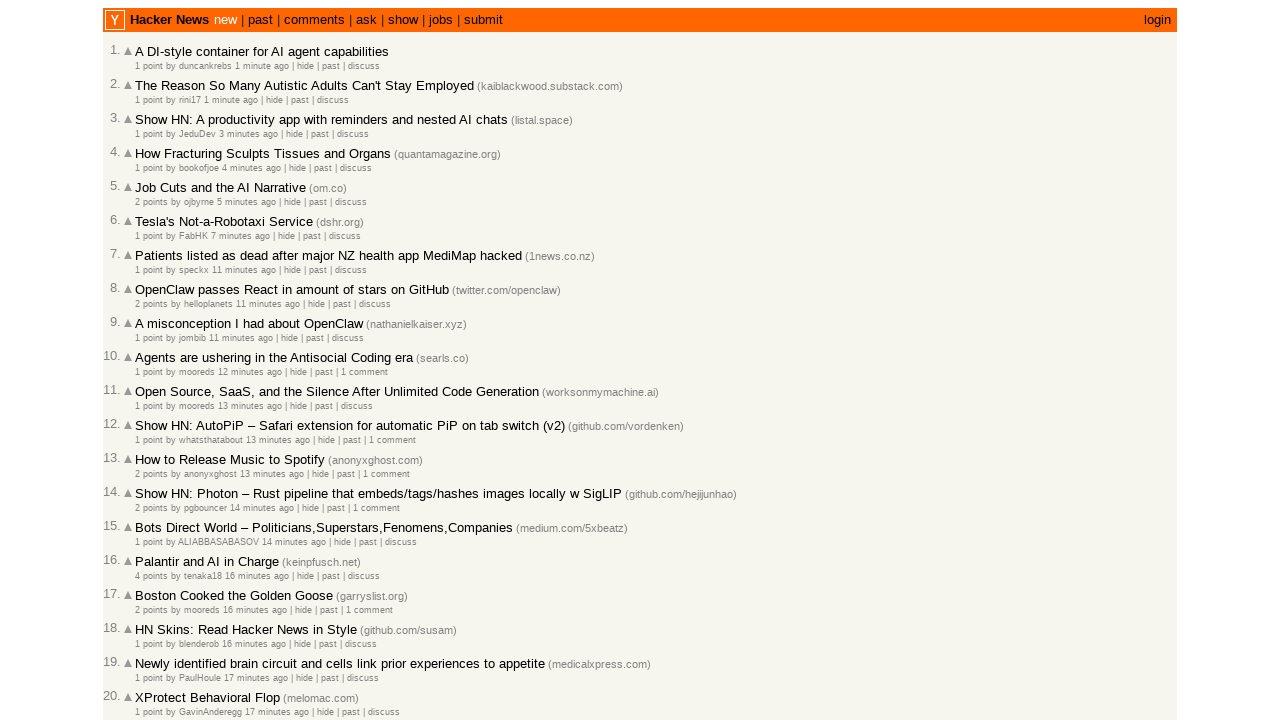

Converted timestamp '24 minutes ago' to 24 minutes
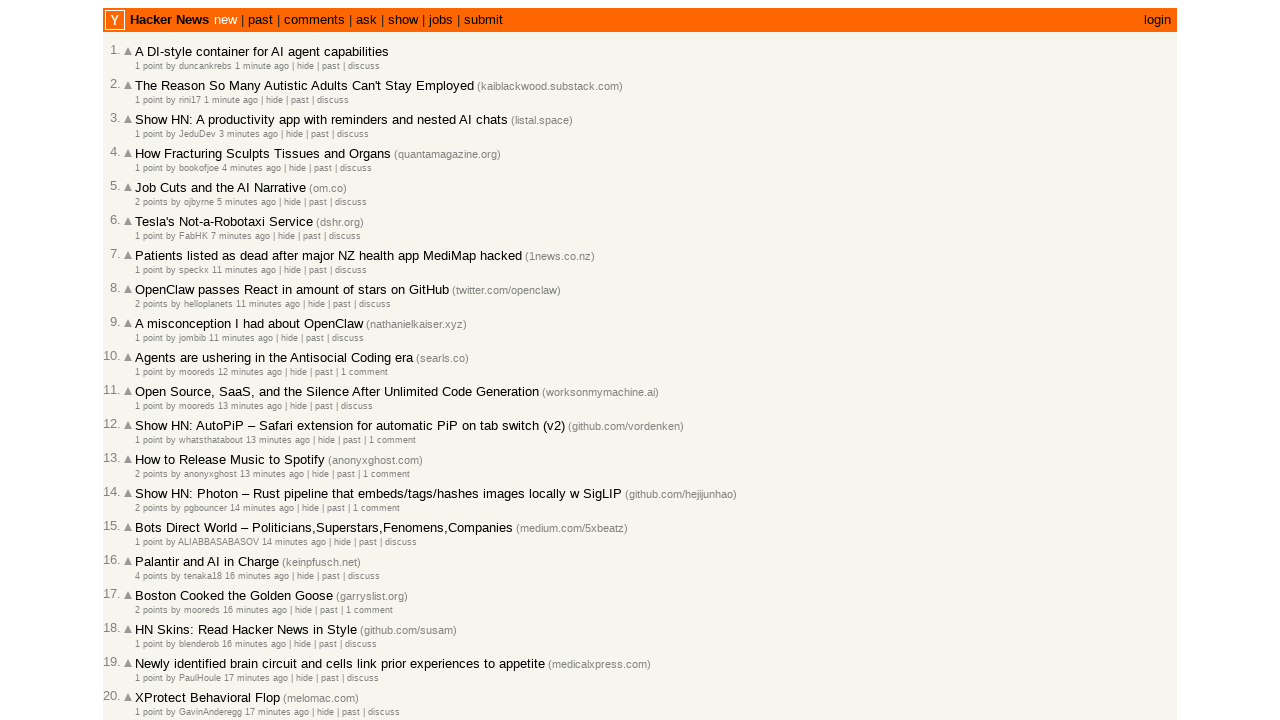

Verified article 29 is older or equal (24 >= 23 minutes)
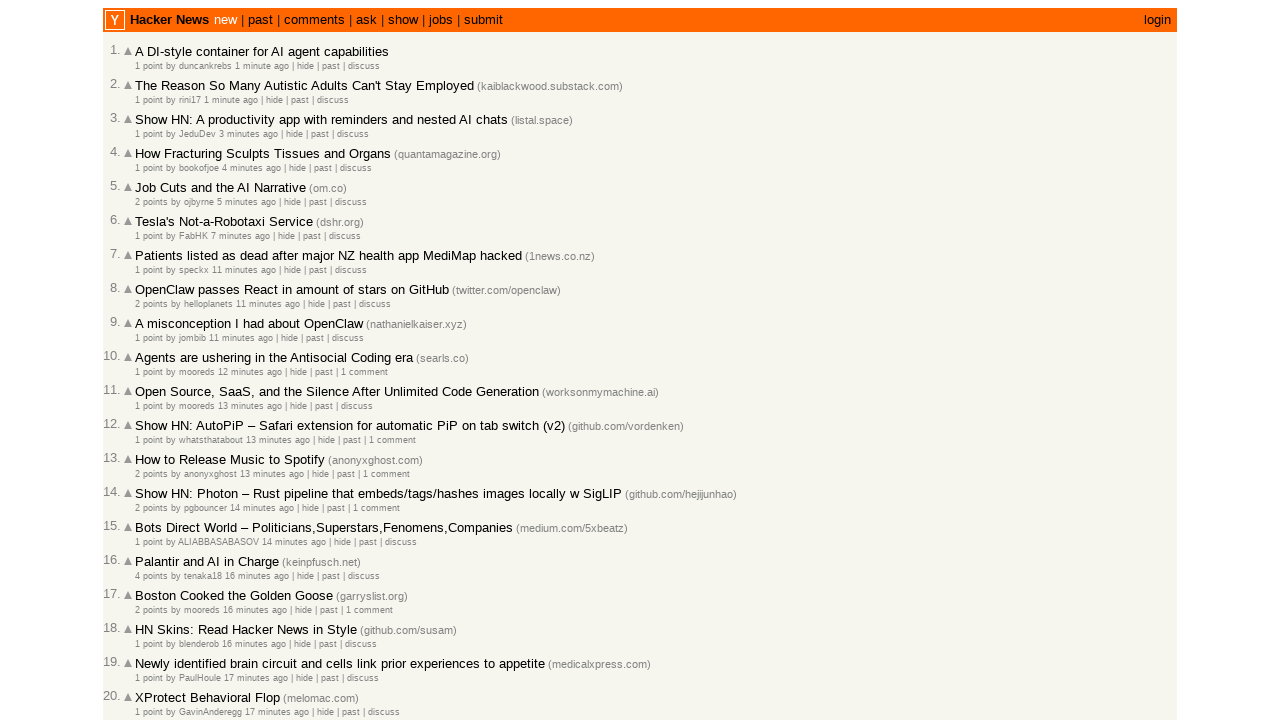

Read timestamp text: '25 minutes ago' from article 30
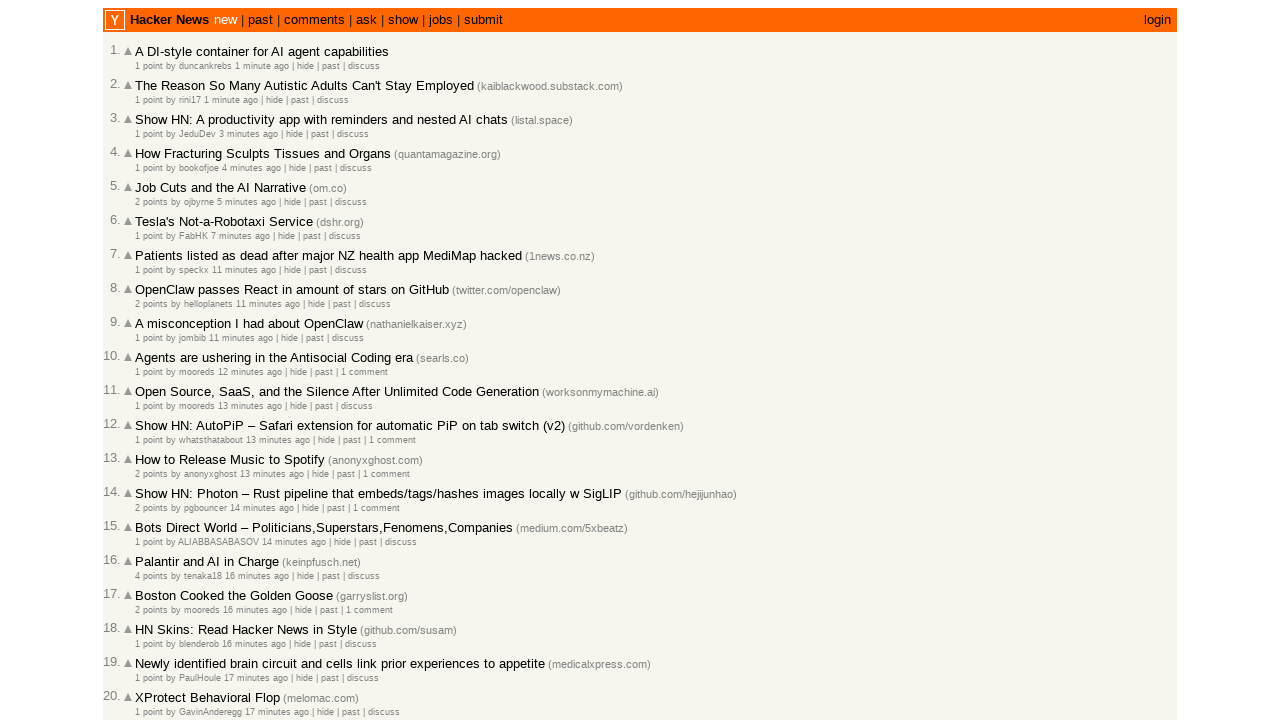

Converted timestamp '25 minutes ago' to 25 minutes
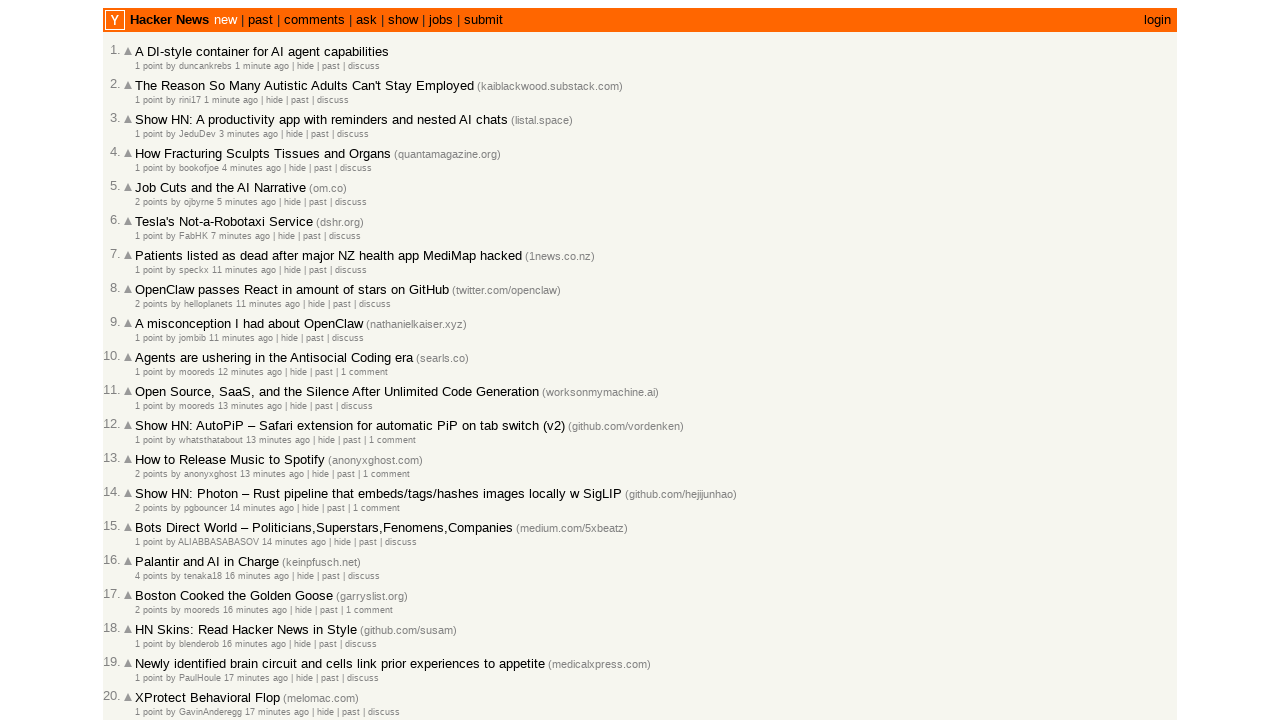

Verified article 30 is older or equal (25 >= 24 minutes)
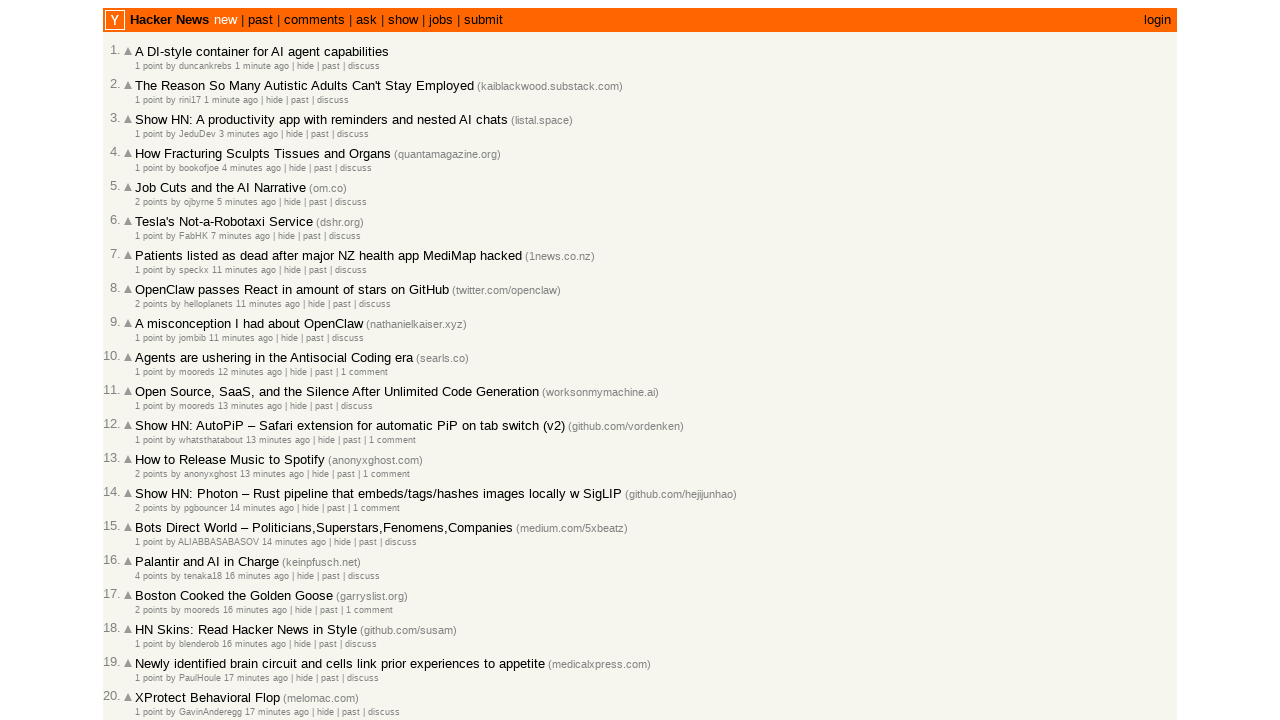

Clicked 'More' link to load next page (30/100 articles tested) at (149, 616) on a.morelink
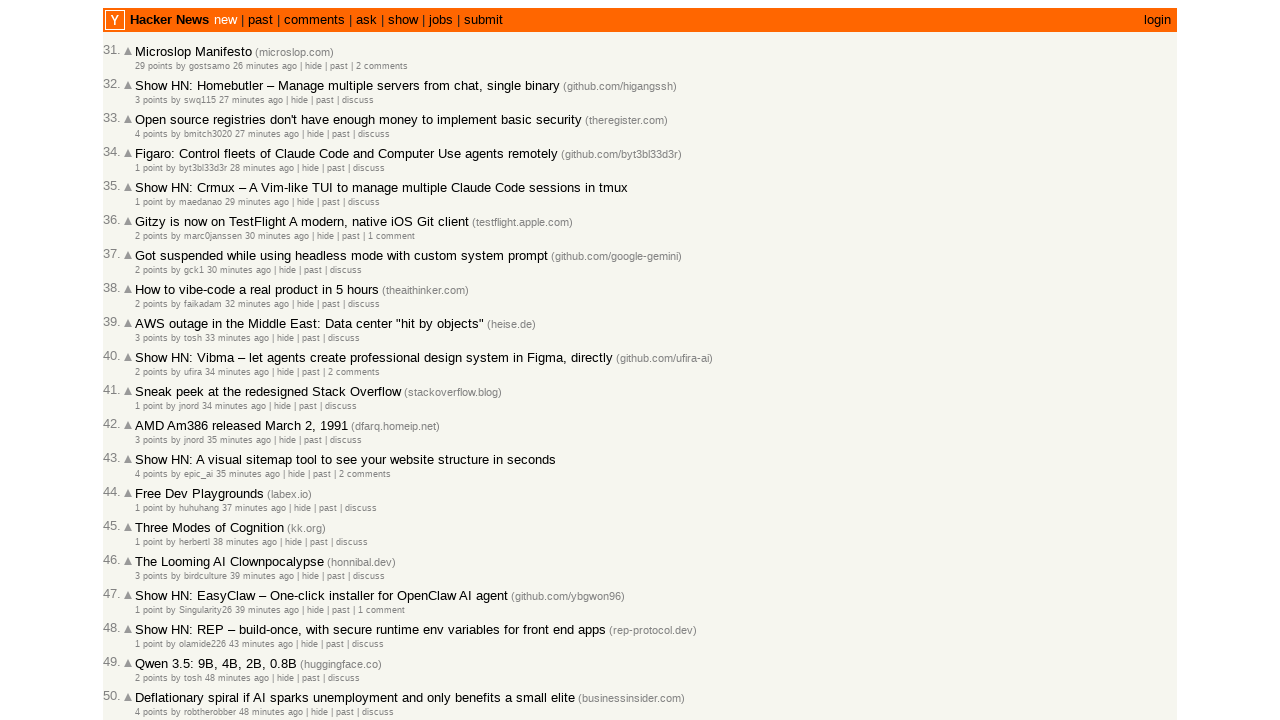

Waited for next page timestamp elements to load
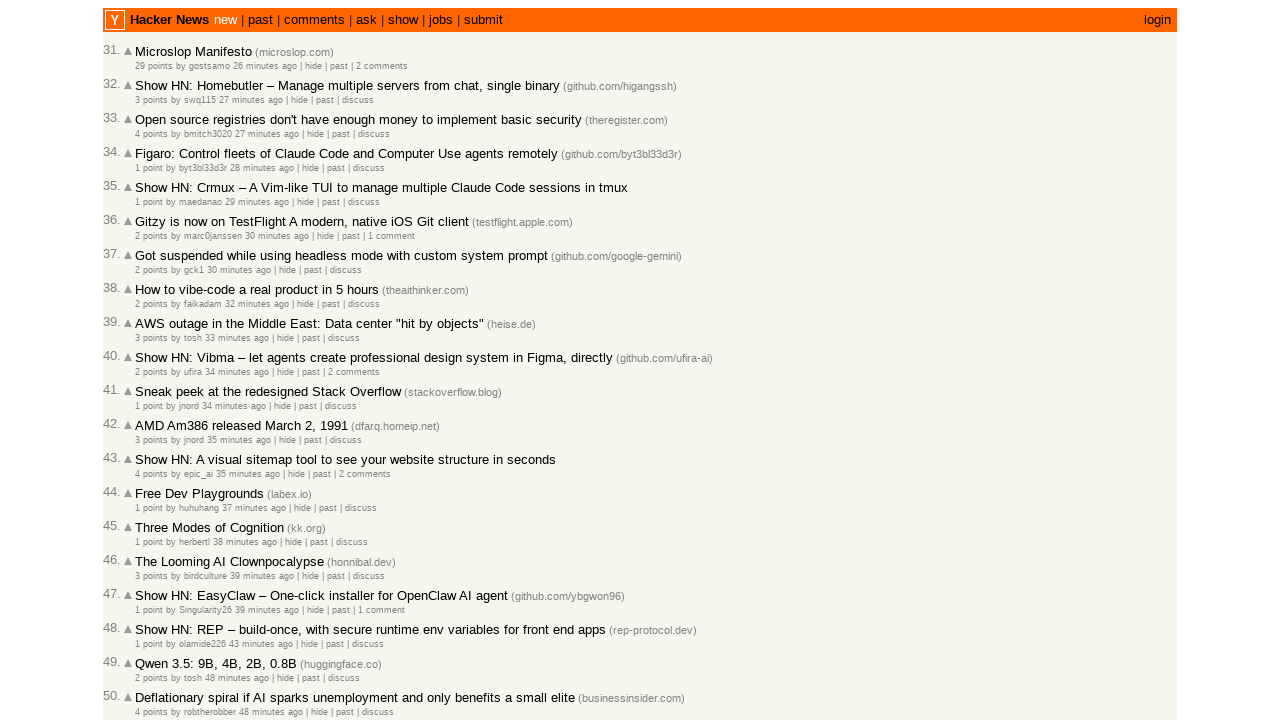

Retrieved all article timestamp elements from the page
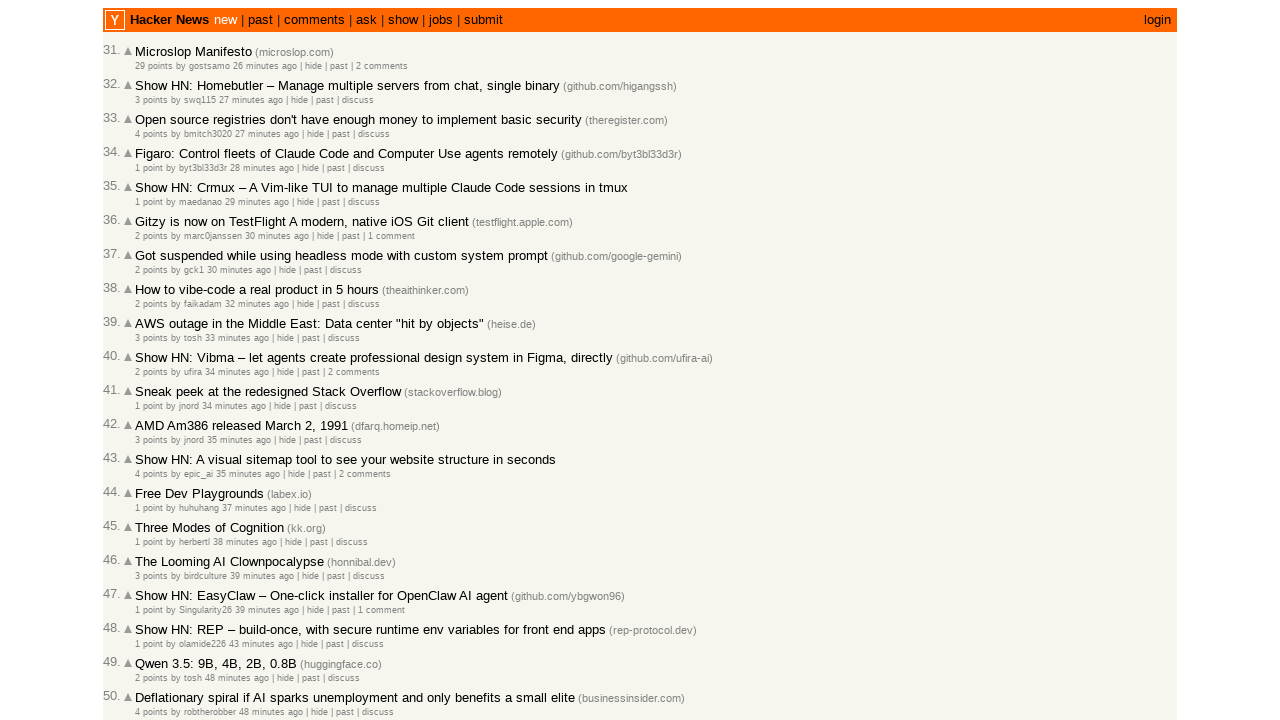

Read timestamp text: '26 minutes ago' from article 31
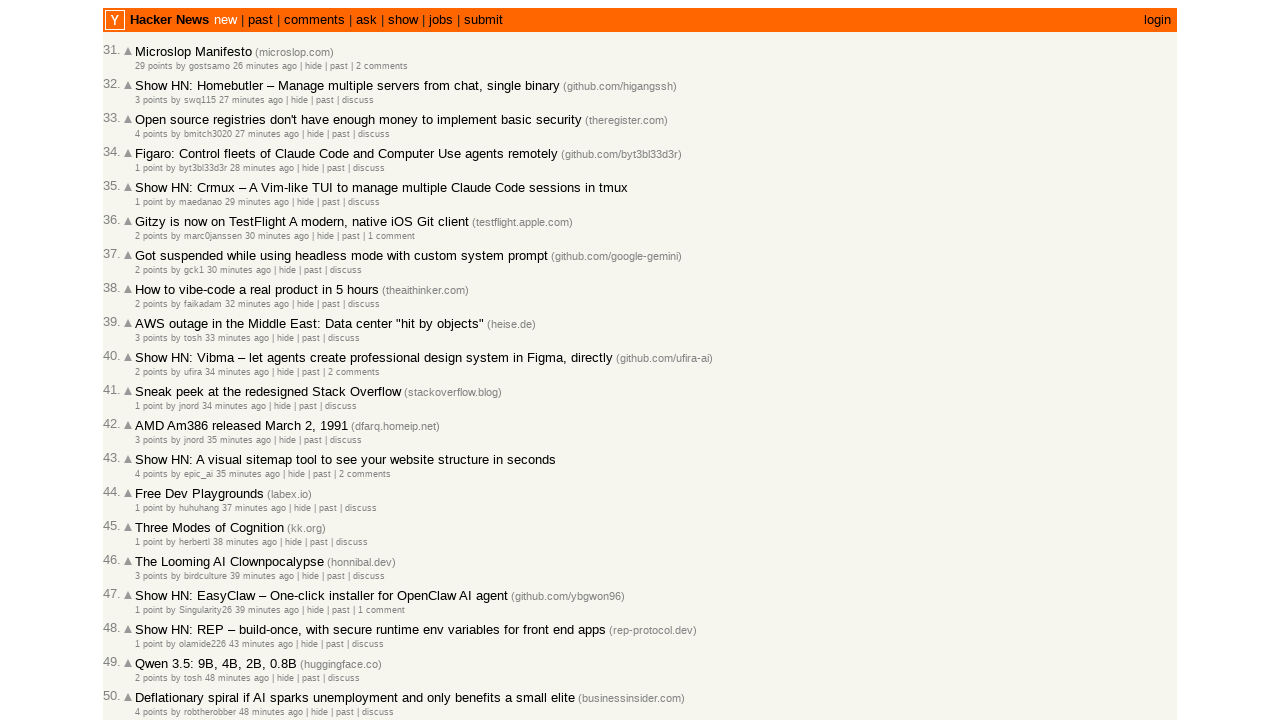

Converted timestamp '26 minutes ago' to 26 minutes
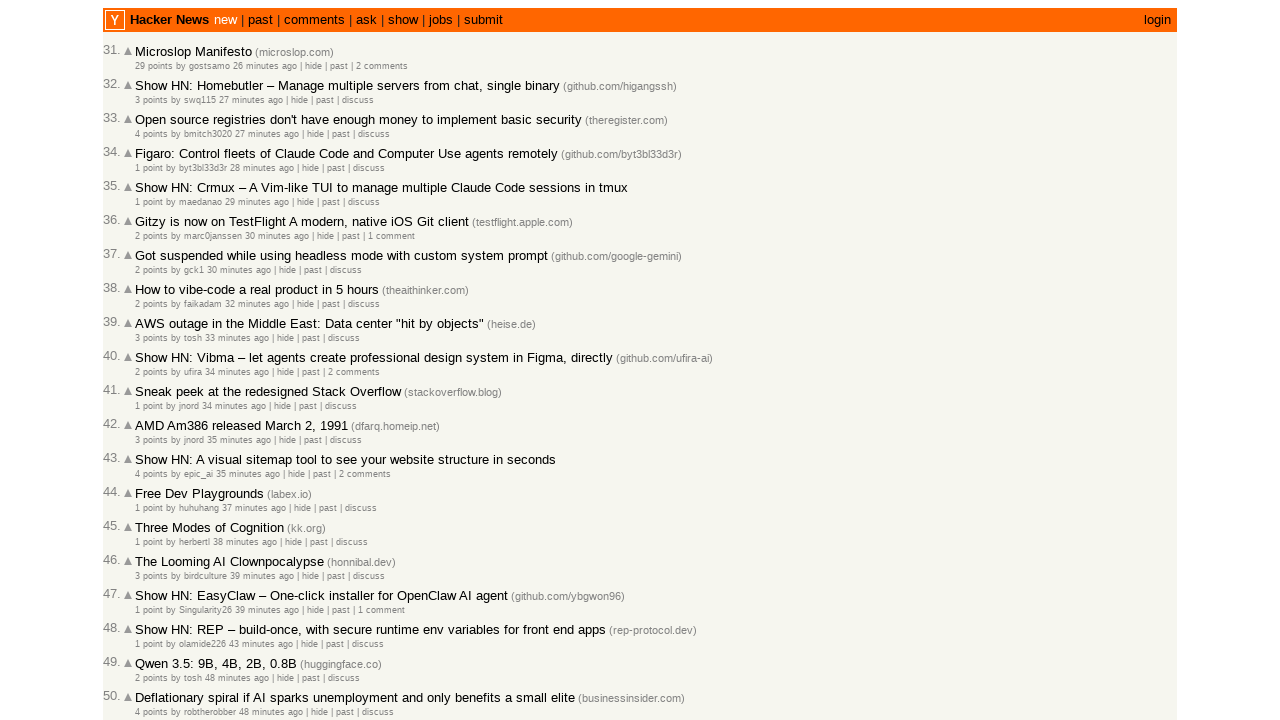

Verified article 31 is older or equal (26 >= 25 minutes)
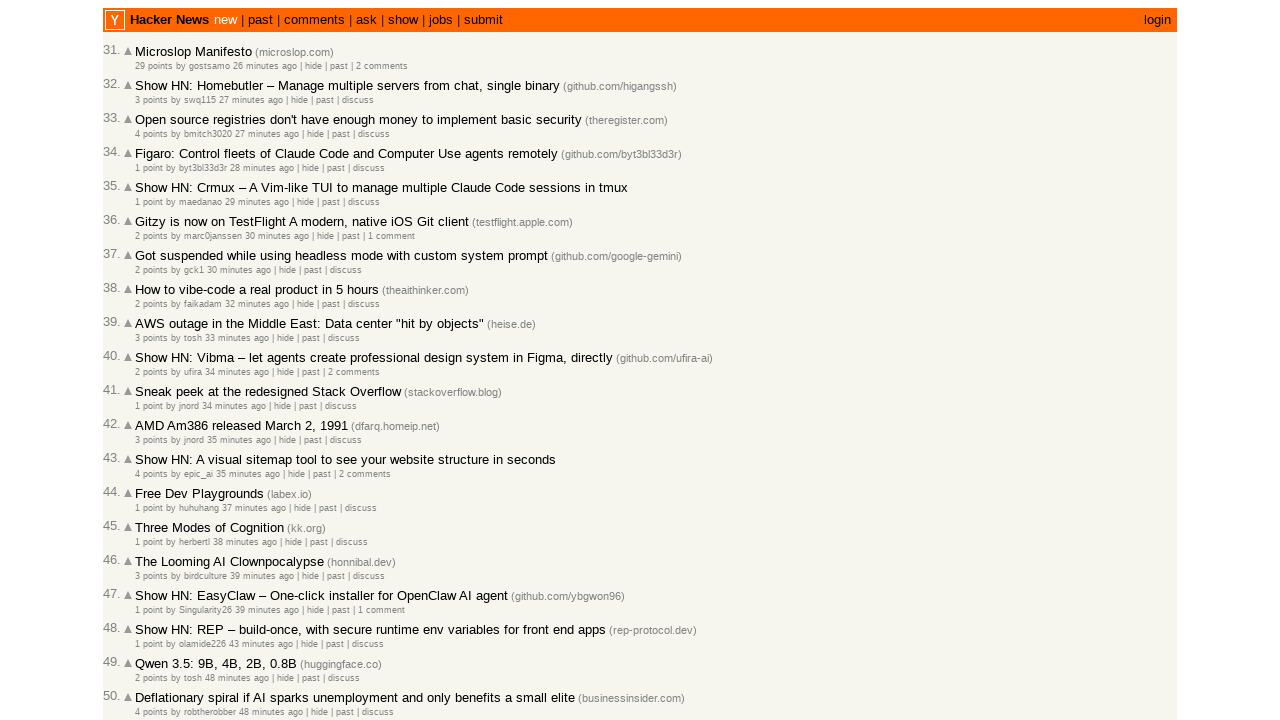

Read timestamp text: '27 minutes ago' from article 32
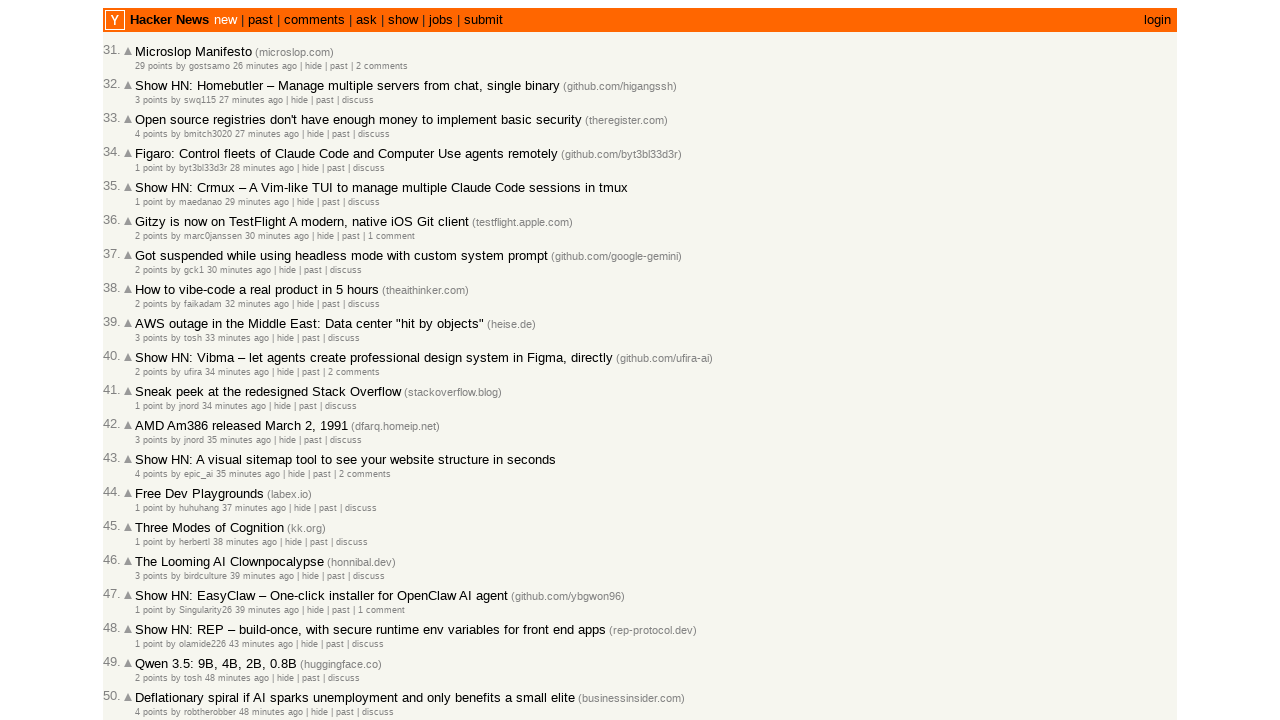

Converted timestamp '27 minutes ago' to 27 minutes
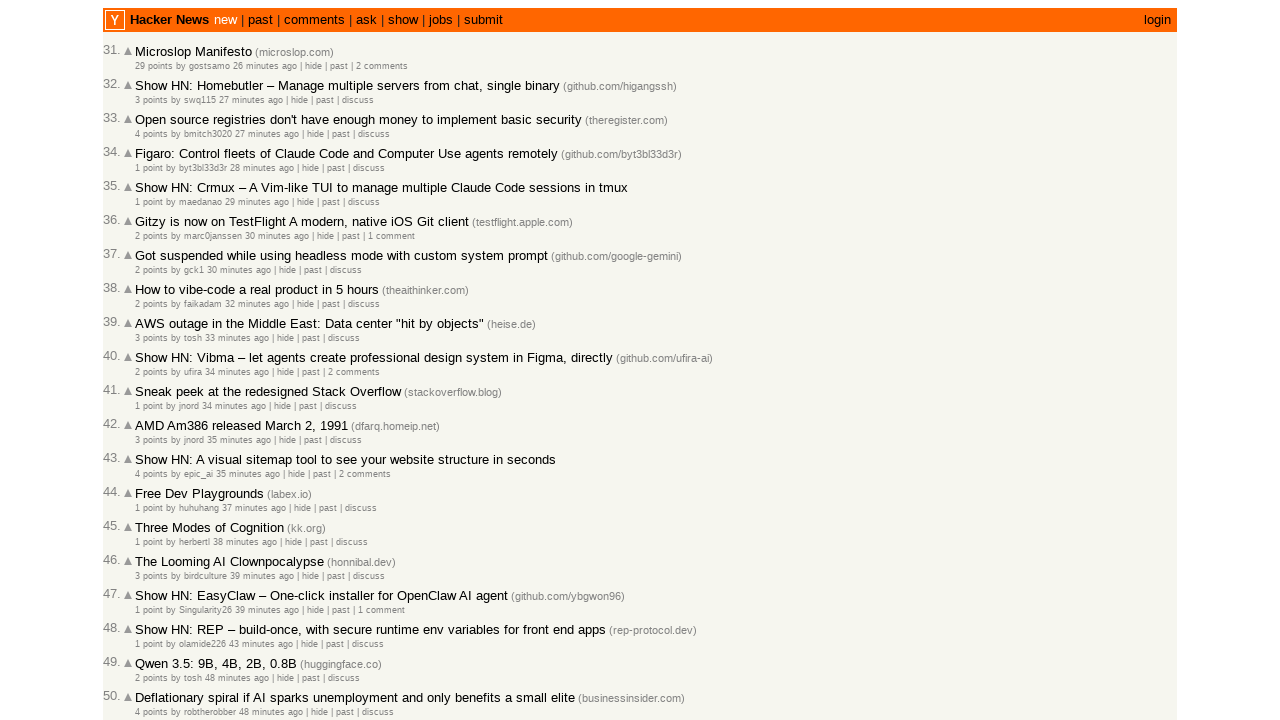

Verified article 32 is older or equal (27 >= 26 minutes)
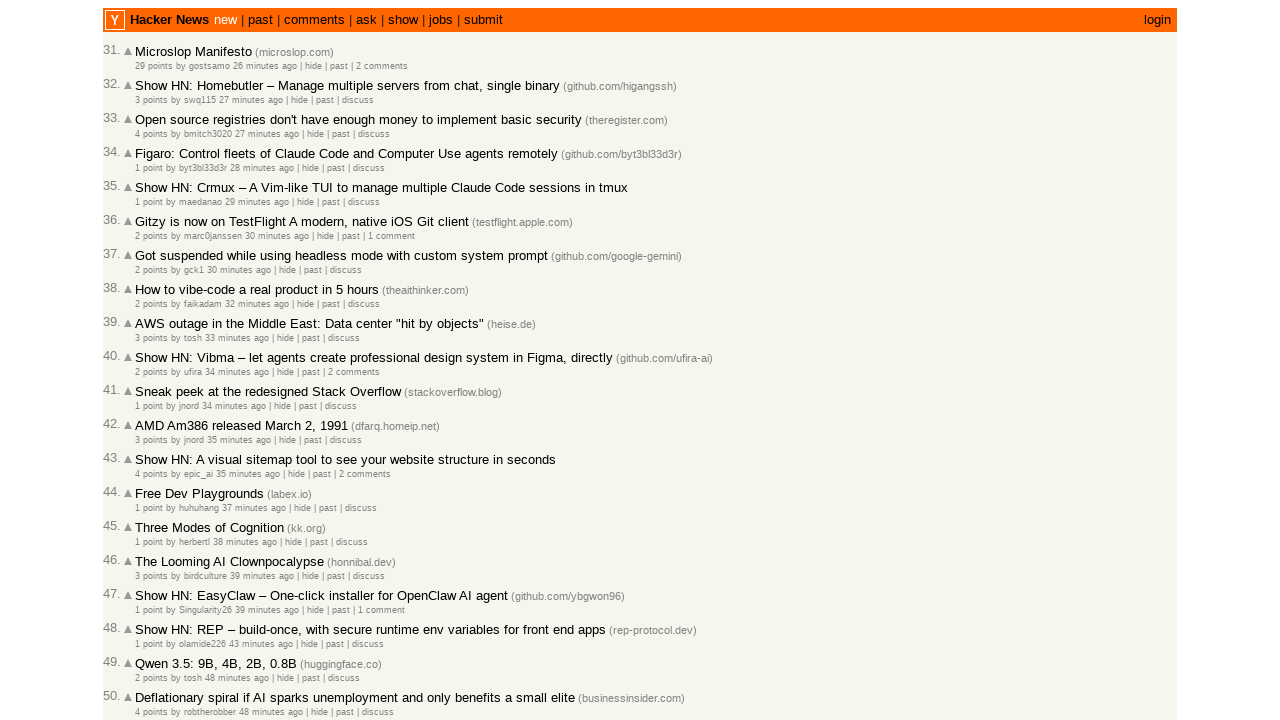

Read timestamp text: '27 minutes ago' from article 33
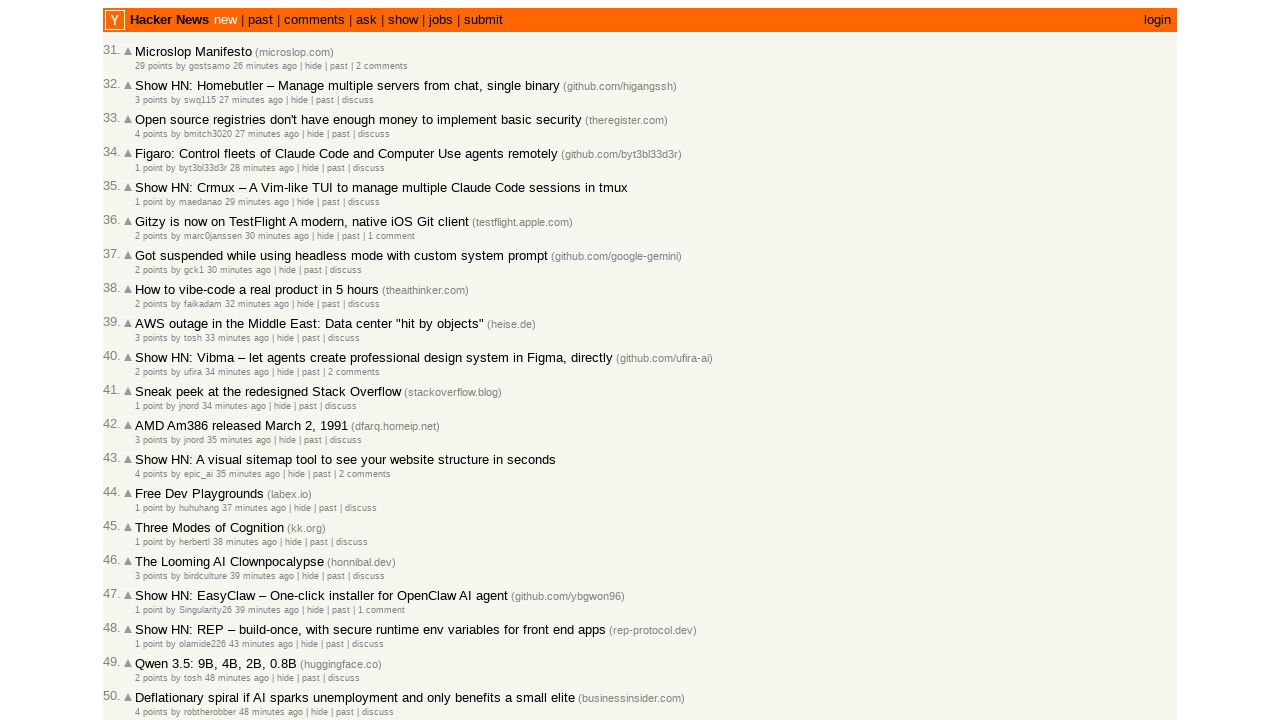

Converted timestamp '27 minutes ago' to 27 minutes
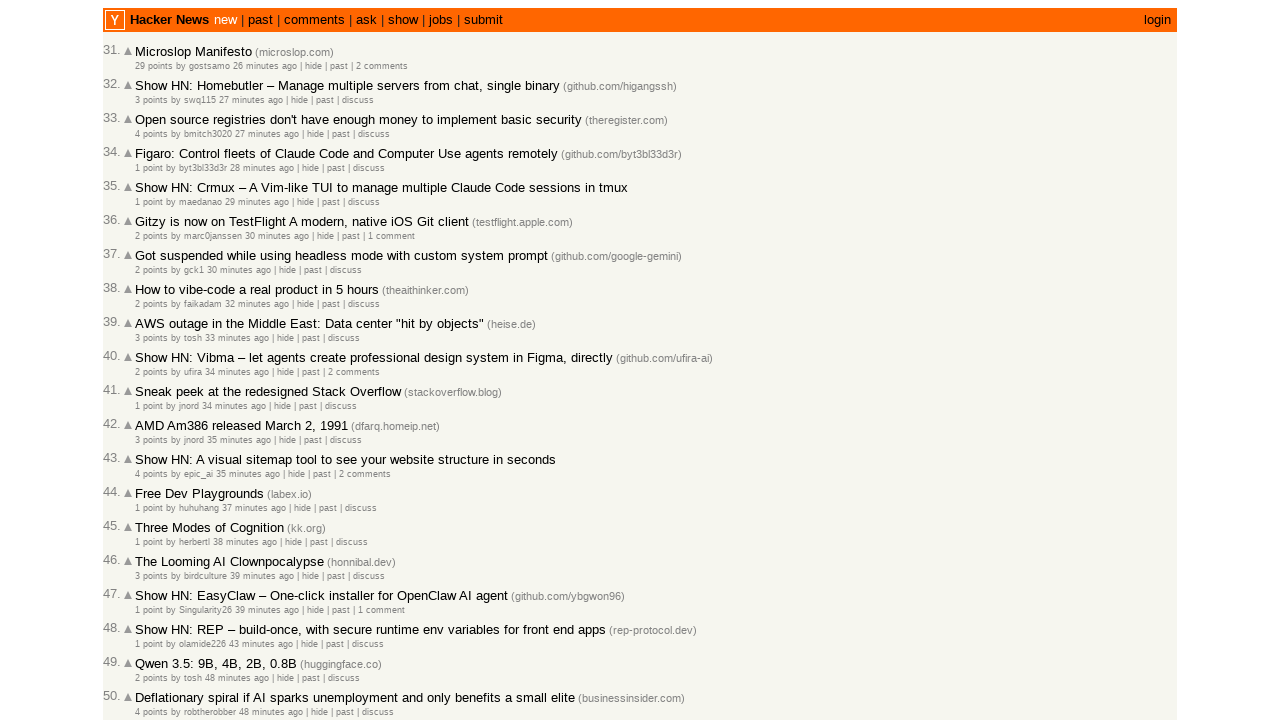

Verified article 33 is older or equal (27 >= 27 minutes)
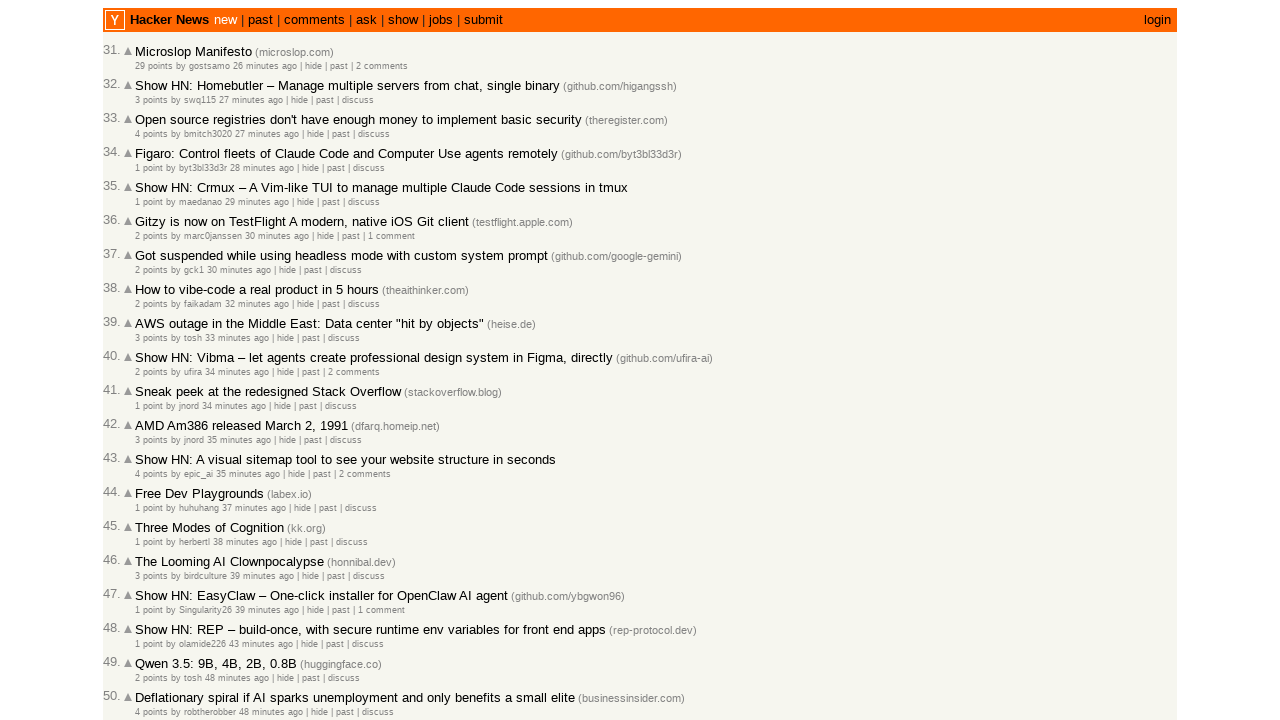

Read timestamp text: '28 minutes ago' from article 34
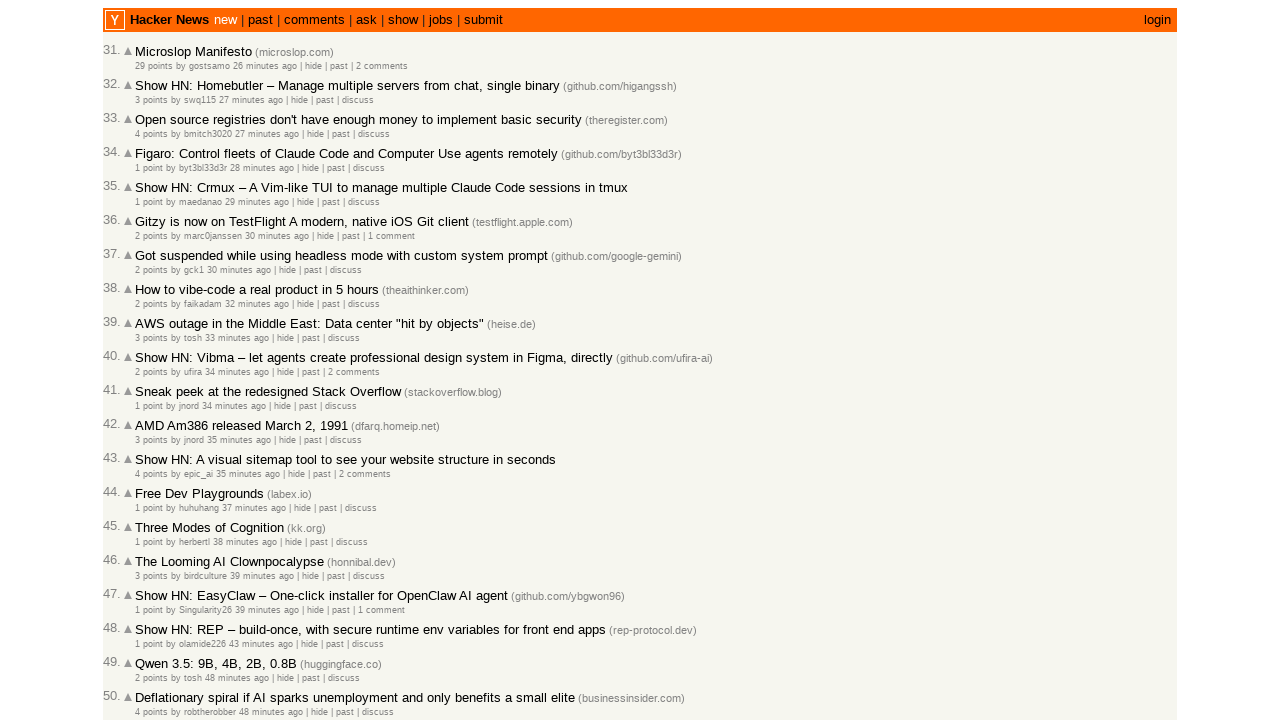

Converted timestamp '28 minutes ago' to 28 minutes
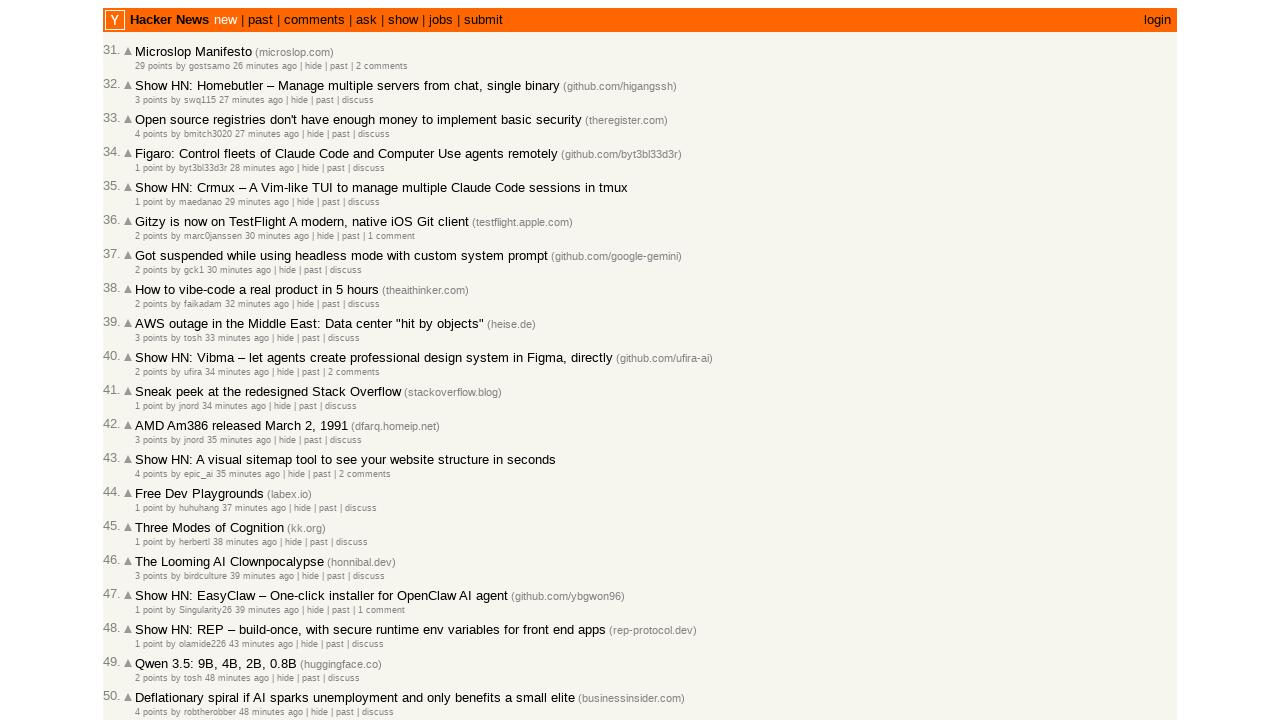

Verified article 34 is older or equal (28 >= 27 minutes)
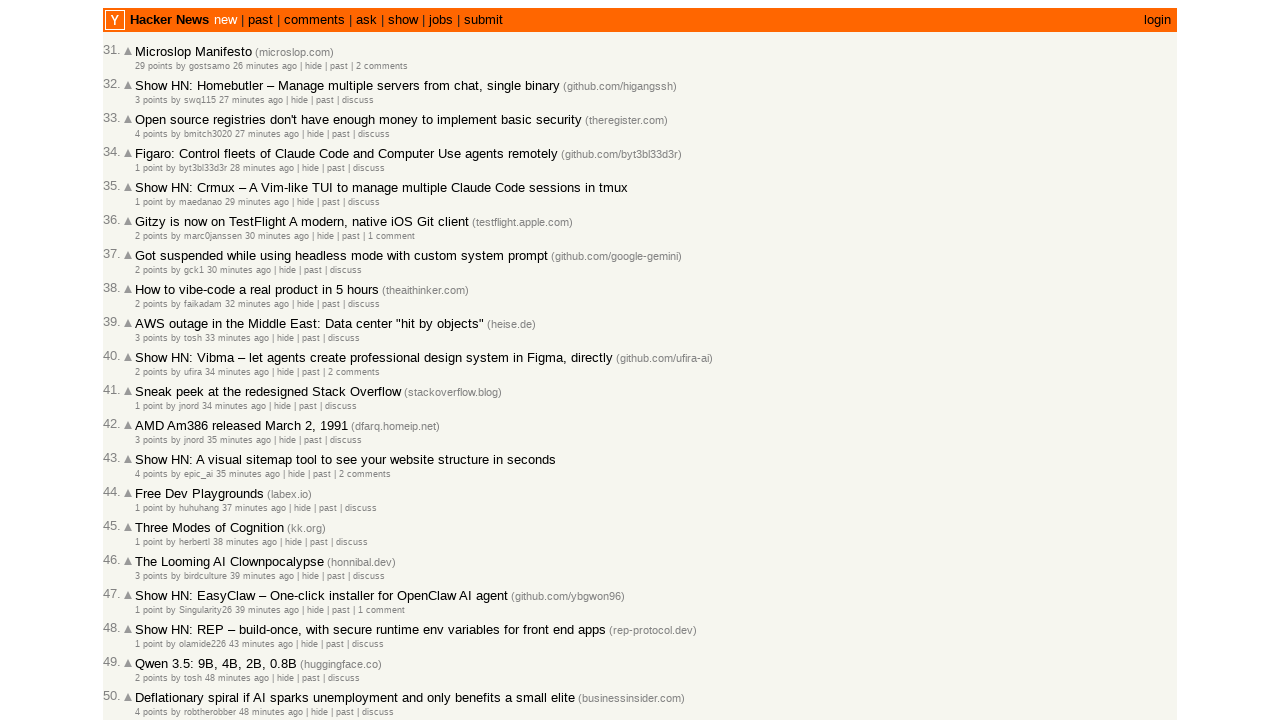

Read timestamp text: '29 minutes ago' from article 35
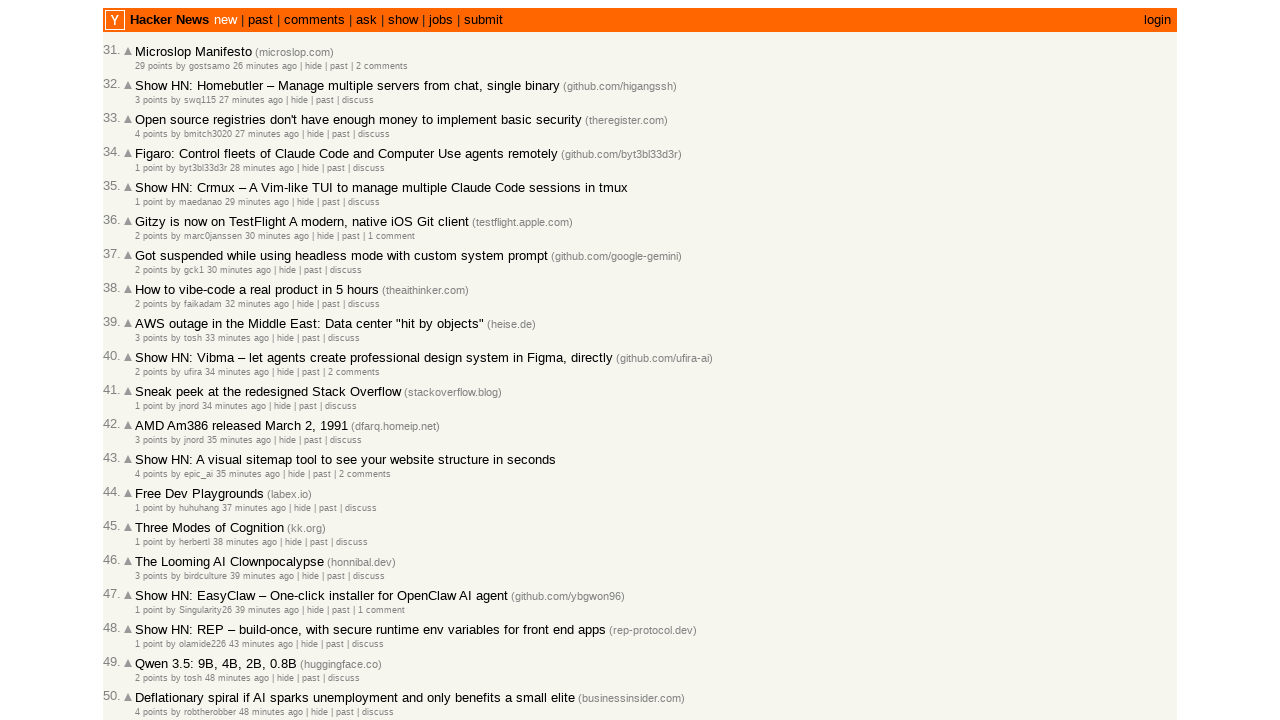

Converted timestamp '29 minutes ago' to 29 minutes
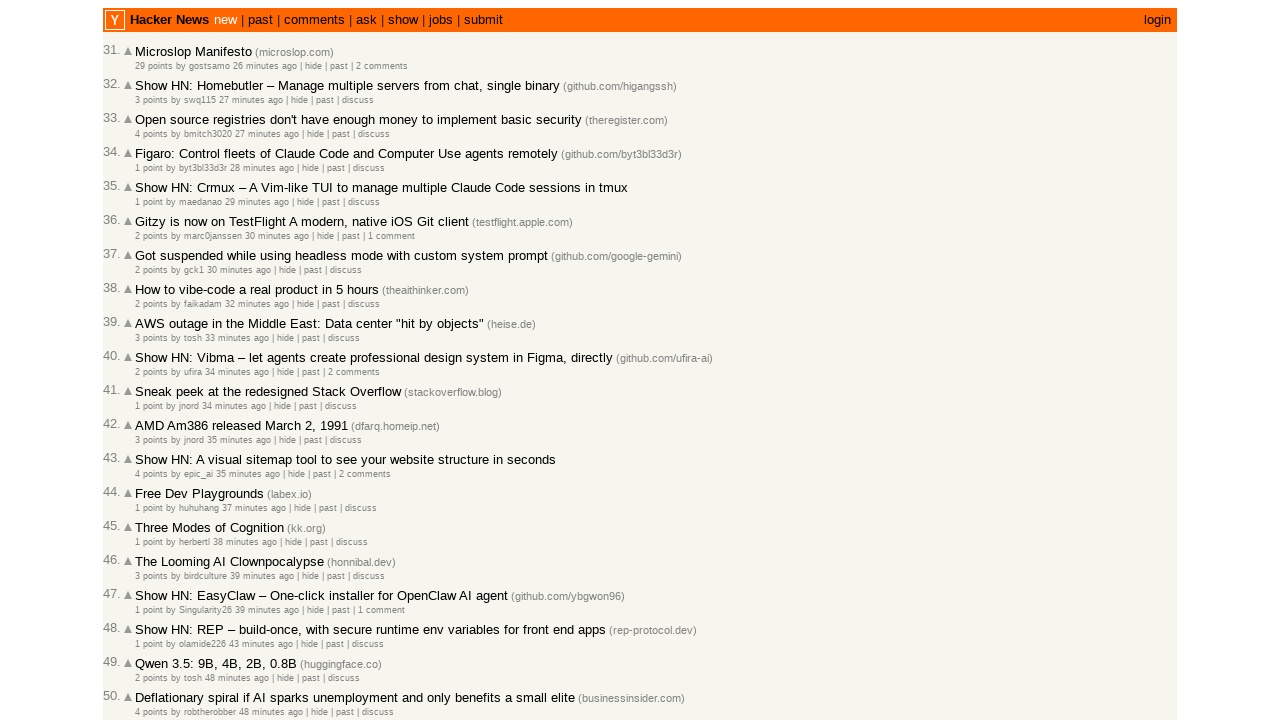

Verified article 35 is older or equal (29 >= 28 minutes)
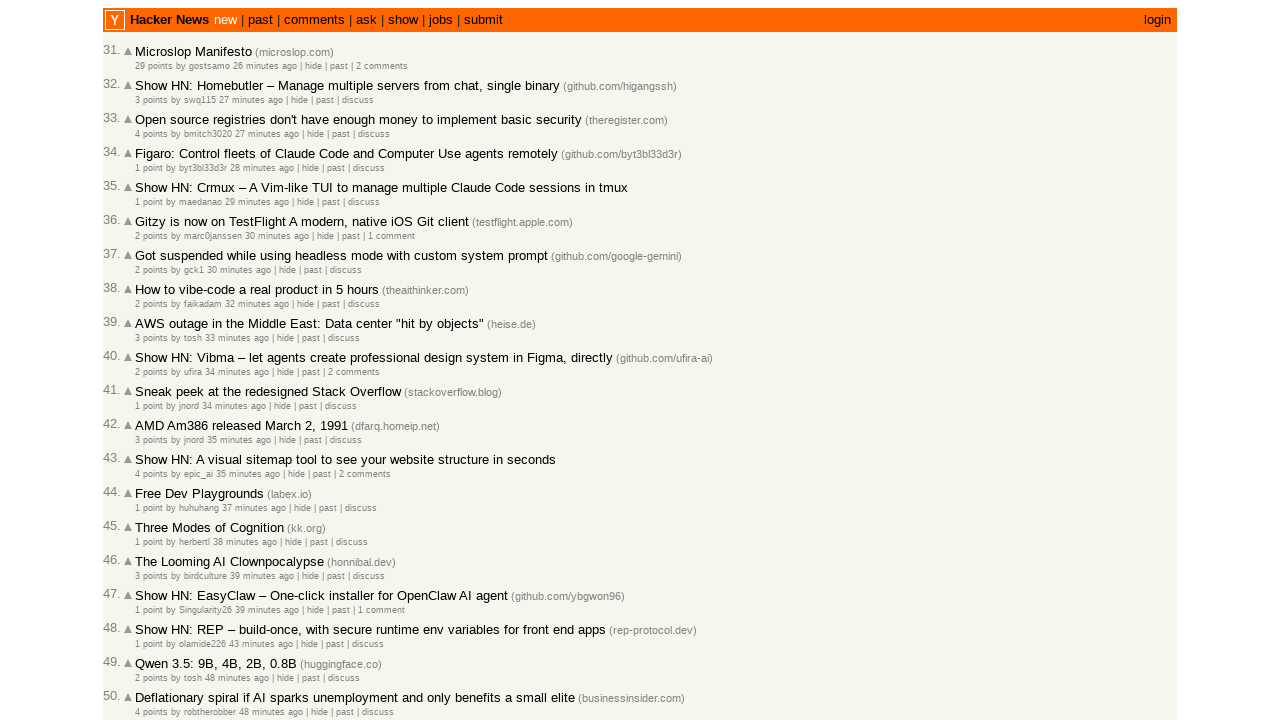

Read timestamp text: '30 minutes ago' from article 36
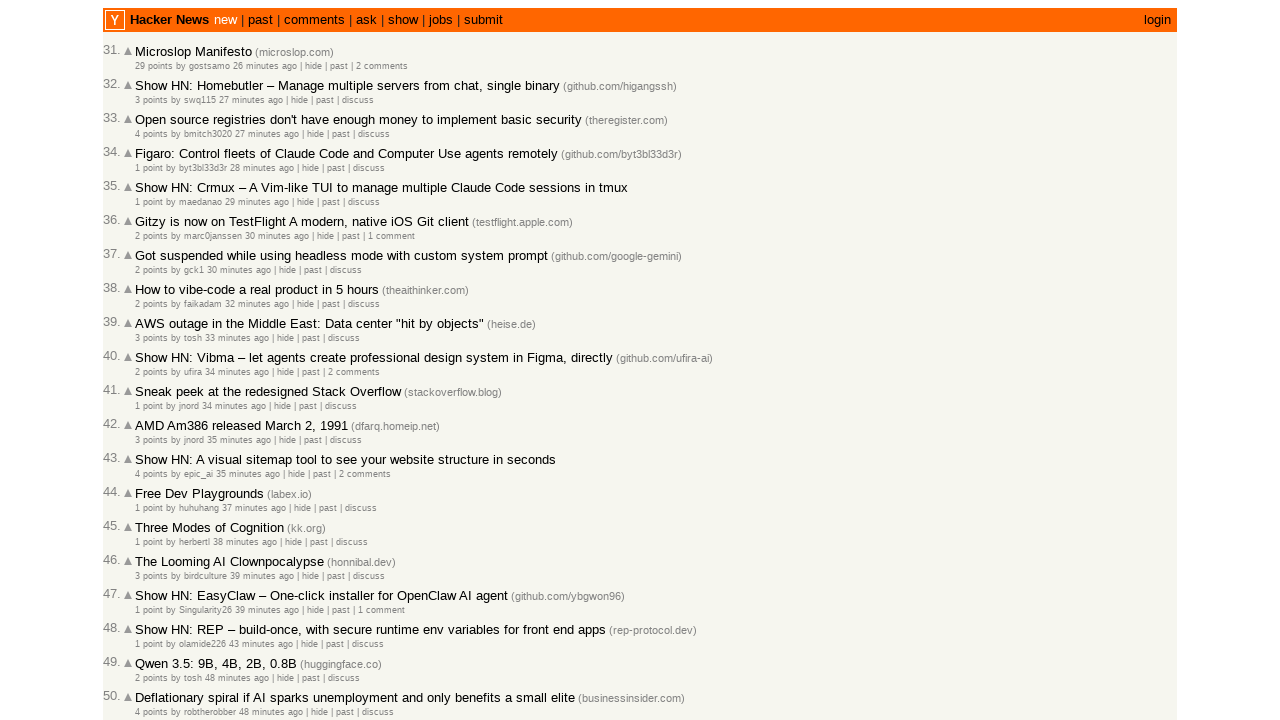

Converted timestamp '30 minutes ago' to 30 minutes
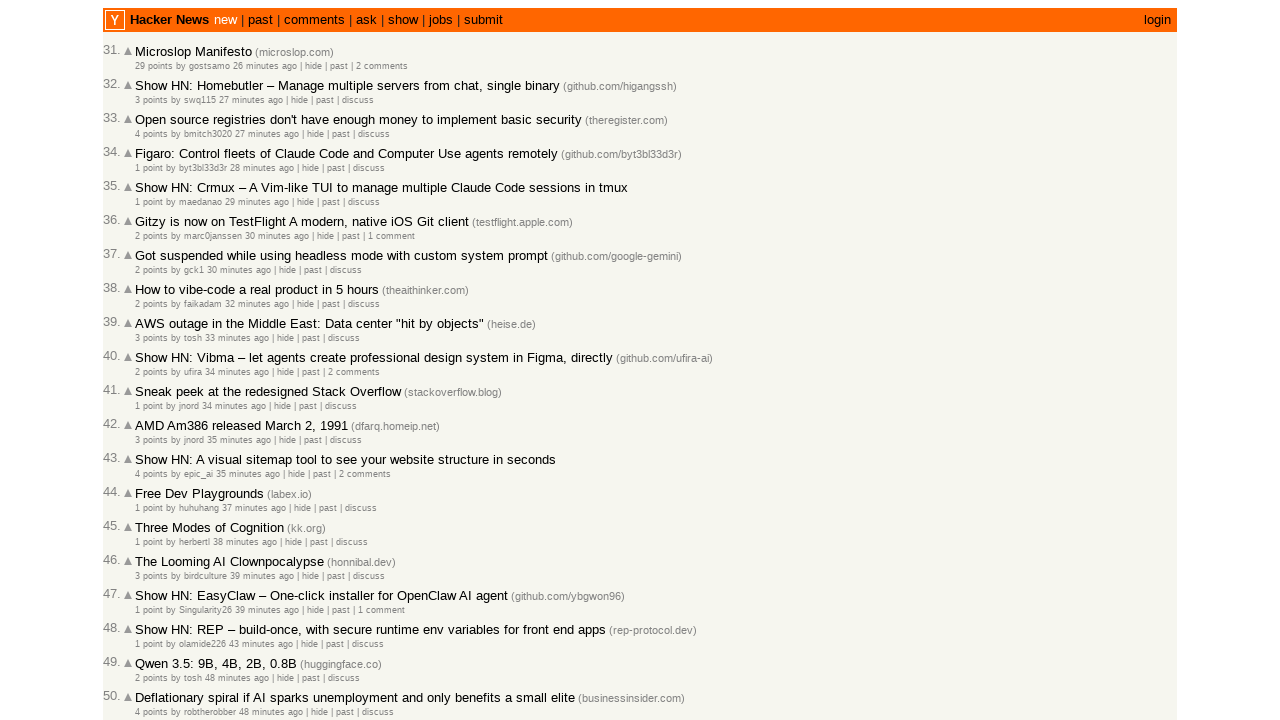

Verified article 36 is older or equal (30 >= 29 minutes)
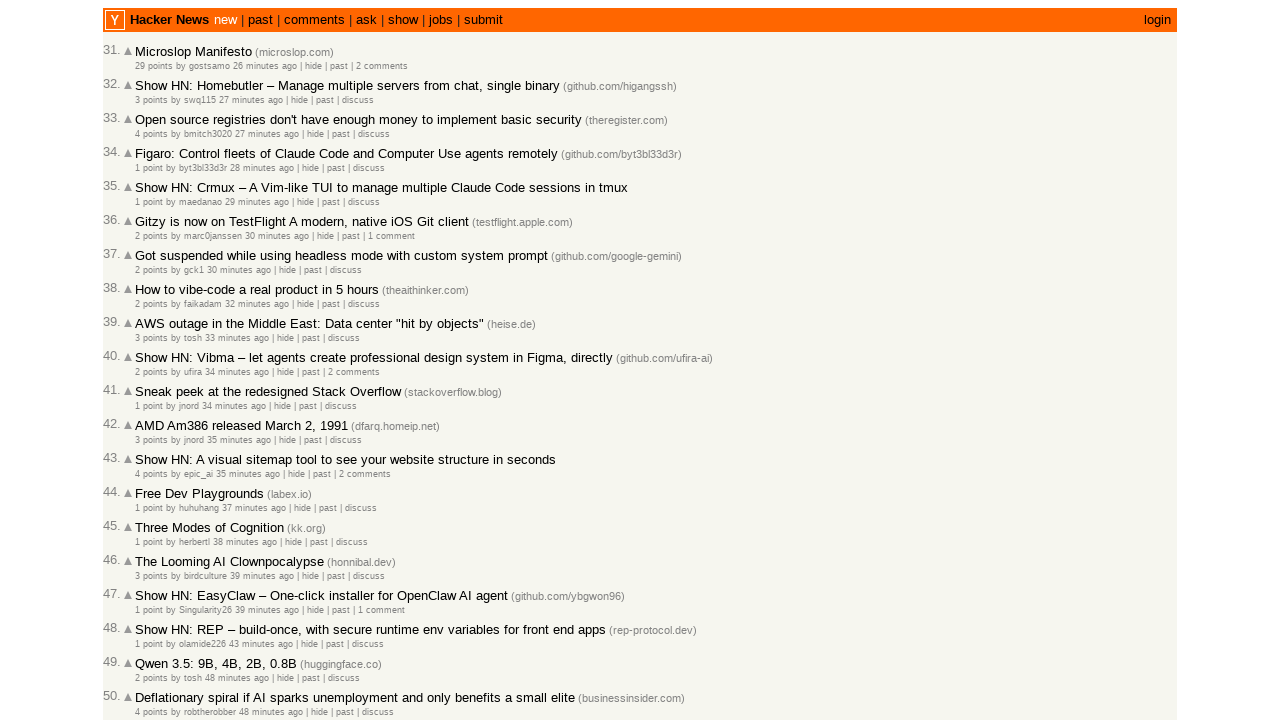

Read timestamp text: '30 minutes ago' from article 37
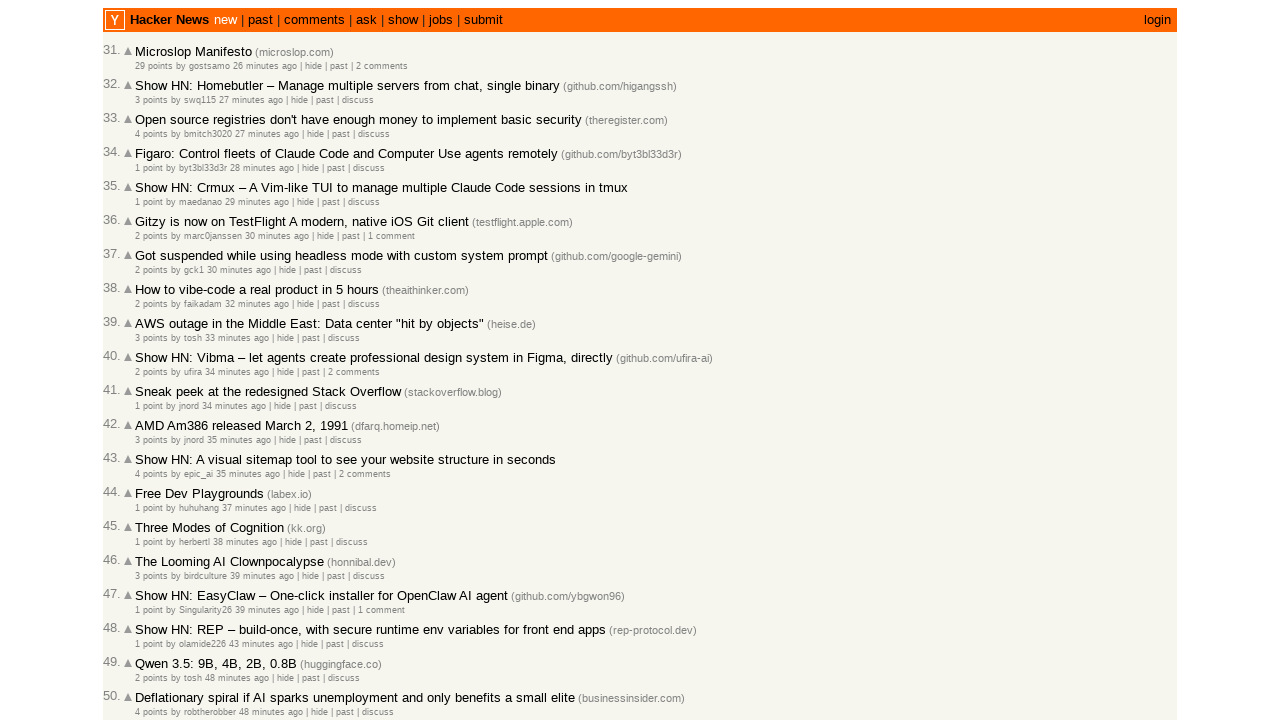

Converted timestamp '30 minutes ago' to 30 minutes
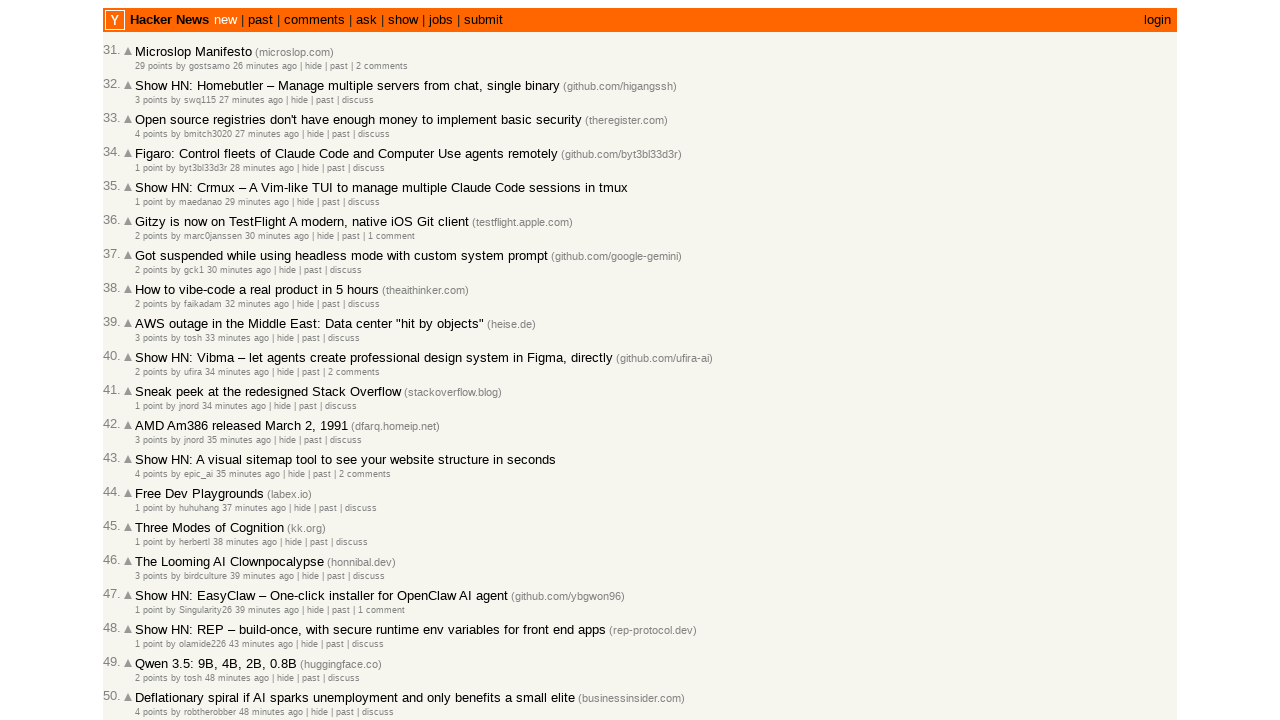

Verified article 37 is older or equal (30 >= 30 minutes)
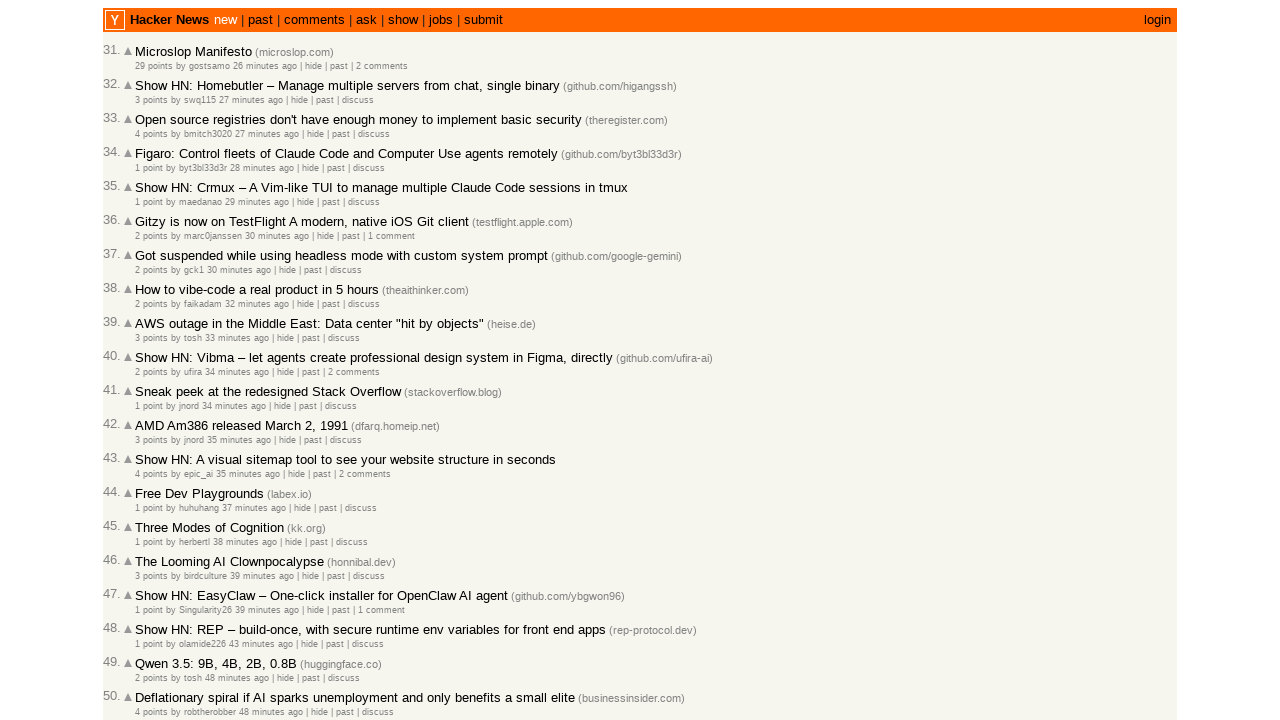

Read timestamp text: '32 minutes ago' from article 38
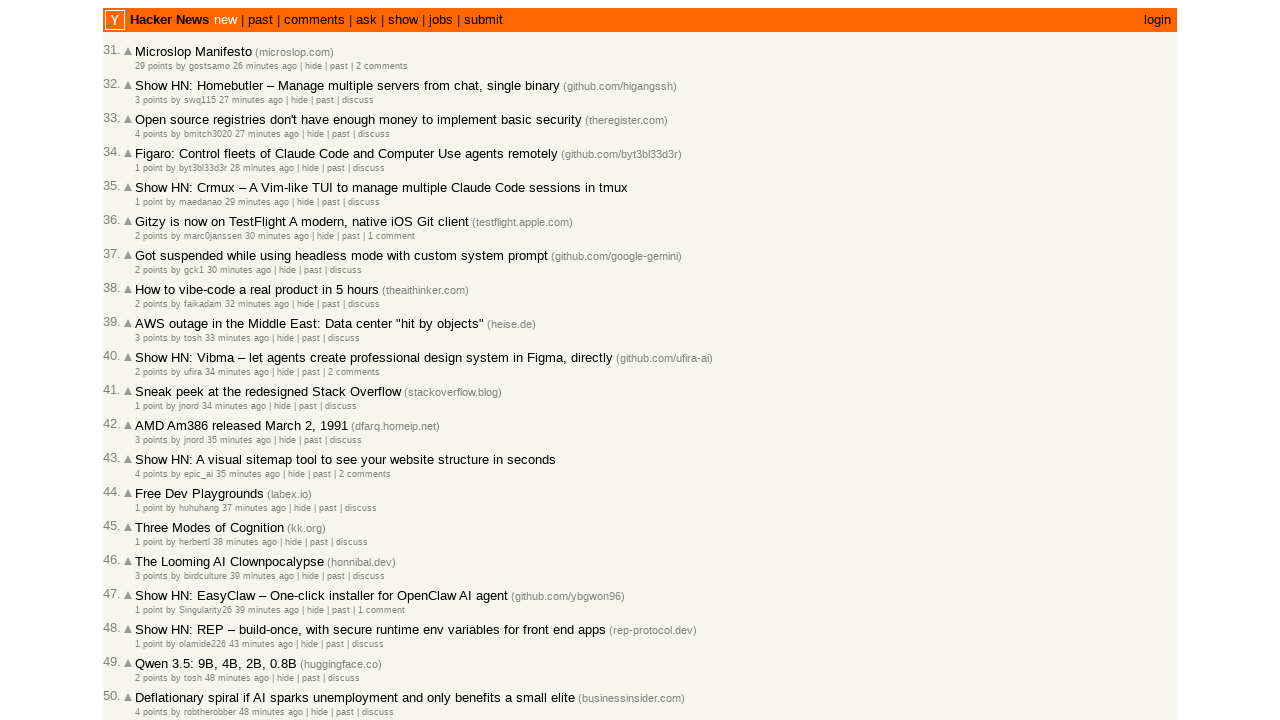

Converted timestamp '32 minutes ago' to 32 minutes
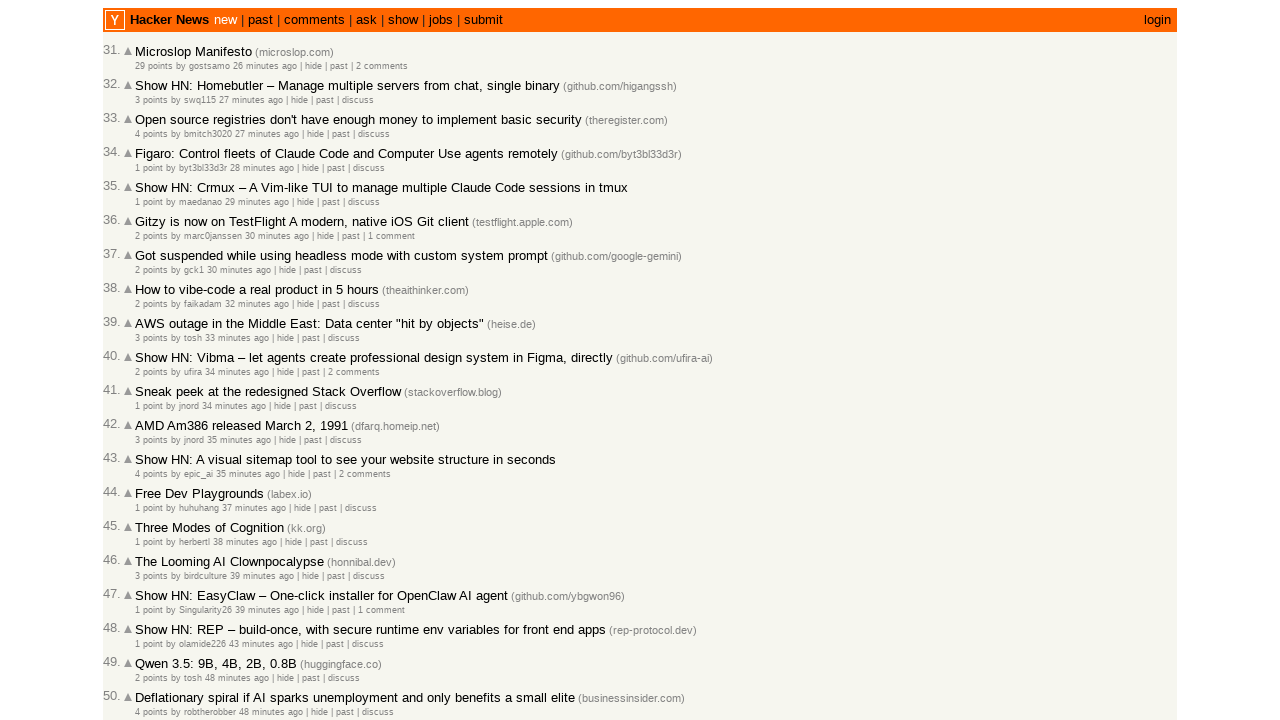

Verified article 38 is older or equal (32 >= 30 minutes)
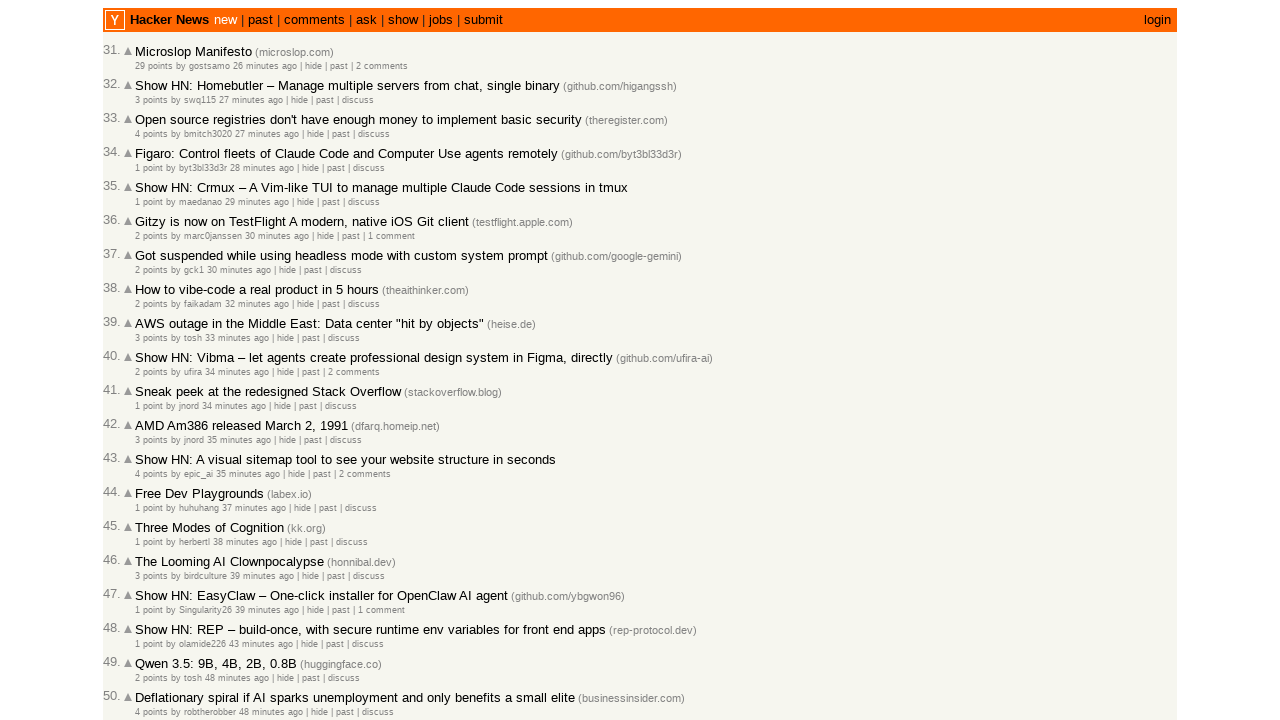

Read timestamp text: '33 minutes ago' from article 39
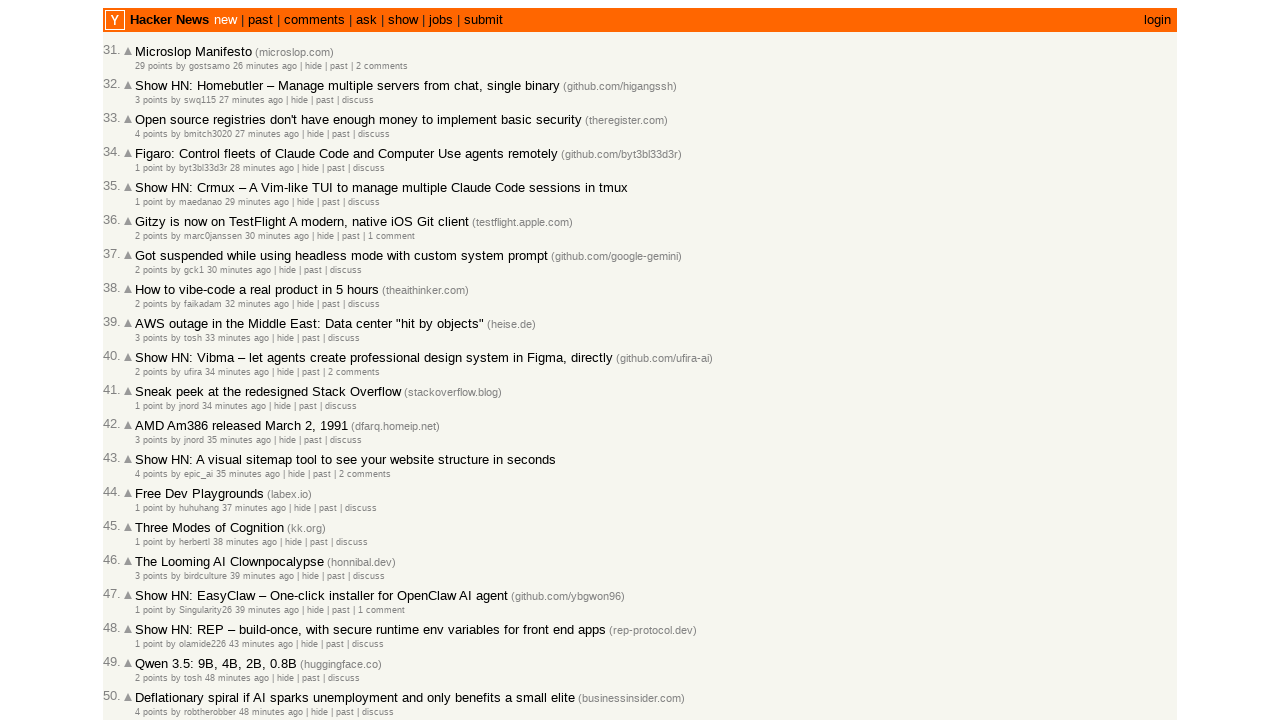

Converted timestamp '33 minutes ago' to 33 minutes
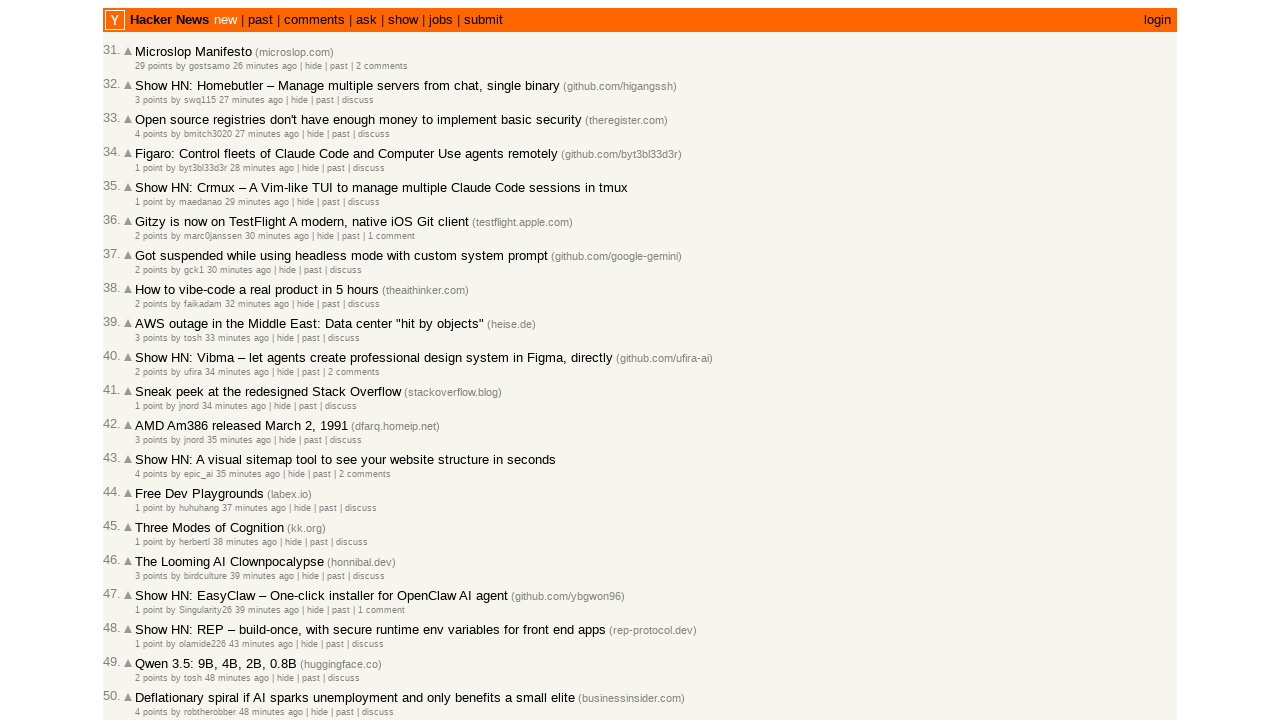

Verified article 39 is older or equal (33 >= 32 minutes)
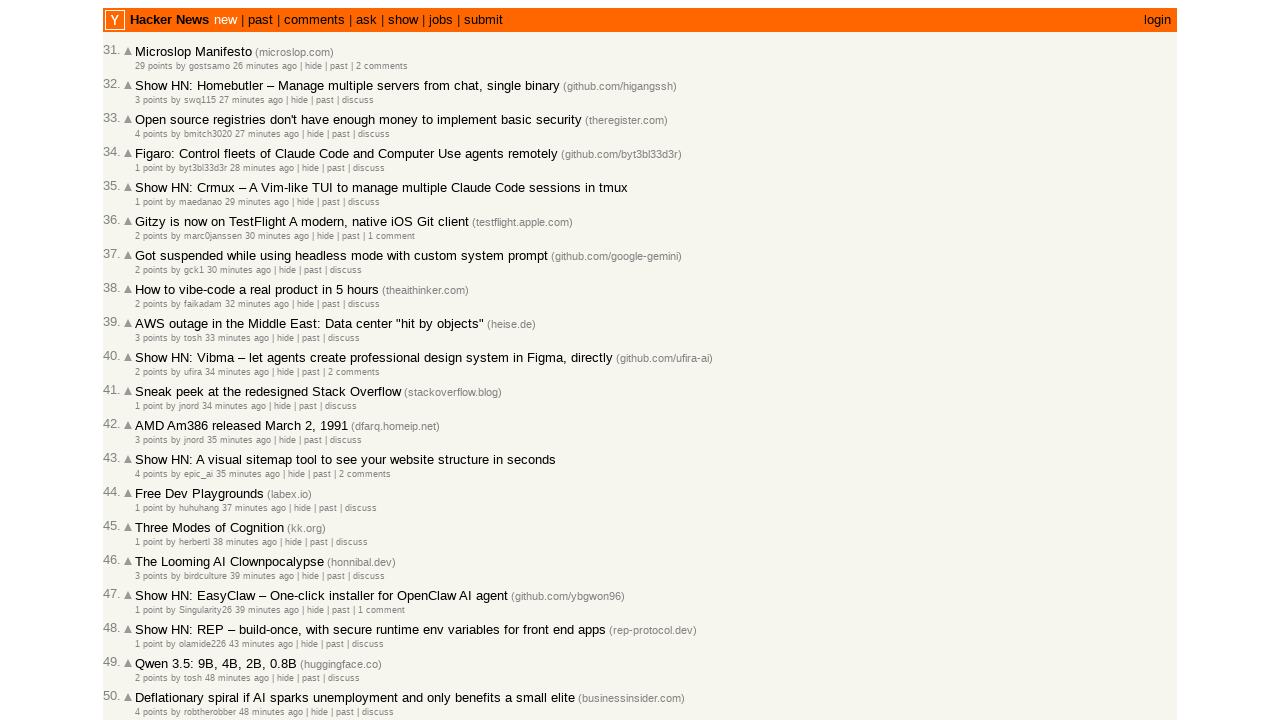

Read timestamp text: '34 minutes ago' from article 40
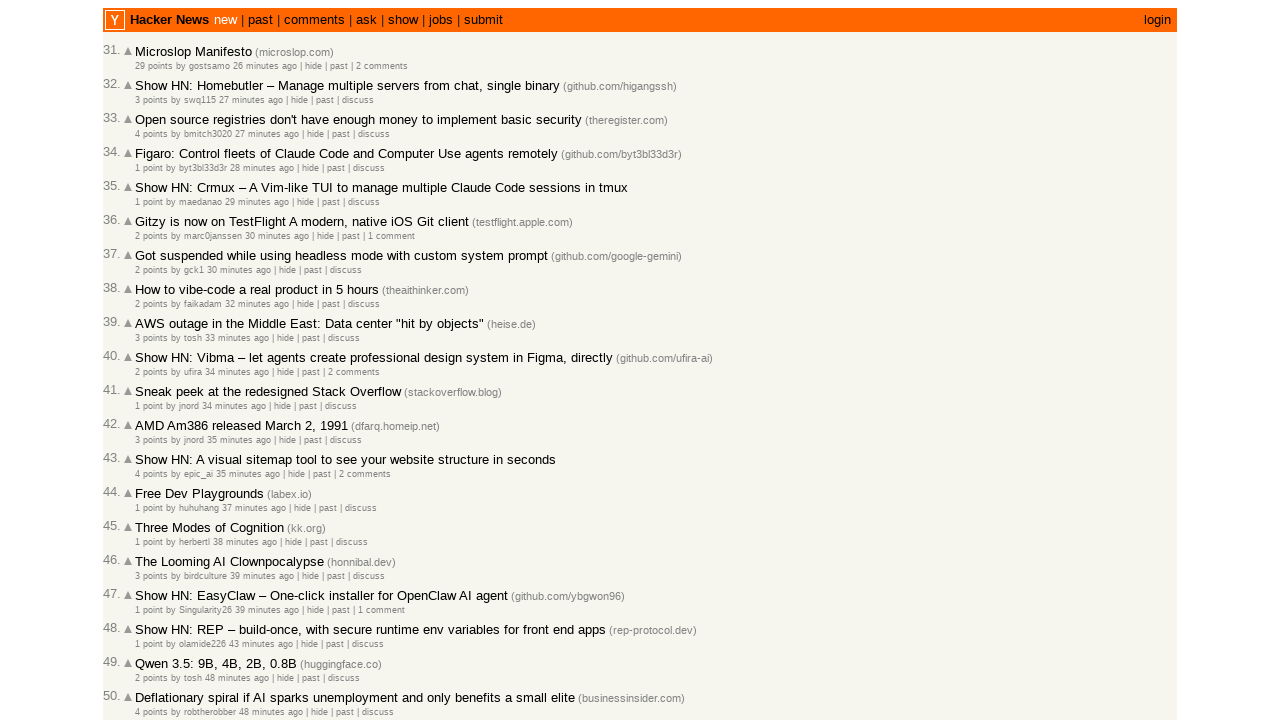

Converted timestamp '34 minutes ago' to 34 minutes
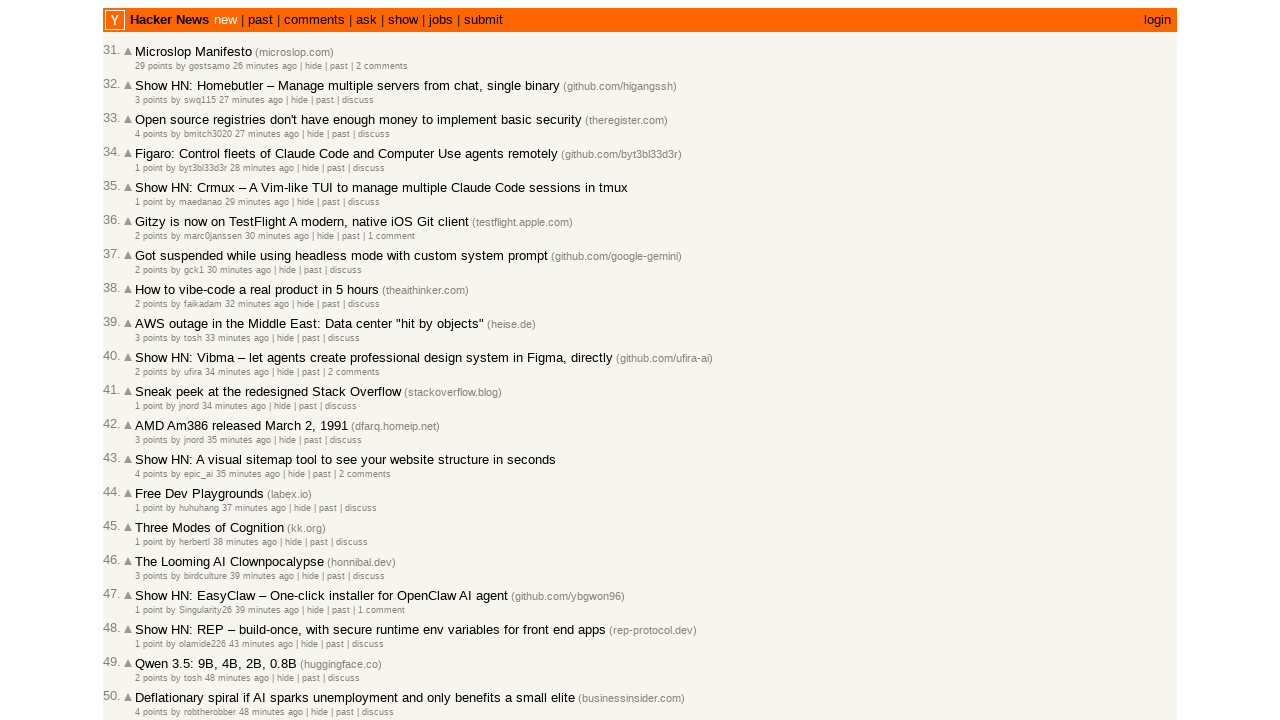

Verified article 40 is older or equal (34 >= 33 minutes)
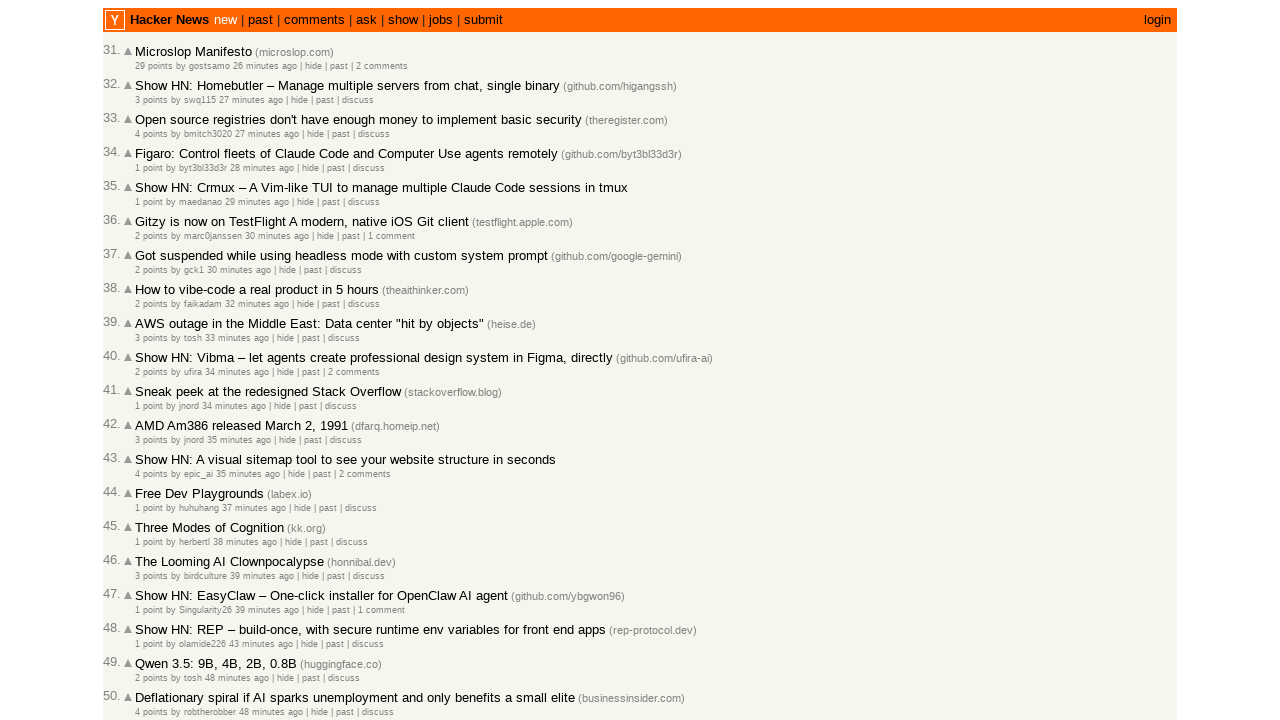

Read timestamp text: '34 minutes ago' from article 41
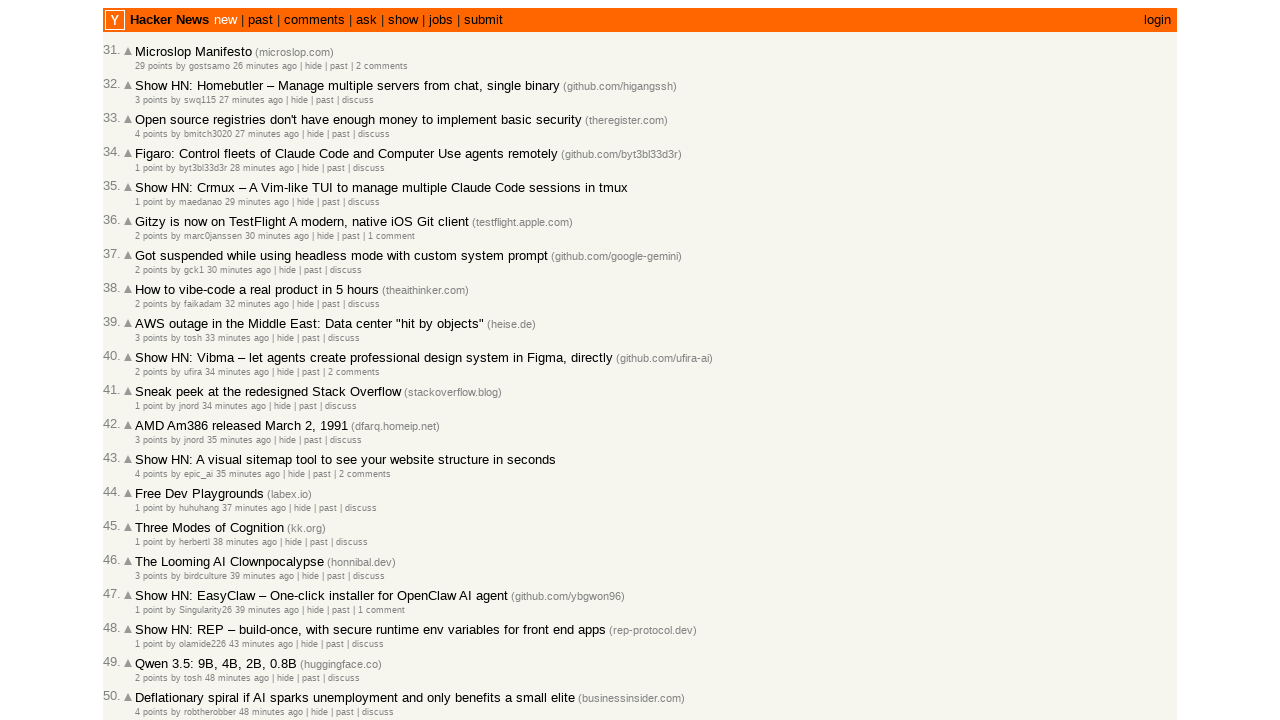

Converted timestamp '34 minutes ago' to 34 minutes
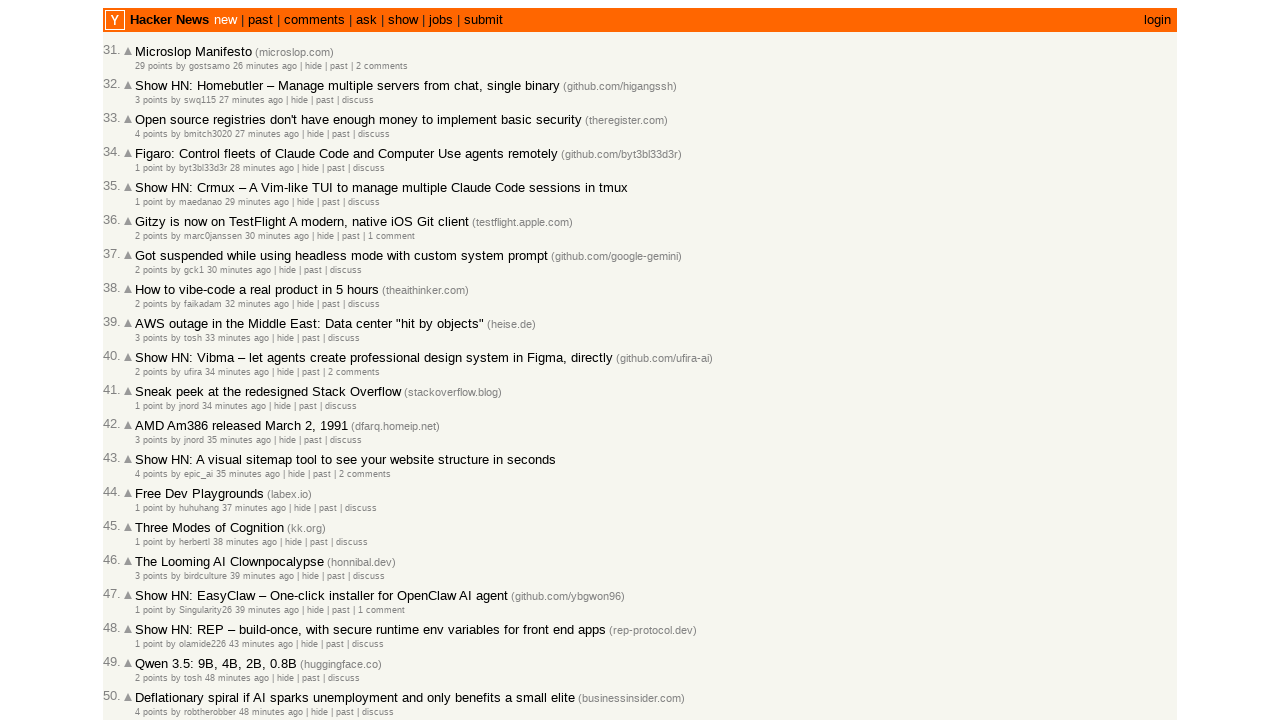

Verified article 41 is older or equal (34 >= 34 minutes)
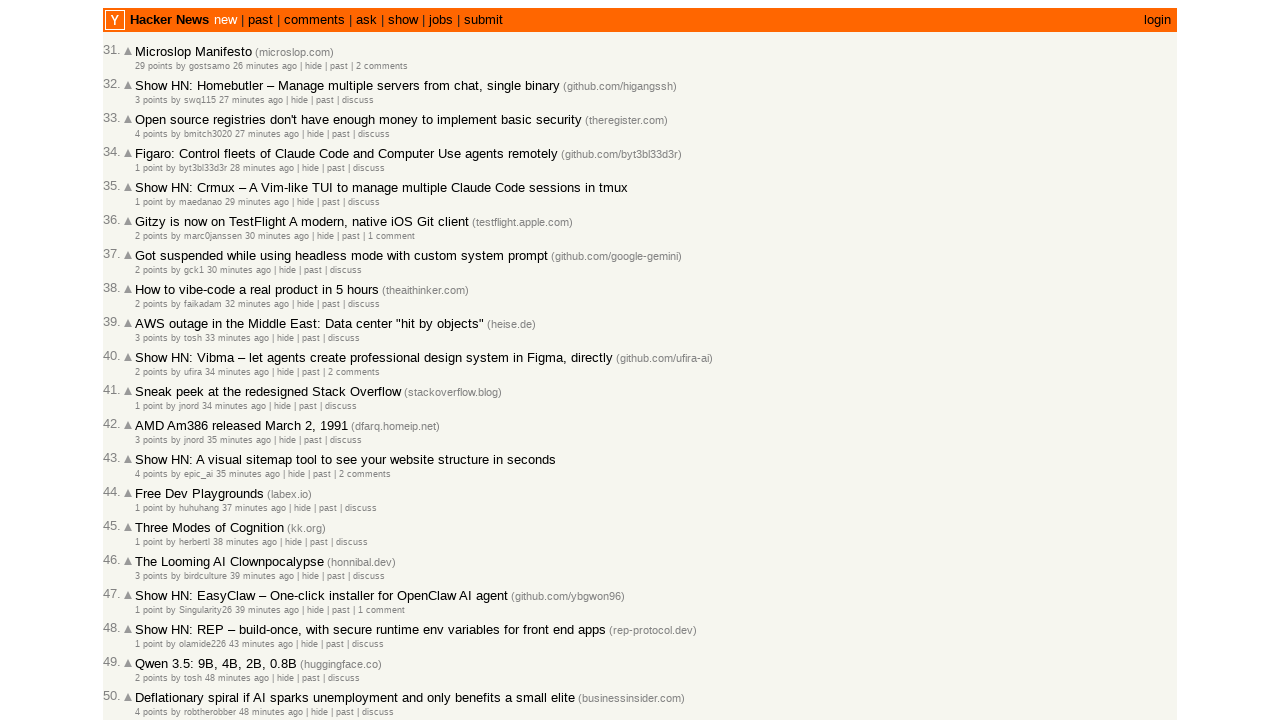

Read timestamp text: '35 minutes ago' from article 42
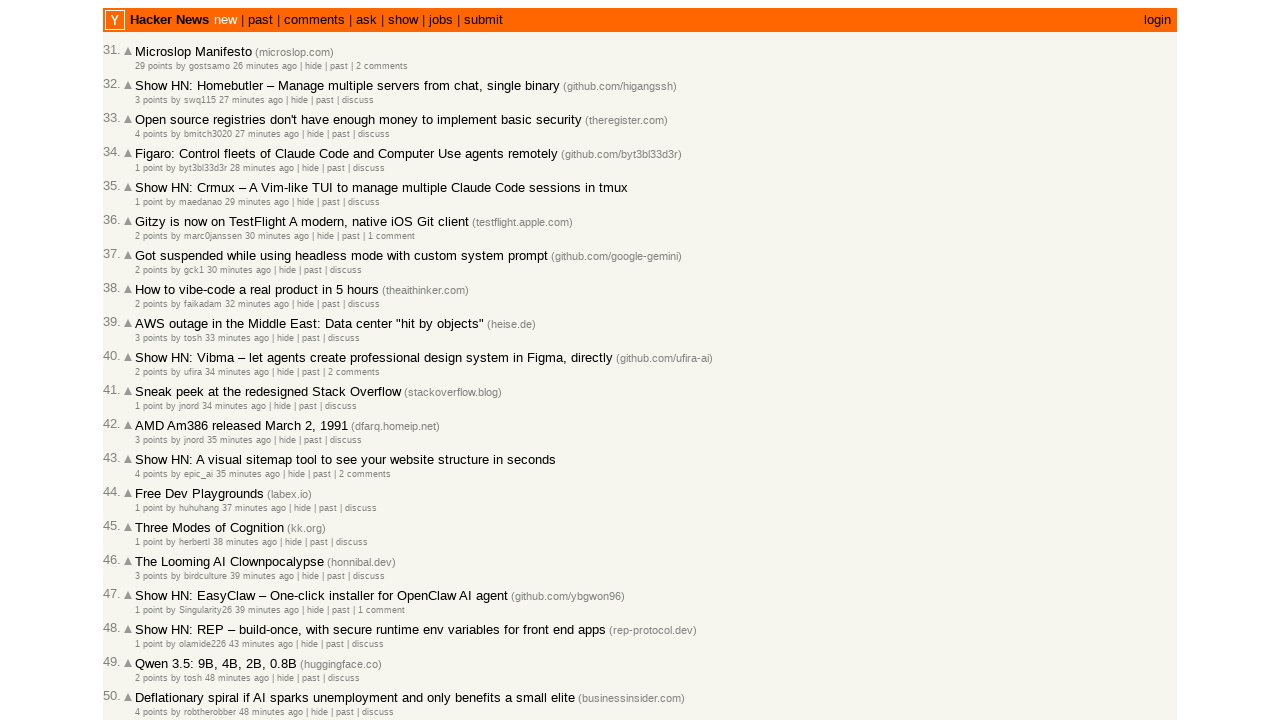

Converted timestamp '35 minutes ago' to 35 minutes
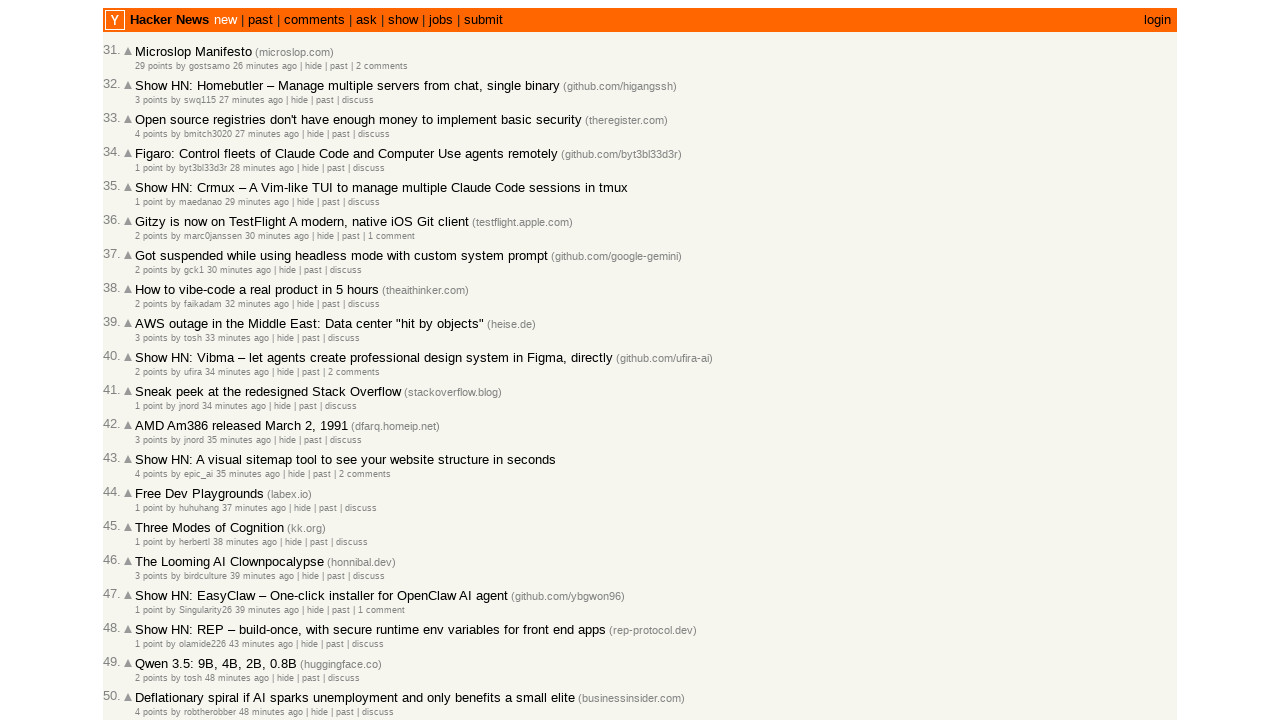

Verified article 42 is older or equal (35 >= 34 minutes)
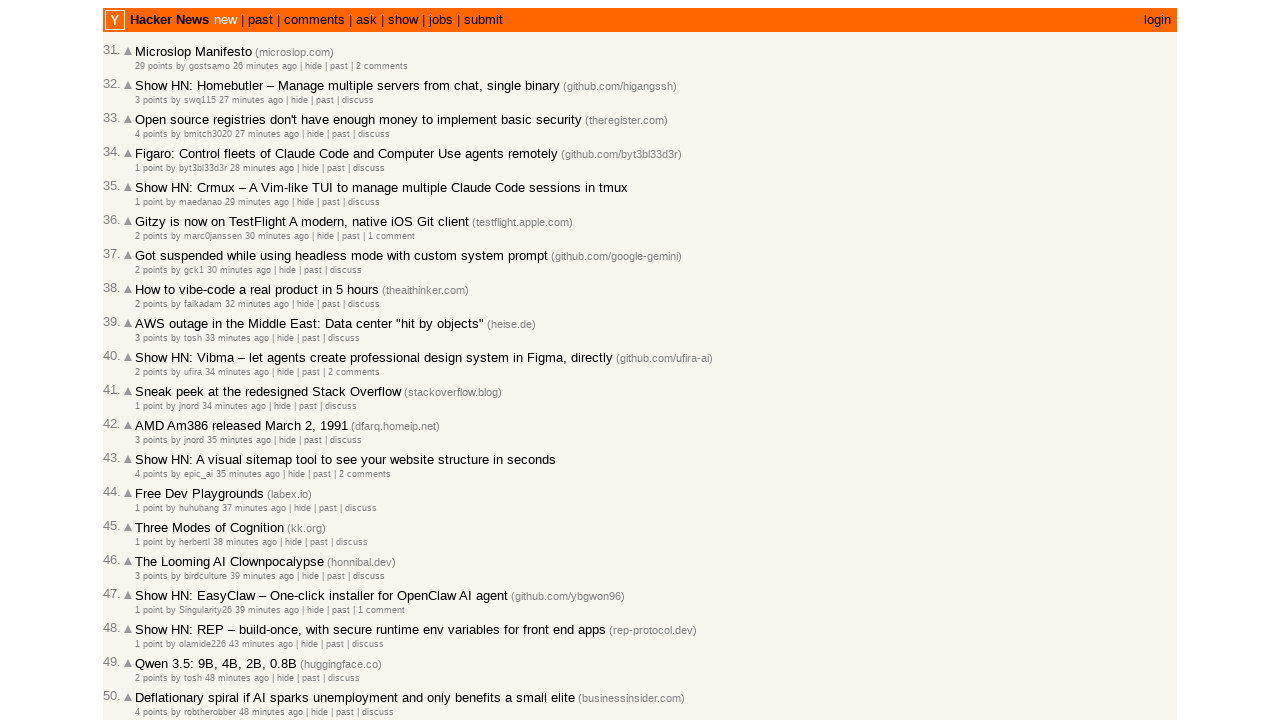

Read timestamp text: '35 minutes ago' from article 43
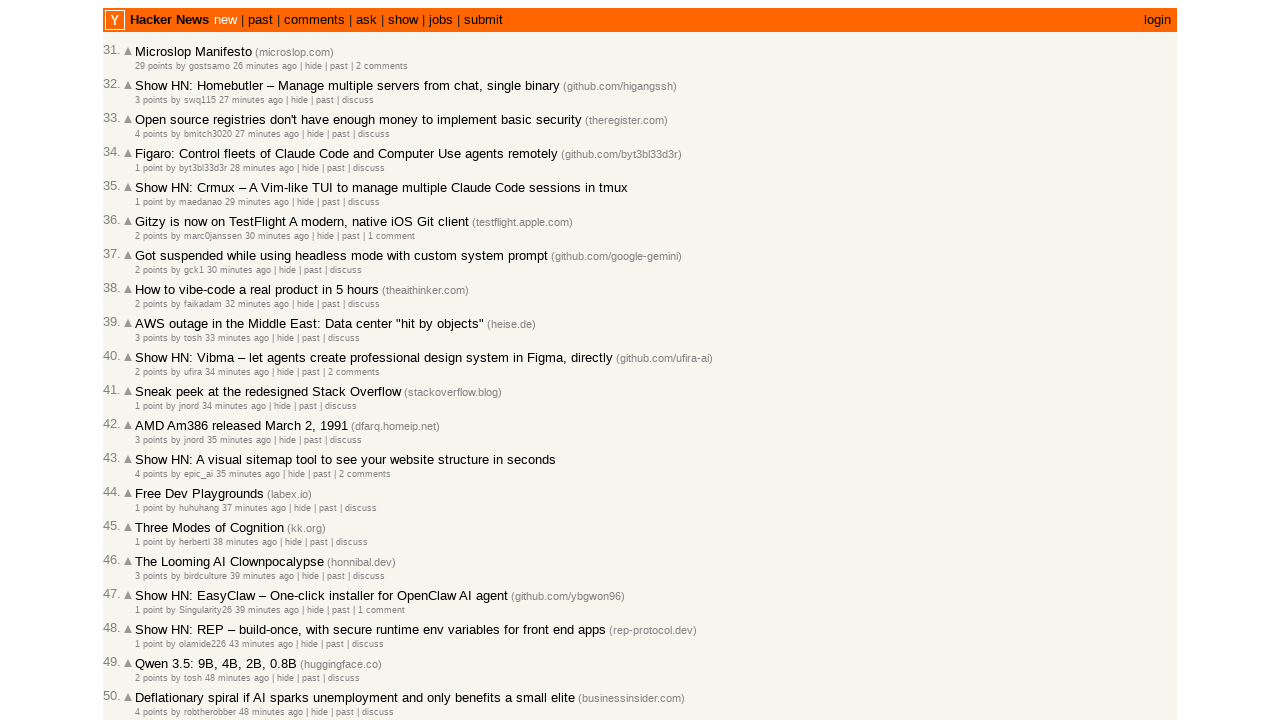

Converted timestamp '35 minutes ago' to 35 minutes
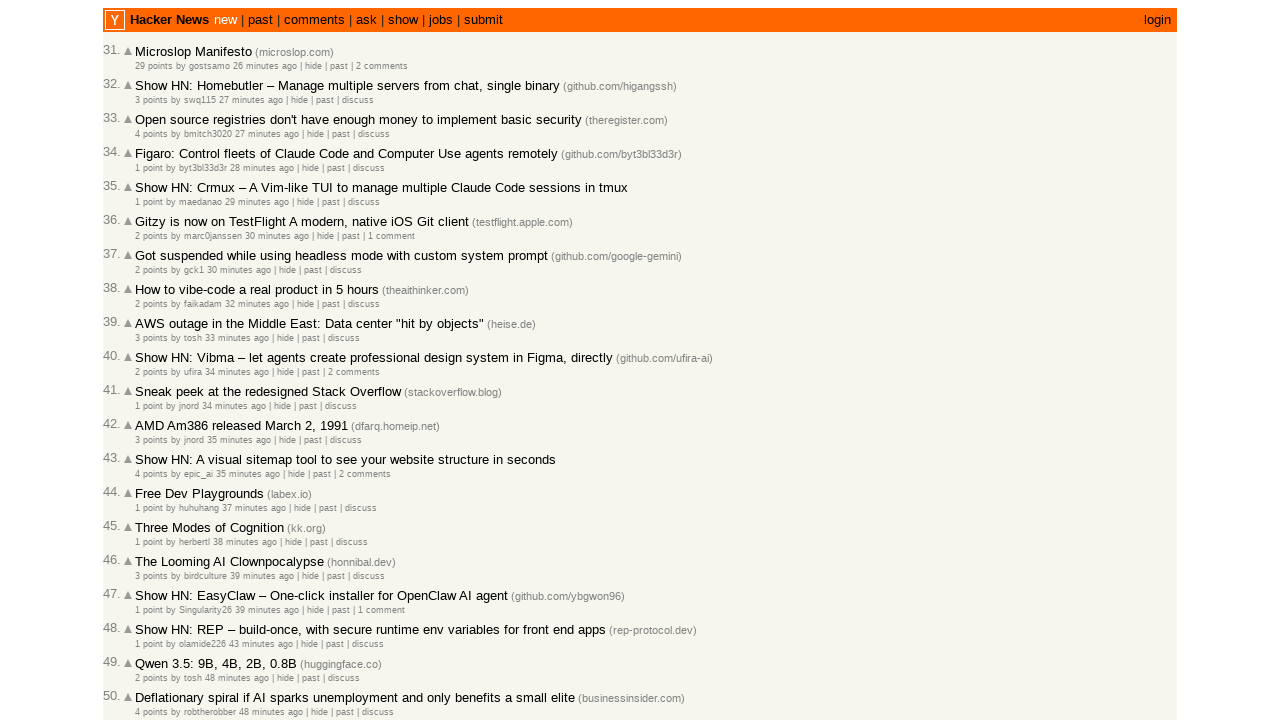

Verified article 43 is older or equal (35 >= 35 minutes)
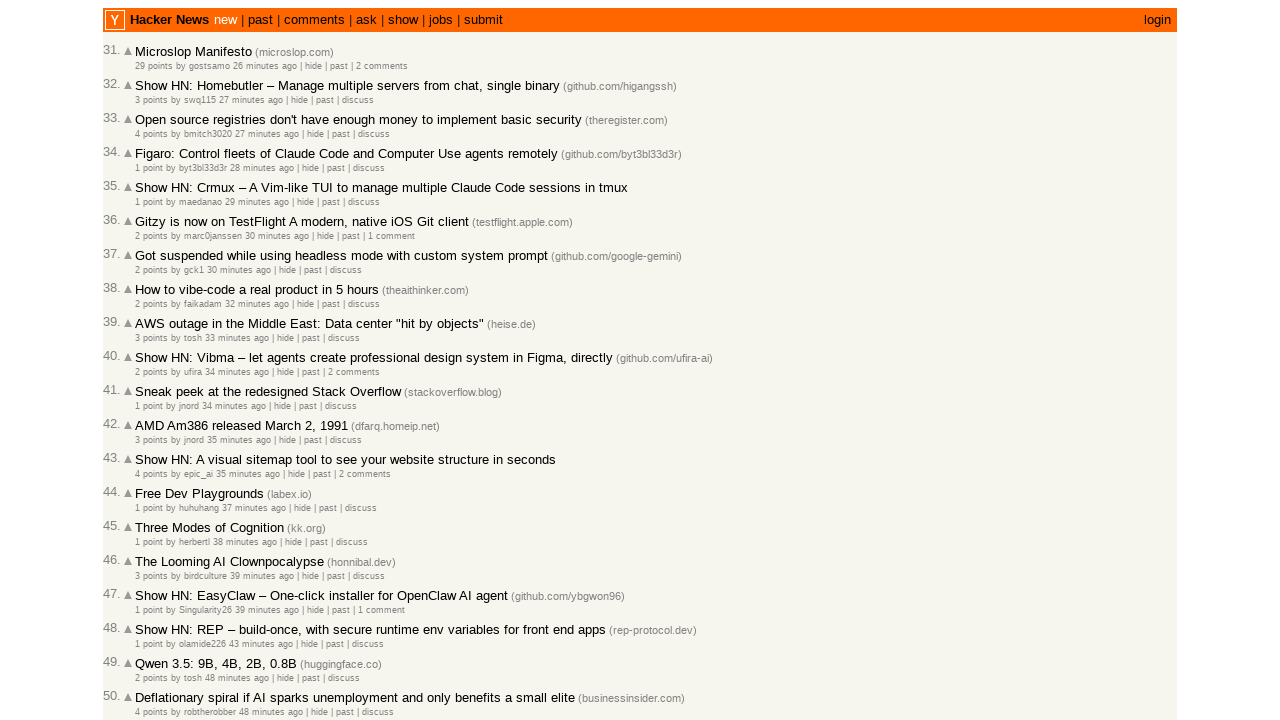

Read timestamp text: '37 minutes ago' from article 44
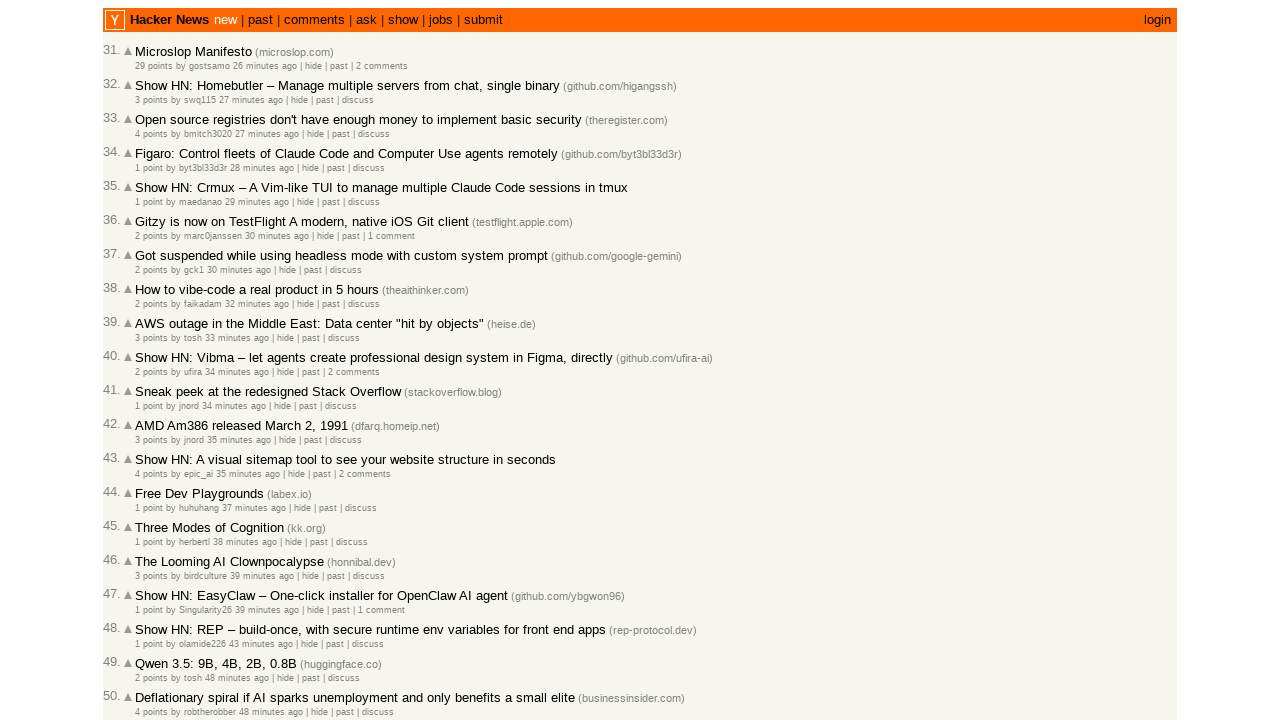

Converted timestamp '37 minutes ago' to 37 minutes
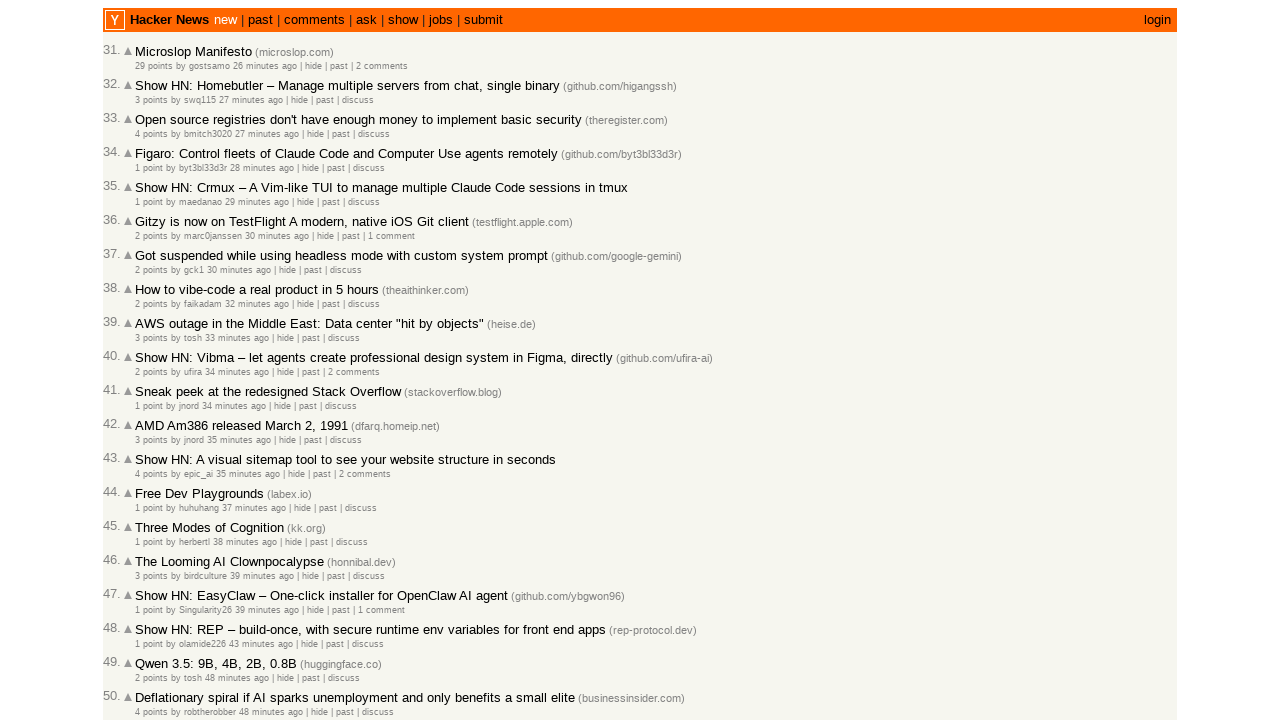

Verified article 44 is older or equal (37 >= 35 minutes)
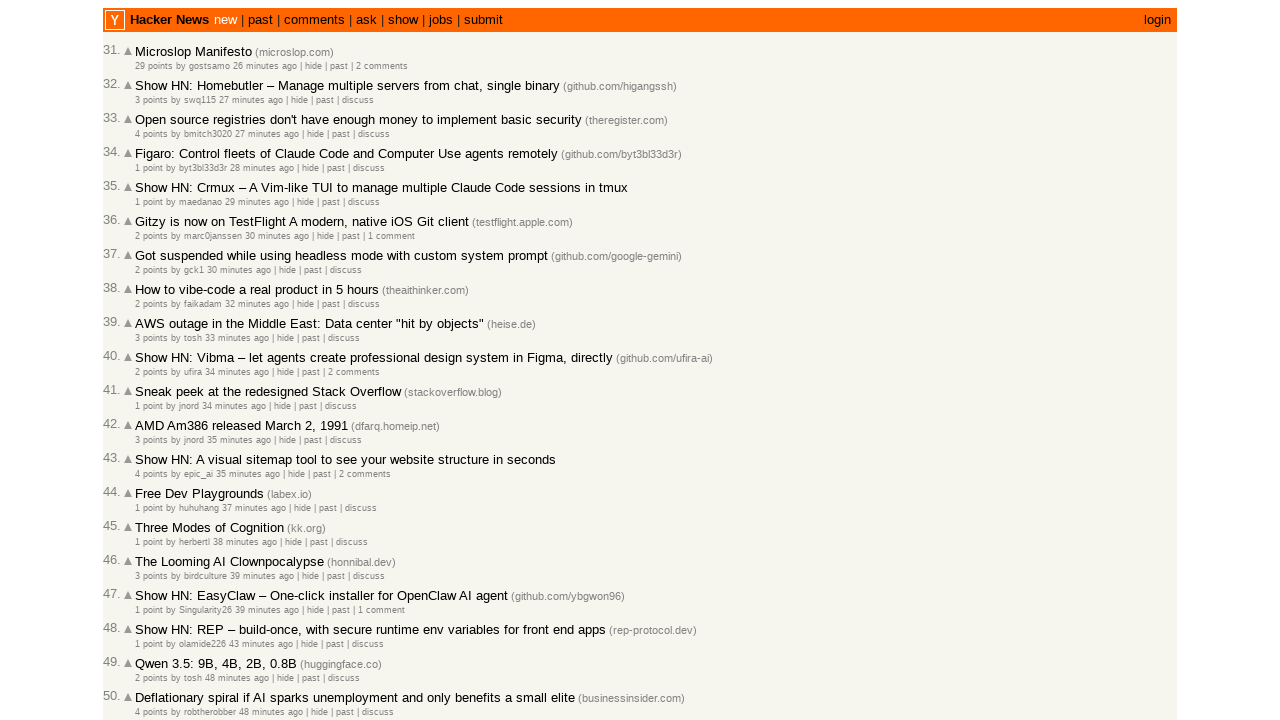

Read timestamp text: '38 minutes ago' from article 45
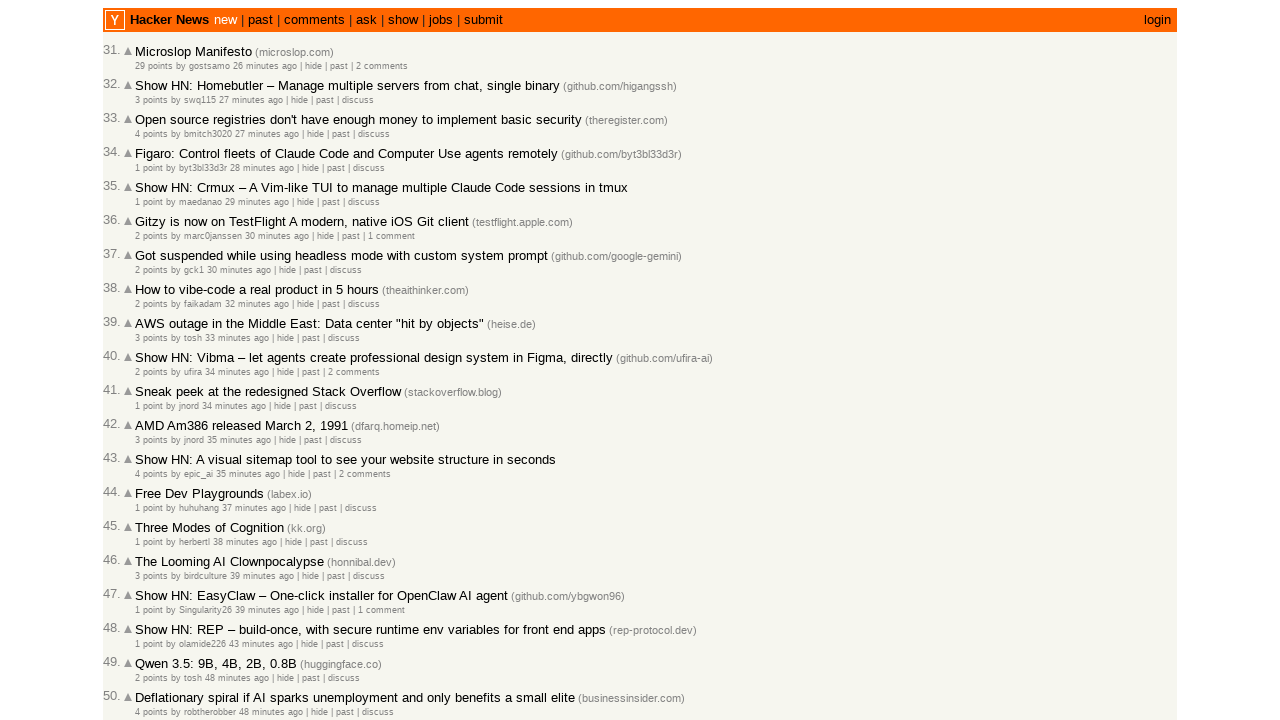

Converted timestamp '38 minutes ago' to 38 minutes
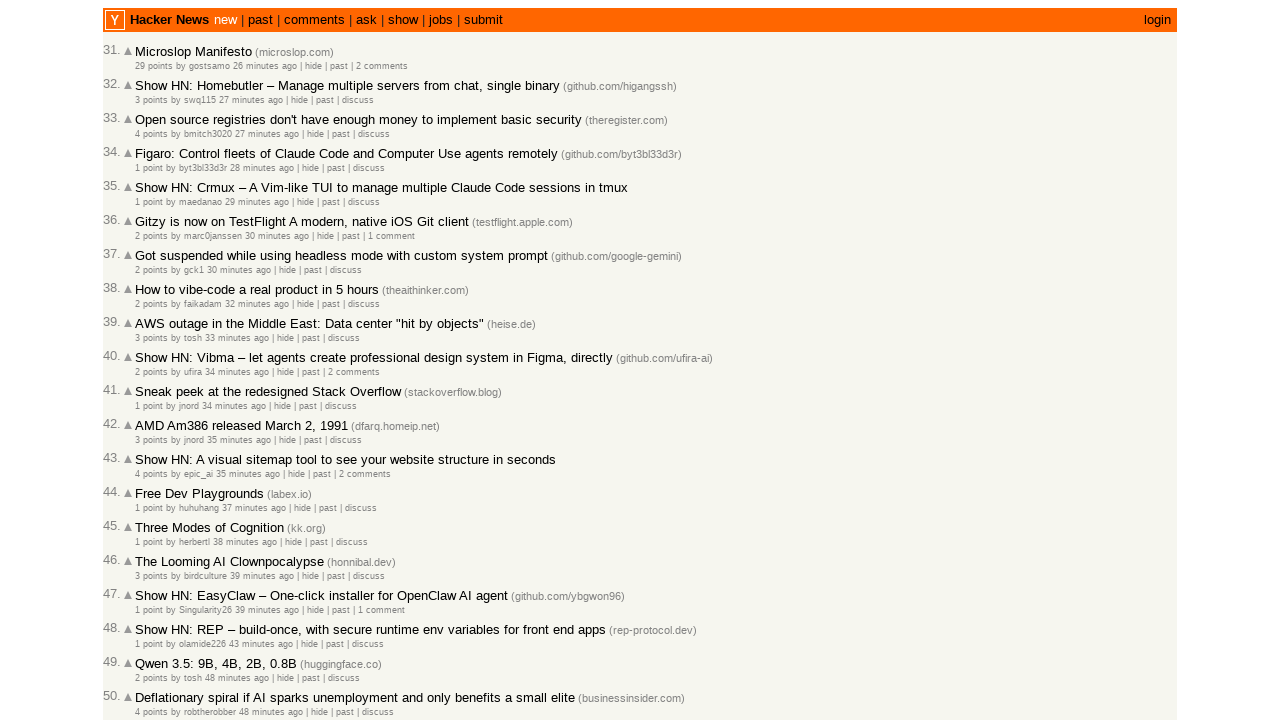

Verified article 45 is older or equal (38 >= 37 minutes)
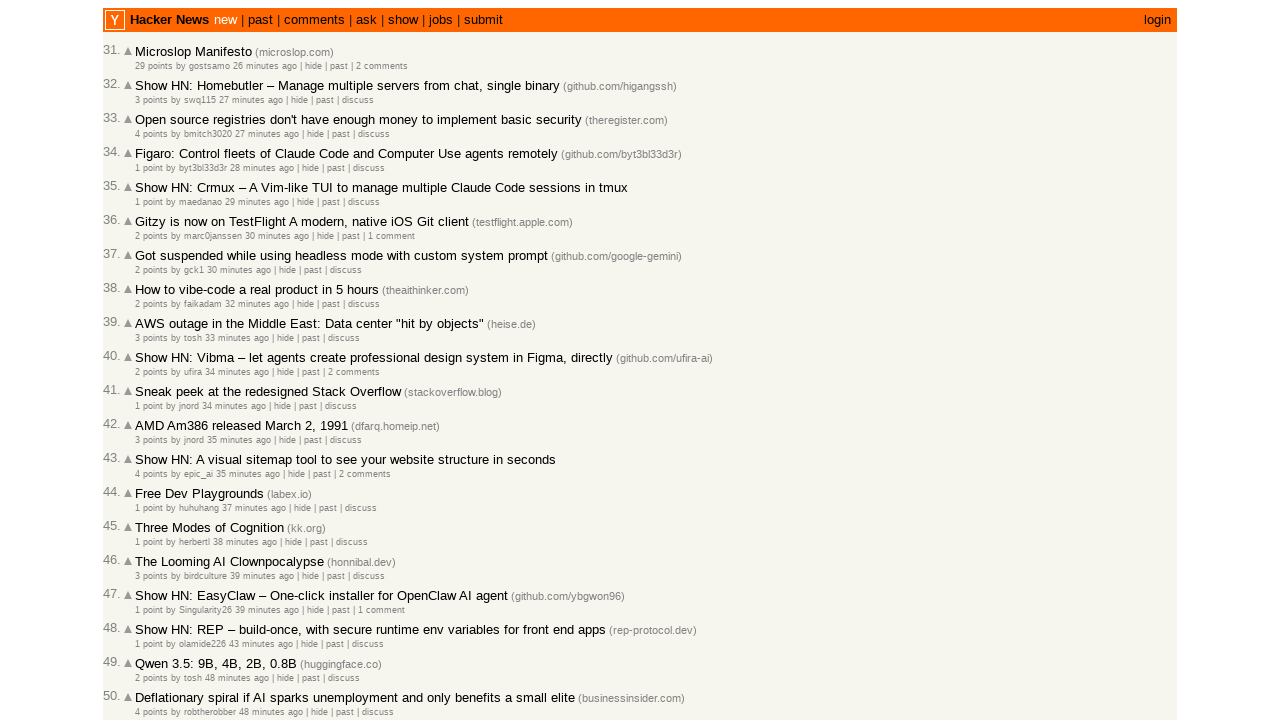

Read timestamp text: '39 minutes ago' from article 46
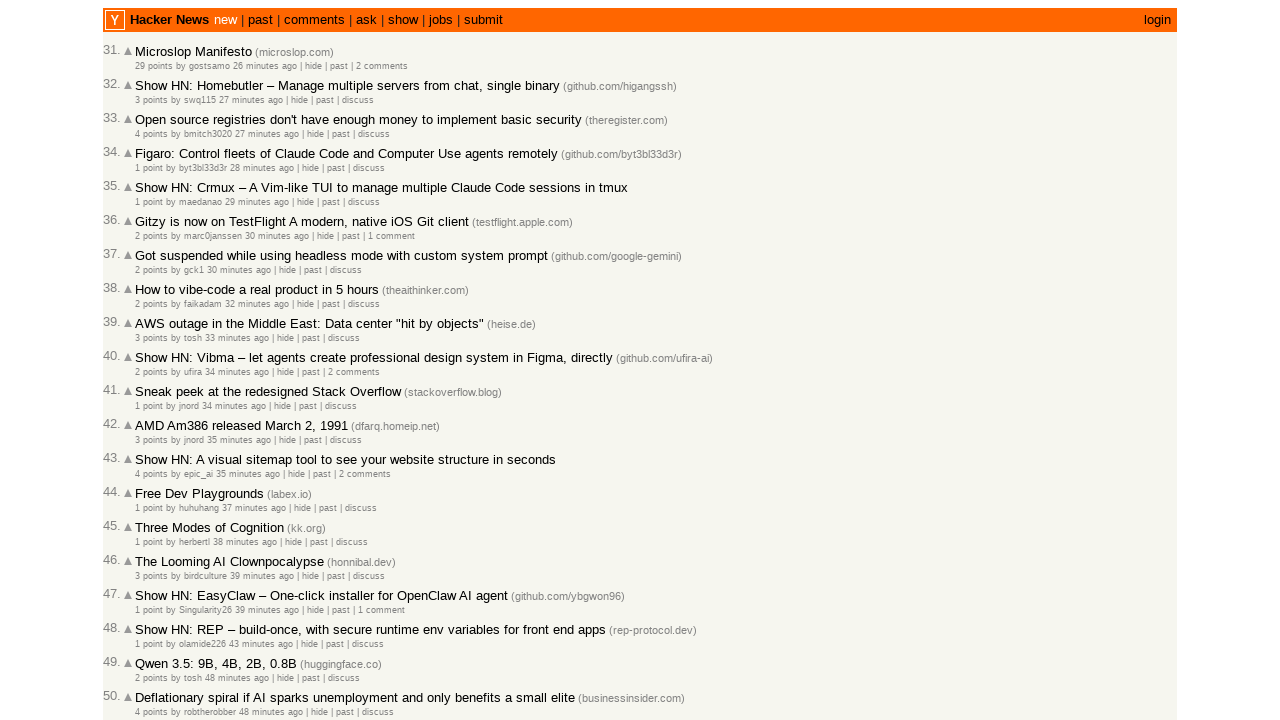

Converted timestamp '39 minutes ago' to 39 minutes
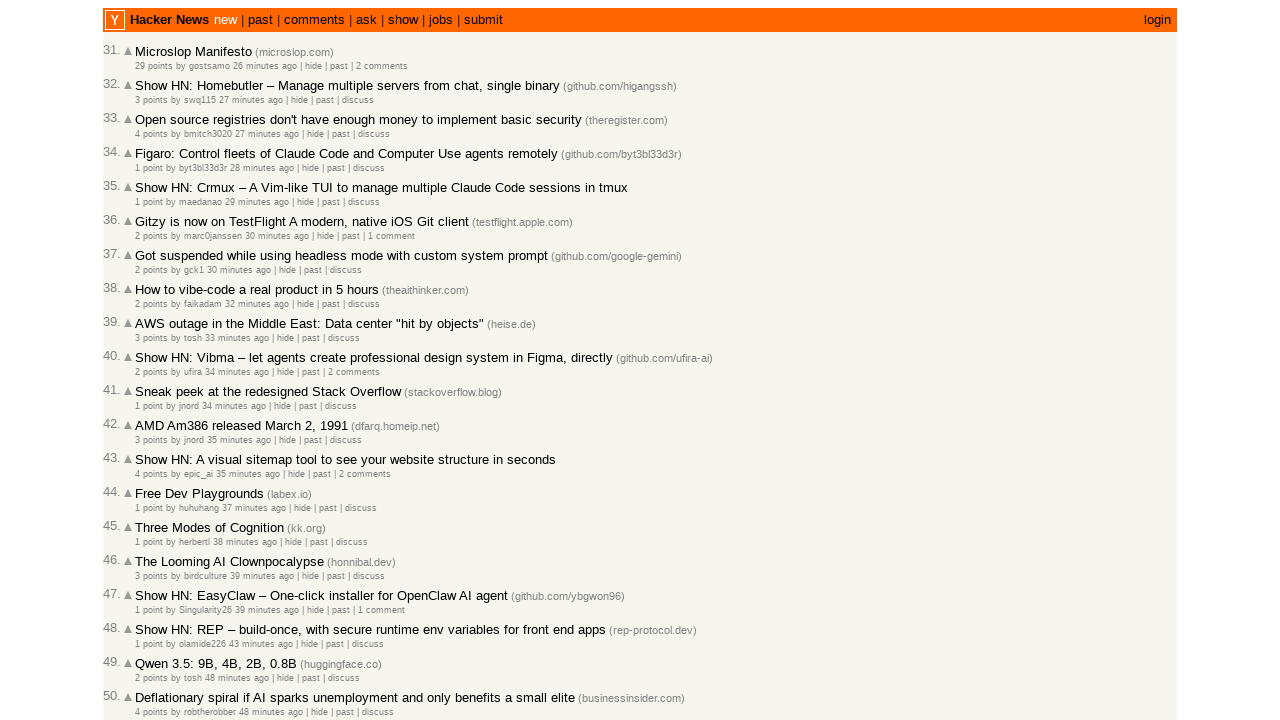

Verified article 46 is older or equal (39 >= 38 minutes)
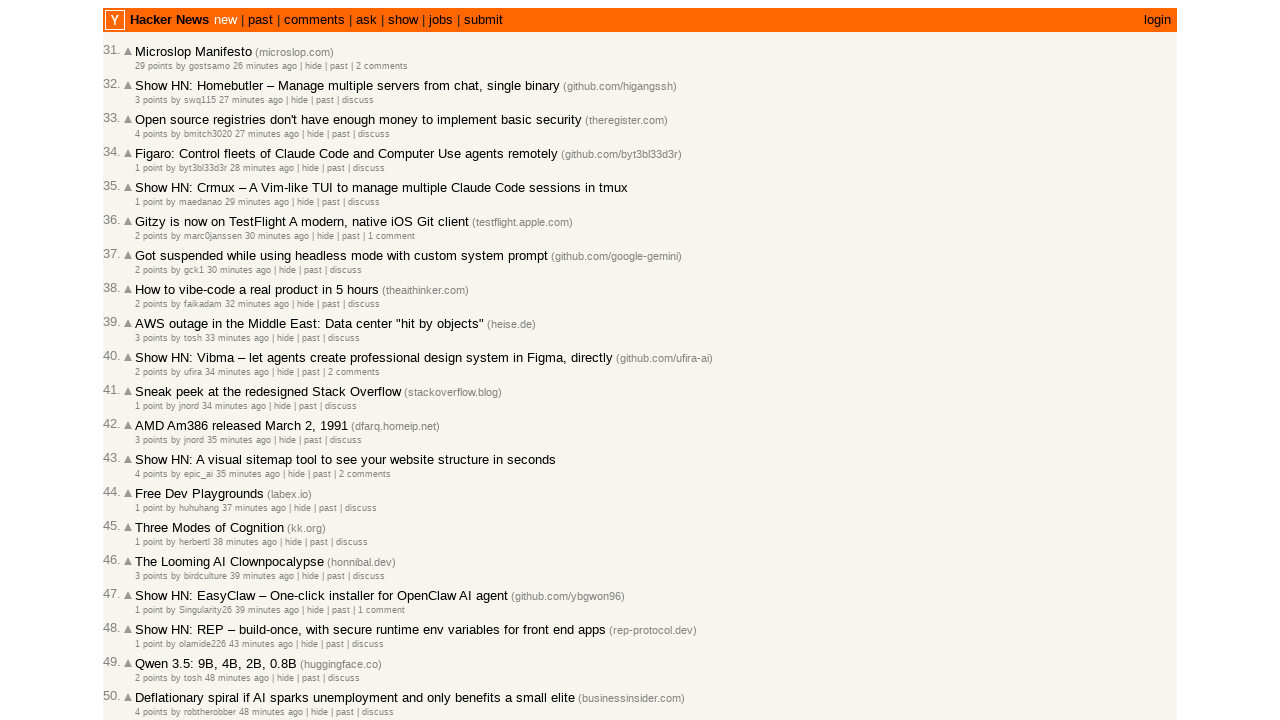

Read timestamp text: '39 minutes ago' from article 47
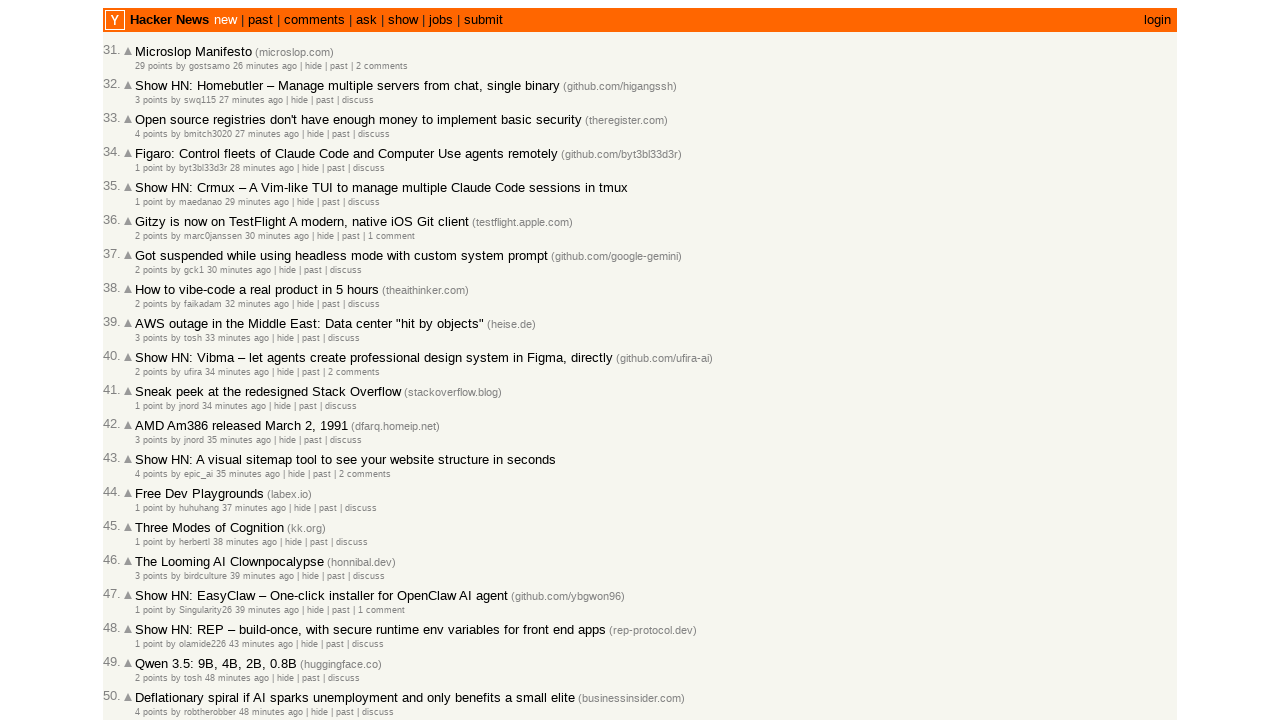

Converted timestamp '39 minutes ago' to 39 minutes
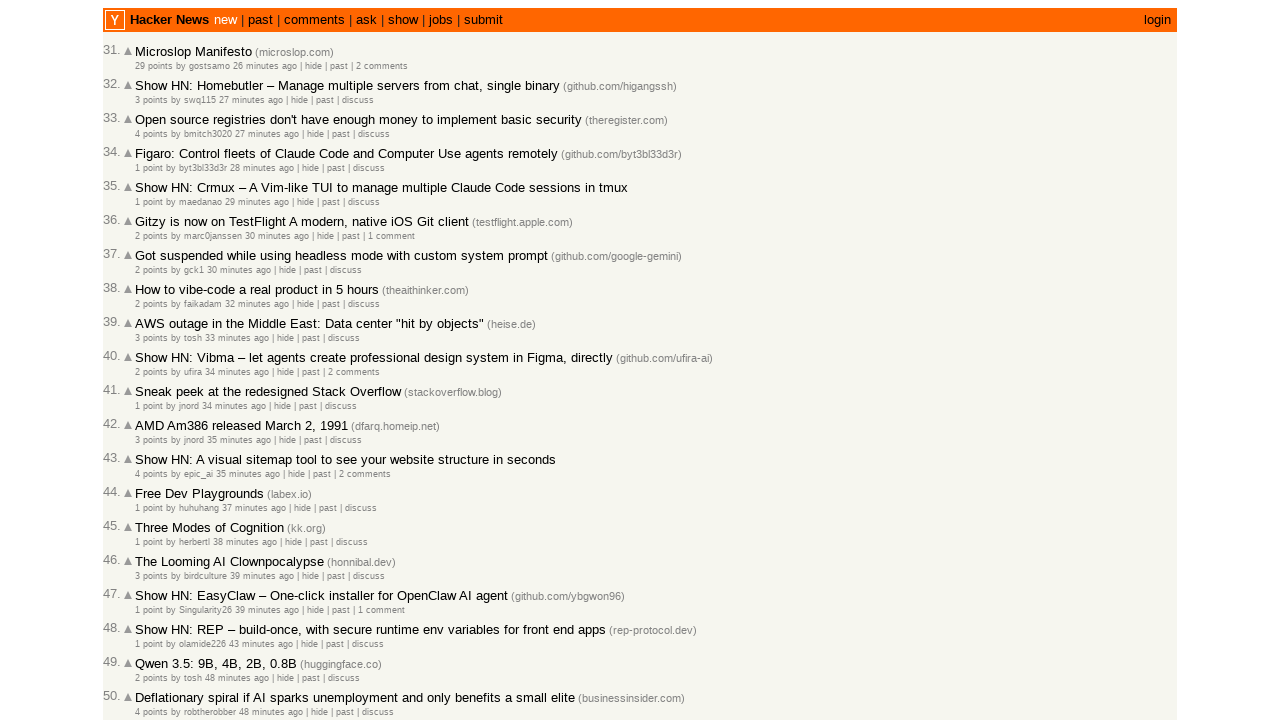

Verified article 47 is older or equal (39 >= 39 minutes)
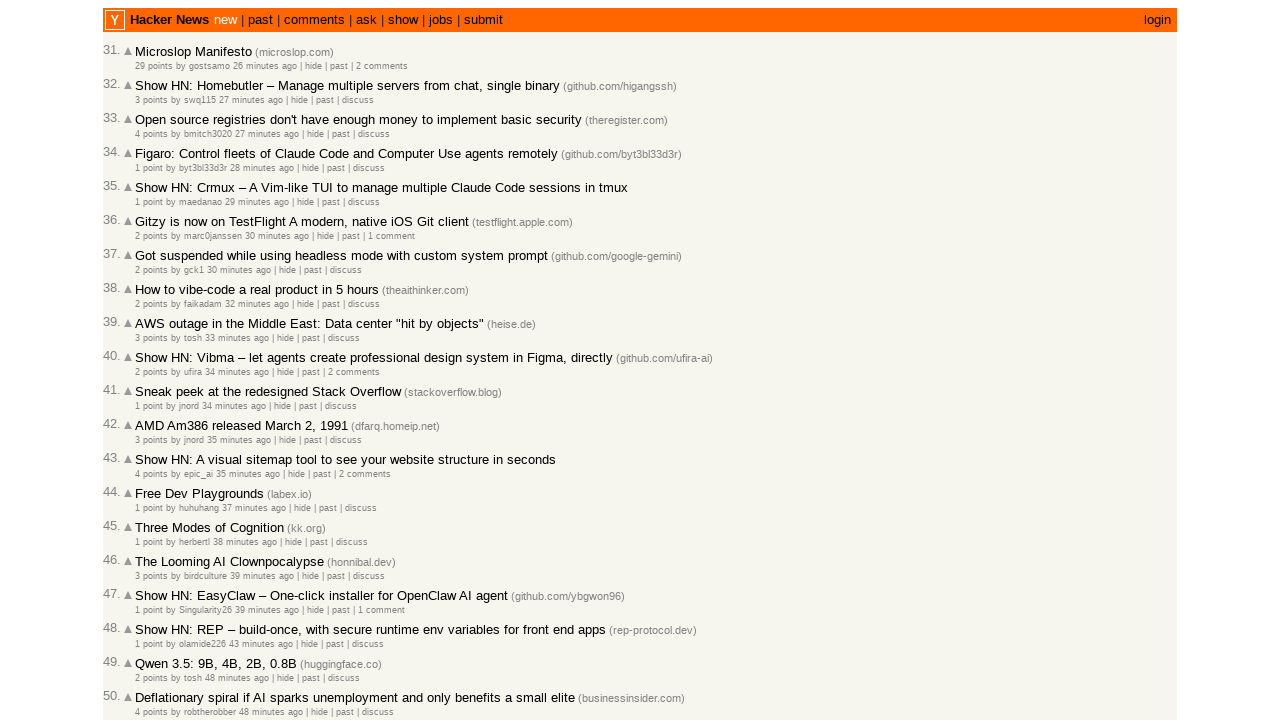

Read timestamp text: '43 minutes ago' from article 48
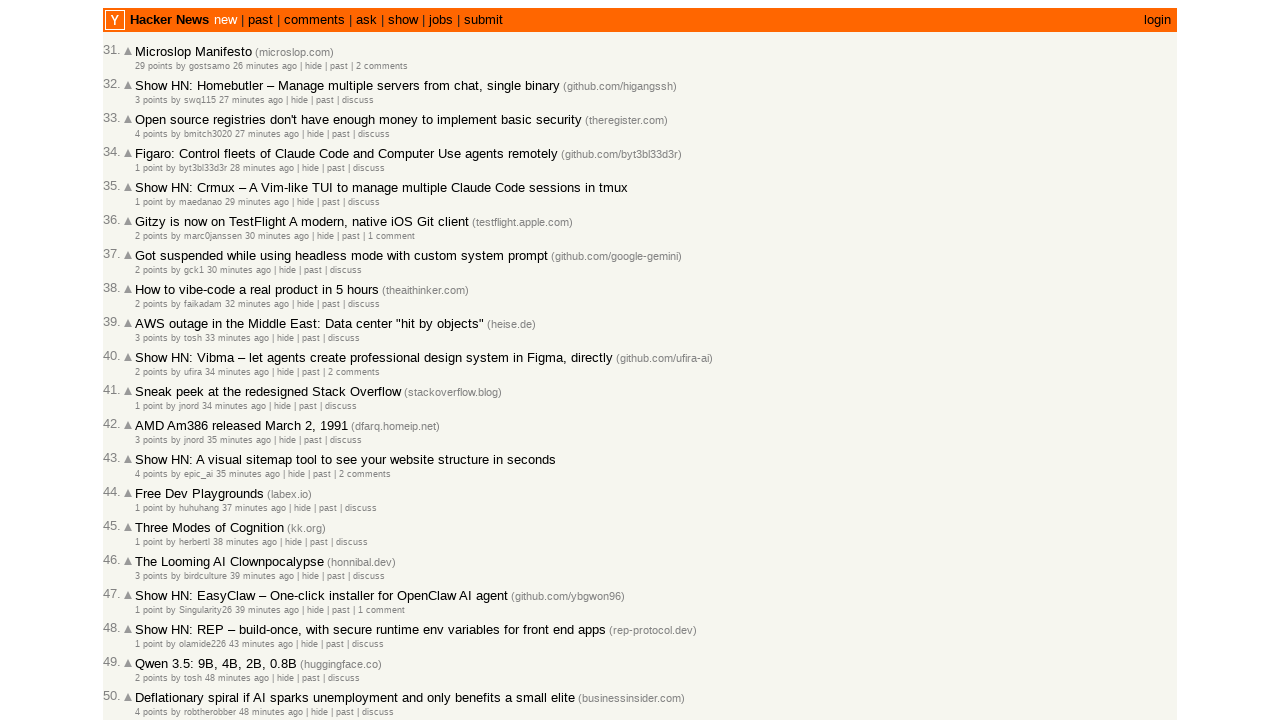

Converted timestamp '43 minutes ago' to 43 minutes
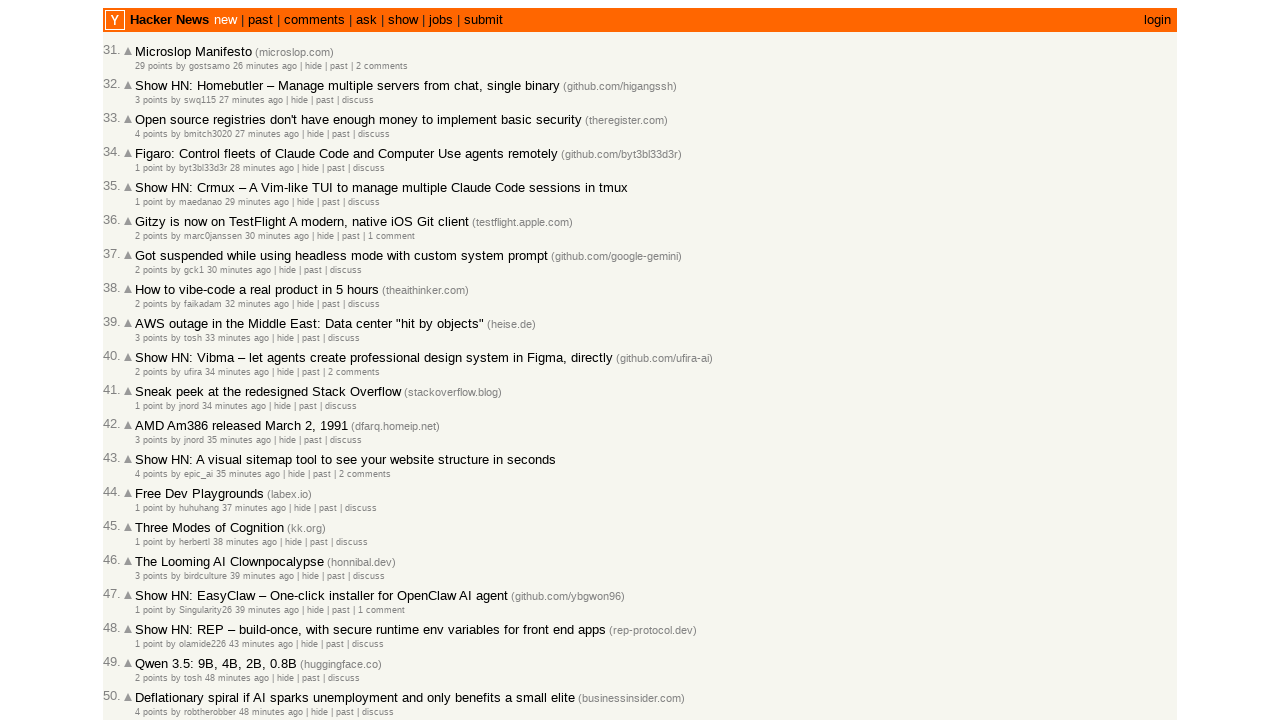

Verified article 48 is older or equal (43 >= 39 minutes)
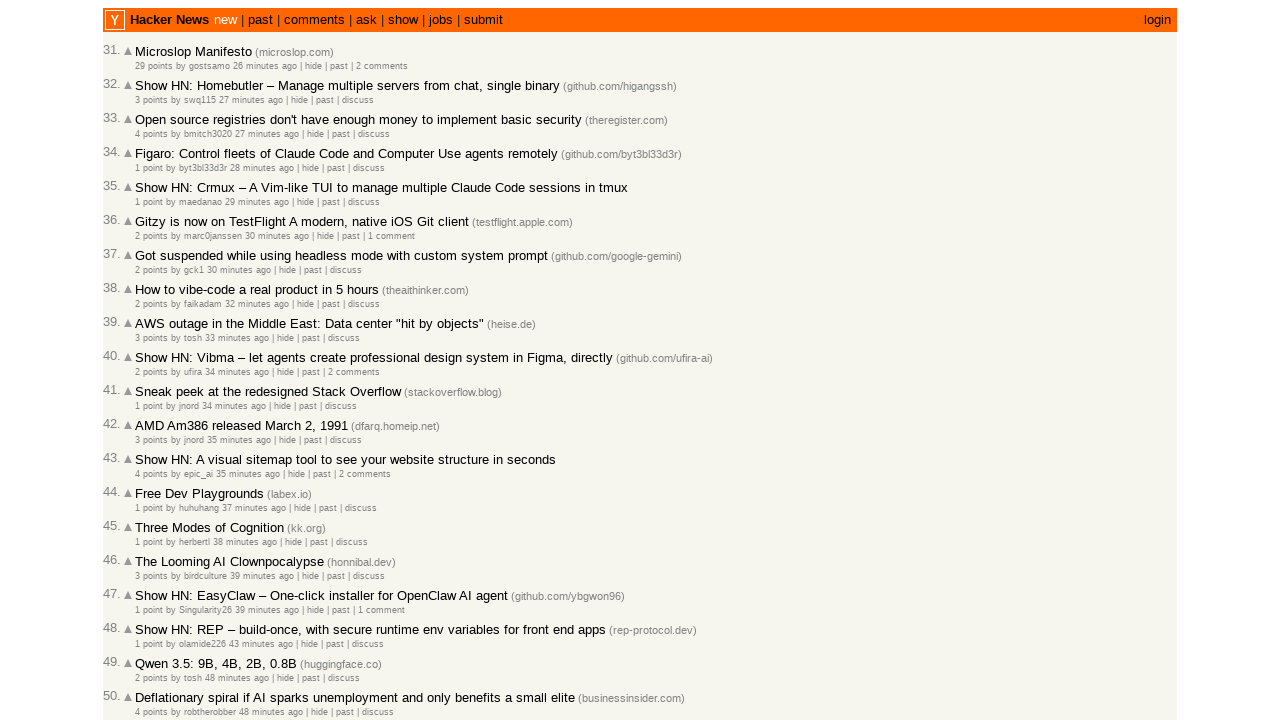

Read timestamp text: '48 minutes ago' from article 49
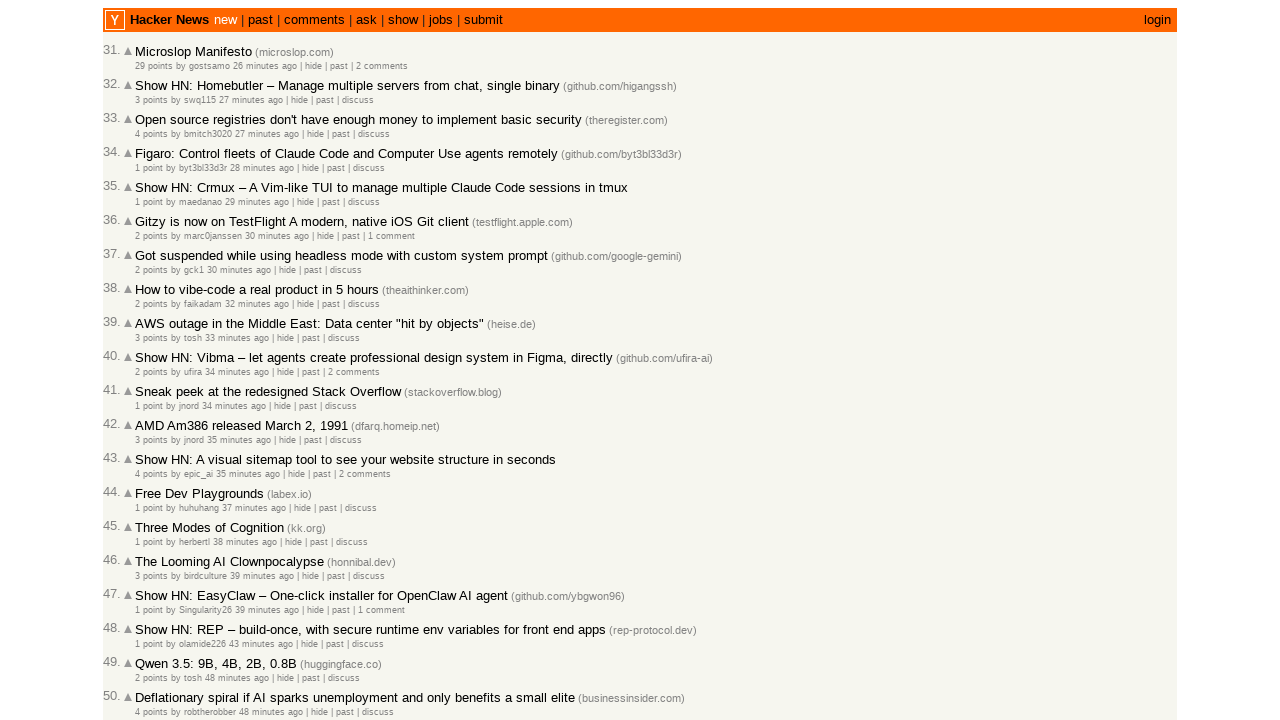

Converted timestamp '48 minutes ago' to 48 minutes
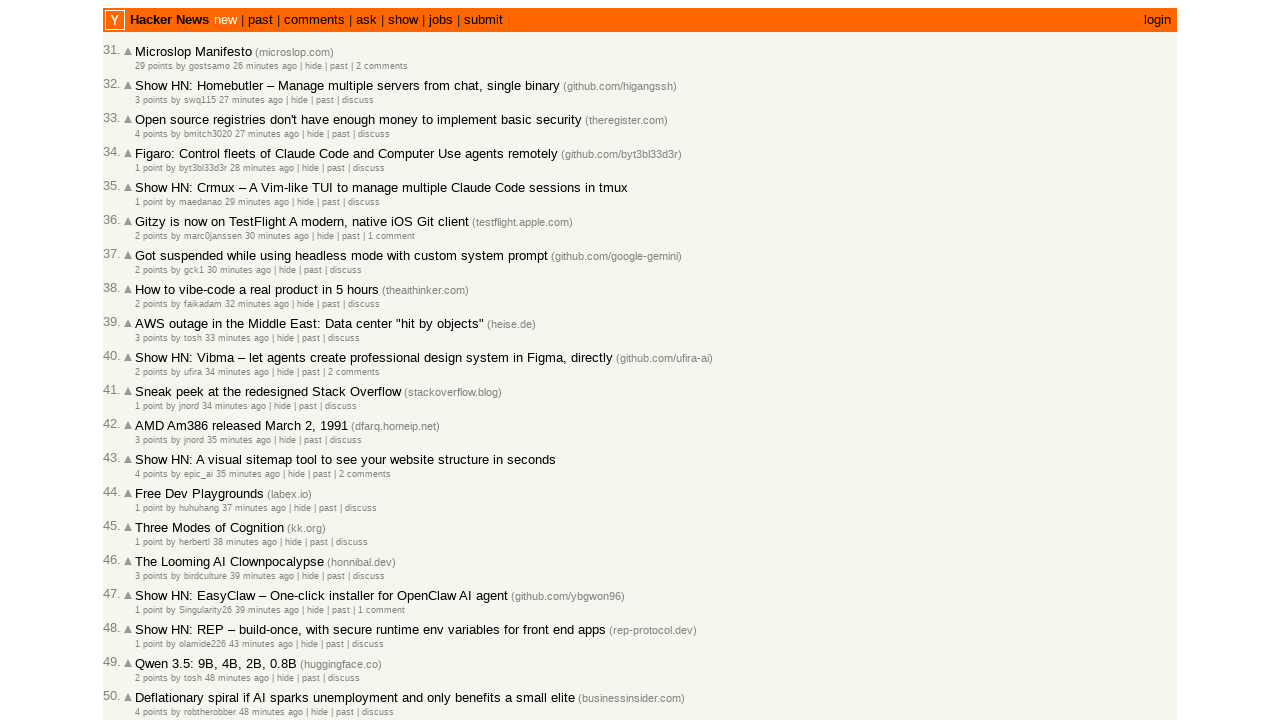

Verified article 49 is older or equal (48 >= 43 minutes)
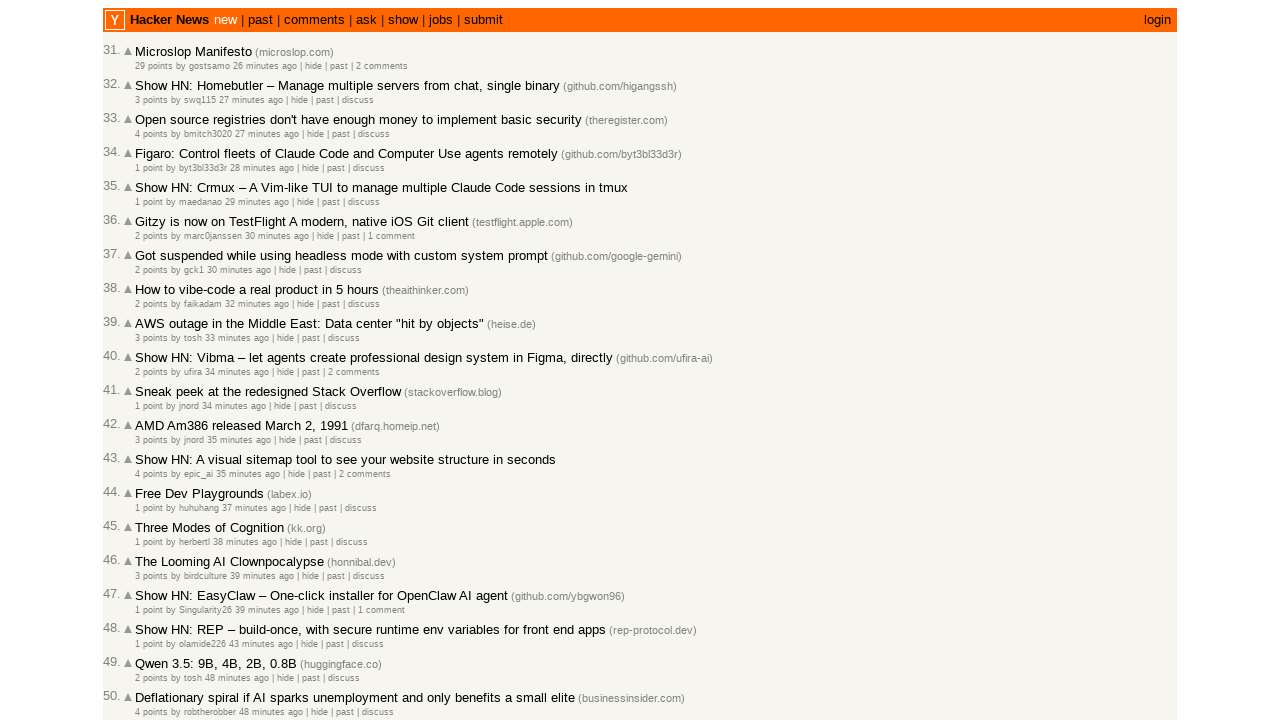

Read timestamp text: '48 minutes ago' from article 50
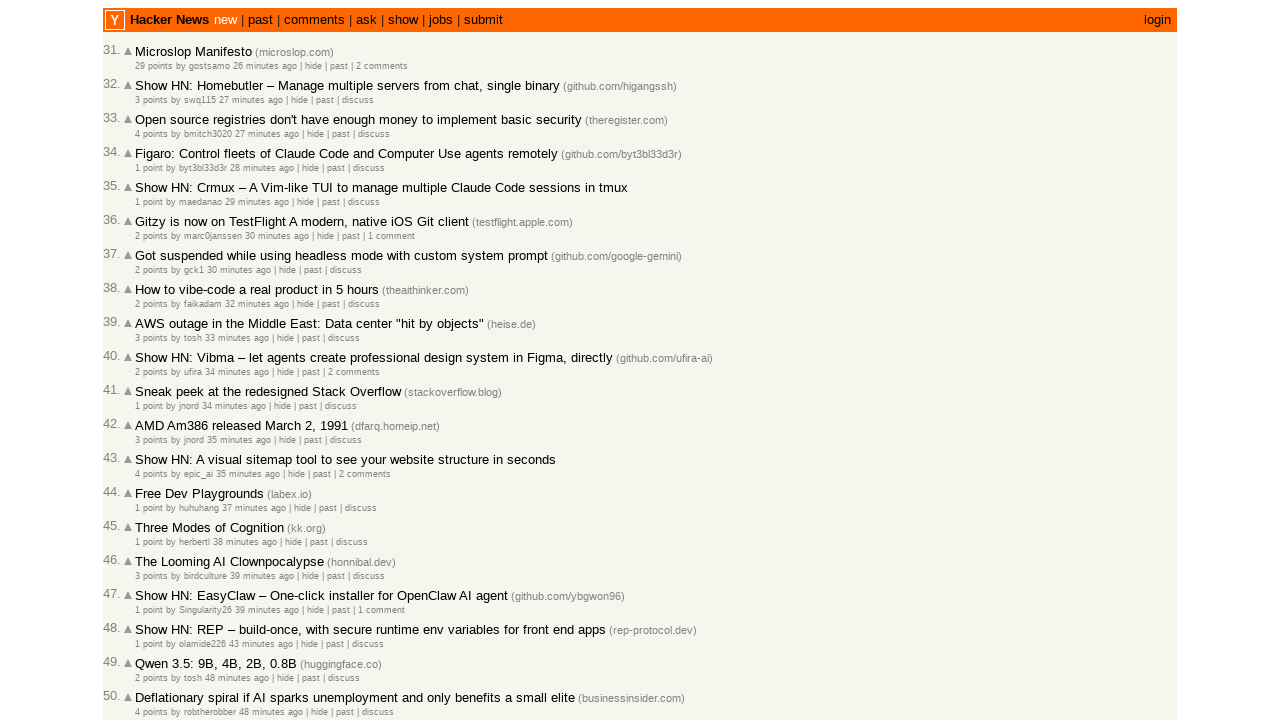

Converted timestamp '48 minutes ago' to 48 minutes
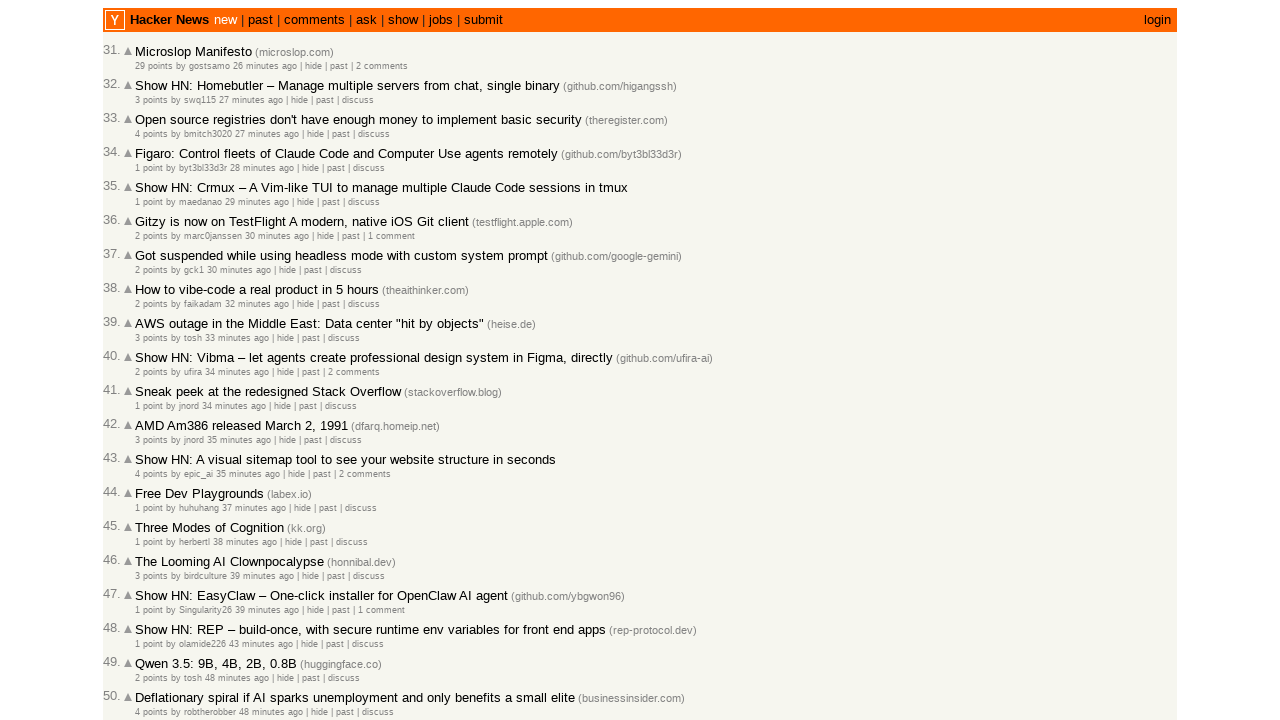

Verified article 50 is older or equal (48 >= 48 minutes)
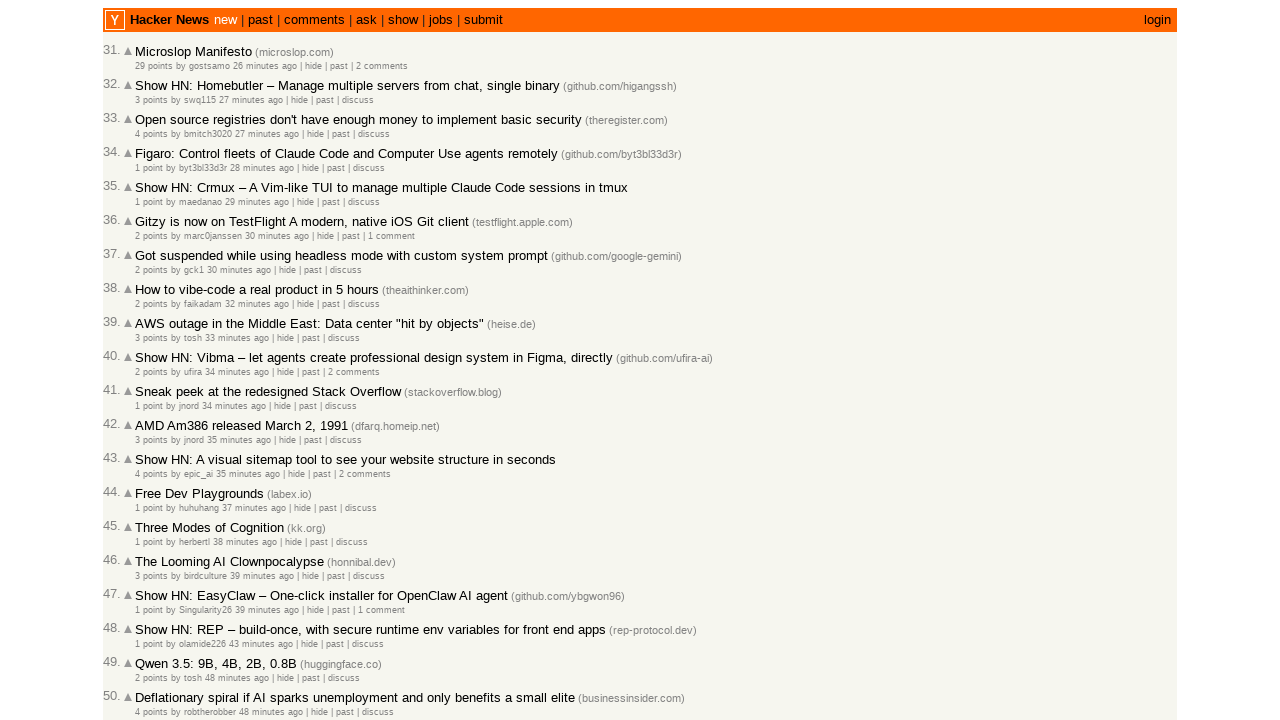

Read timestamp text: '49 minutes ago' from article 51
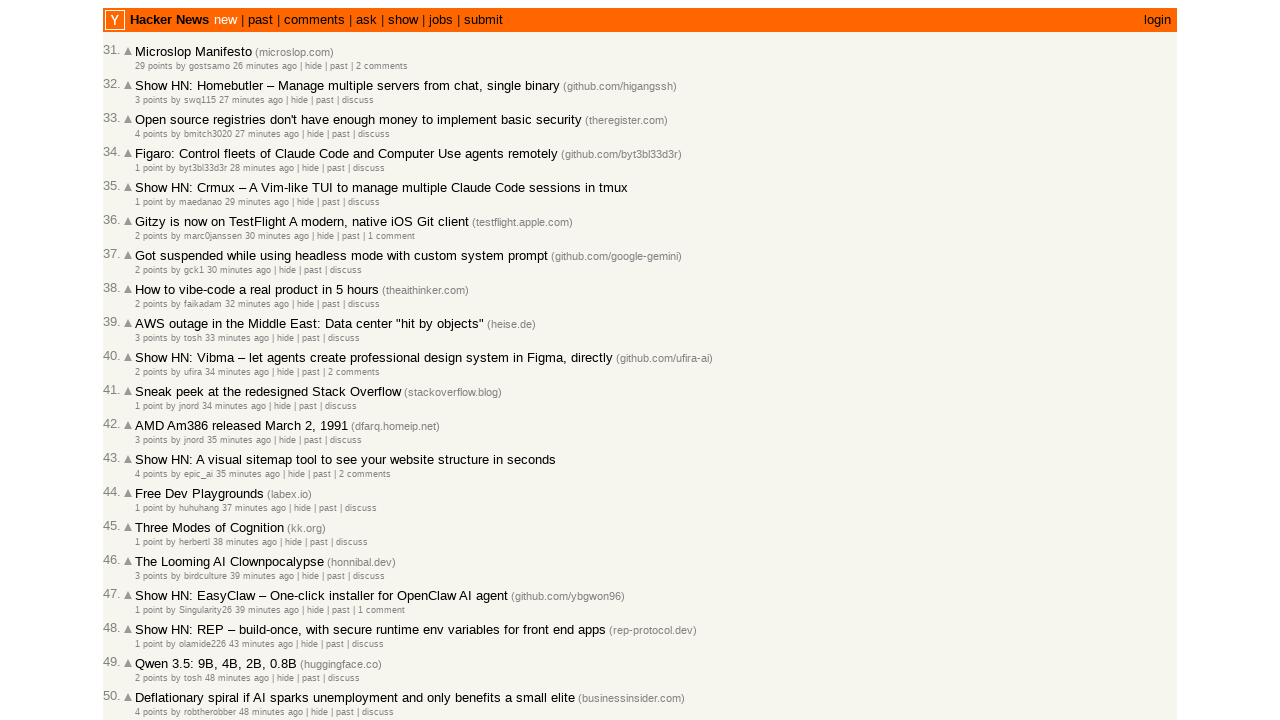

Converted timestamp '49 minutes ago' to 49 minutes
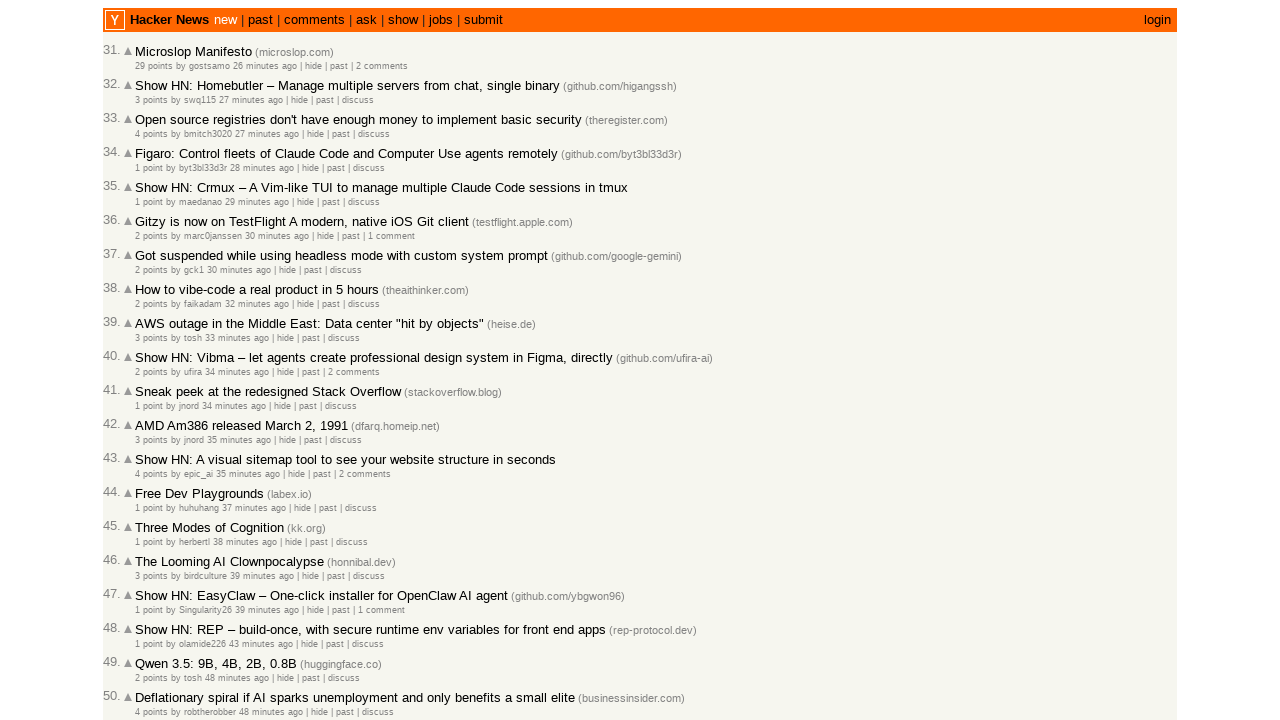

Verified article 51 is older or equal (49 >= 48 minutes)
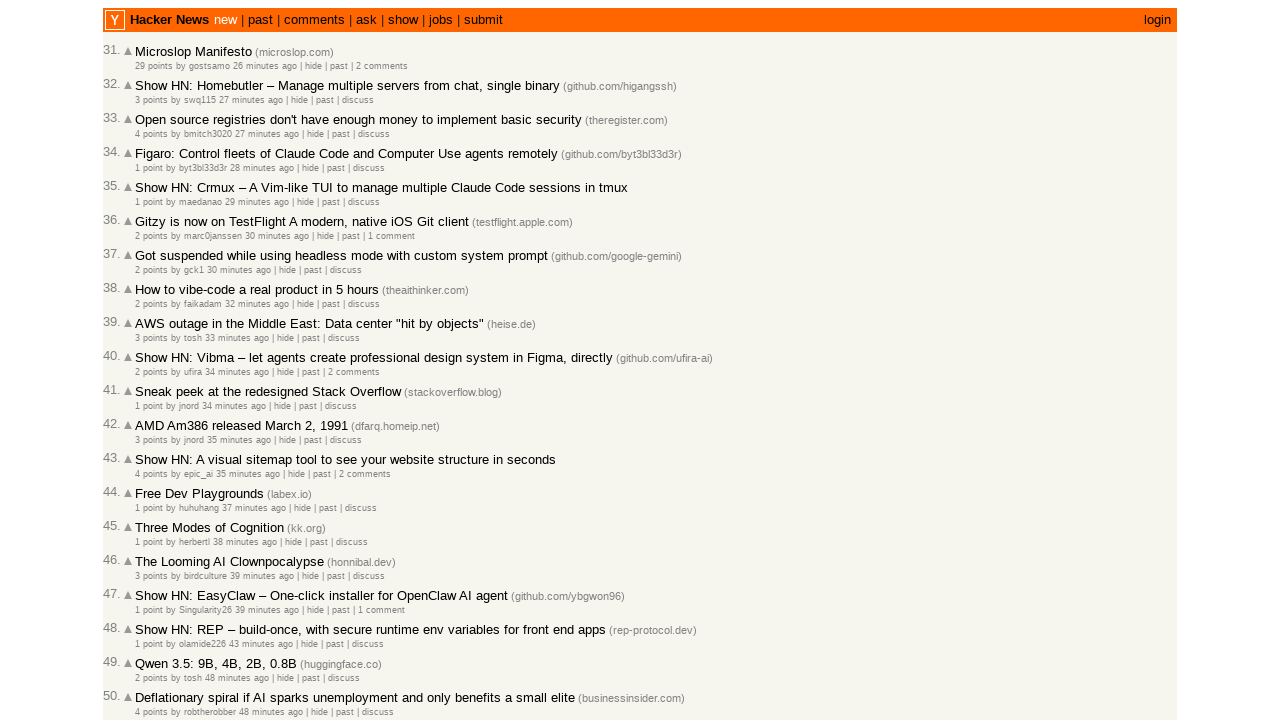

Read timestamp text: '49 minutes ago' from article 52
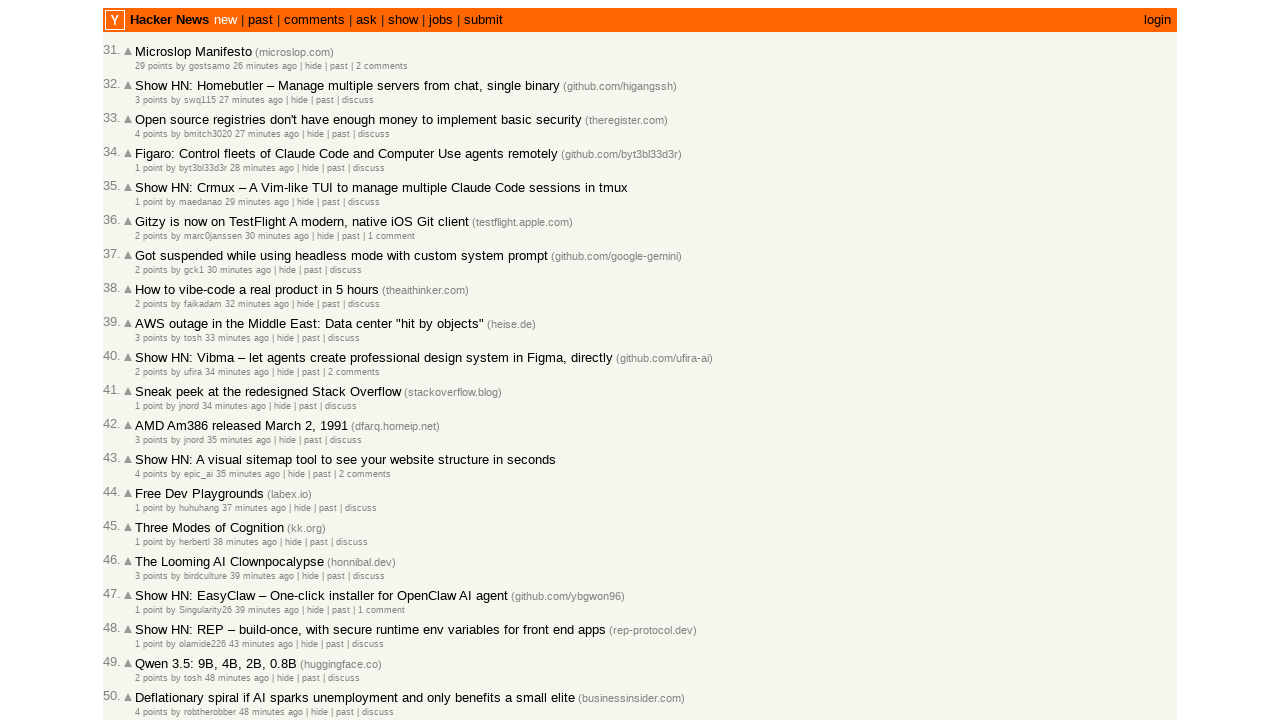

Converted timestamp '49 minutes ago' to 49 minutes
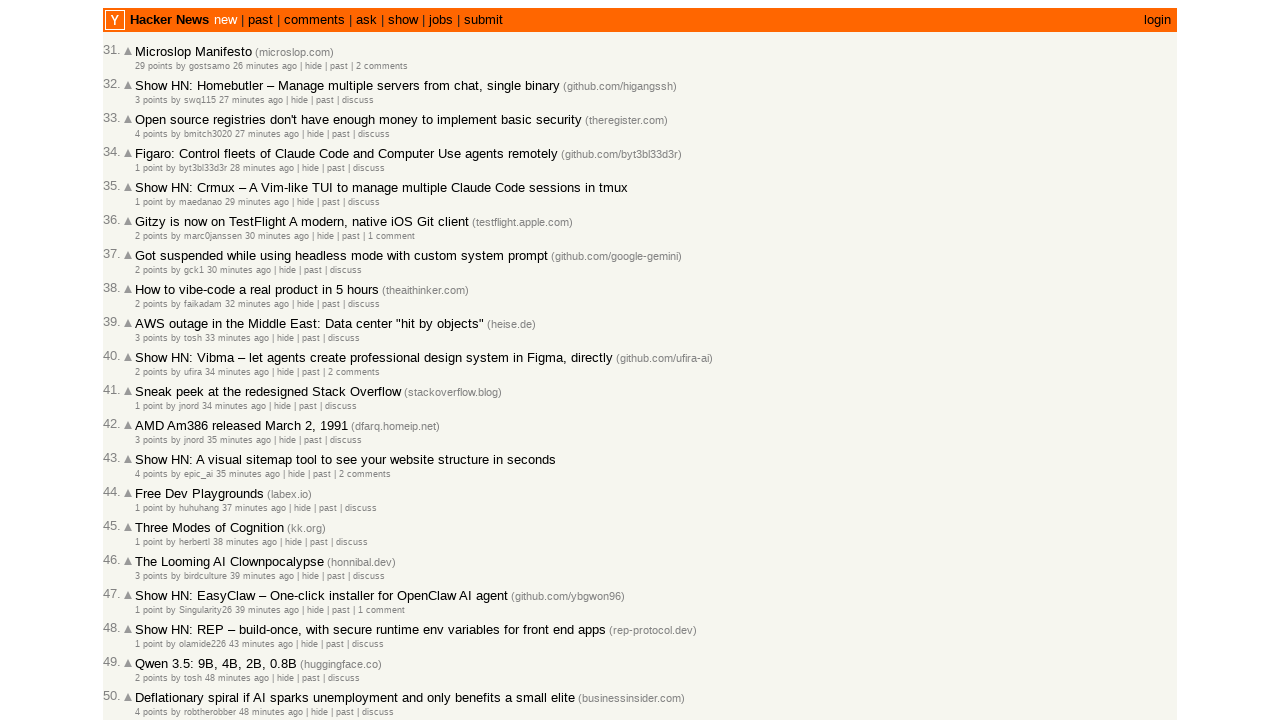

Verified article 52 is older or equal (49 >= 49 minutes)
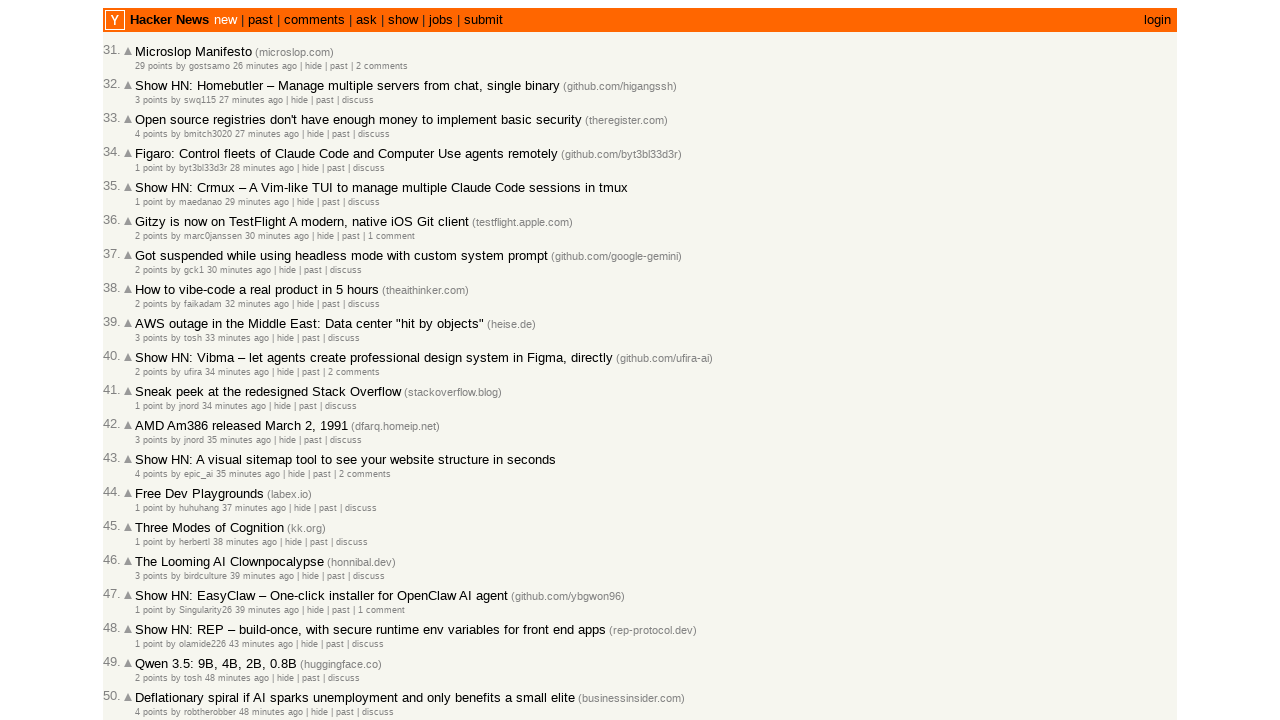

Read timestamp text: '50 minutes ago' from article 53
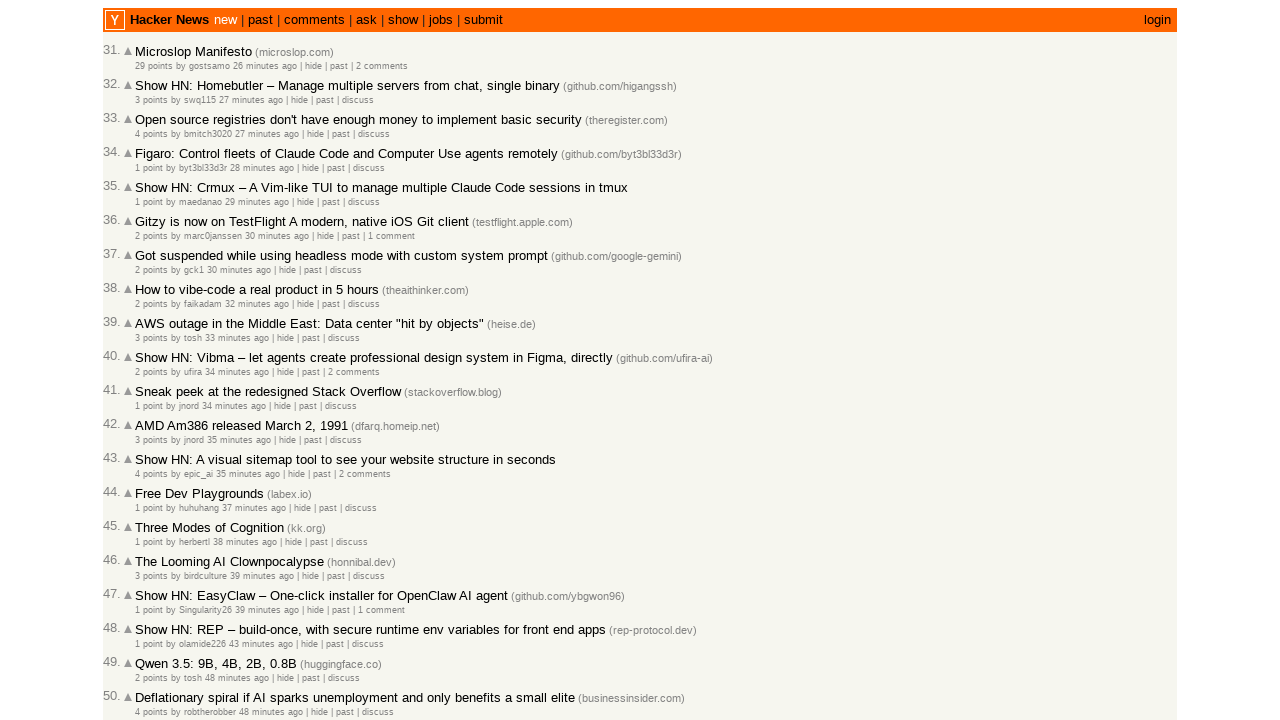

Converted timestamp '50 minutes ago' to 50 minutes
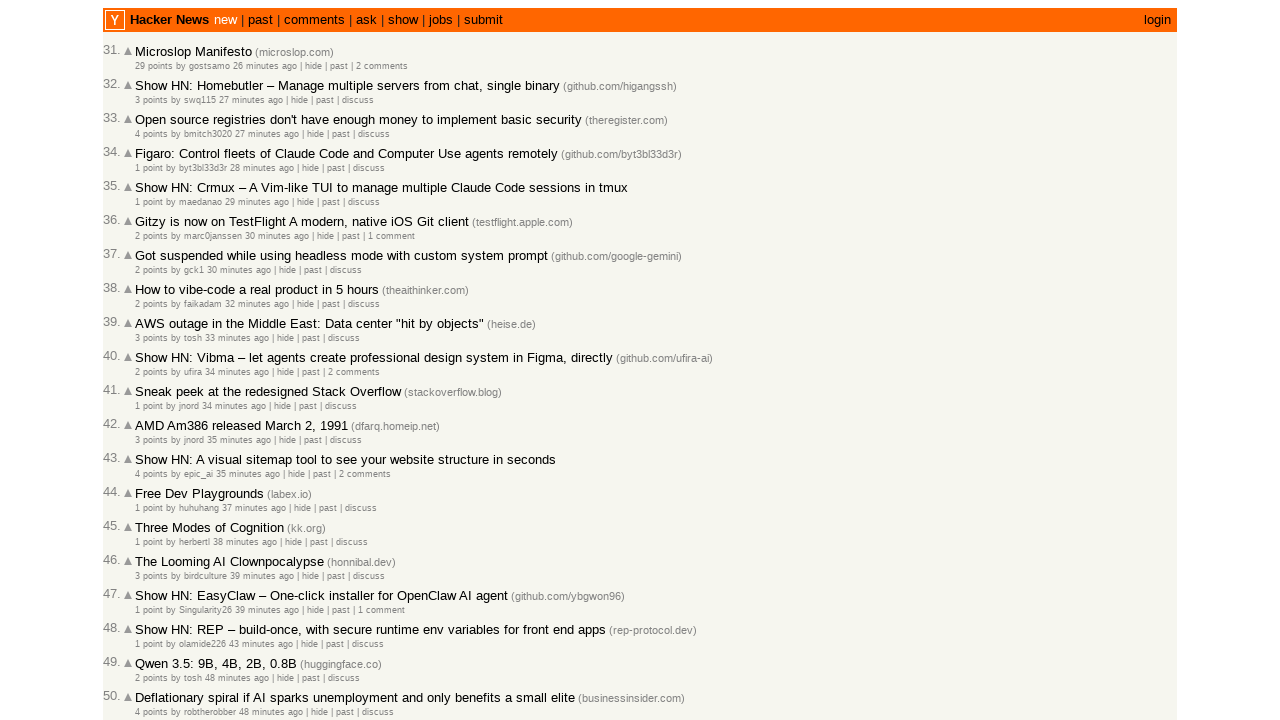

Verified article 53 is older or equal (50 >= 49 minutes)
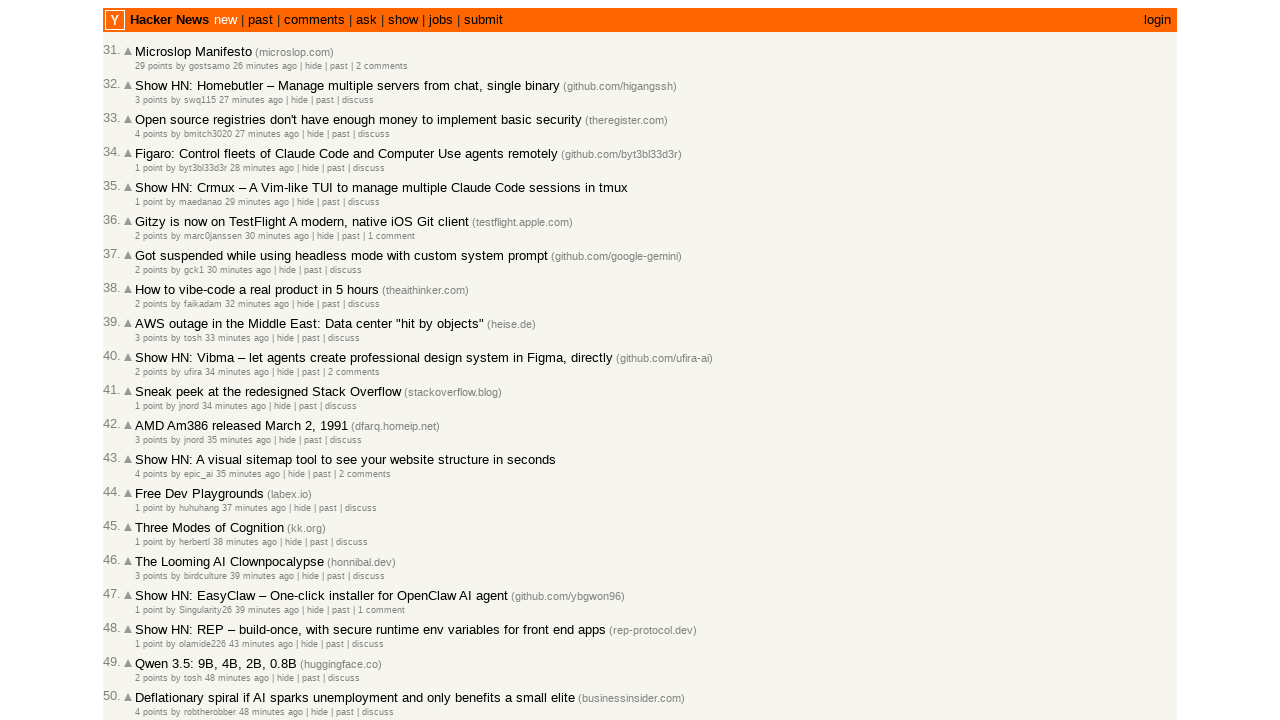

Read timestamp text: '51 minutes ago' from article 54
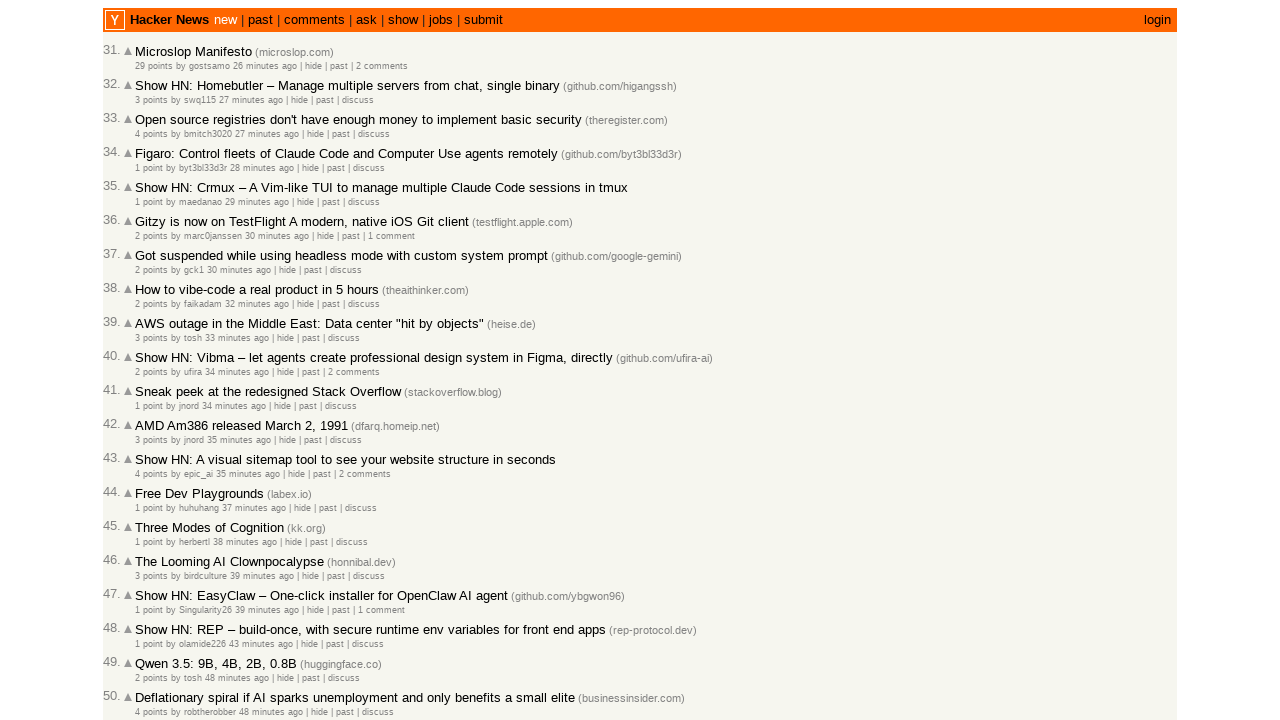

Converted timestamp '51 minutes ago' to 51 minutes
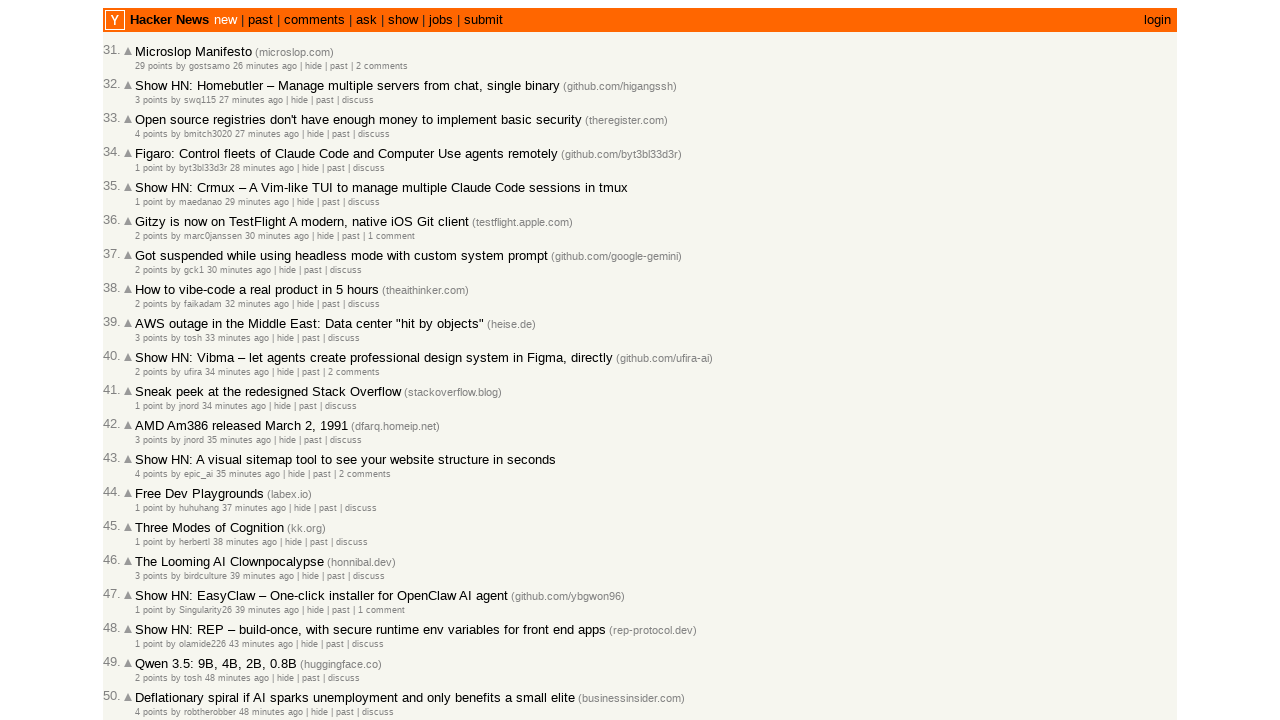

Verified article 54 is older or equal (51 >= 50 minutes)
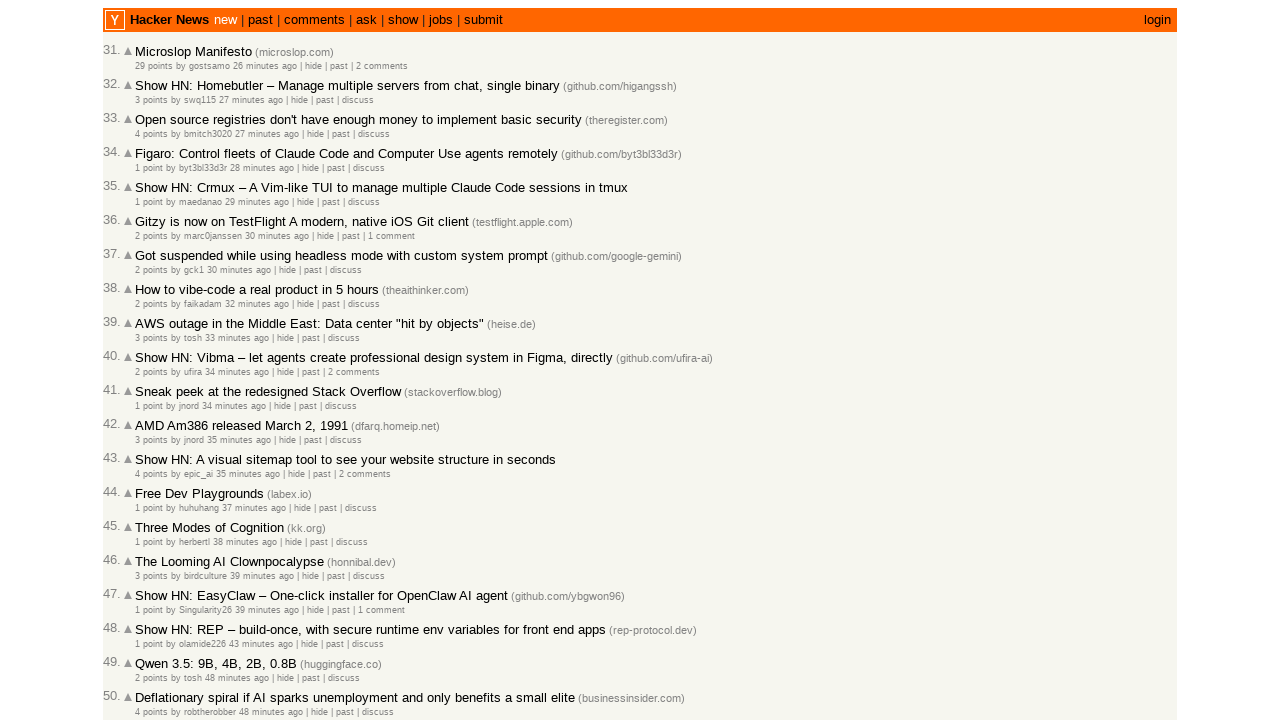

Read timestamp text: '51 minutes ago' from article 55
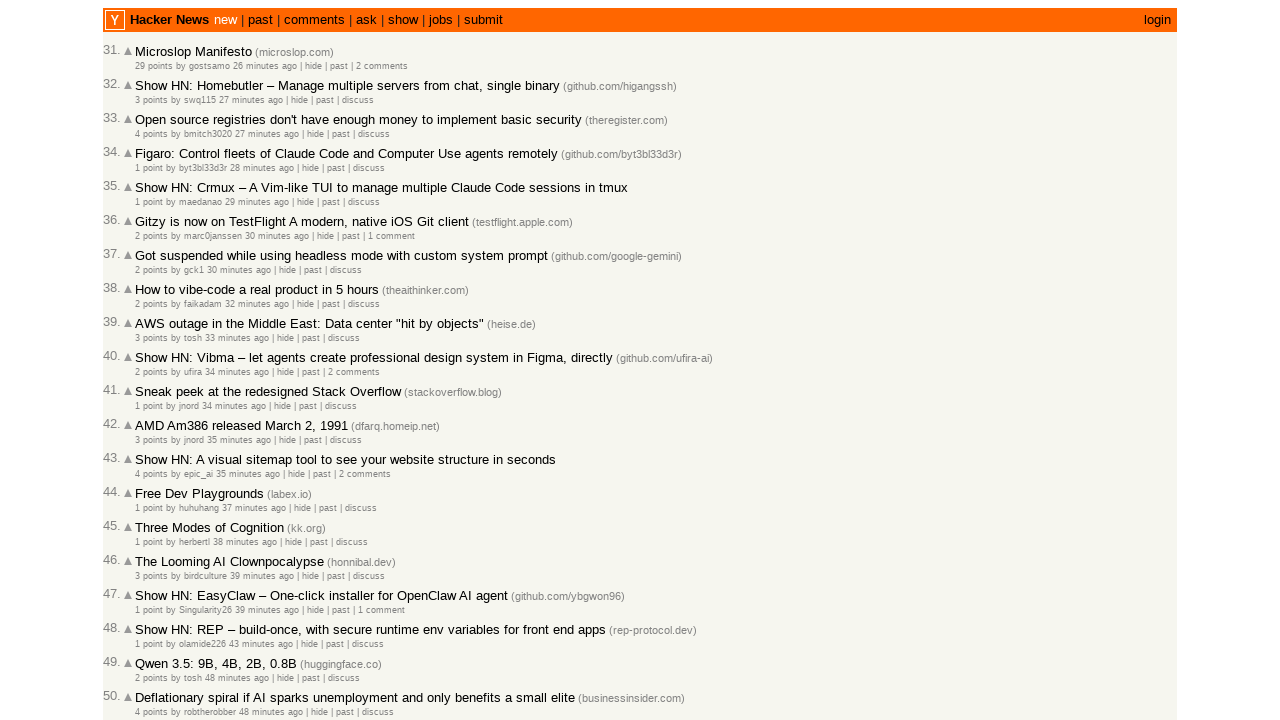

Converted timestamp '51 minutes ago' to 51 minutes
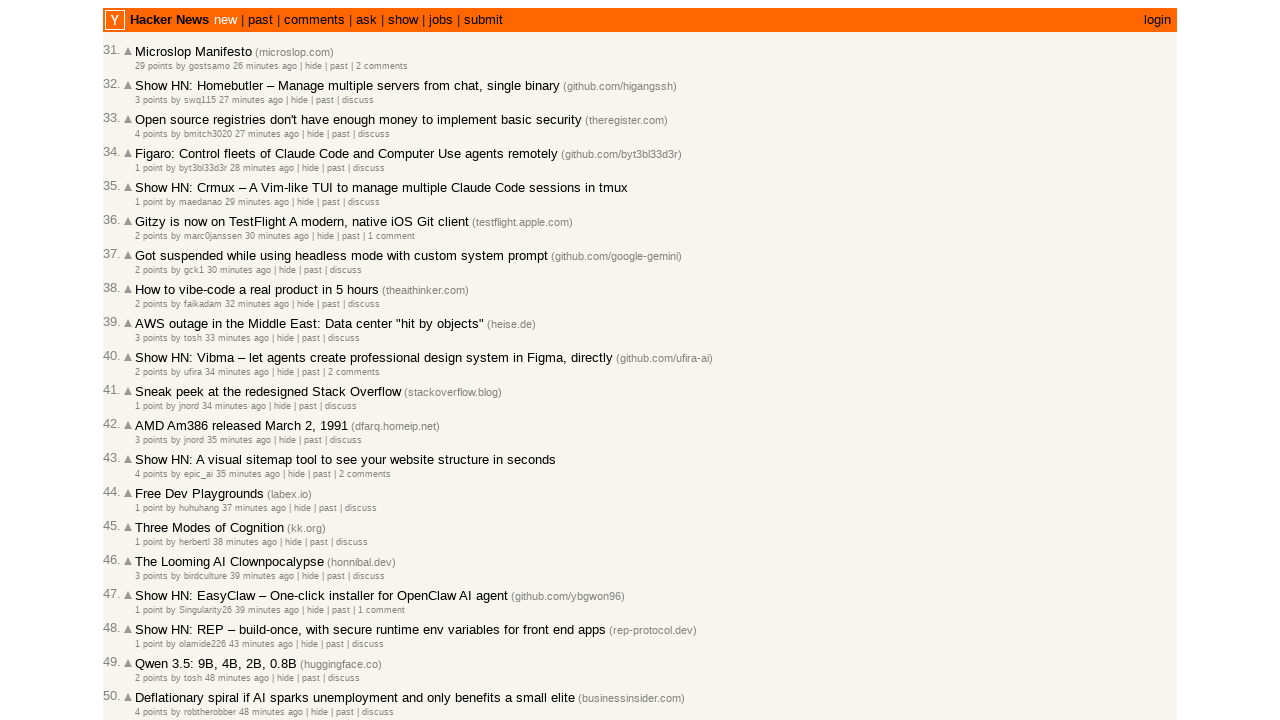

Verified article 55 is older or equal (51 >= 51 minutes)
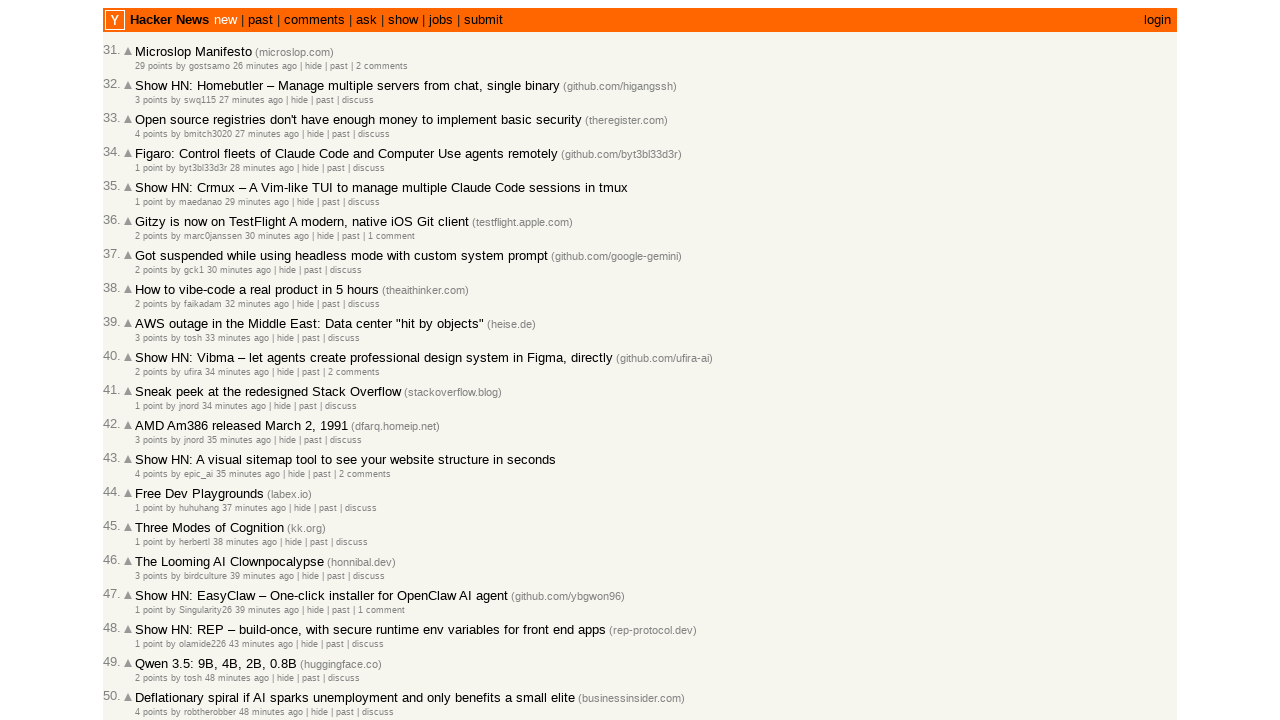

Read timestamp text: '54 minutes ago' from article 56
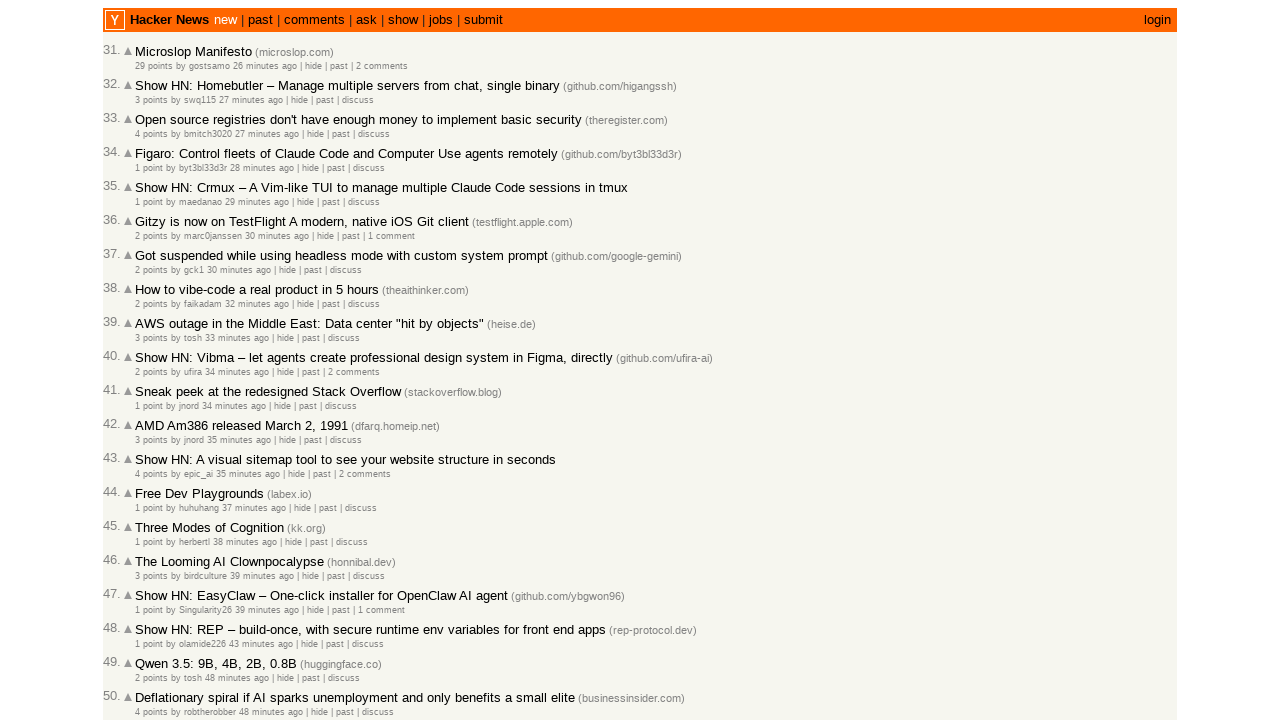

Converted timestamp '54 minutes ago' to 54 minutes
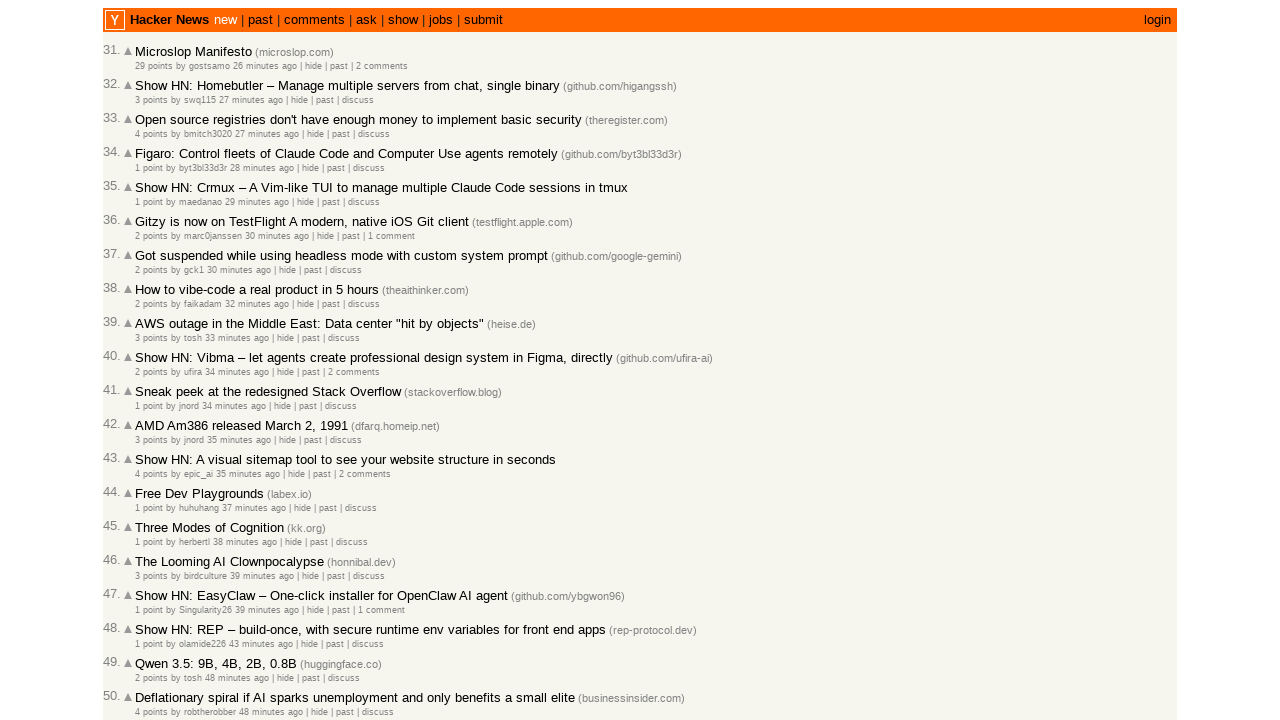

Verified article 56 is older or equal (54 >= 51 minutes)
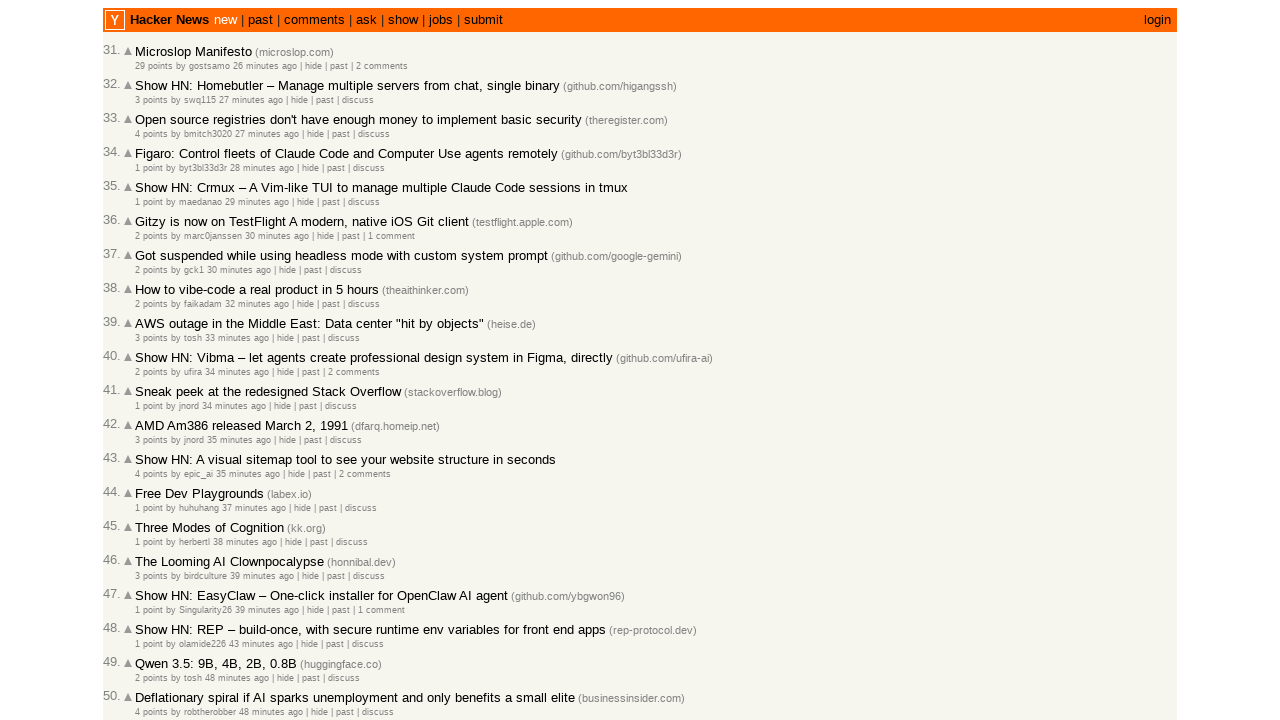

Read timestamp text: '54 minutes ago' from article 57
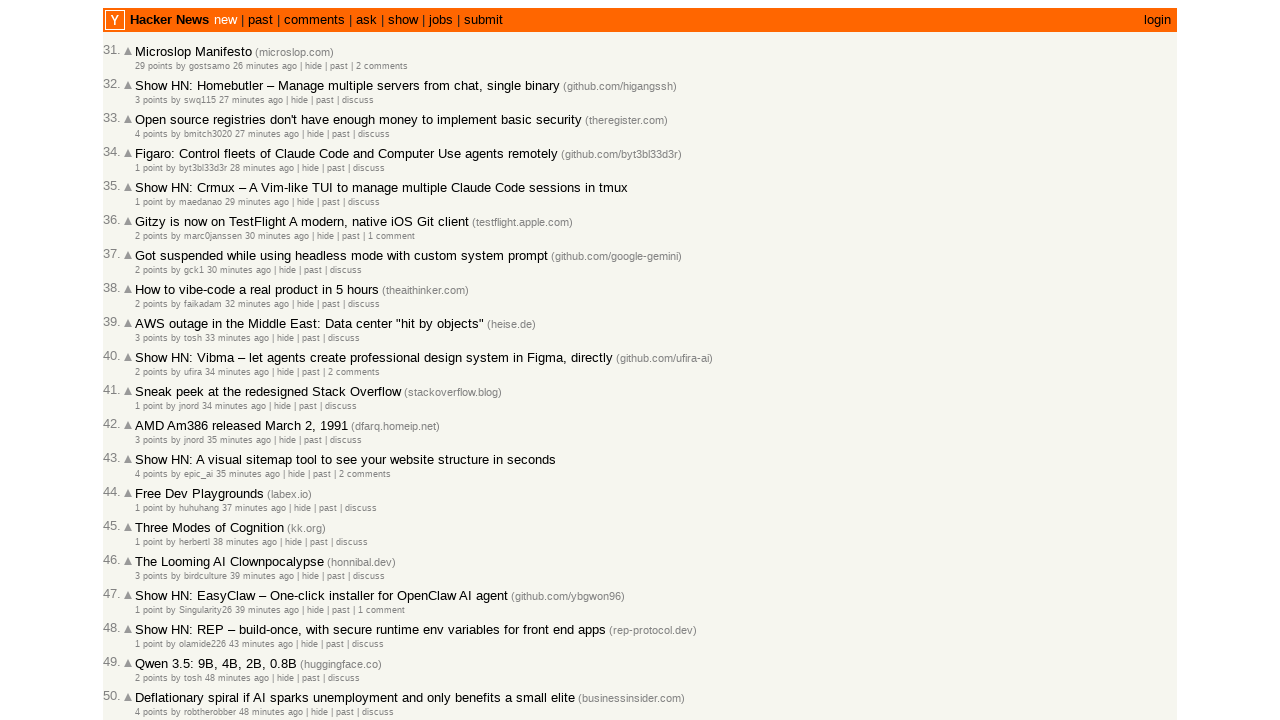

Converted timestamp '54 minutes ago' to 54 minutes
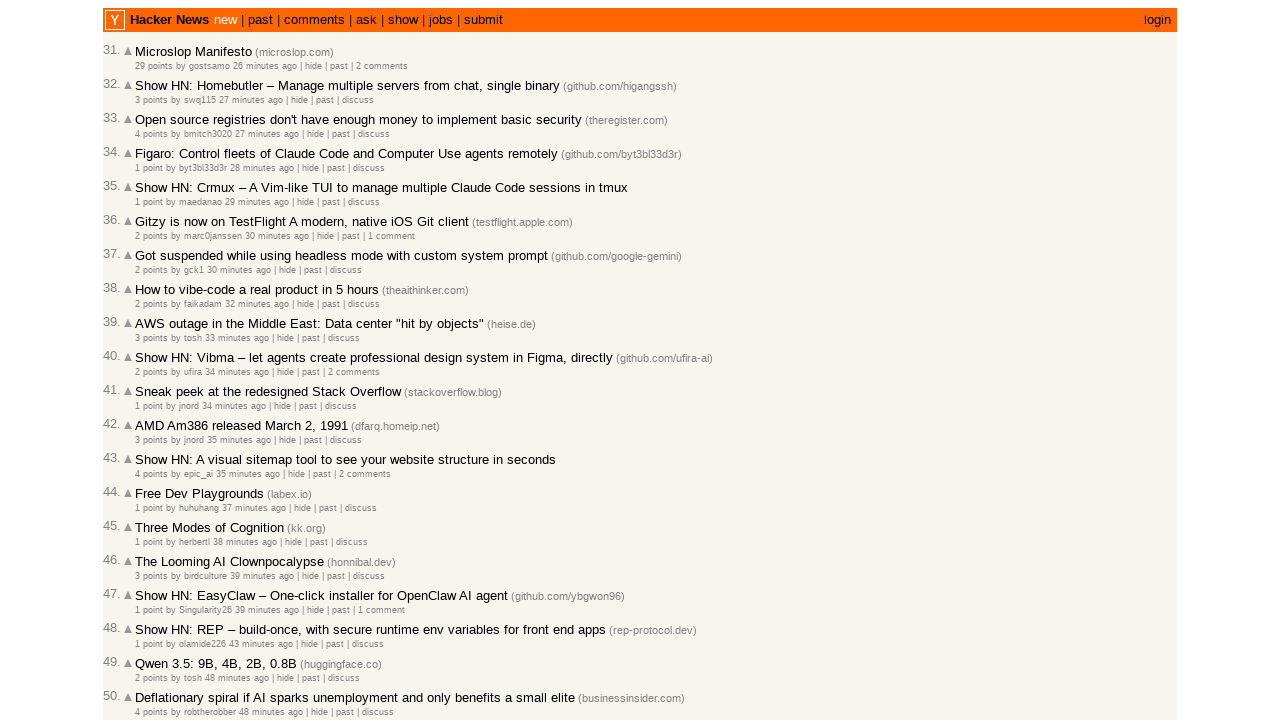

Verified article 57 is older or equal (54 >= 54 minutes)
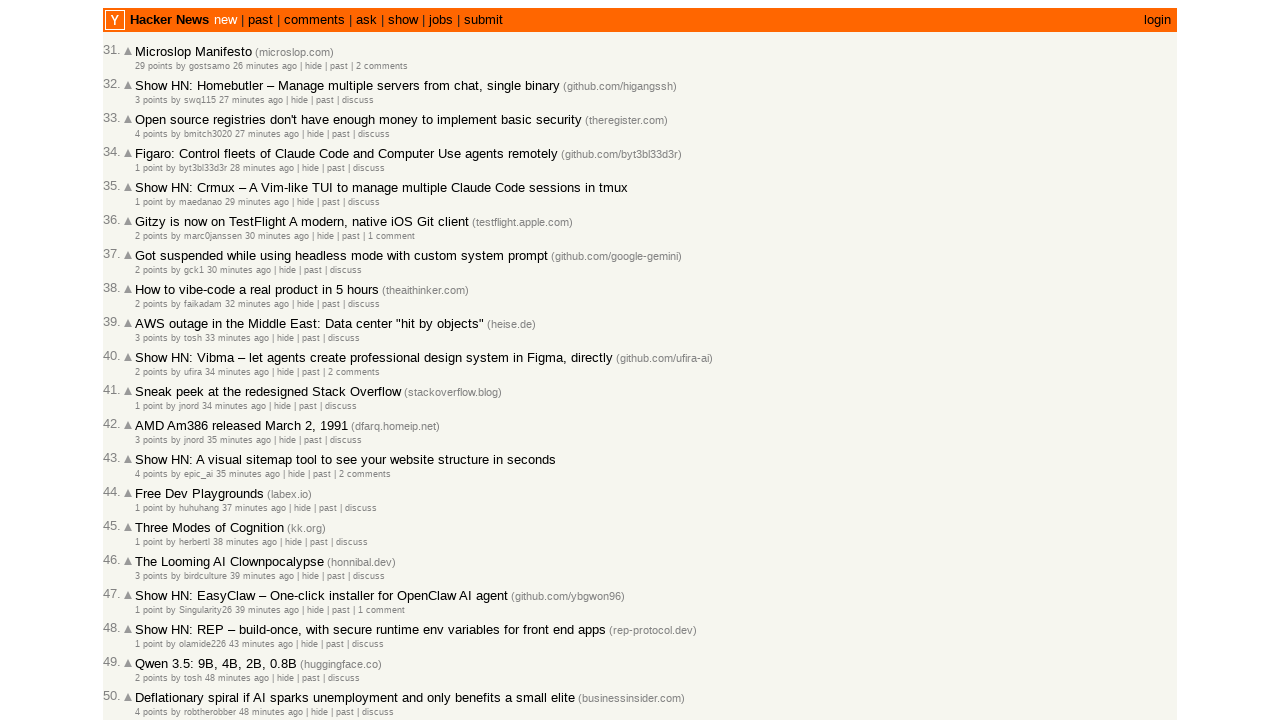

Read timestamp text: '55 minutes ago' from article 58
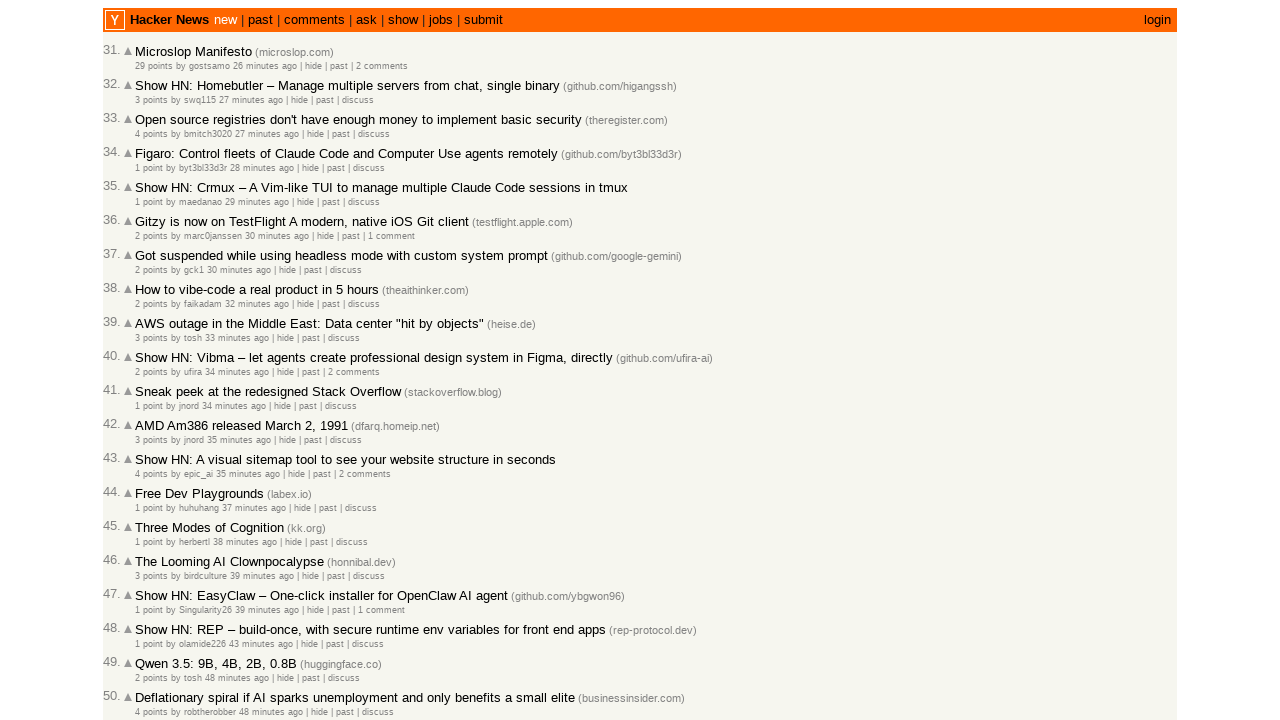

Converted timestamp '55 minutes ago' to 55 minutes
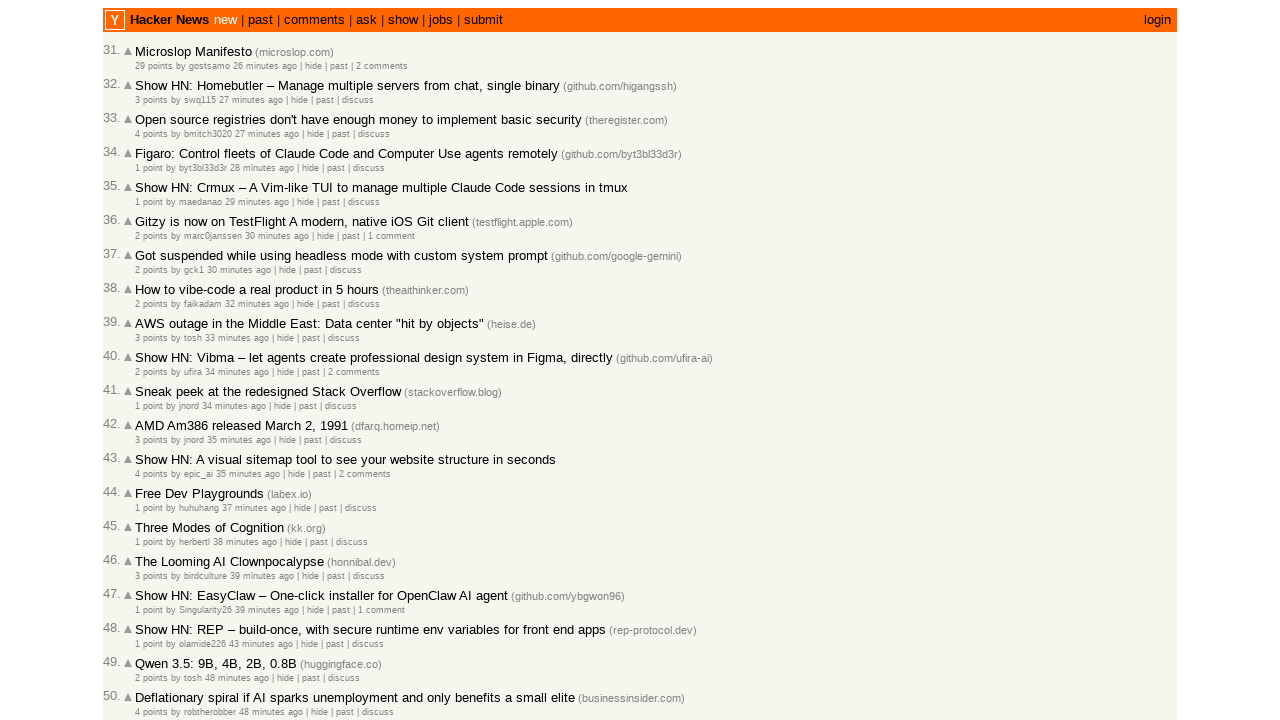

Verified article 58 is older or equal (55 >= 54 minutes)
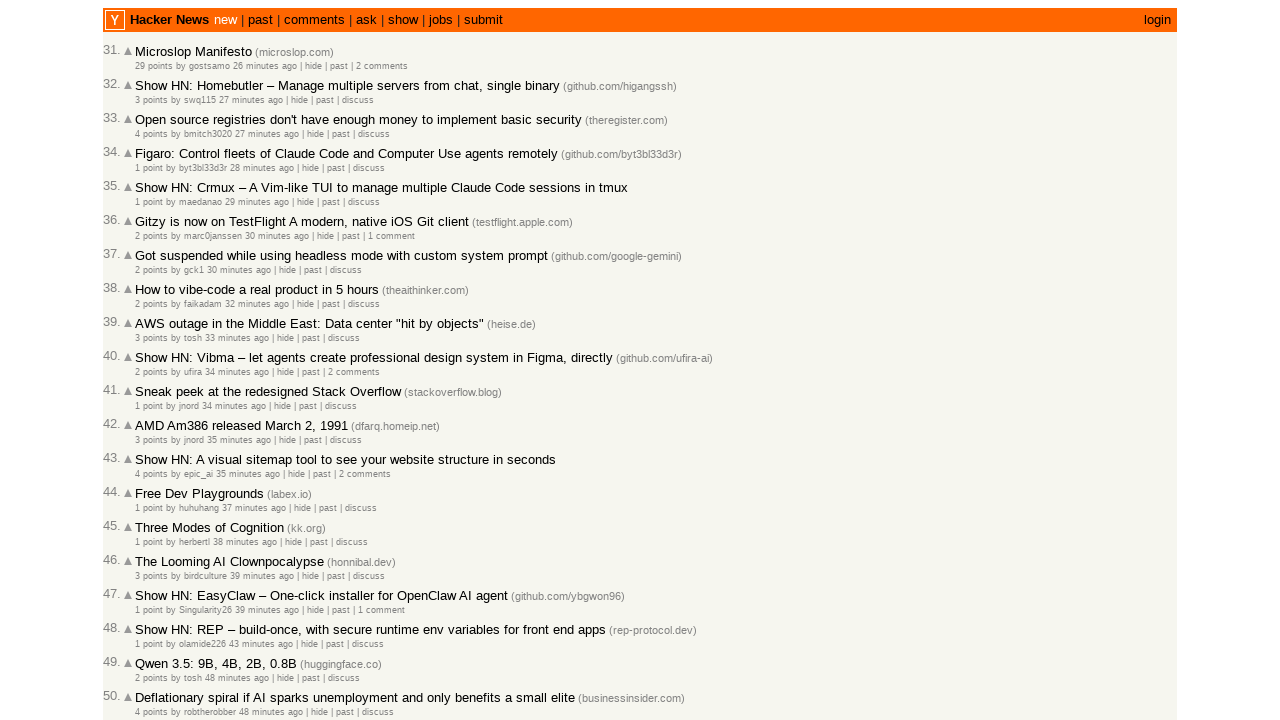

Read timestamp text: '55 minutes ago' from article 59
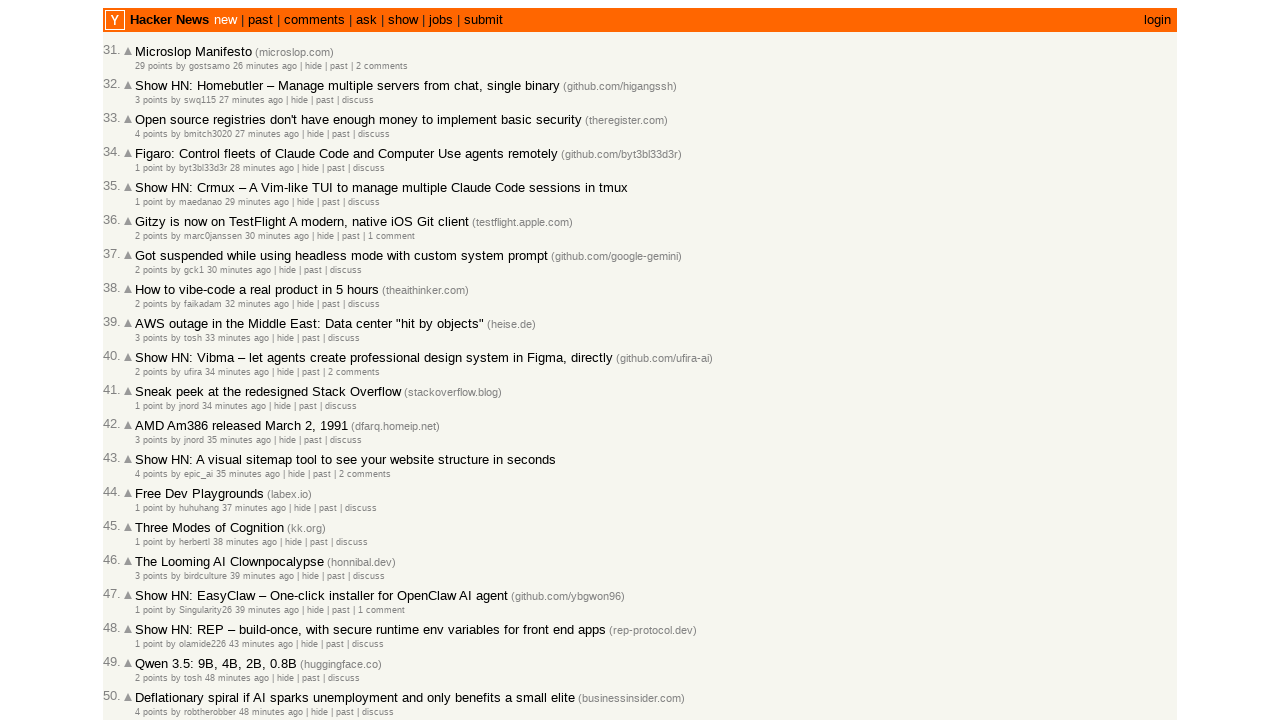

Converted timestamp '55 minutes ago' to 55 minutes
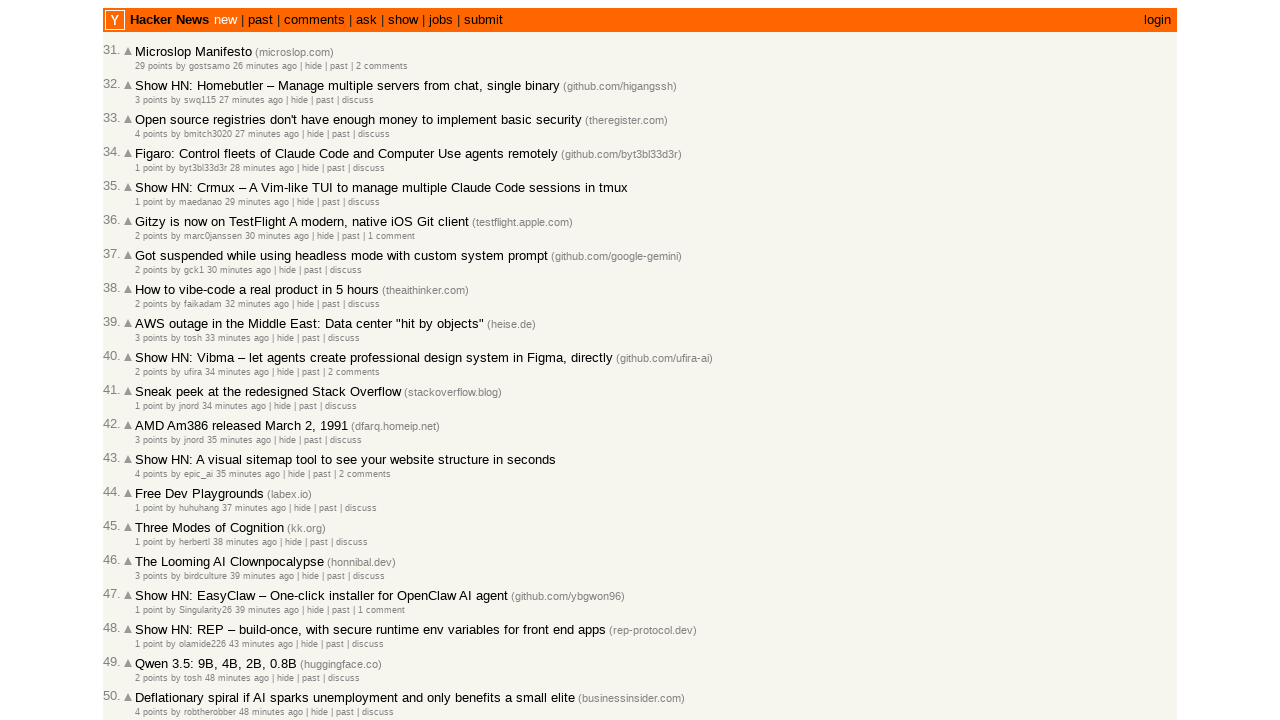

Verified article 59 is older or equal (55 >= 55 minutes)
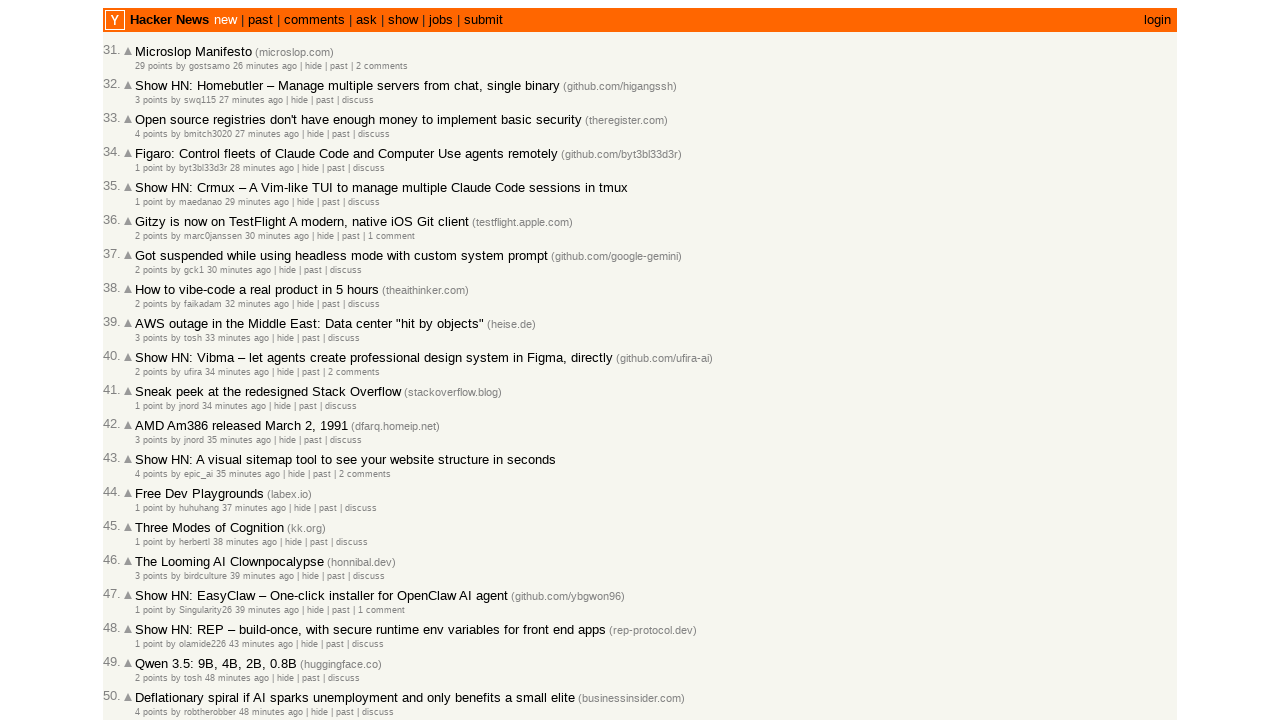

Read timestamp text: '56 minutes ago' from article 60
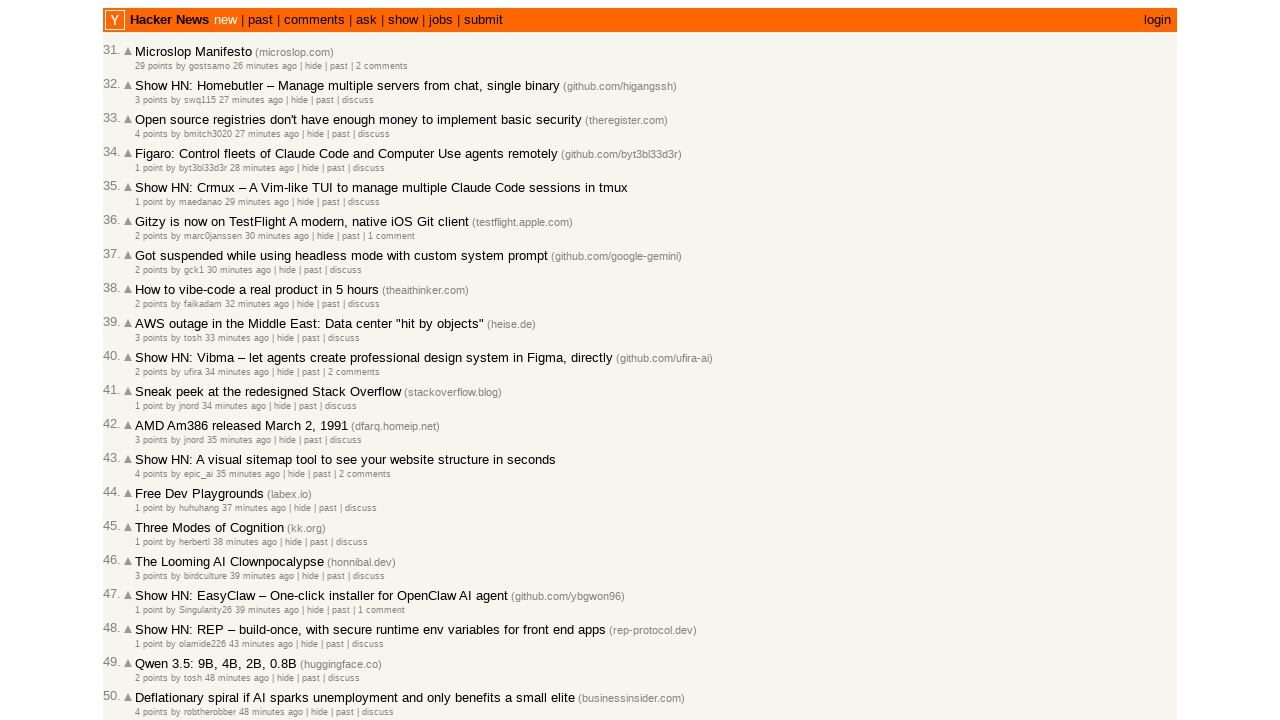

Converted timestamp '56 minutes ago' to 56 minutes
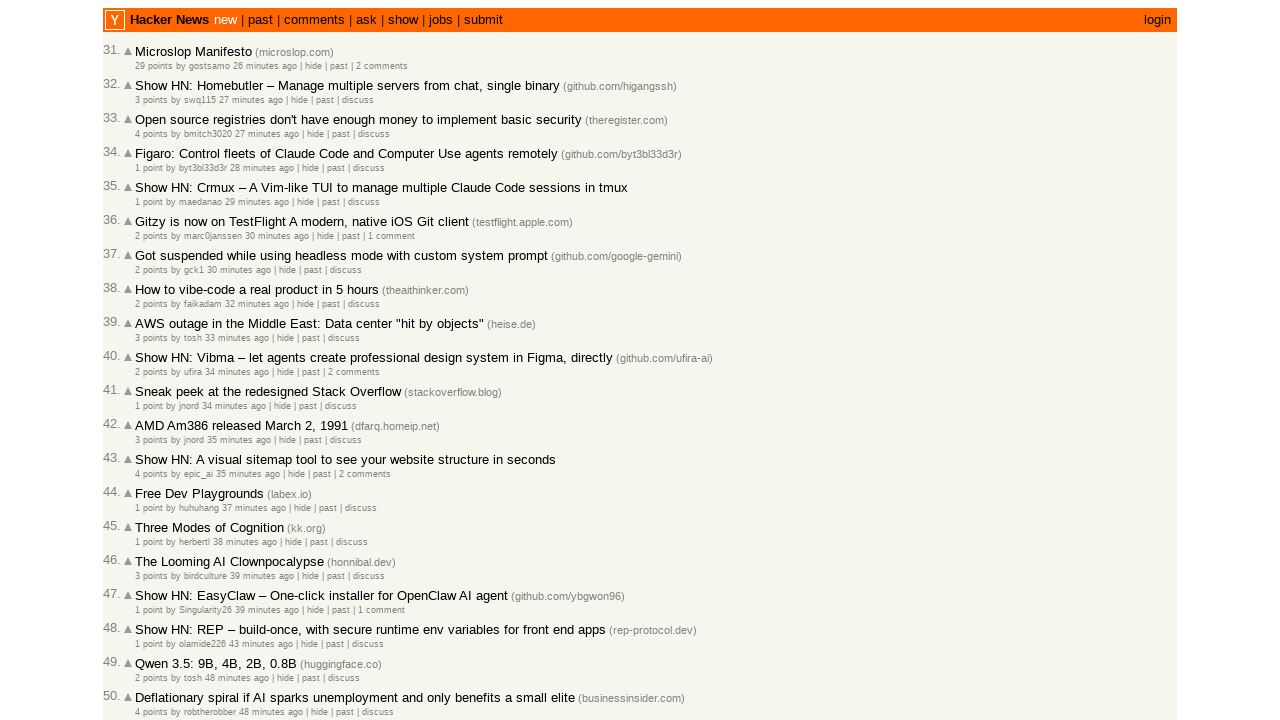

Verified article 60 is older or equal (56 >= 55 minutes)
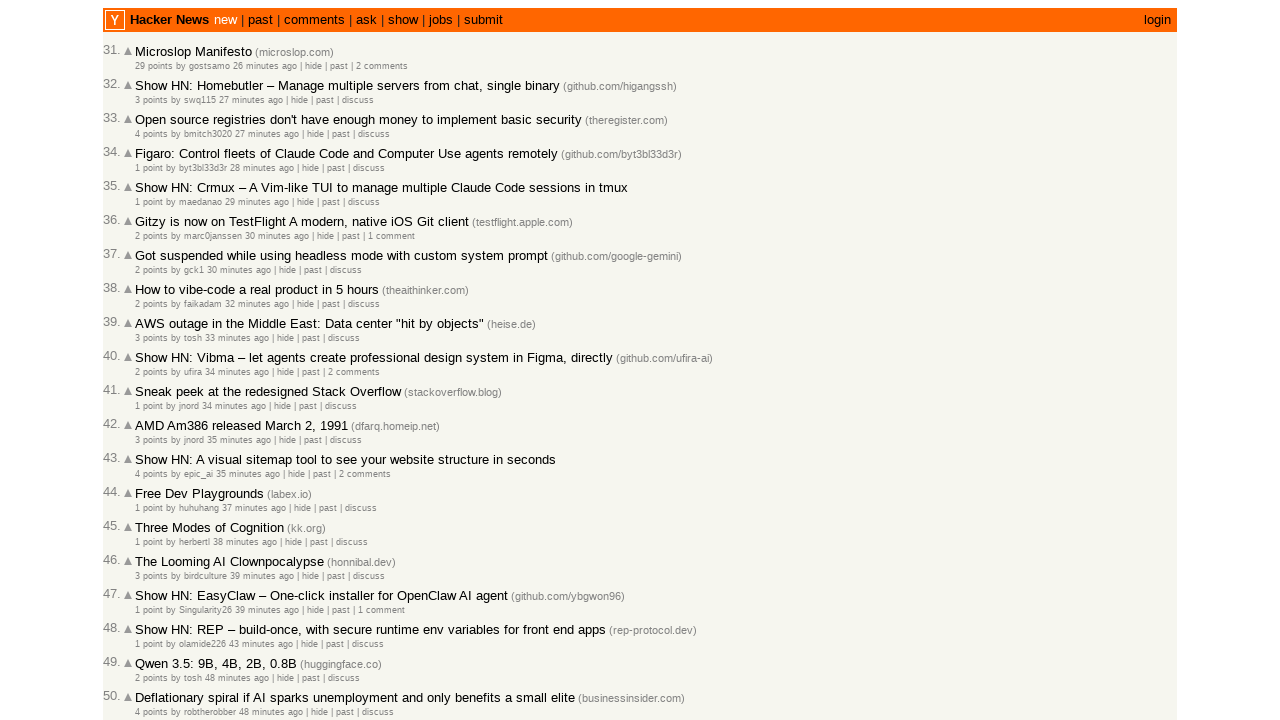

Clicked 'More' link to load next page (60/100 articles tested) at (149, 616) on a.morelink
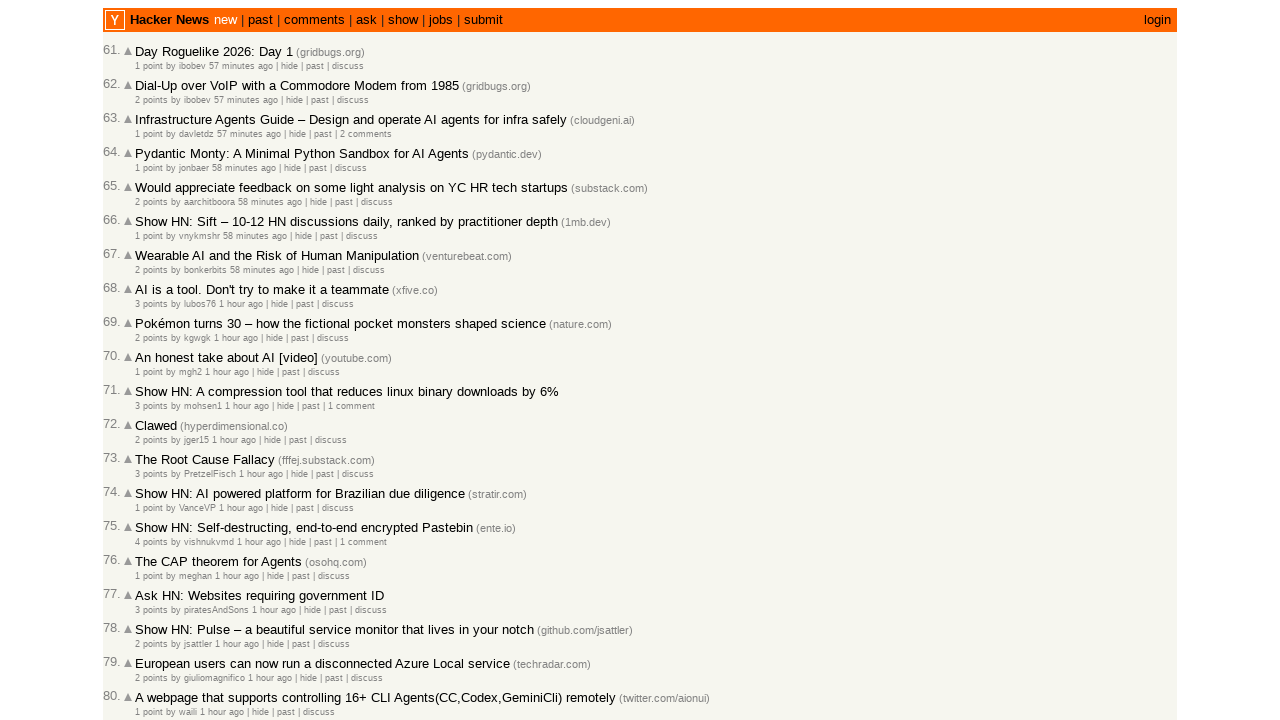

Waited for next page timestamp elements to load
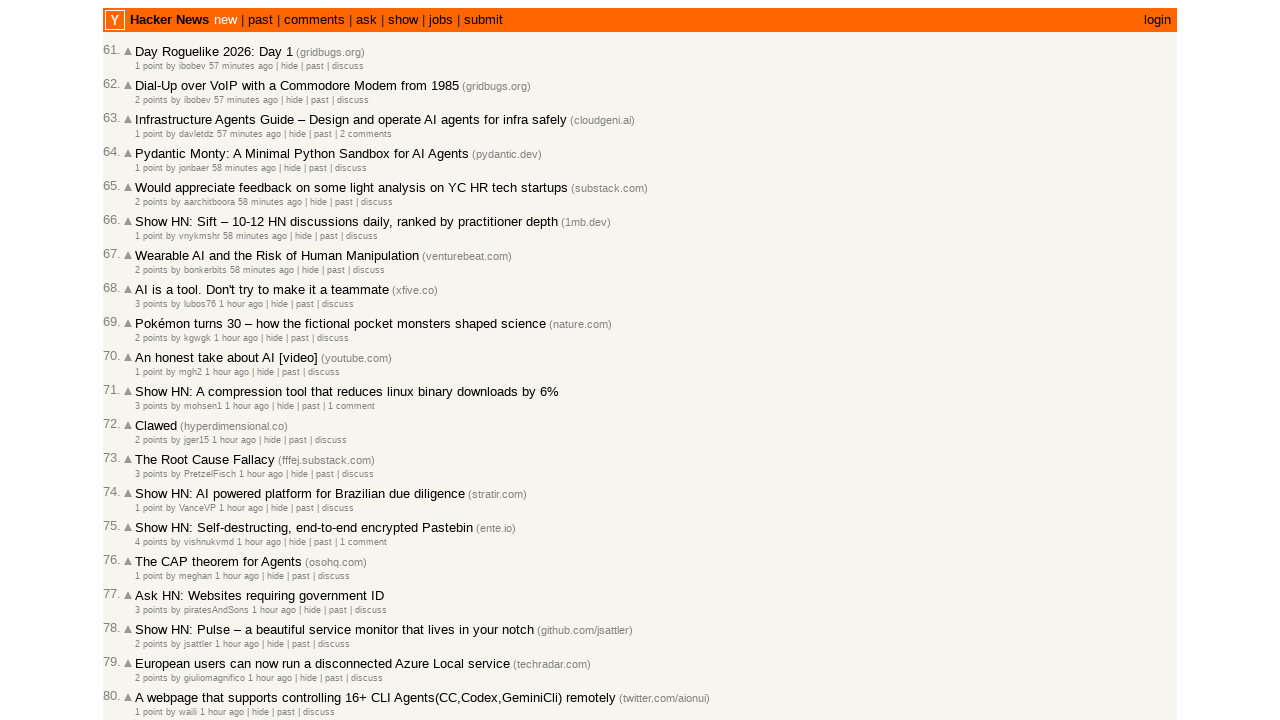

Retrieved all article timestamp elements from the page
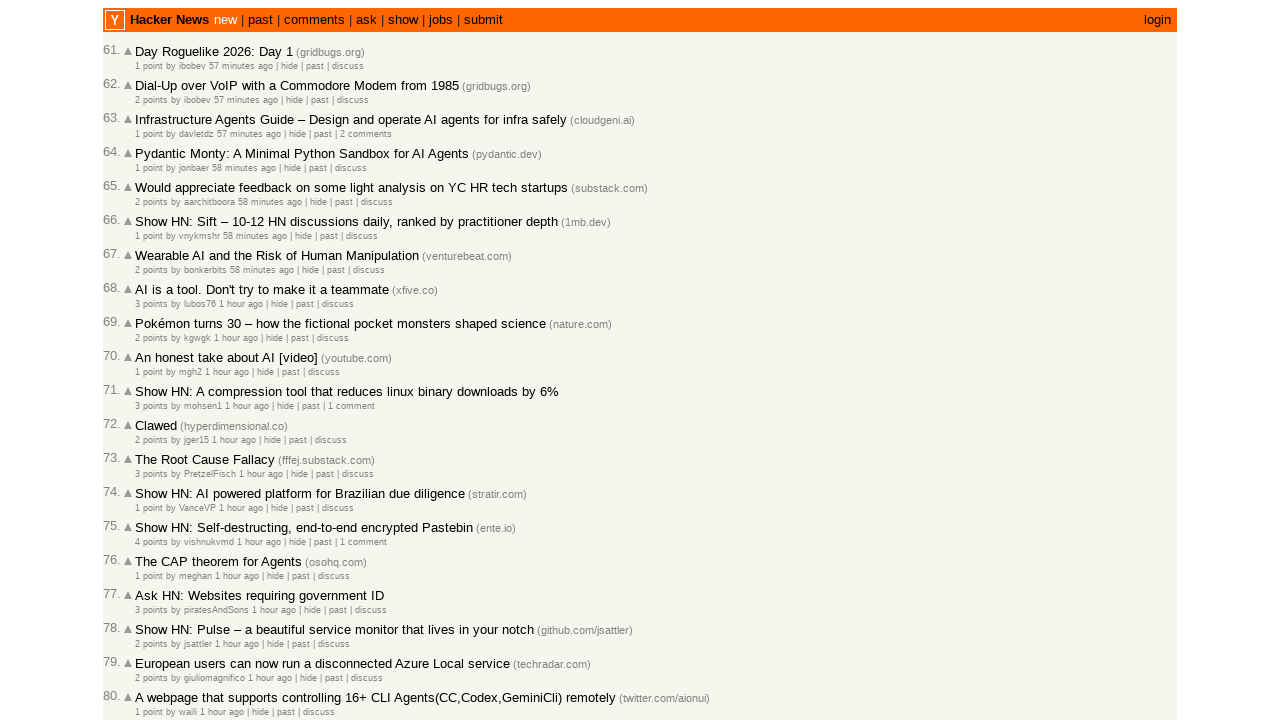

Read timestamp text: '57 minutes ago' from article 61
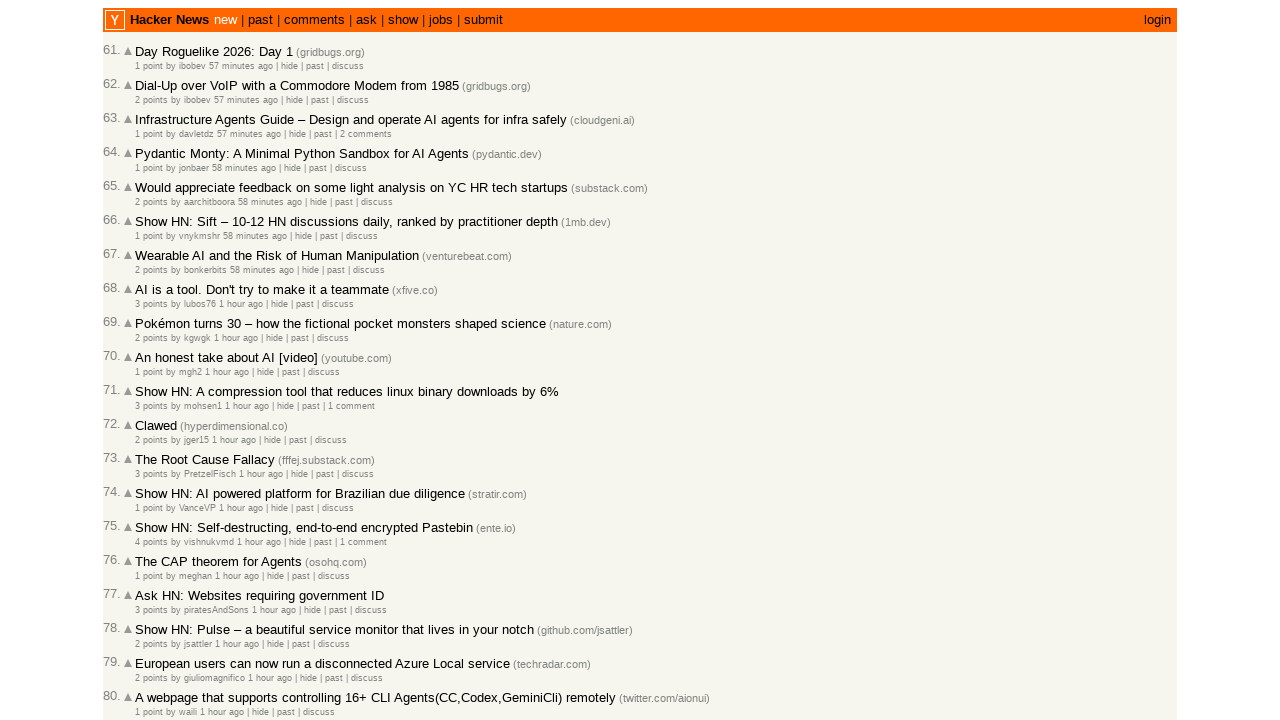

Converted timestamp '57 minutes ago' to 57 minutes
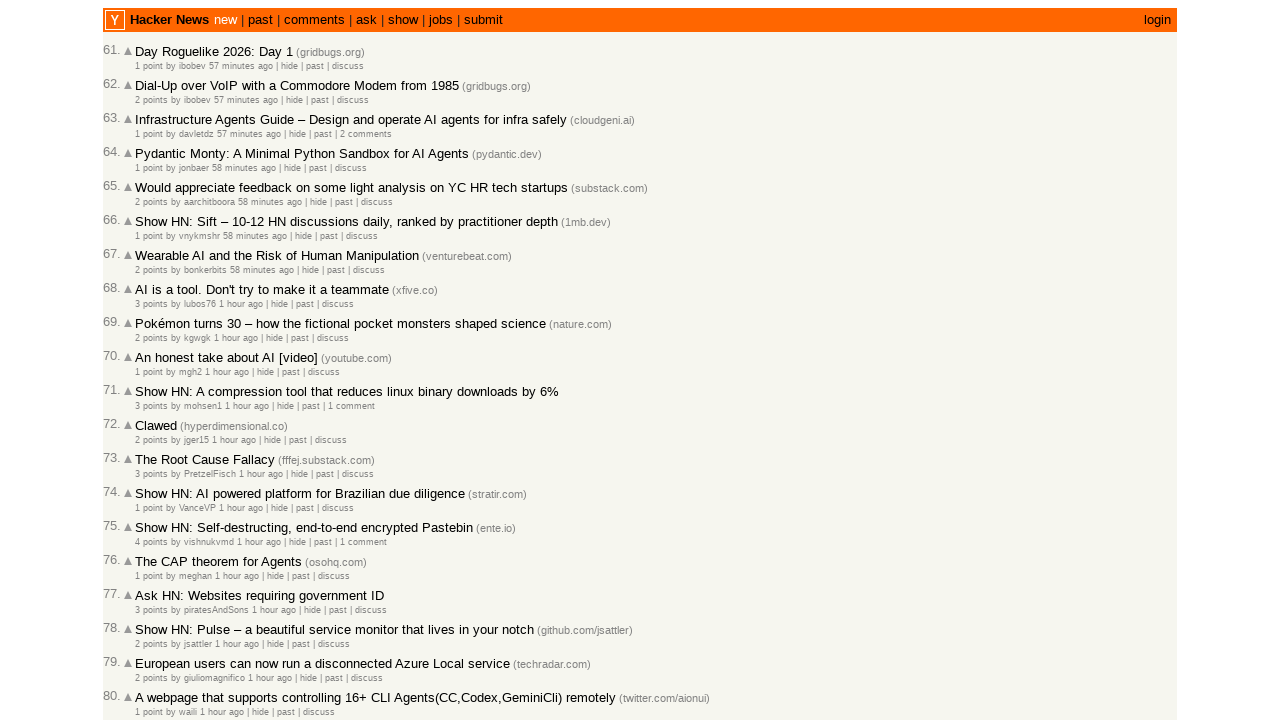

Verified article 61 is older or equal (57 >= 56 minutes)
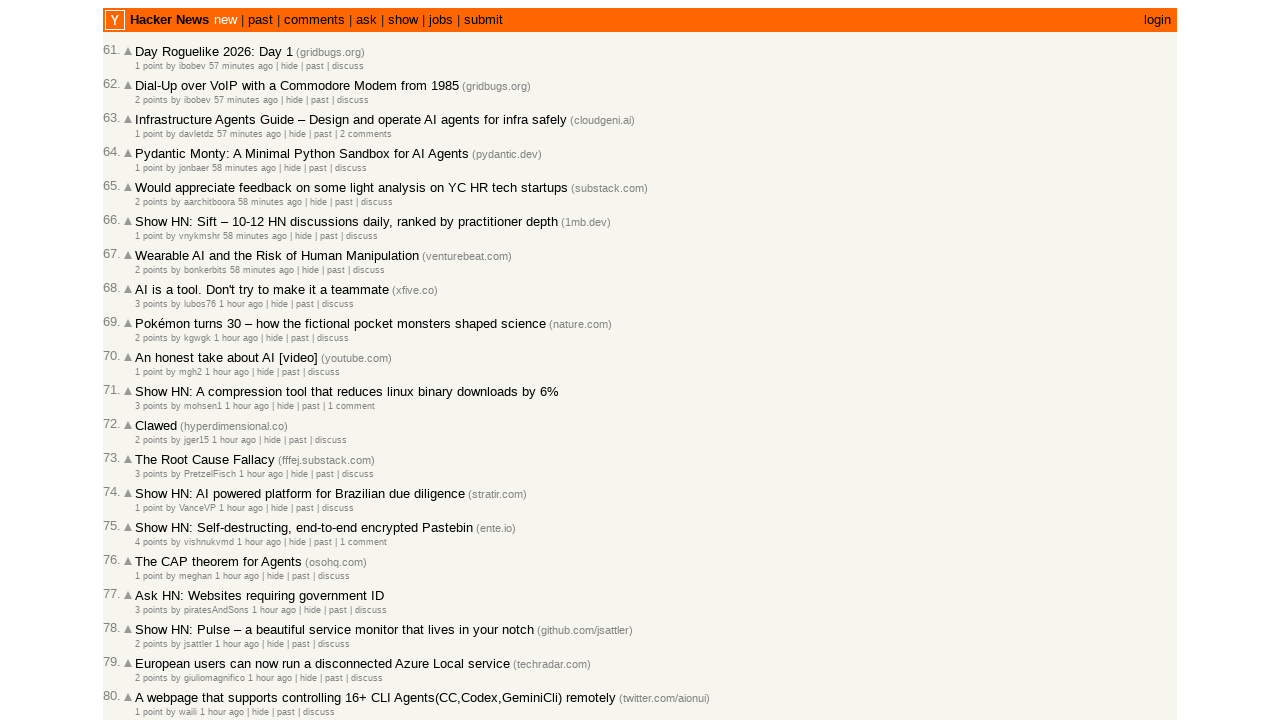

Read timestamp text: '57 minutes ago' from article 62
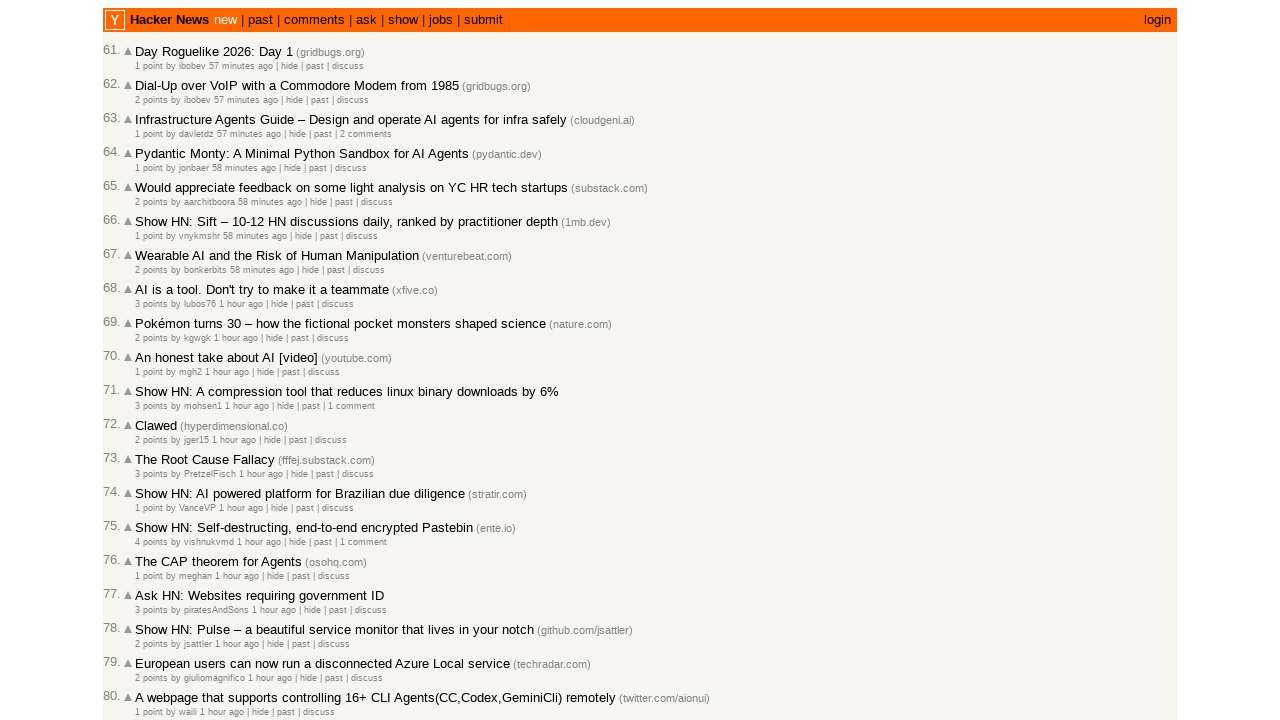

Converted timestamp '57 minutes ago' to 57 minutes
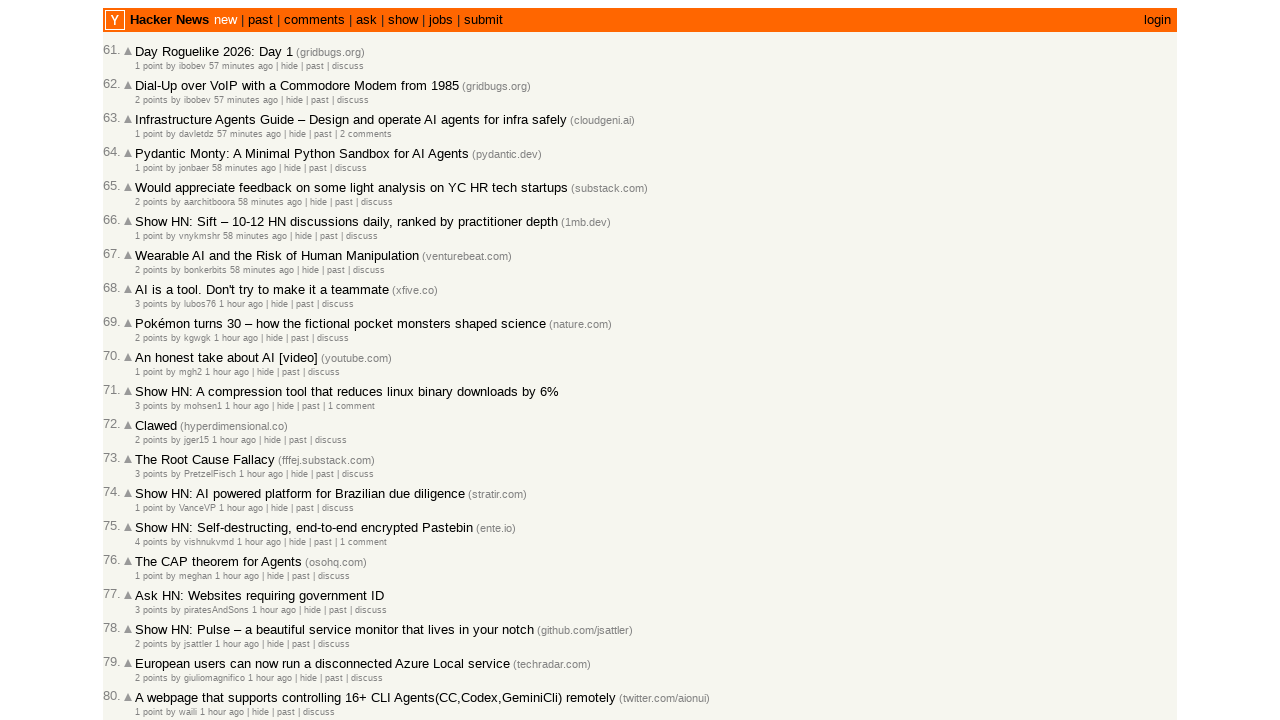

Verified article 62 is older or equal (57 >= 57 minutes)
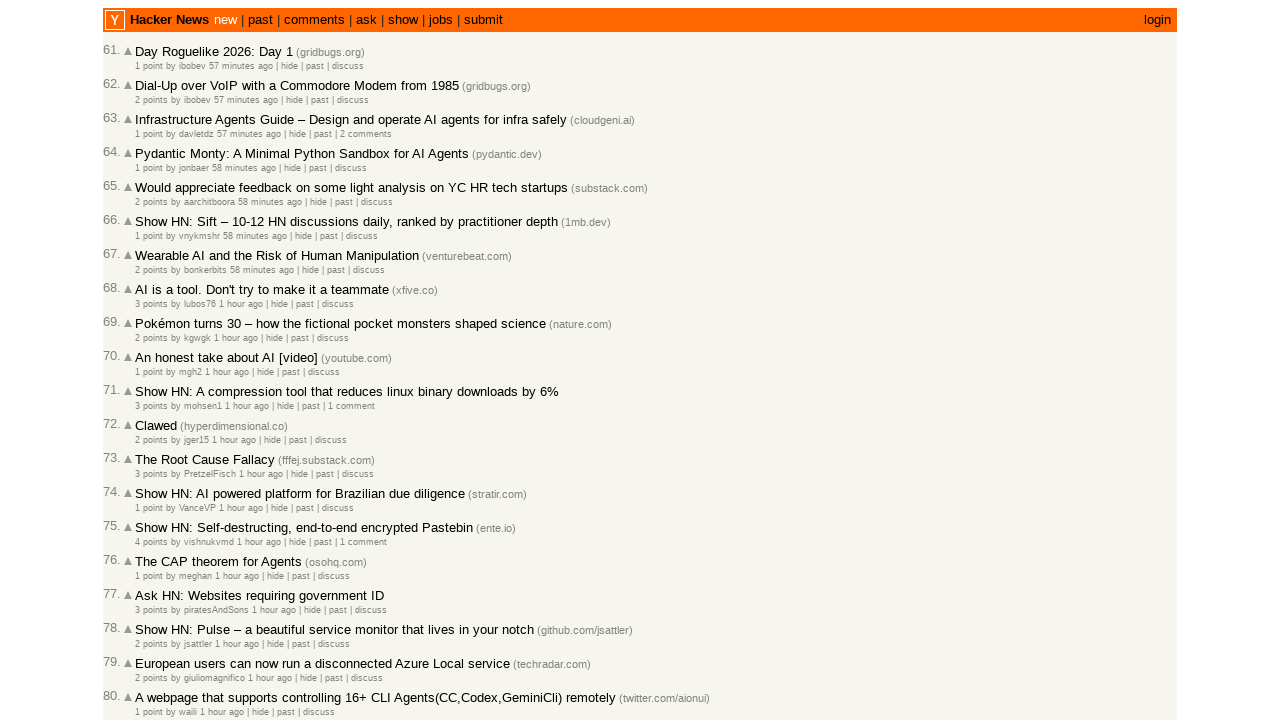

Read timestamp text: '57 minutes ago' from article 63
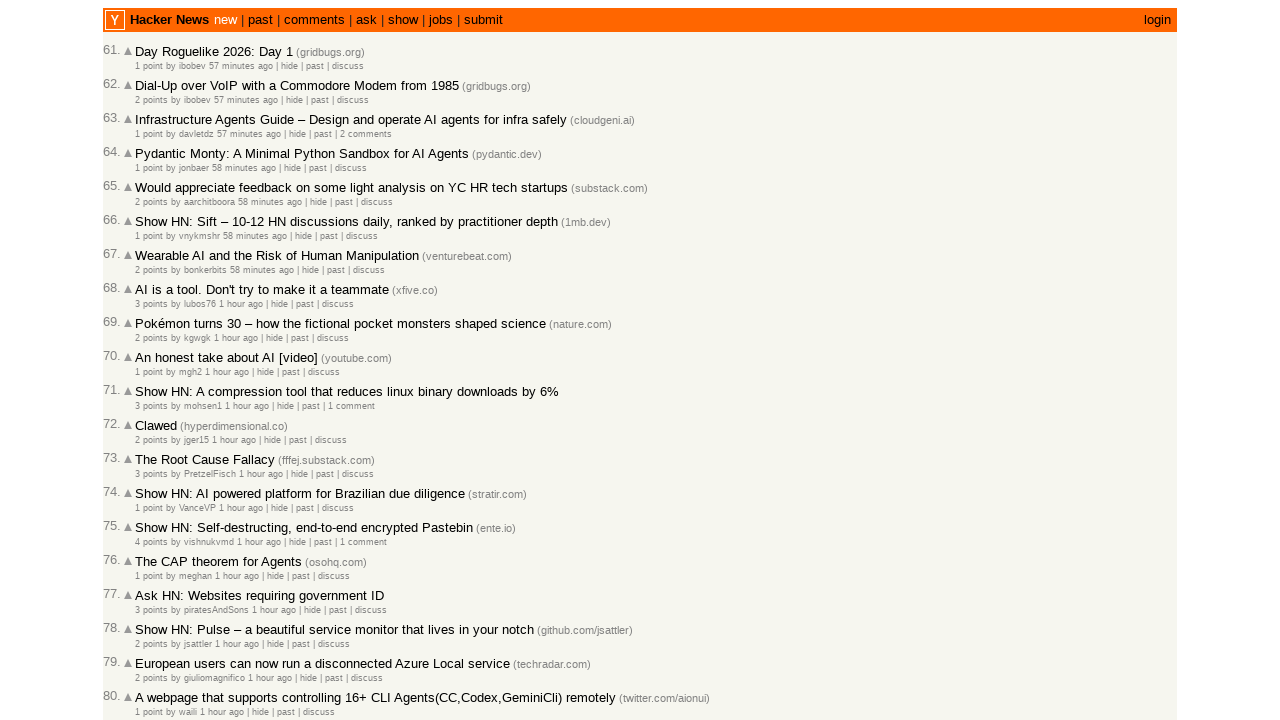

Converted timestamp '57 minutes ago' to 57 minutes
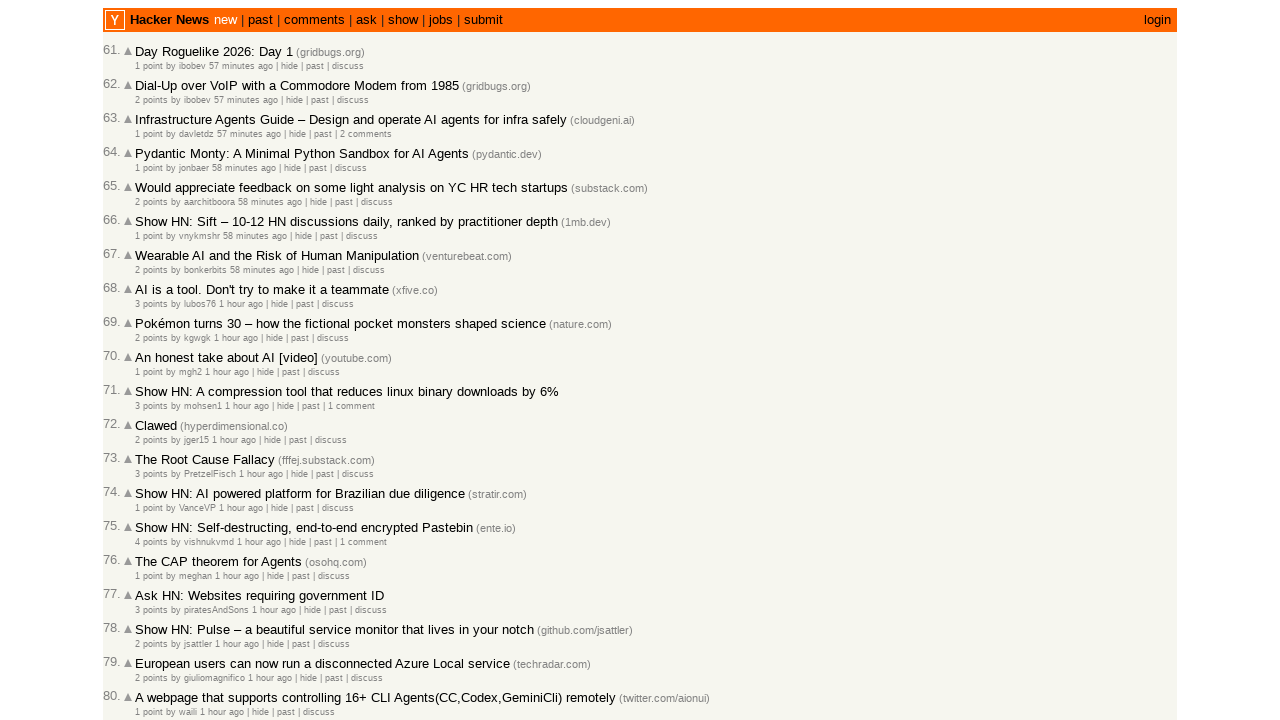

Verified article 63 is older or equal (57 >= 57 minutes)
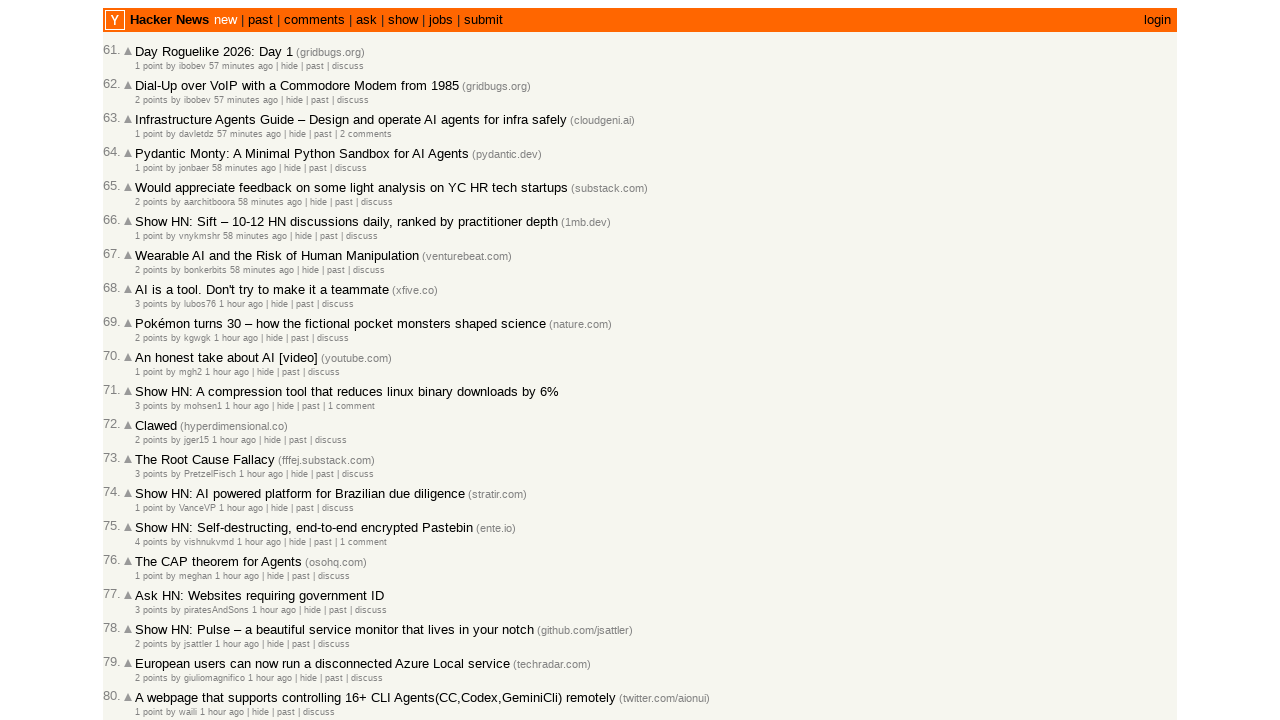

Read timestamp text: '58 minutes ago' from article 64
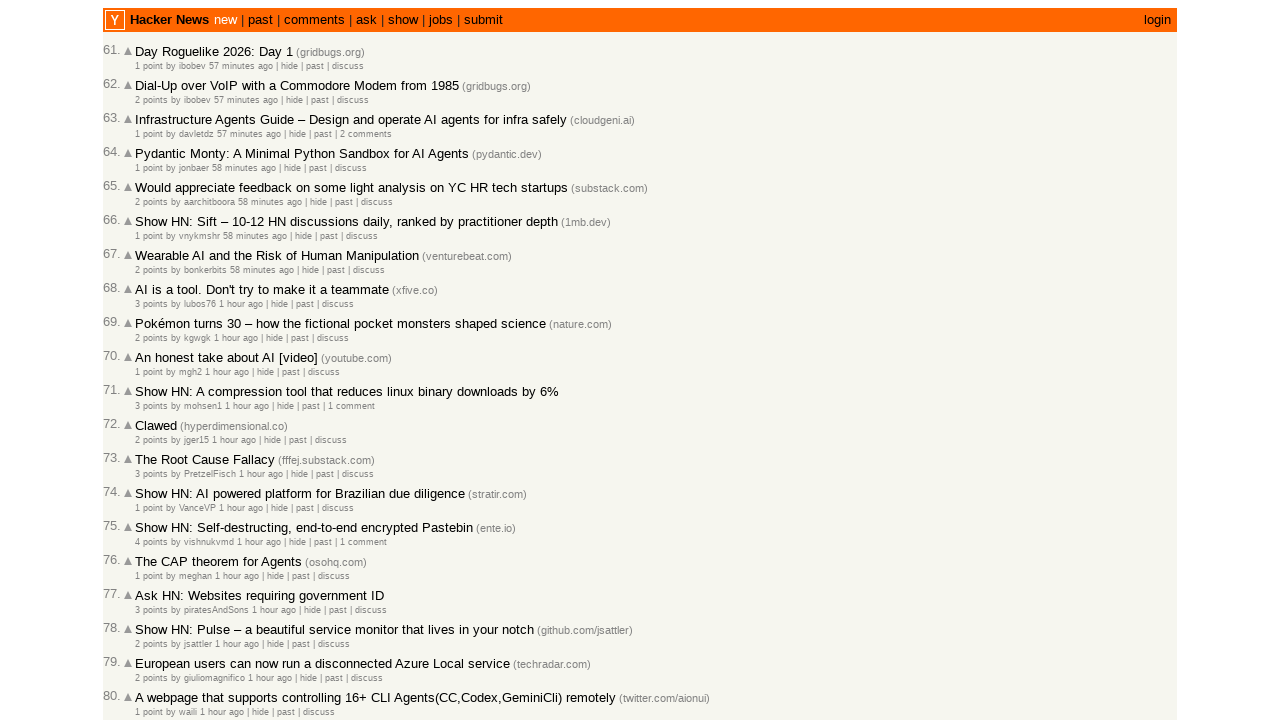

Converted timestamp '58 minutes ago' to 58 minutes
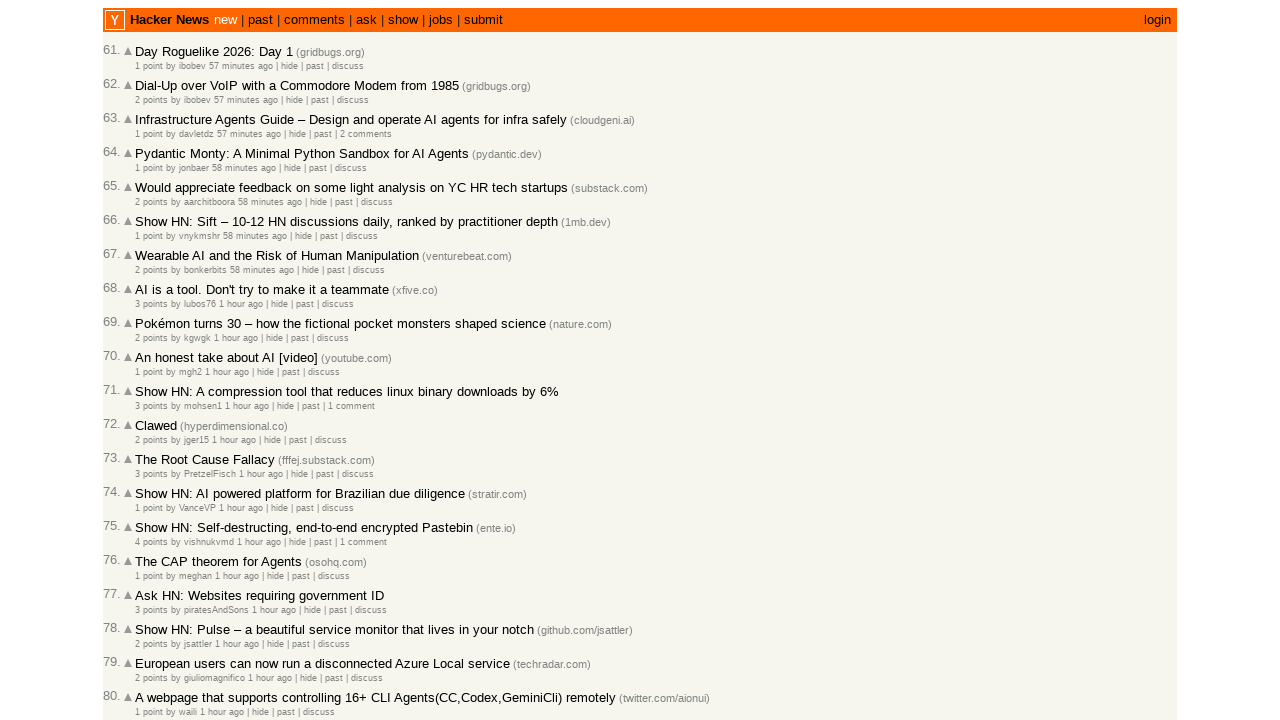

Verified article 64 is older or equal (58 >= 57 minutes)
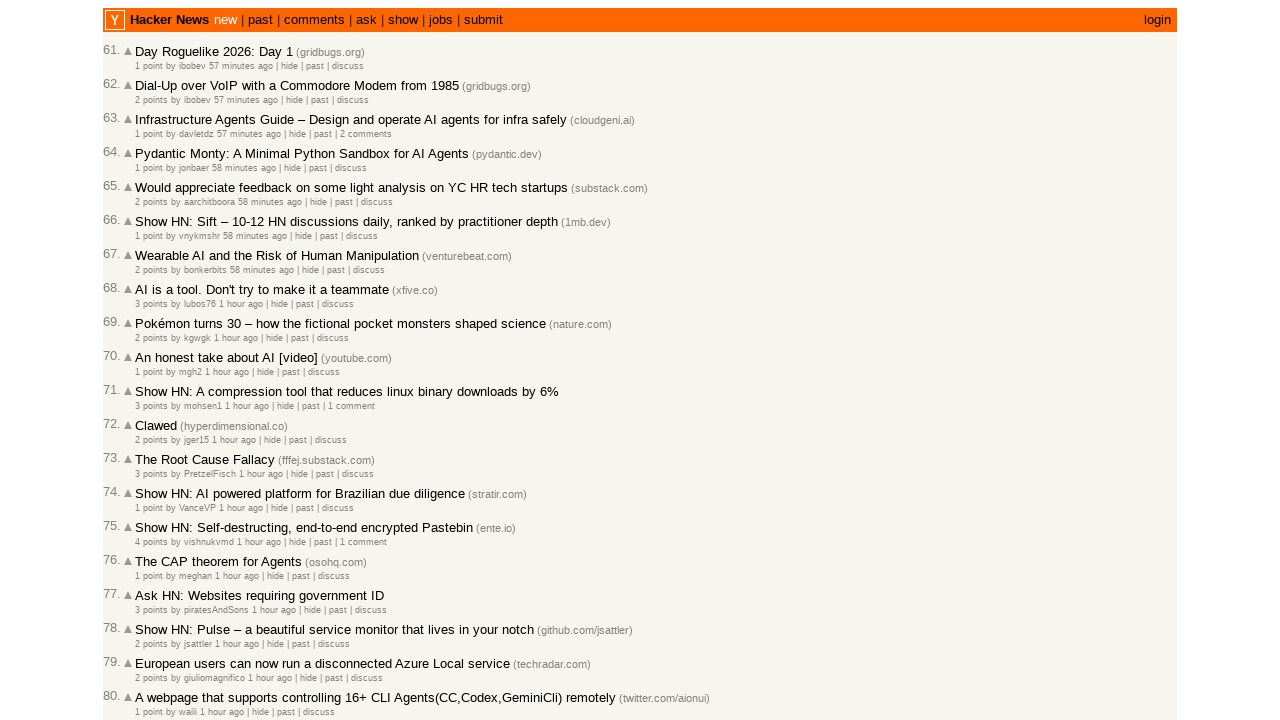

Read timestamp text: '58 minutes ago' from article 65
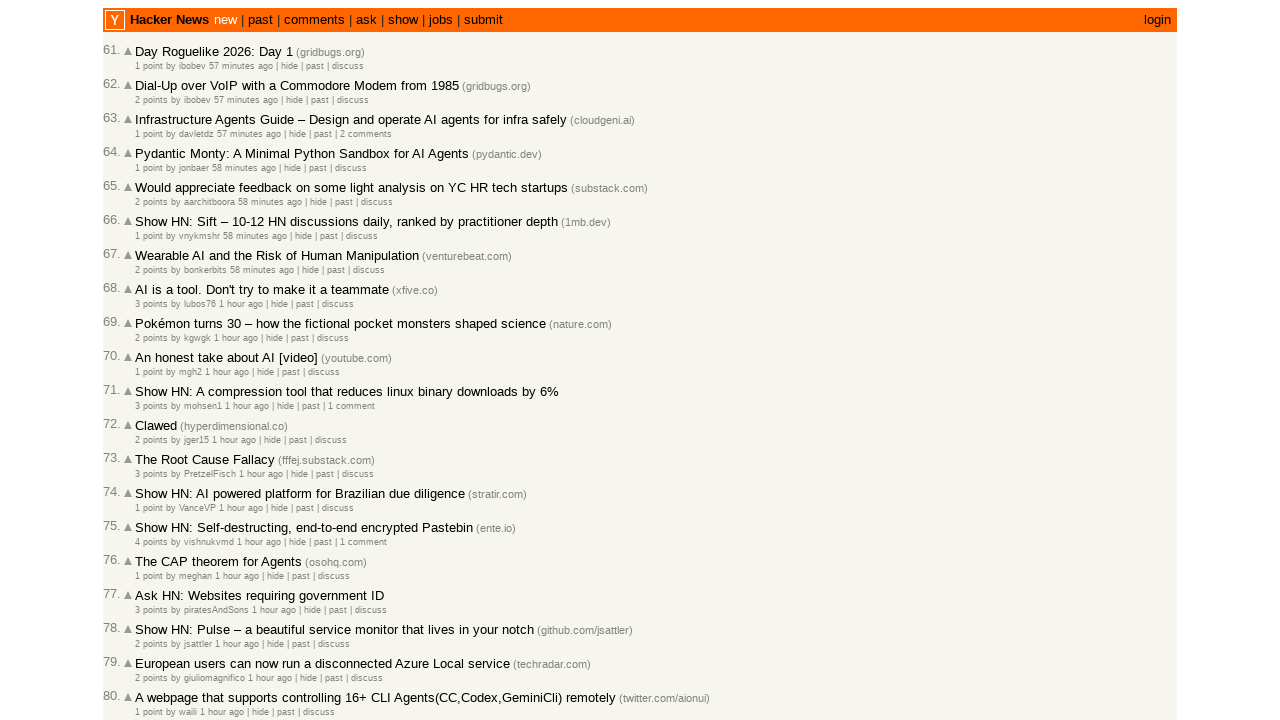

Converted timestamp '58 minutes ago' to 58 minutes
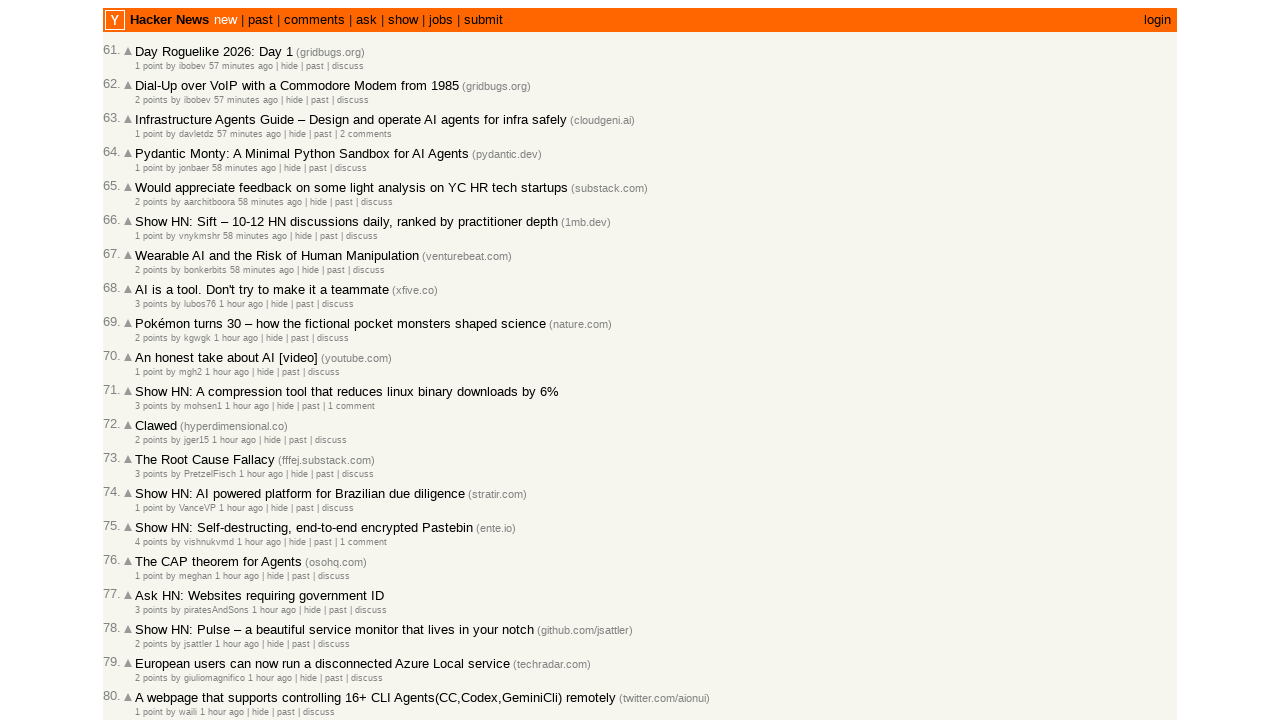

Verified article 65 is older or equal (58 >= 58 minutes)
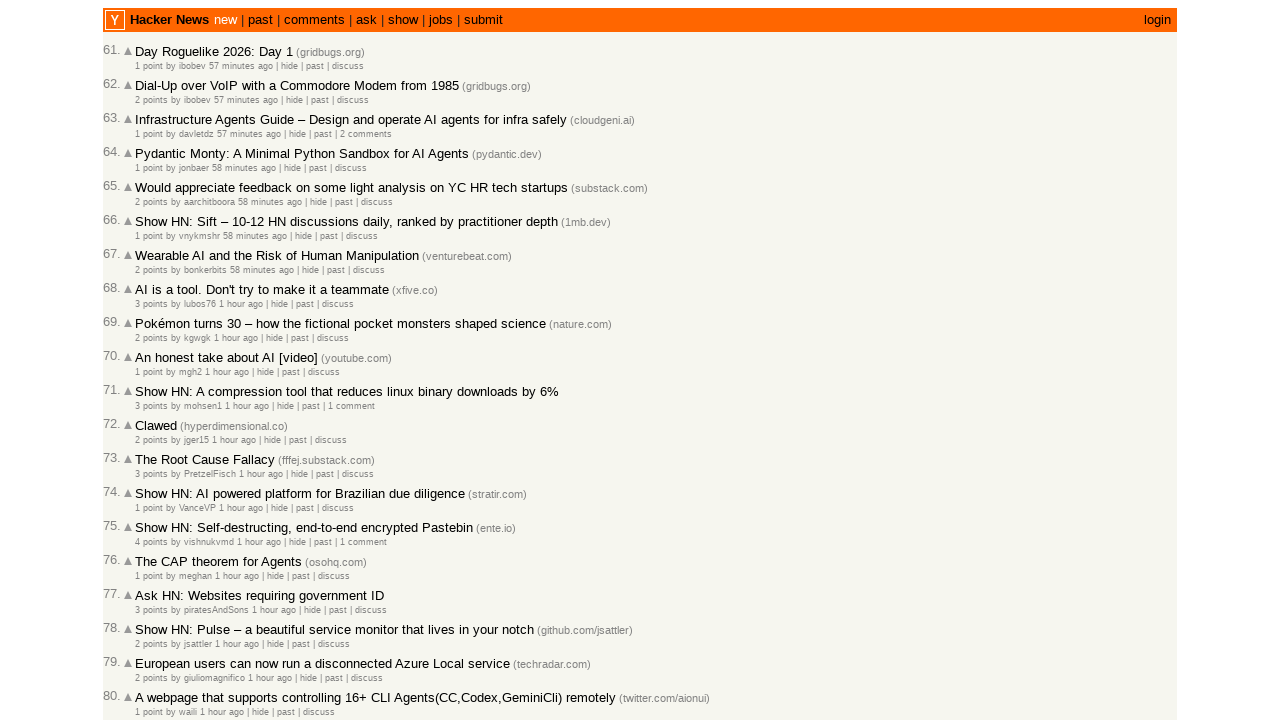

Read timestamp text: '58 minutes ago' from article 66
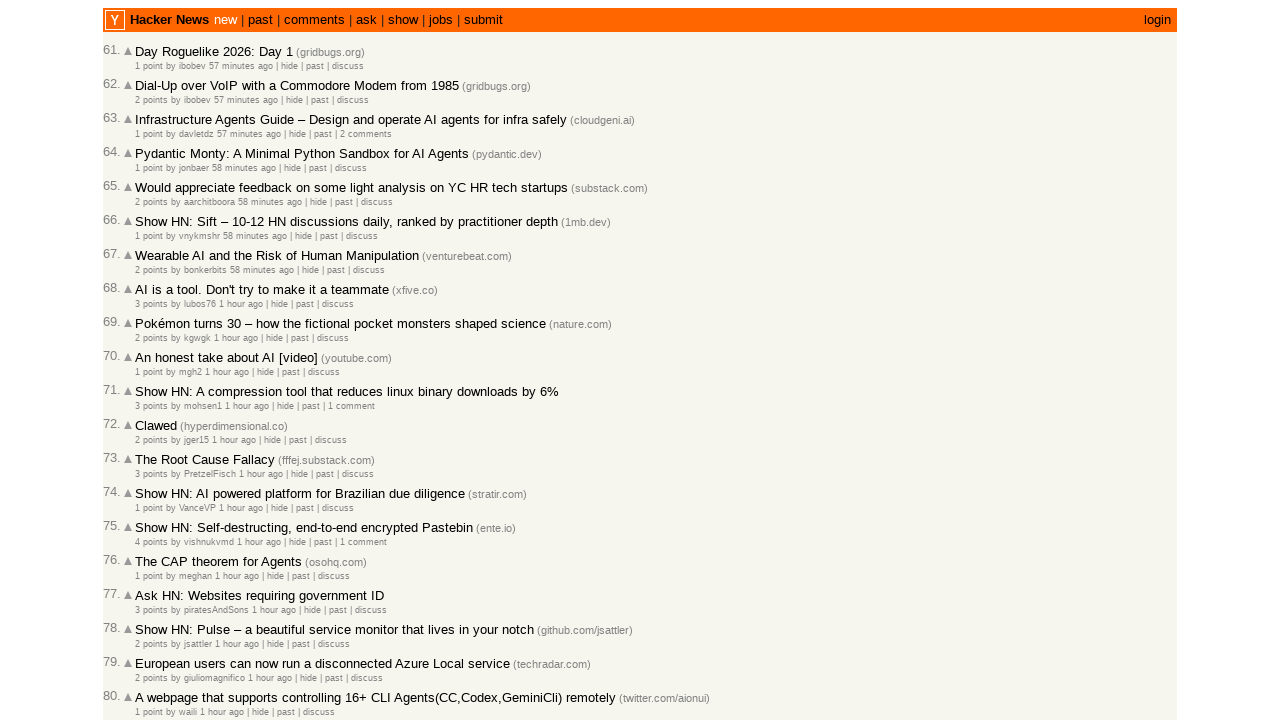

Converted timestamp '58 minutes ago' to 58 minutes
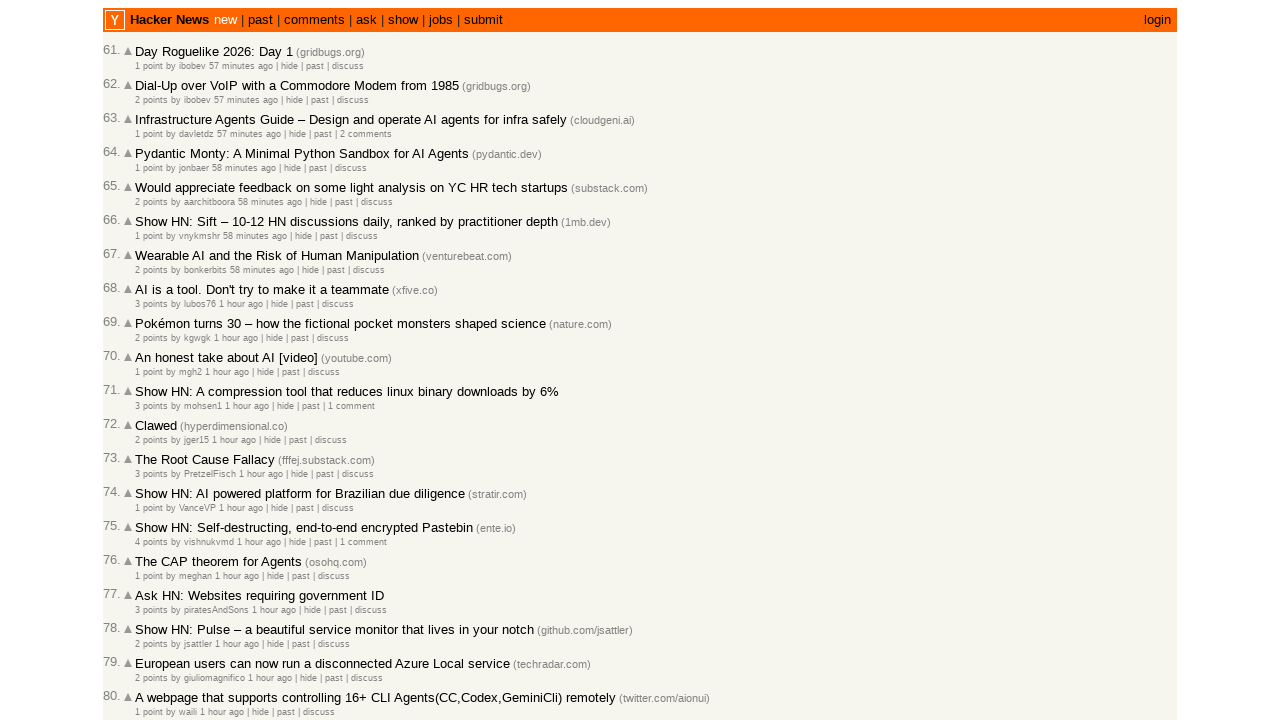

Verified article 66 is older or equal (58 >= 58 minutes)
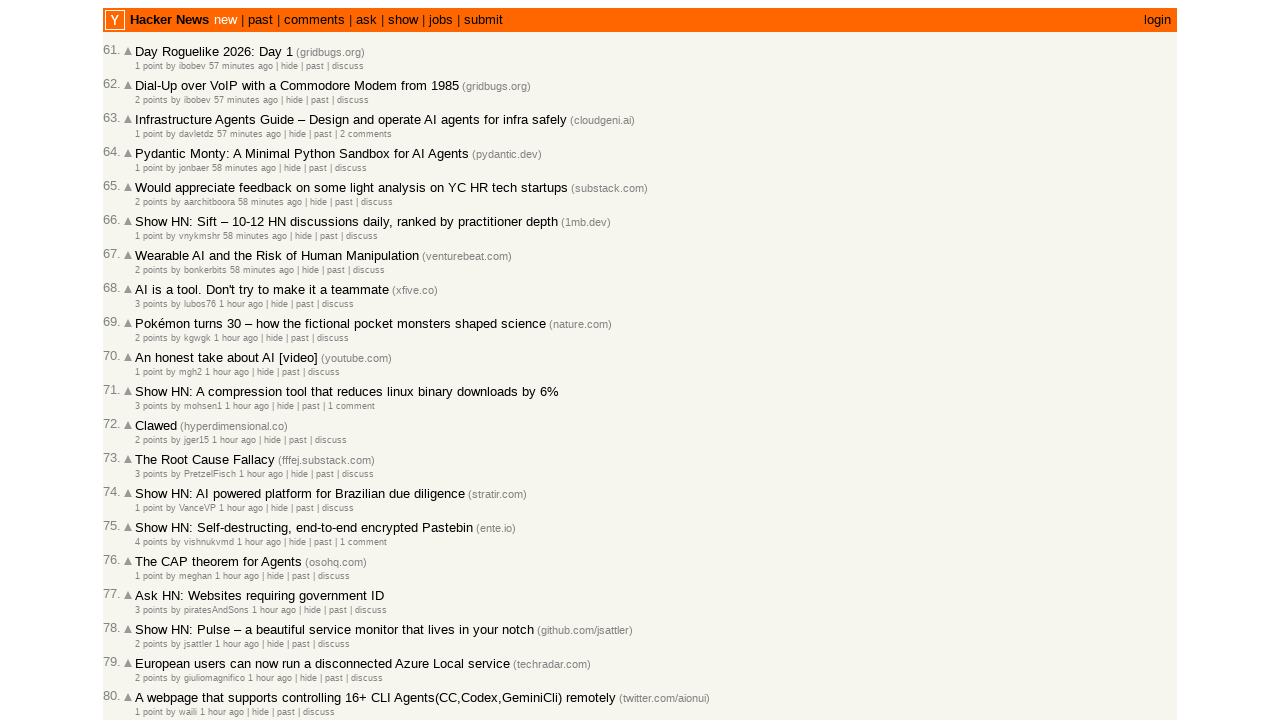

Read timestamp text: '58 minutes ago' from article 67
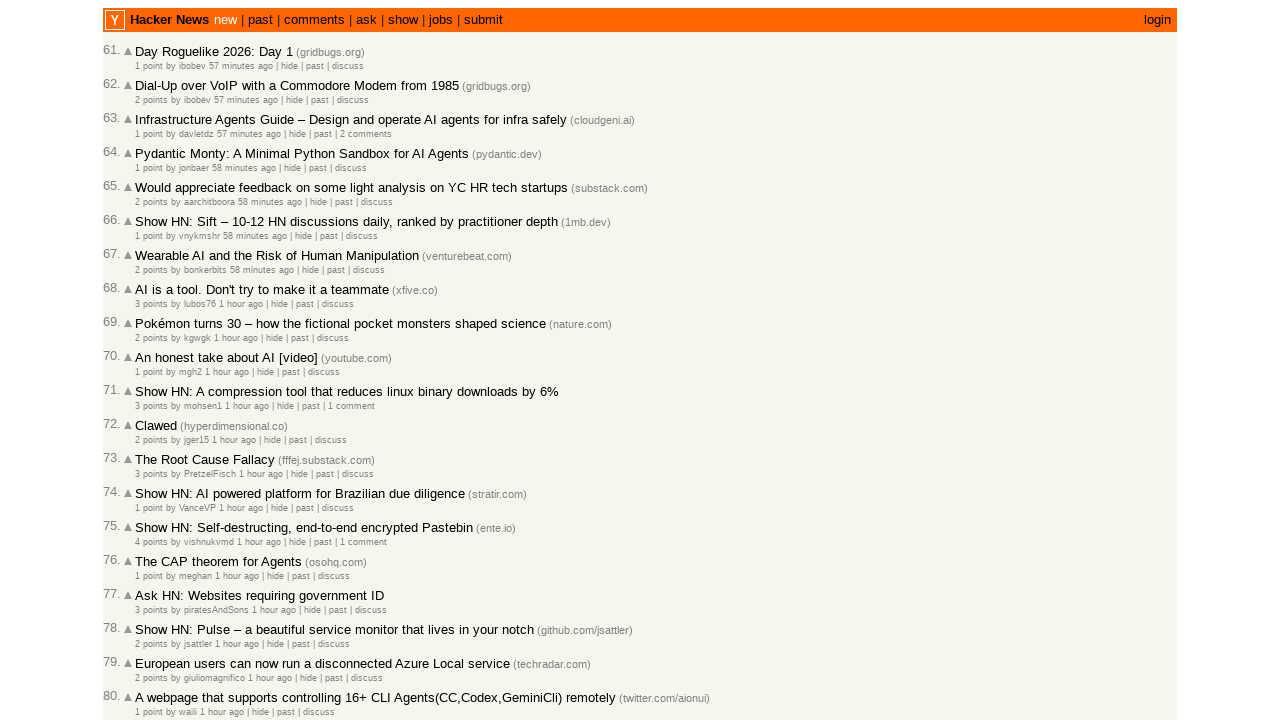

Converted timestamp '58 minutes ago' to 58 minutes
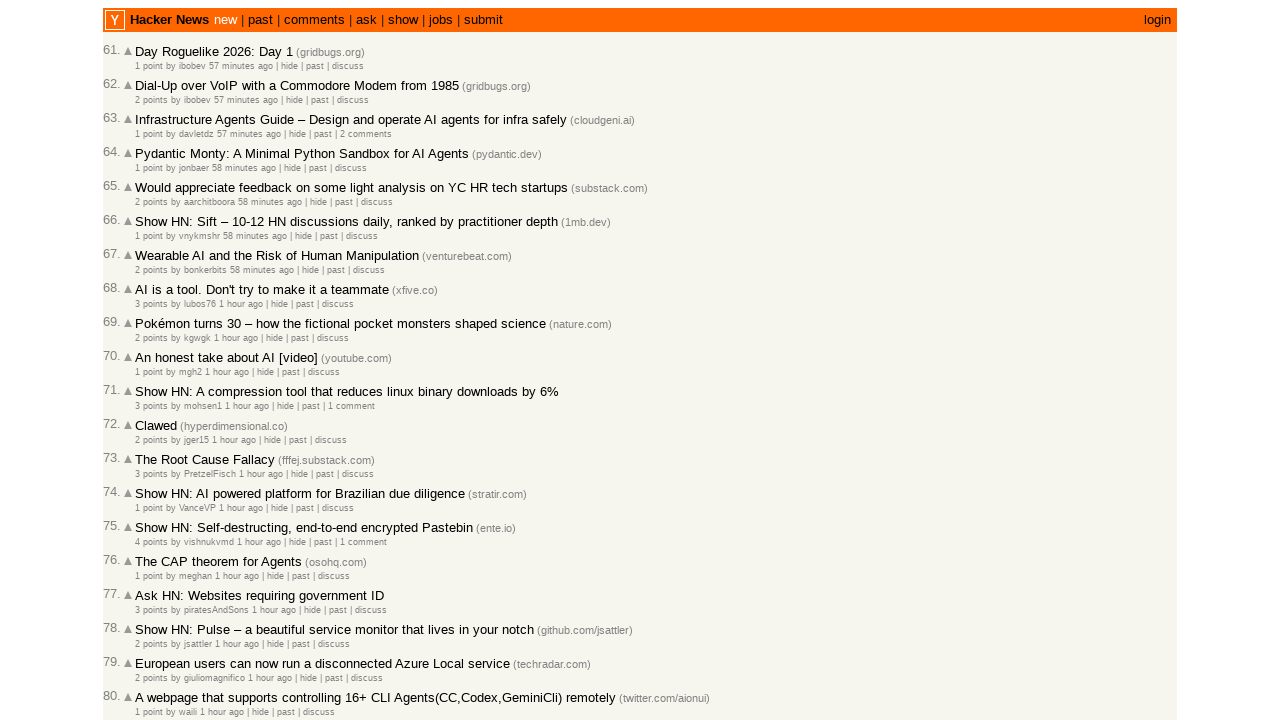

Verified article 67 is older or equal (58 >= 58 minutes)
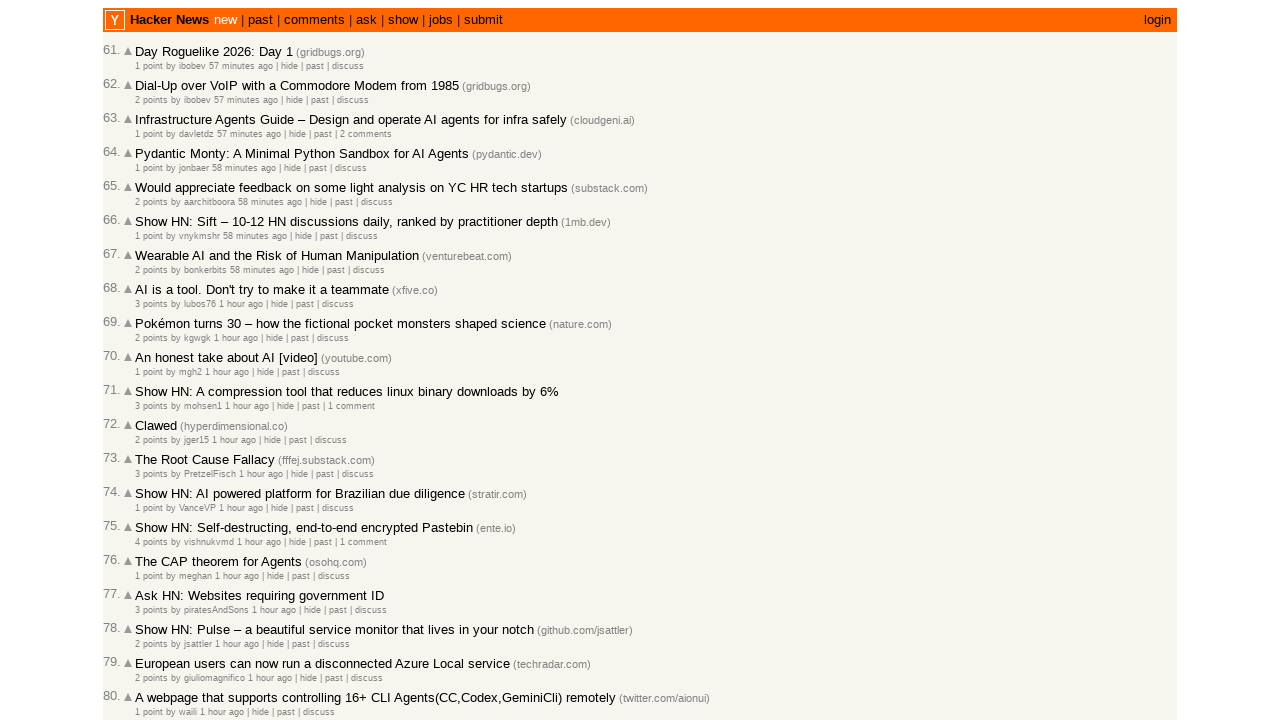

Read timestamp text: '1 hour ago' from article 68
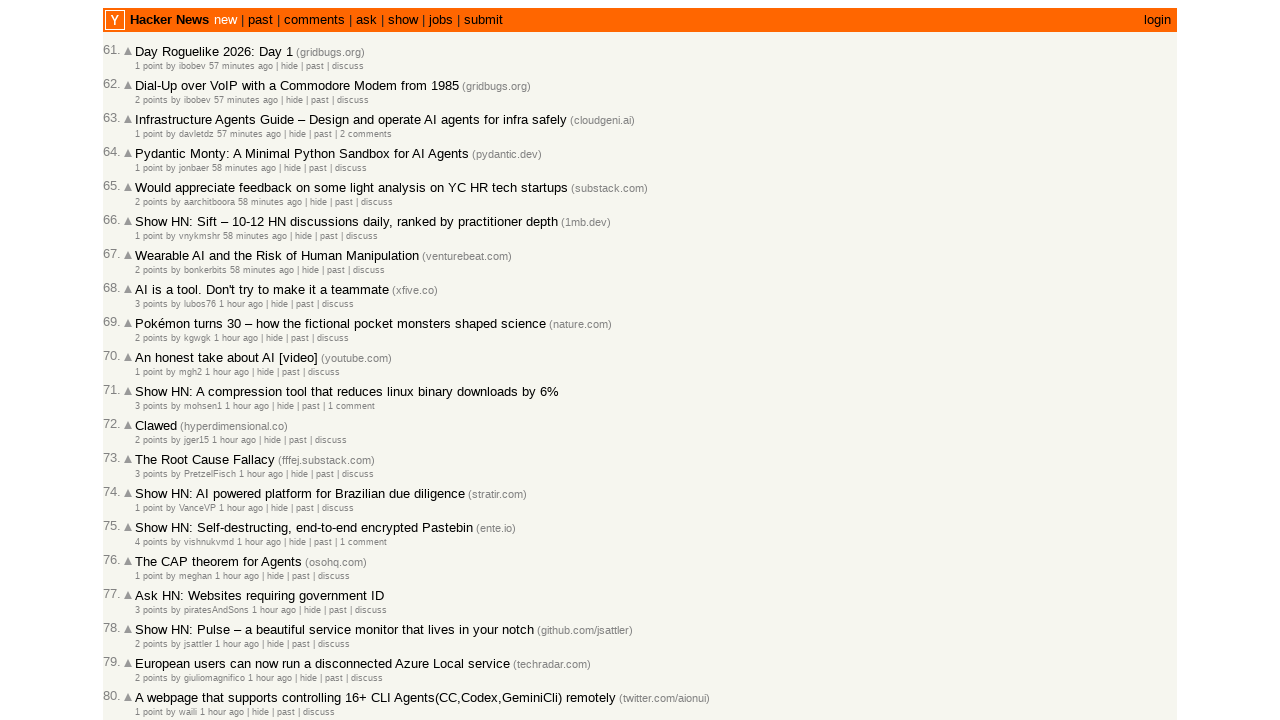

Converted timestamp '1 hour ago' to 60 minutes
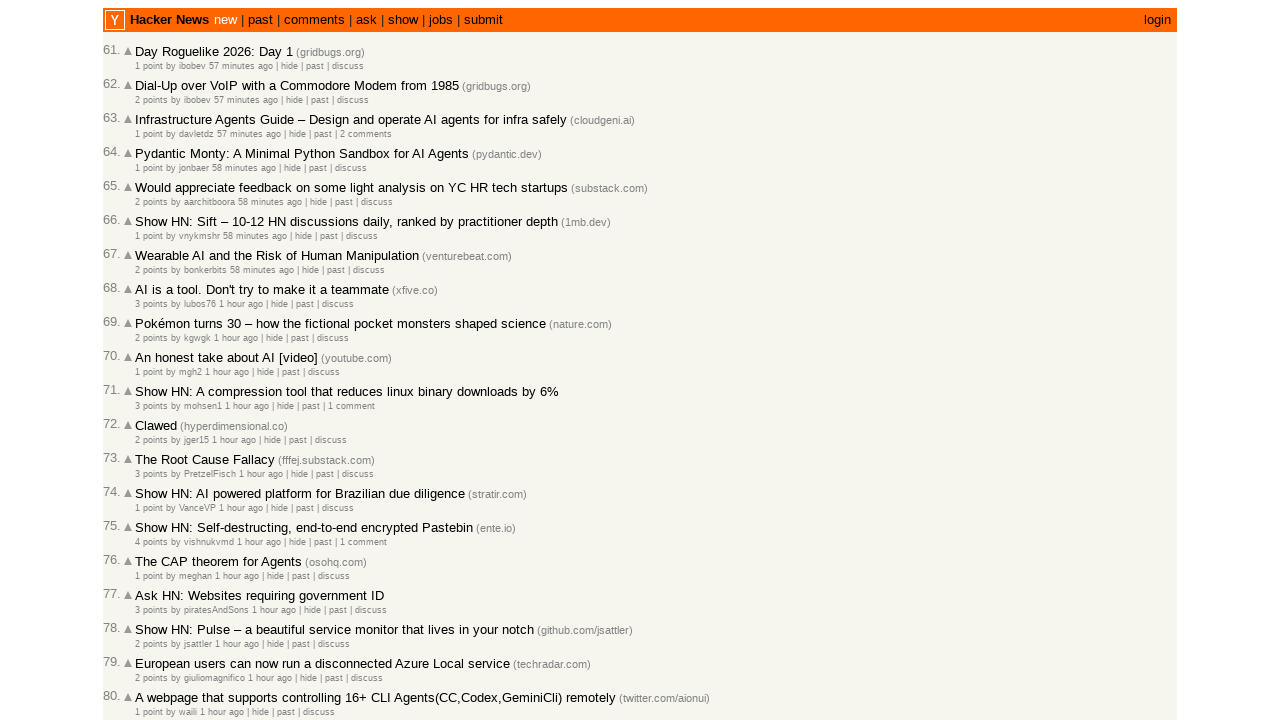

Verified article 68 is older or equal (60 >= 58 minutes)
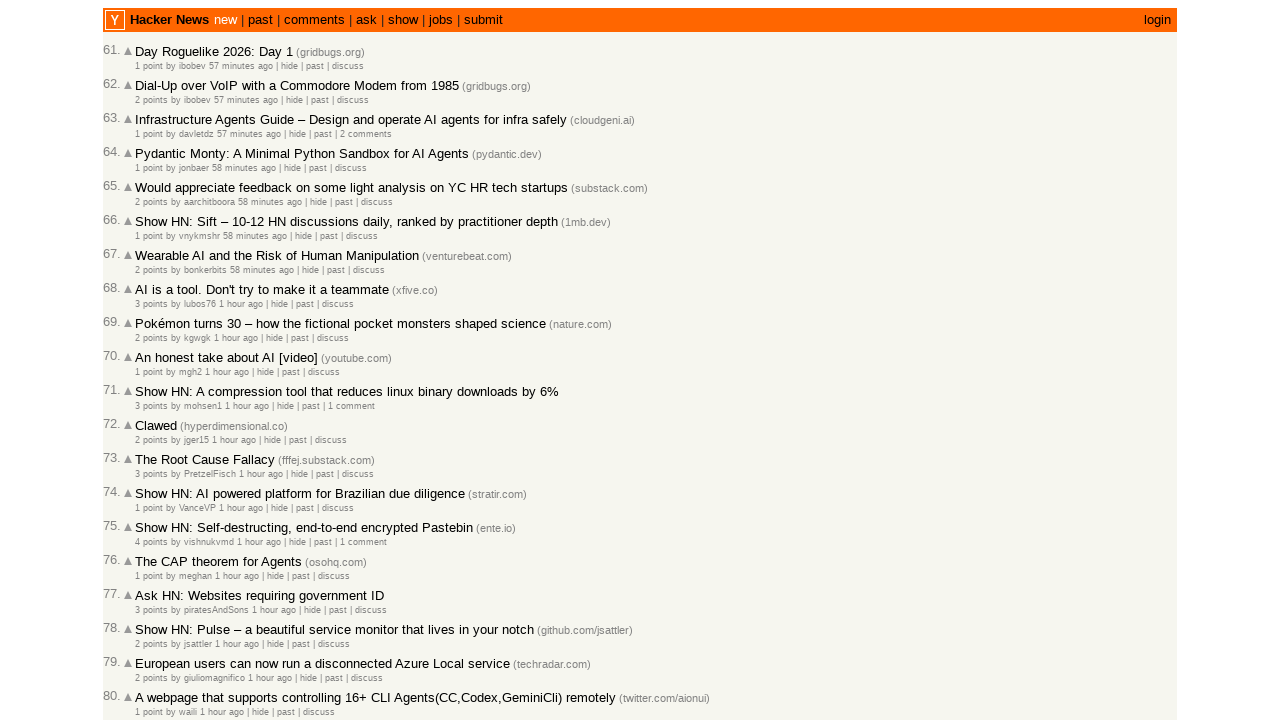

Read timestamp text: '1 hour ago' from article 69
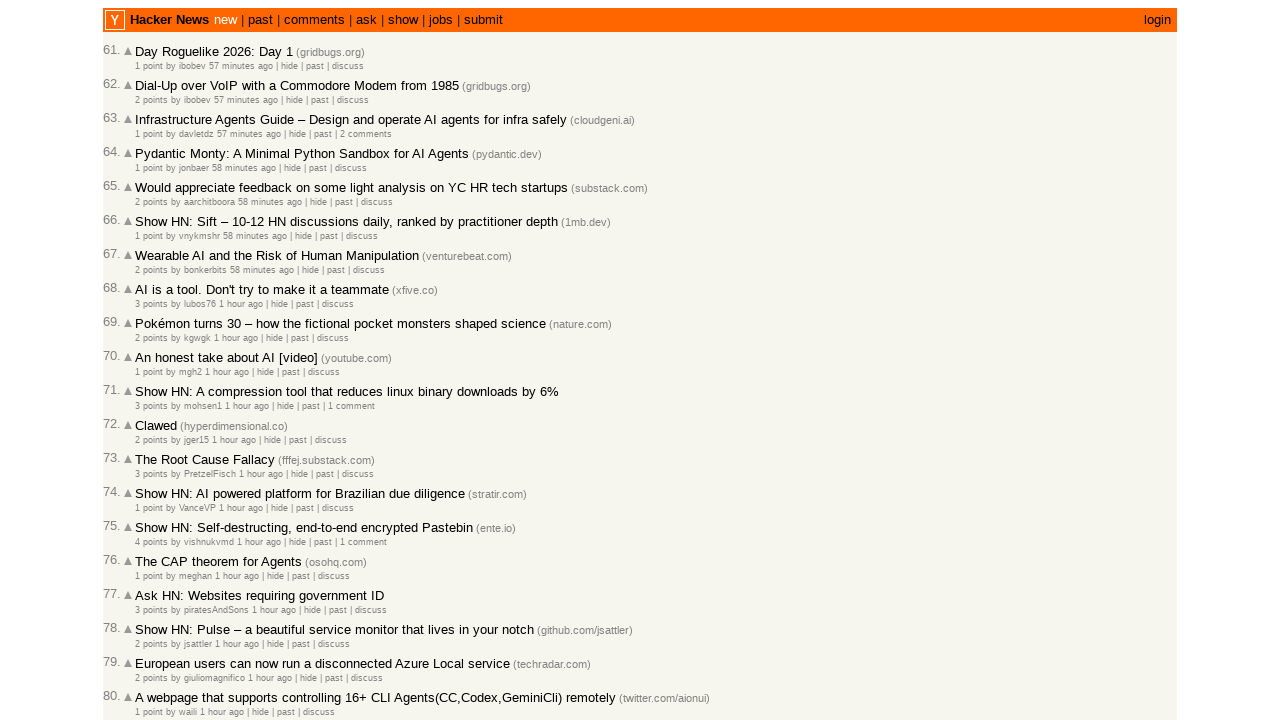

Converted timestamp '1 hour ago' to 60 minutes
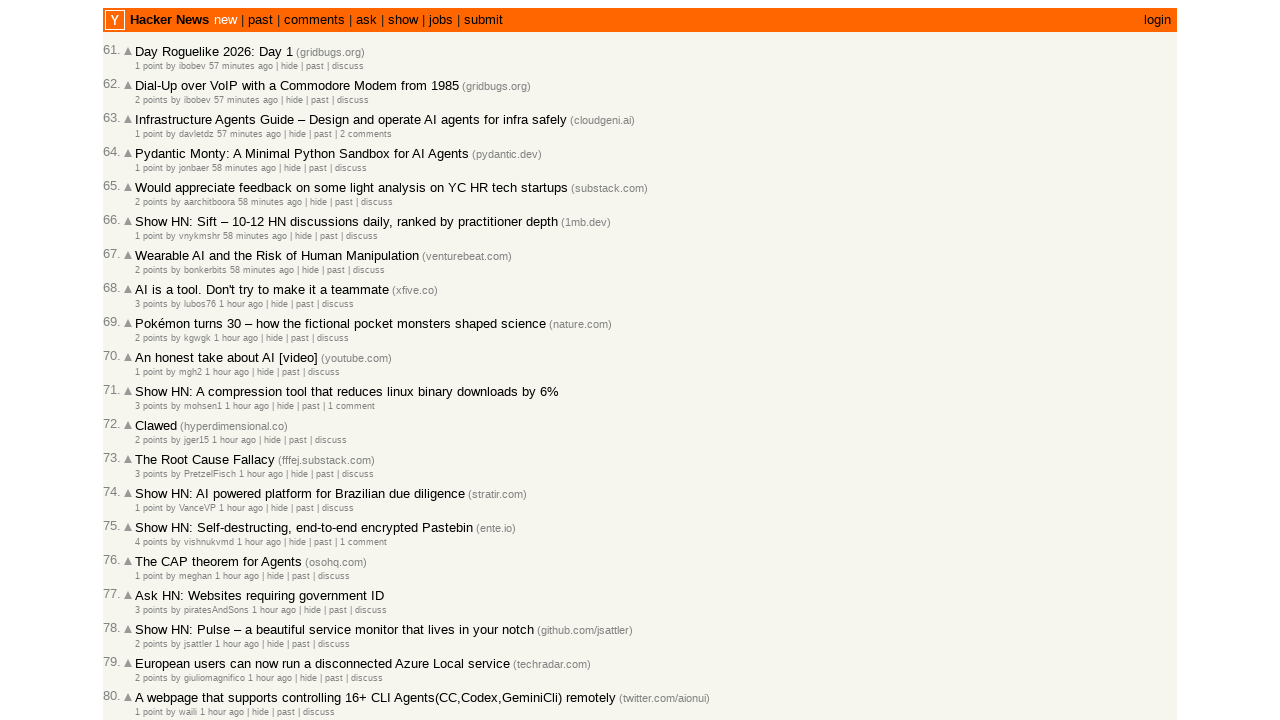

Verified article 69 is older or equal (60 >= 60 minutes)
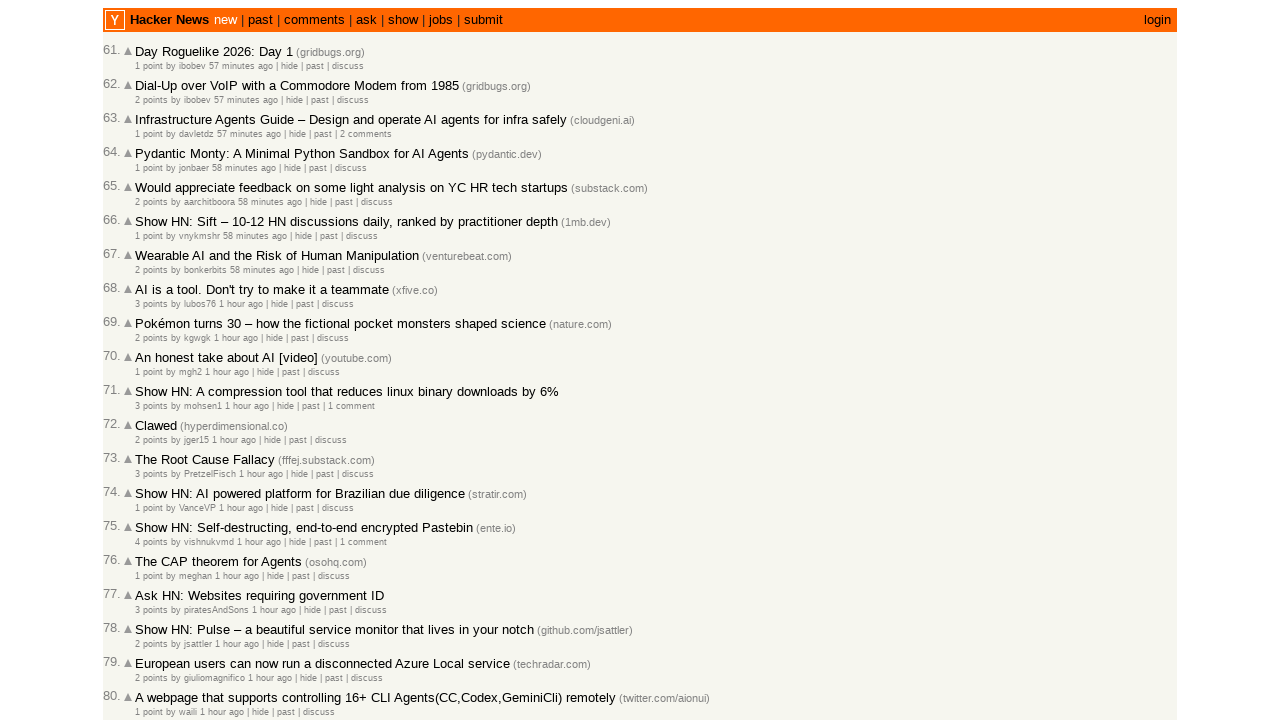

Read timestamp text: '1 hour ago' from article 70
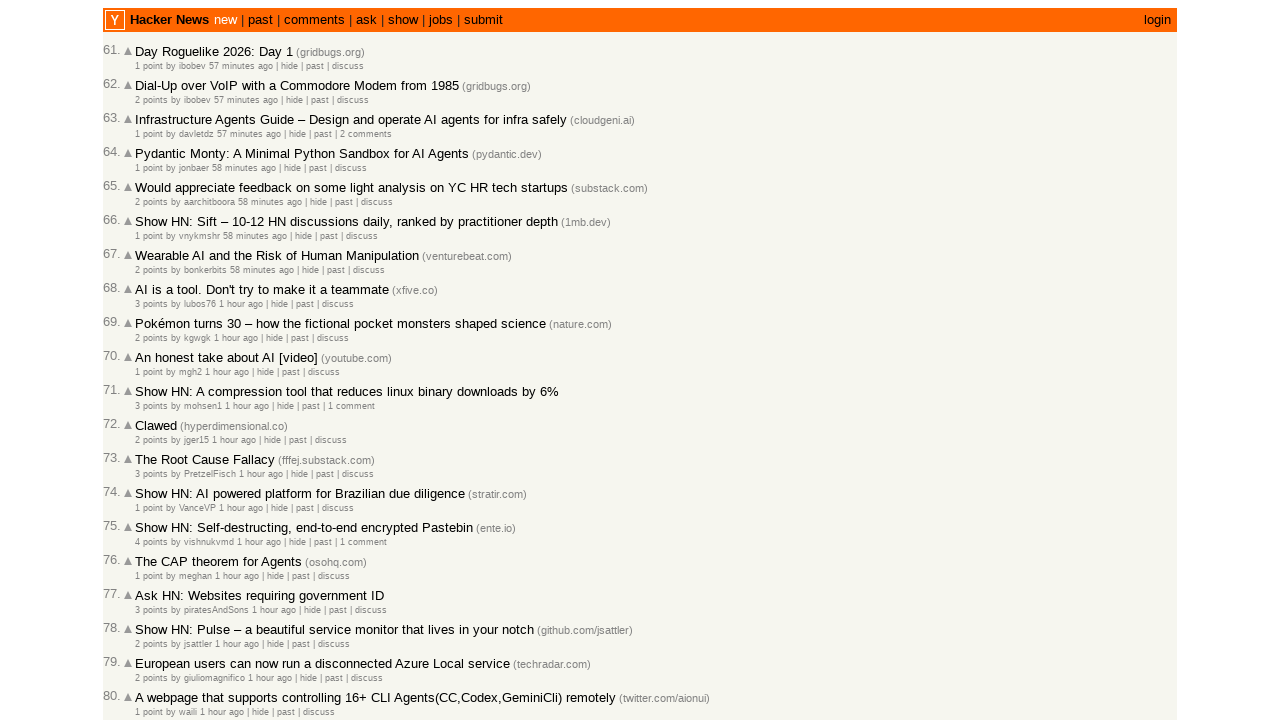

Converted timestamp '1 hour ago' to 60 minutes
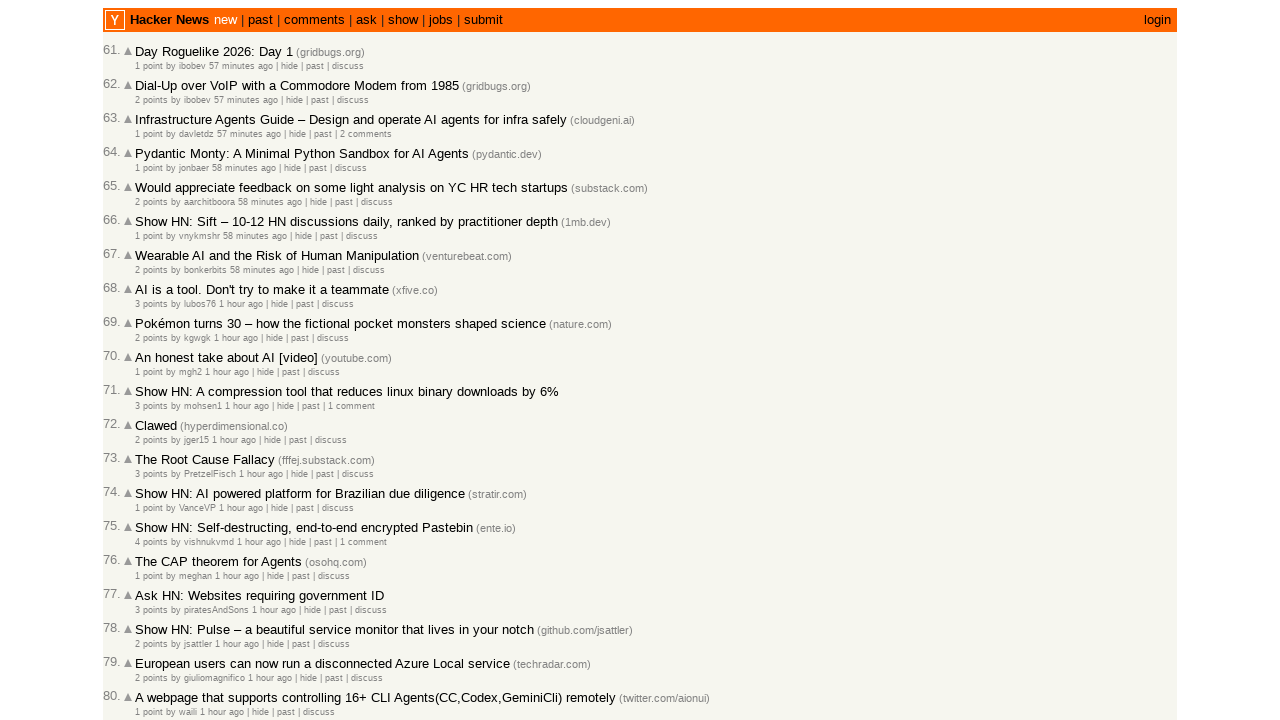

Verified article 70 is older or equal (60 >= 60 minutes)
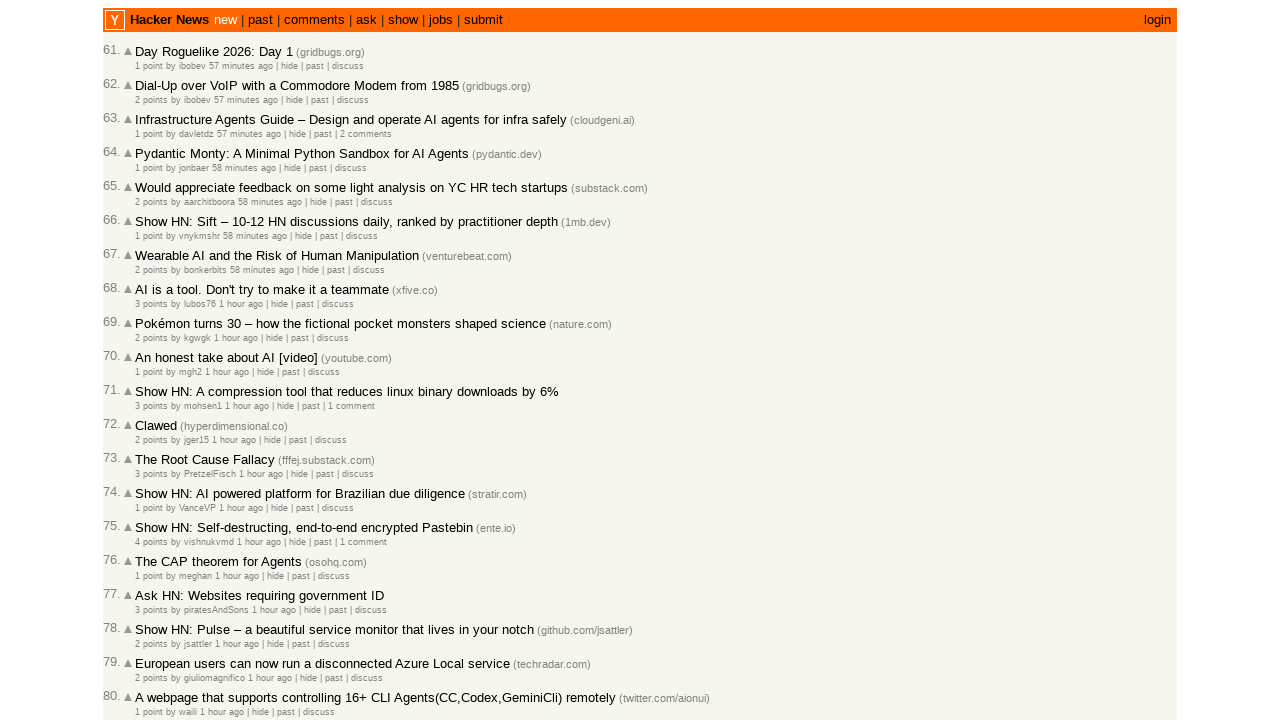

Read timestamp text: '1 hour ago' from article 71
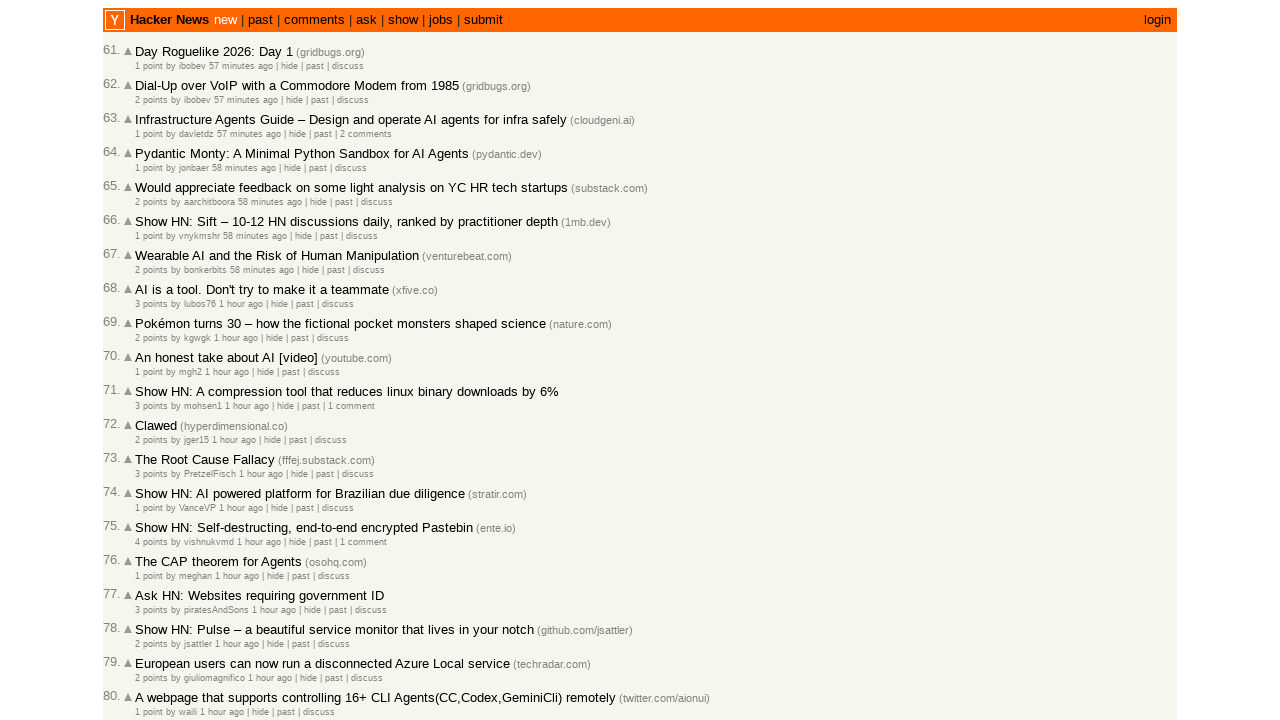

Converted timestamp '1 hour ago' to 60 minutes
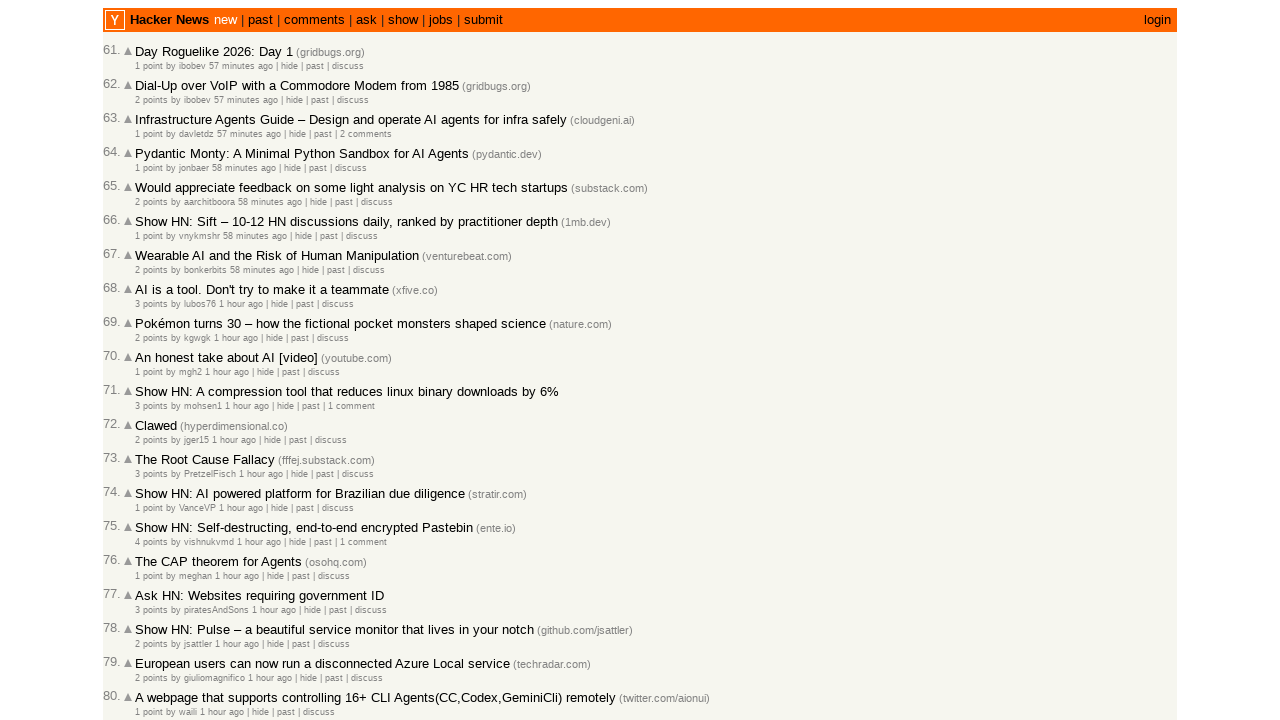

Verified article 71 is older or equal (60 >= 60 minutes)
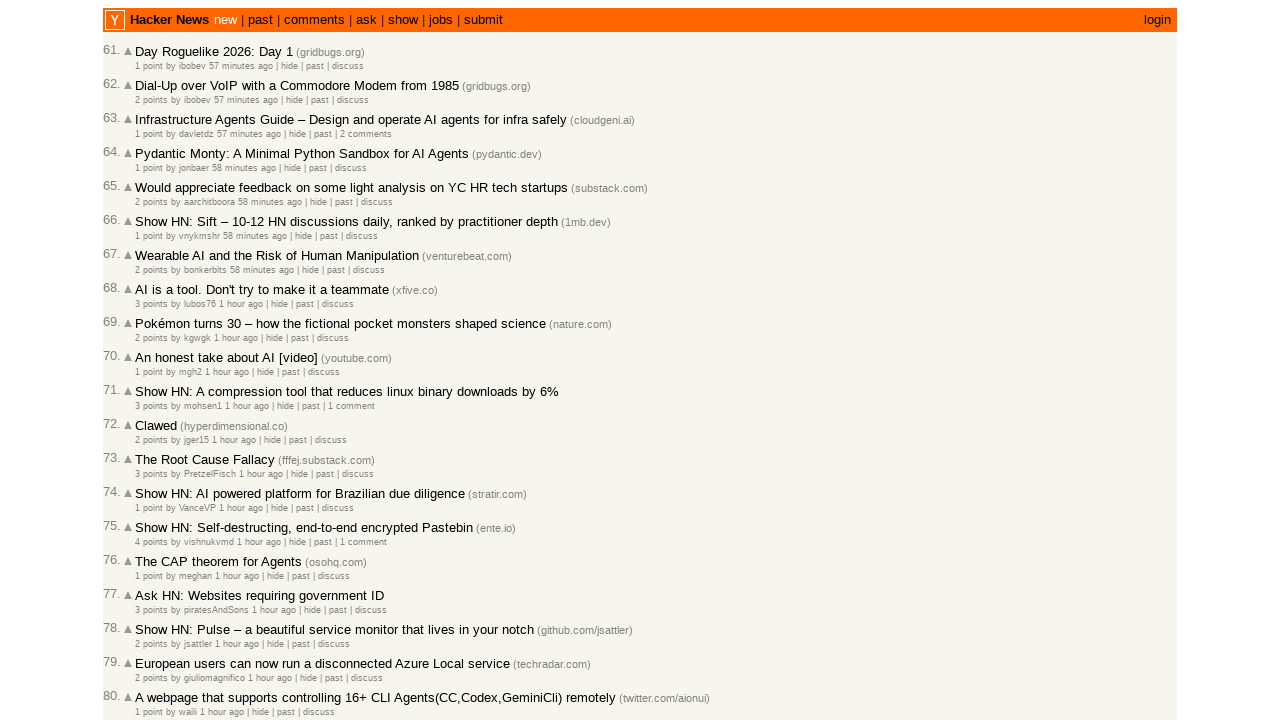

Read timestamp text: '1 hour ago' from article 72
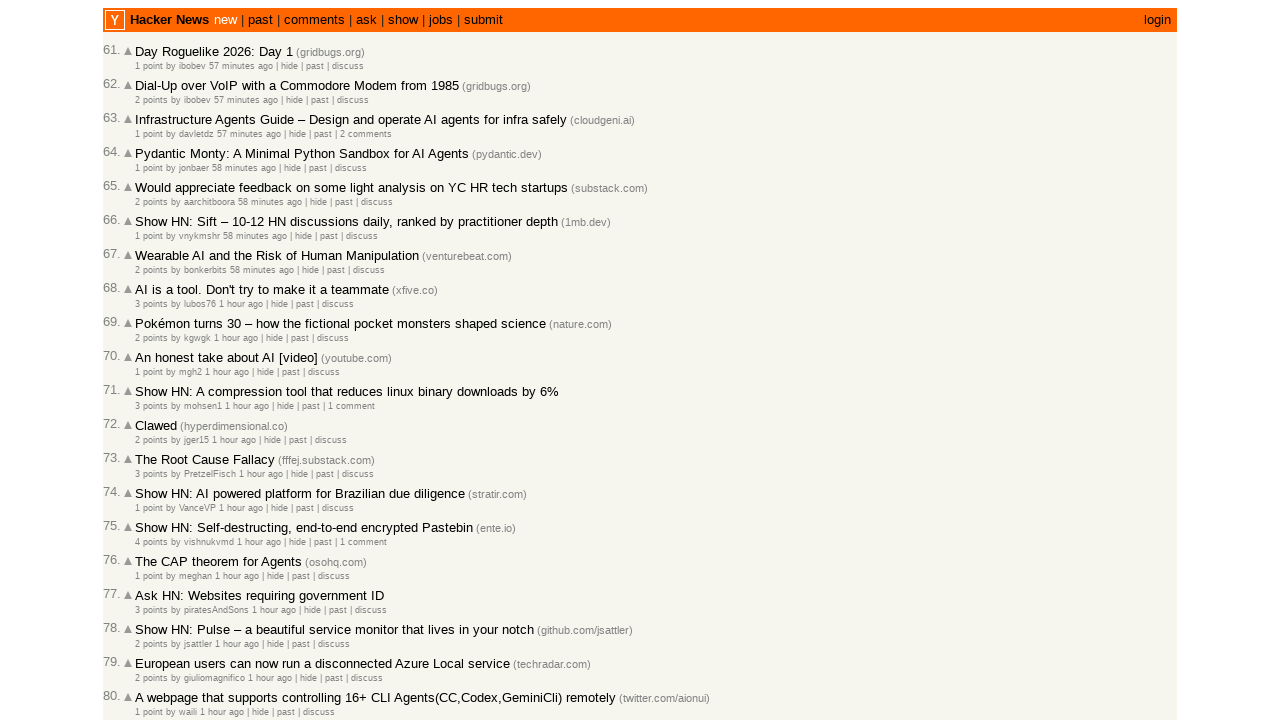

Converted timestamp '1 hour ago' to 60 minutes
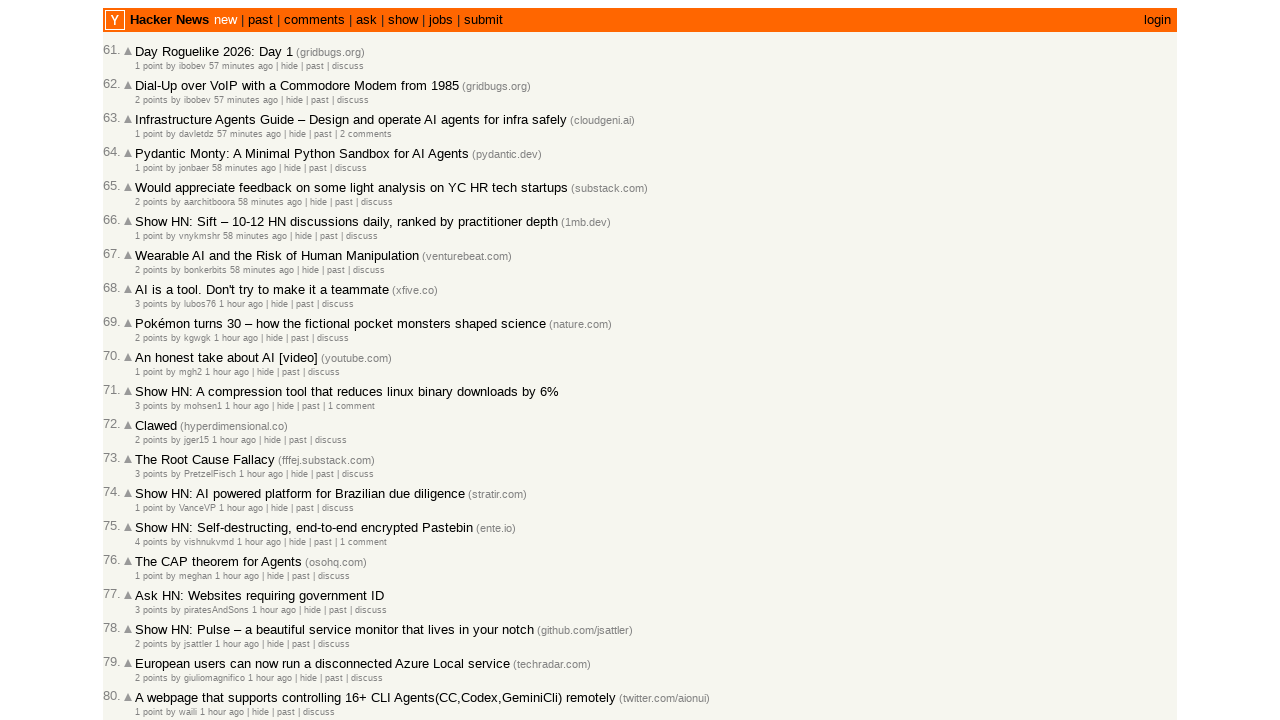

Verified article 72 is older or equal (60 >= 60 minutes)
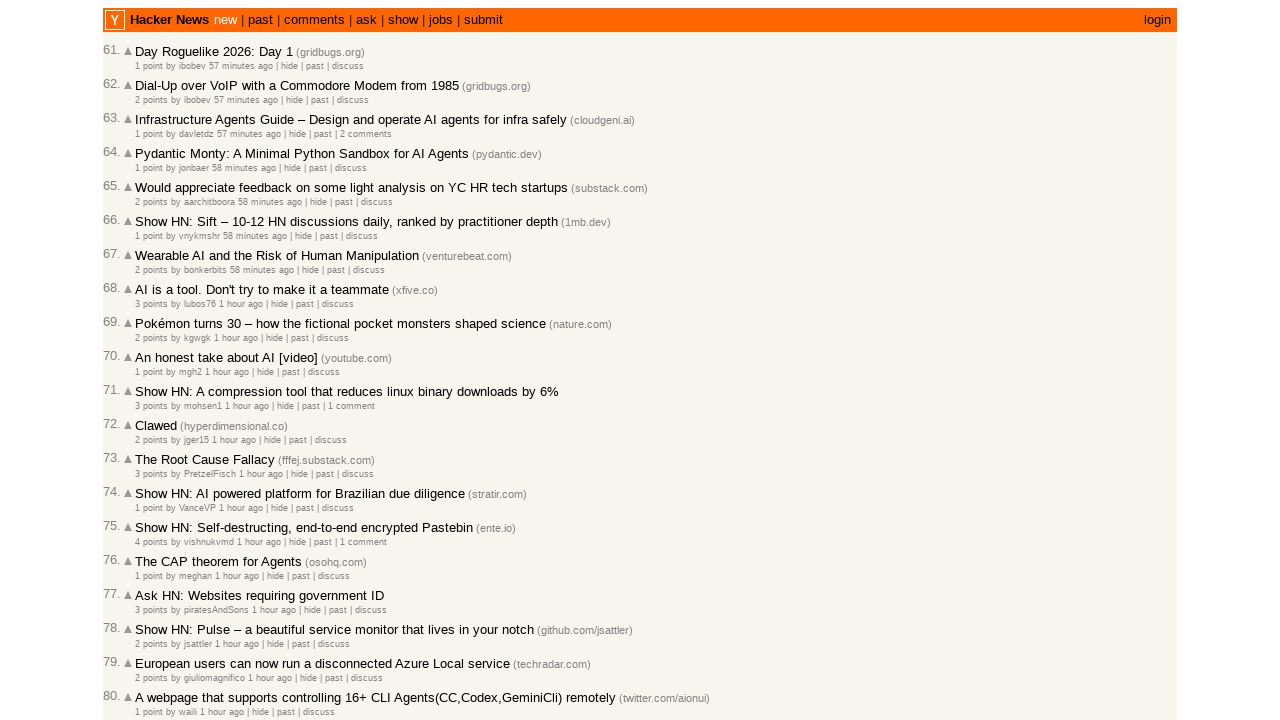

Read timestamp text: '1 hour ago' from article 73
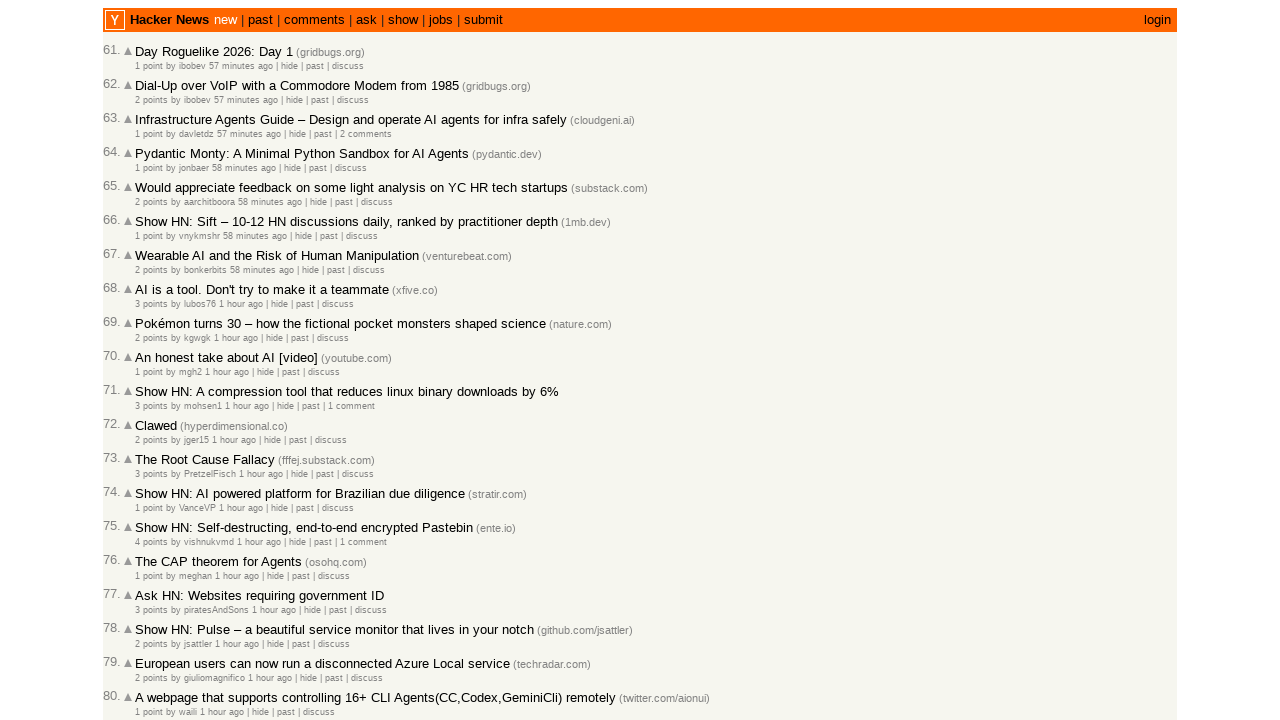

Converted timestamp '1 hour ago' to 60 minutes
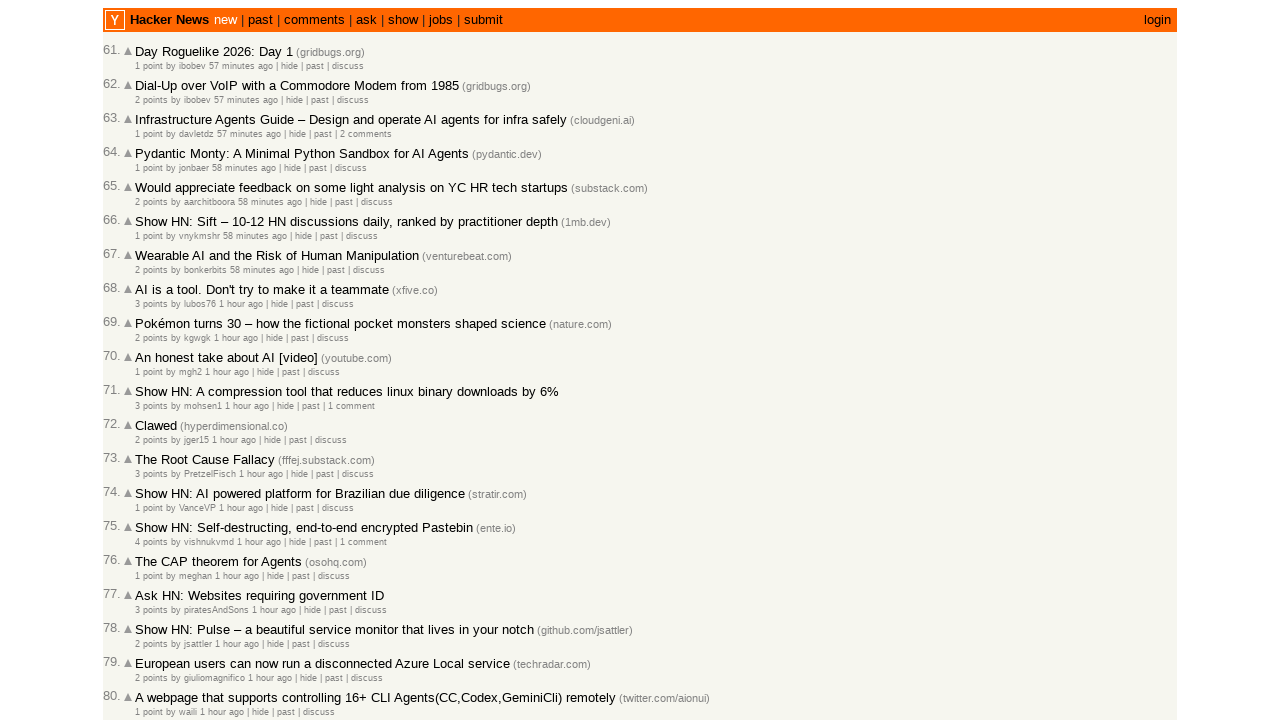

Verified article 73 is older or equal (60 >= 60 minutes)
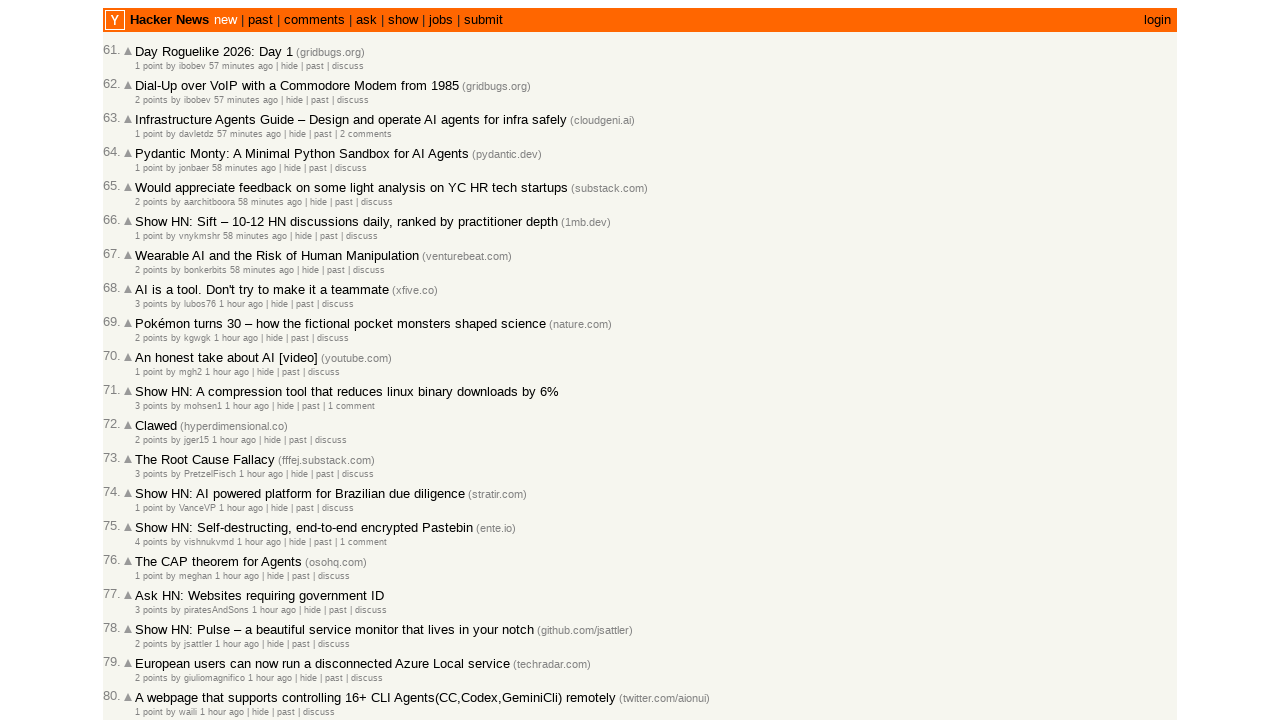

Read timestamp text: '1 hour ago' from article 74
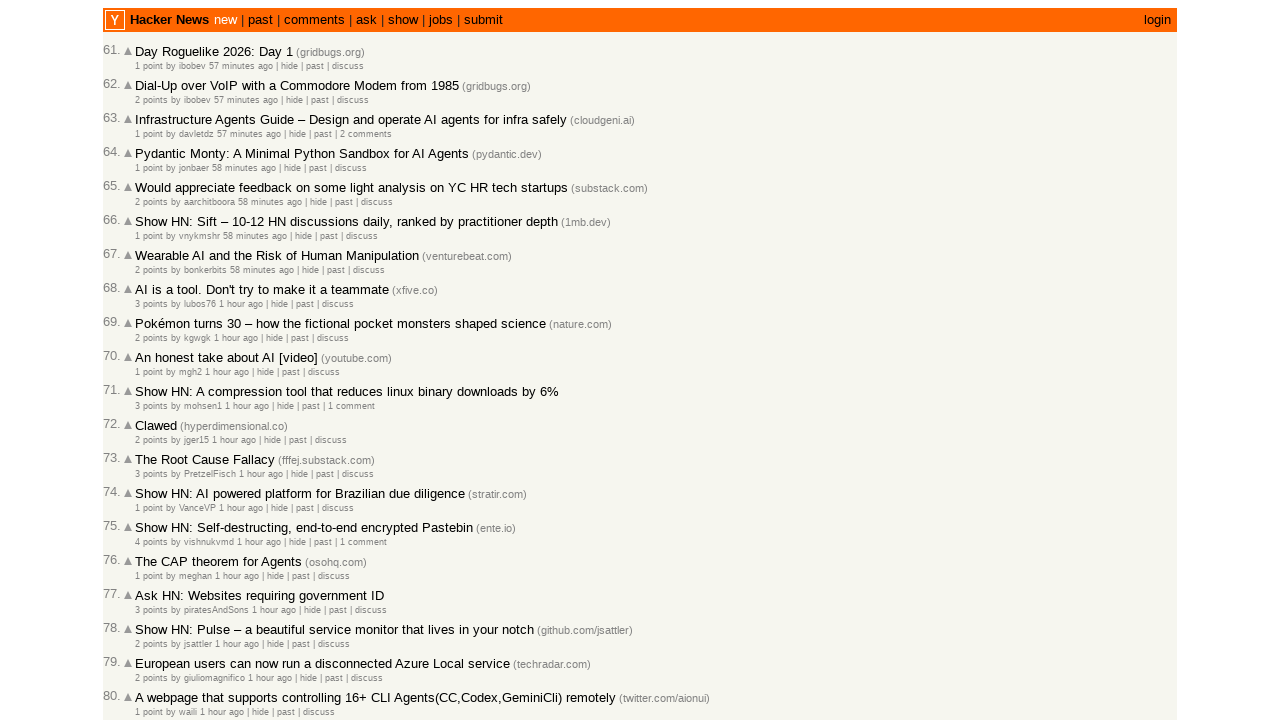

Converted timestamp '1 hour ago' to 60 minutes
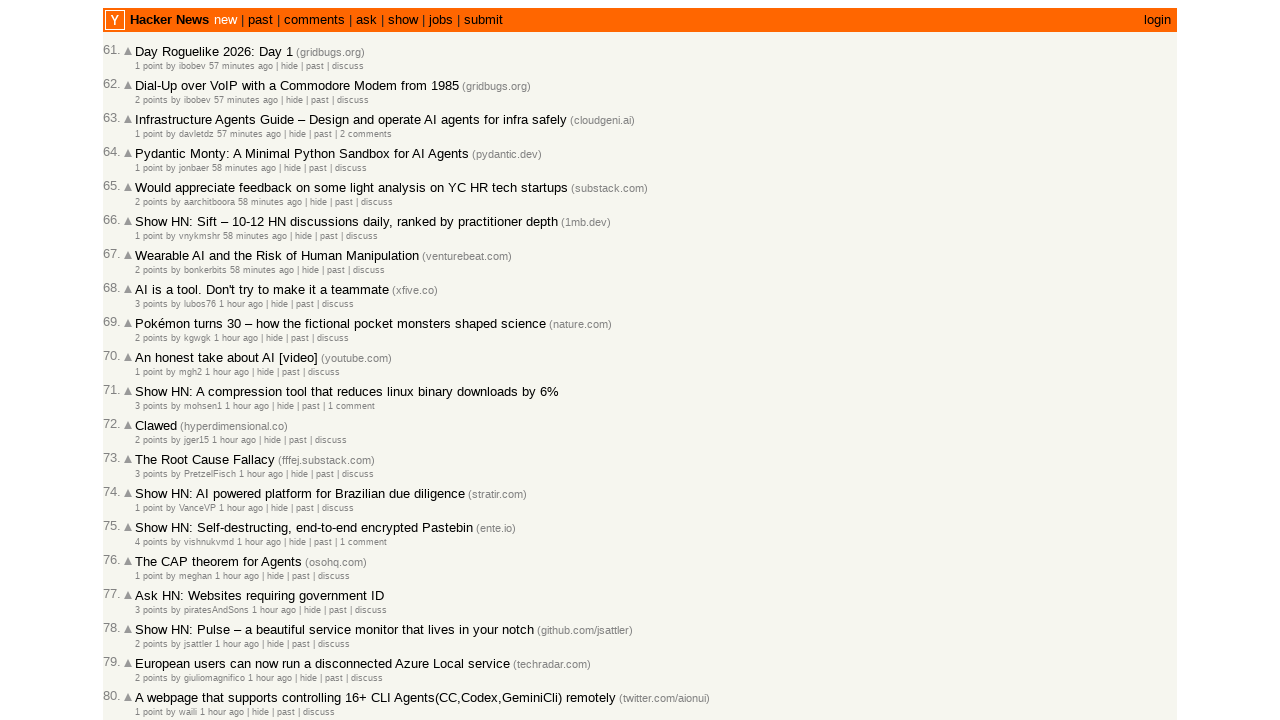

Verified article 74 is older or equal (60 >= 60 minutes)
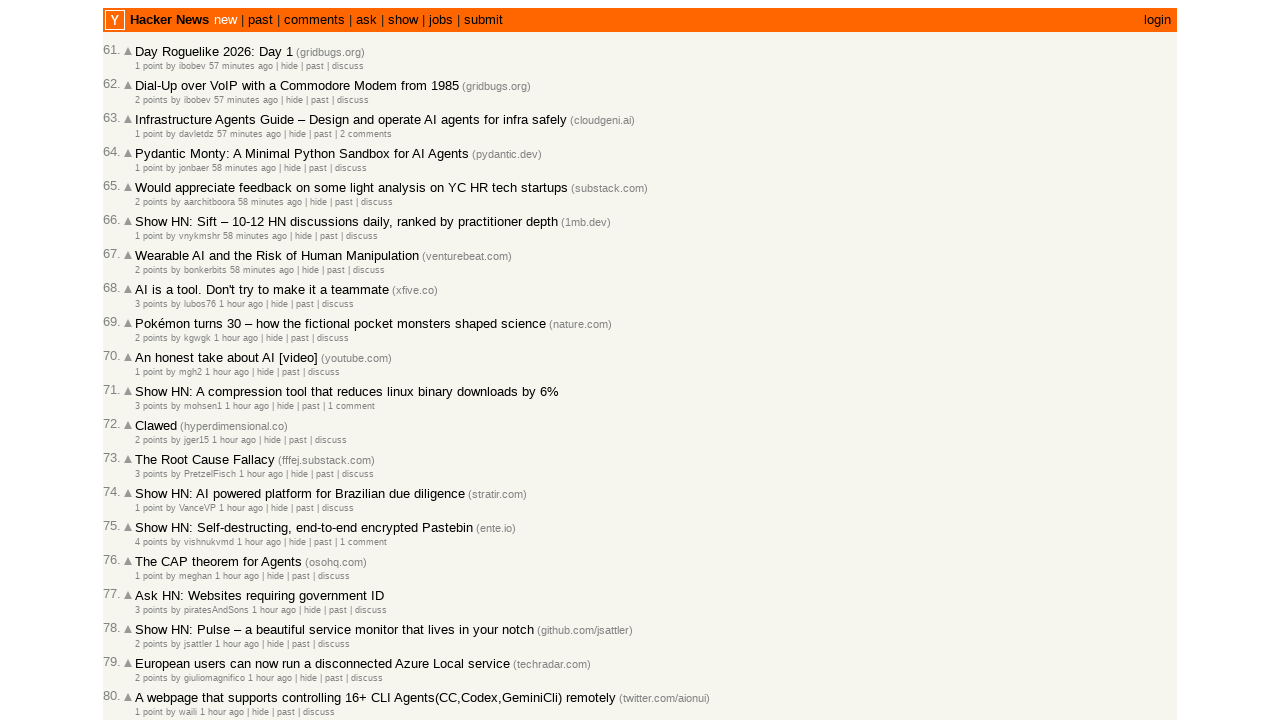

Read timestamp text: '1 hour ago' from article 75
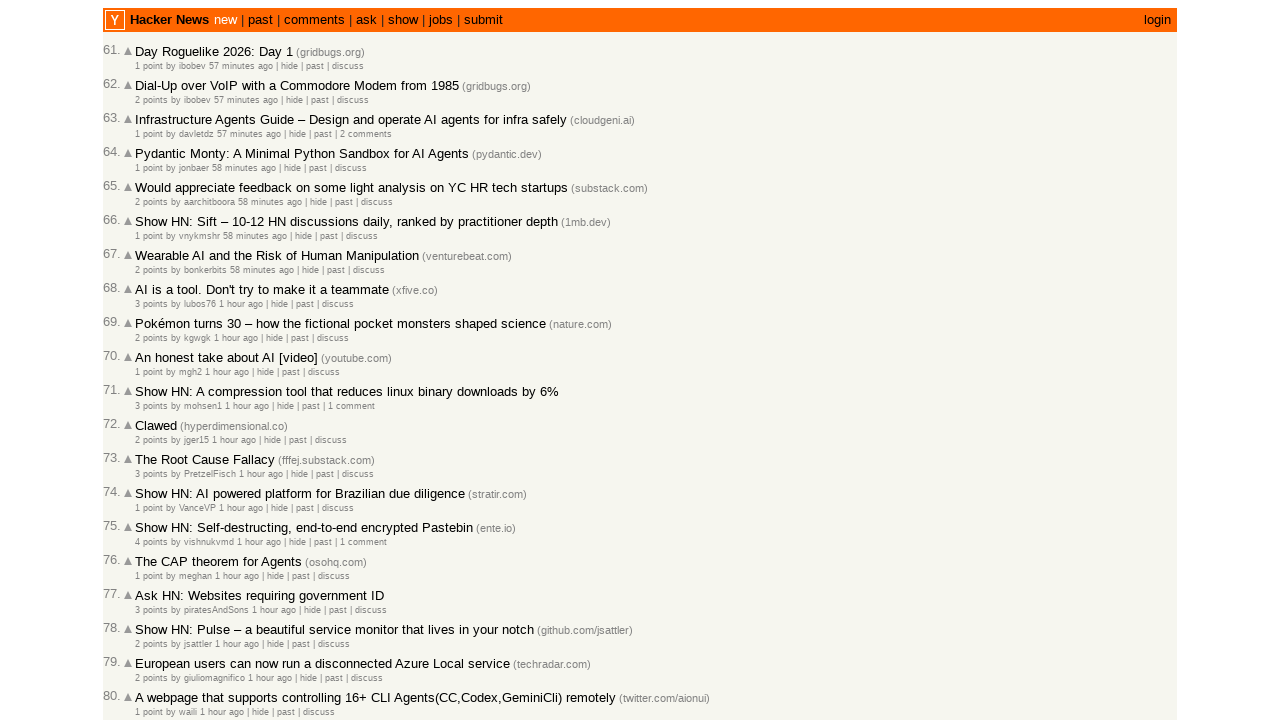

Converted timestamp '1 hour ago' to 60 minutes
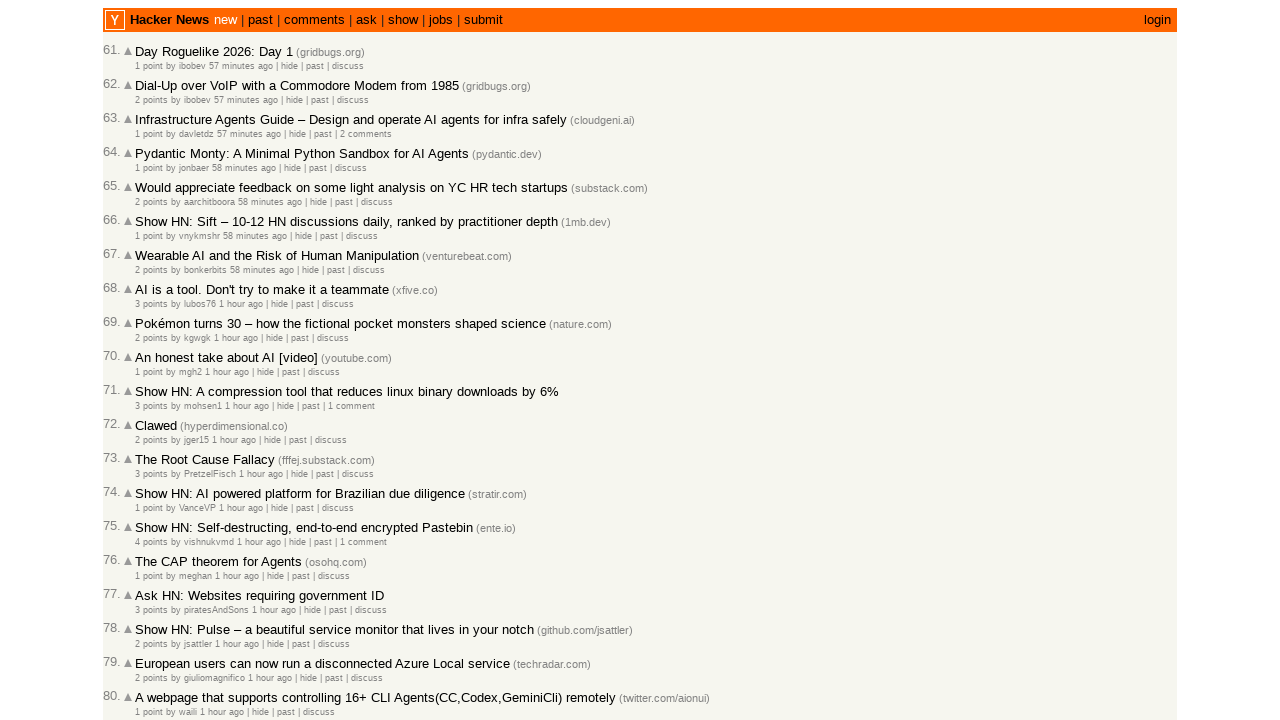

Verified article 75 is older or equal (60 >= 60 minutes)
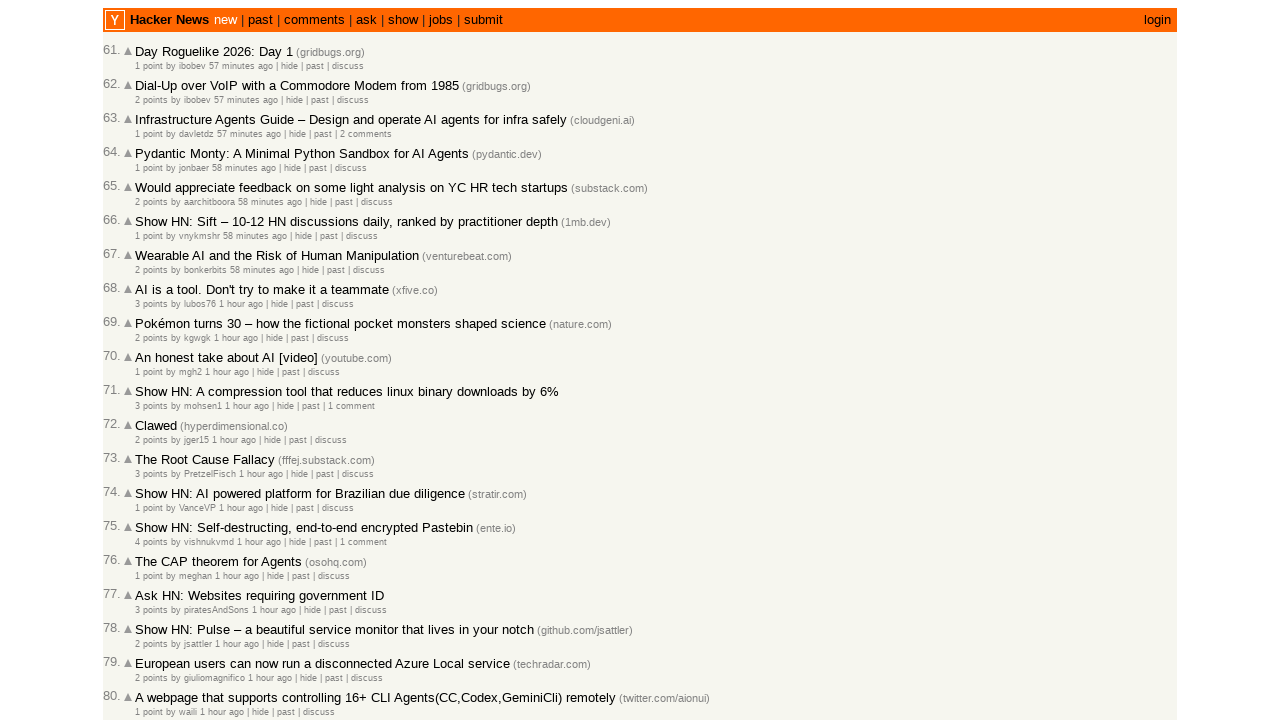

Read timestamp text: '1 hour ago' from article 76
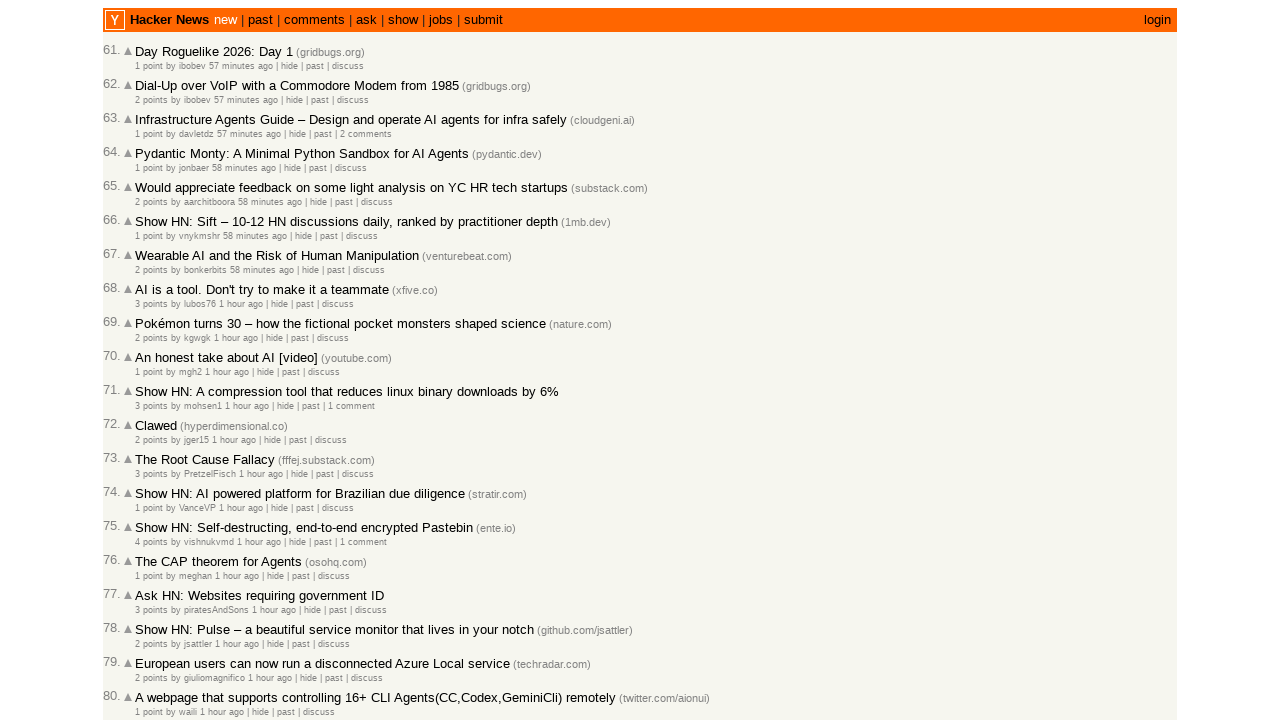

Converted timestamp '1 hour ago' to 60 minutes
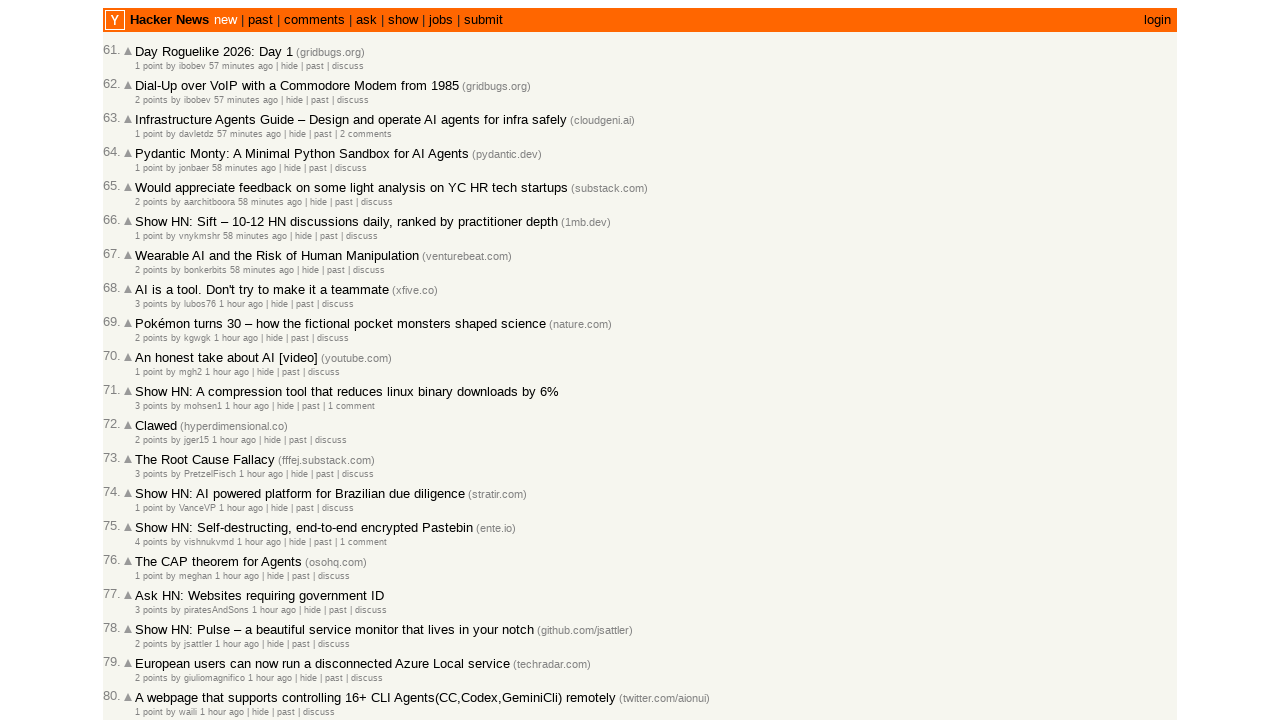

Verified article 76 is older or equal (60 >= 60 minutes)
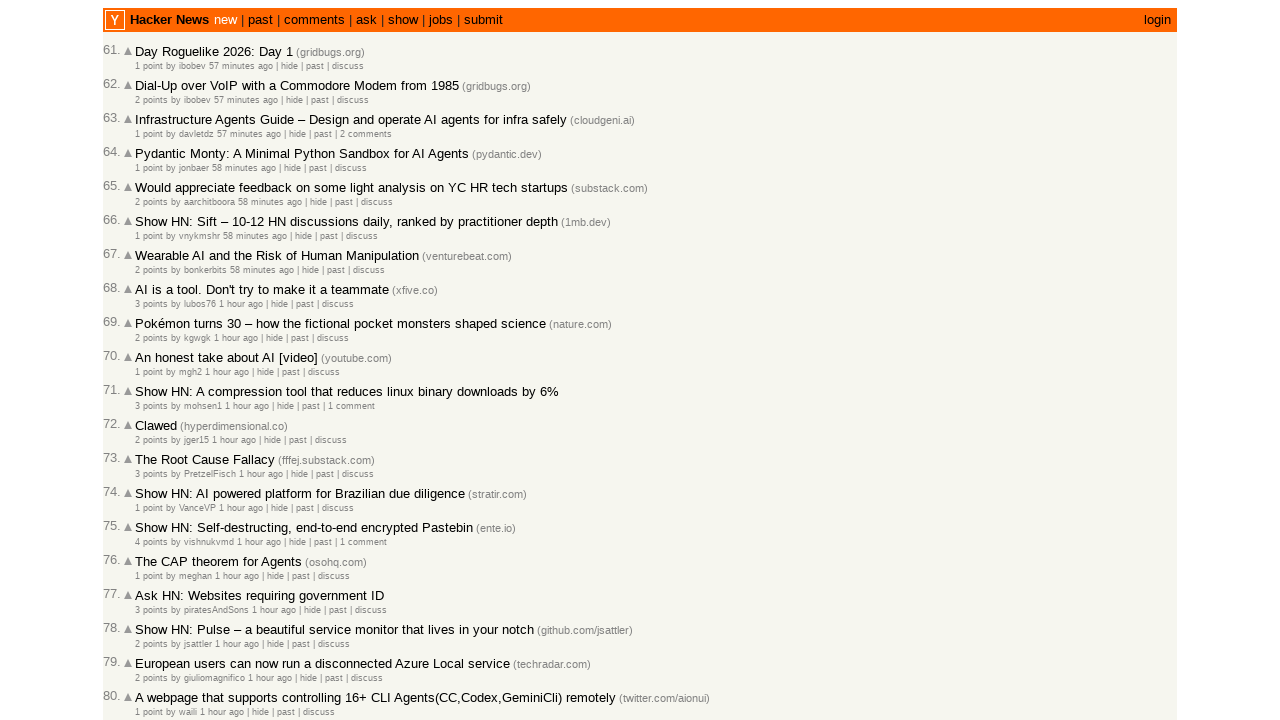

Read timestamp text: '1 hour ago' from article 77
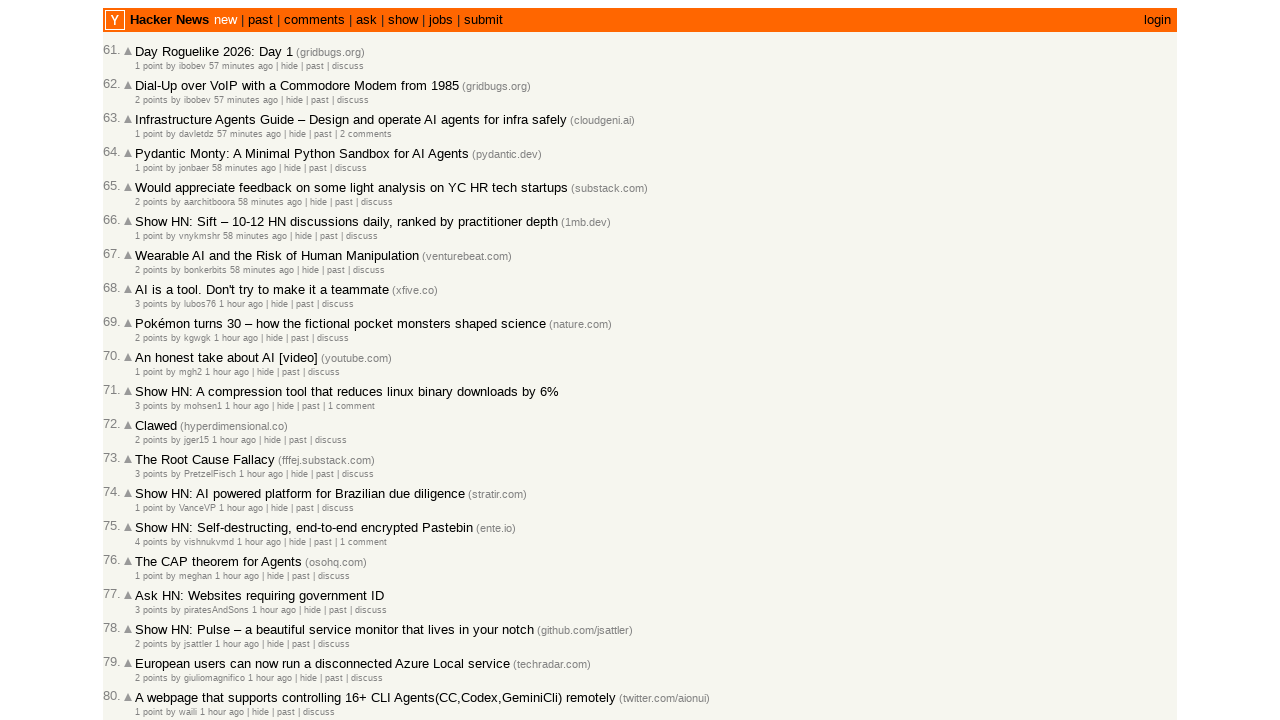

Converted timestamp '1 hour ago' to 60 minutes
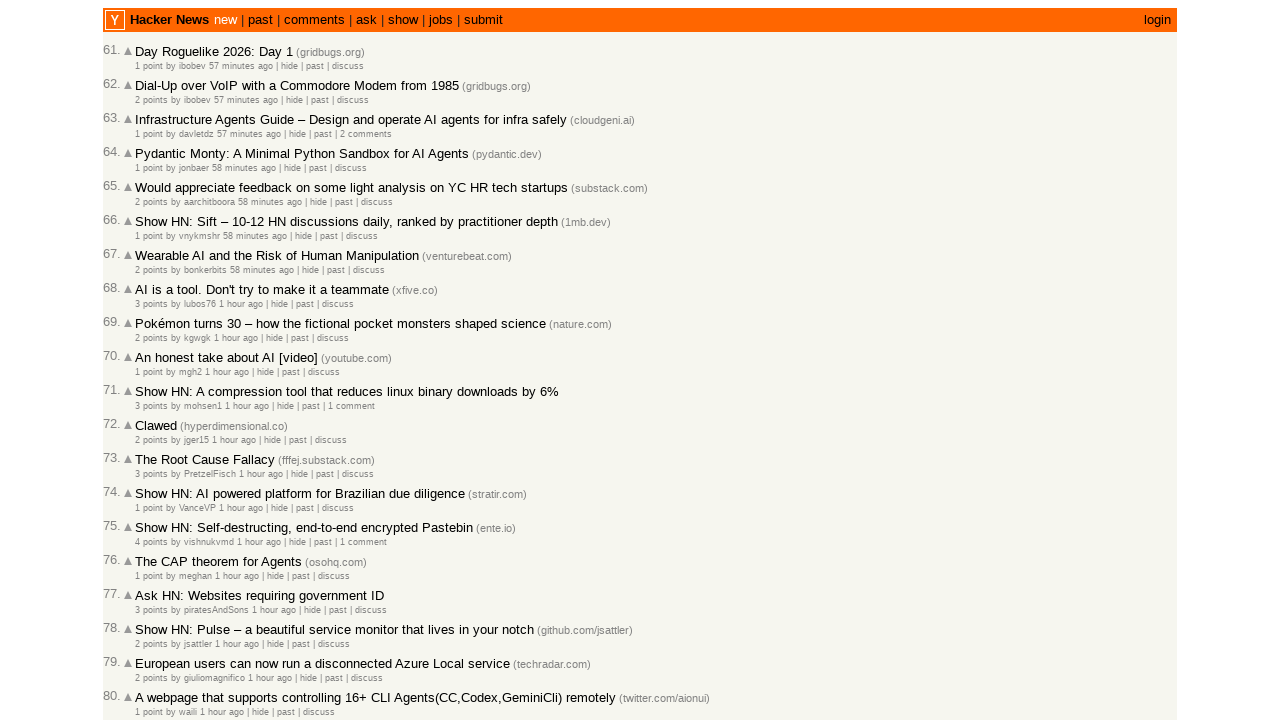

Verified article 77 is older or equal (60 >= 60 minutes)
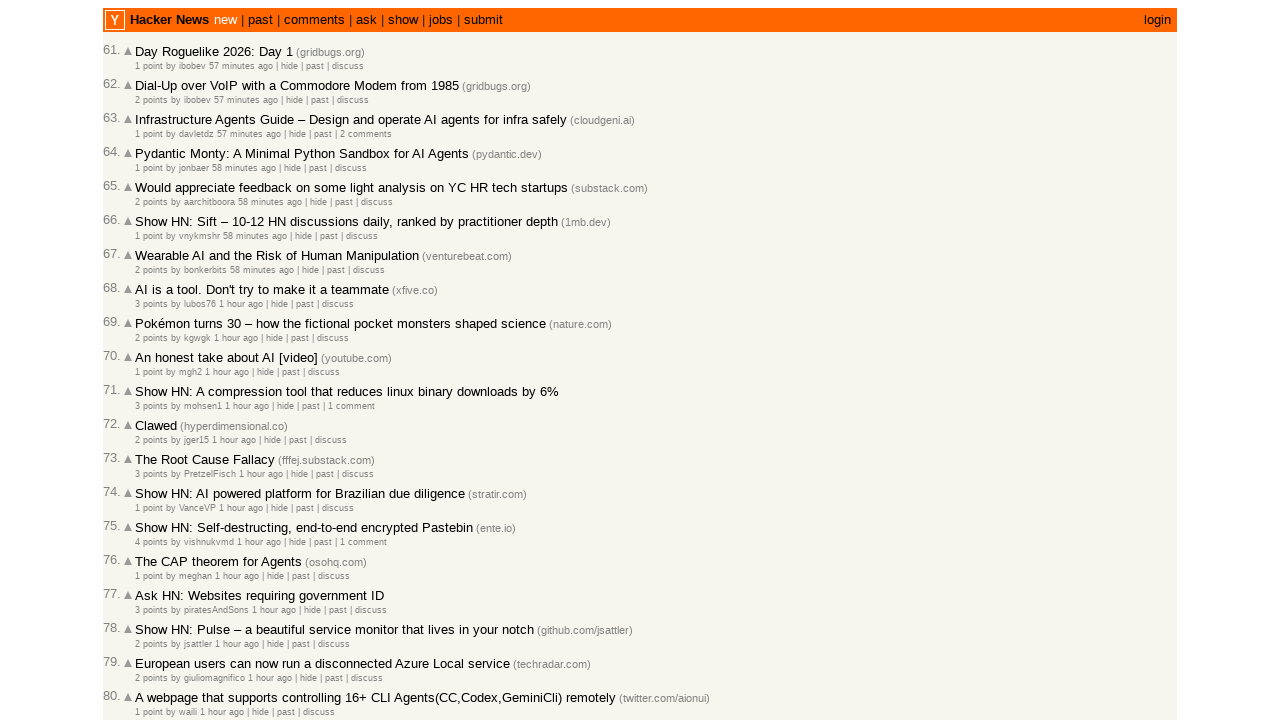

Read timestamp text: '1 hour ago' from article 78
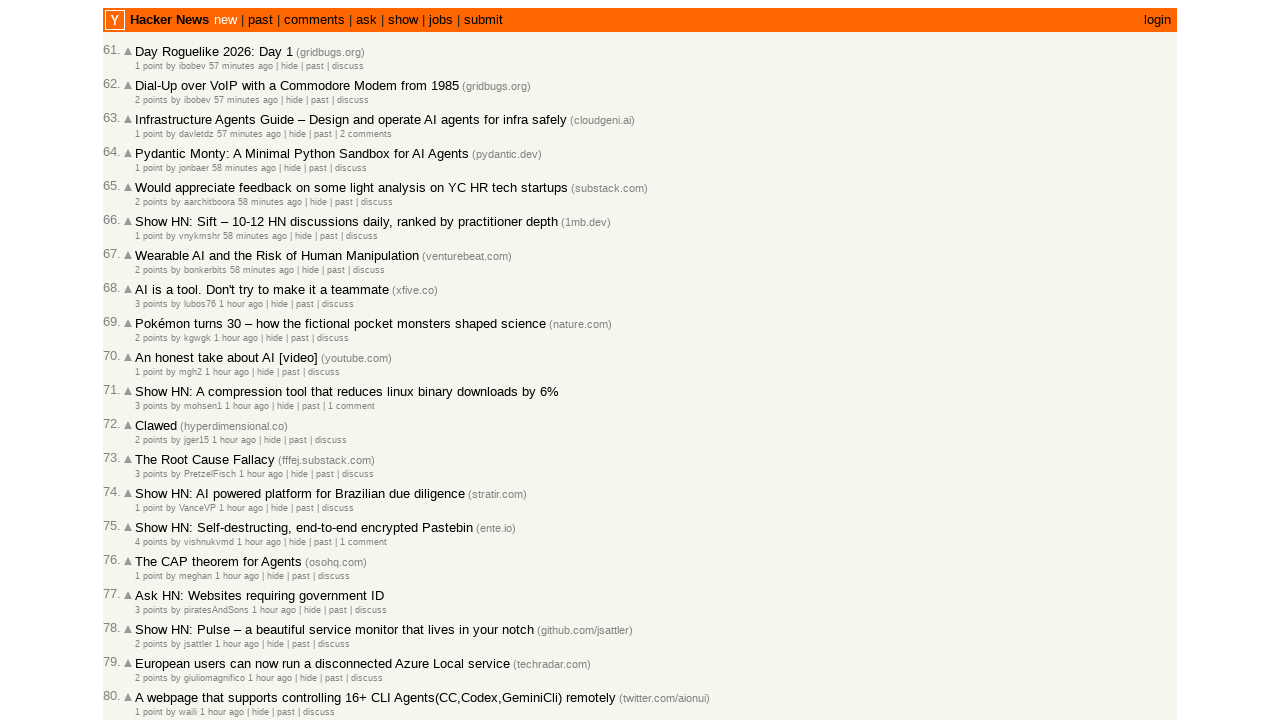

Converted timestamp '1 hour ago' to 60 minutes
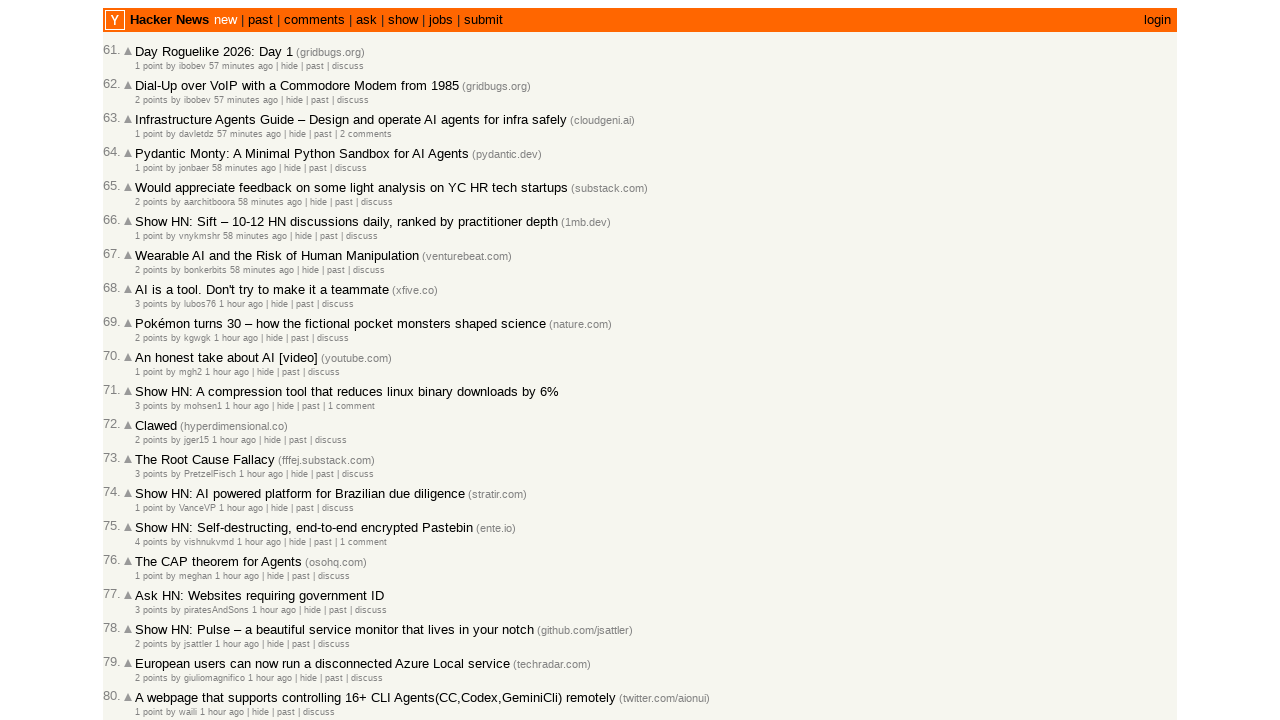

Verified article 78 is older or equal (60 >= 60 minutes)
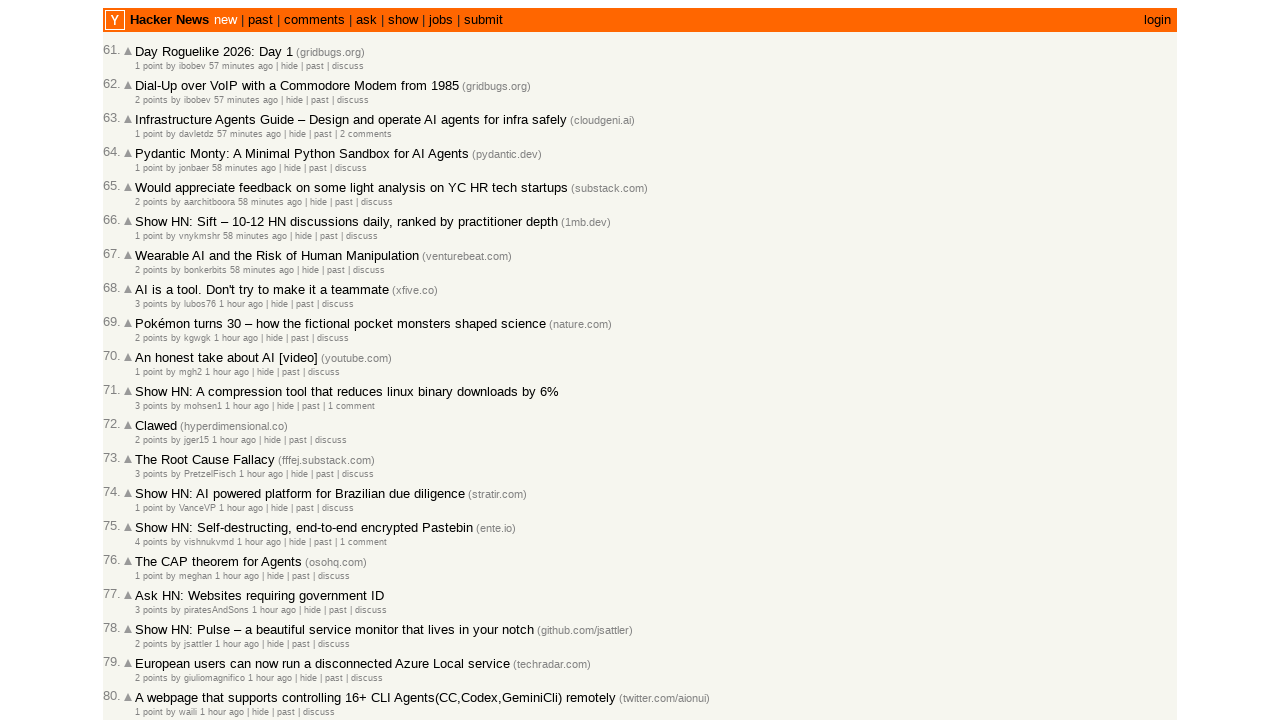

Read timestamp text: '1 hour ago' from article 79
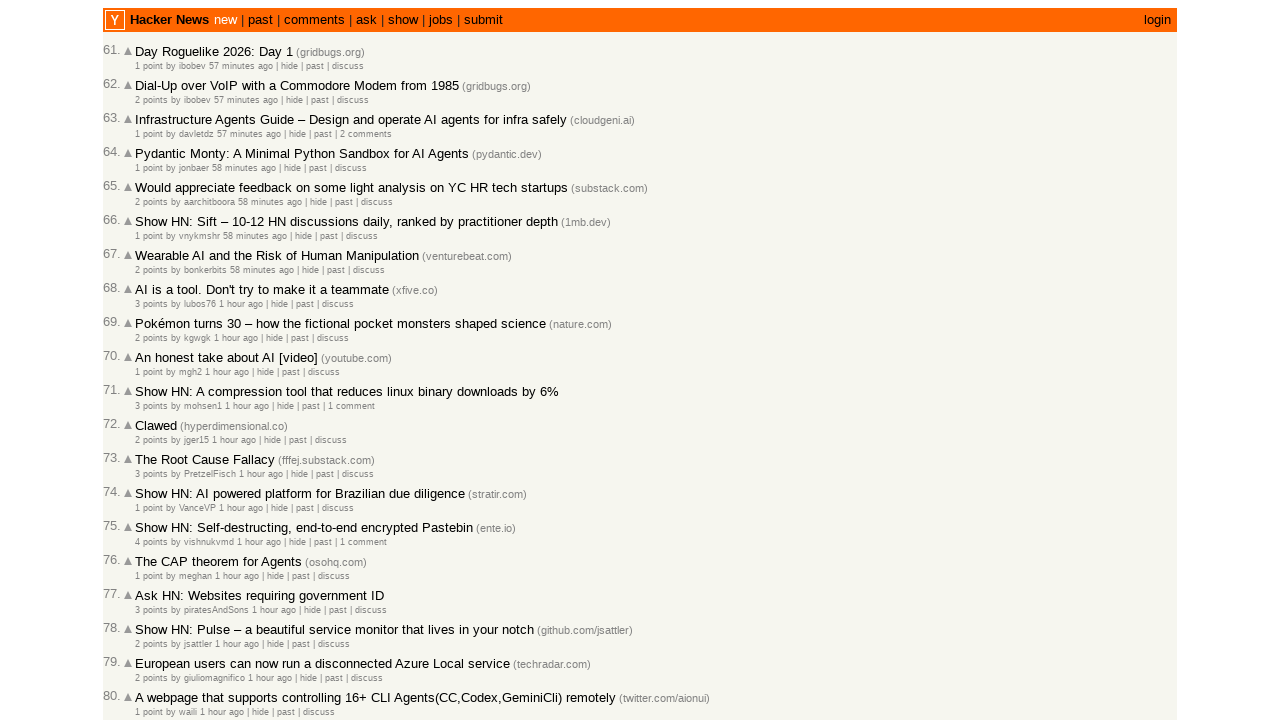

Converted timestamp '1 hour ago' to 60 minutes
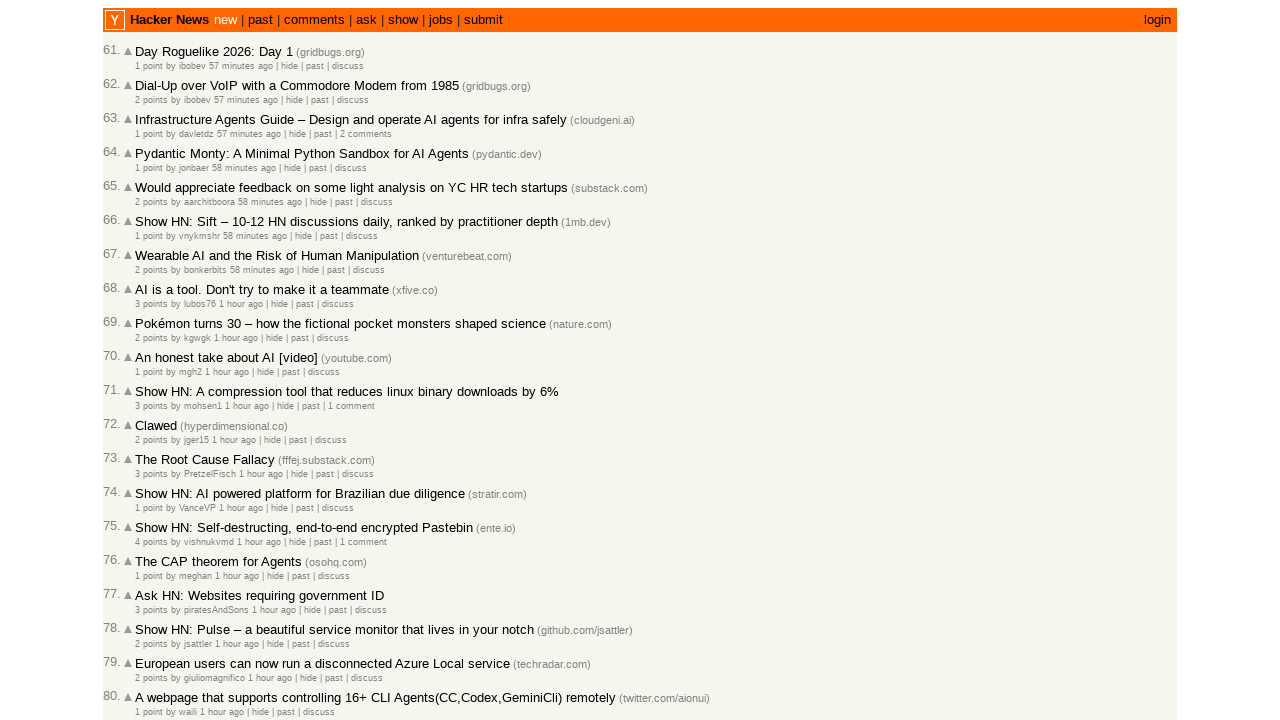

Verified article 79 is older or equal (60 >= 60 minutes)
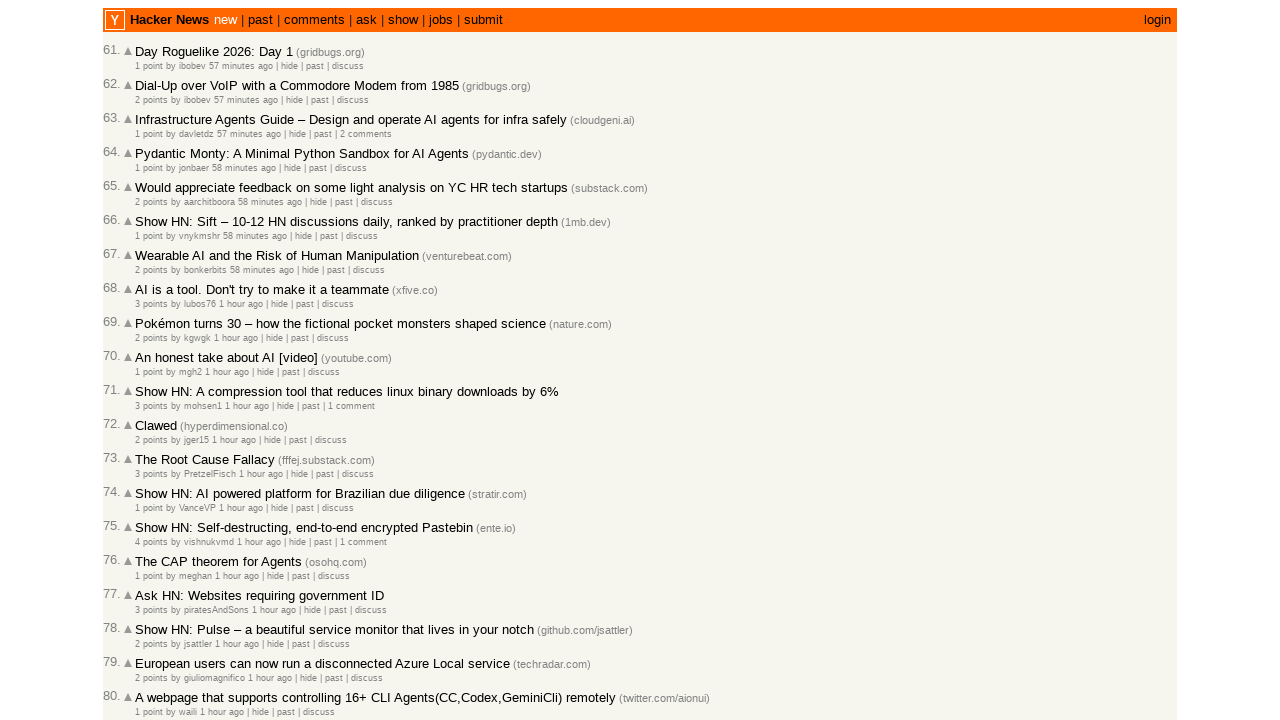

Read timestamp text: '1 hour ago' from article 80
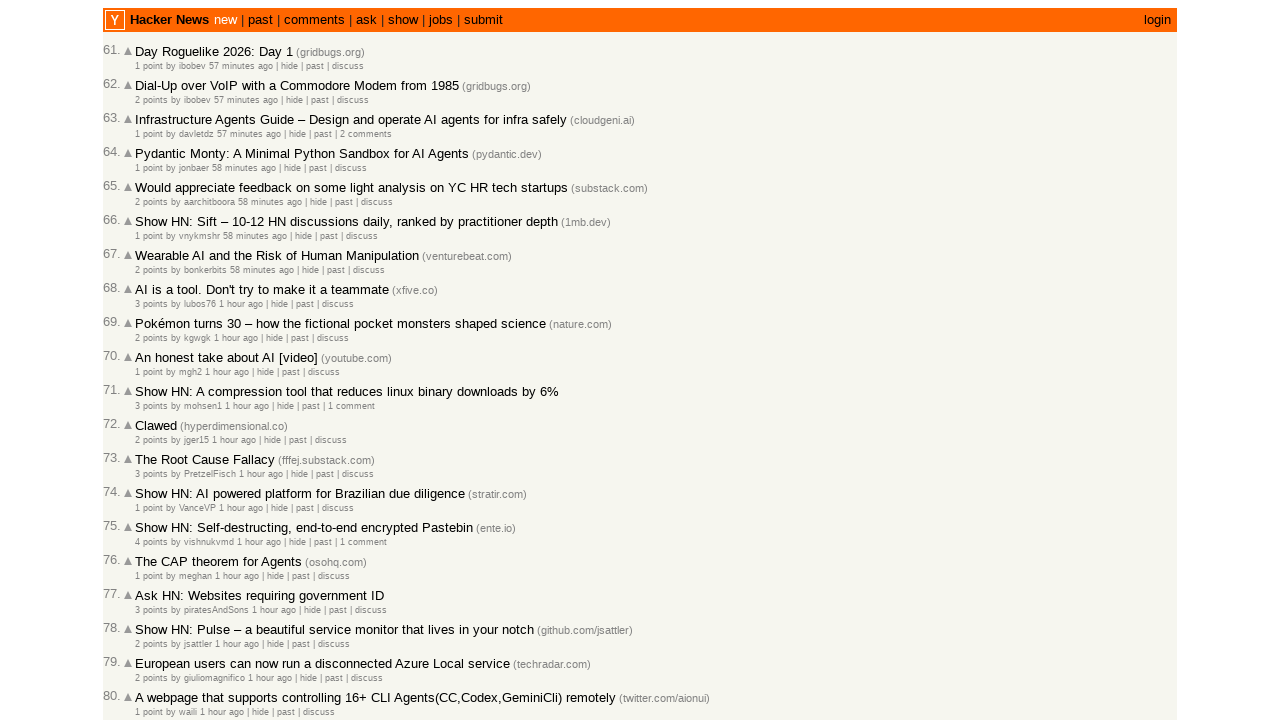

Converted timestamp '1 hour ago' to 60 minutes
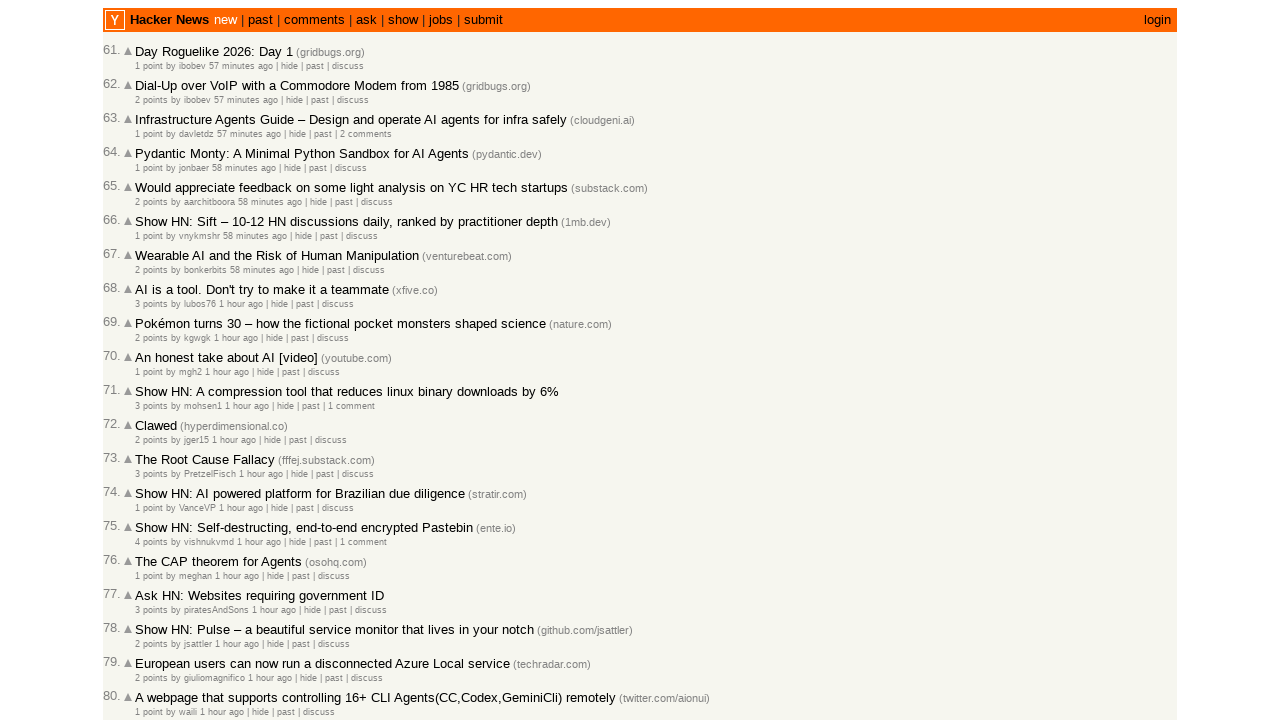

Verified article 80 is older or equal (60 >= 60 minutes)
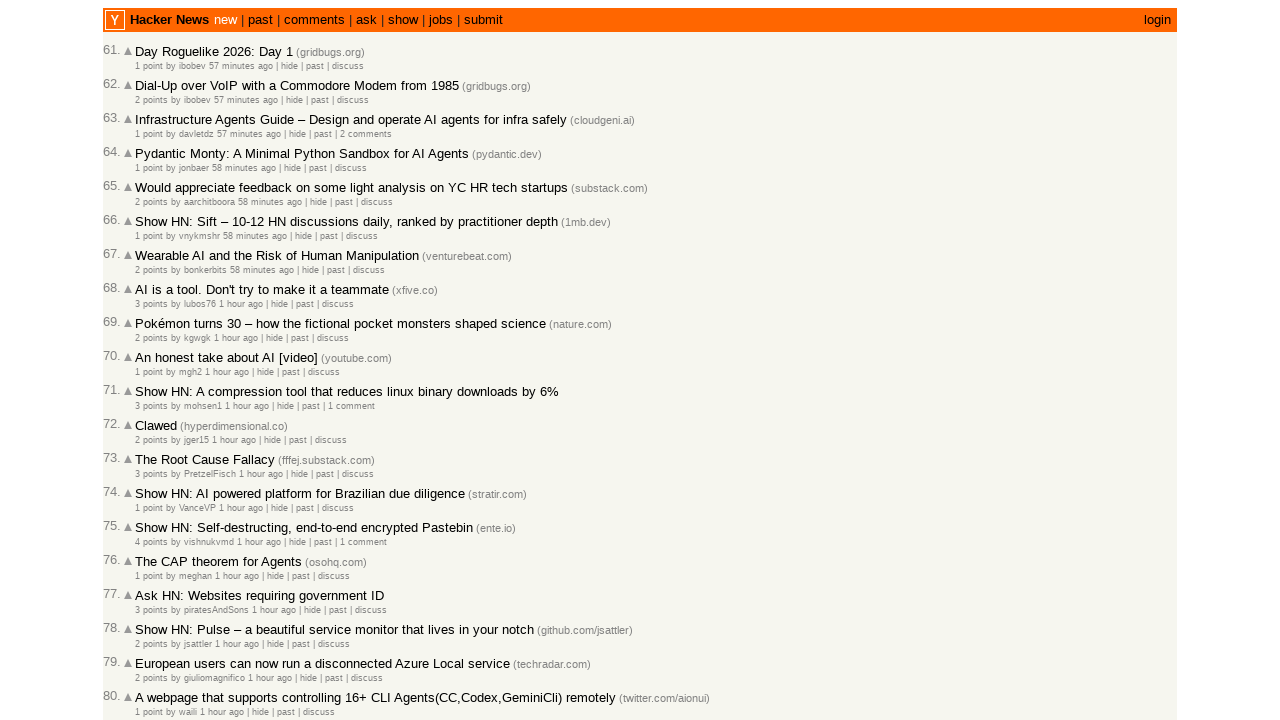

Read timestamp text: '1 hour ago' from article 81
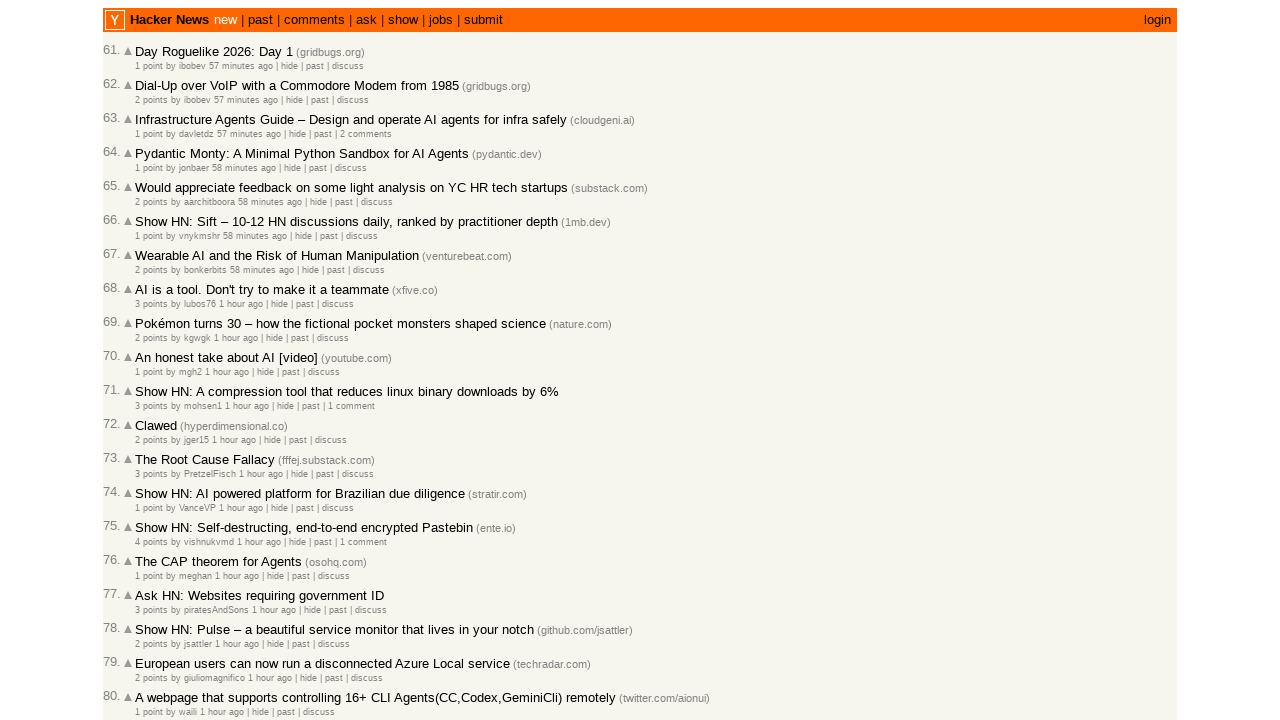

Converted timestamp '1 hour ago' to 60 minutes
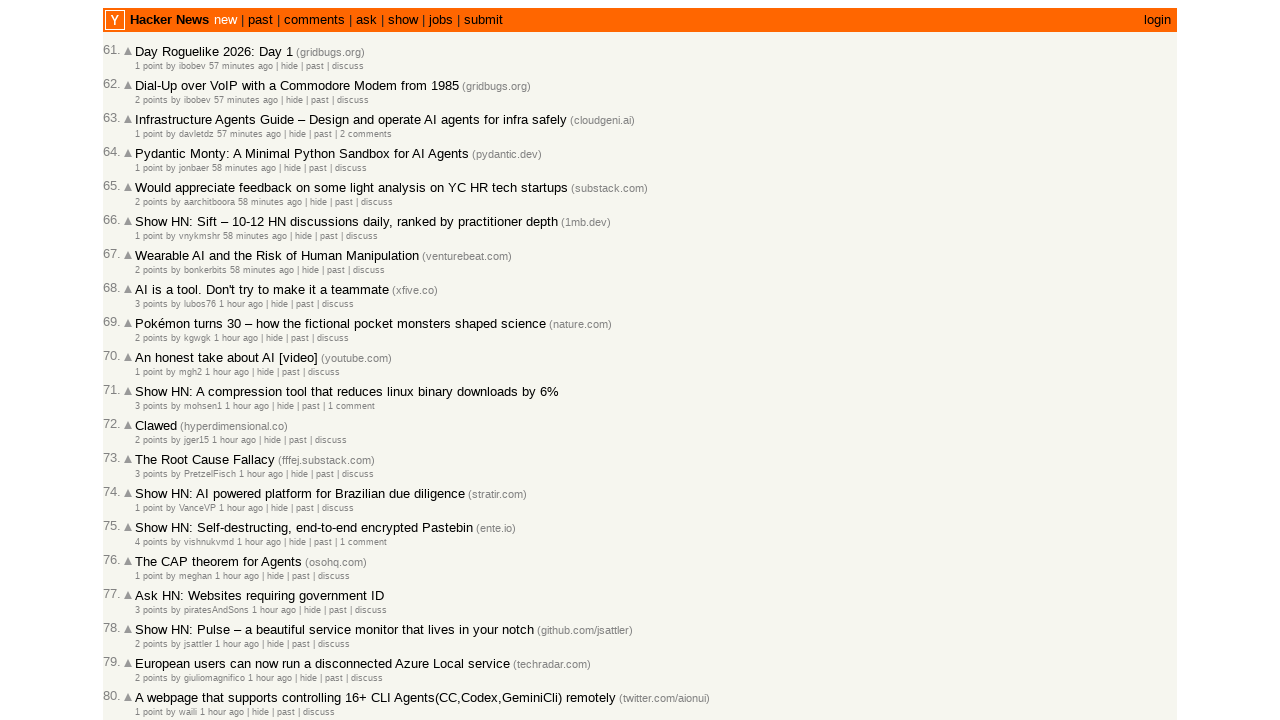

Verified article 81 is older or equal (60 >= 60 minutes)
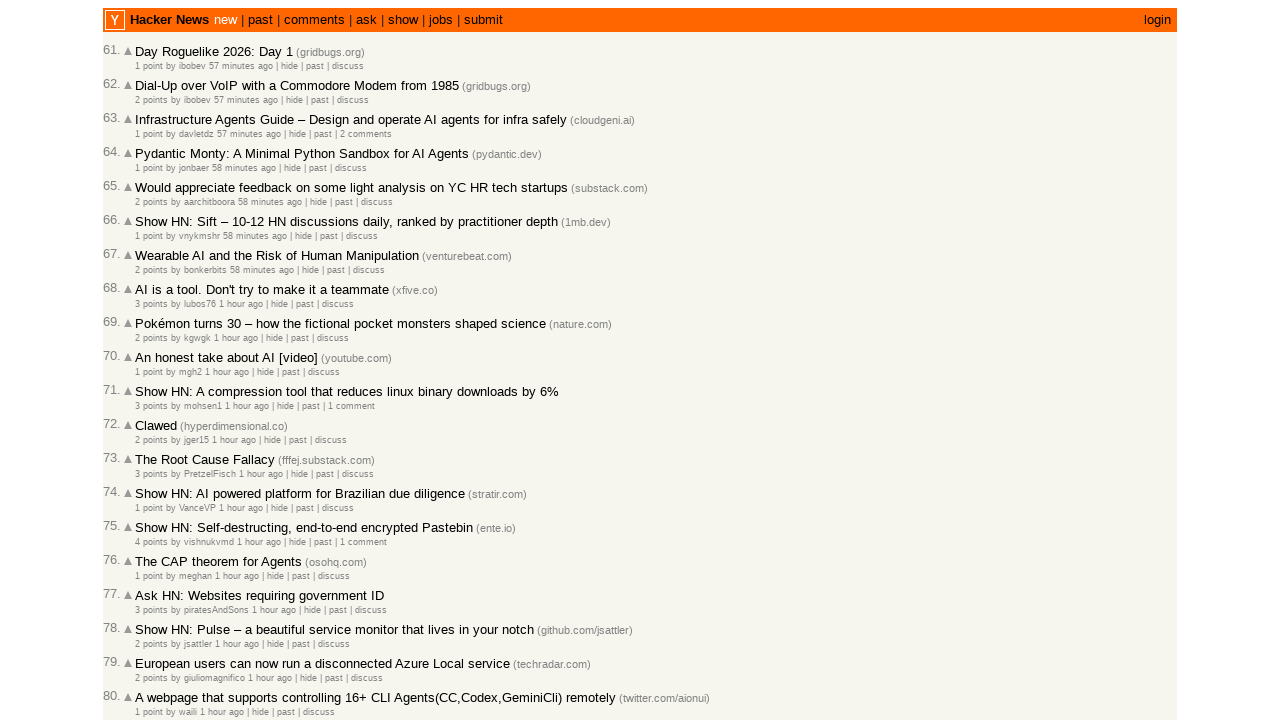

Read timestamp text: '1 hour ago' from article 82
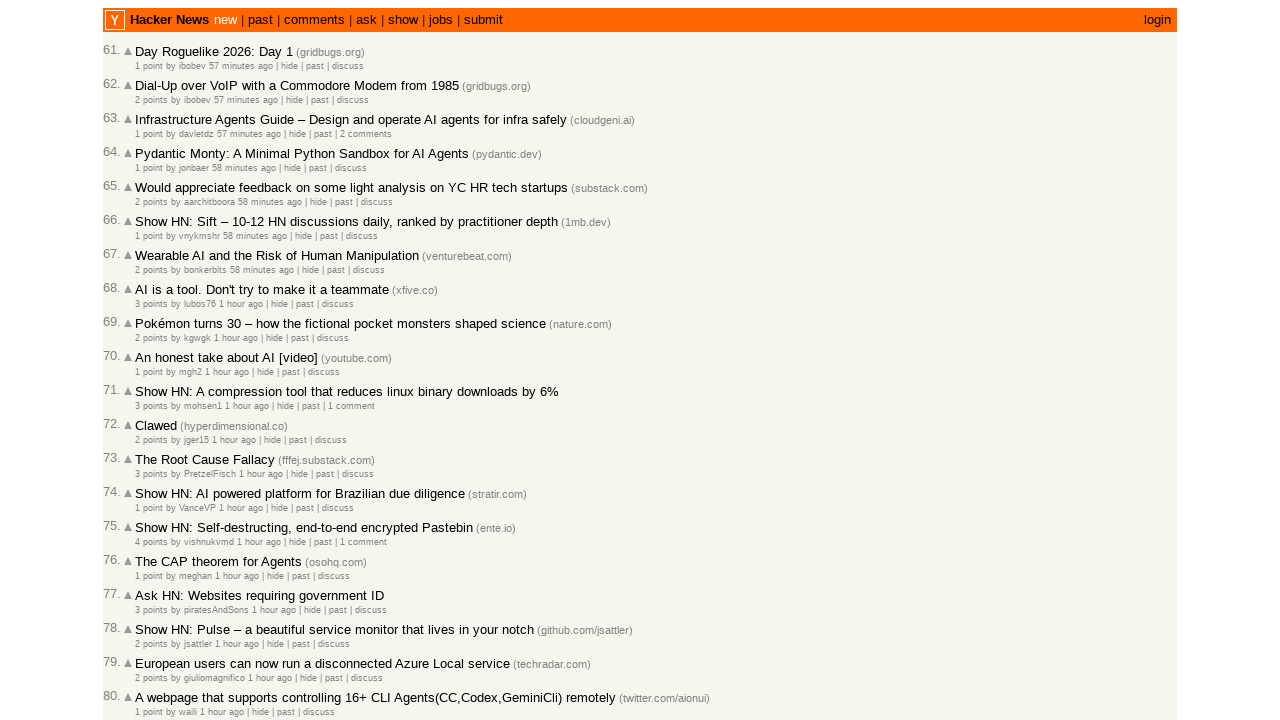

Converted timestamp '1 hour ago' to 60 minutes
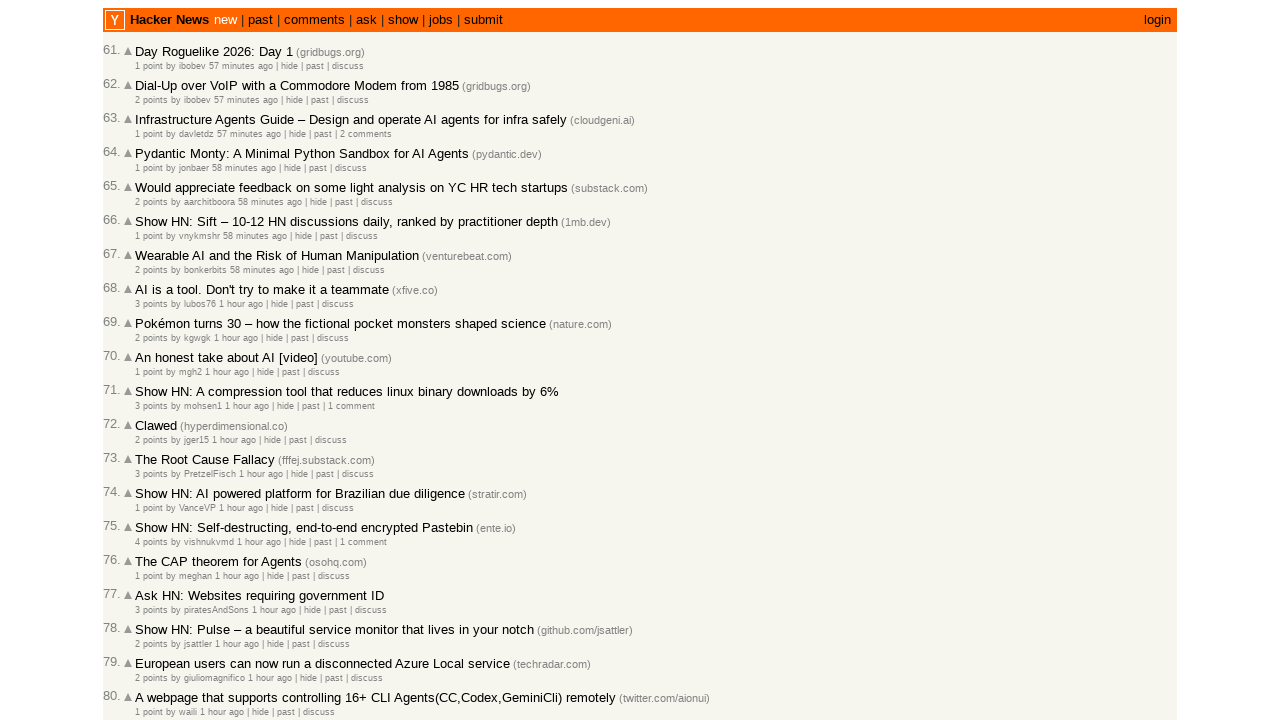

Verified article 82 is older or equal (60 >= 60 minutes)
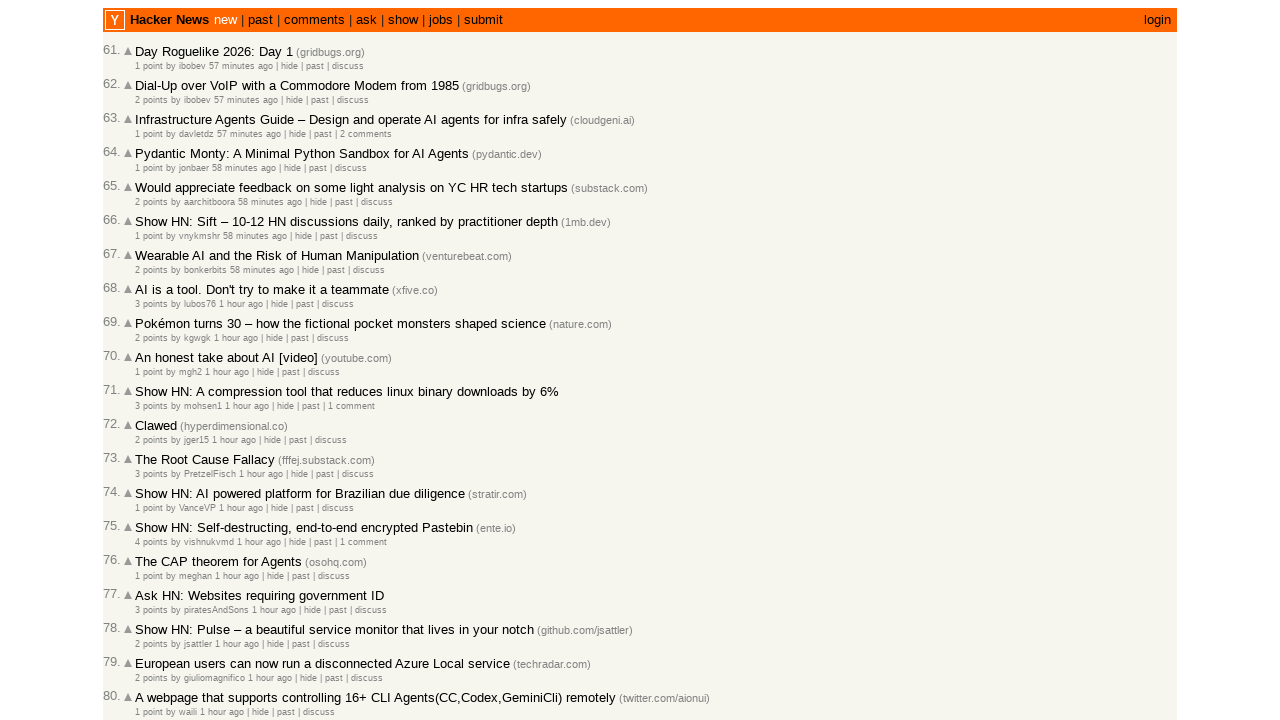

Read timestamp text: '1 hour ago' from article 83
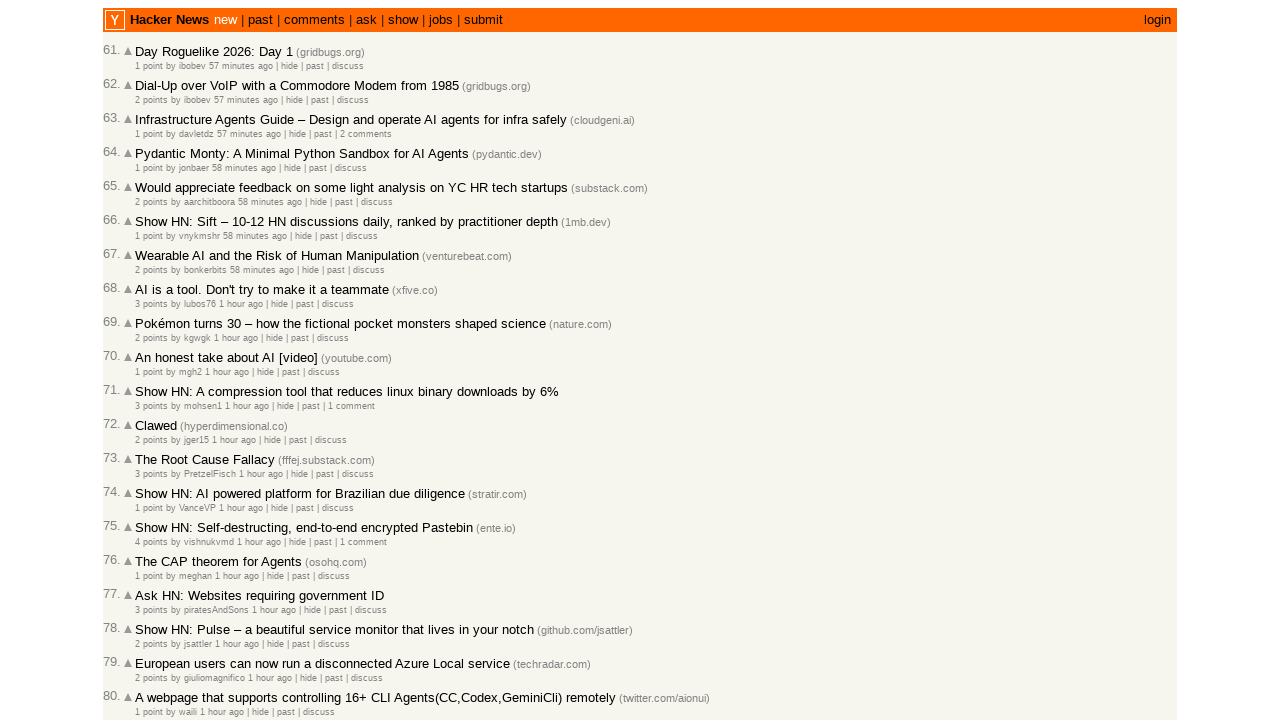

Converted timestamp '1 hour ago' to 60 minutes
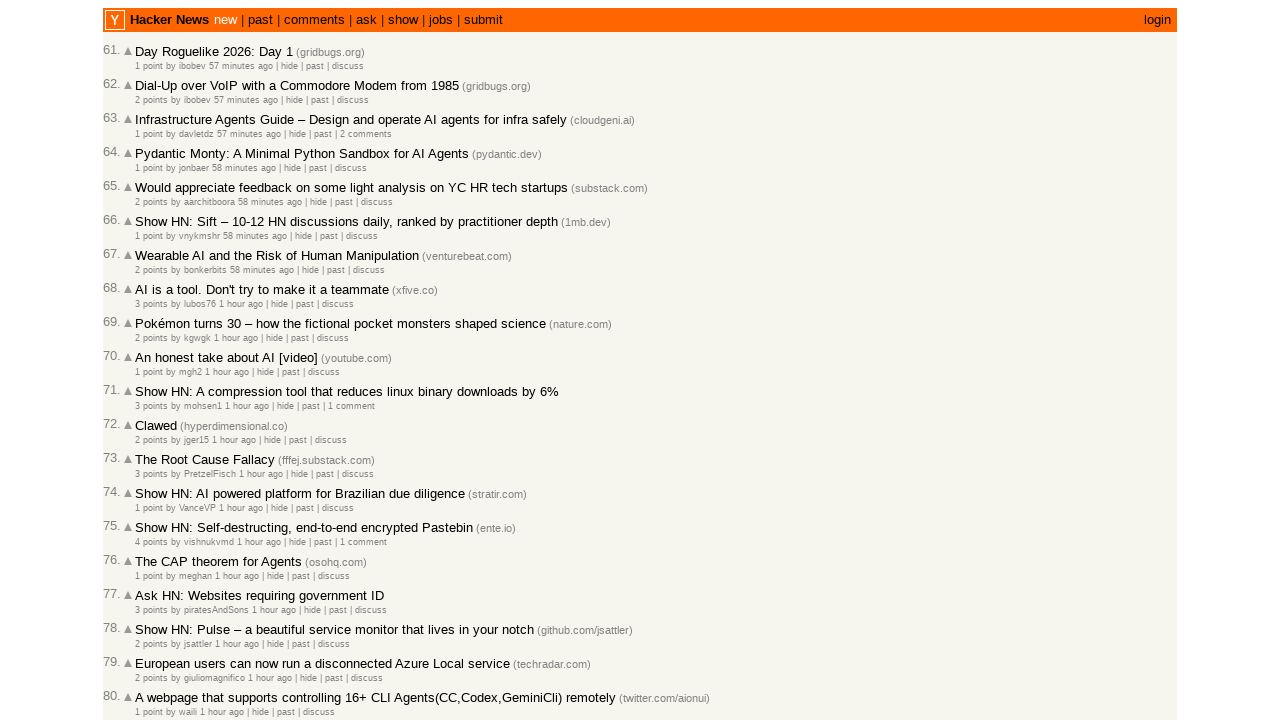

Verified article 83 is older or equal (60 >= 60 minutes)
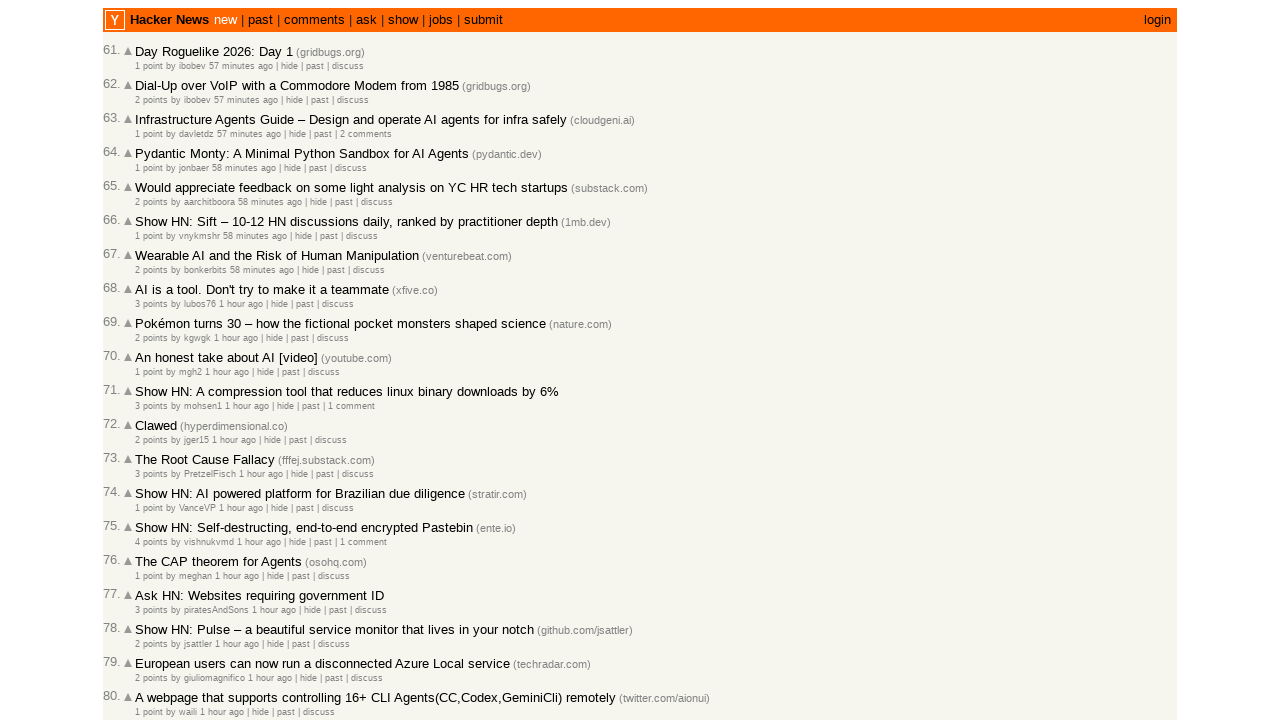

Read timestamp text: '1 hour ago' from article 84
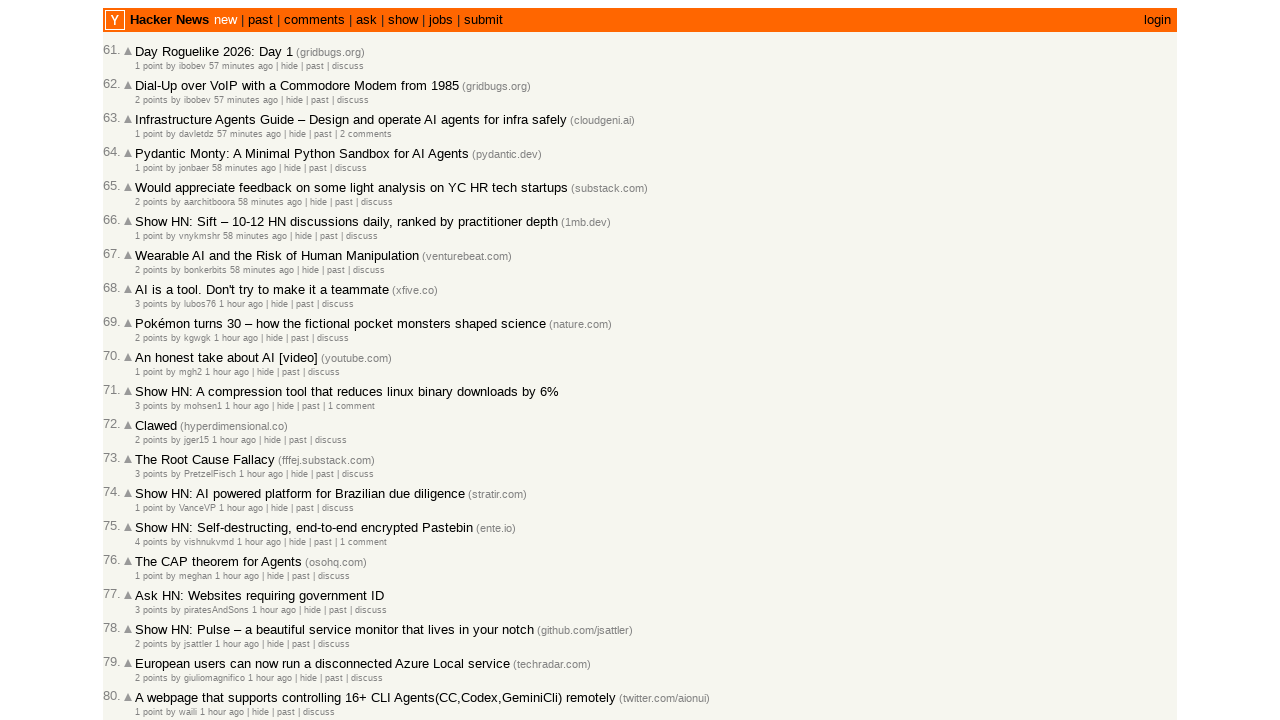

Converted timestamp '1 hour ago' to 60 minutes
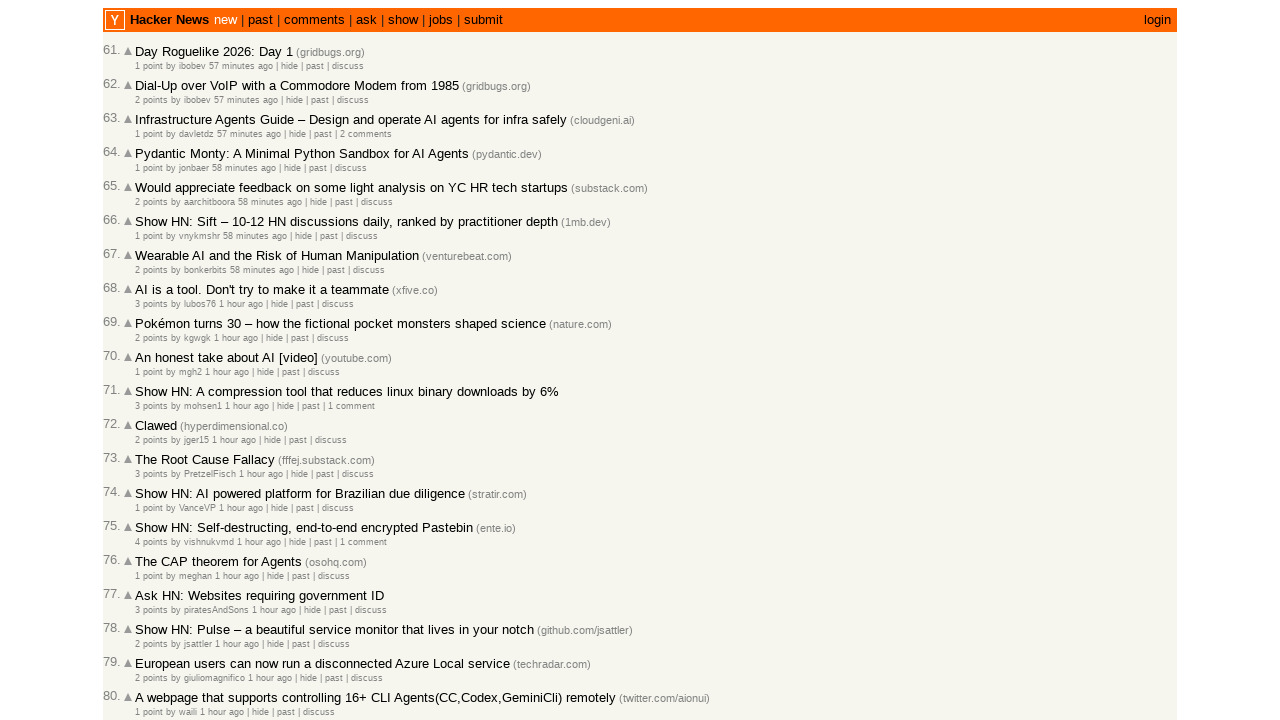

Verified article 84 is older or equal (60 >= 60 minutes)
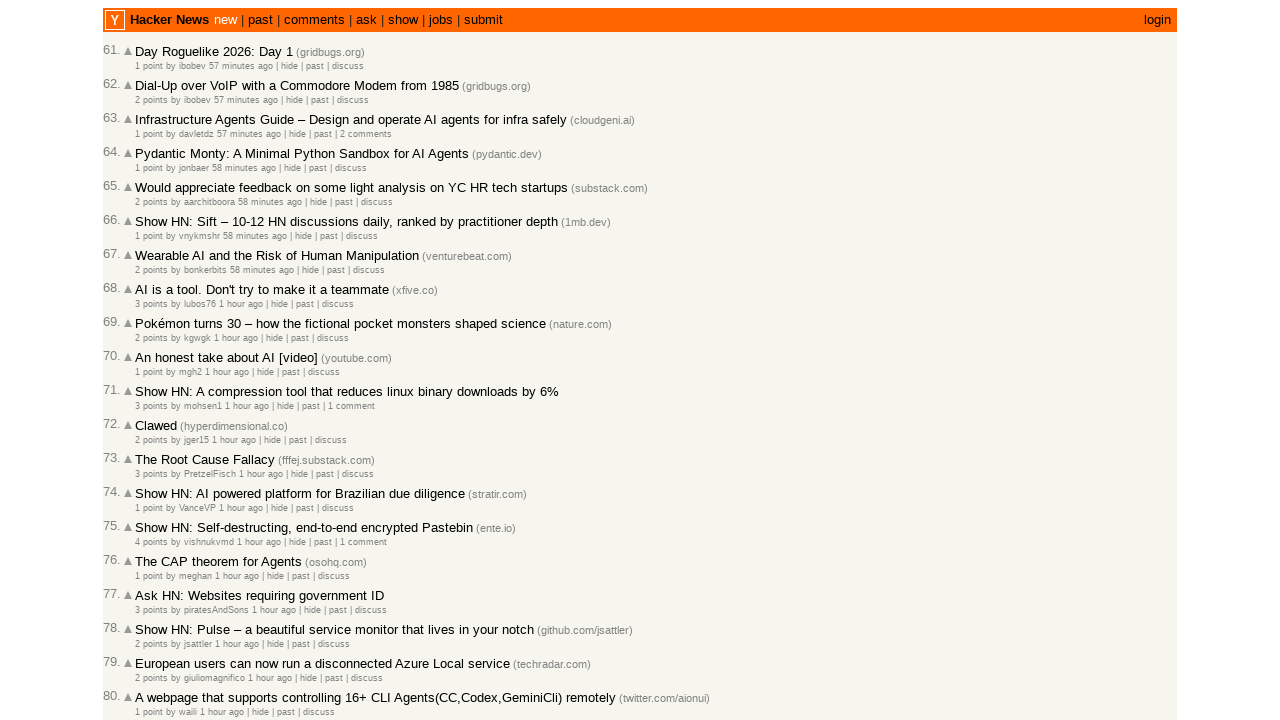

Read timestamp text: '1 hour ago' from article 85
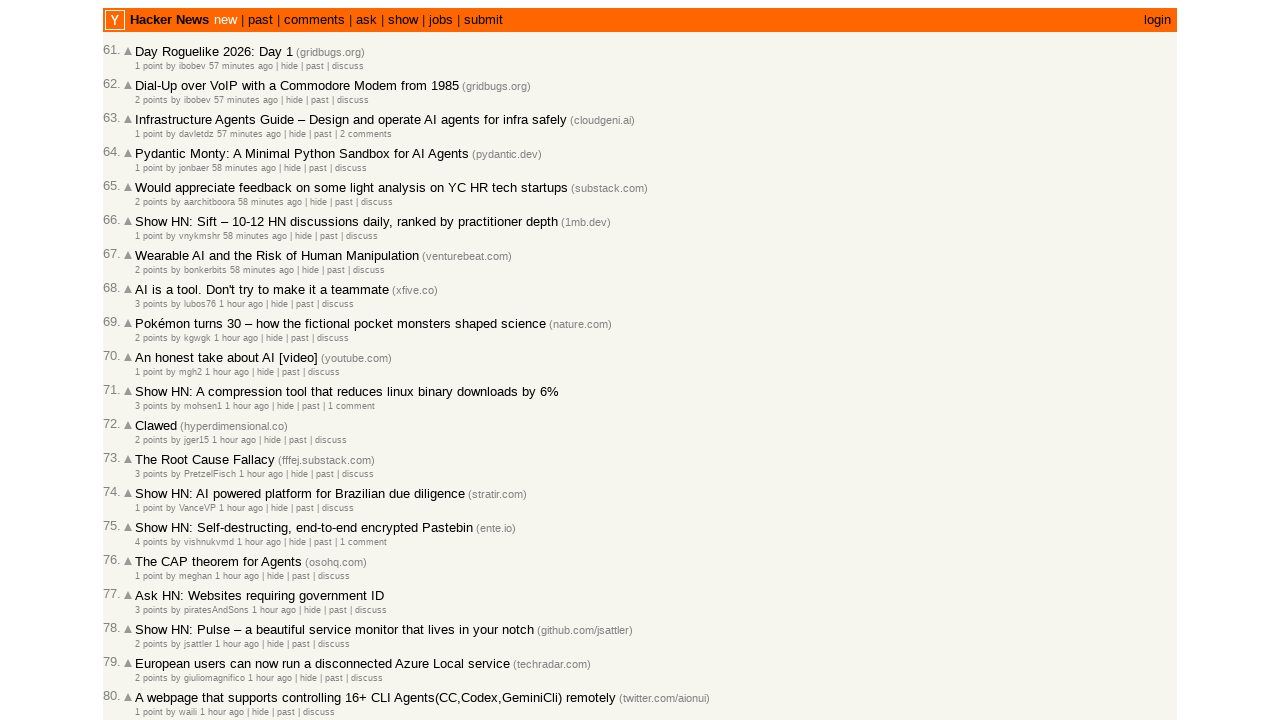

Converted timestamp '1 hour ago' to 60 minutes
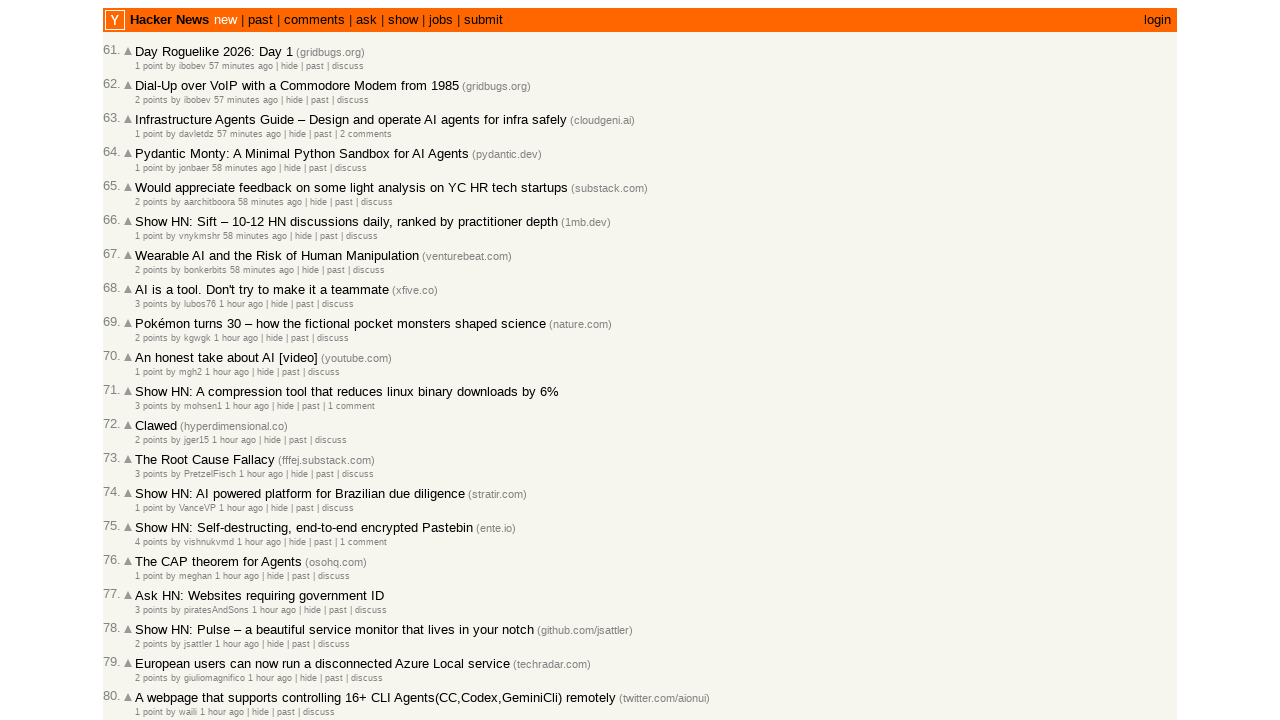

Verified article 85 is older or equal (60 >= 60 minutes)
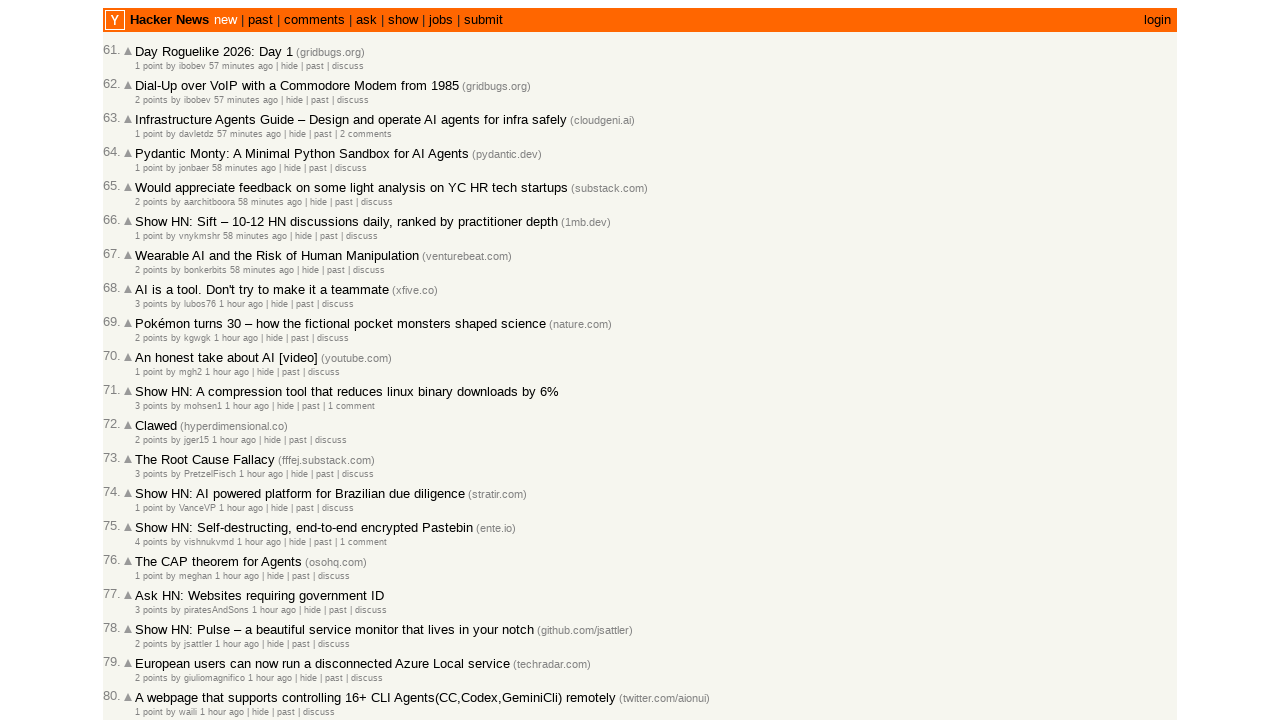

Read timestamp text: '1 hour ago' from article 86
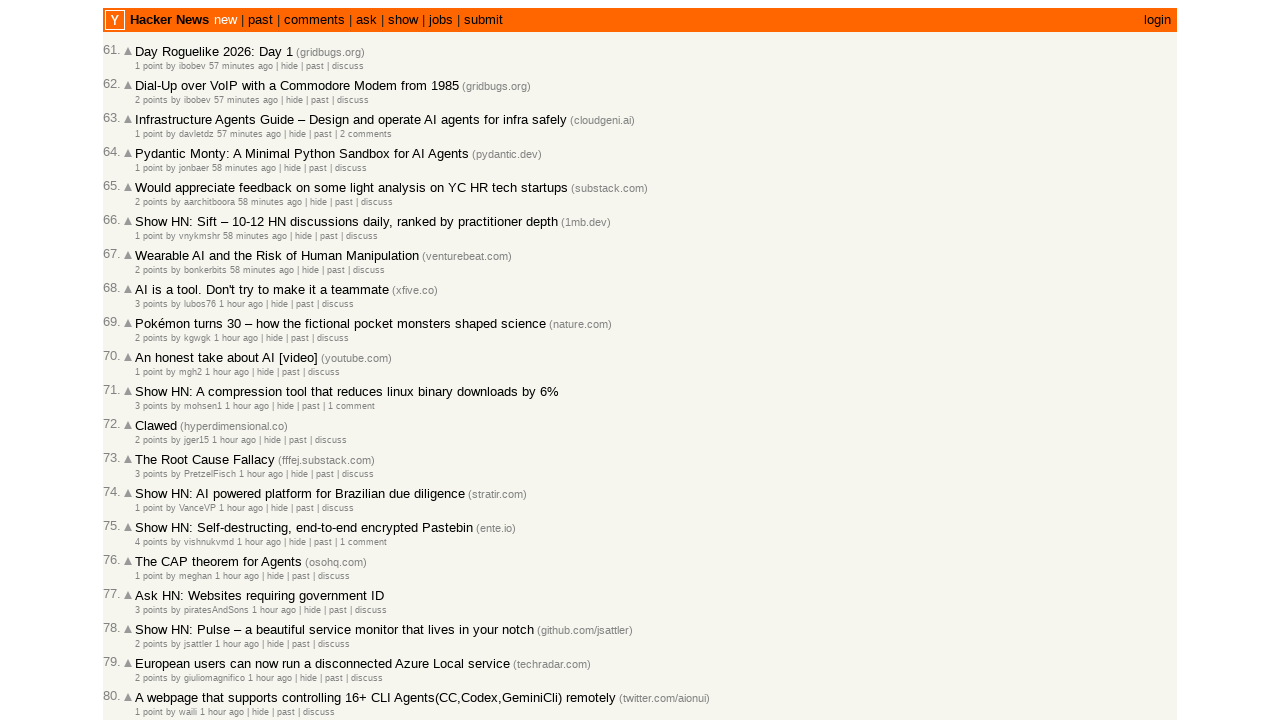

Converted timestamp '1 hour ago' to 60 minutes
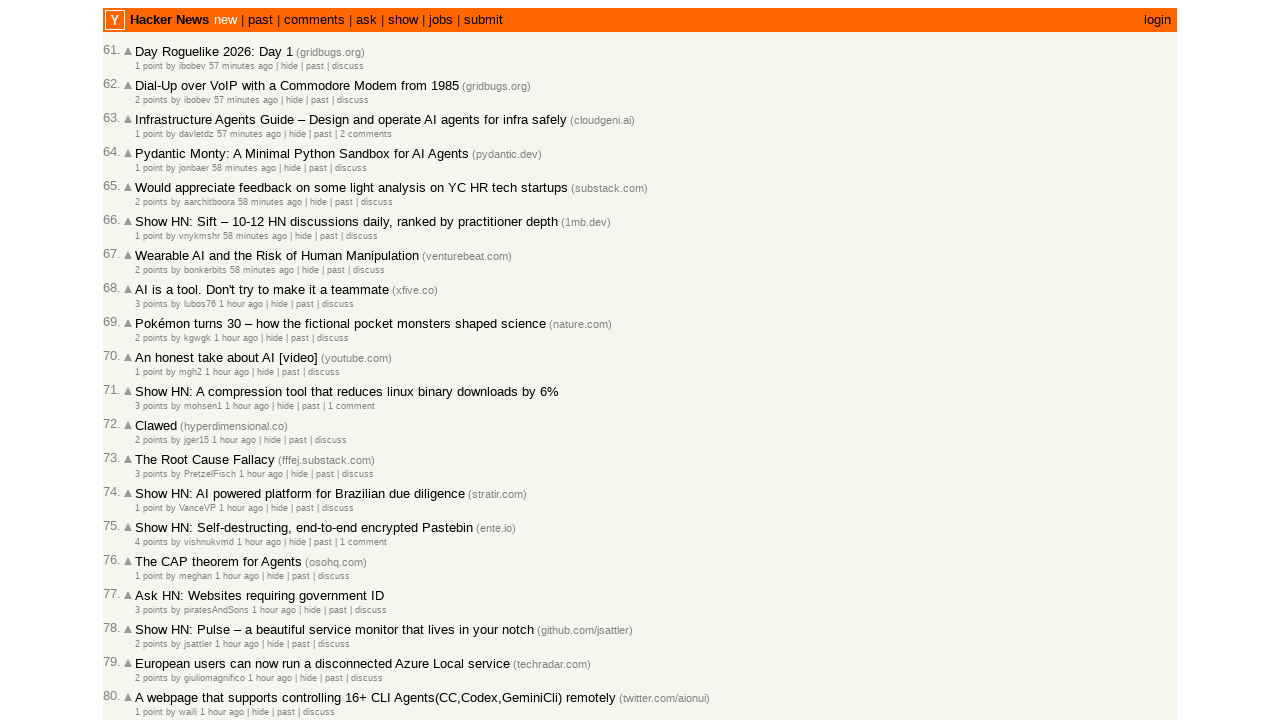

Verified article 86 is older or equal (60 >= 60 minutes)
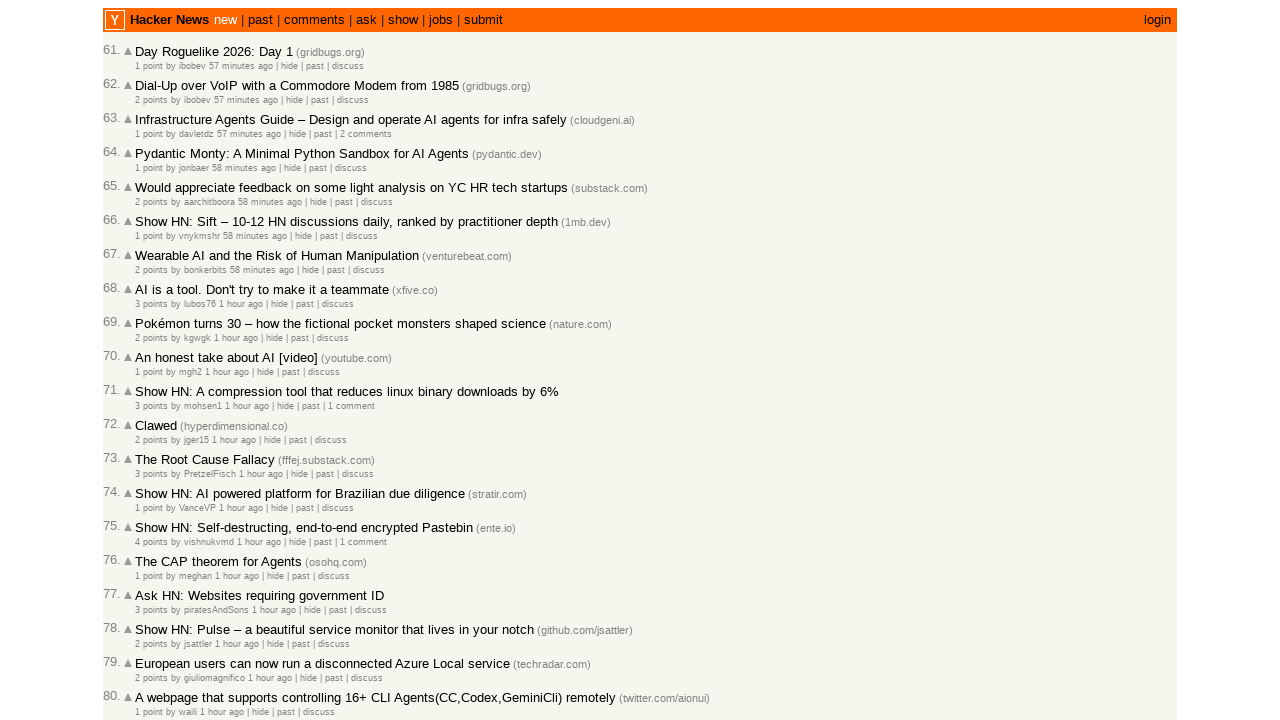

Read timestamp text: '1 hour ago' from article 87
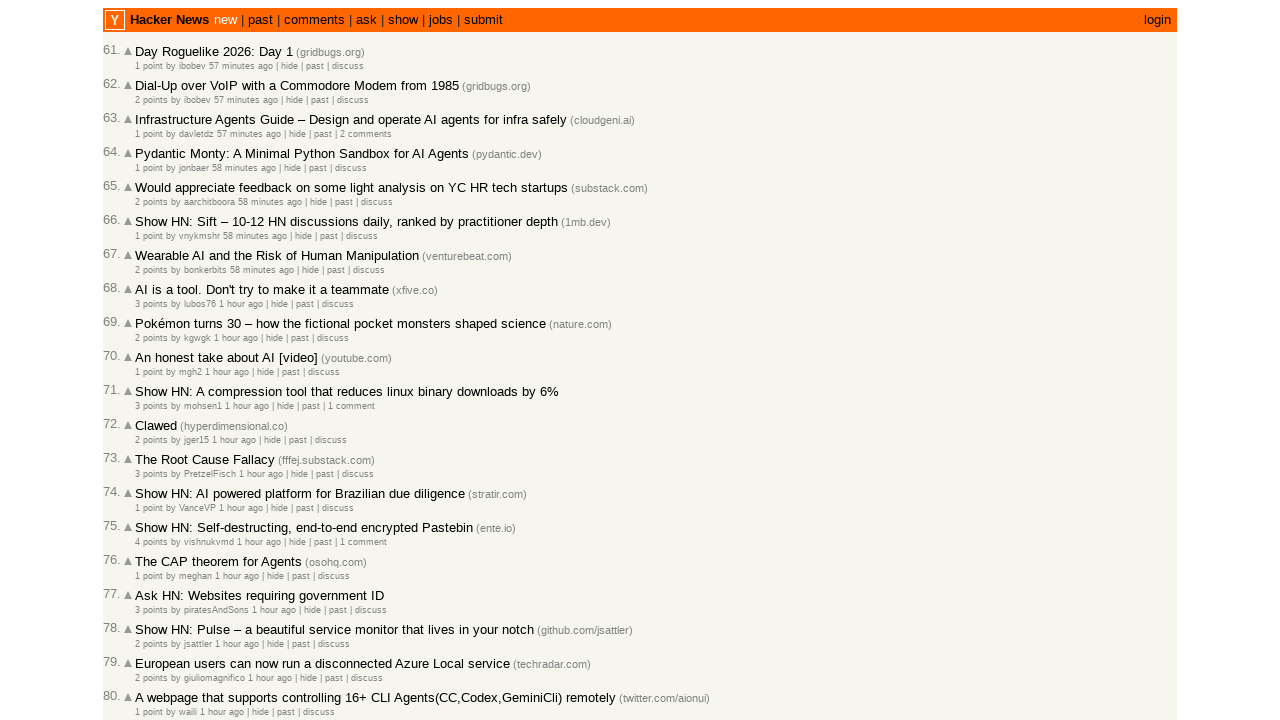

Converted timestamp '1 hour ago' to 60 minutes
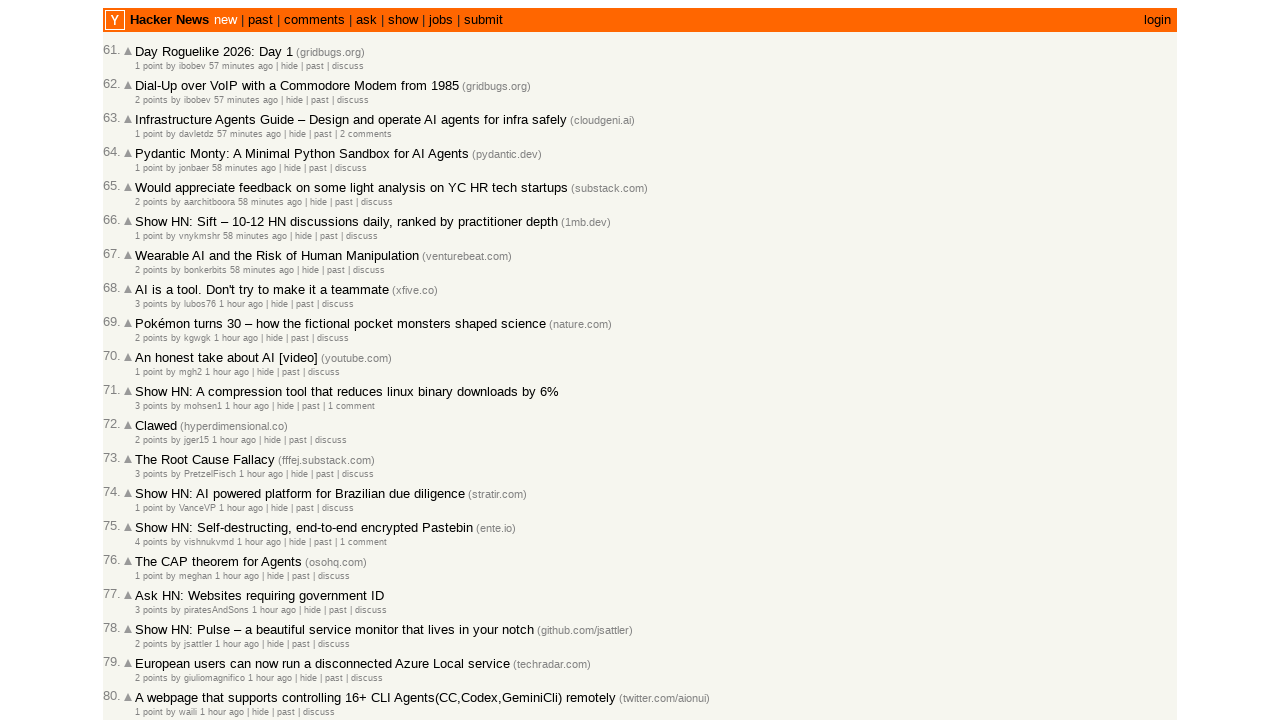

Verified article 87 is older or equal (60 >= 60 minutes)
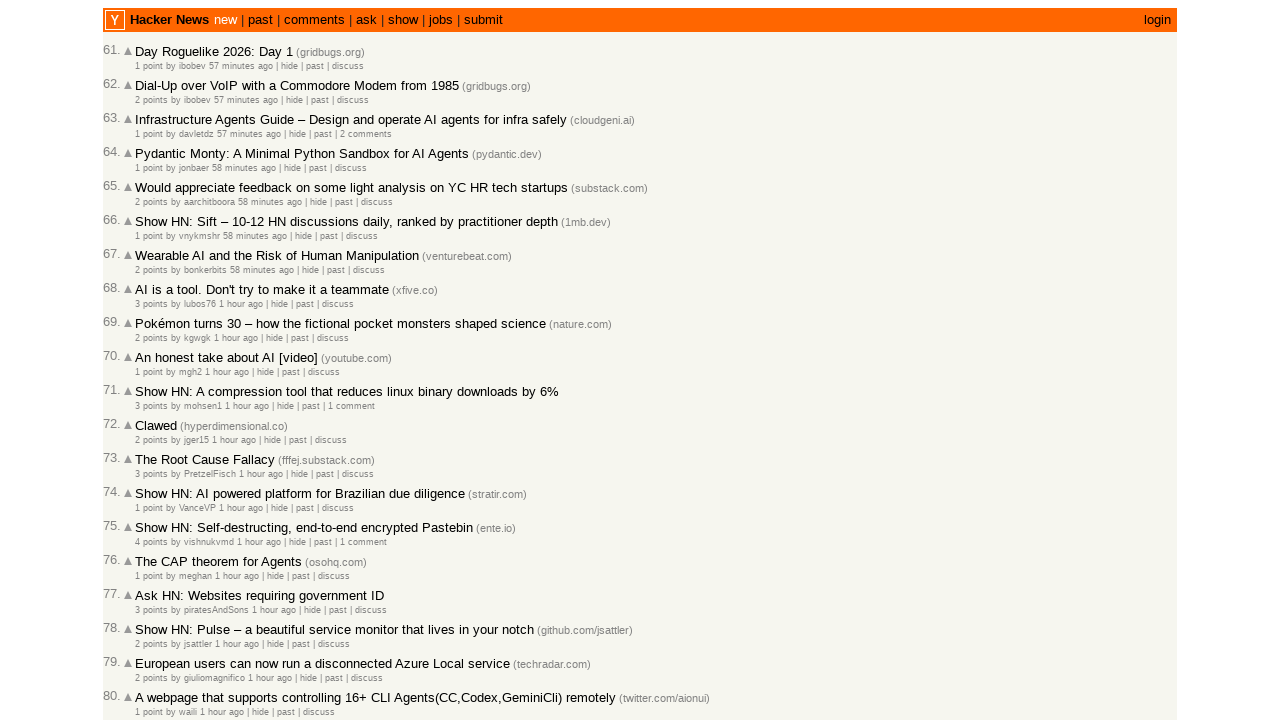

Read timestamp text: '1 hour ago' from article 88
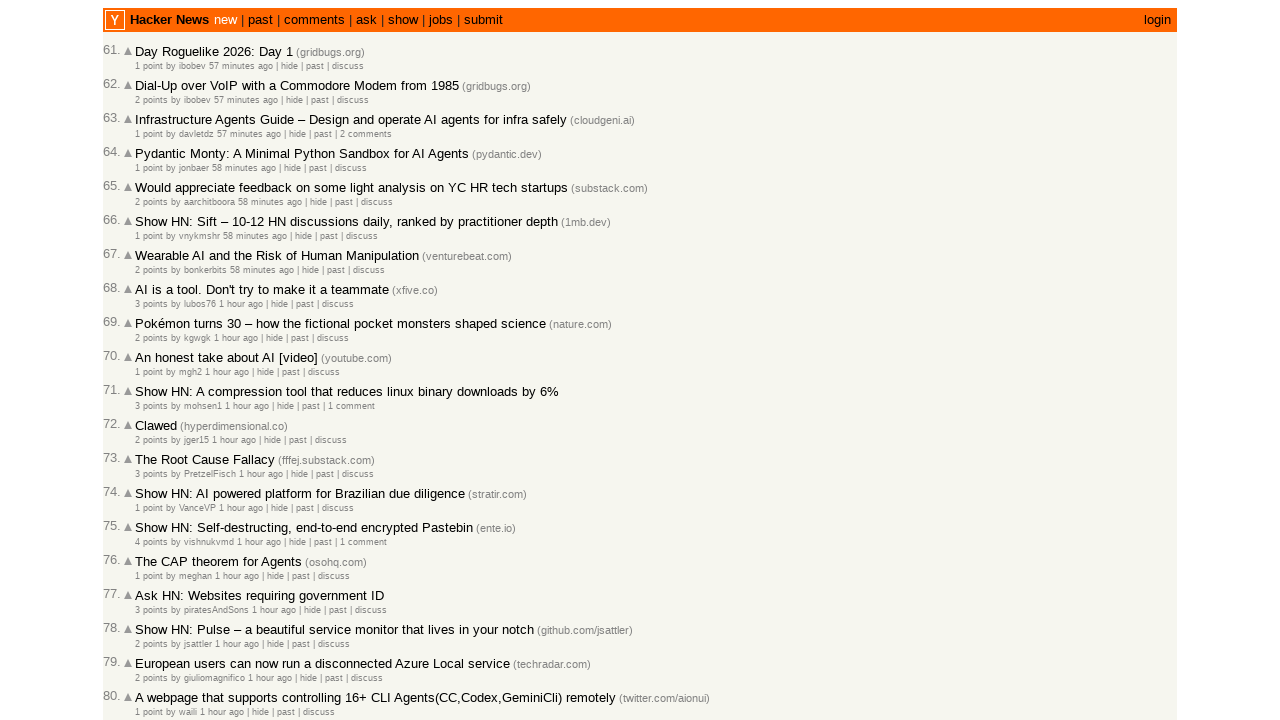

Converted timestamp '1 hour ago' to 60 minutes
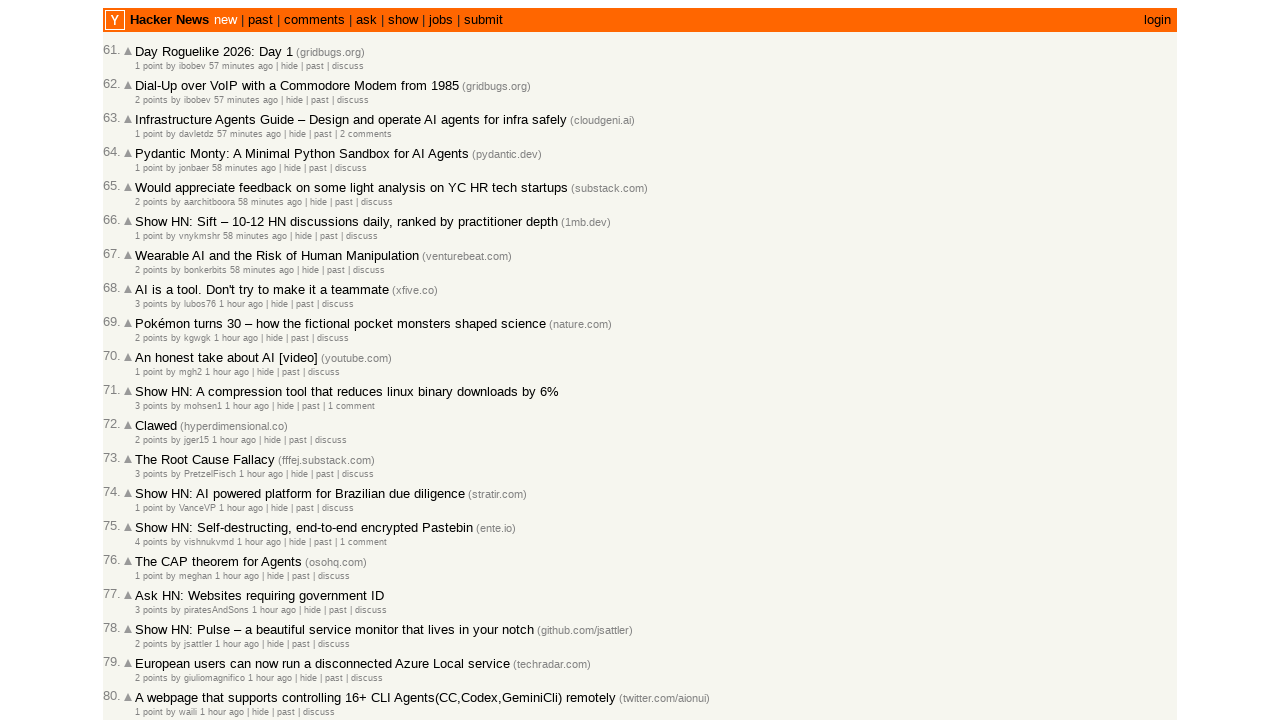

Verified article 88 is older or equal (60 >= 60 minutes)
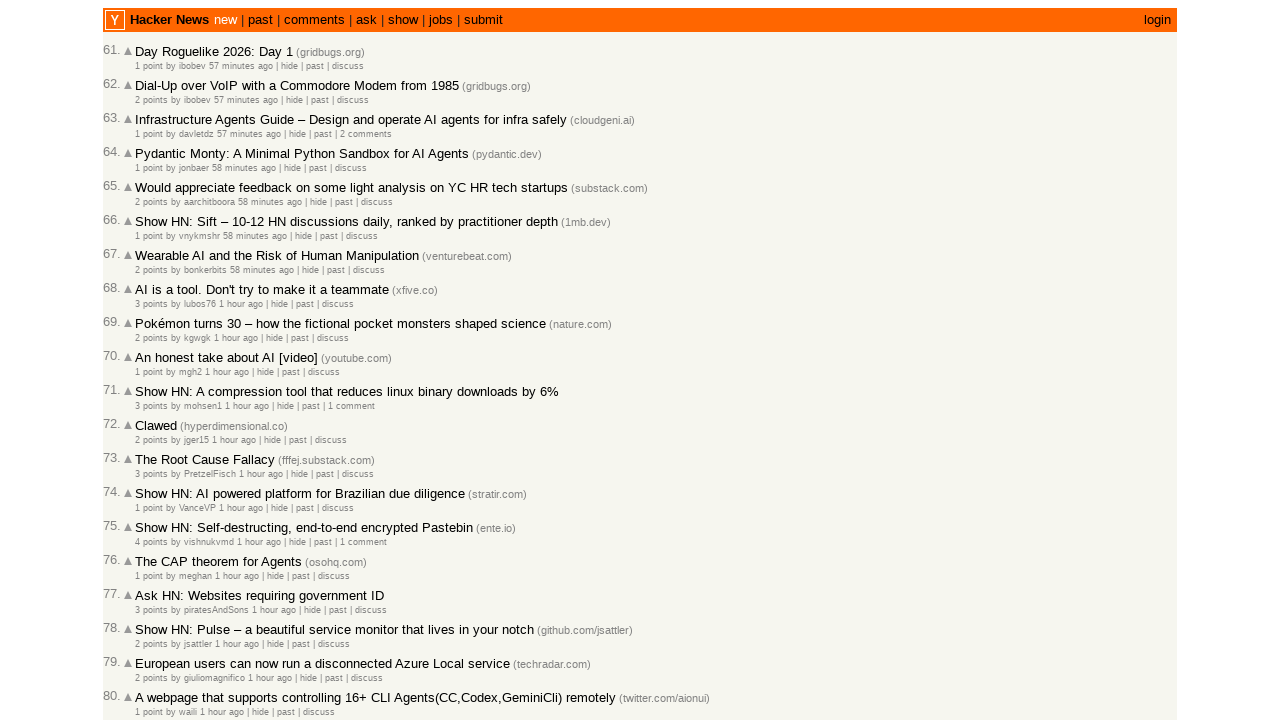

Read timestamp text: '1 hour ago' from article 89
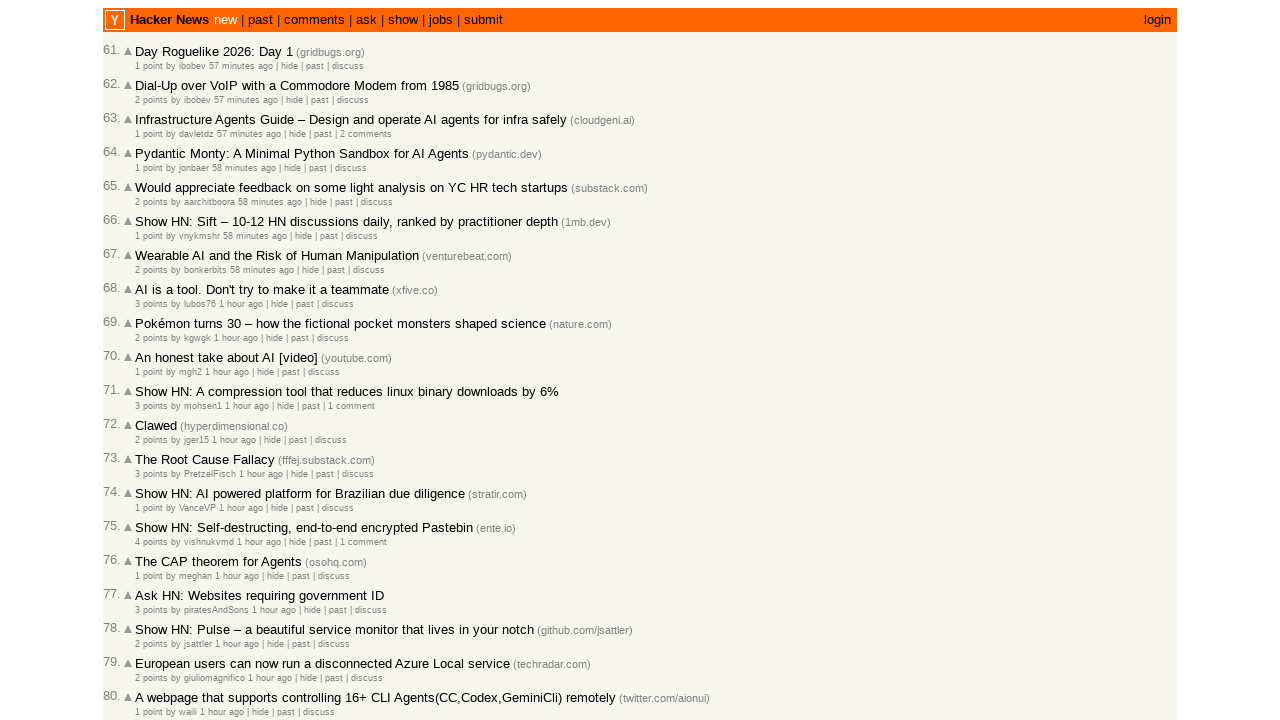

Converted timestamp '1 hour ago' to 60 minutes
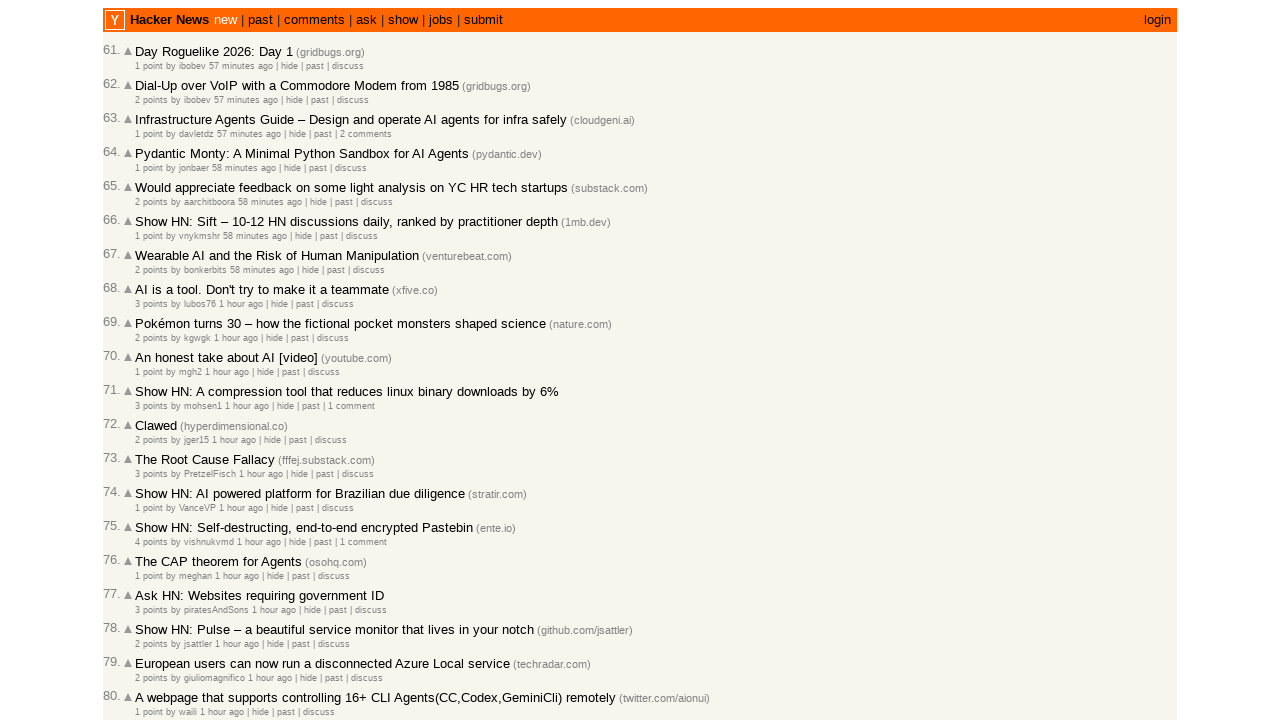

Verified article 89 is older or equal (60 >= 60 minutes)
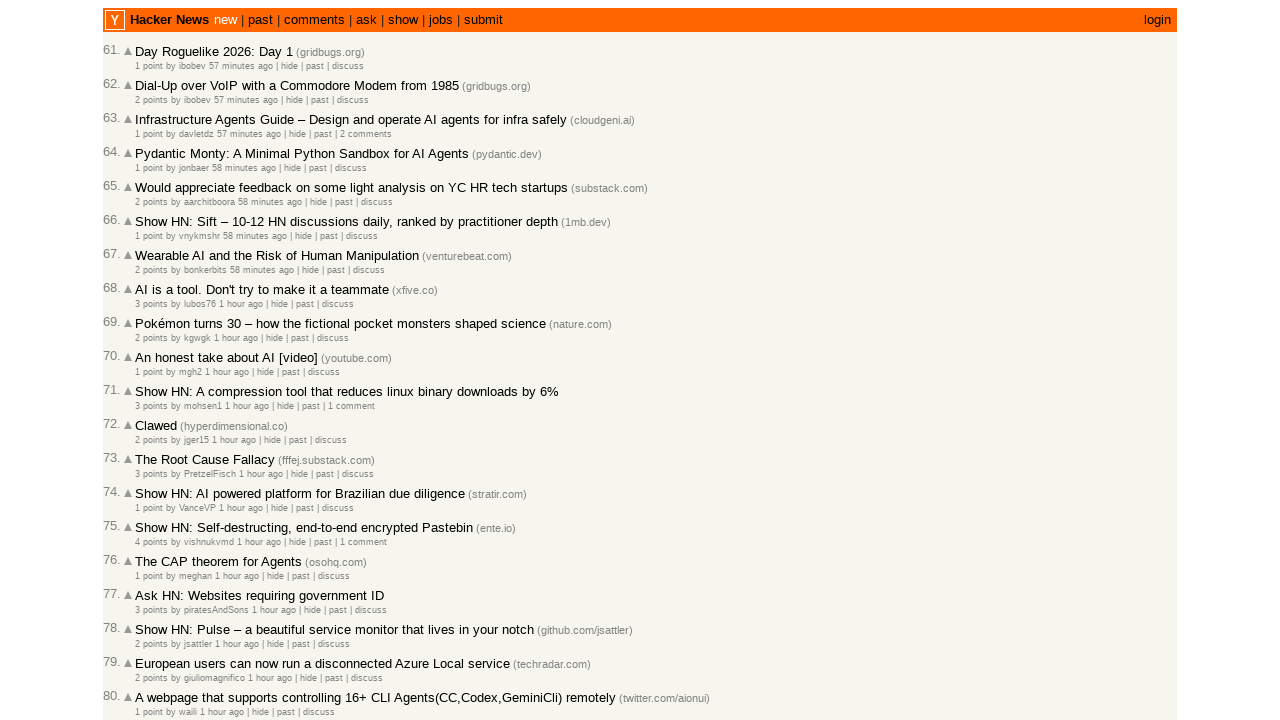

Read timestamp text: '1 hour ago' from article 90
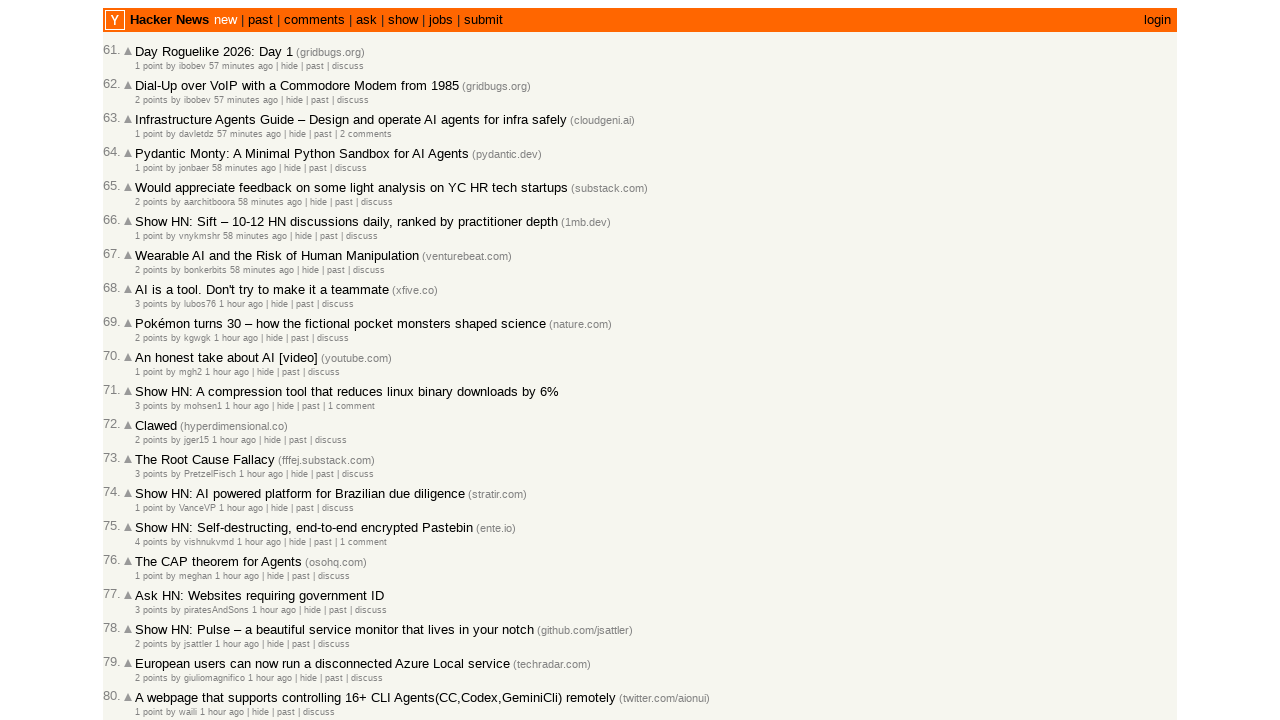

Converted timestamp '1 hour ago' to 60 minutes
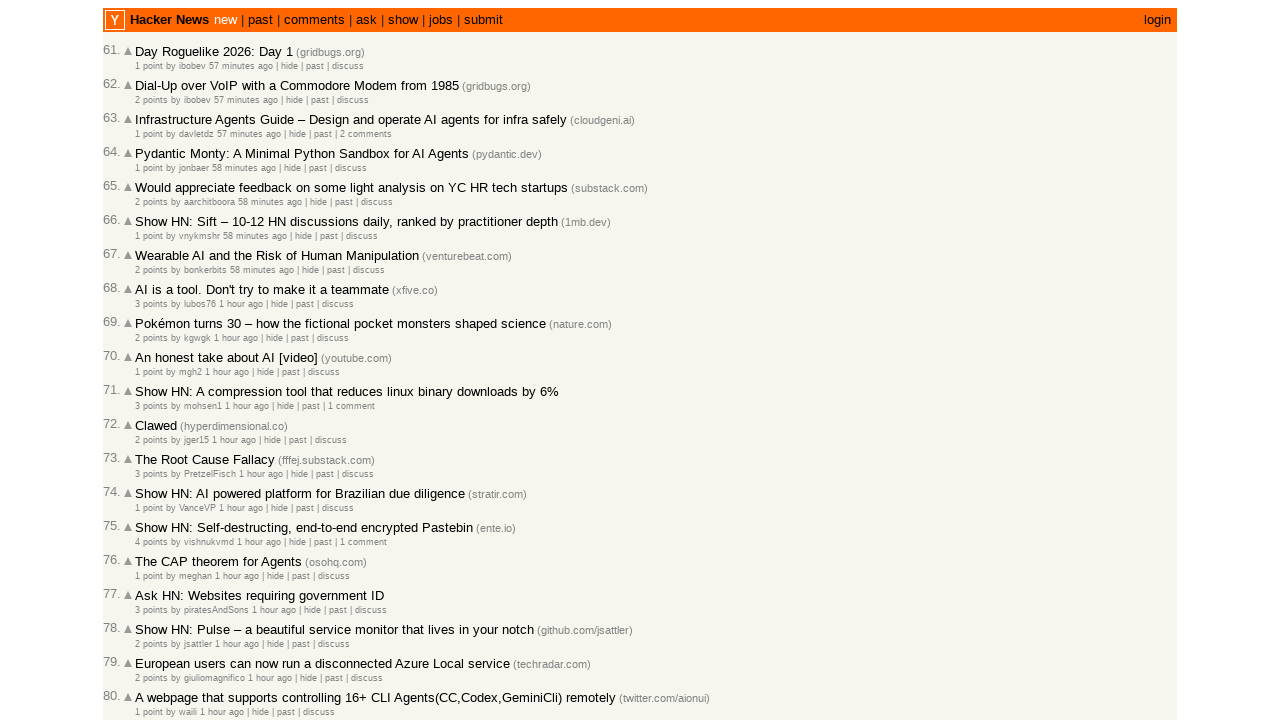

Verified article 90 is older or equal (60 >= 60 minutes)
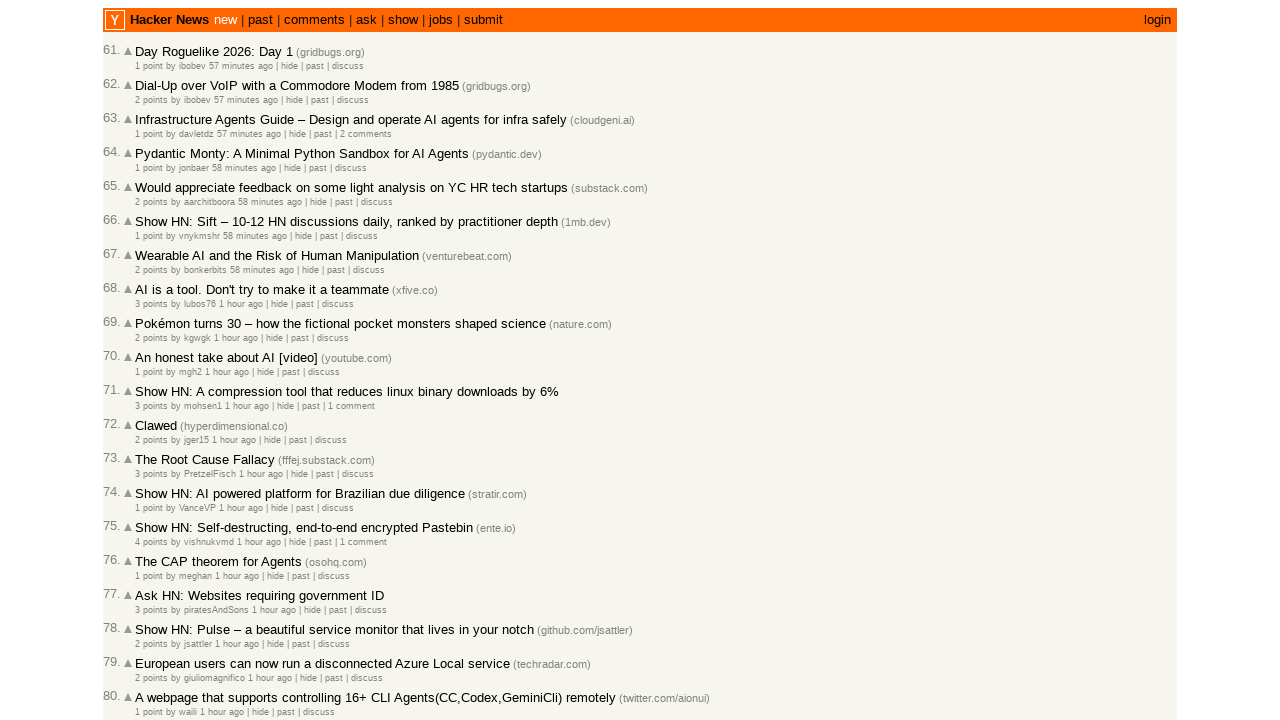

Clicked 'More' link to load next page (90/100 articles tested) at (149, 616) on a.morelink
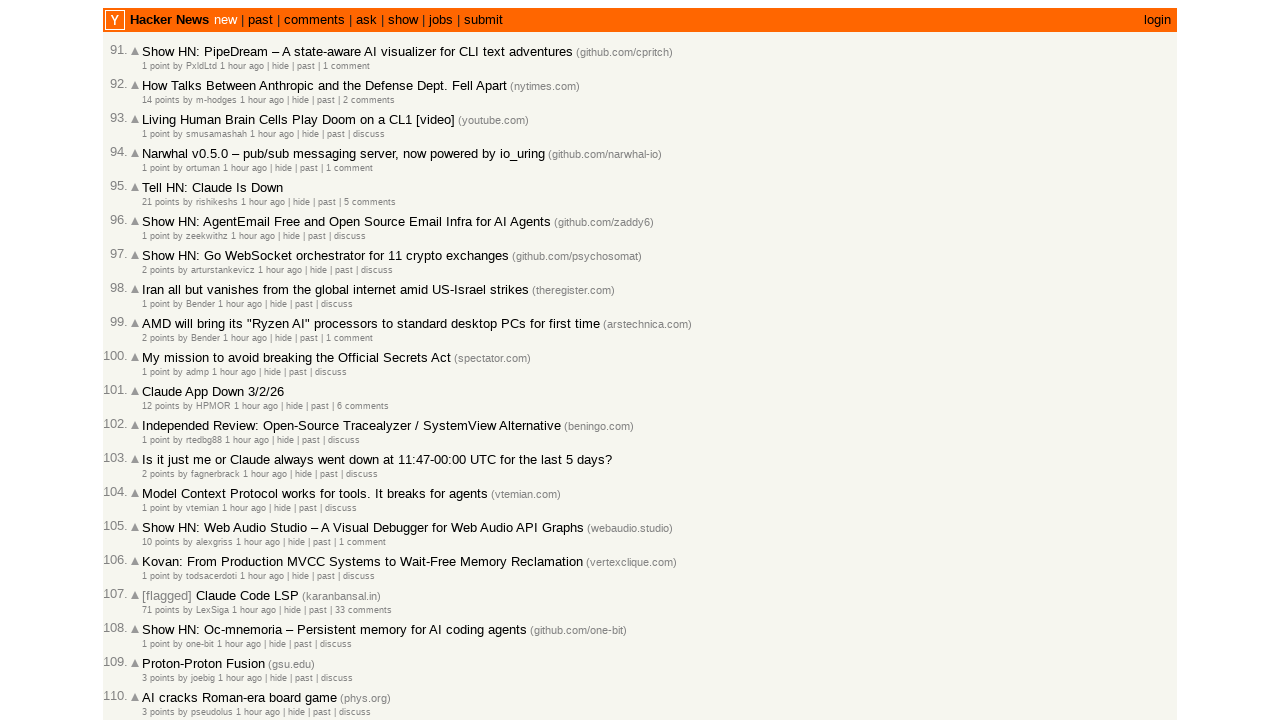

Waited for next page timestamp elements to load
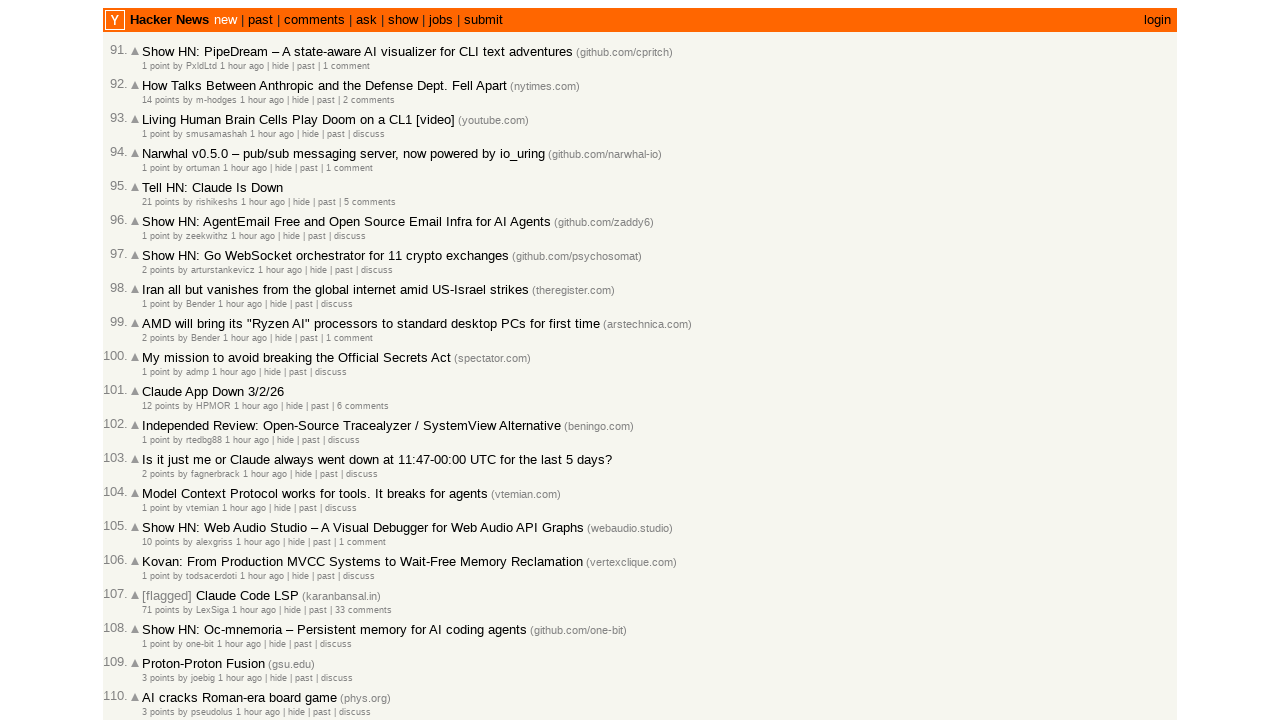

Retrieved all article timestamp elements from the page
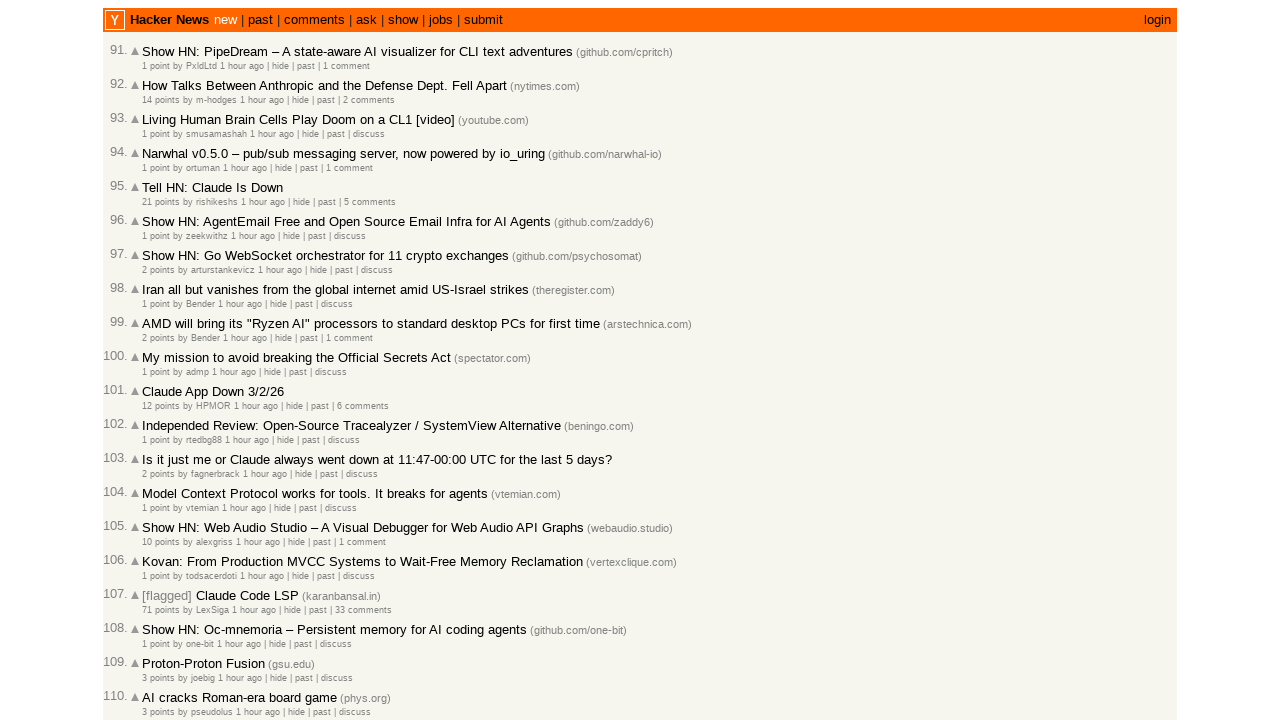

Read timestamp text: '1 hour ago' from article 91
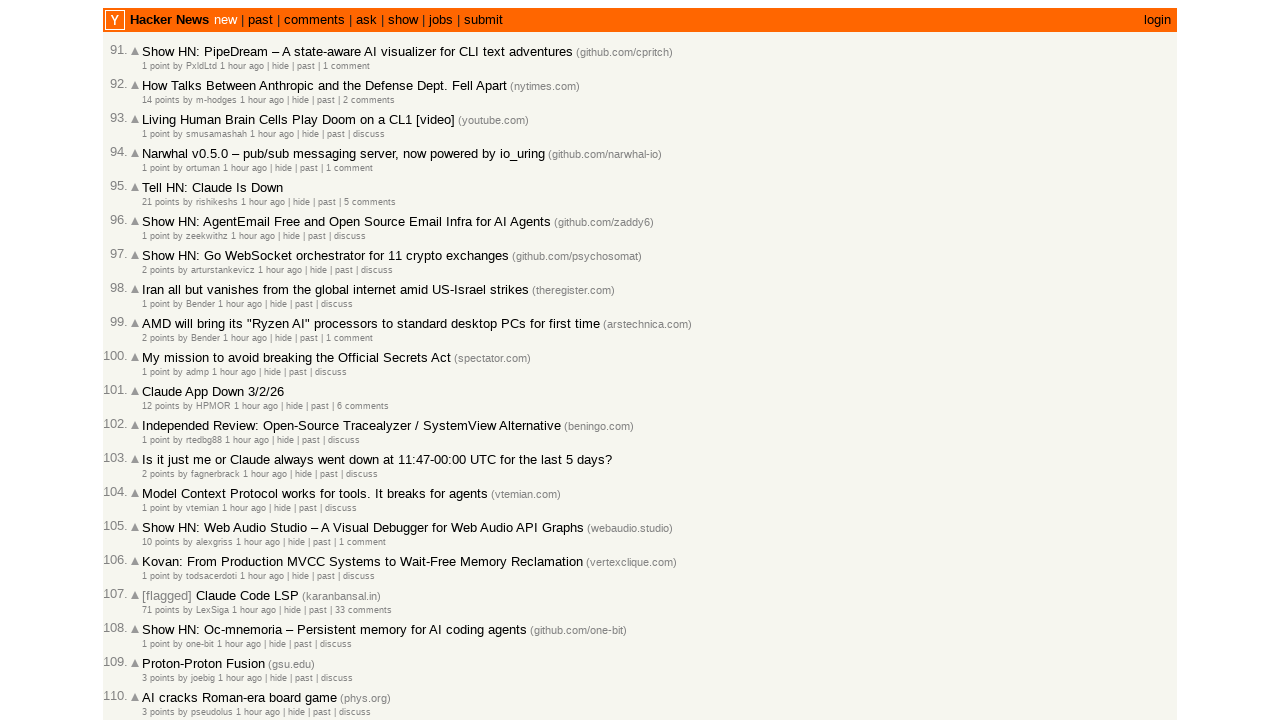

Converted timestamp '1 hour ago' to 60 minutes
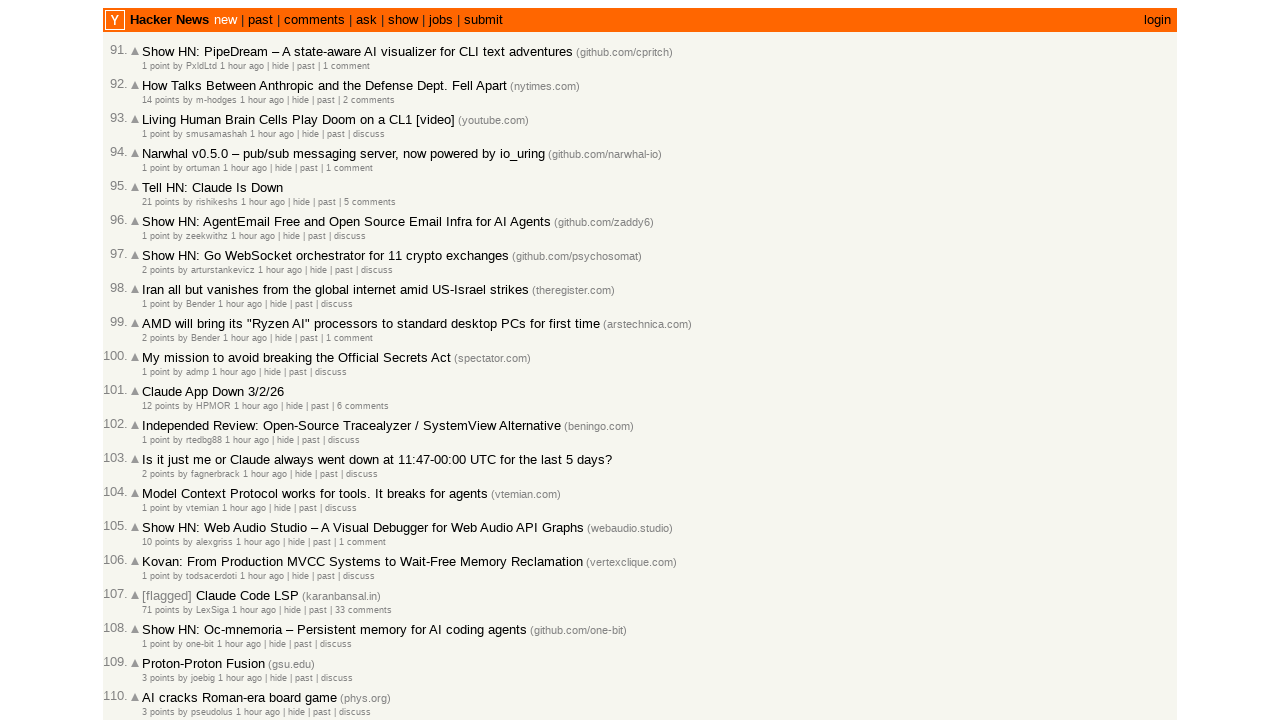

Verified article 91 is older or equal (60 >= 60 minutes)
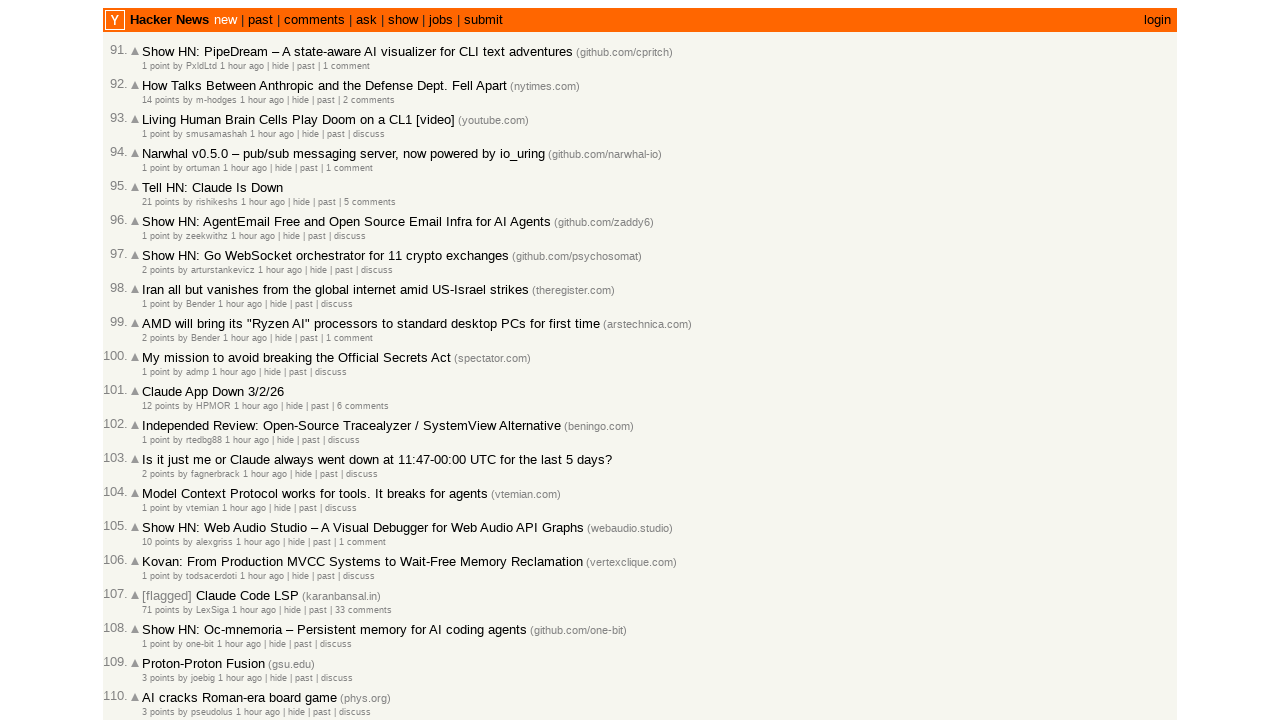

Read timestamp text: '1 hour ago' from article 92
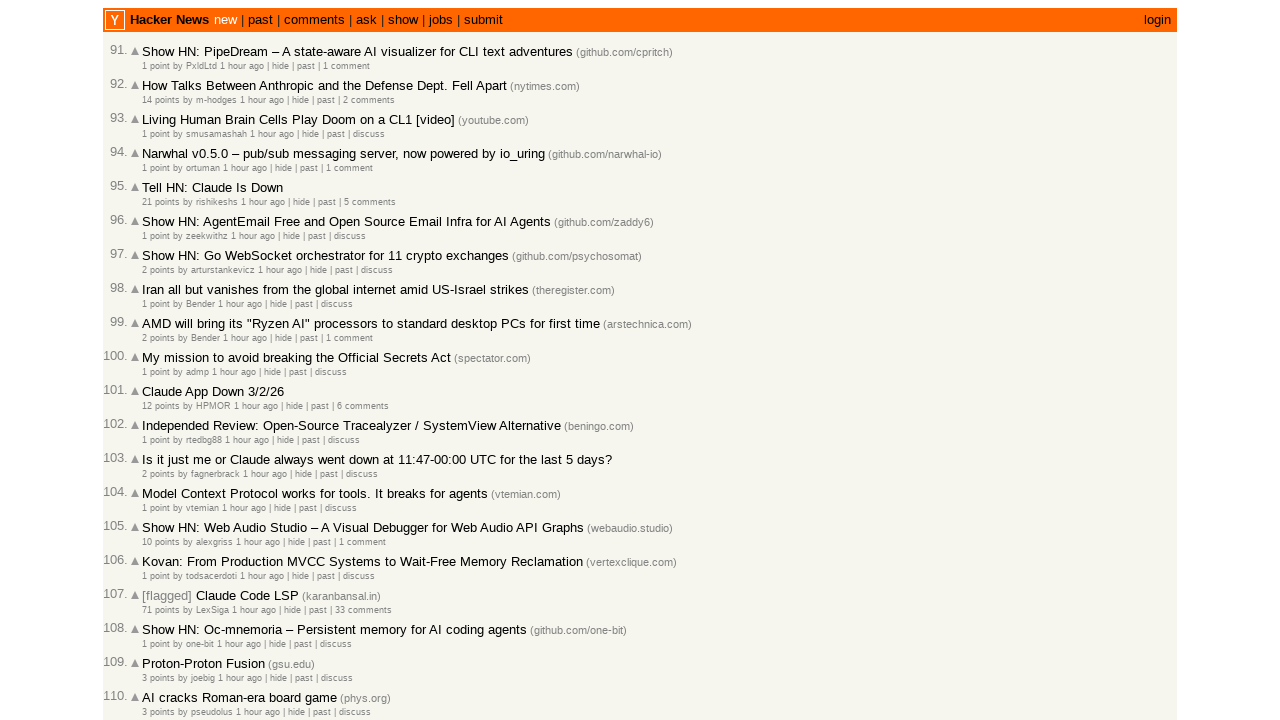

Converted timestamp '1 hour ago' to 60 minutes
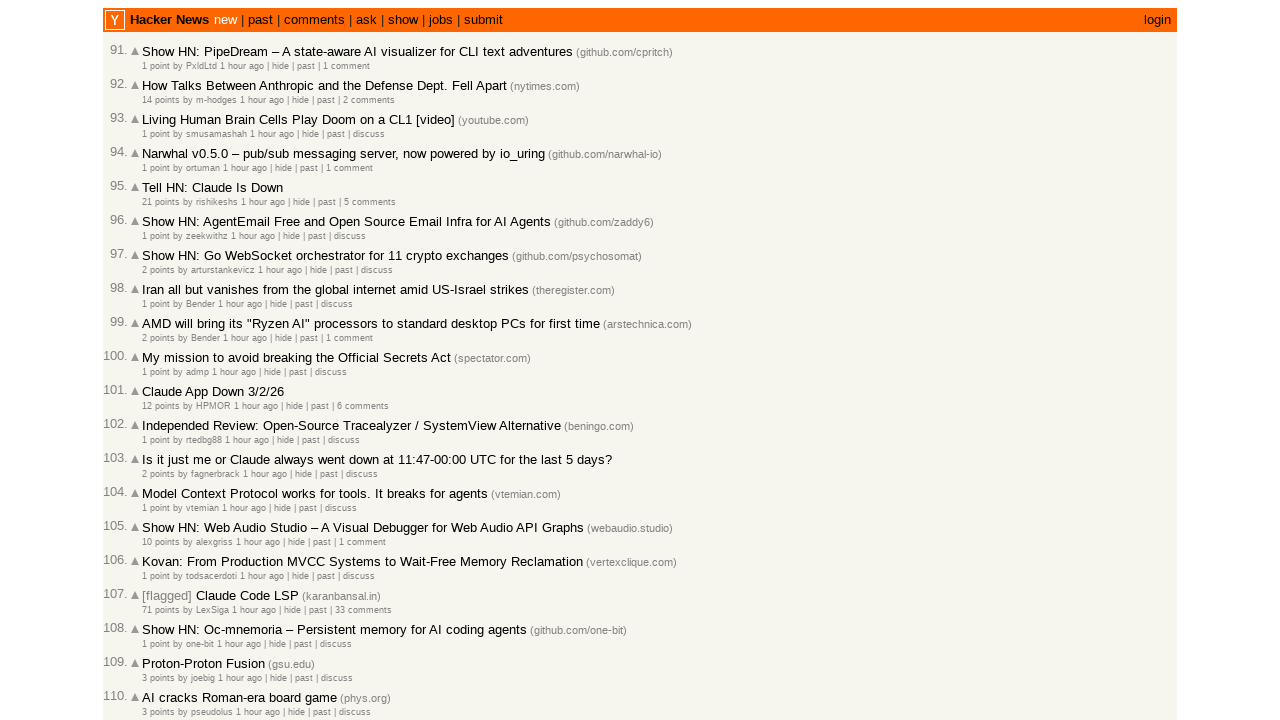

Verified article 92 is older or equal (60 >= 60 minutes)
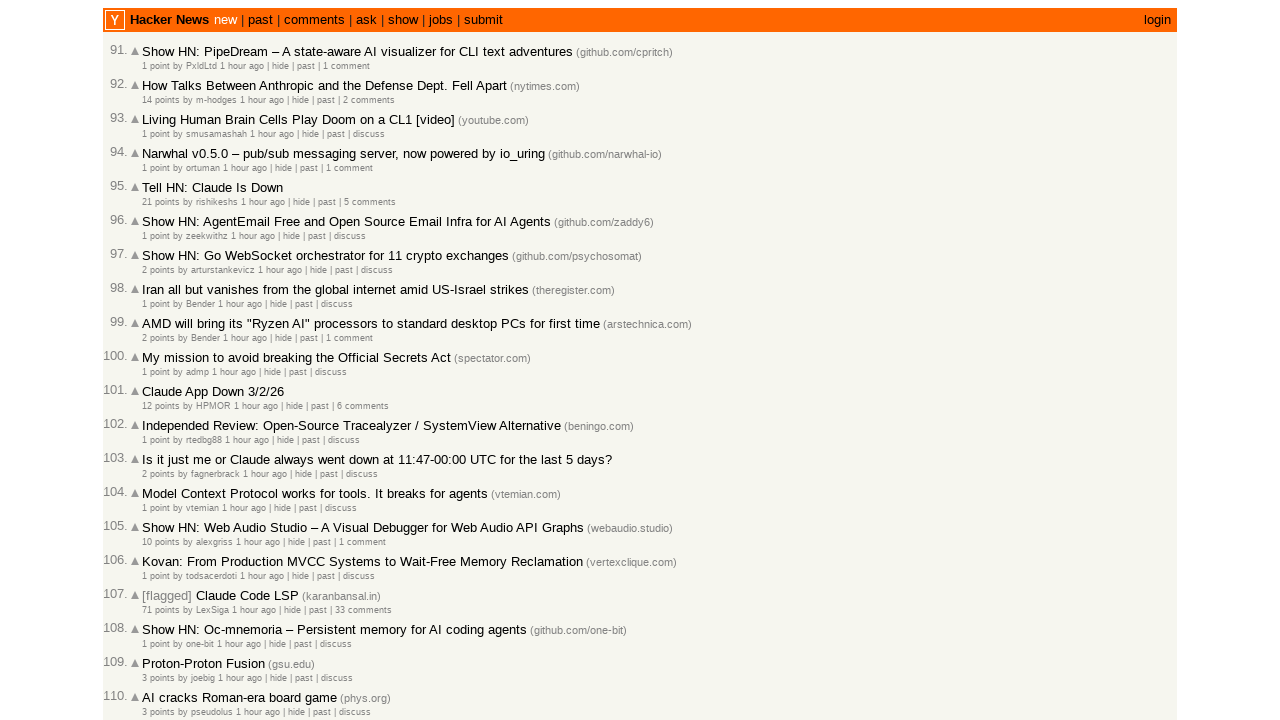

Read timestamp text: '1 hour ago' from article 93
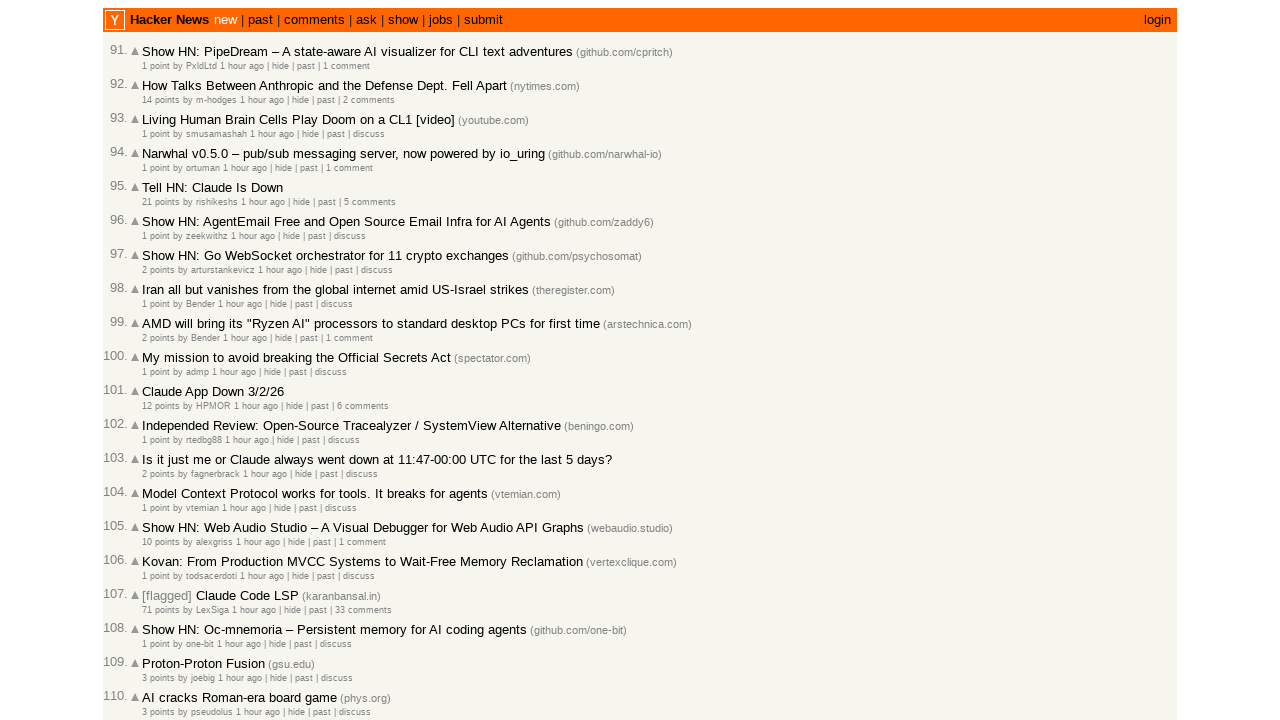

Converted timestamp '1 hour ago' to 60 minutes
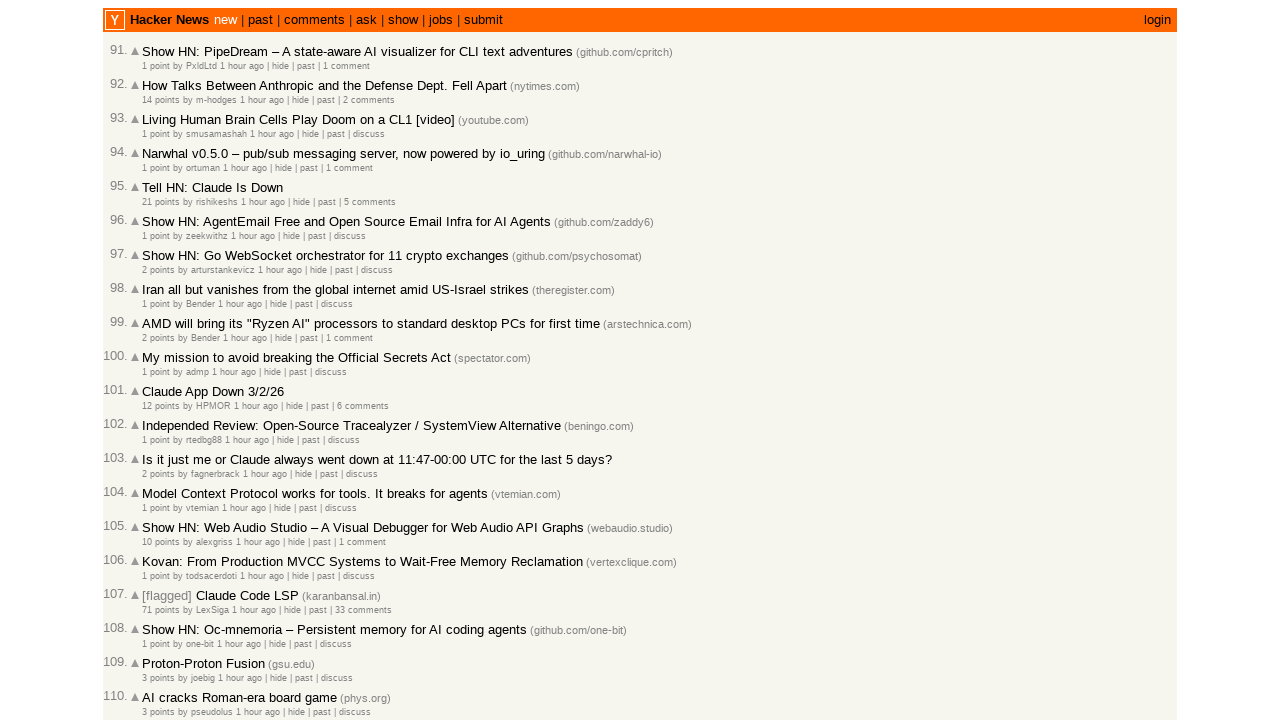

Verified article 93 is older or equal (60 >= 60 minutes)
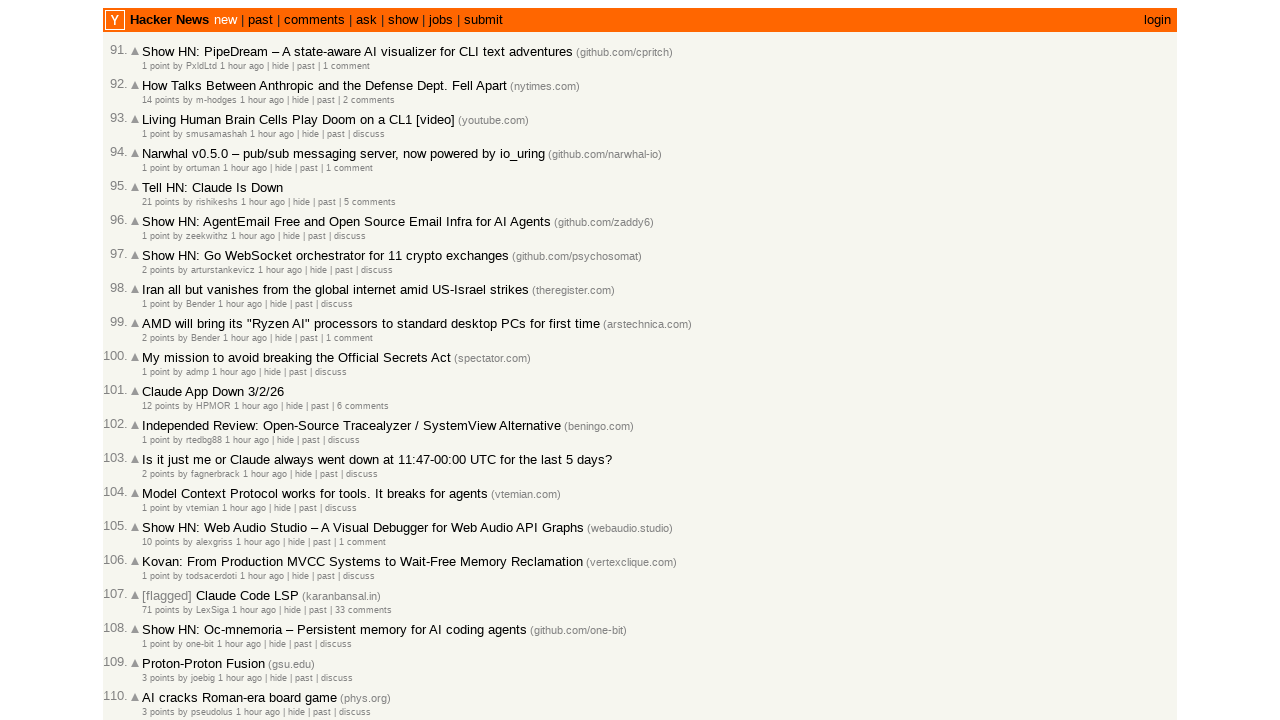

Read timestamp text: '1 hour ago' from article 94
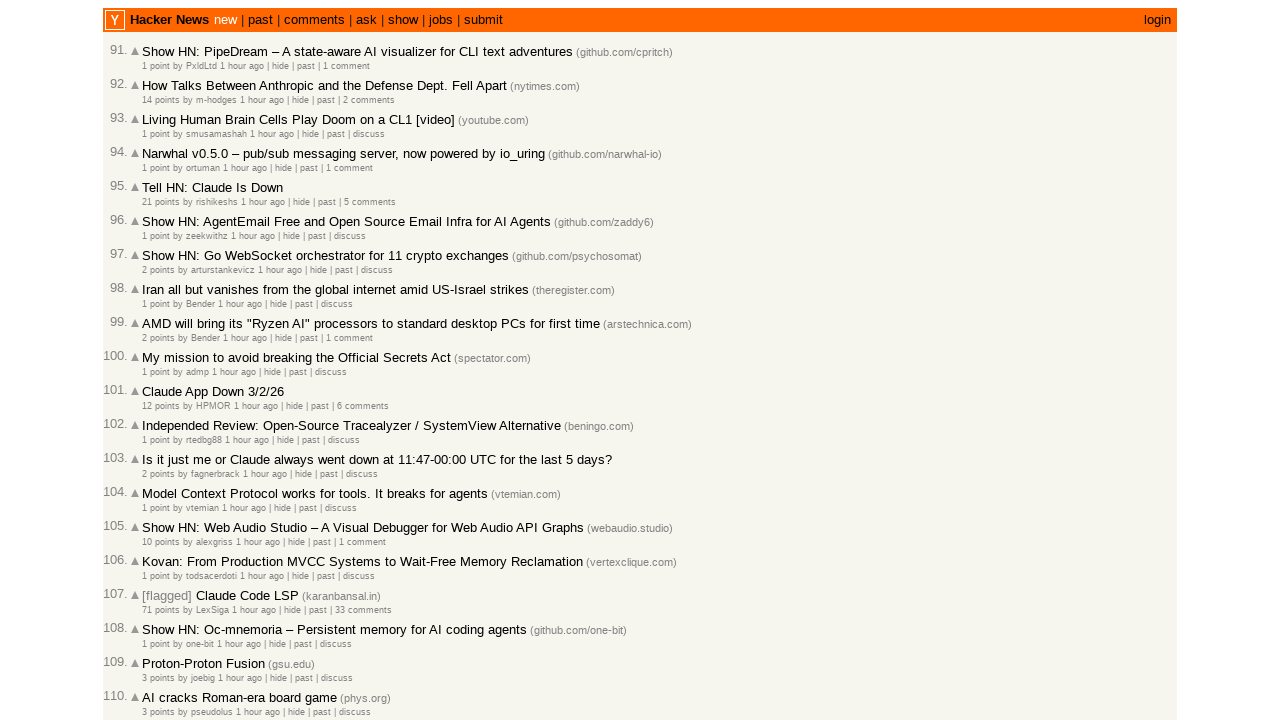

Converted timestamp '1 hour ago' to 60 minutes
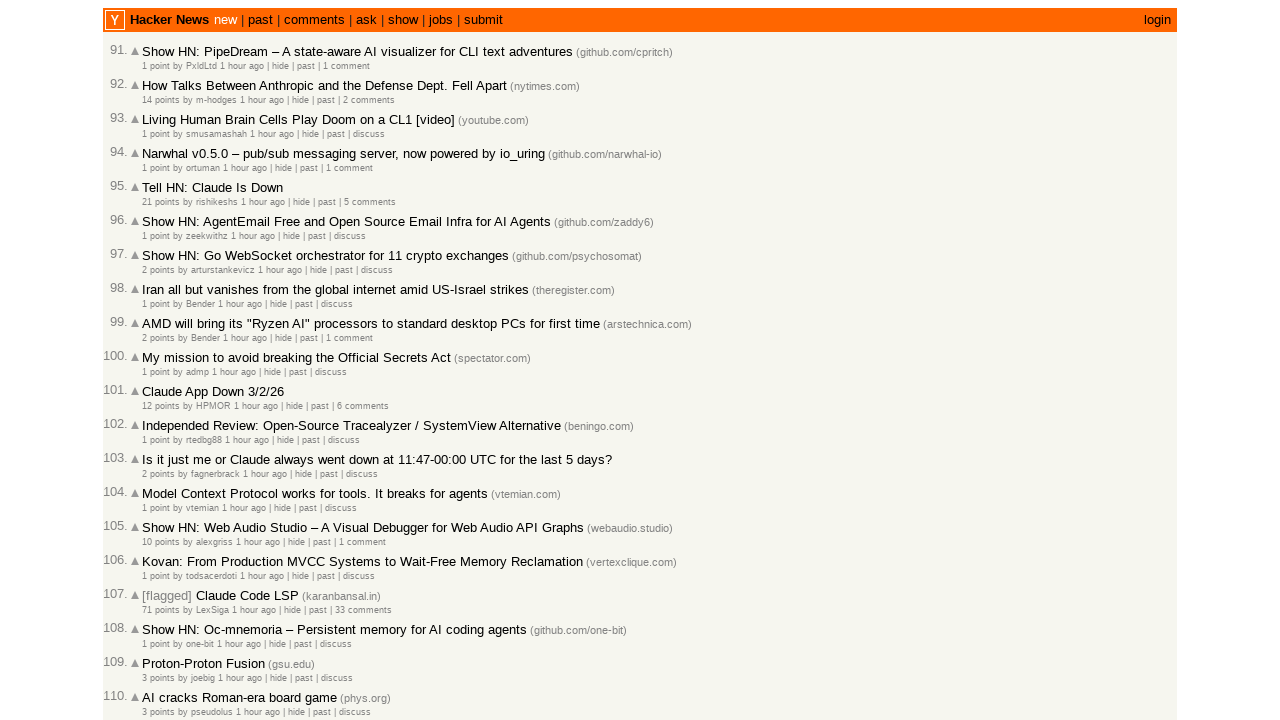

Verified article 94 is older or equal (60 >= 60 minutes)
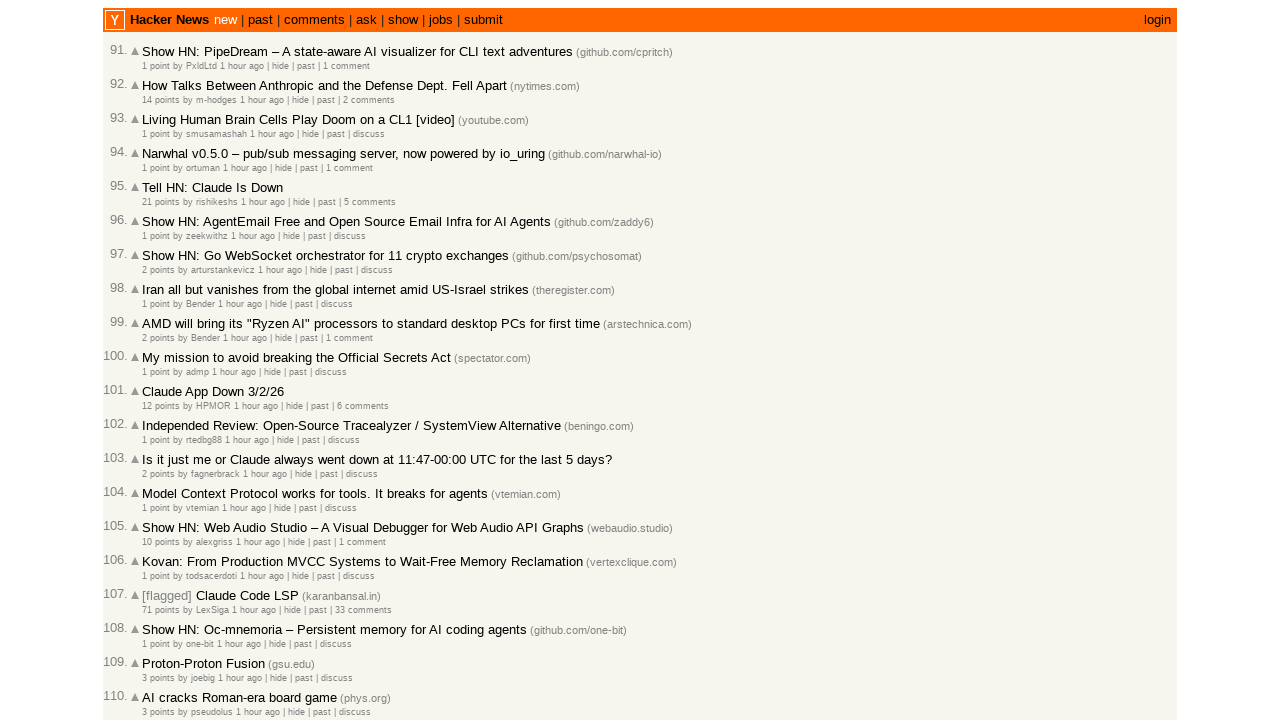

Read timestamp text: '1 hour ago' from article 95
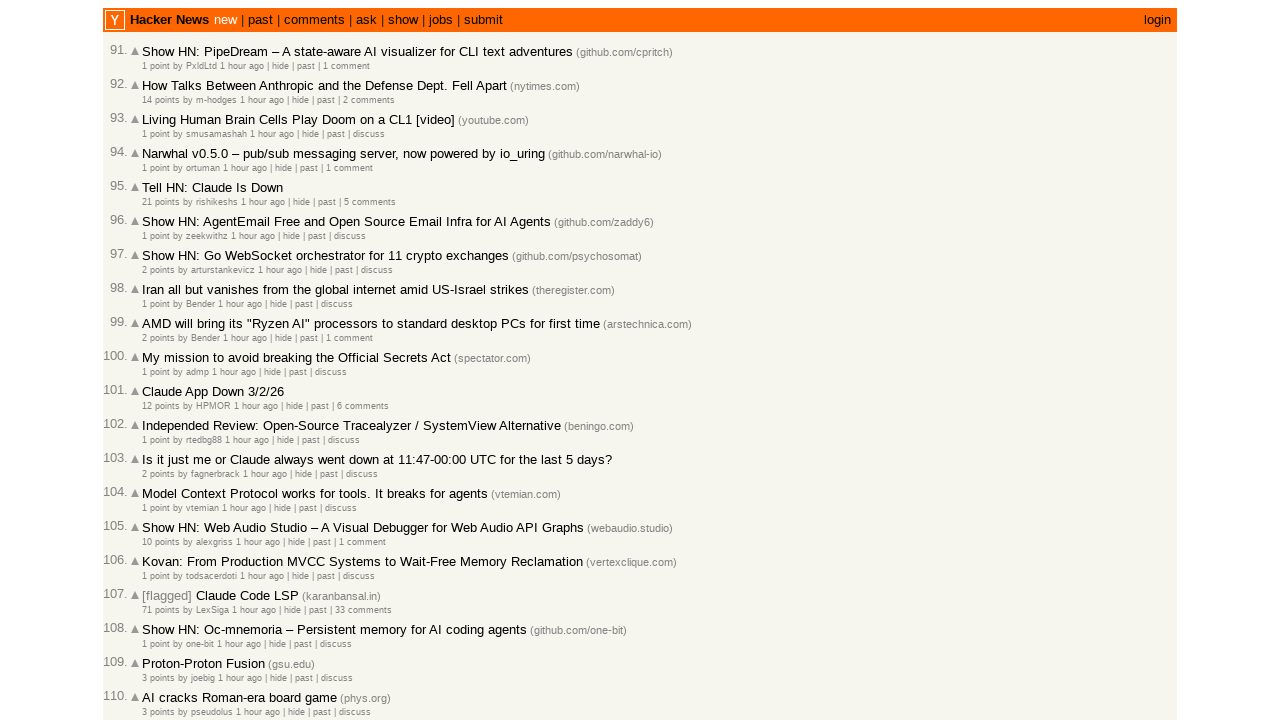

Converted timestamp '1 hour ago' to 60 minutes
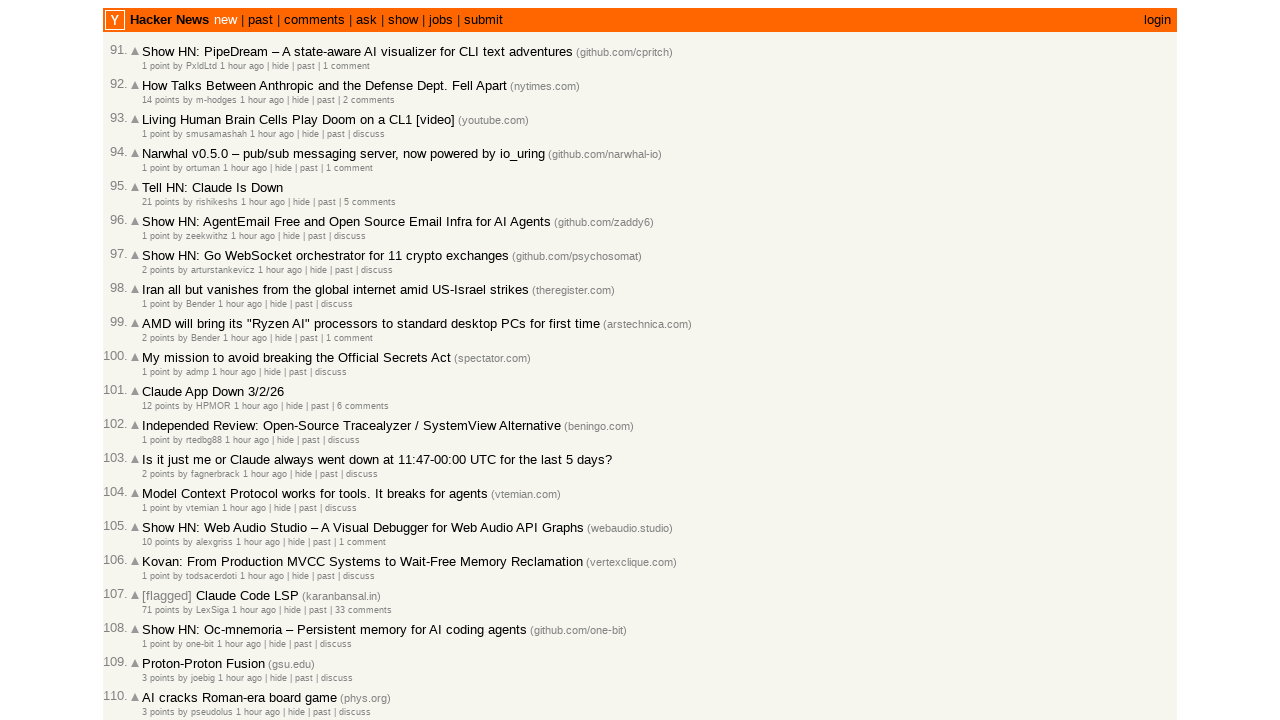

Verified article 95 is older or equal (60 >= 60 minutes)
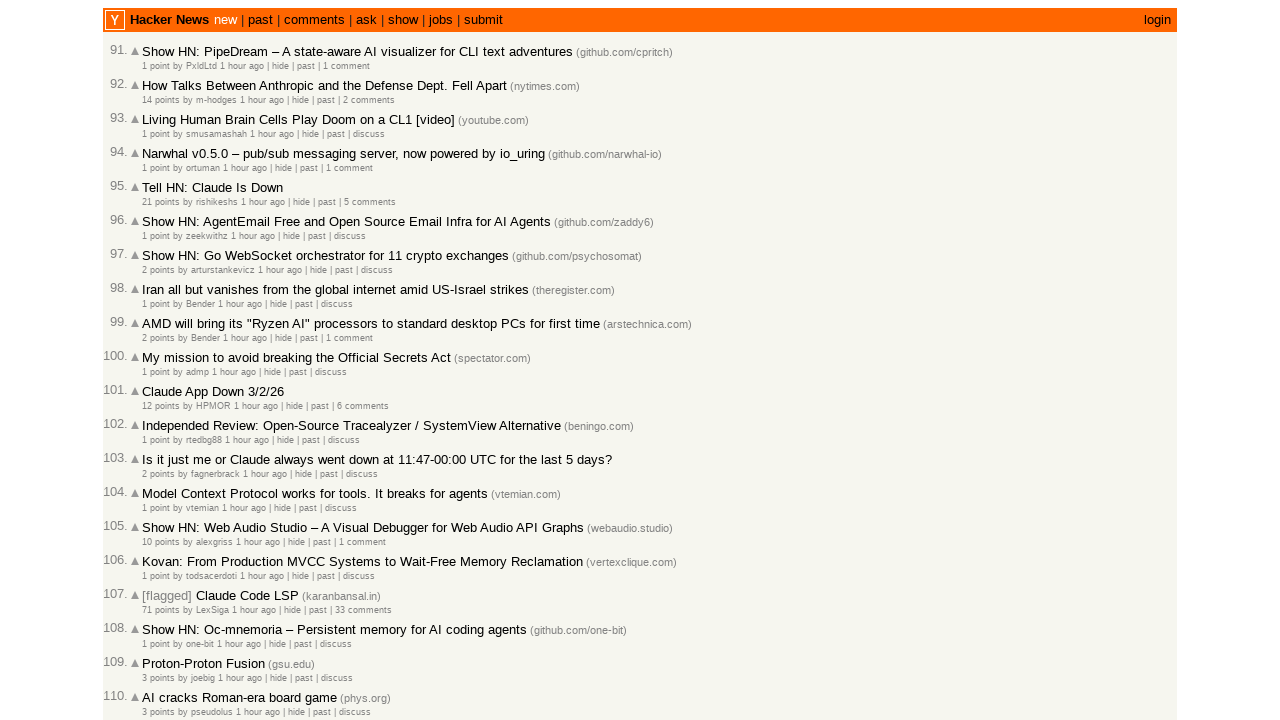

Read timestamp text: '1 hour ago' from article 96
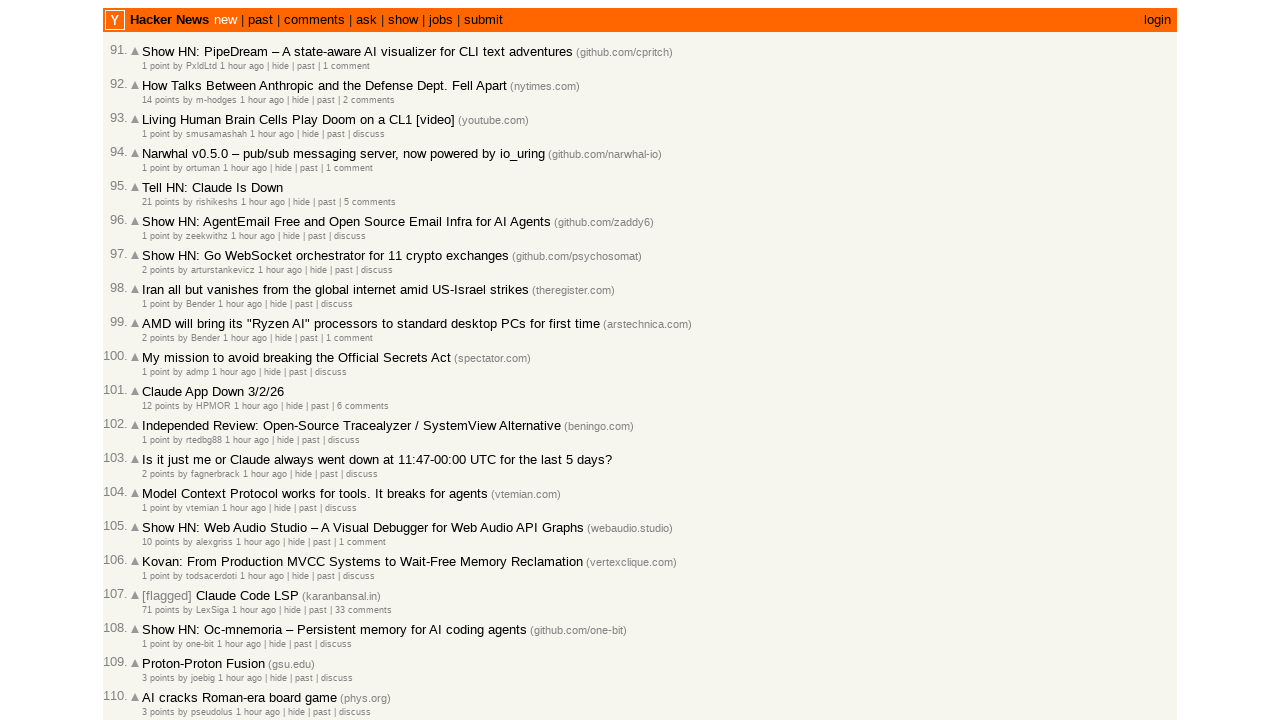

Converted timestamp '1 hour ago' to 60 minutes
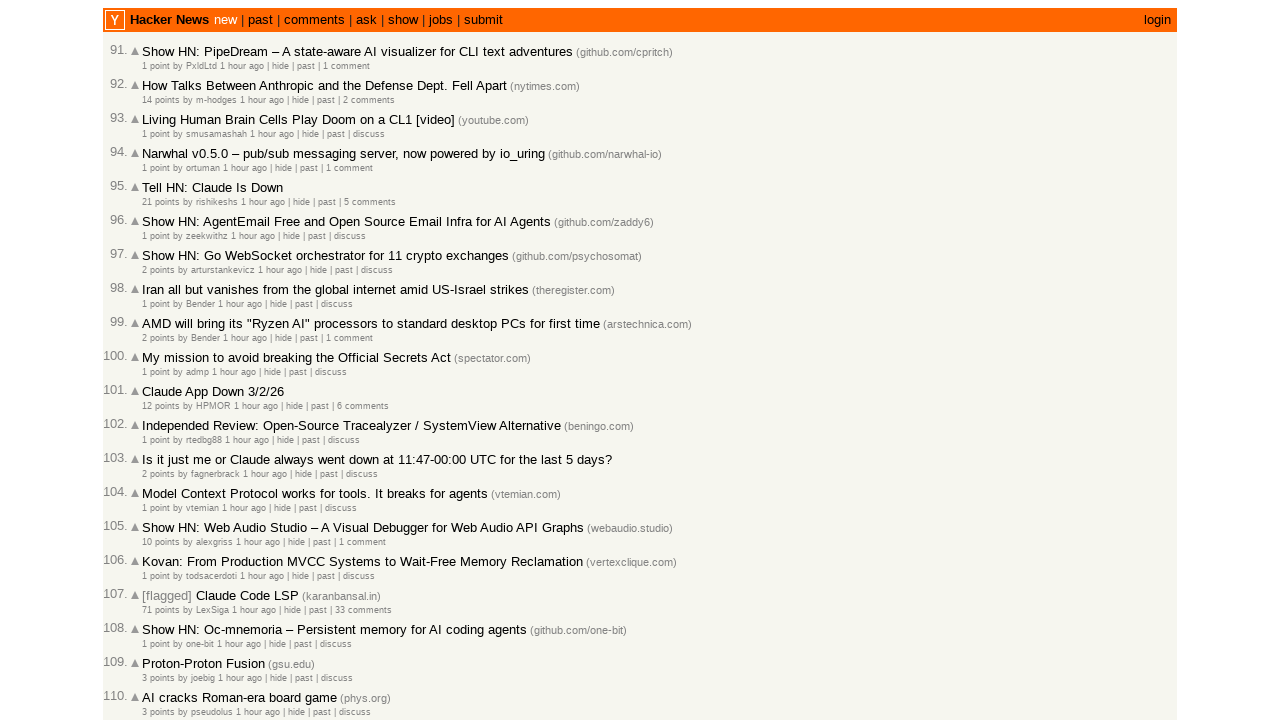

Verified article 96 is older or equal (60 >= 60 minutes)
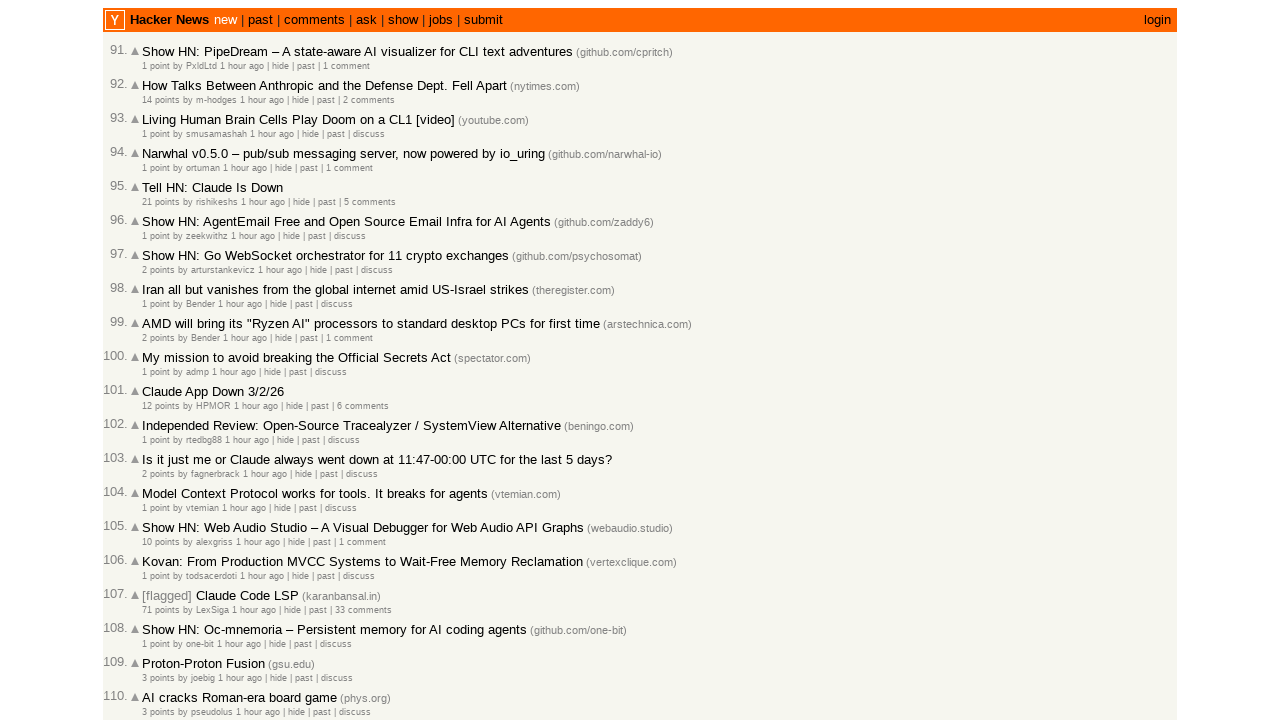

Read timestamp text: '1 hour ago' from article 97
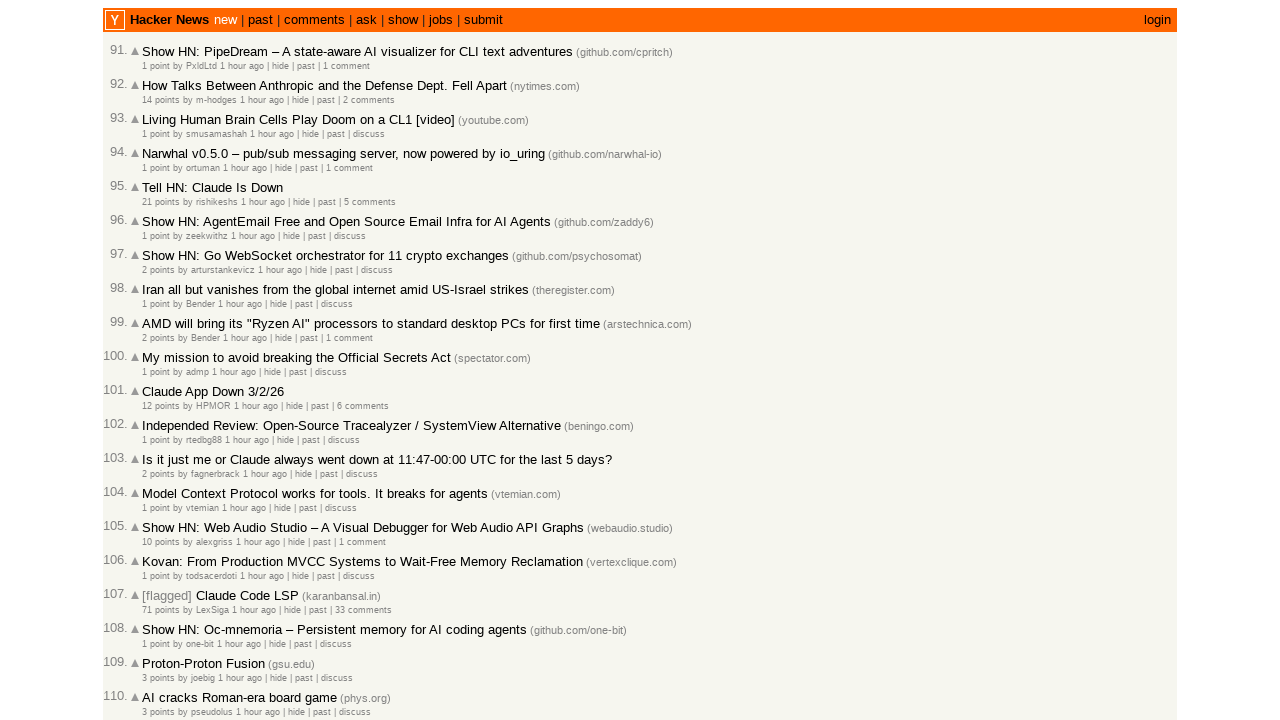

Converted timestamp '1 hour ago' to 60 minutes
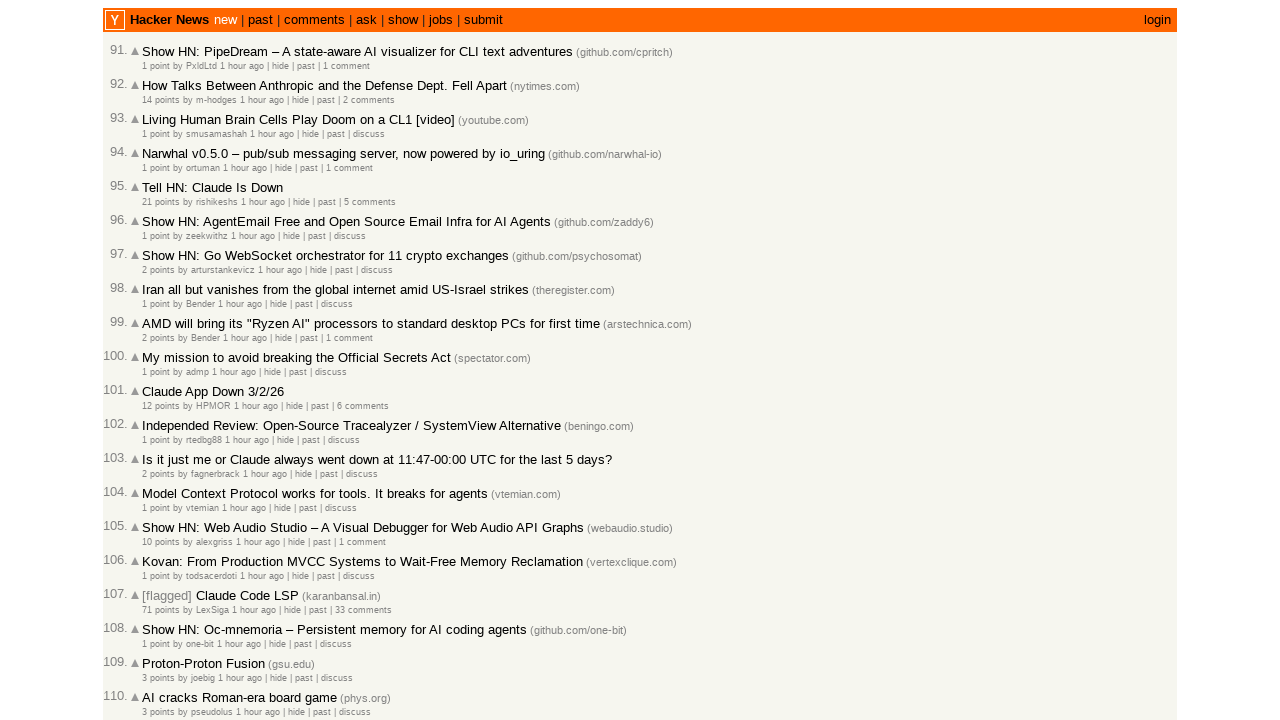

Verified article 97 is older or equal (60 >= 60 minutes)
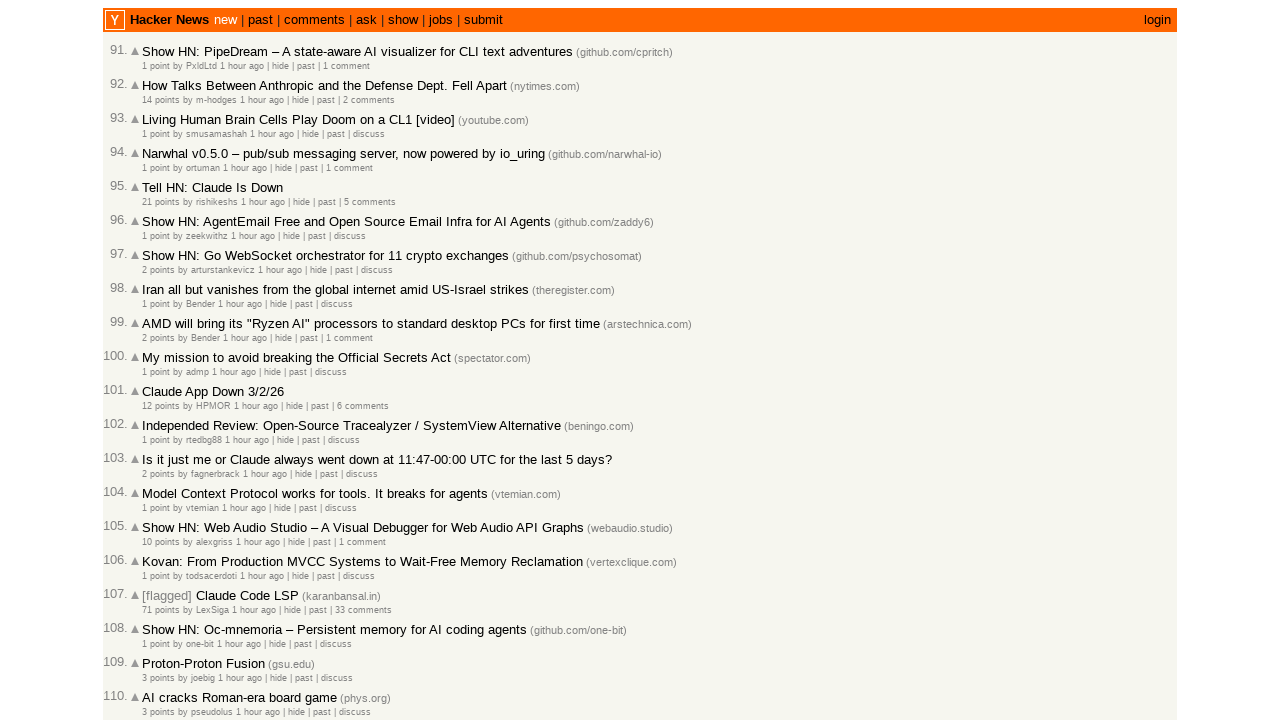

Read timestamp text: '1 hour ago' from article 98
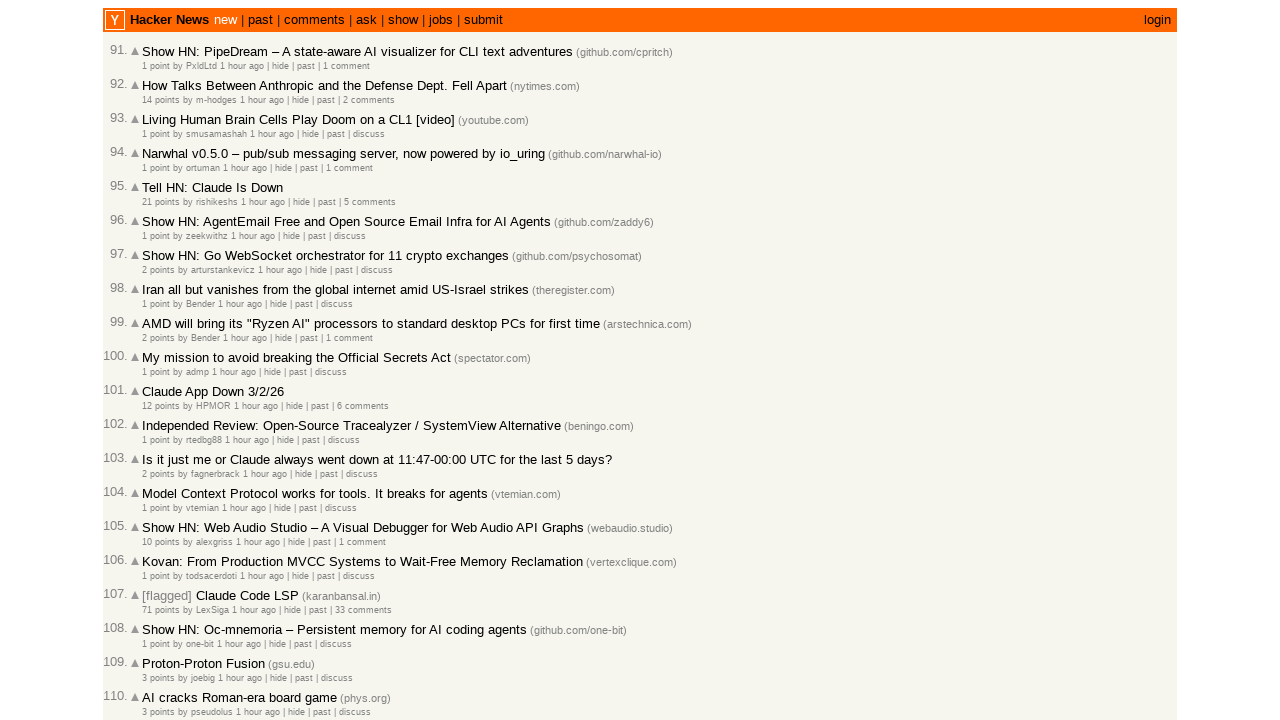

Converted timestamp '1 hour ago' to 60 minutes
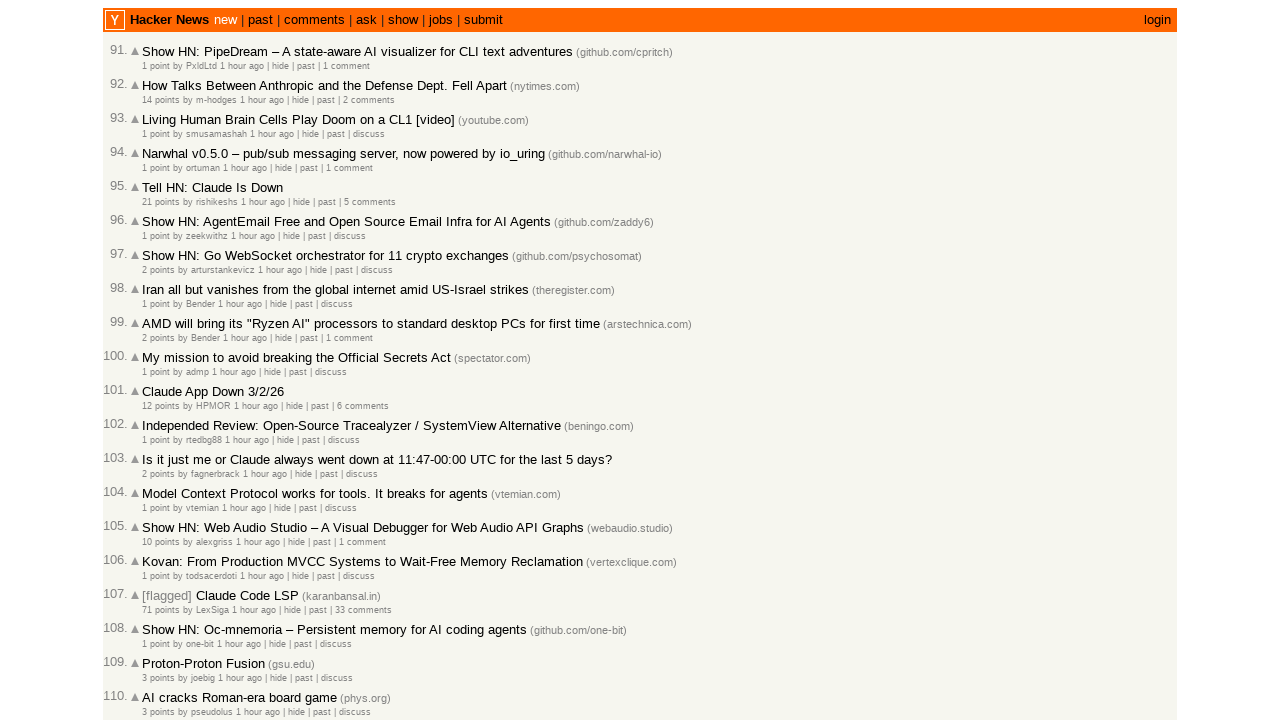

Verified article 98 is older or equal (60 >= 60 minutes)
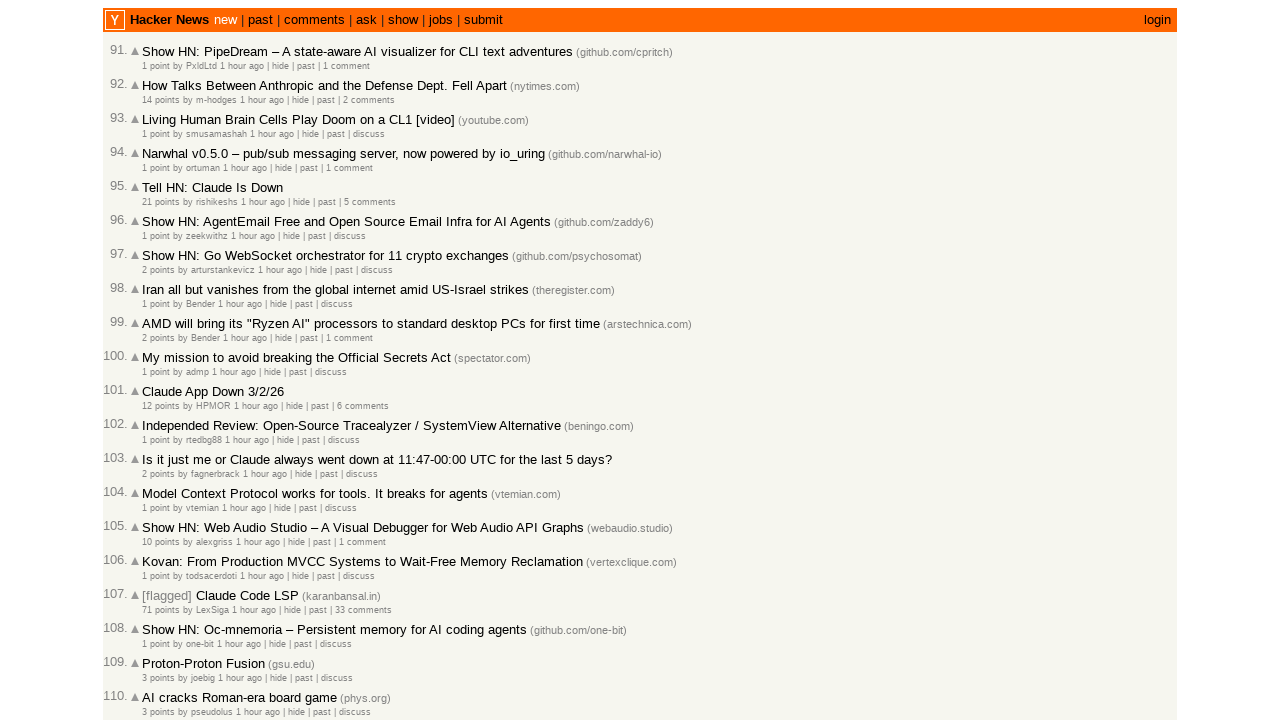

Read timestamp text: '1 hour ago' from article 99
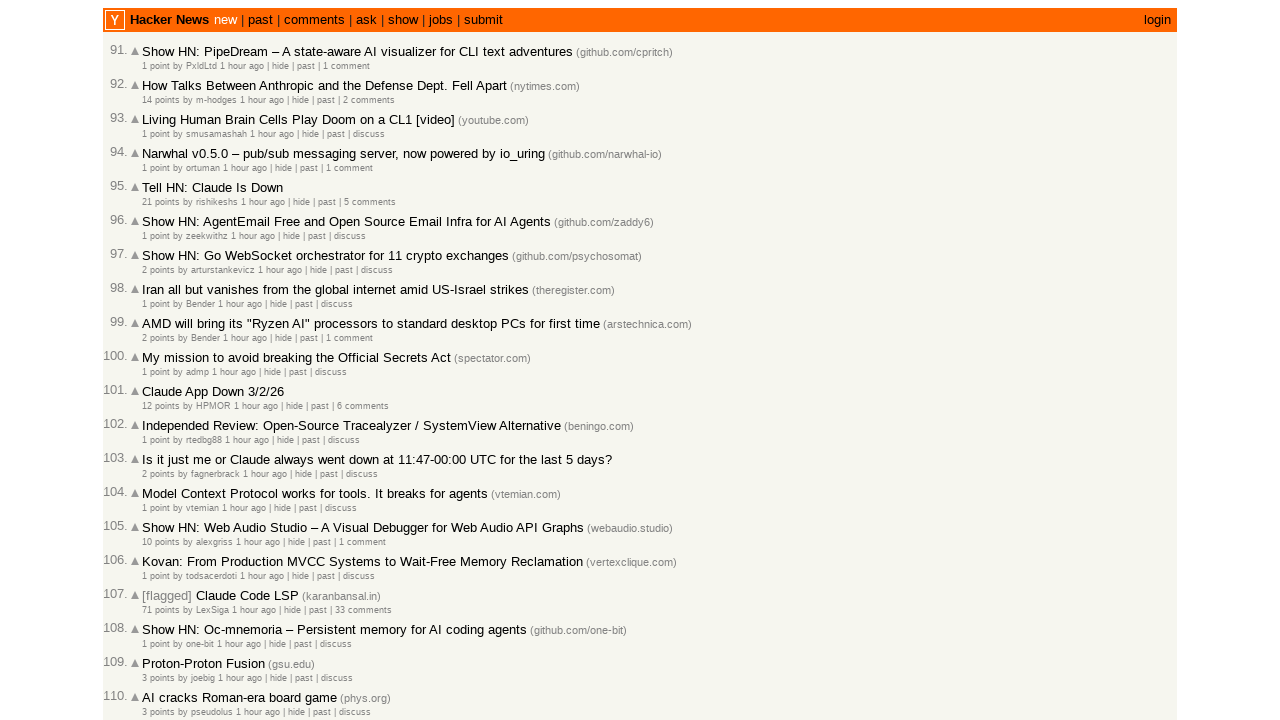

Converted timestamp '1 hour ago' to 60 minutes
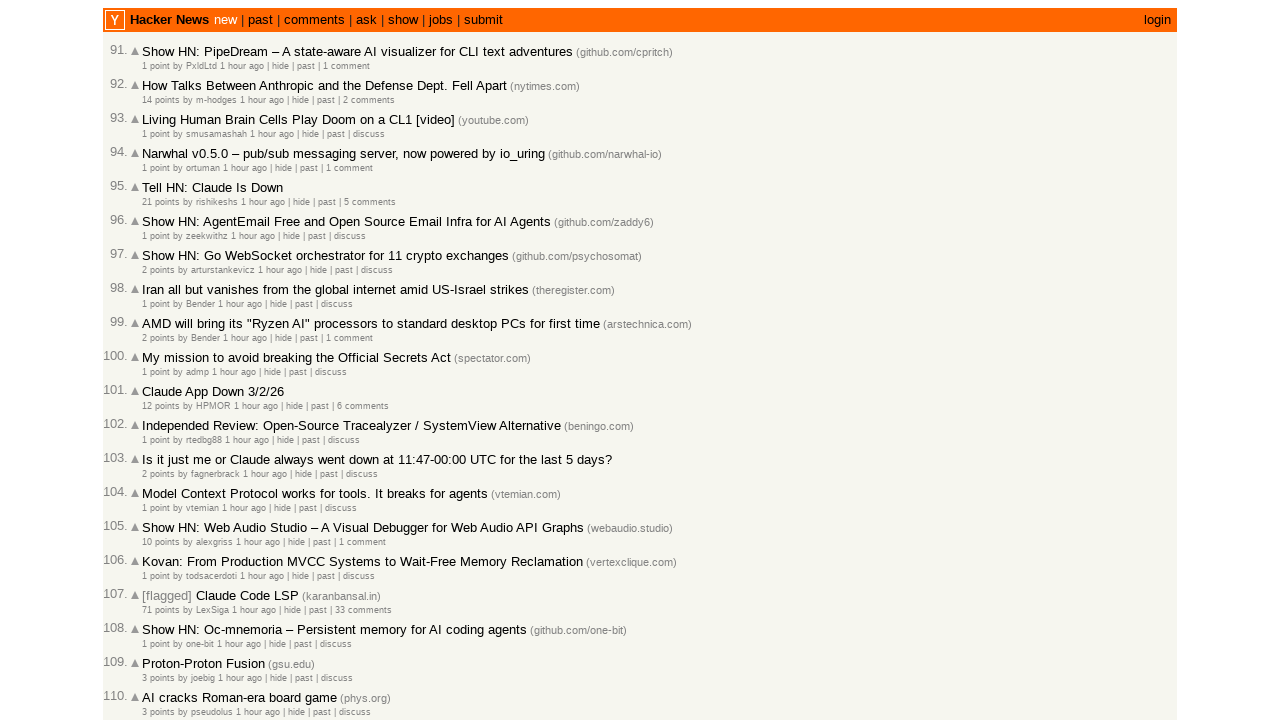

Verified article 99 is older or equal (60 >= 60 minutes)
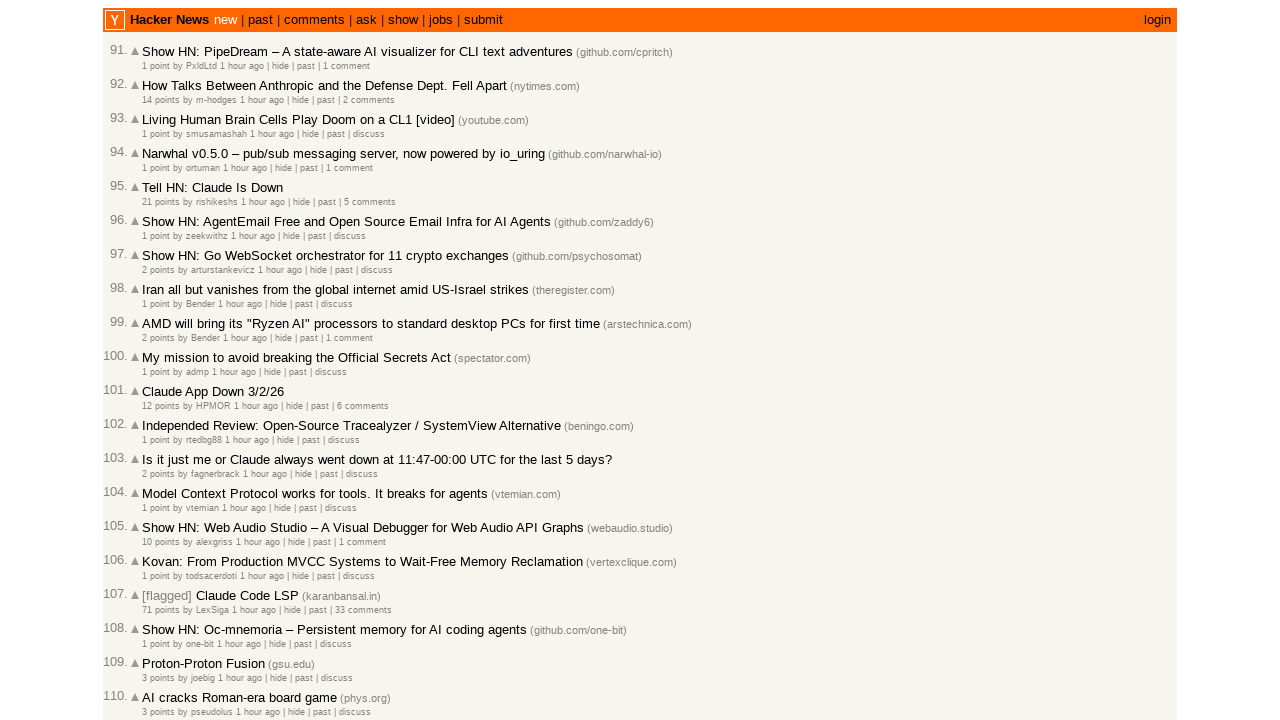

Read timestamp text: '1 hour ago' from article 100
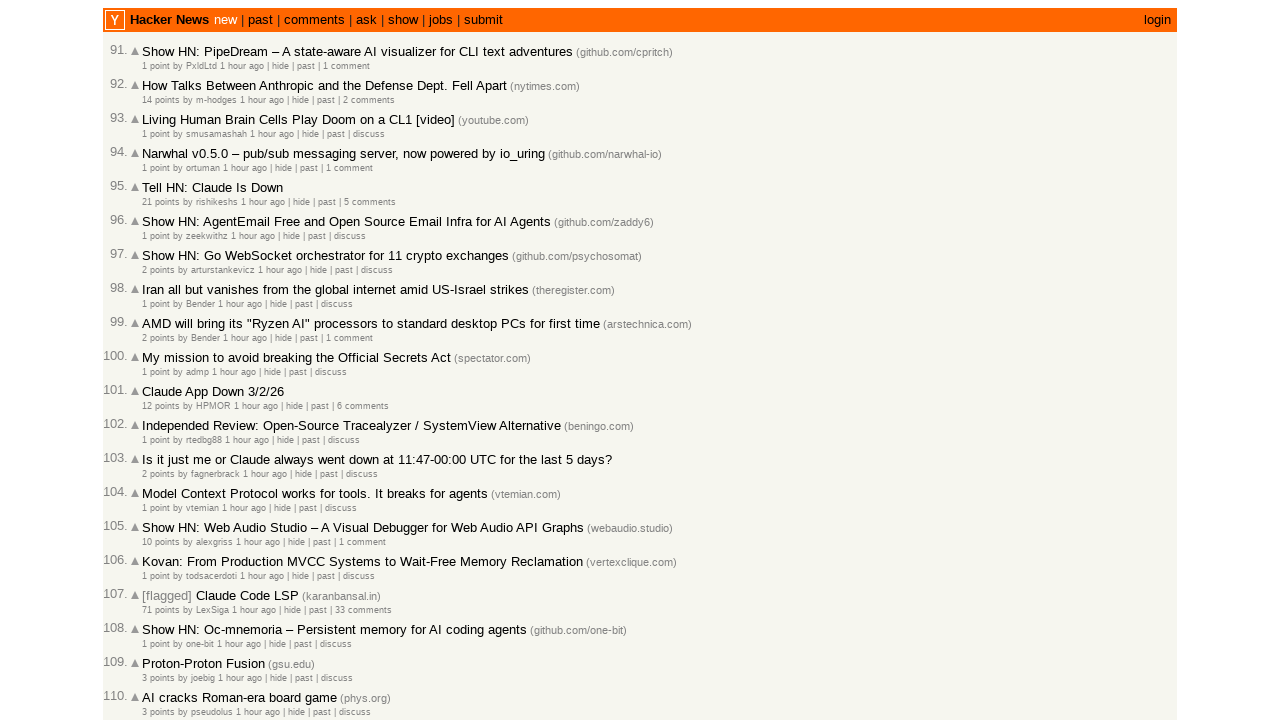

Converted timestamp '1 hour ago' to 60 minutes
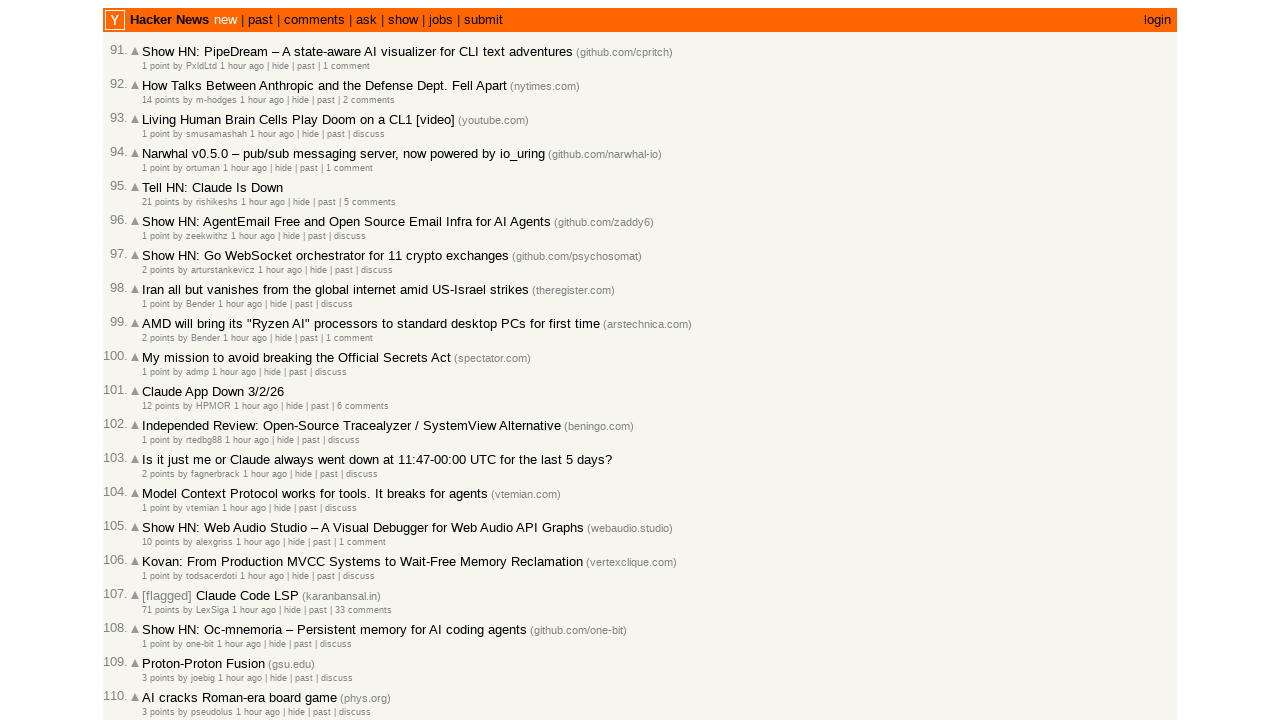

Verified article 100 is older or equal (60 >= 60 minutes)
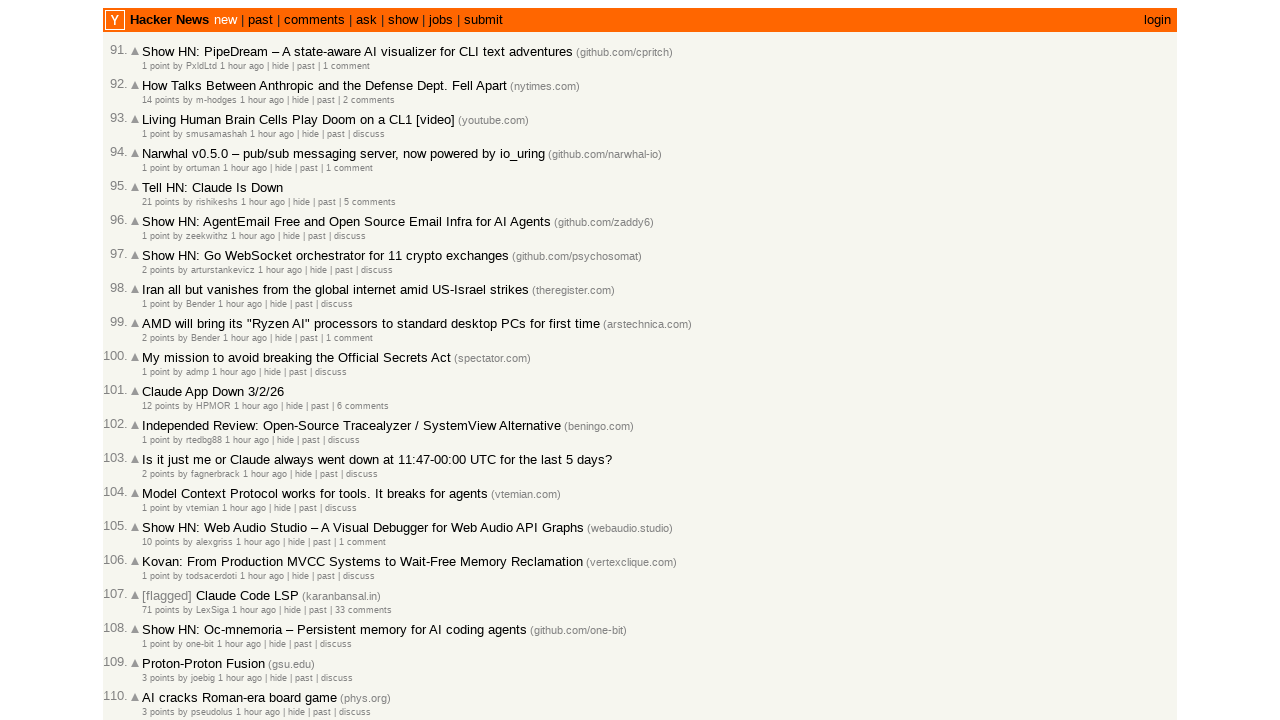

Test completed: verified 100 articles are sorted from newest to oldest
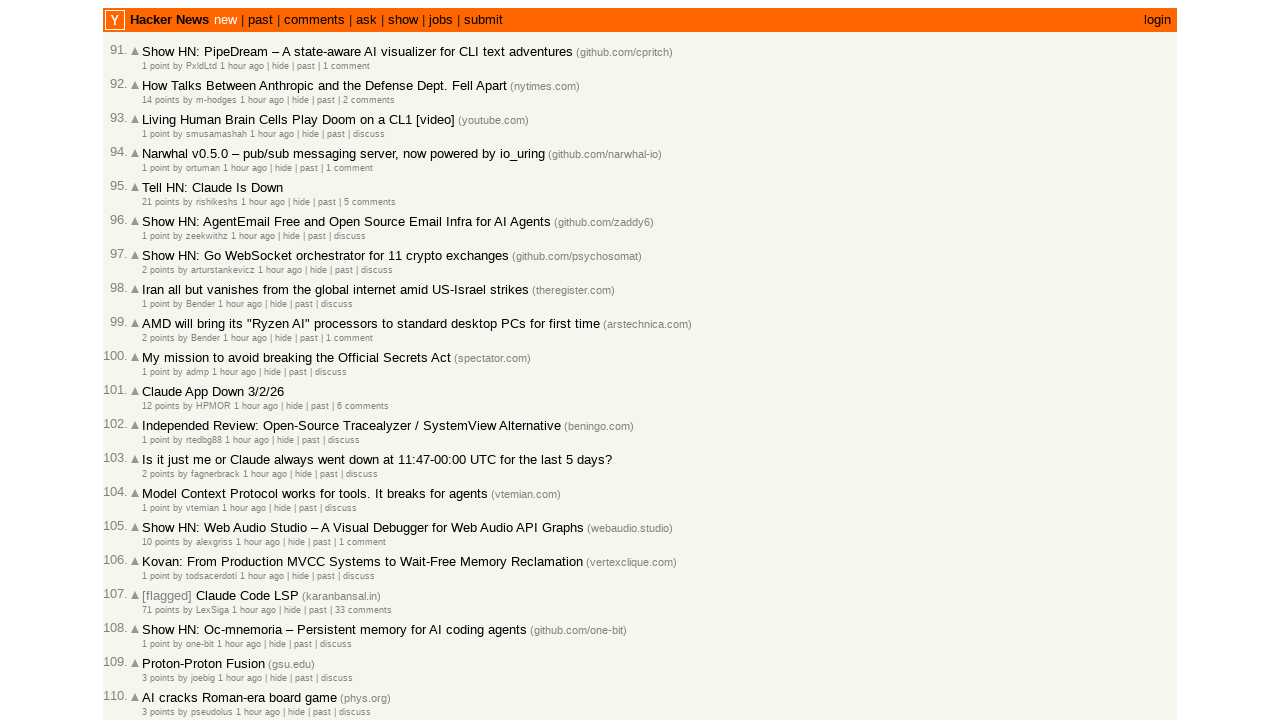

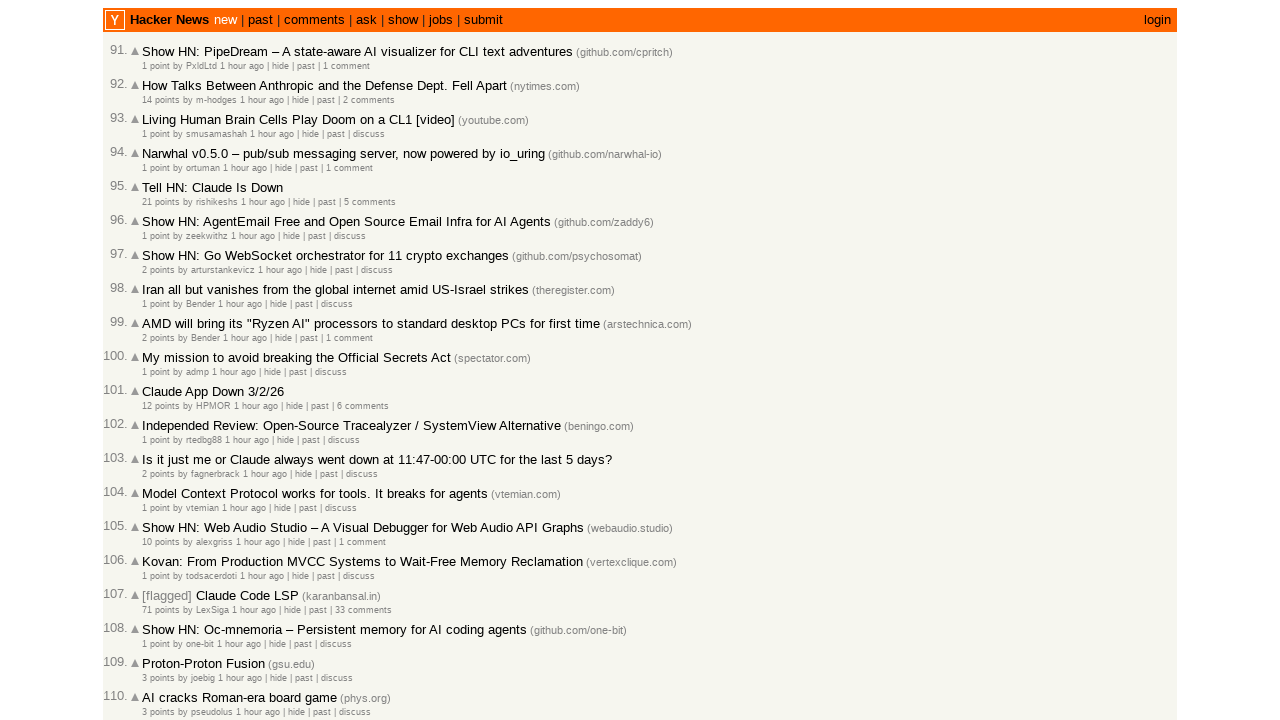